Tests the drag and drop slider functionality by clicking on the Drag & Drop Sliders link and dragging a slider to reach the target value of 95

Starting URL: https://www.lambdatest.com/selenium-playground/

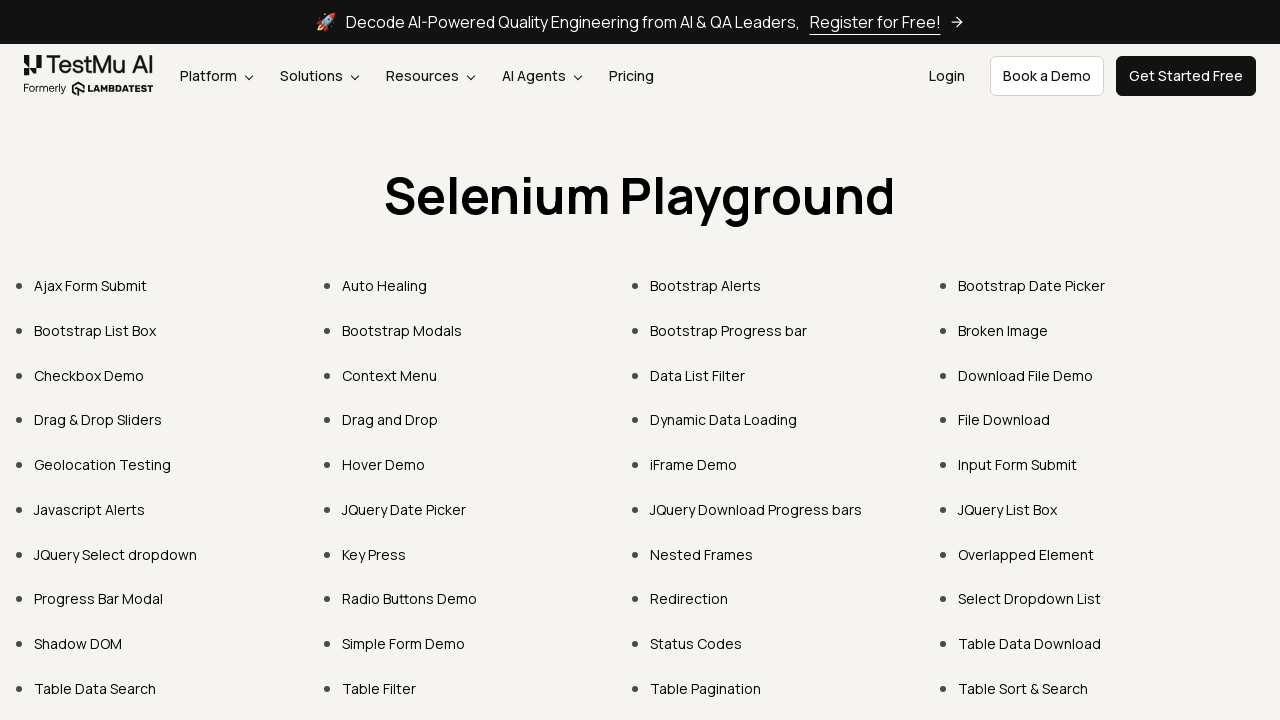

Clicked on 'Drag & Drop Sliders' link at (98, 420) on internal:role=link[name="Drag & Drop Sliders"i]
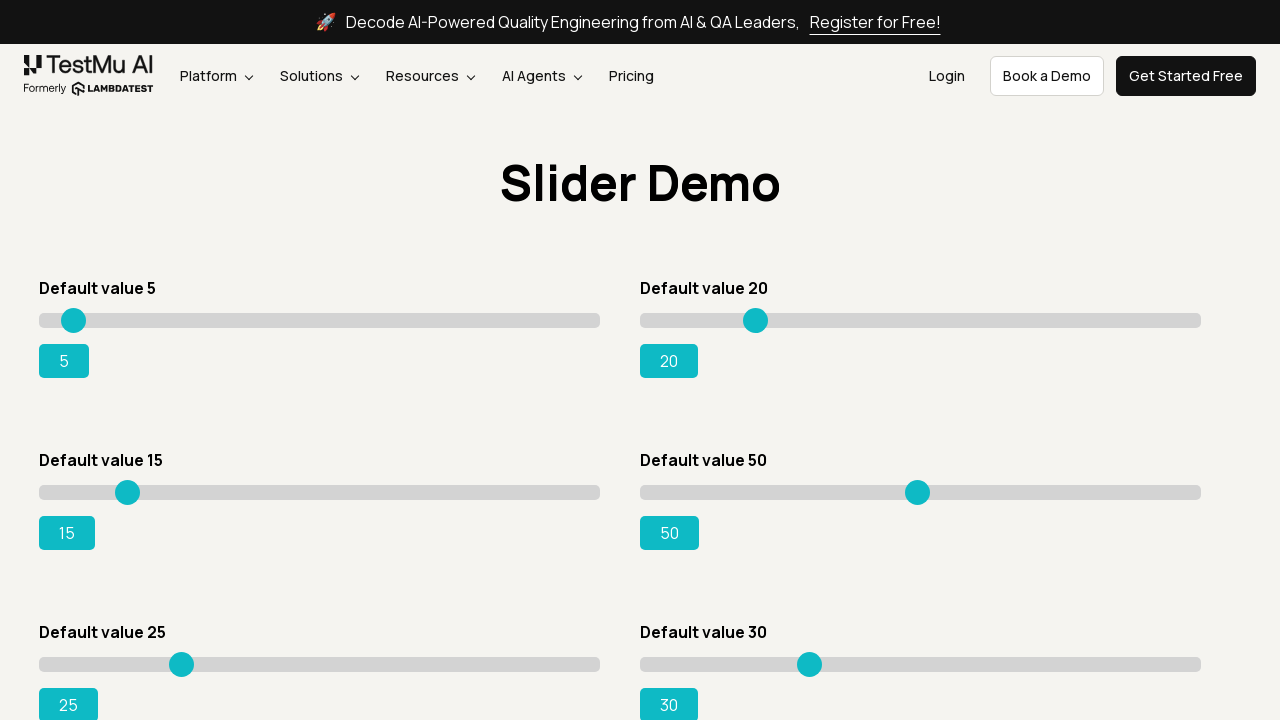

Slider element loaded and is present
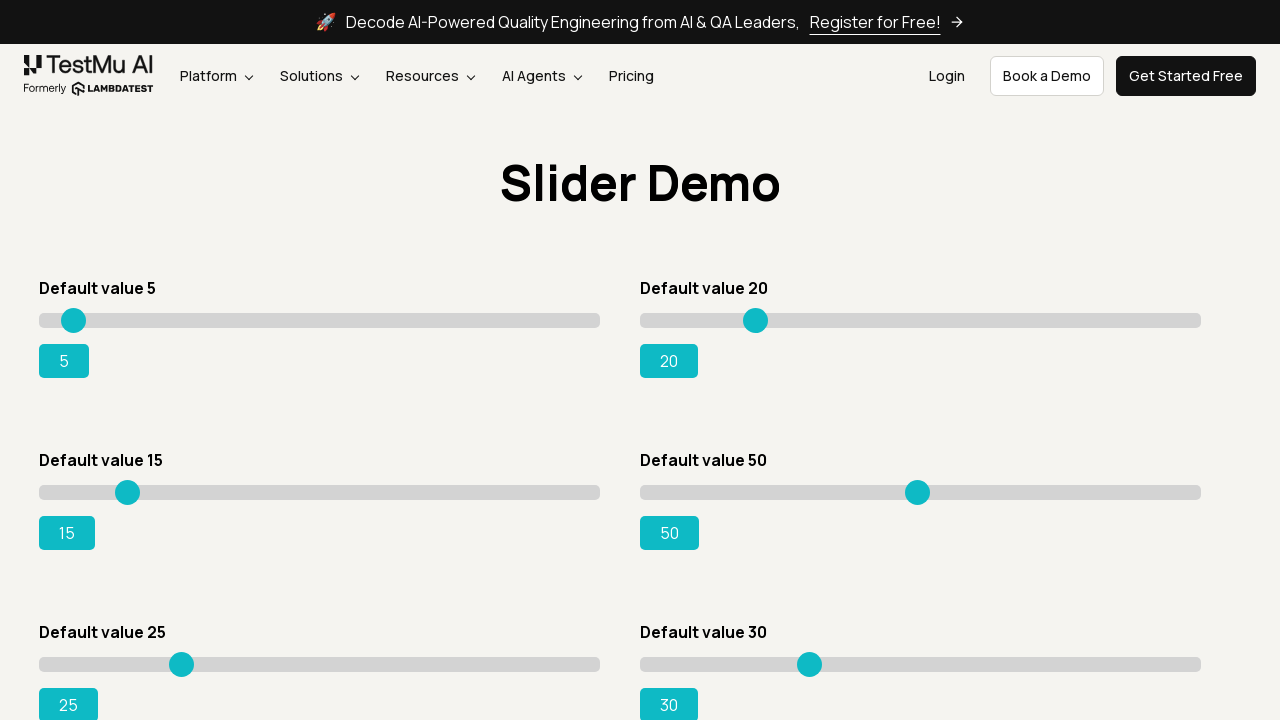

Hovered over slider at position x=0 at (39, 485) on xpath=//*[@id='rangeSuccess']/preceding-sibling::*
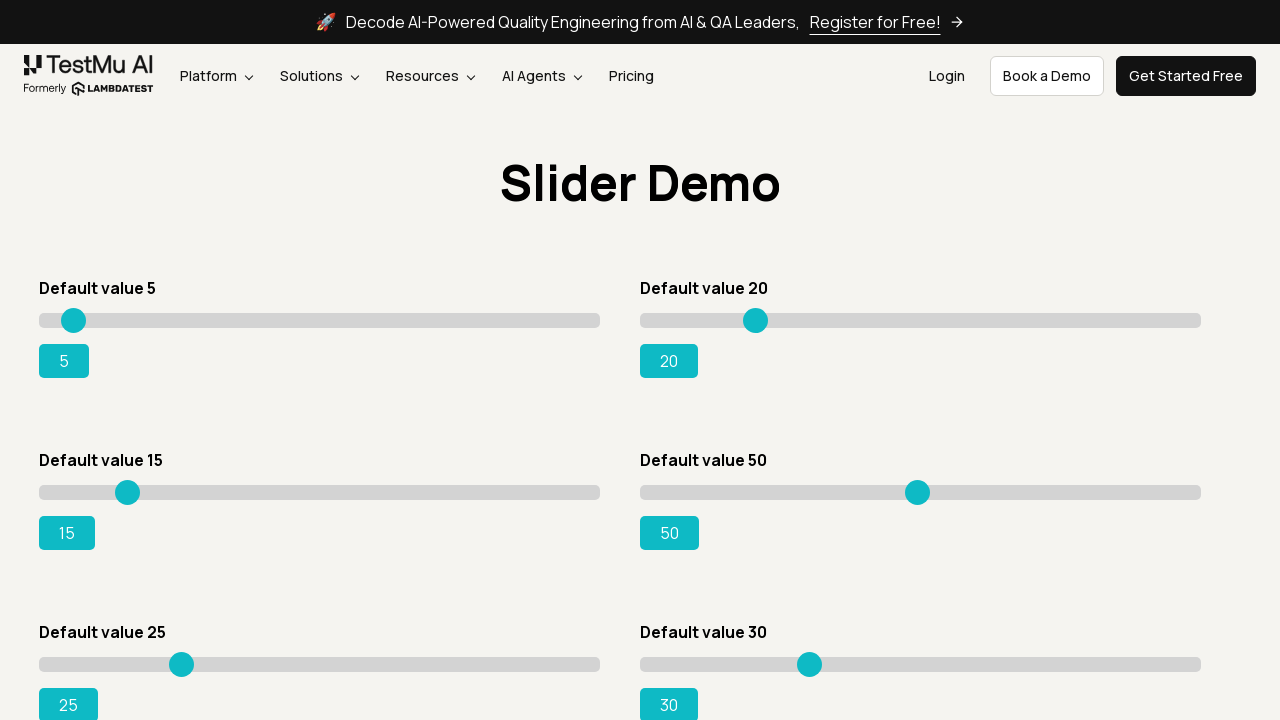

Mouse button pressed down on slider at (39, 485)
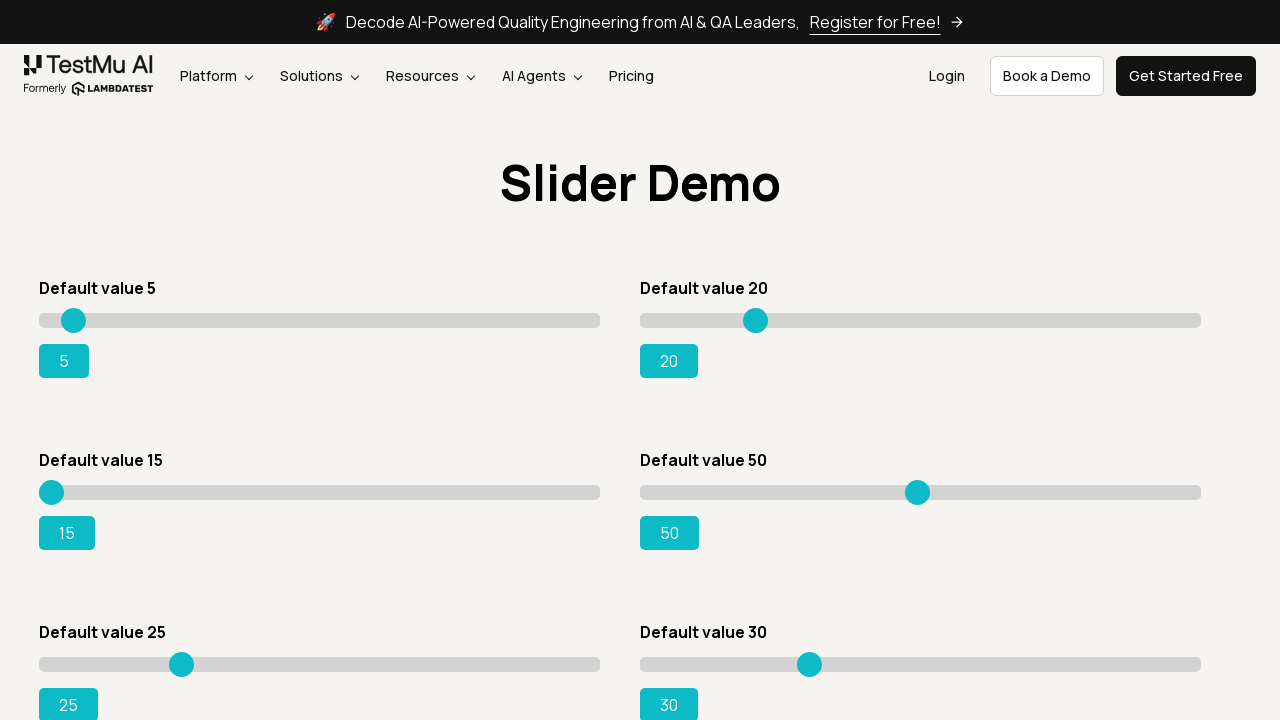

Dragged slider to position x=5 at (44, 485) on xpath=//*[@id='rangeSuccess']/preceding-sibling::*
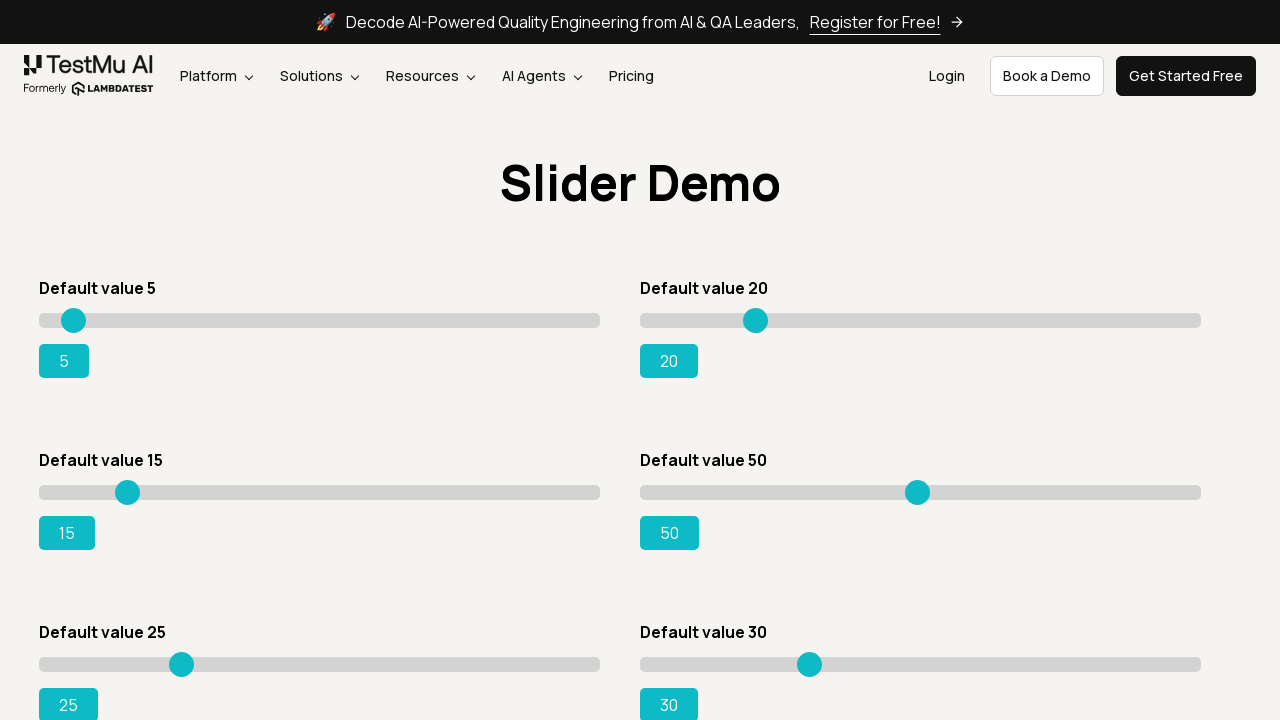

Mouse button released at (44, 485)
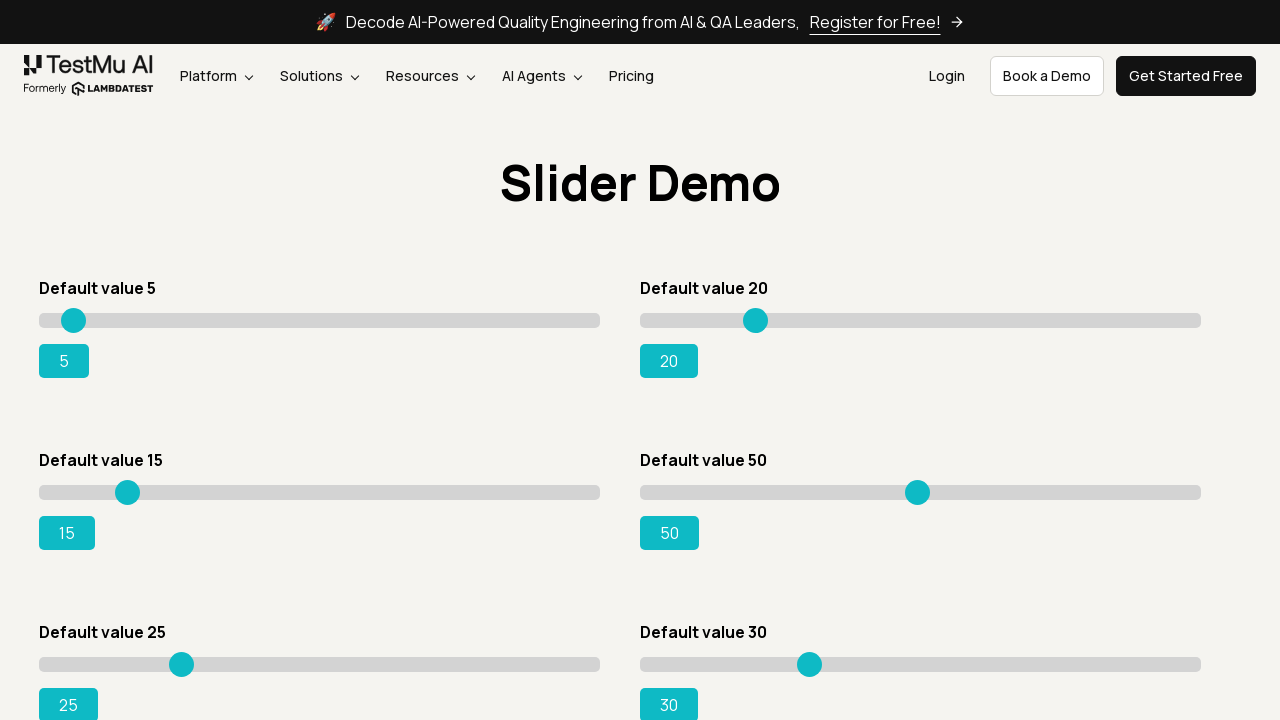

Current slider value: 15
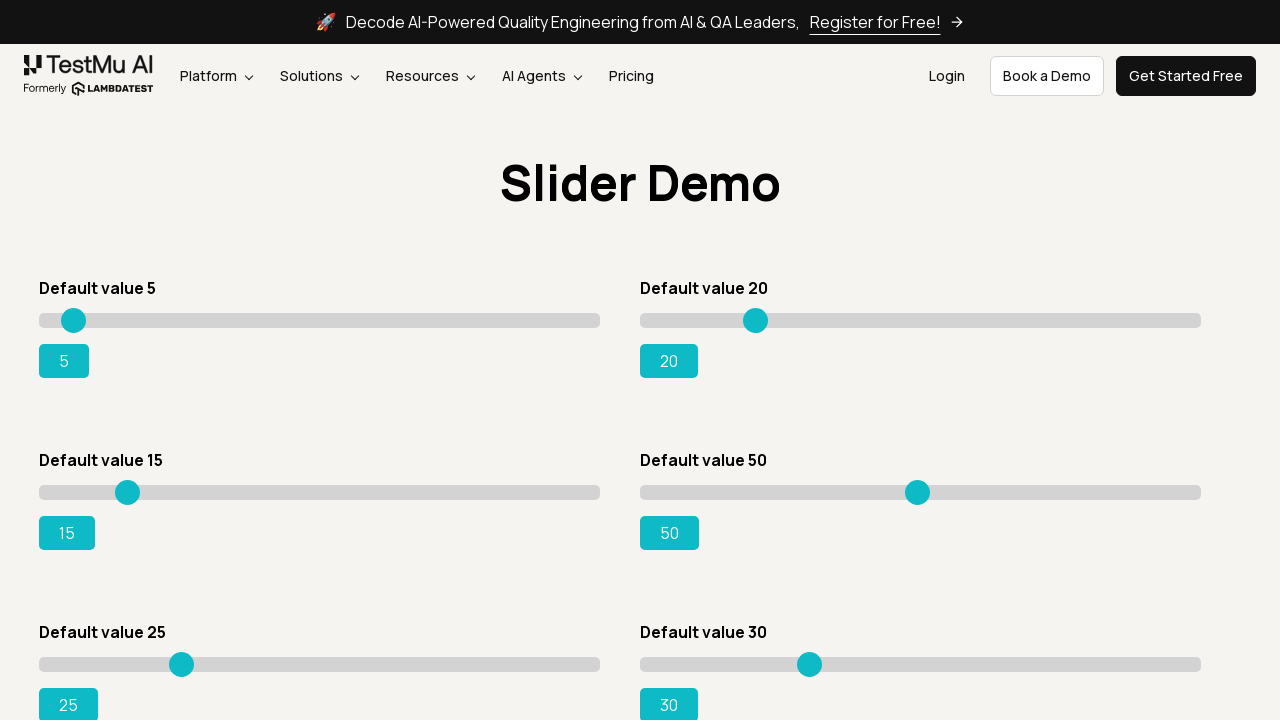

Hovered over slider at position x=5 at (44, 485) on xpath=//*[@id='rangeSuccess']/preceding-sibling::*
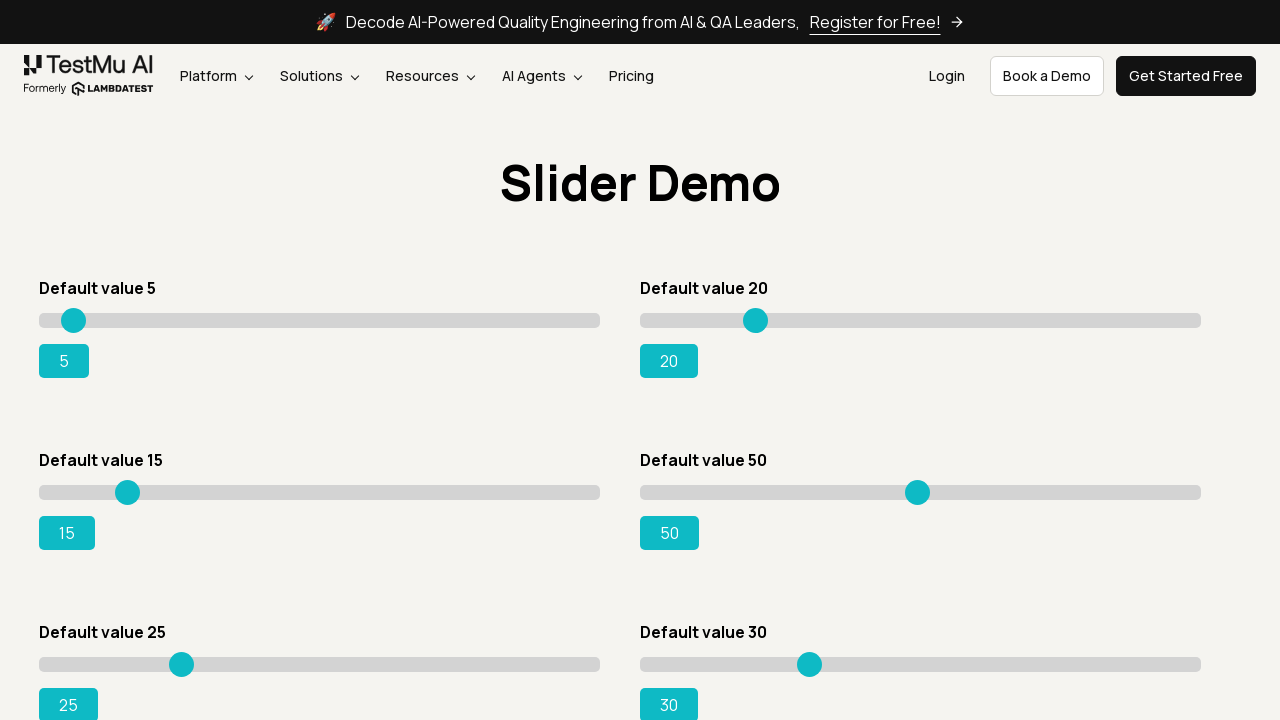

Mouse button pressed down on slider at (44, 485)
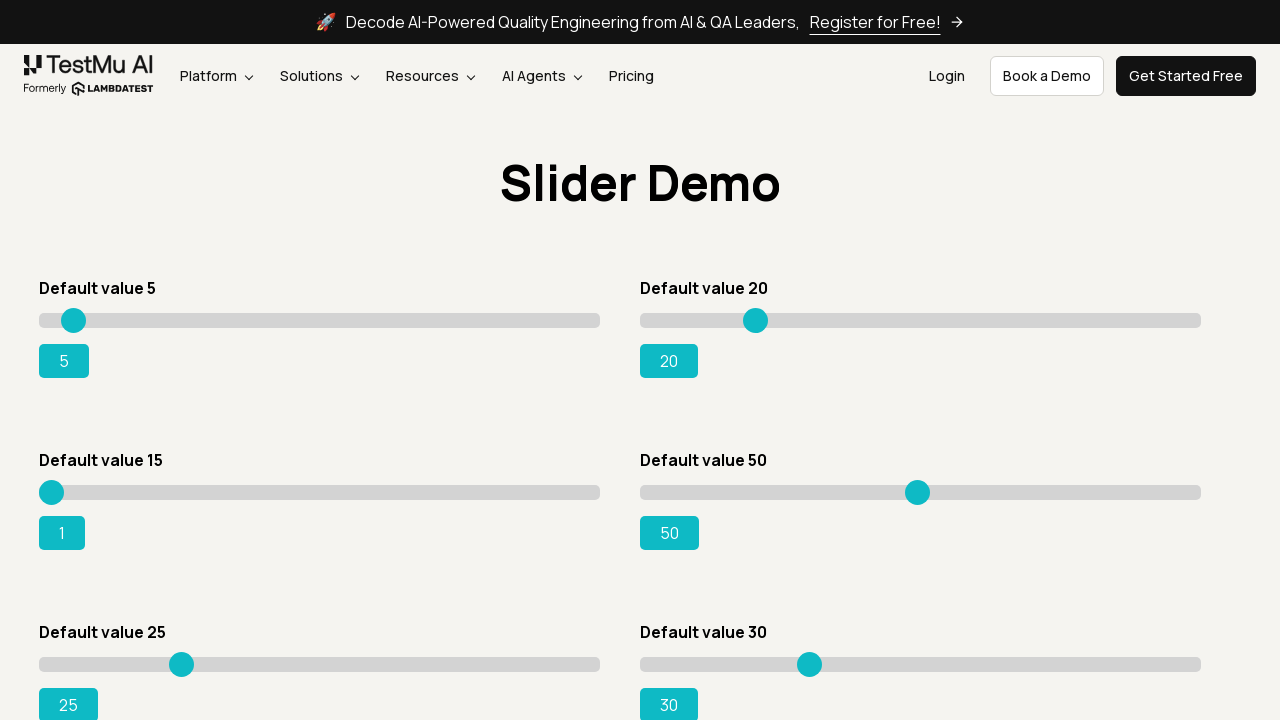

Dragged slider to position x=10 at (49, 485) on xpath=//*[@id='rangeSuccess']/preceding-sibling::*
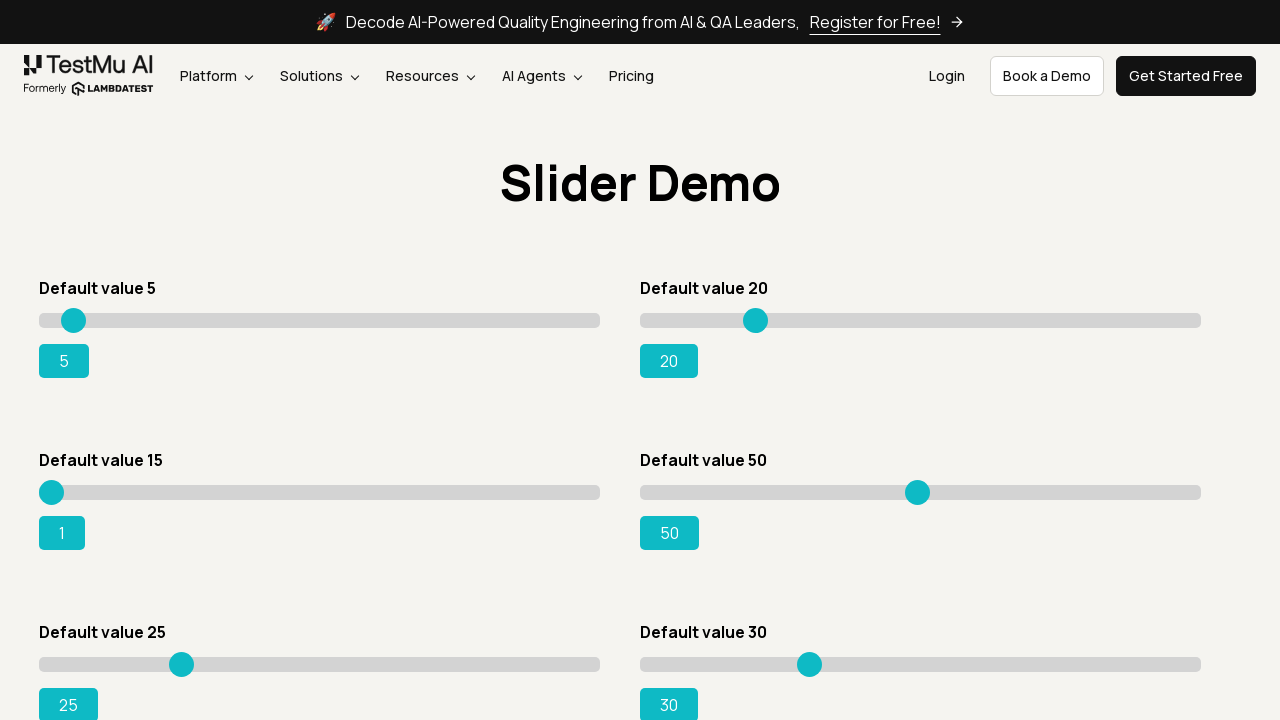

Mouse button released at (49, 485)
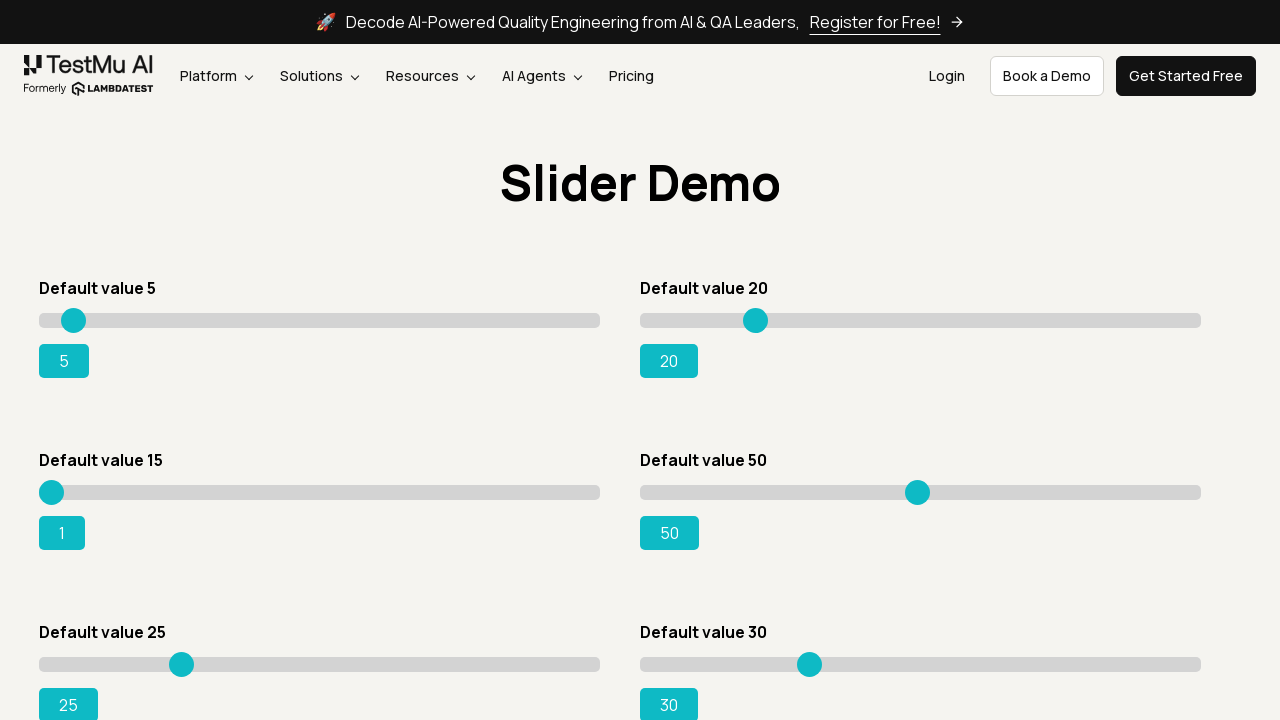

Current slider value: 1
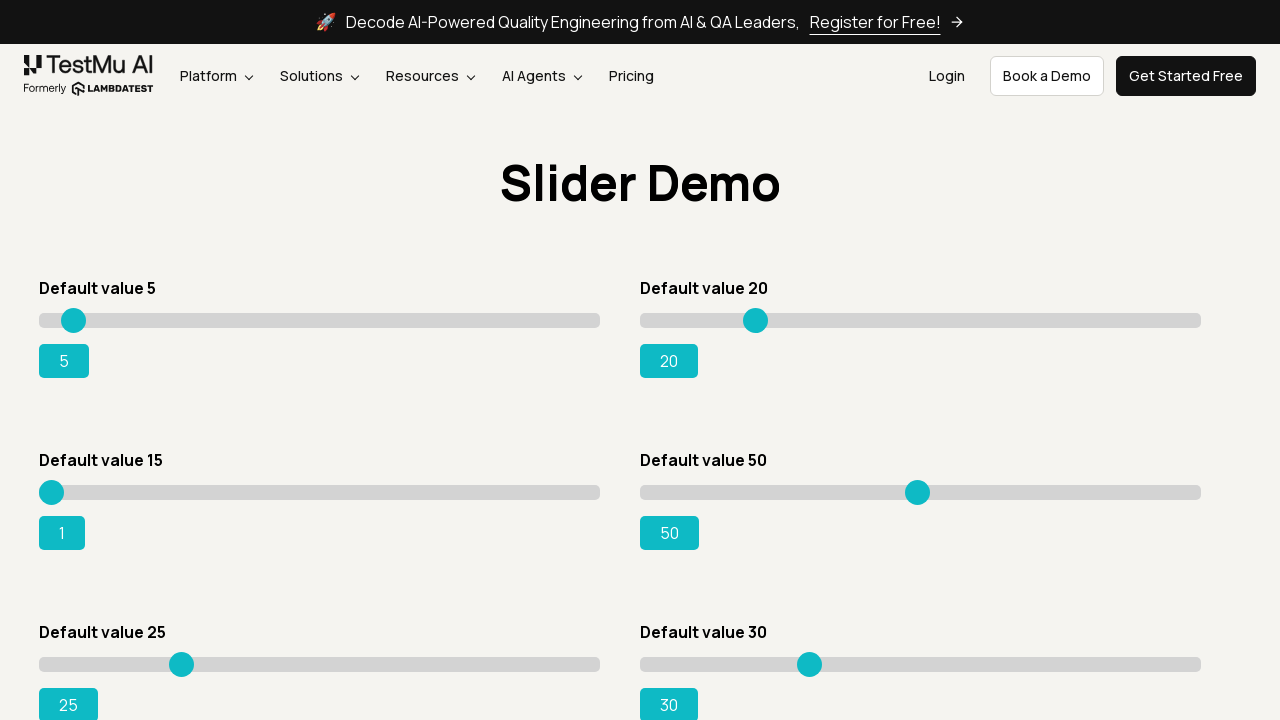

Hovered over slider at position x=10 at (49, 485) on xpath=//*[@id='rangeSuccess']/preceding-sibling::*
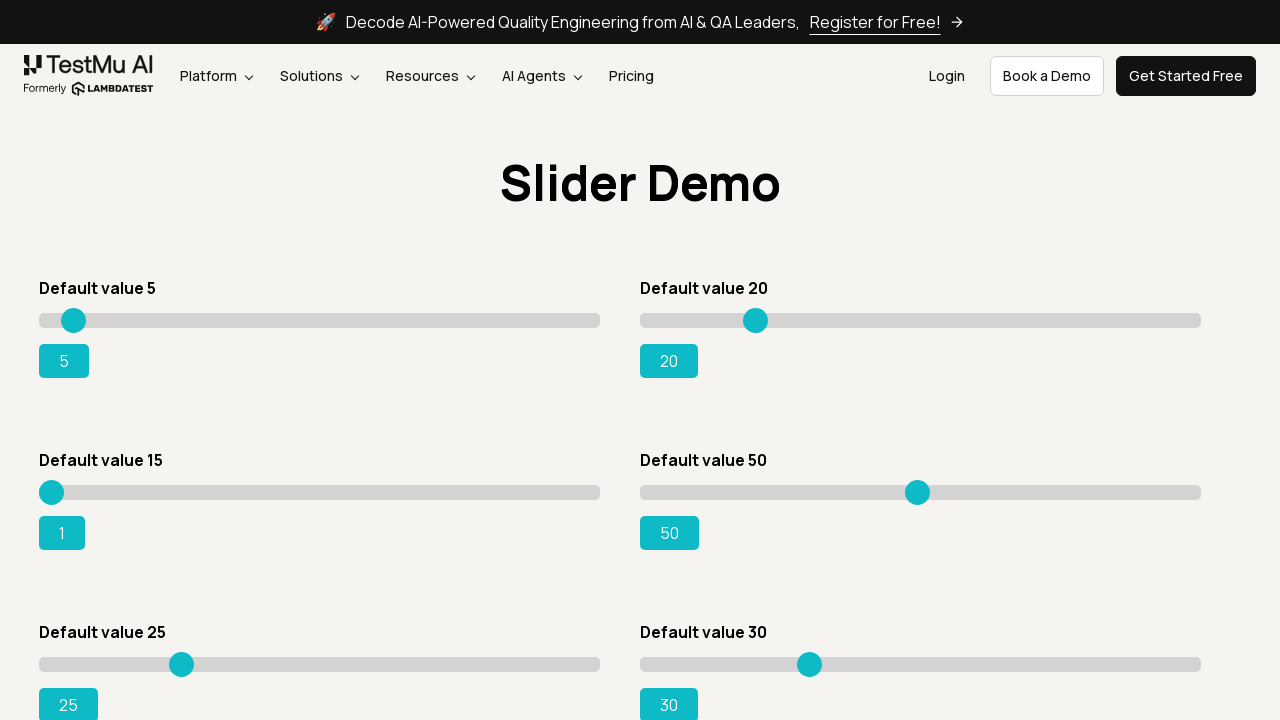

Mouse button pressed down on slider at (49, 485)
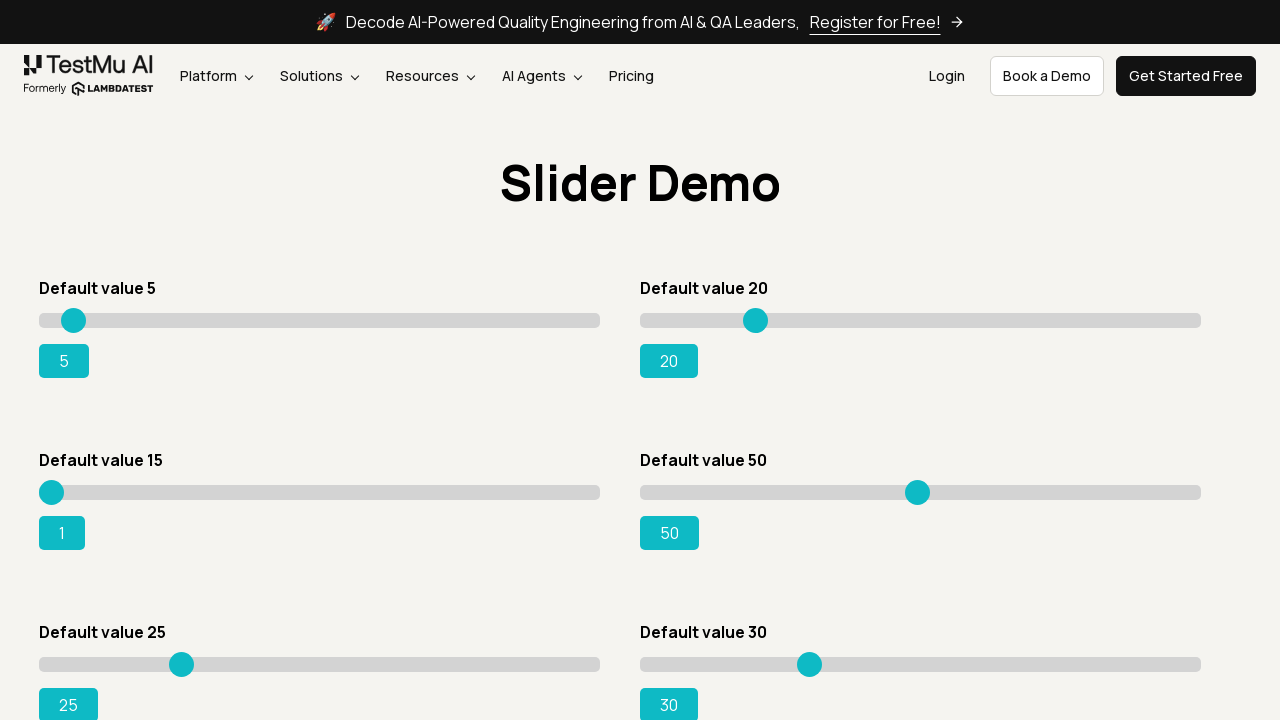

Dragged slider to position x=15 at (54, 485) on xpath=//*[@id='rangeSuccess']/preceding-sibling::*
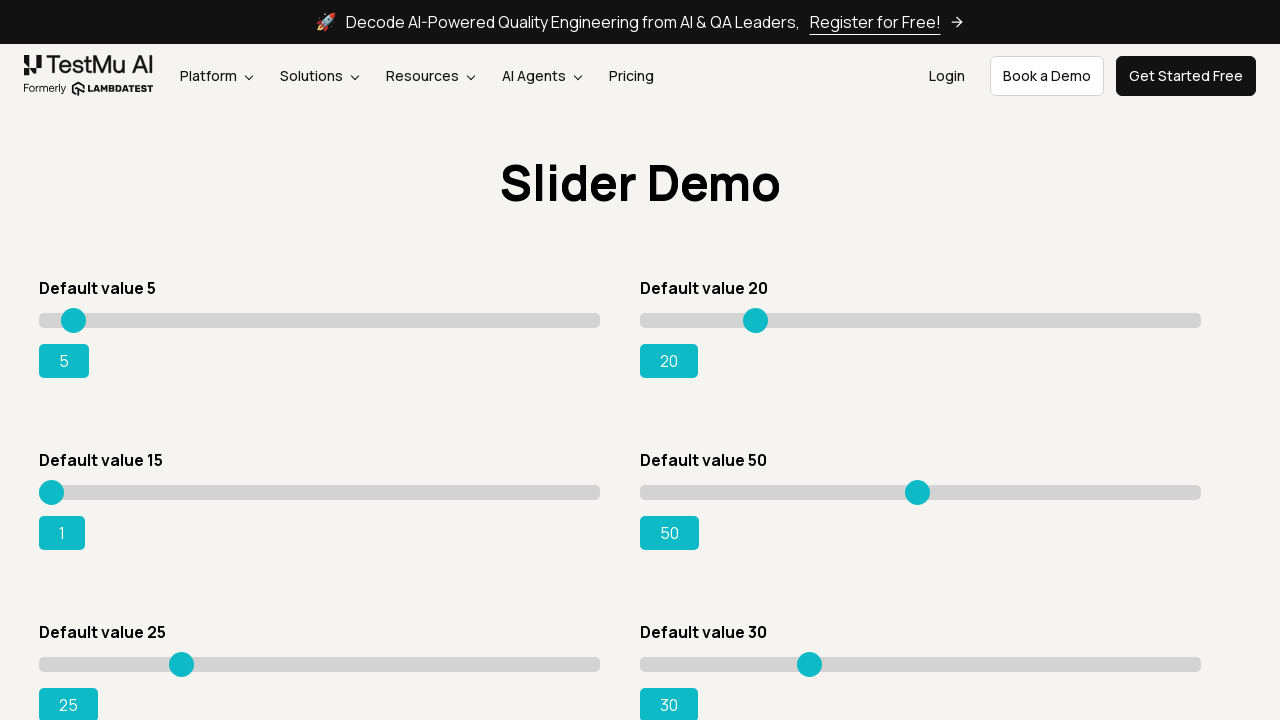

Mouse button released at (54, 485)
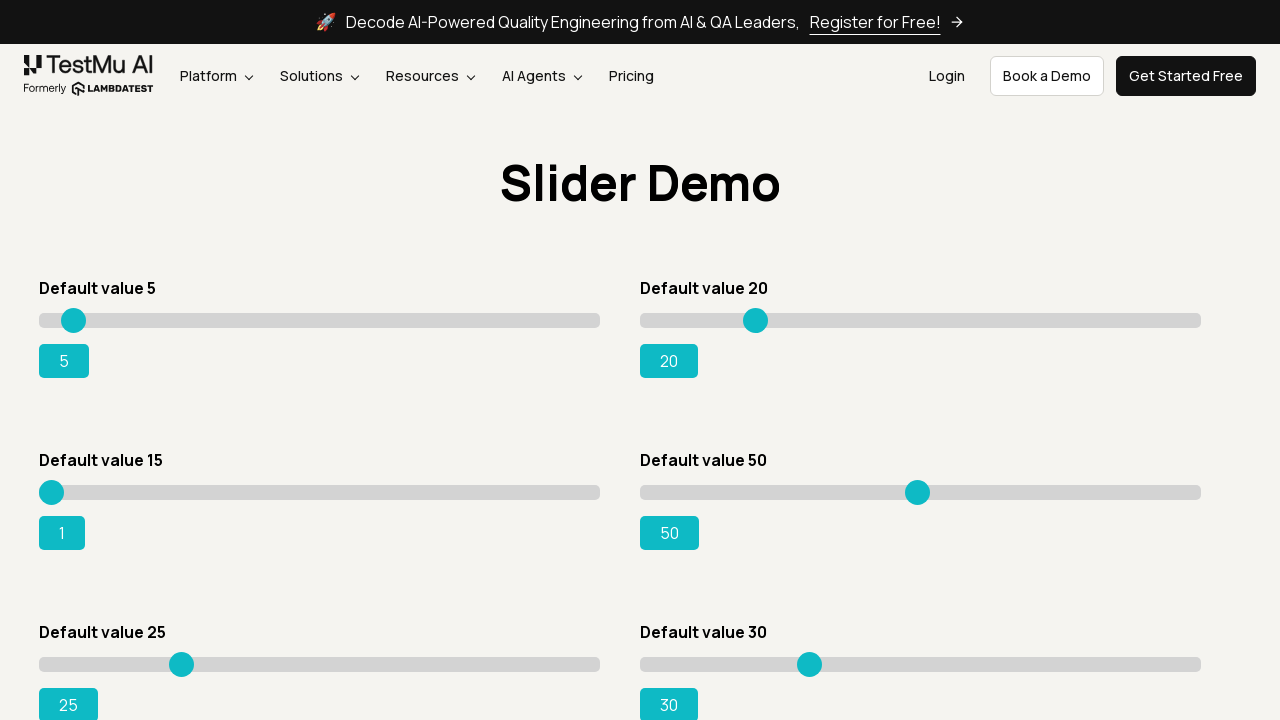

Current slider value: 1
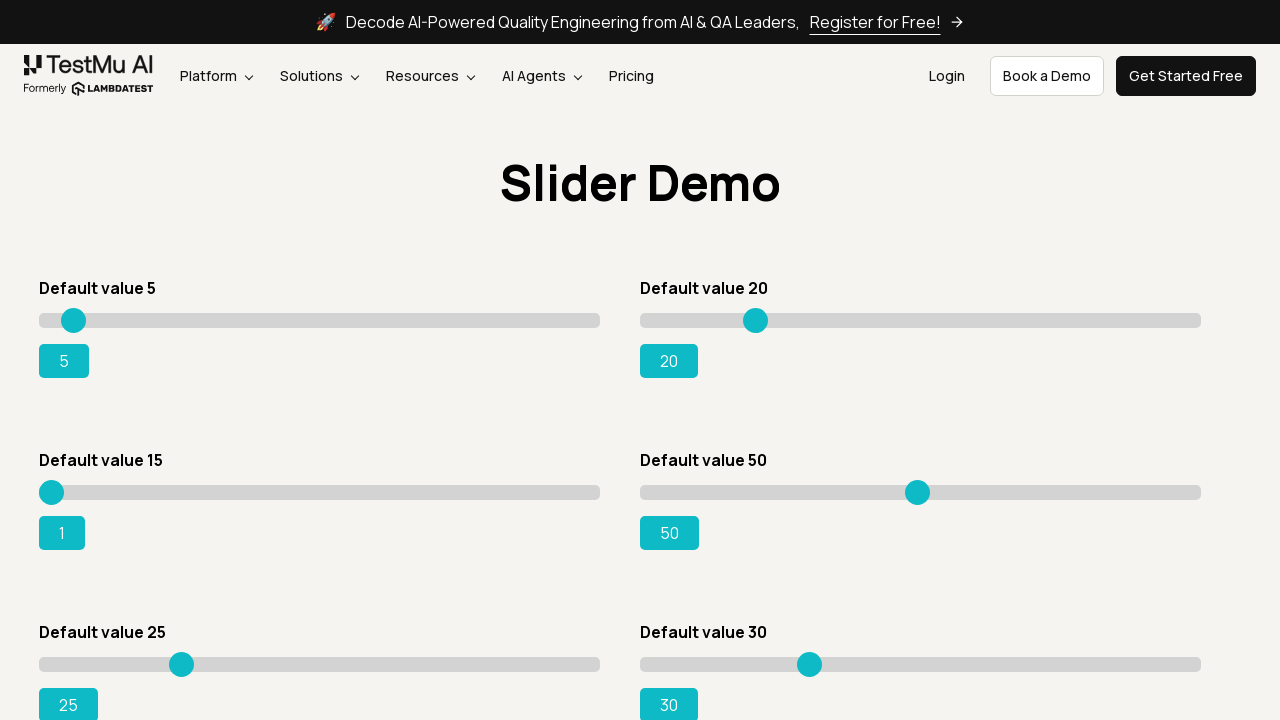

Hovered over slider at position x=15 at (54, 485) on xpath=//*[@id='rangeSuccess']/preceding-sibling::*
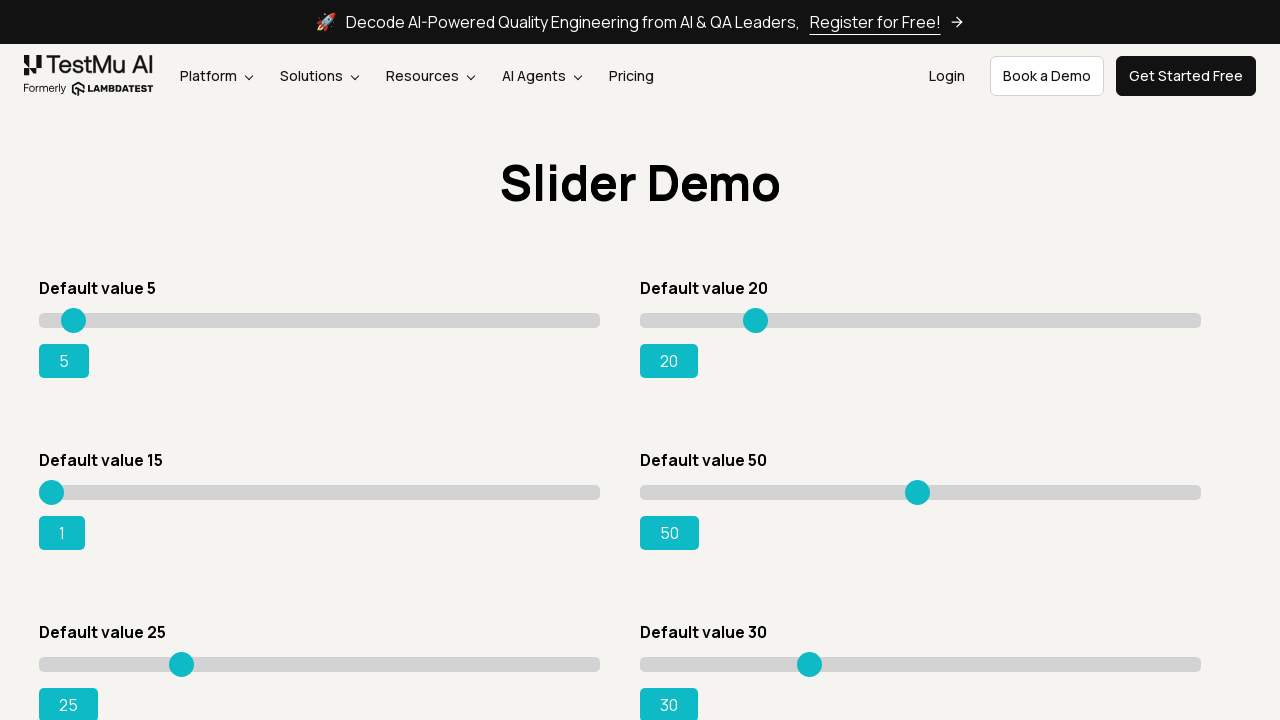

Mouse button pressed down on slider at (54, 485)
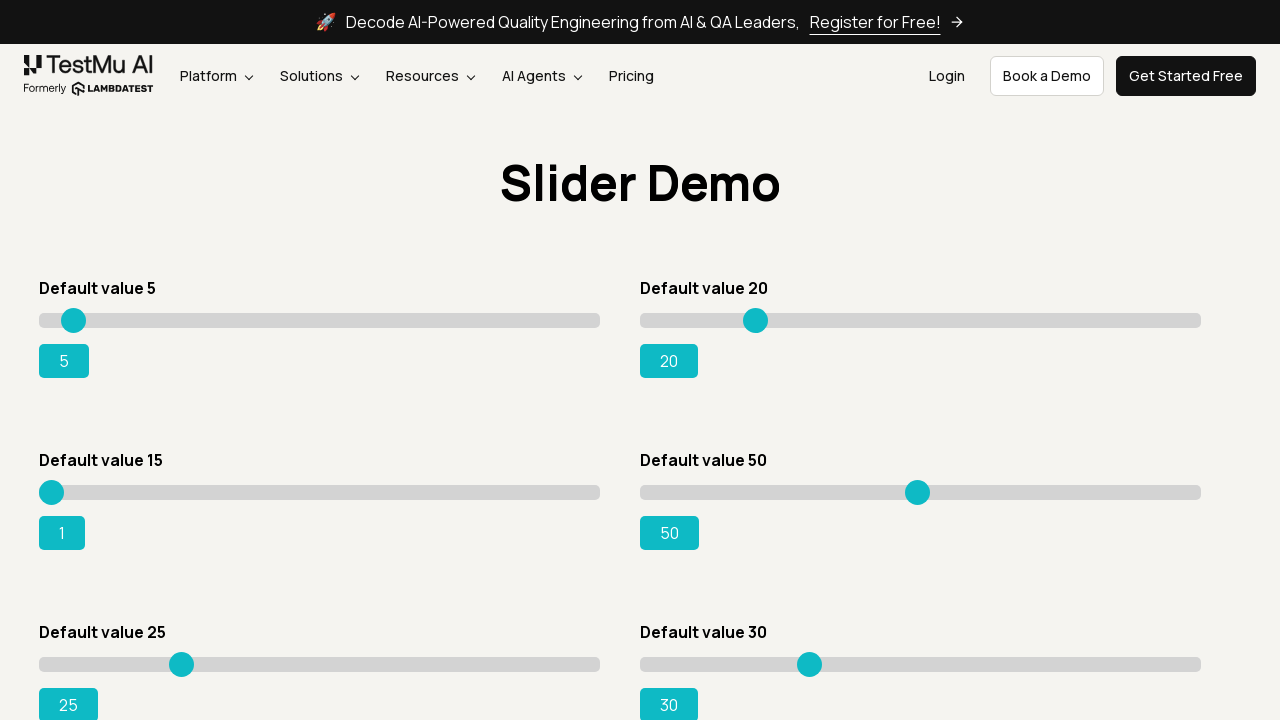

Dragged slider to position x=20 at (59, 485) on xpath=//*[@id='rangeSuccess']/preceding-sibling::*
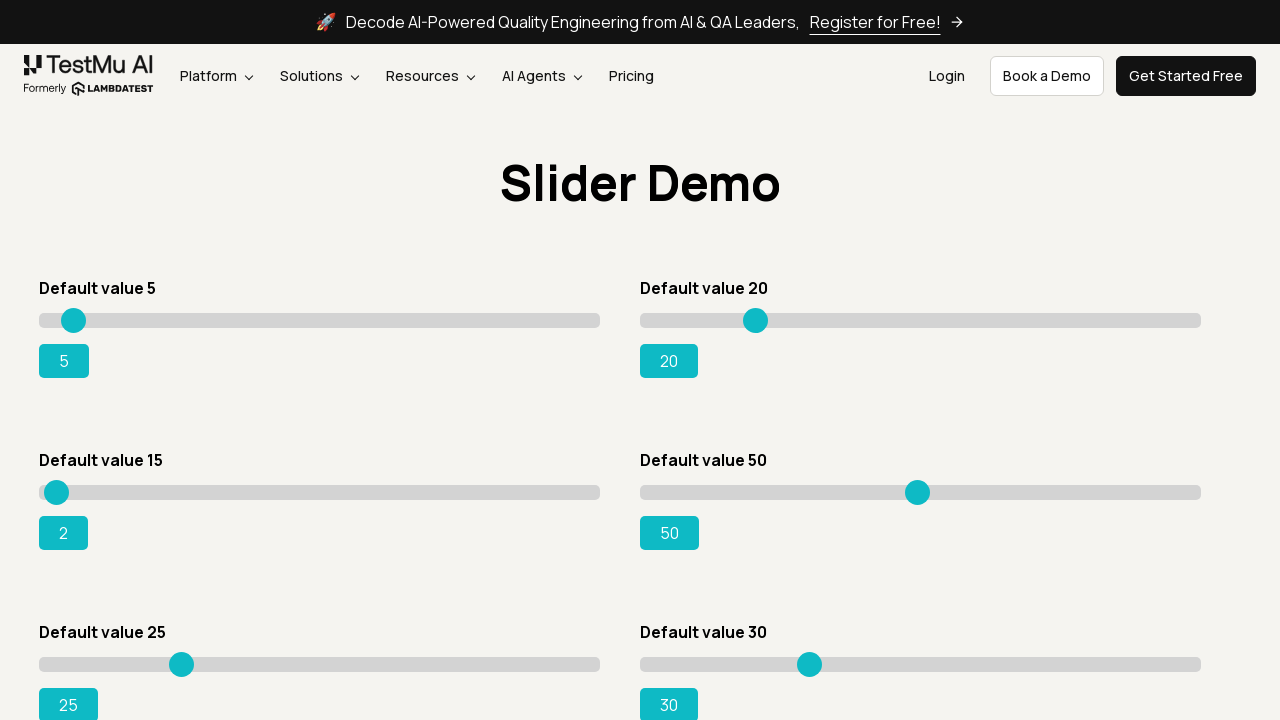

Mouse button released at (59, 485)
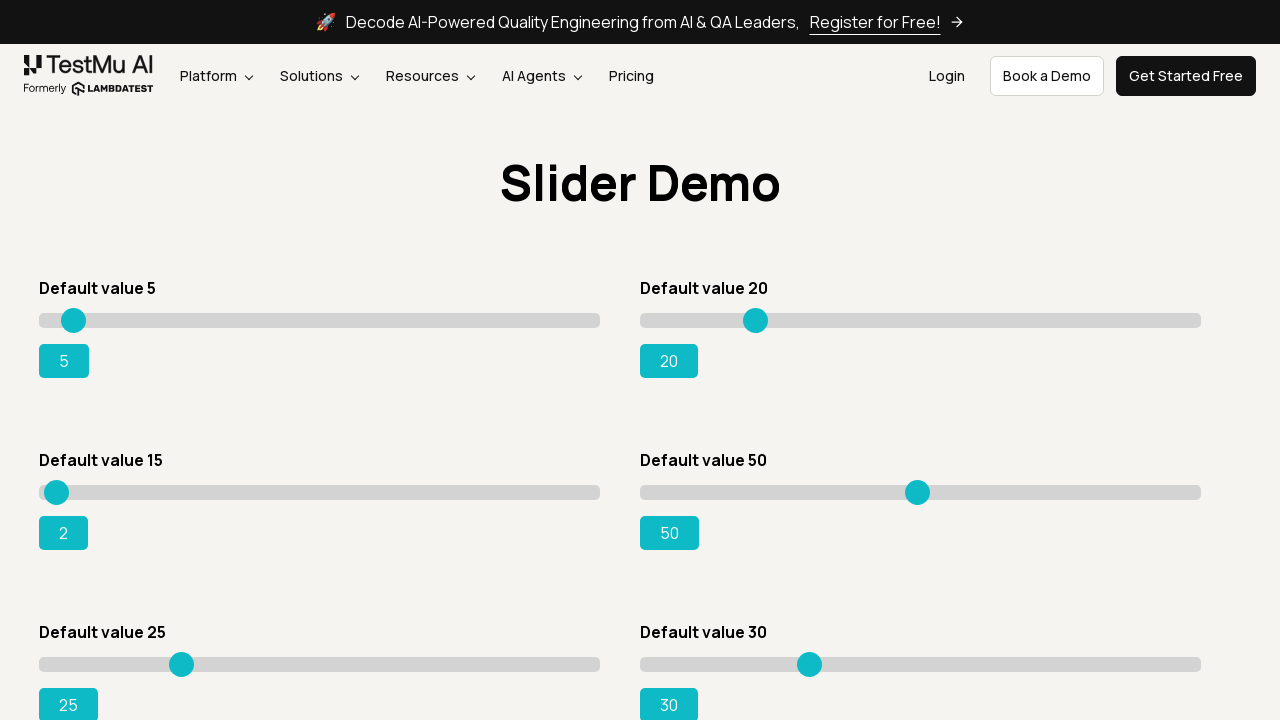

Current slider value: 2
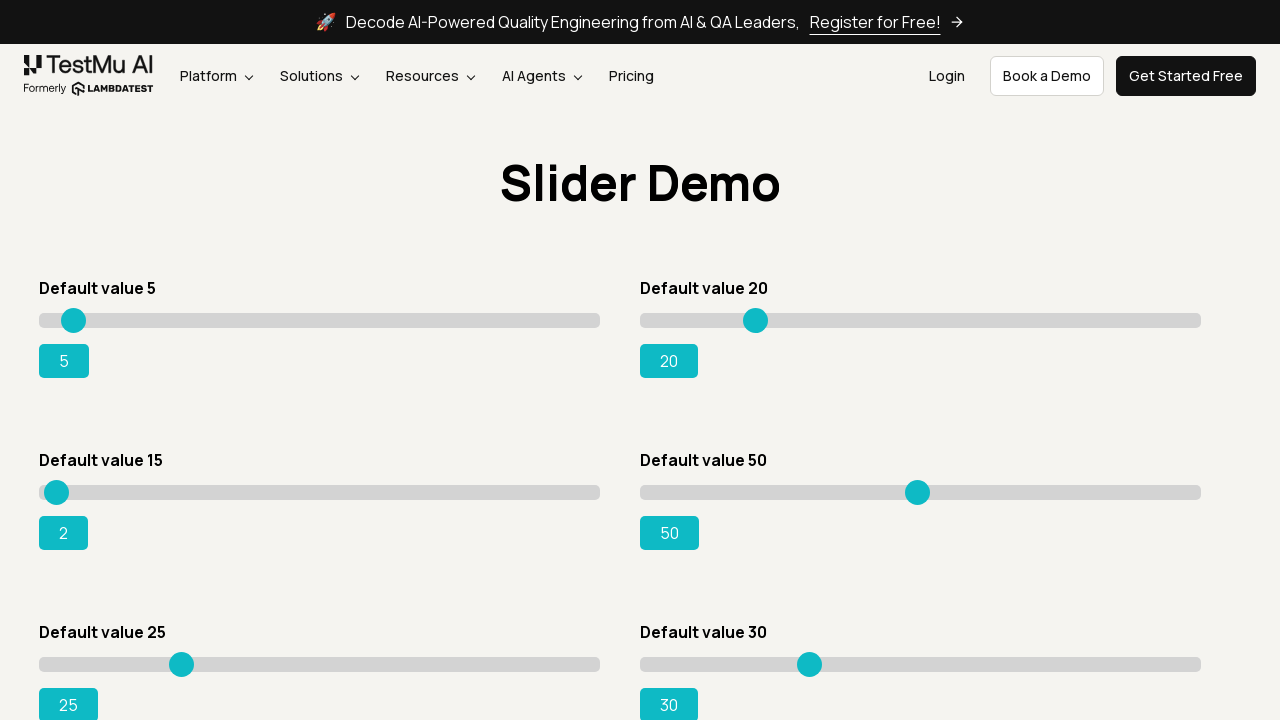

Hovered over slider at position x=20 at (59, 485) on xpath=//*[@id='rangeSuccess']/preceding-sibling::*
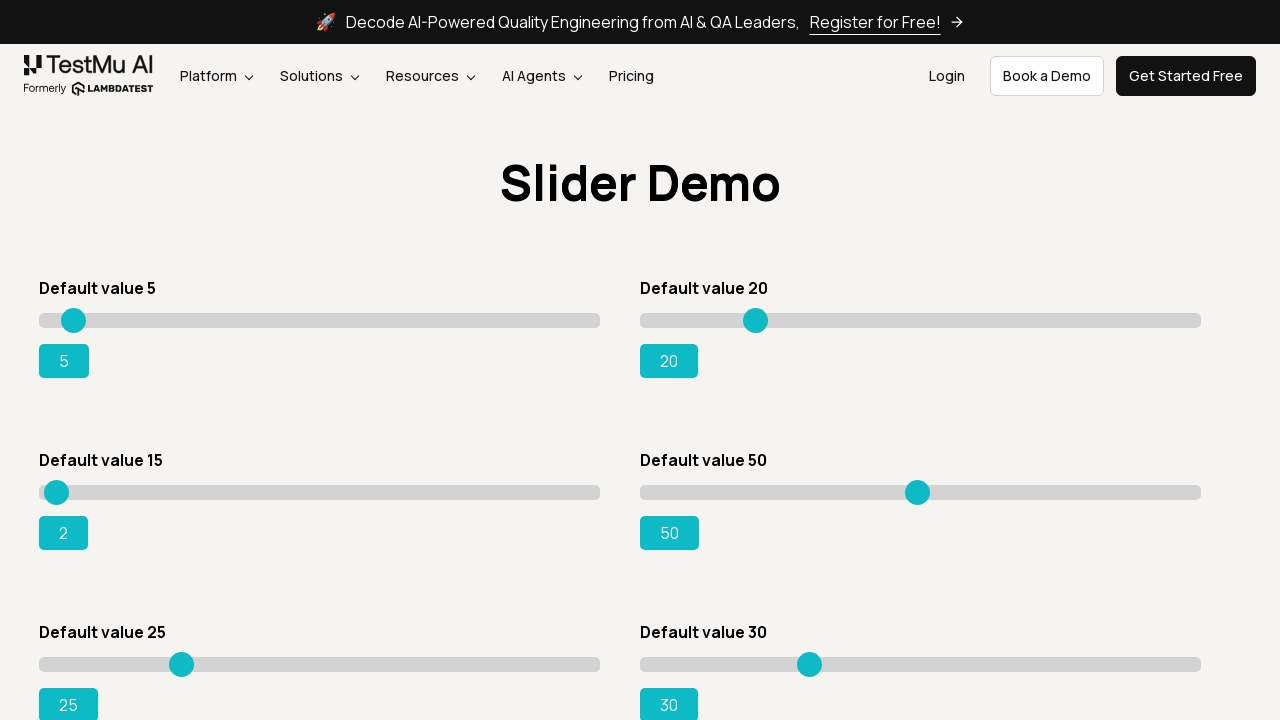

Mouse button pressed down on slider at (59, 485)
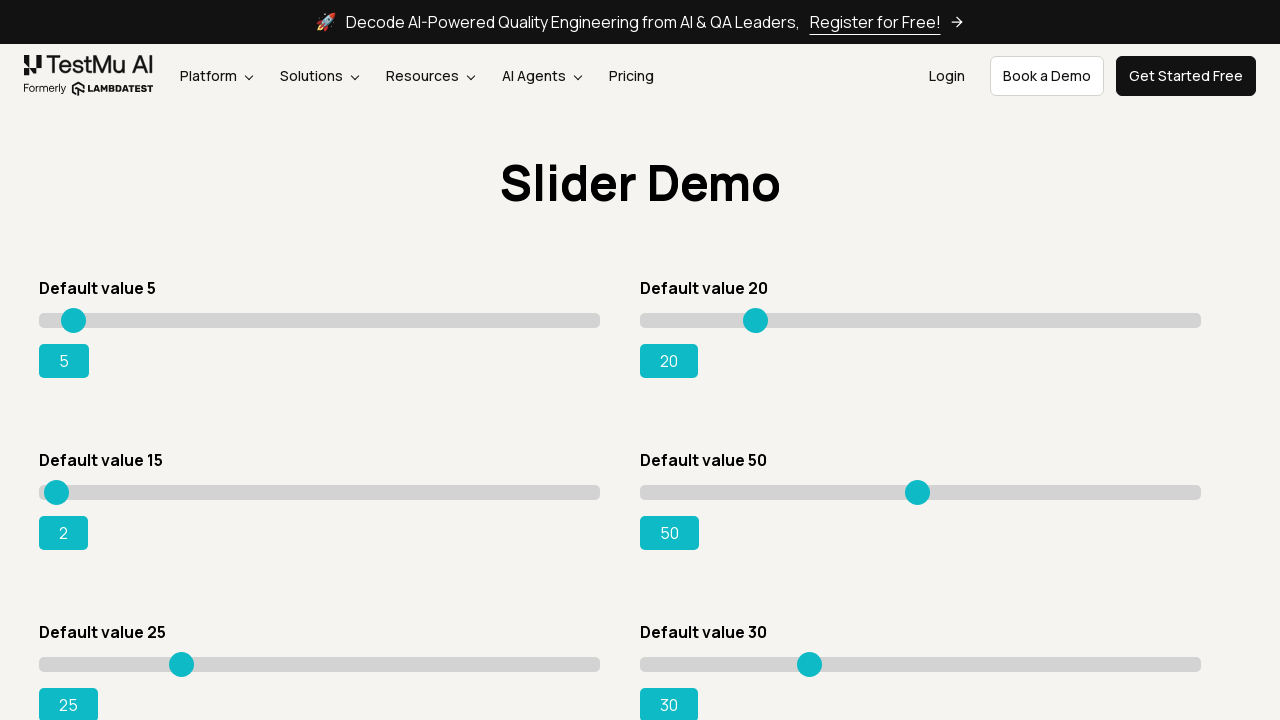

Dragged slider to position x=25 at (64, 485) on xpath=//*[@id='rangeSuccess']/preceding-sibling::*
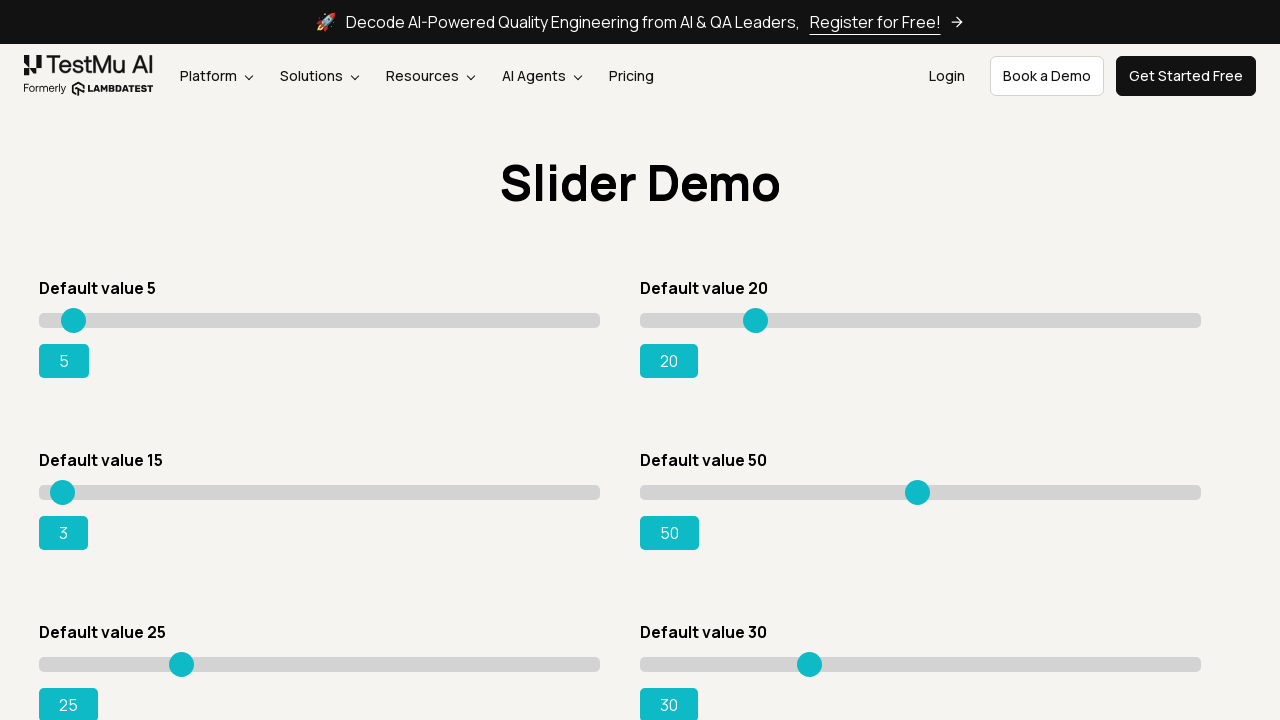

Mouse button released at (64, 485)
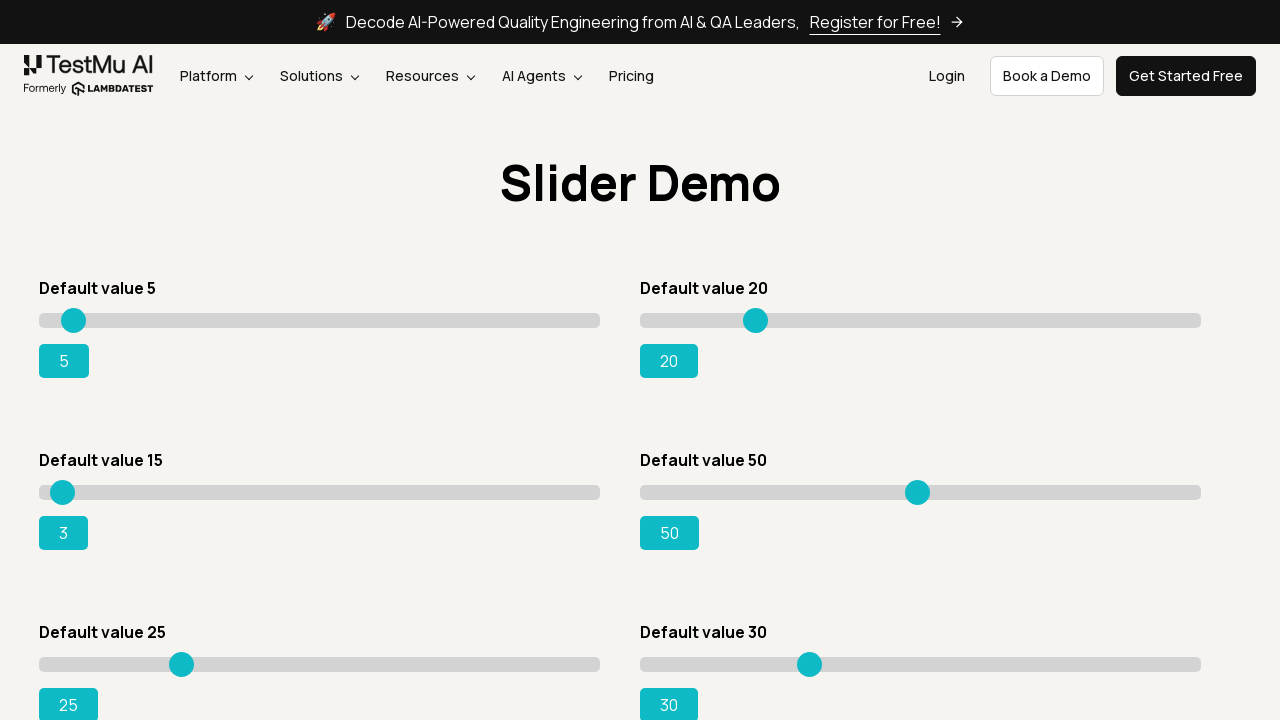

Current slider value: 3
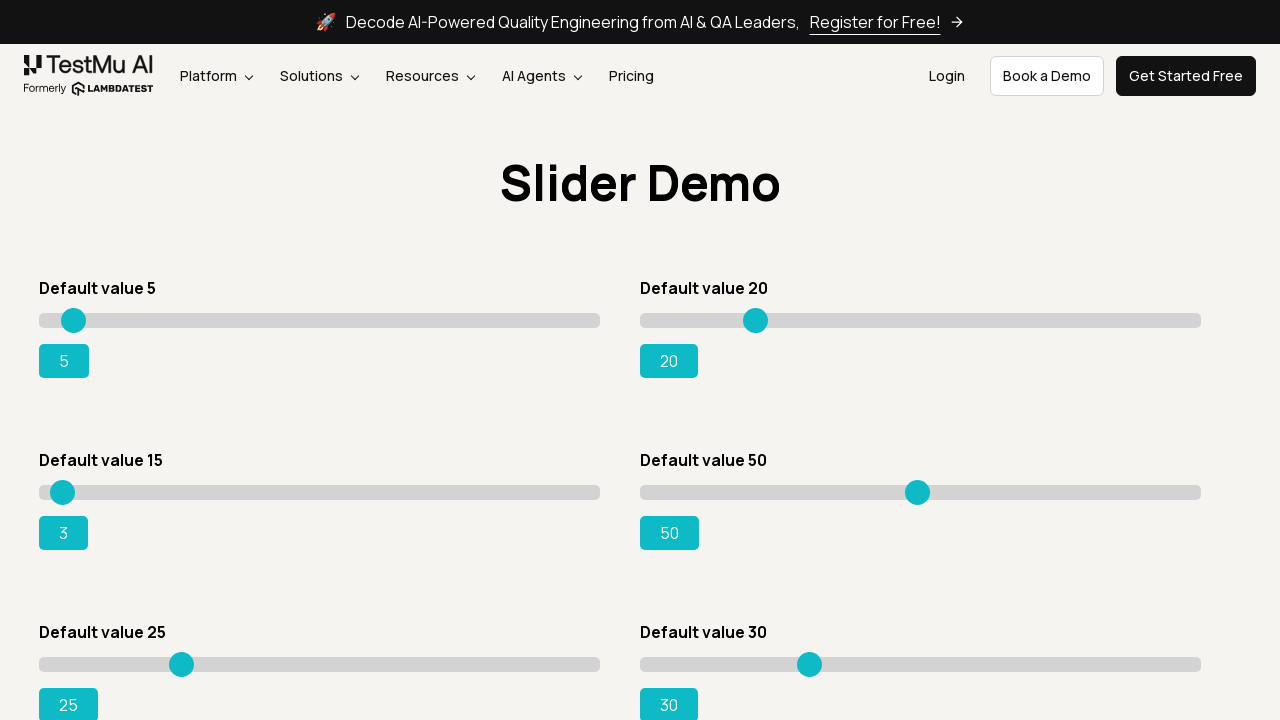

Hovered over slider at position x=25 at (64, 485) on xpath=//*[@id='rangeSuccess']/preceding-sibling::*
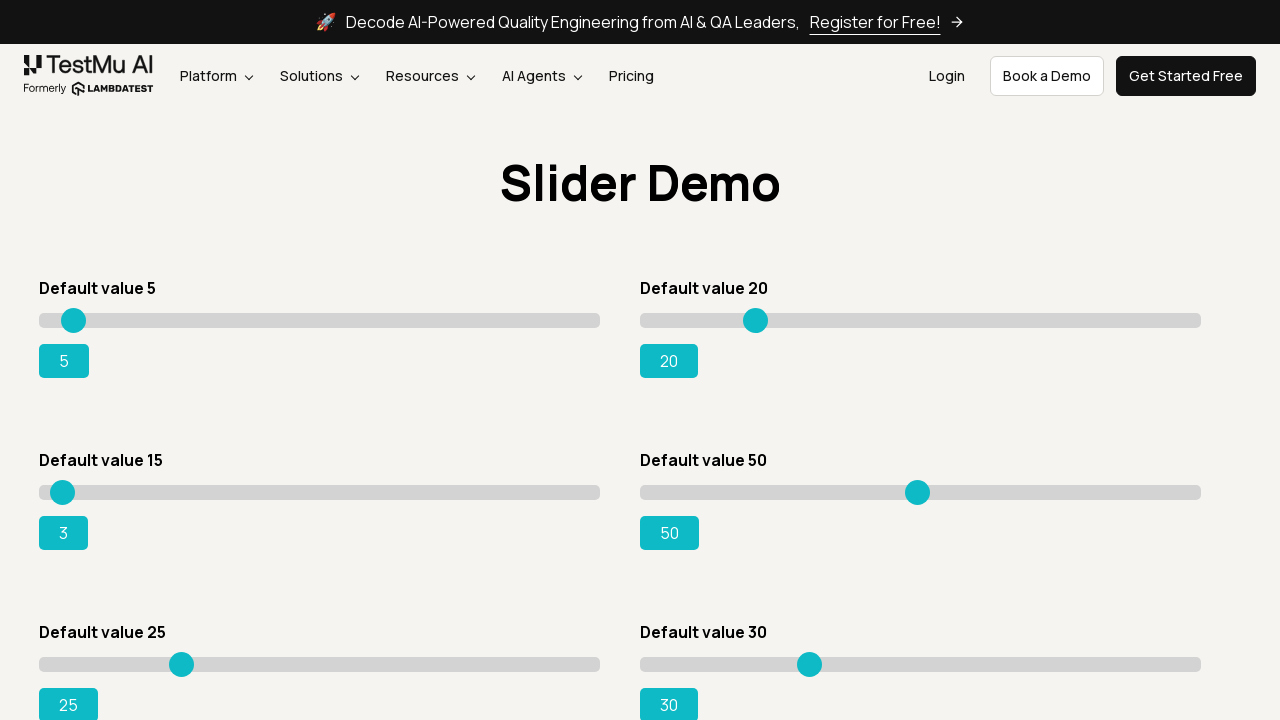

Mouse button pressed down on slider at (64, 485)
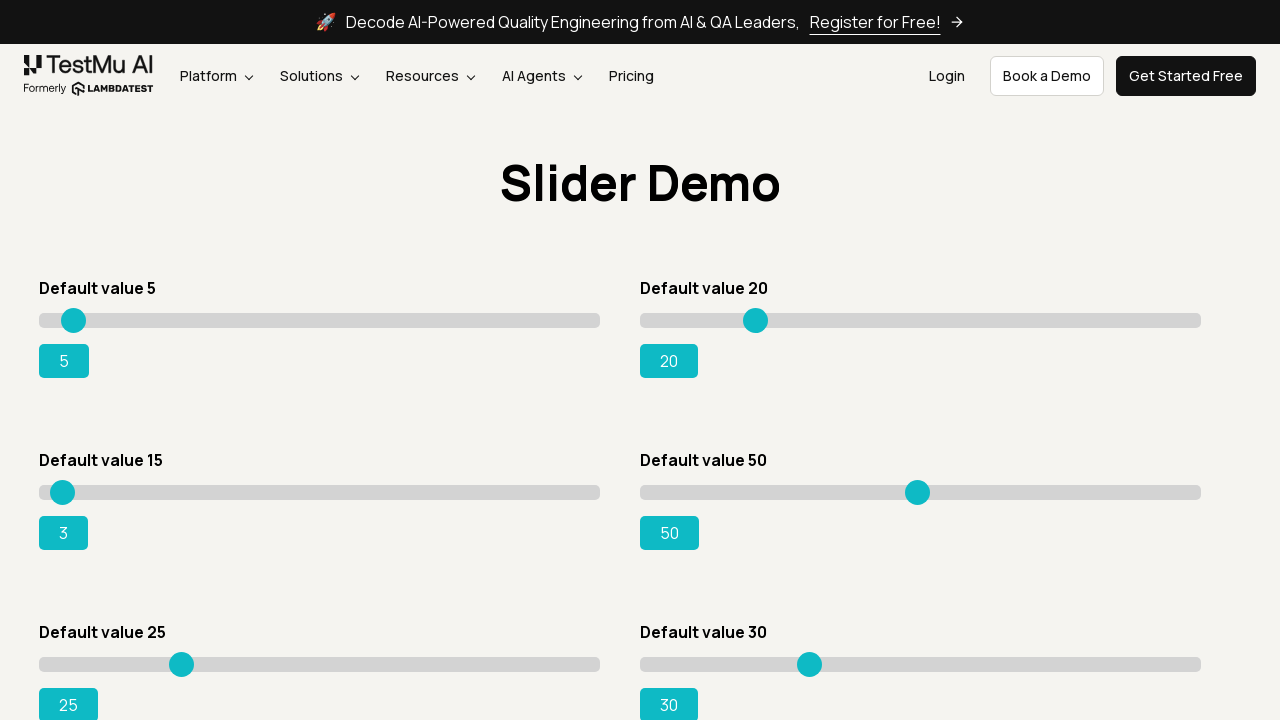

Dragged slider to position x=30 at (69, 485) on xpath=//*[@id='rangeSuccess']/preceding-sibling::*
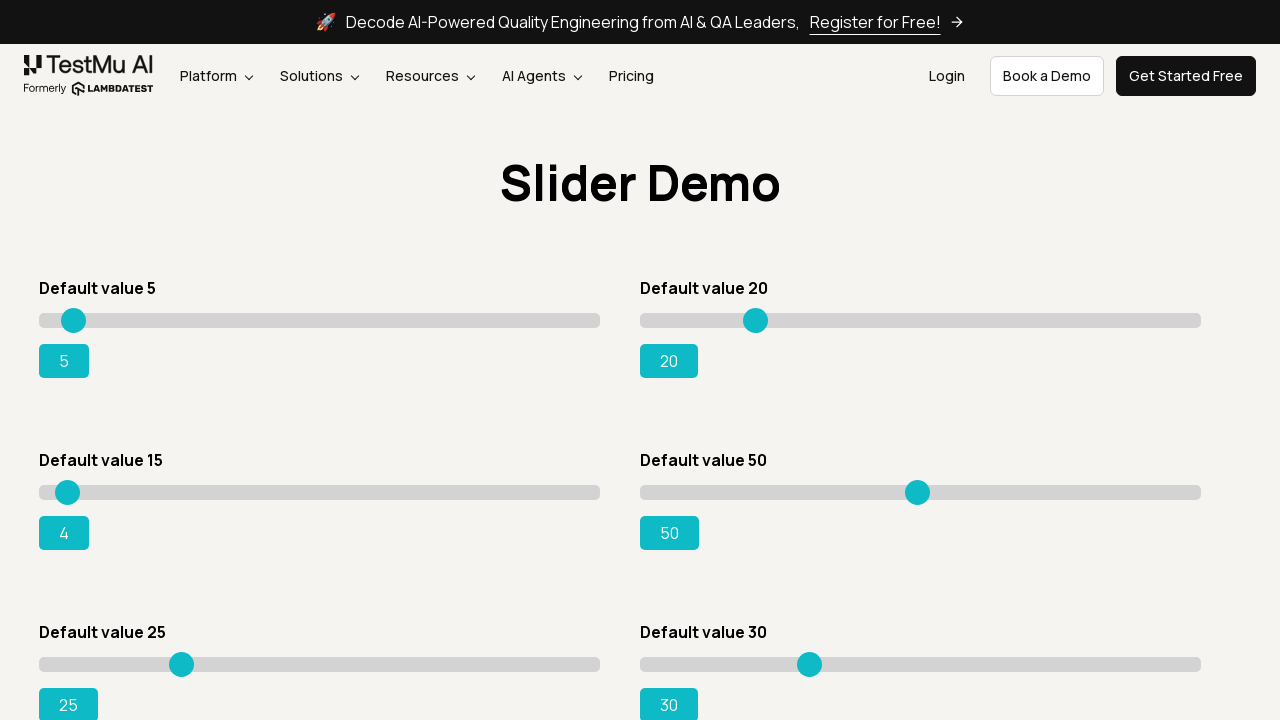

Mouse button released at (69, 485)
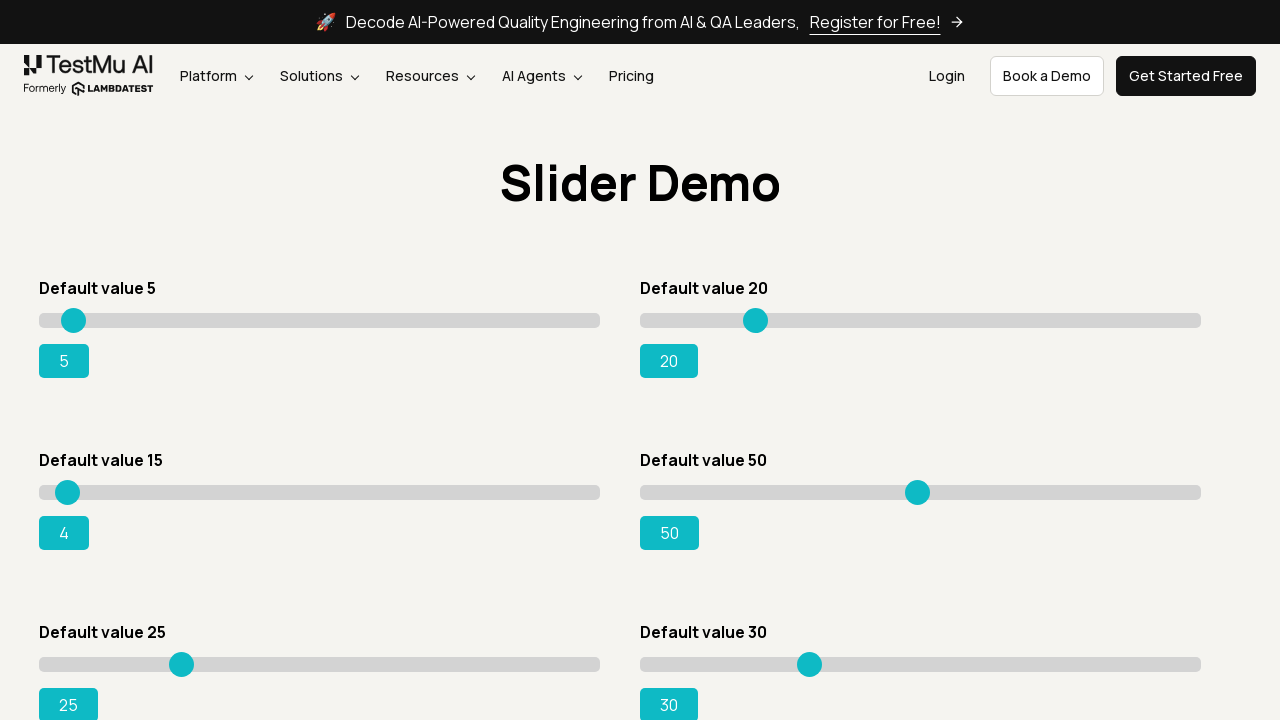

Current slider value: 4
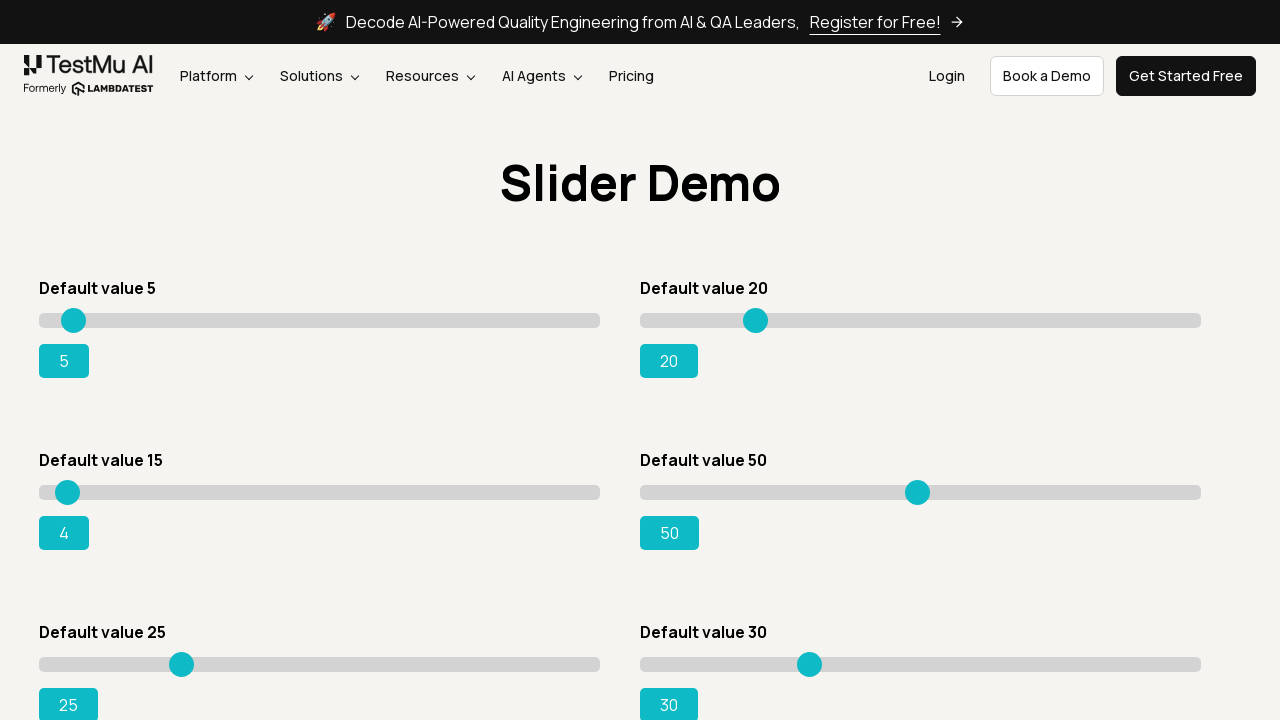

Hovered over slider at position x=30 at (69, 485) on xpath=//*[@id='rangeSuccess']/preceding-sibling::*
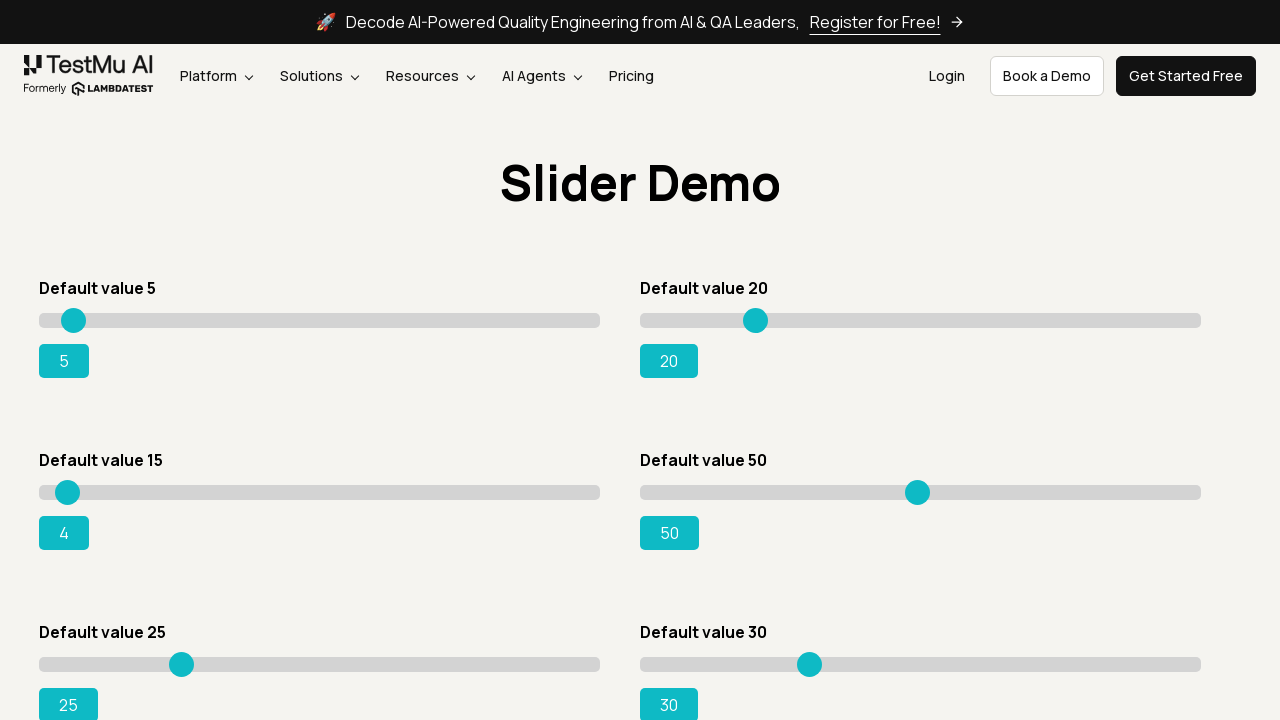

Mouse button pressed down on slider at (69, 485)
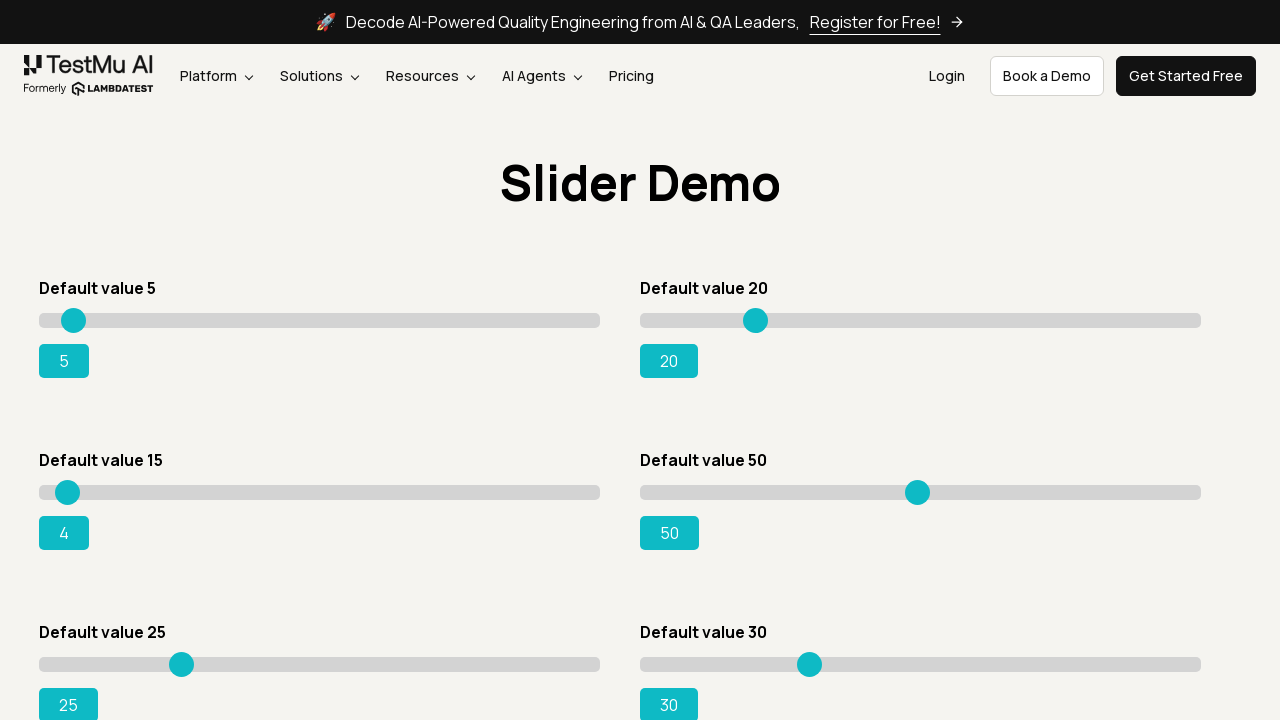

Dragged slider to position x=35 at (74, 485) on xpath=//*[@id='rangeSuccess']/preceding-sibling::*
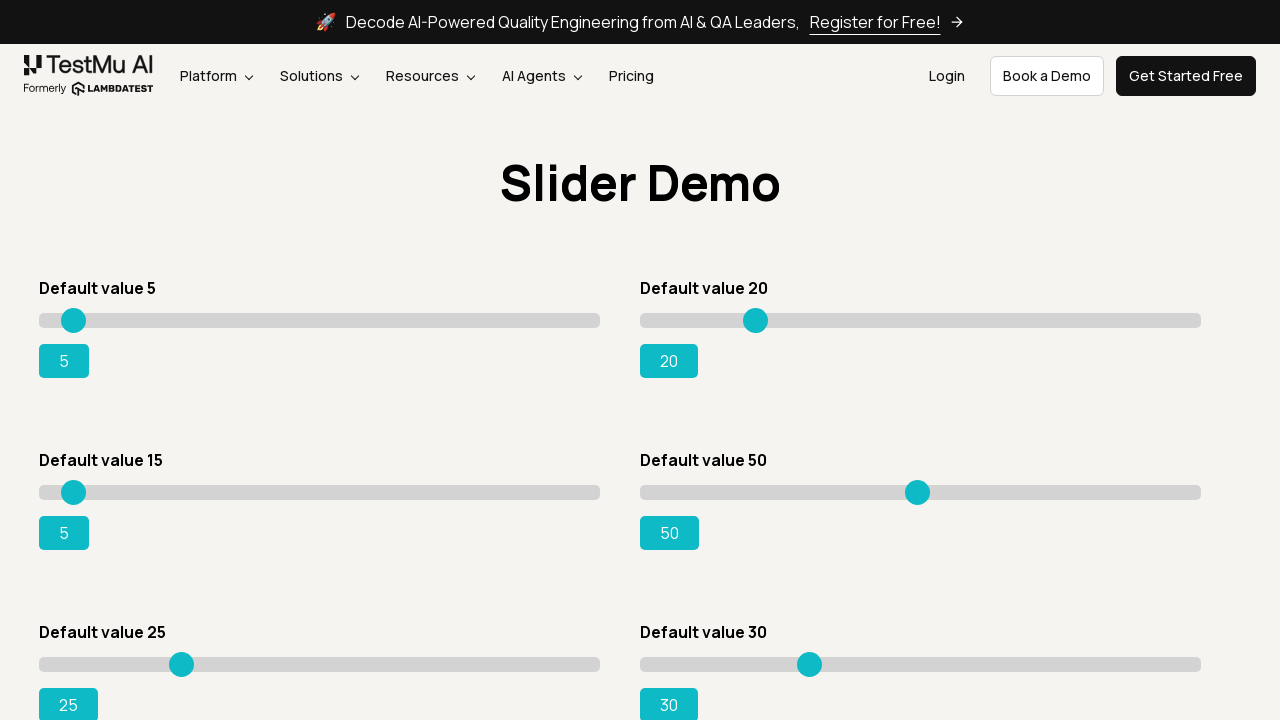

Mouse button released at (74, 485)
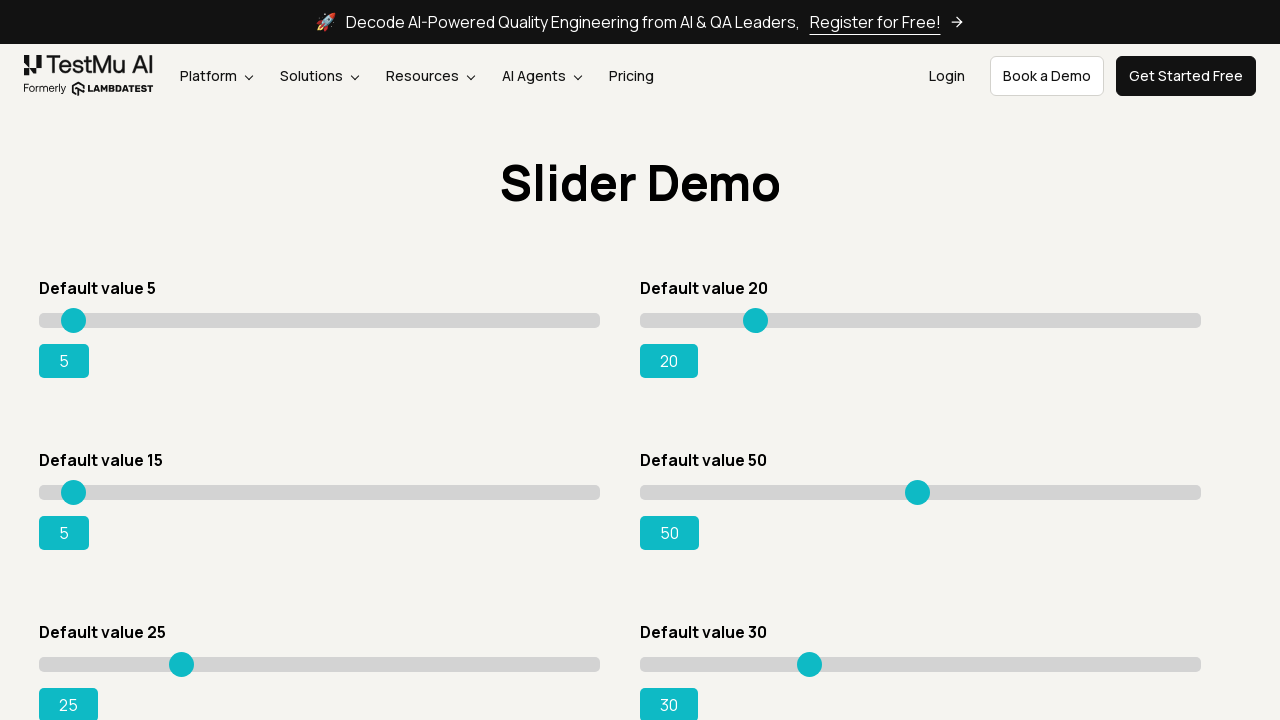

Current slider value: 5
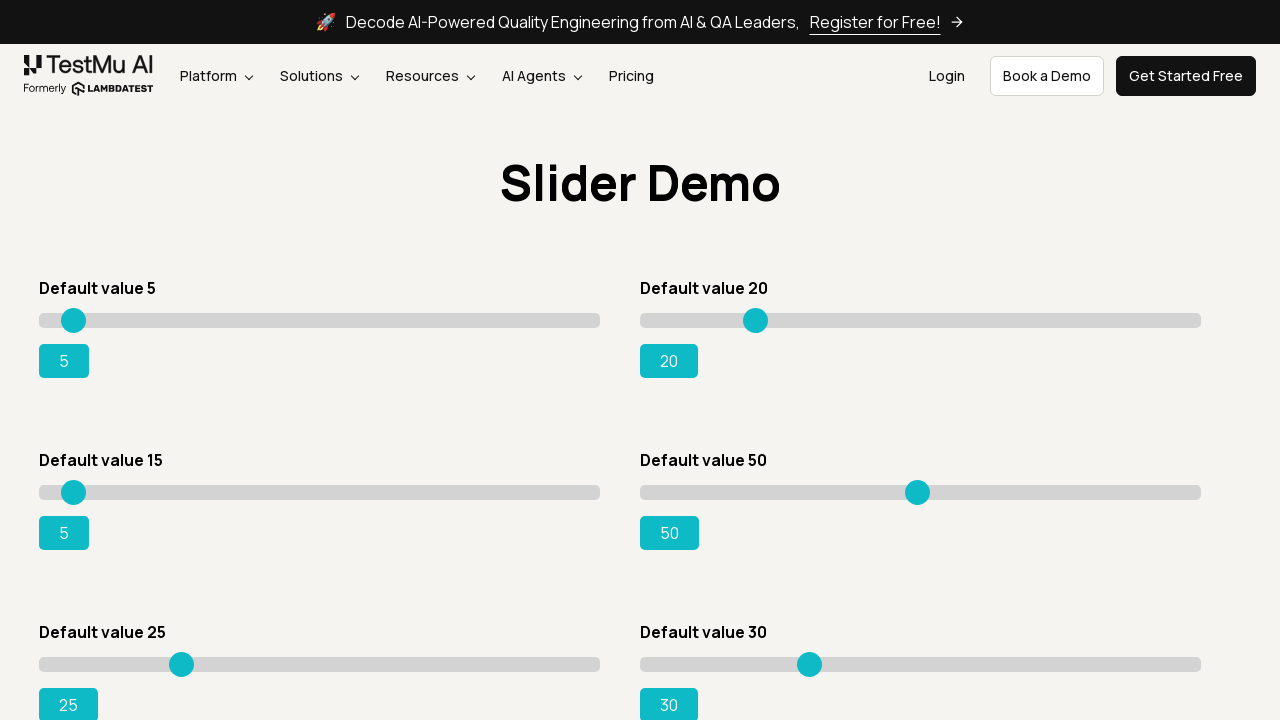

Hovered over slider at position x=35 at (74, 485) on xpath=//*[@id='rangeSuccess']/preceding-sibling::*
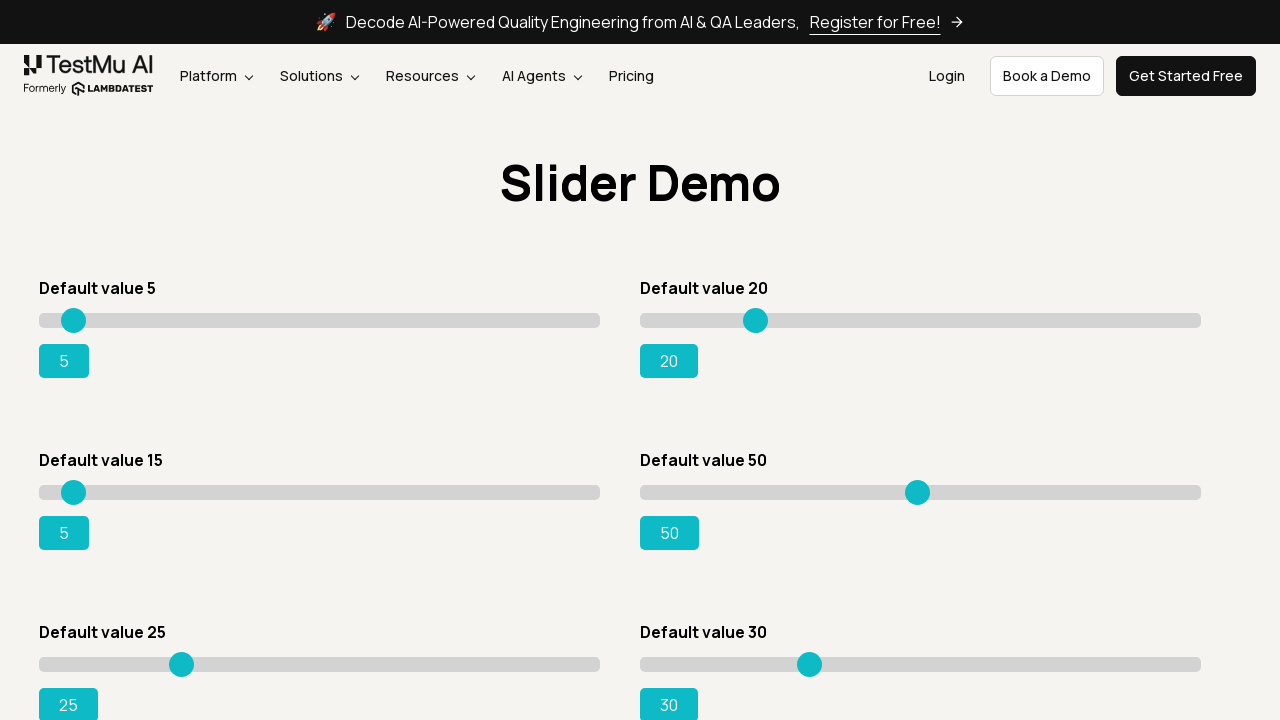

Mouse button pressed down on slider at (74, 485)
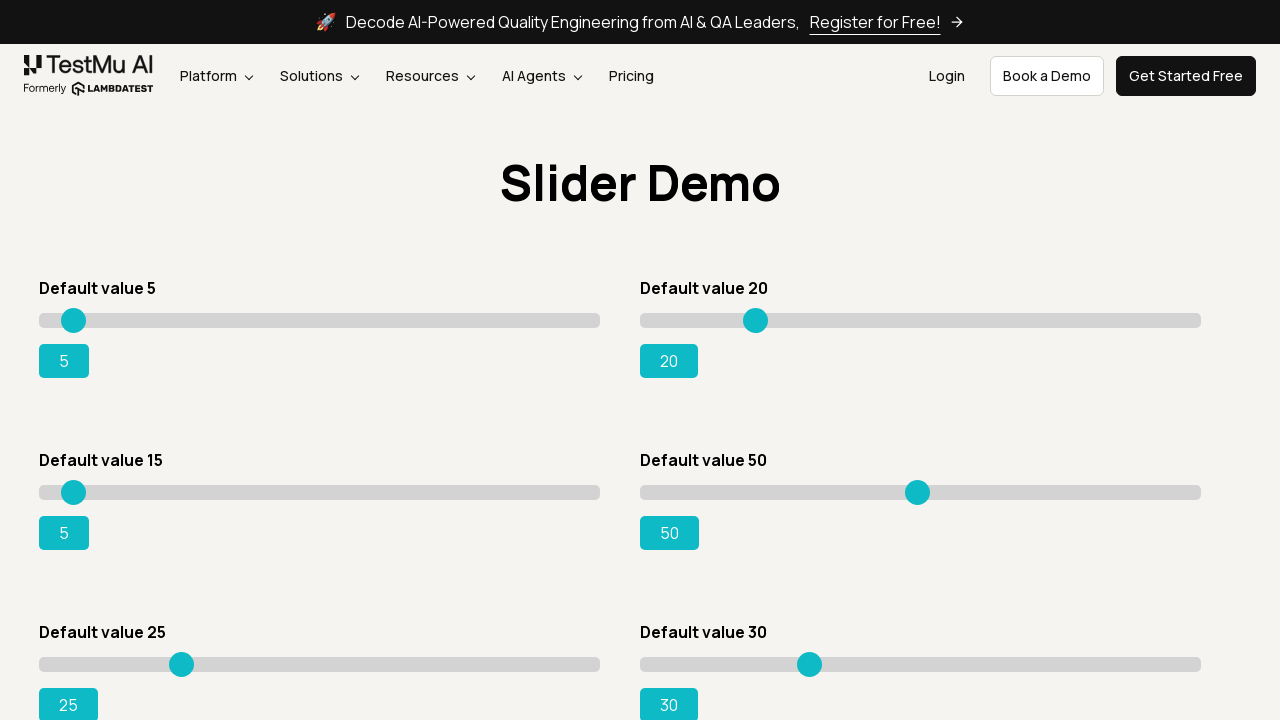

Dragged slider to position x=40 at (79, 485) on xpath=//*[@id='rangeSuccess']/preceding-sibling::*
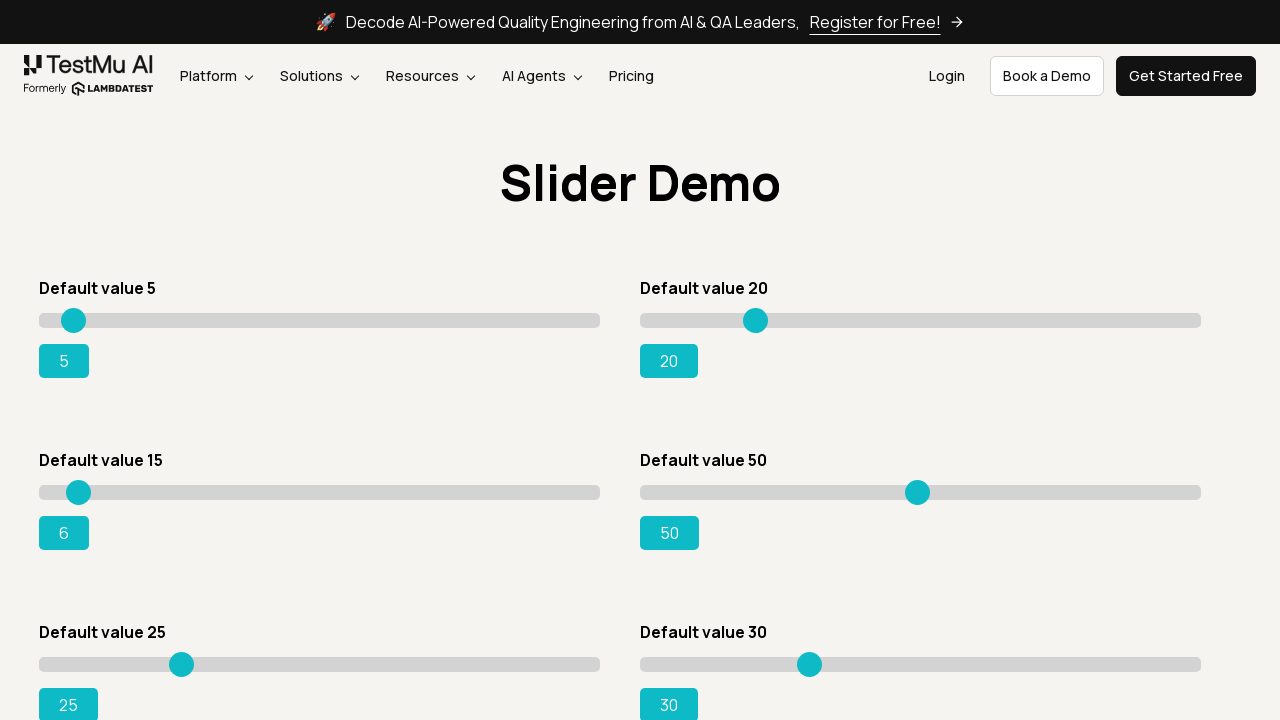

Mouse button released at (79, 485)
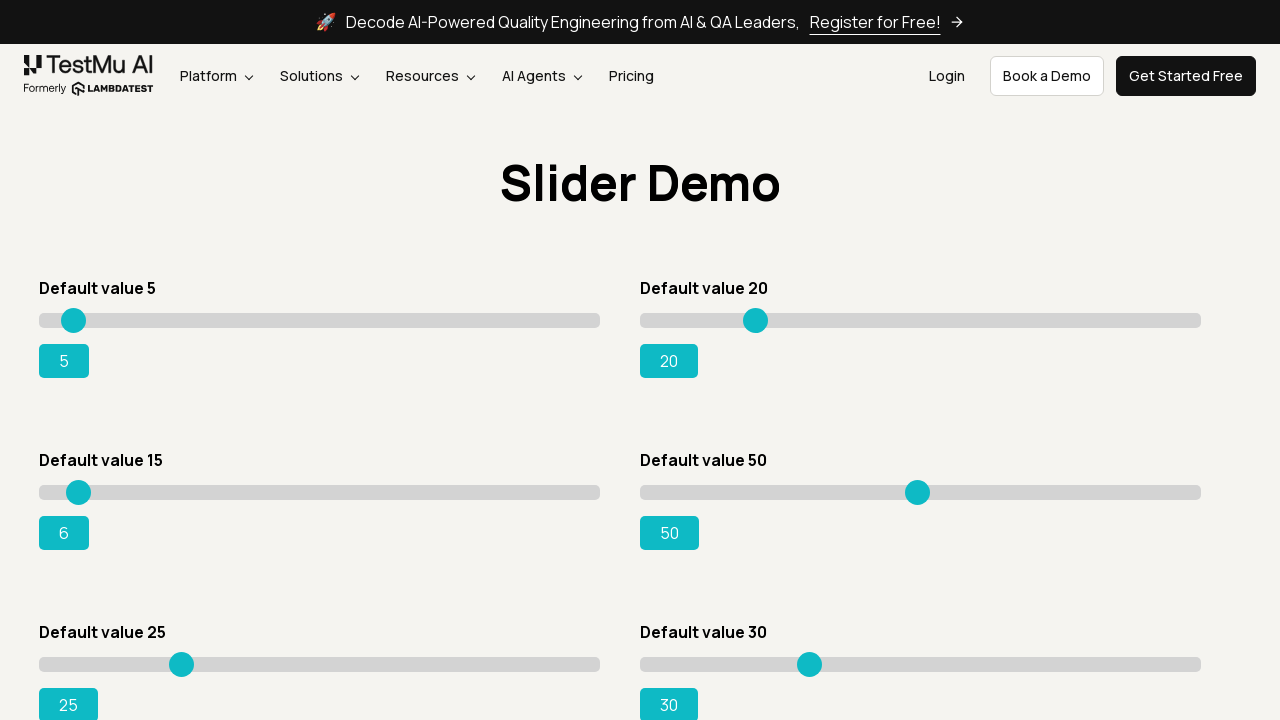

Current slider value: 6
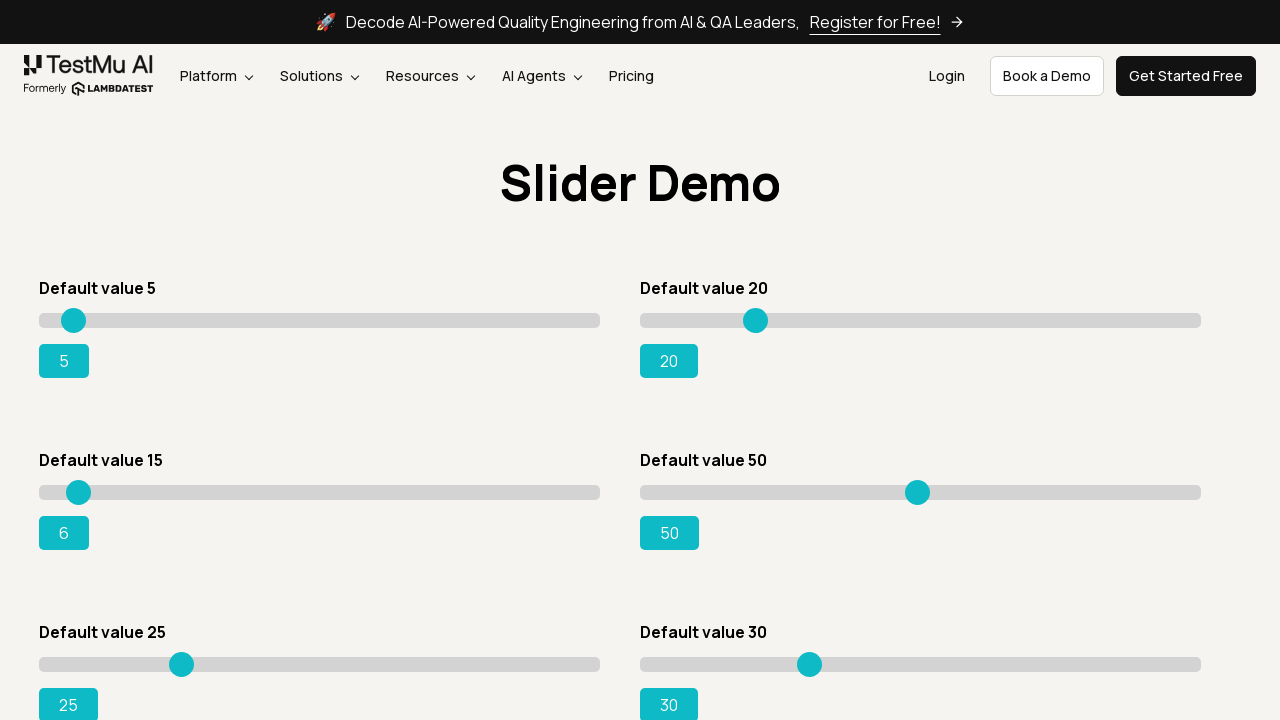

Hovered over slider at position x=40 at (79, 485) on xpath=//*[@id='rangeSuccess']/preceding-sibling::*
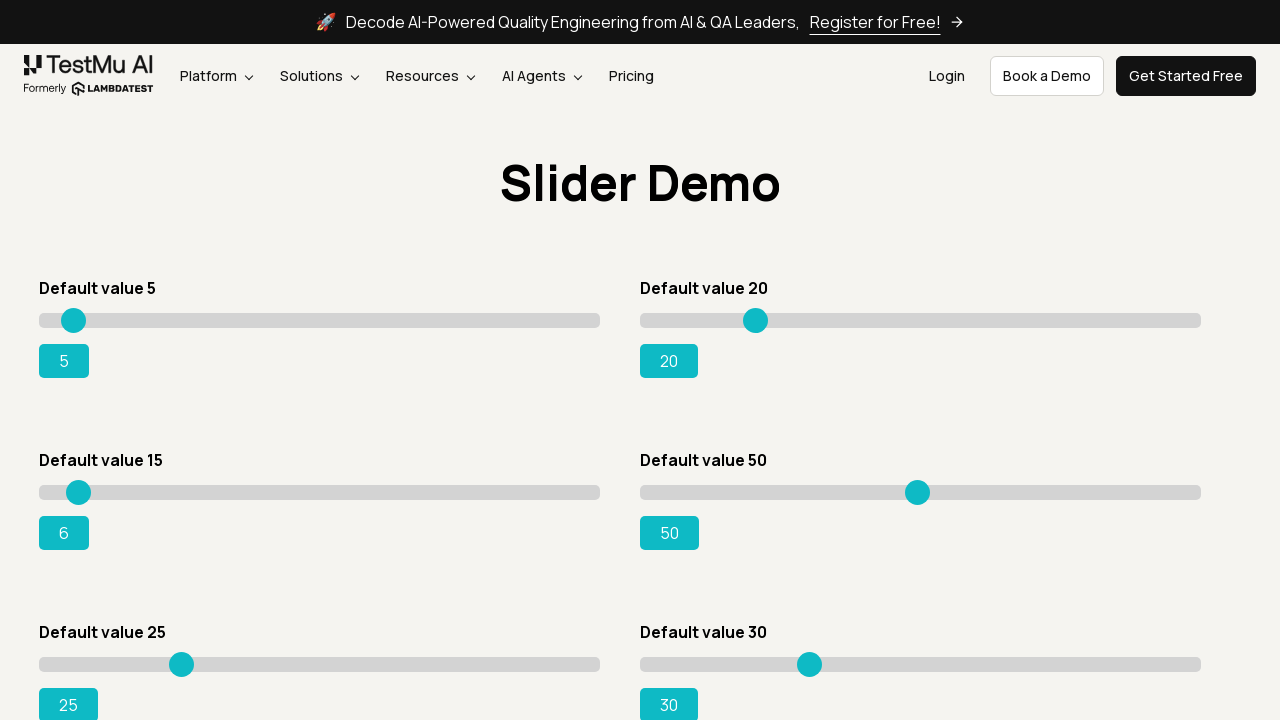

Mouse button pressed down on slider at (79, 485)
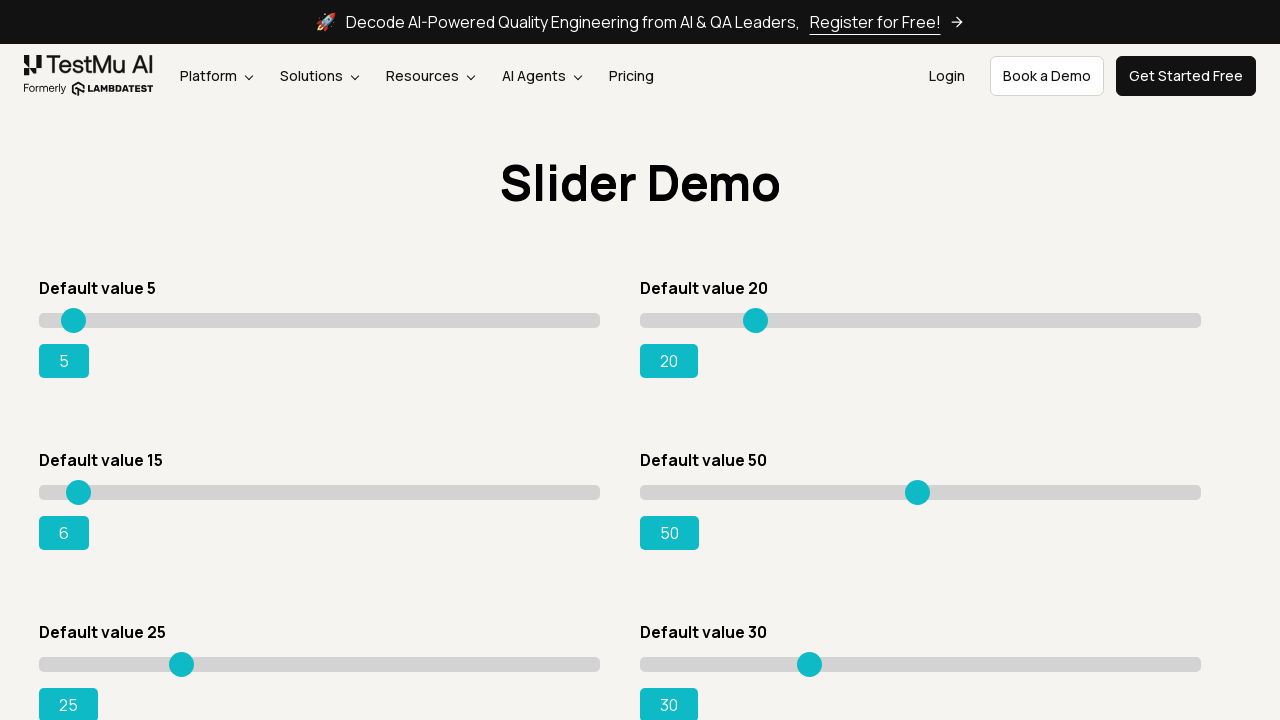

Dragged slider to position x=45 at (84, 485) on xpath=//*[@id='rangeSuccess']/preceding-sibling::*
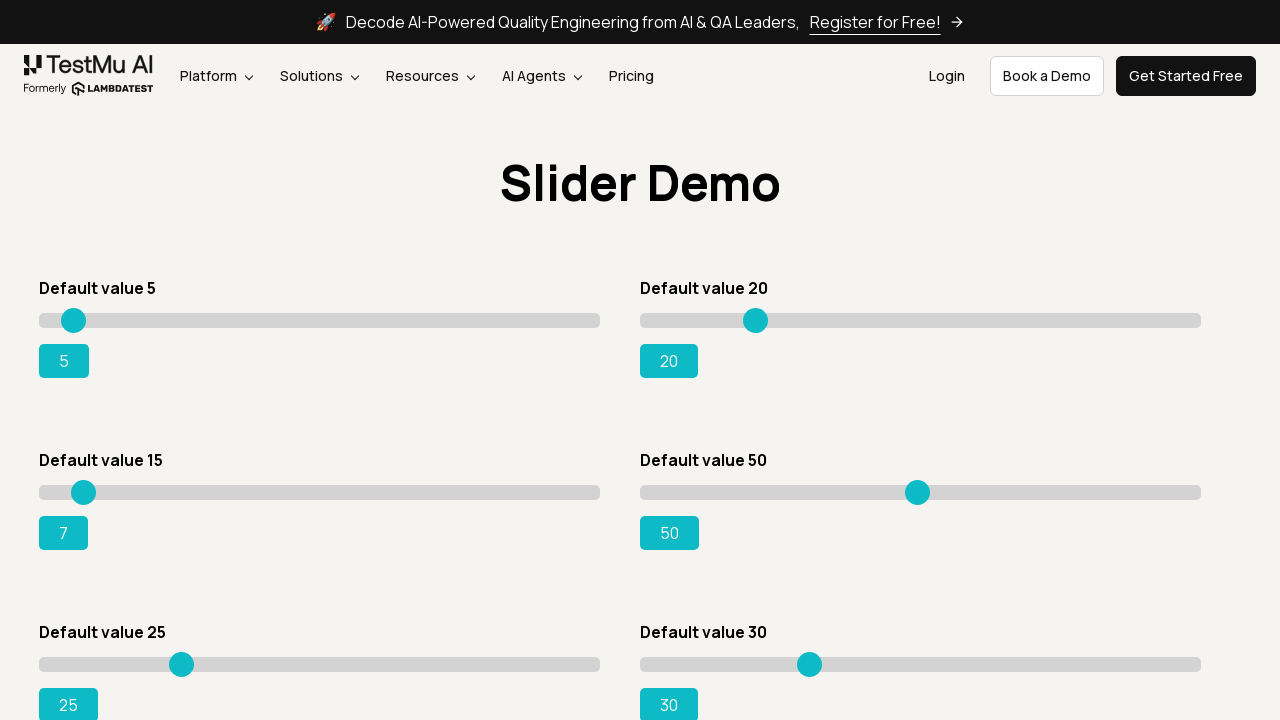

Mouse button released at (84, 485)
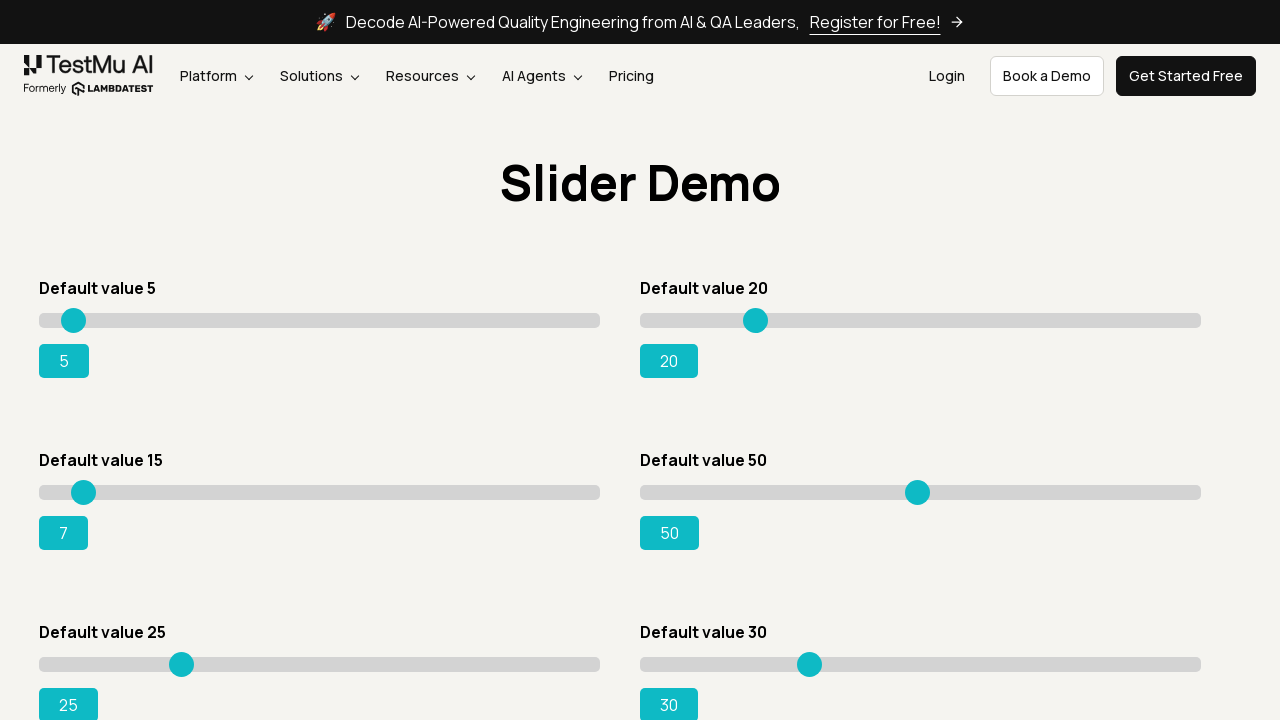

Current slider value: 7
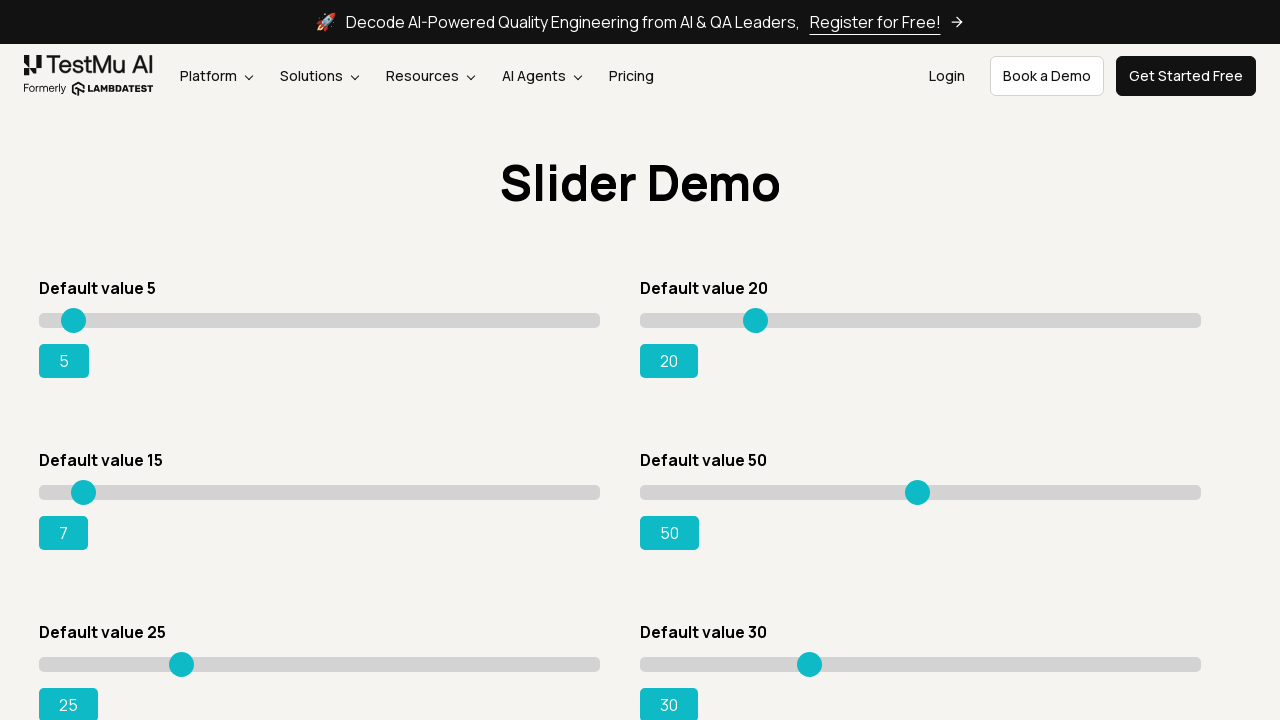

Hovered over slider at position x=45 at (84, 485) on xpath=//*[@id='rangeSuccess']/preceding-sibling::*
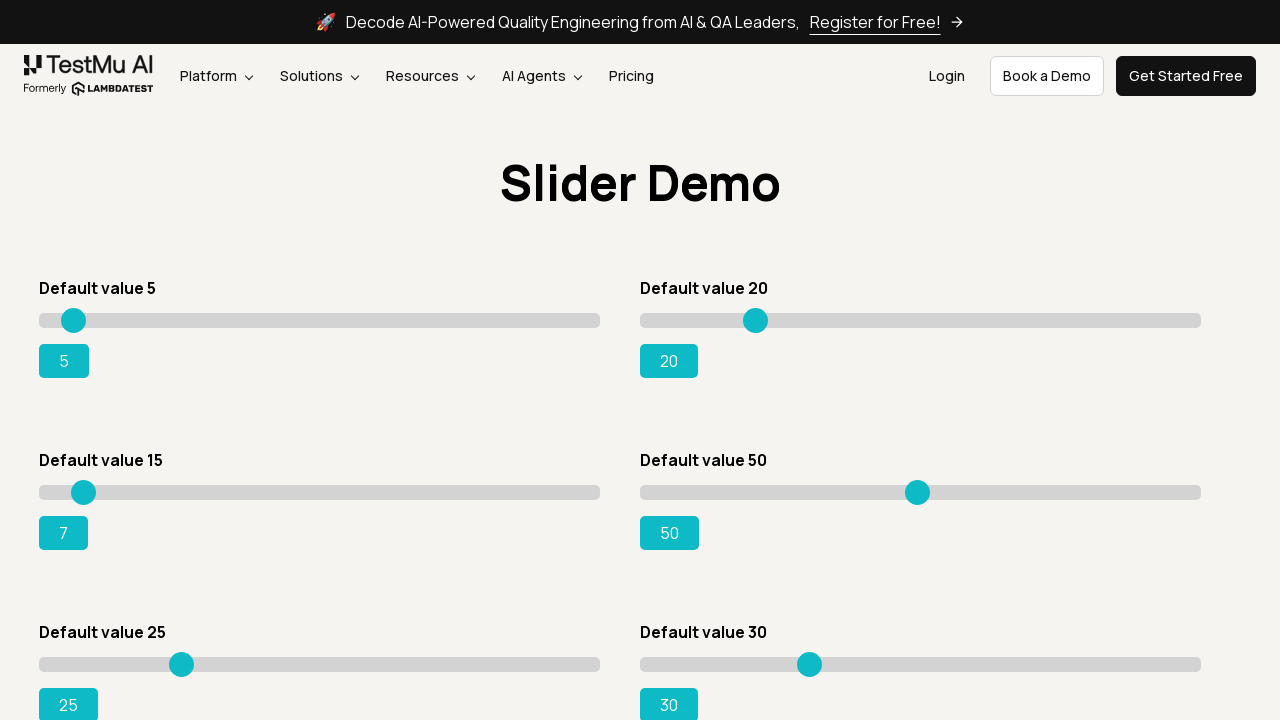

Mouse button pressed down on slider at (84, 485)
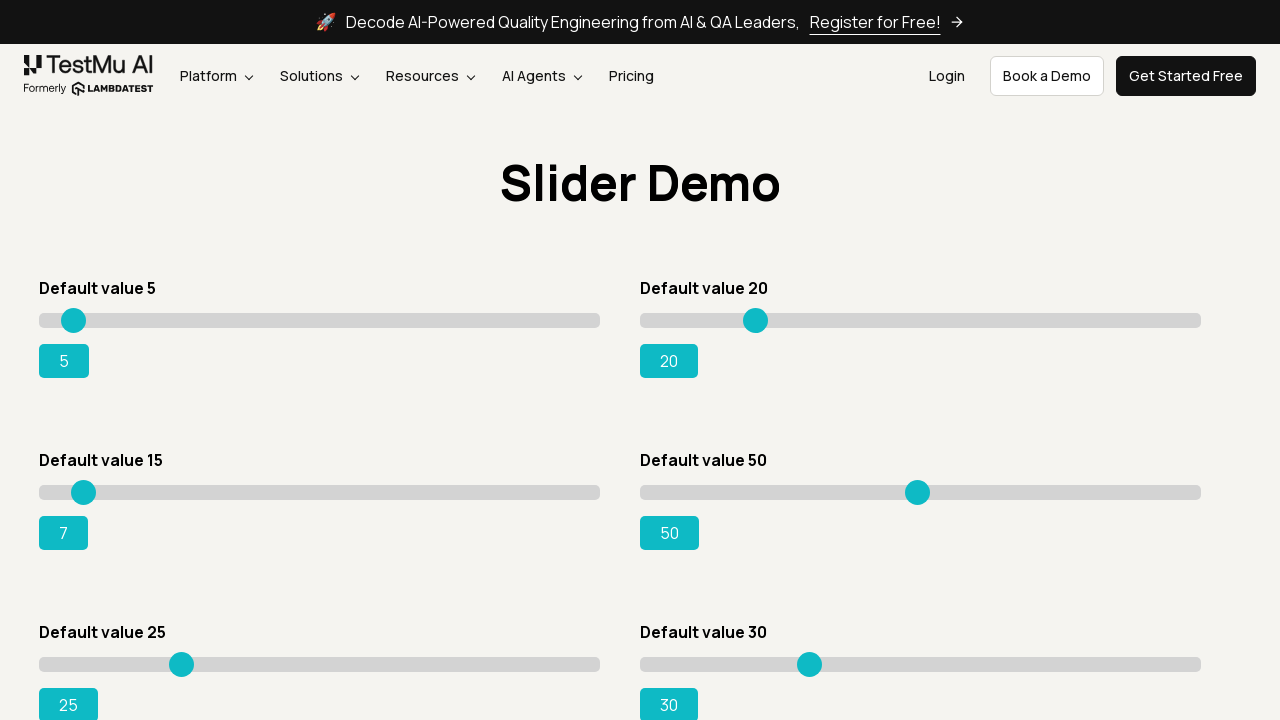

Dragged slider to position x=50 at (89, 485) on xpath=//*[@id='rangeSuccess']/preceding-sibling::*
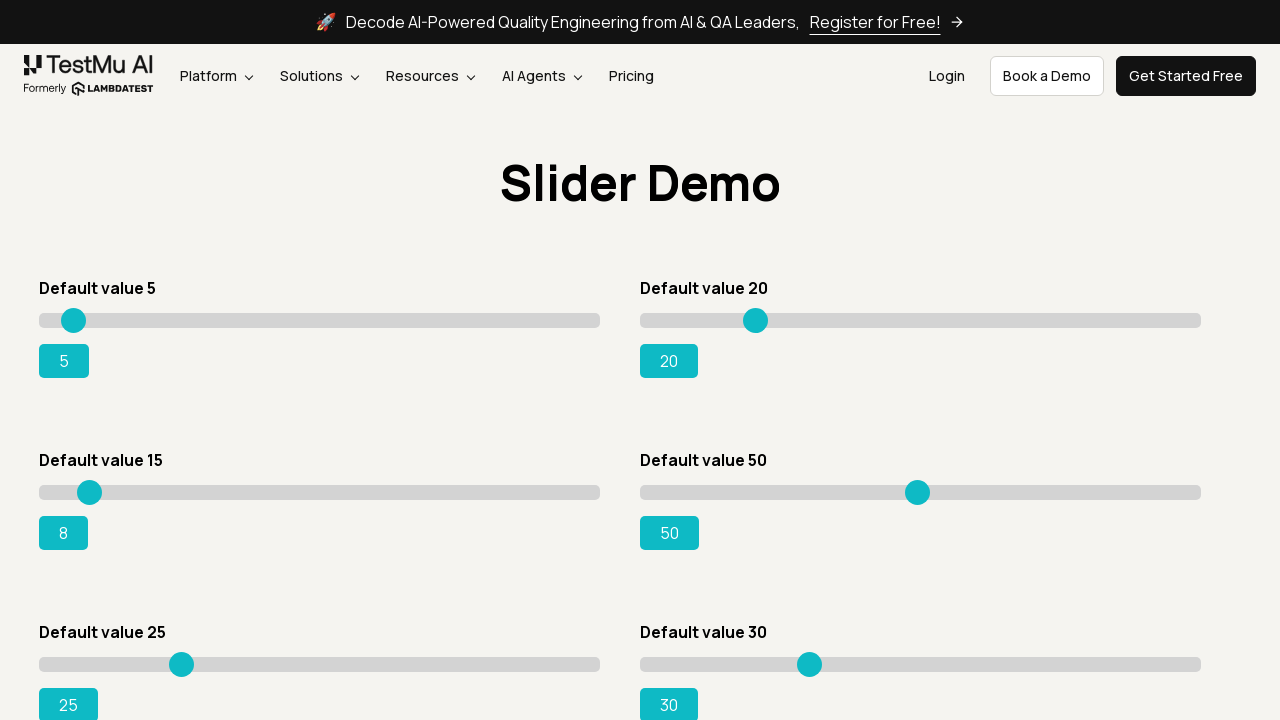

Mouse button released at (89, 485)
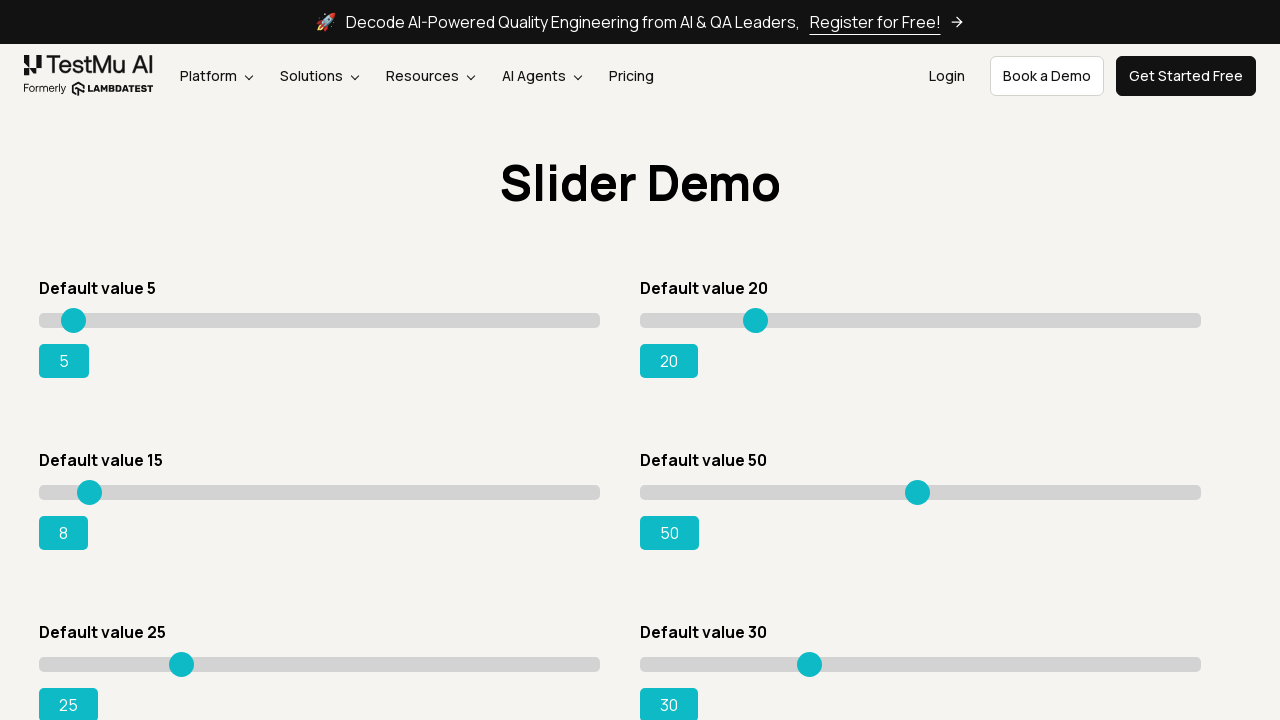

Current slider value: 8
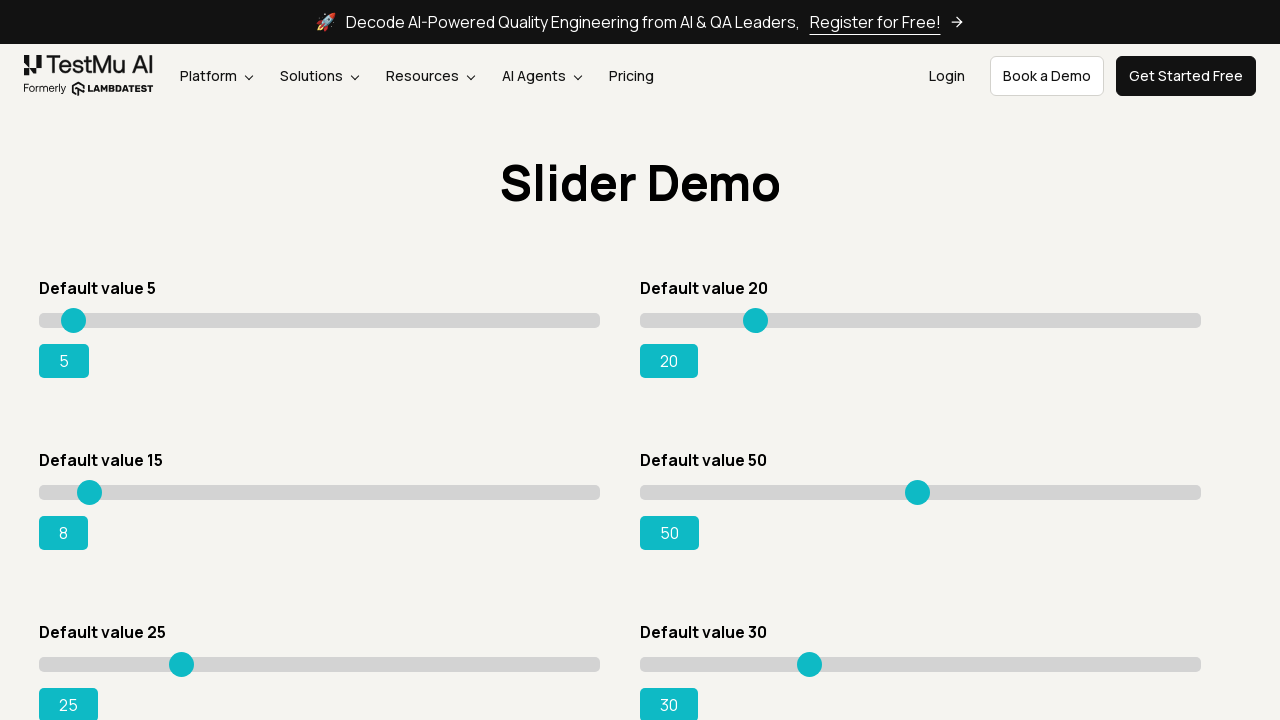

Hovered over slider at position x=50 at (89, 485) on xpath=//*[@id='rangeSuccess']/preceding-sibling::*
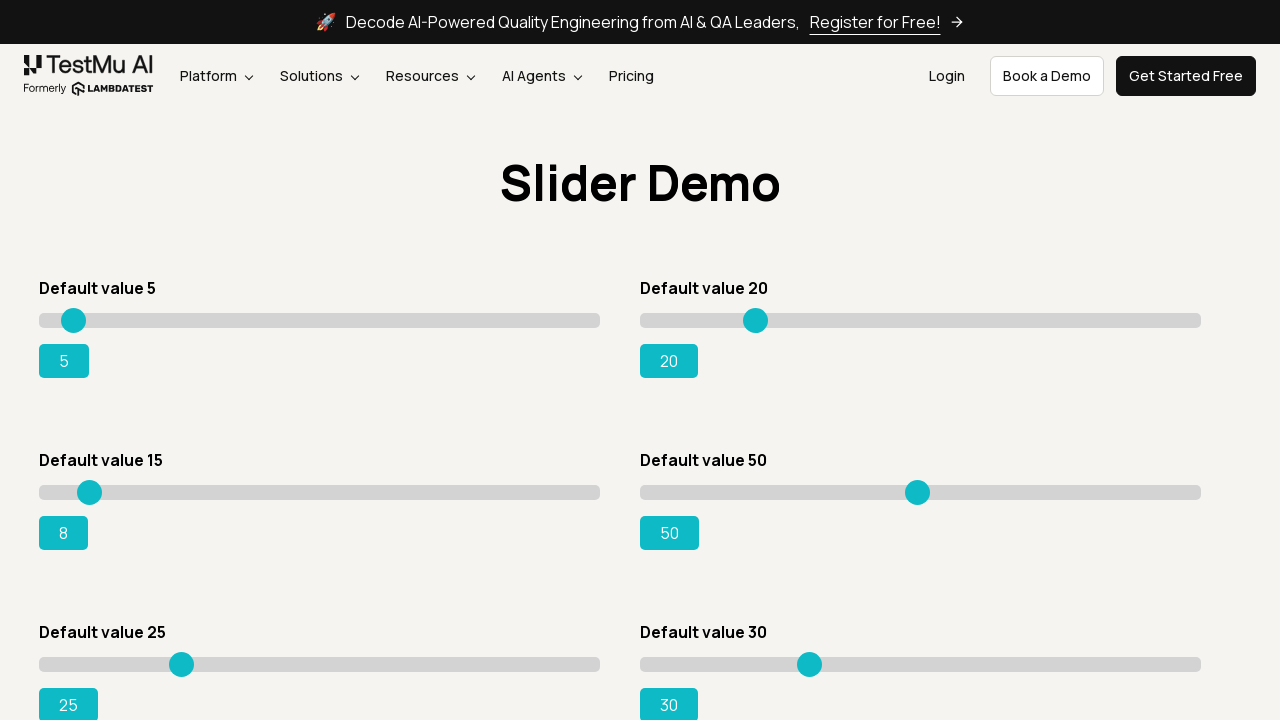

Mouse button pressed down on slider at (89, 485)
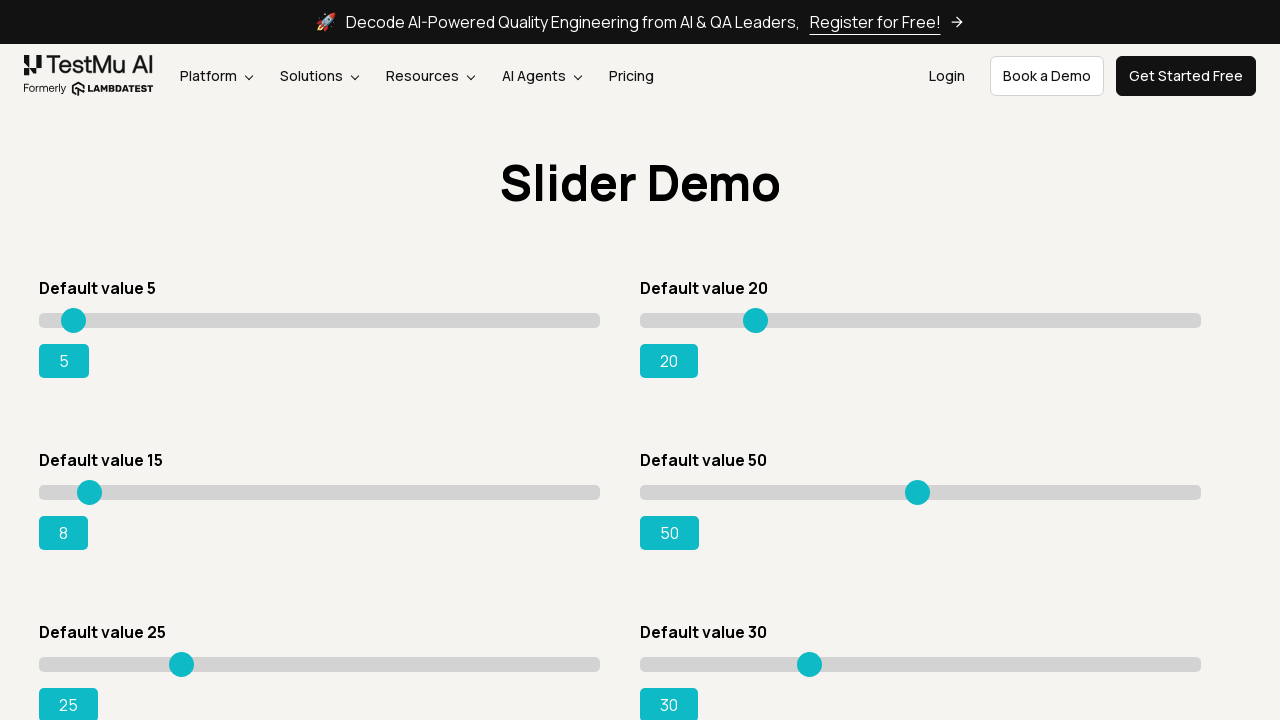

Dragged slider to position x=55 at (94, 485) on xpath=//*[@id='rangeSuccess']/preceding-sibling::*
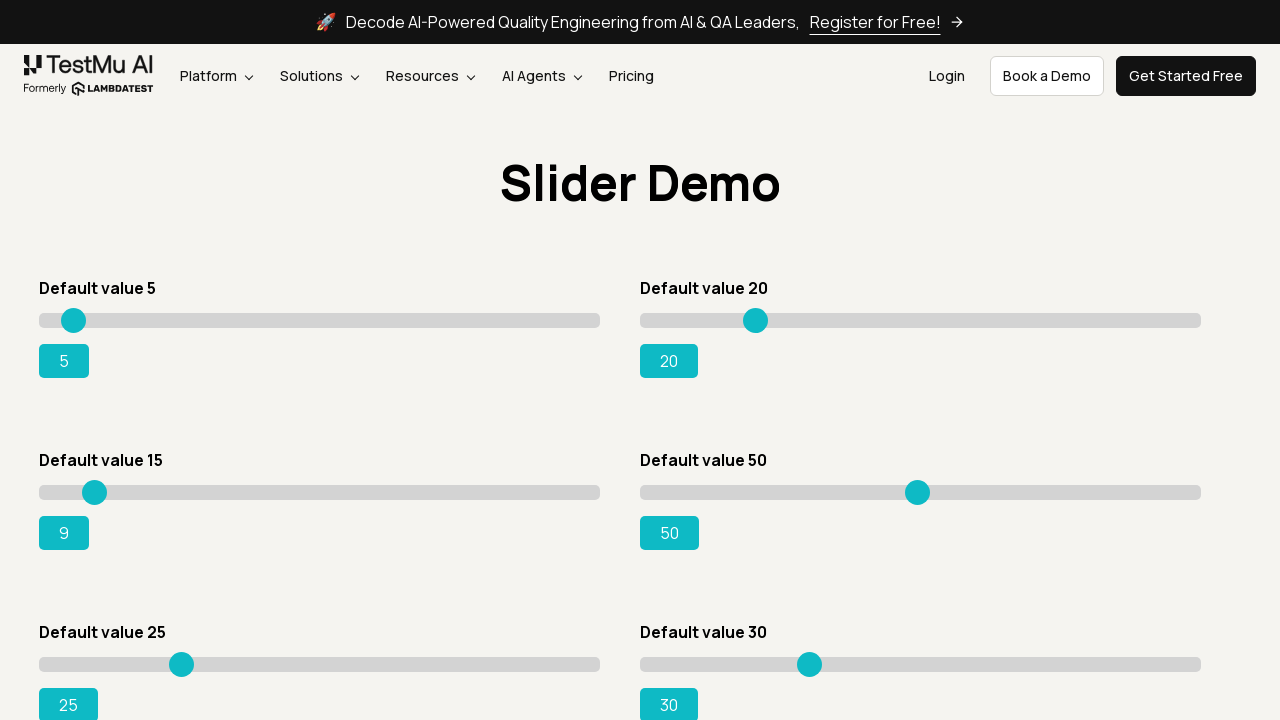

Mouse button released at (94, 485)
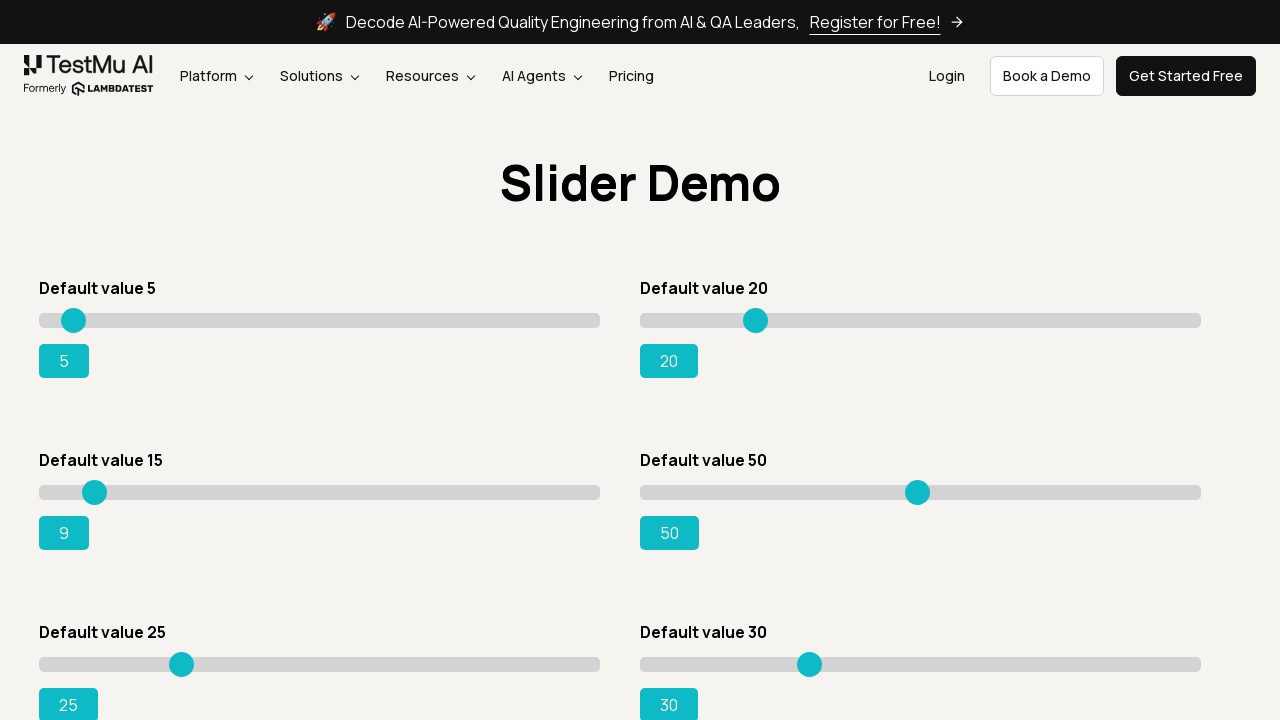

Current slider value: 9
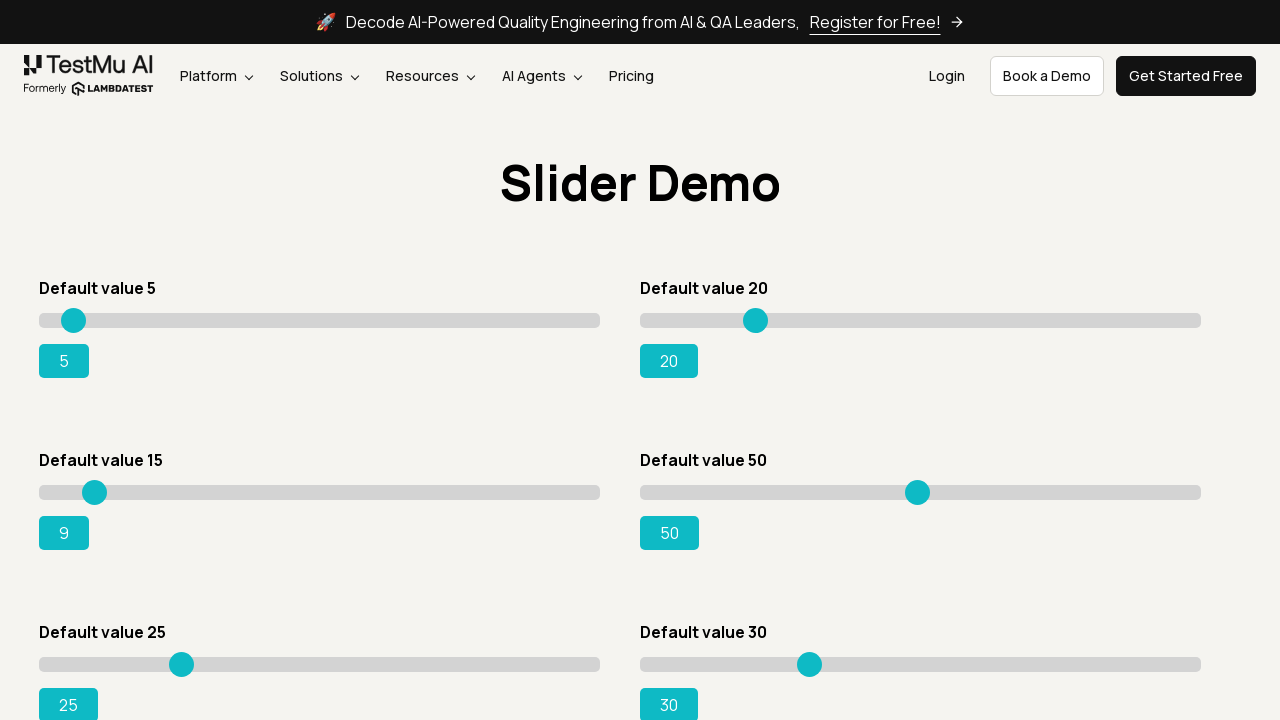

Hovered over slider at position x=55 at (94, 485) on xpath=//*[@id='rangeSuccess']/preceding-sibling::*
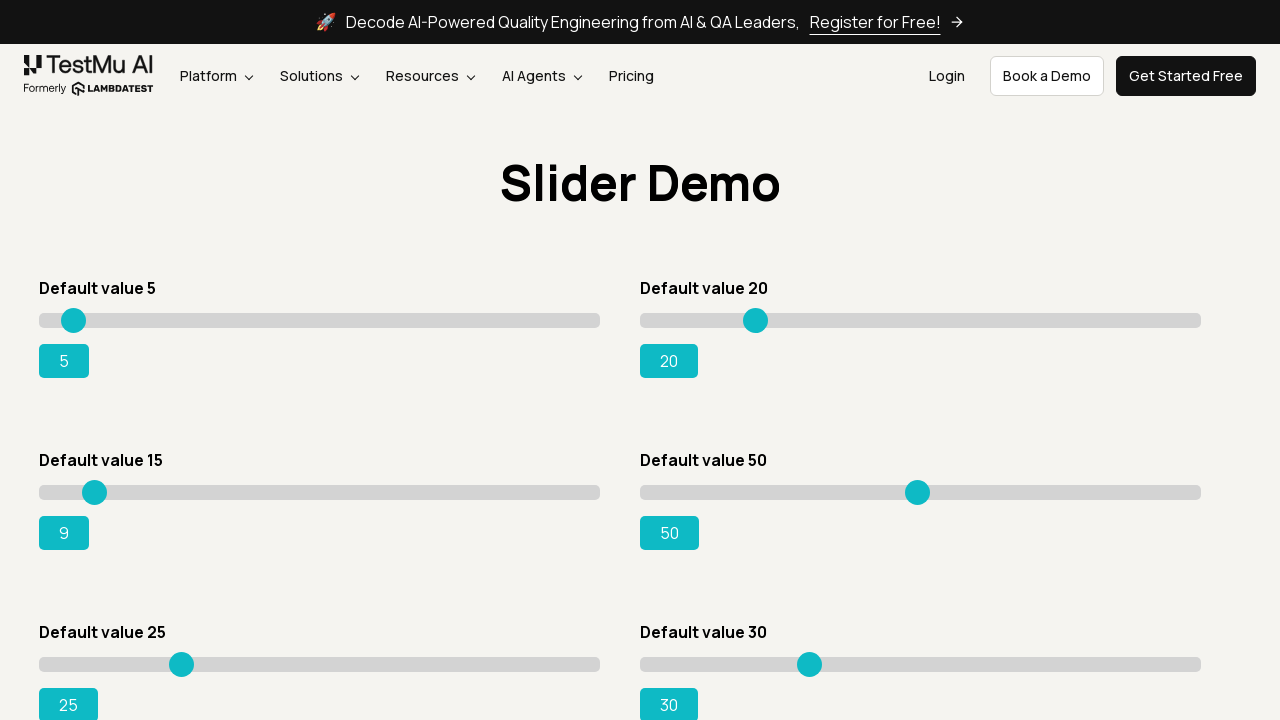

Mouse button pressed down on slider at (94, 485)
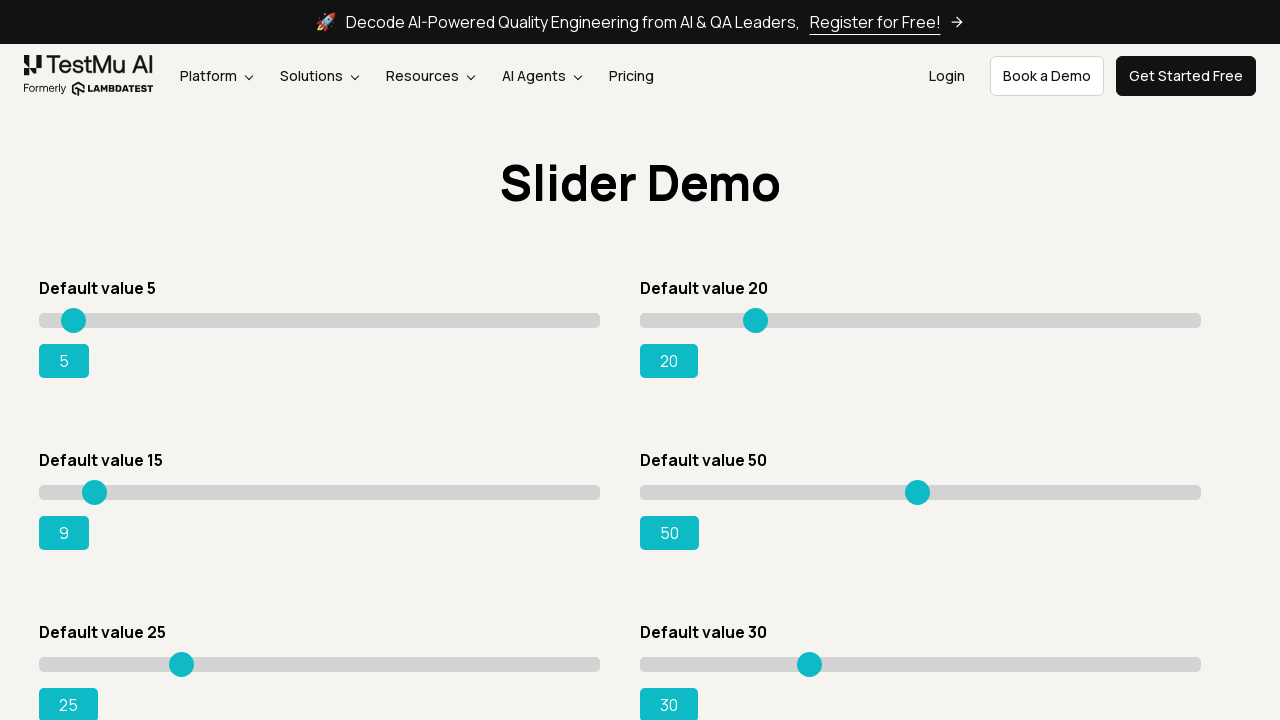

Dragged slider to position x=60 at (99, 485) on xpath=//*[@id='rangeSuccess']/preceding-sibling::*
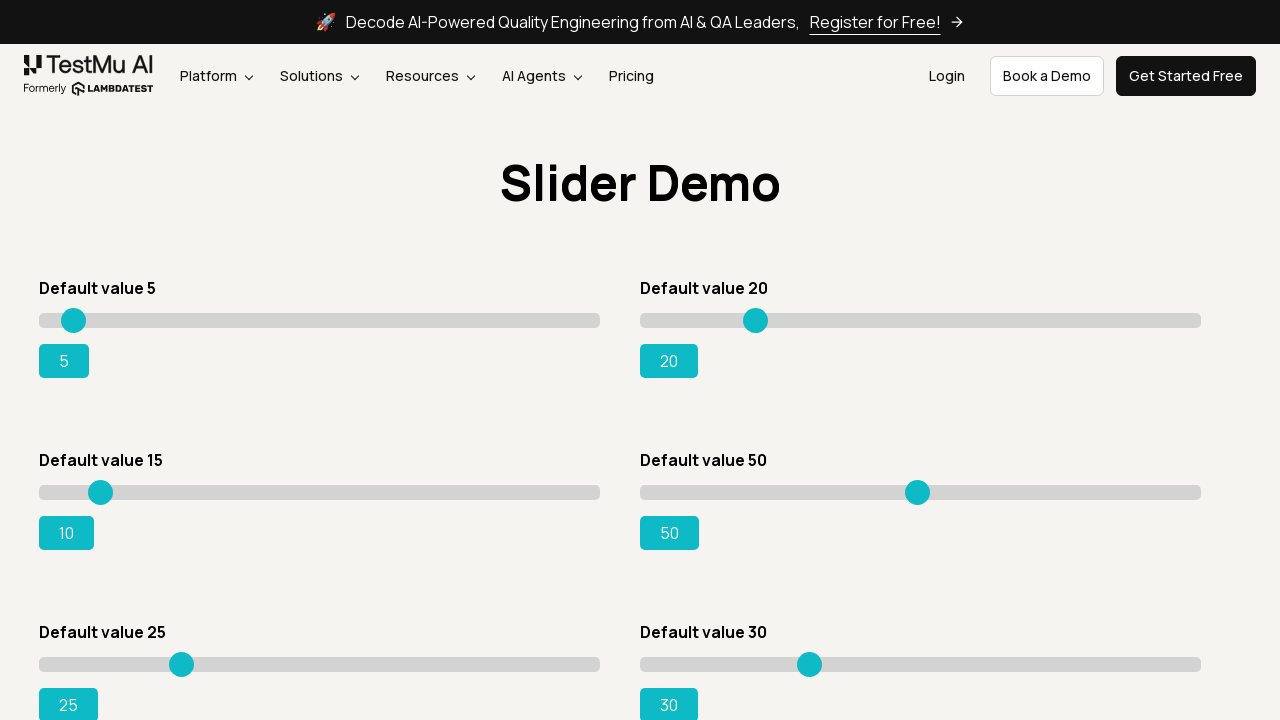

Mouse button released at (99, 485)
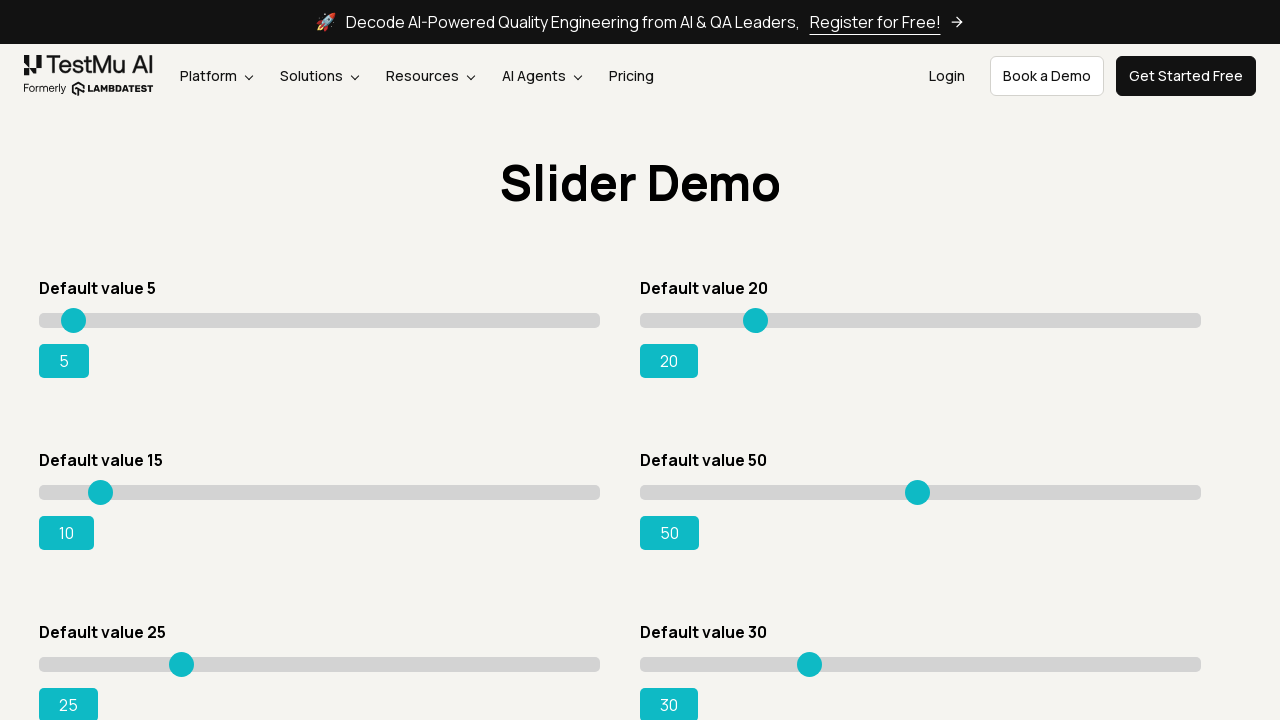

Current slider value: 10
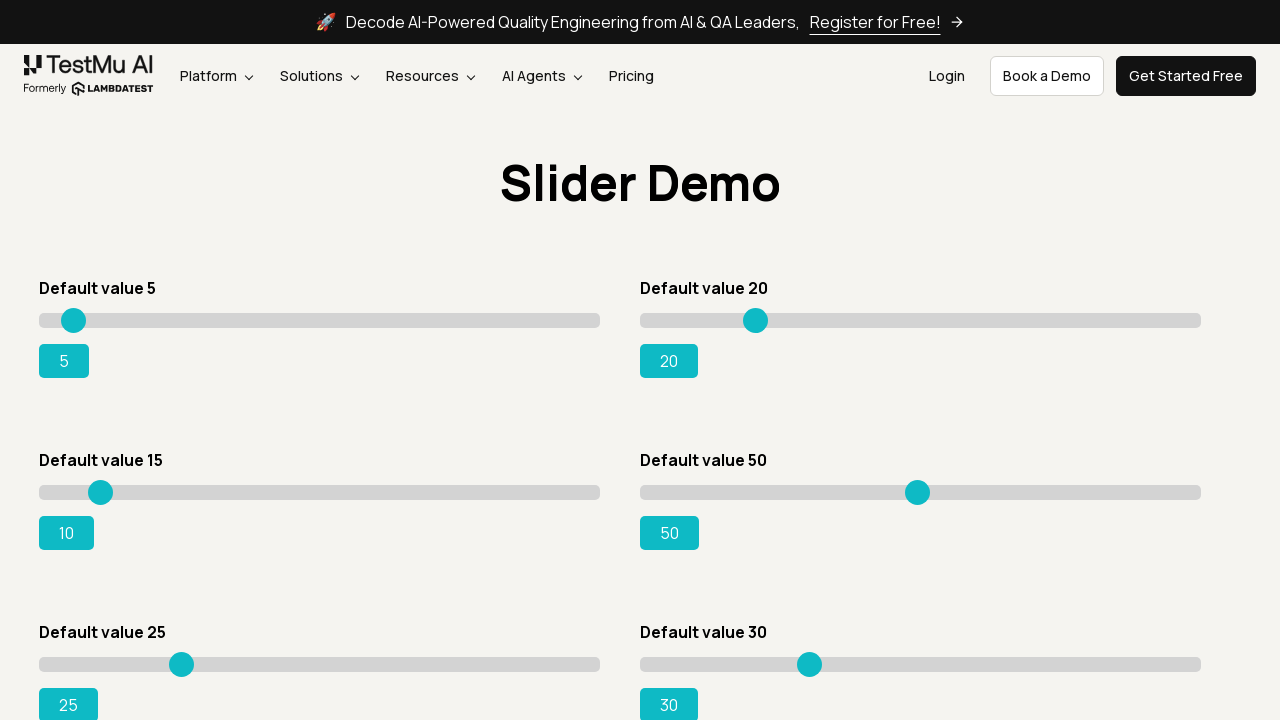

Hovered over slider at position x=60 at (99, 485) on xpath=//*[@id='rangeSuccess']/preceding-sibling::*
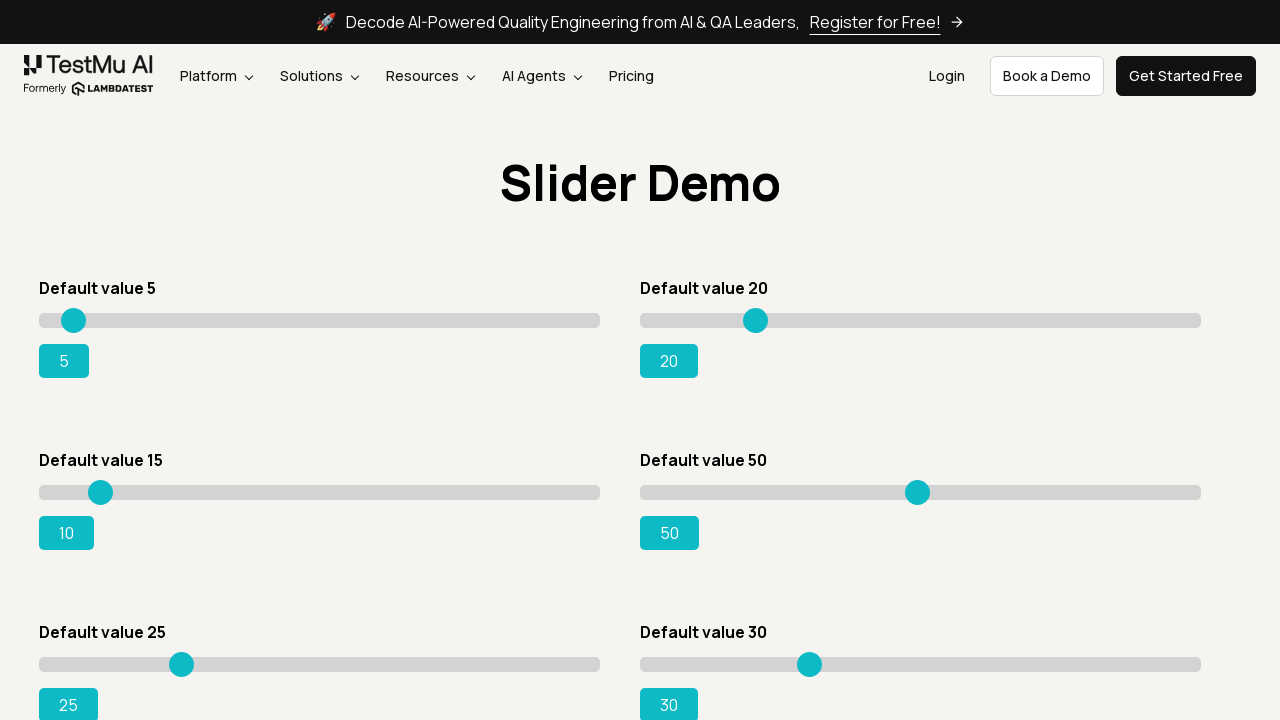

Mouse button pressed down on slider at (99, 485)
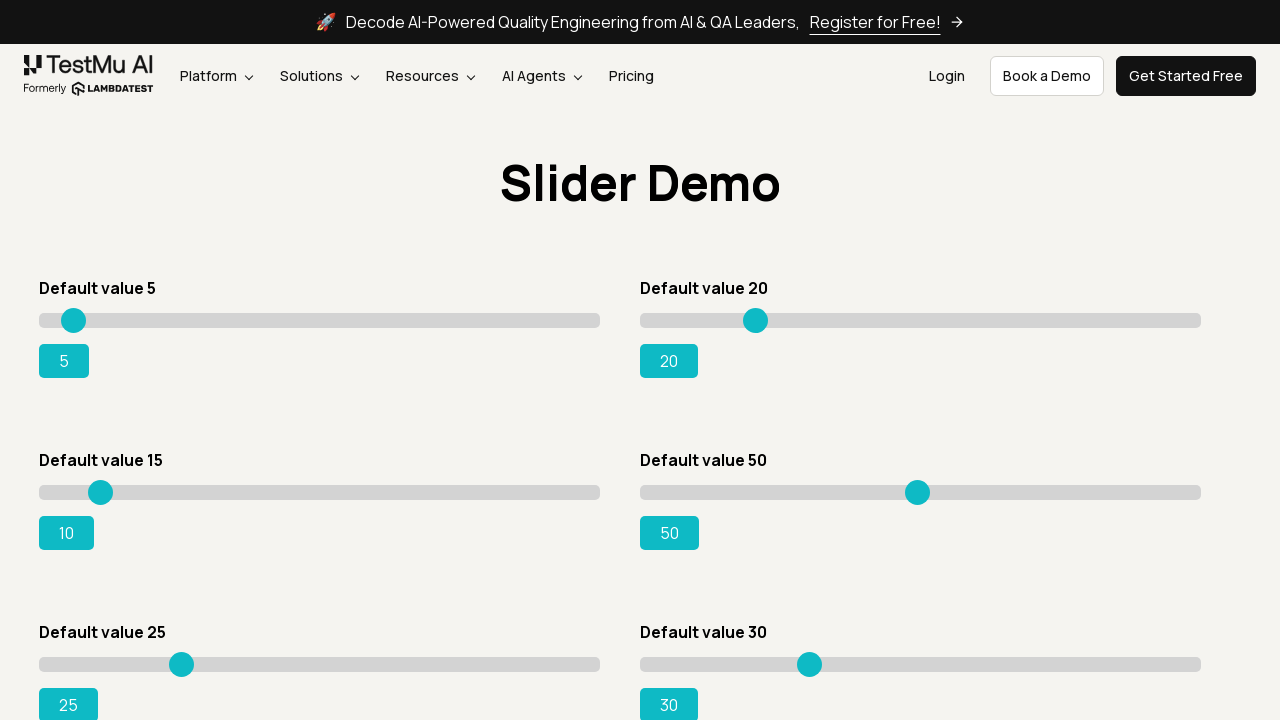

Dragged slider to position x=65 at (104, 485) on xpath=//*[@id='rangeSuccess']/preceding-sibling::*
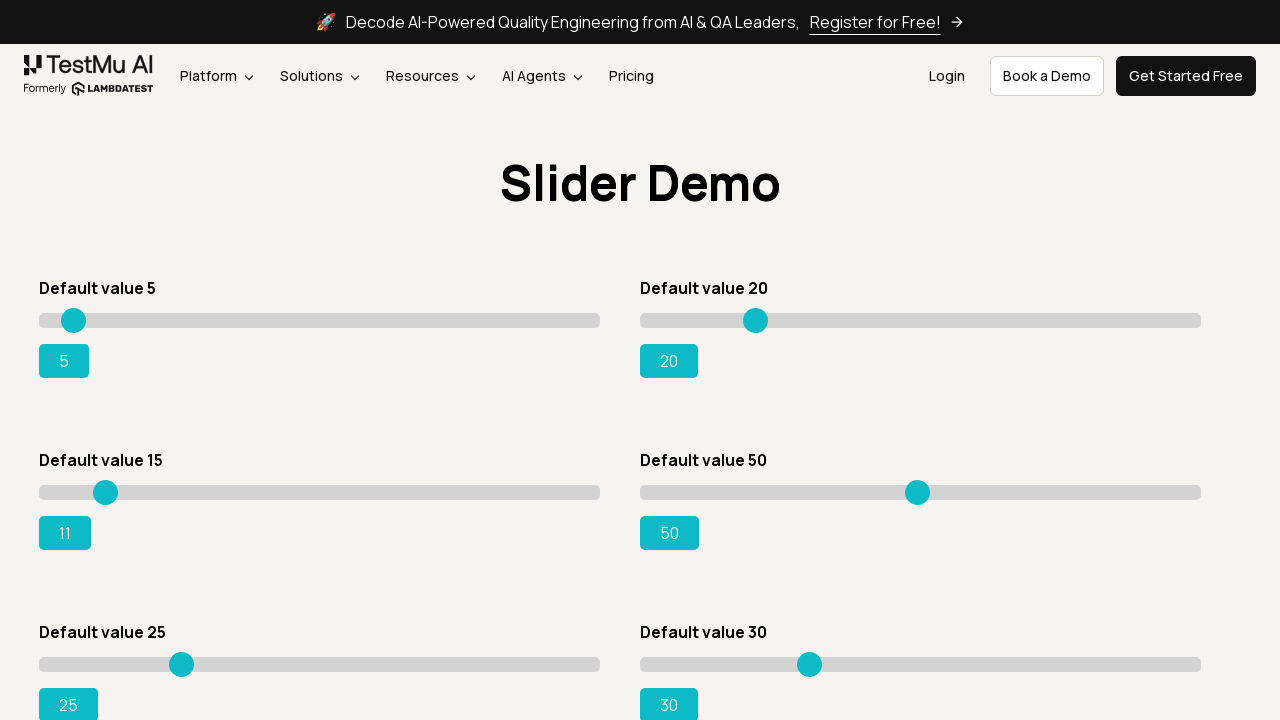

Mouse button released at (104, 485)
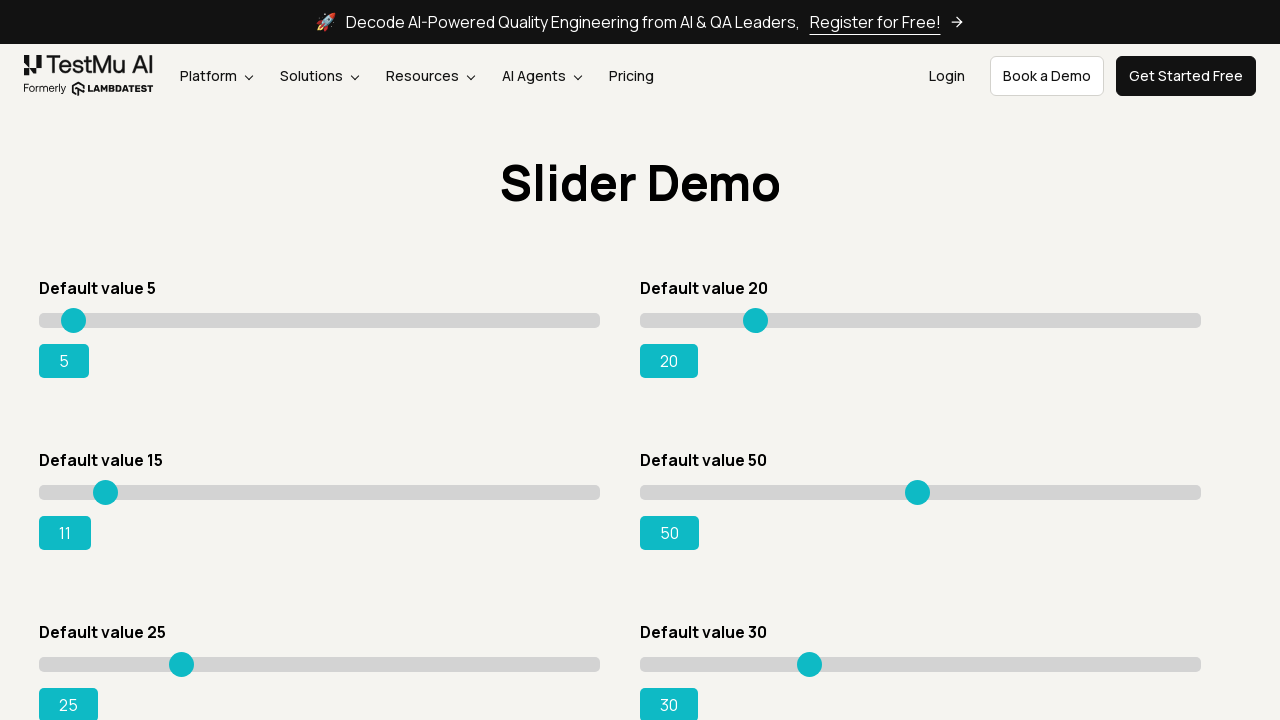

Current slider value: 11
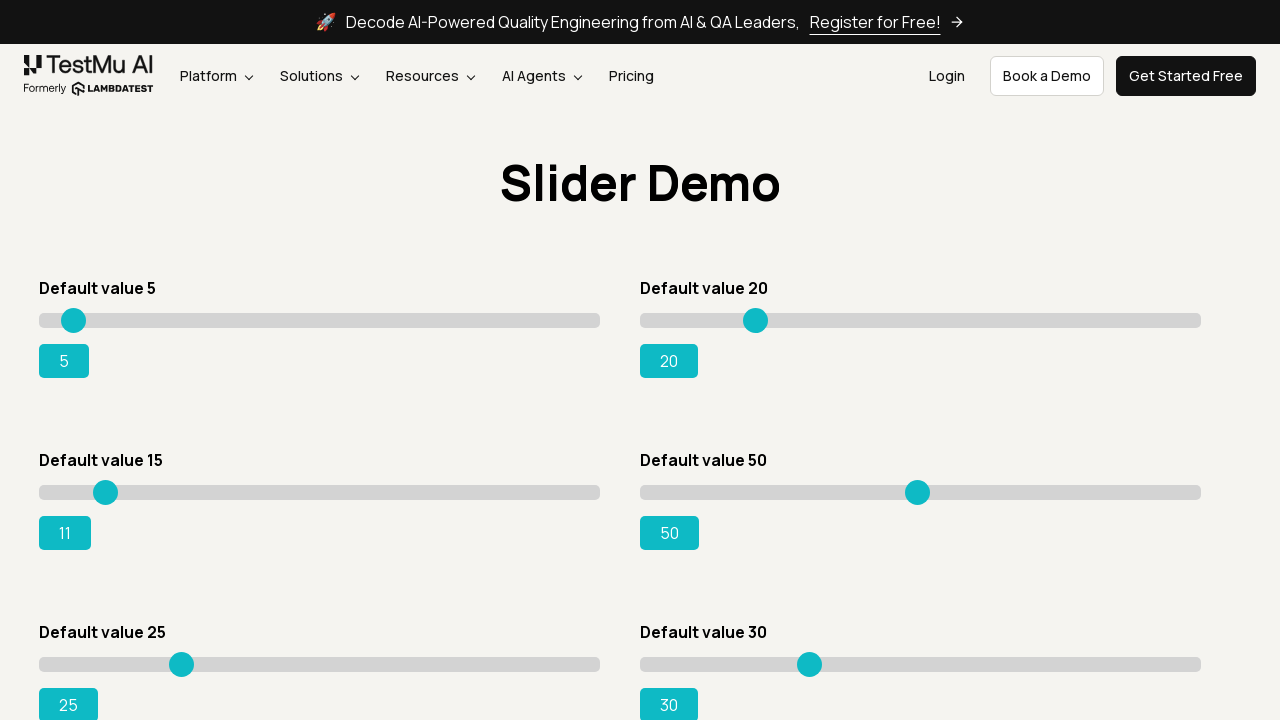

Hovered over slider at position x=65 at (104, 485) on xpath=//*[@id='rangeSuccess']/preceding-sibling::*
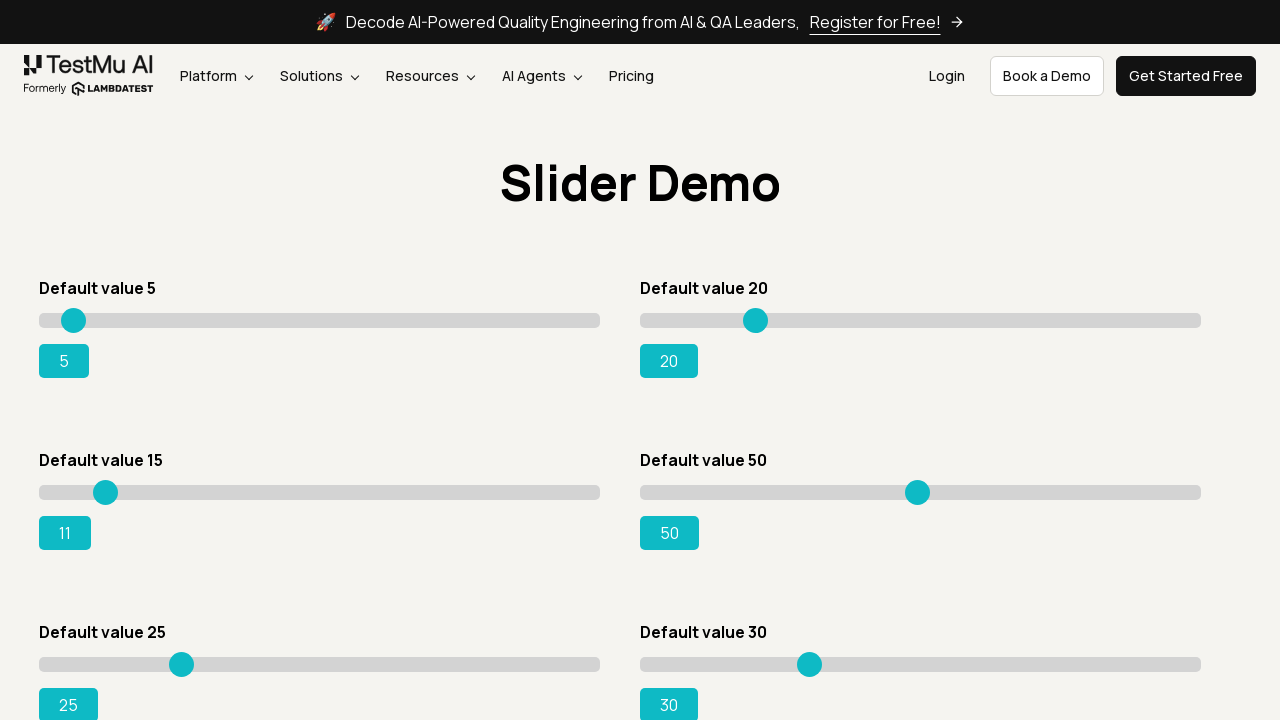

Mouse button pressed down on slider at (104, 485)
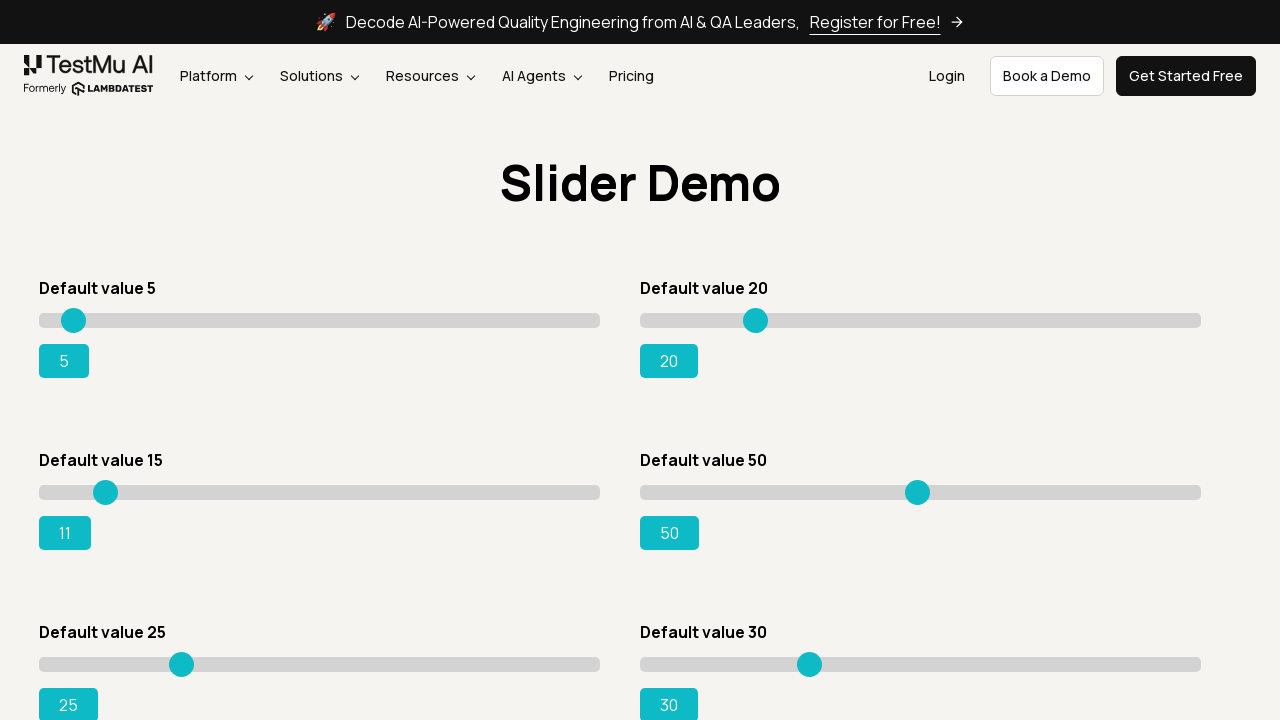

Dragged slider to position x=70 at (109, 485) on xpath=//*[@id='rangeSuccess']/preceding-sibling::*
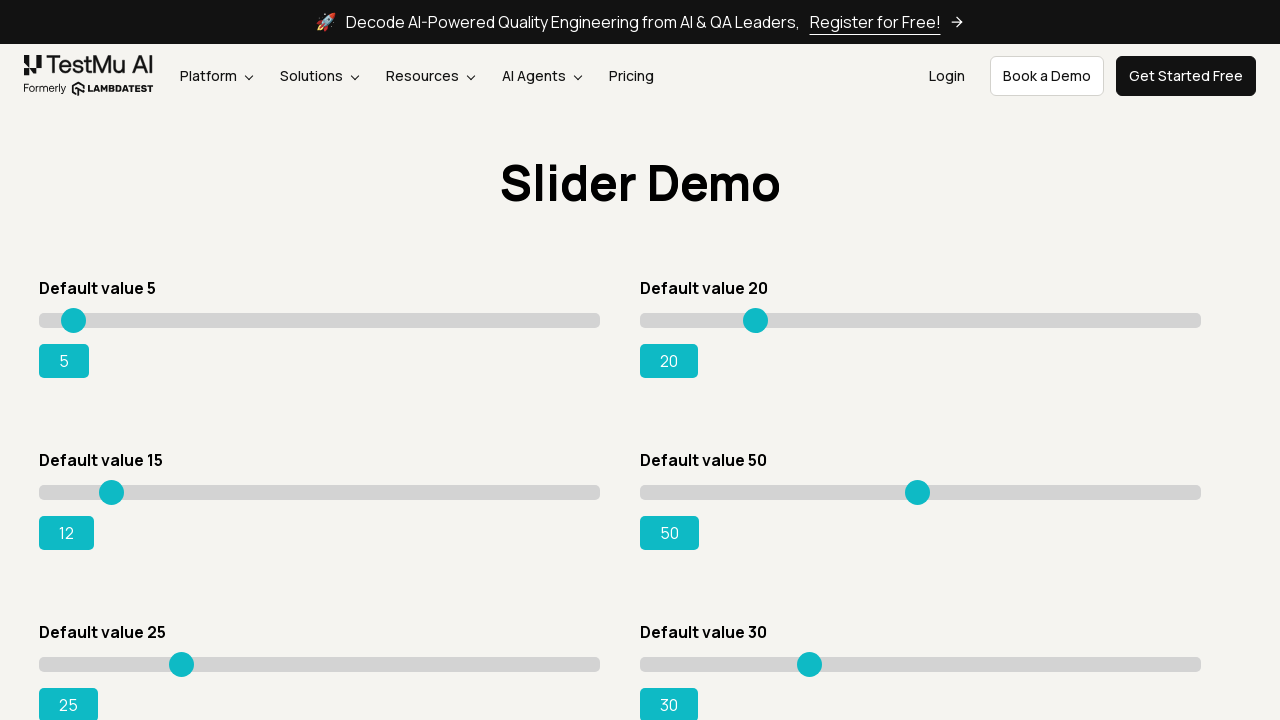

Mouse button released at (109, 485)
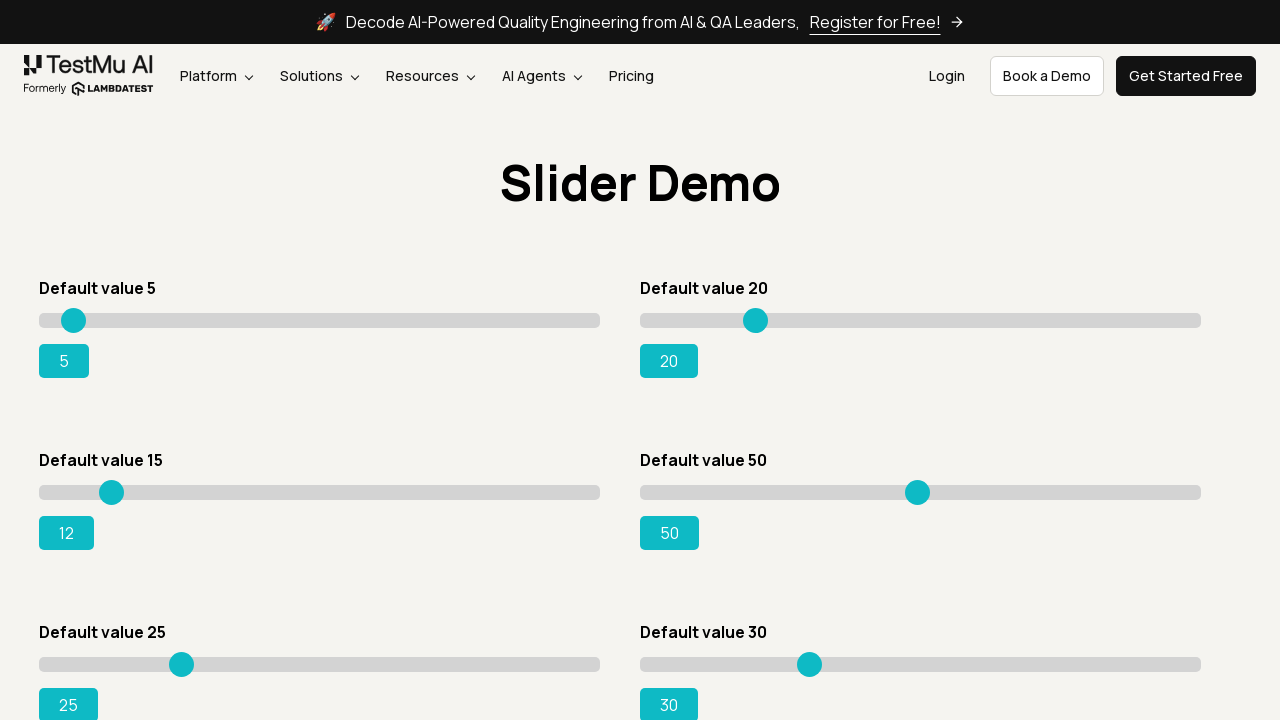

Current slider value: 12
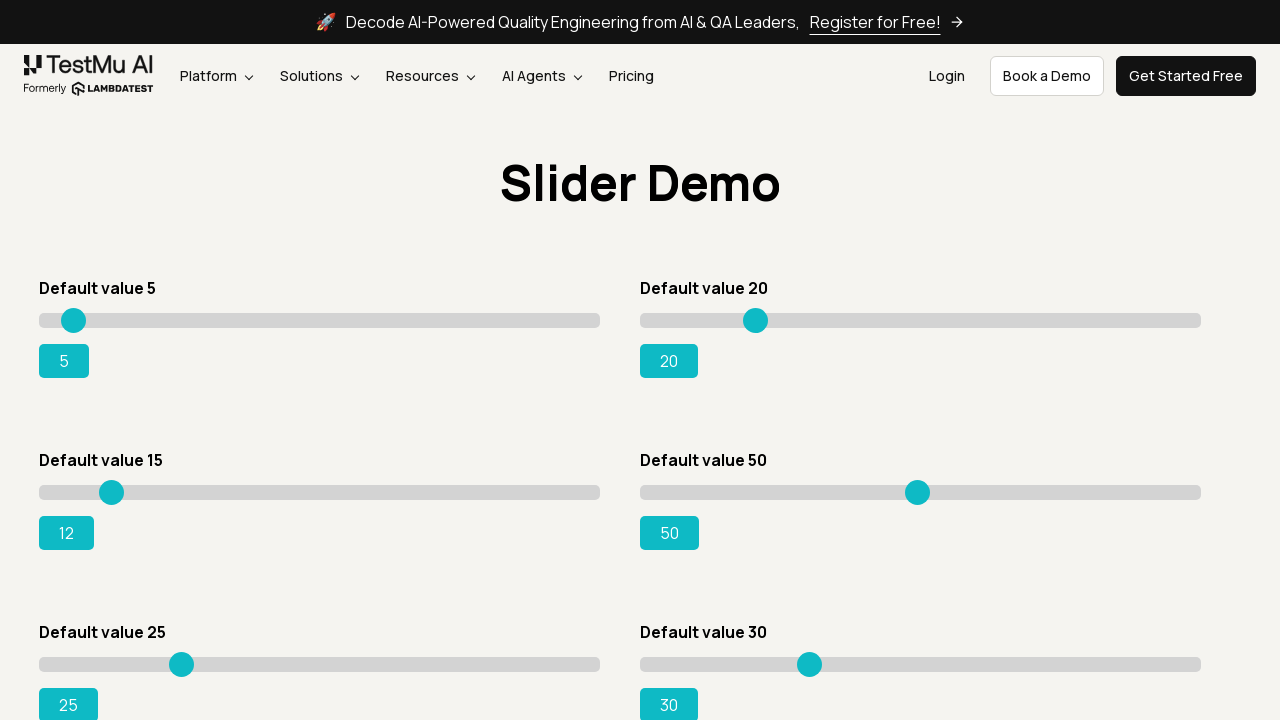

Hovered over slider at position x=70 at (109, 485) on xpath=//*[@id='rangeSuccess']/preceding-sibling::*
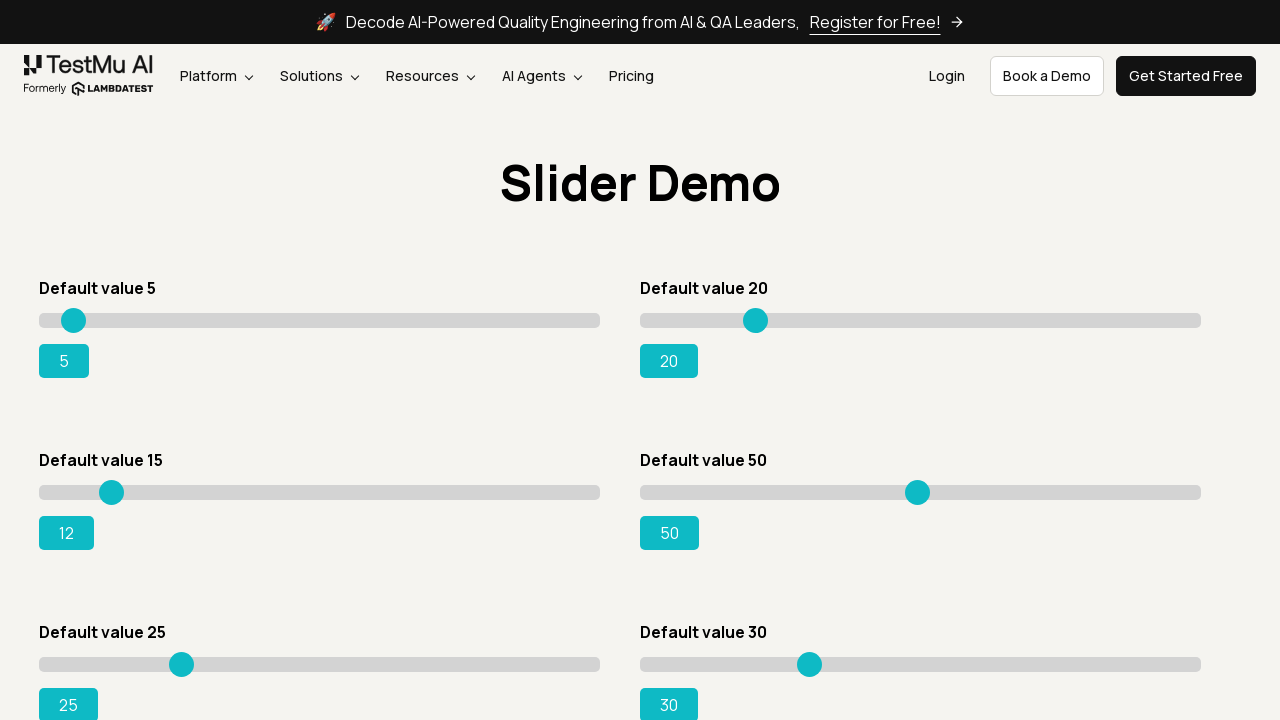

Mouse button pressed down on slider at (109, 485)
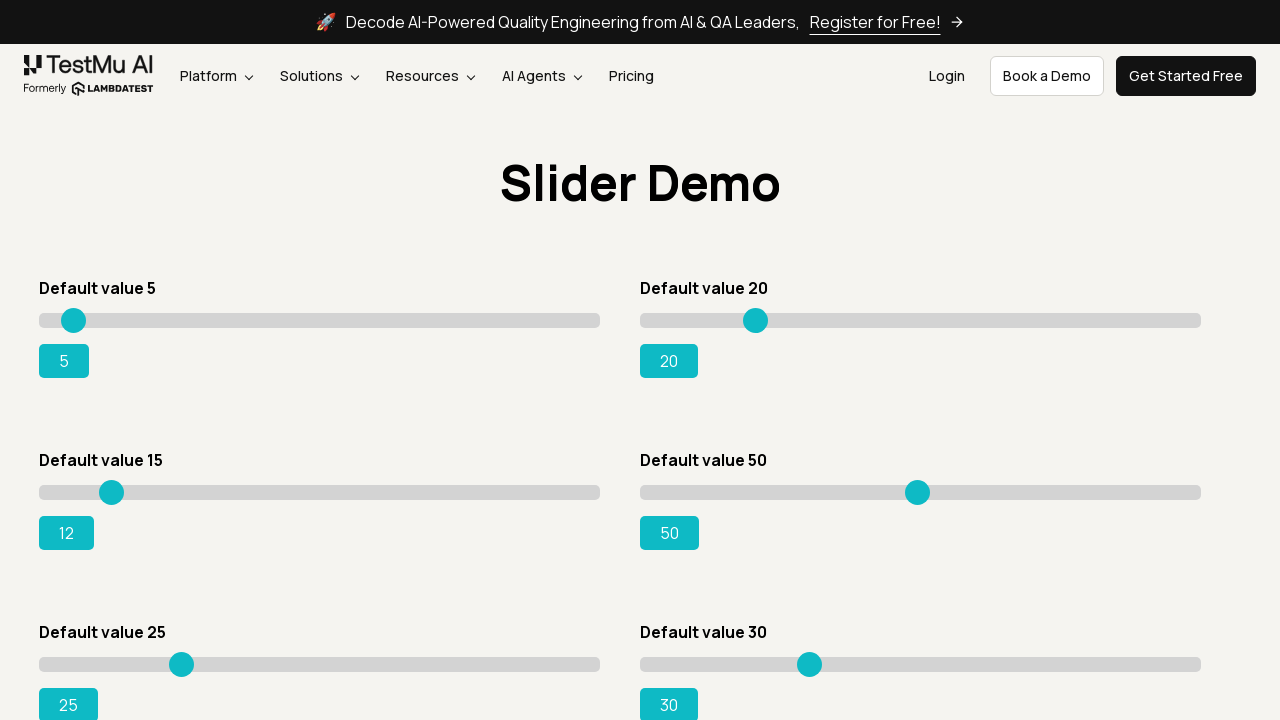

Dragged slider to position x=75 at (114, 485) on xpath=//*[@id='rangeSuccess']/preceding-sibling::*
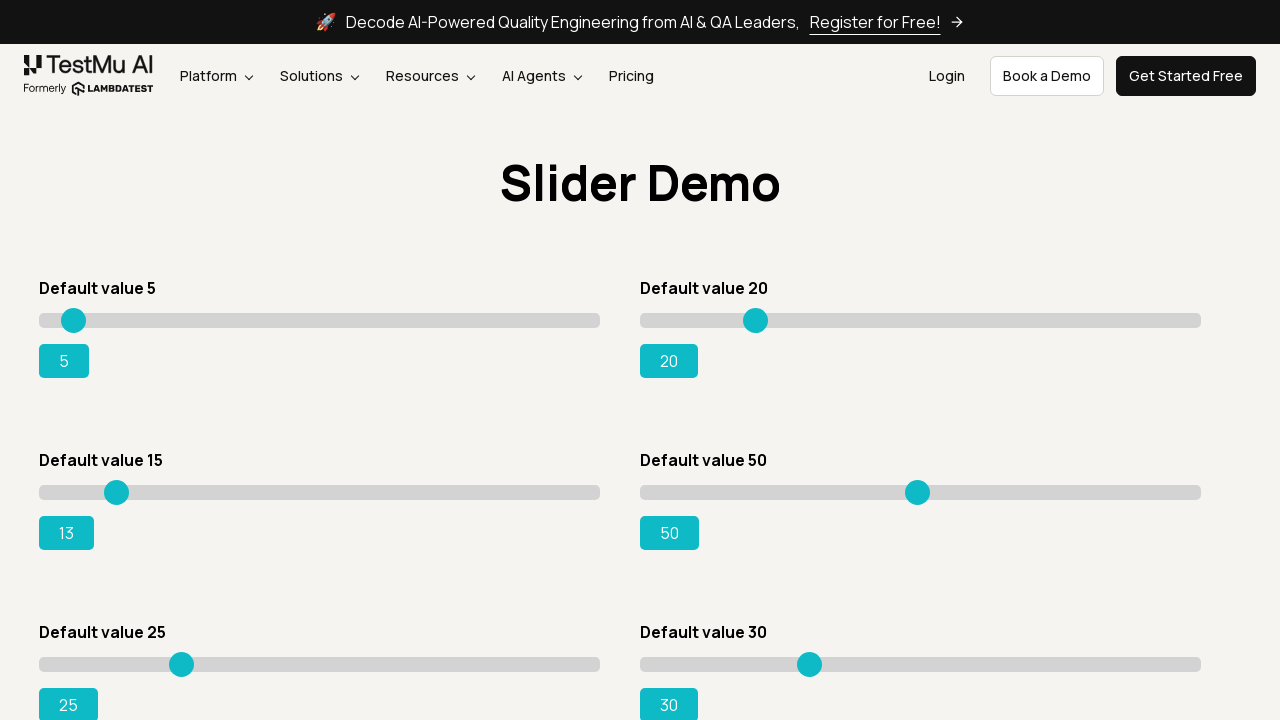

Mouse button released at (114, 485)
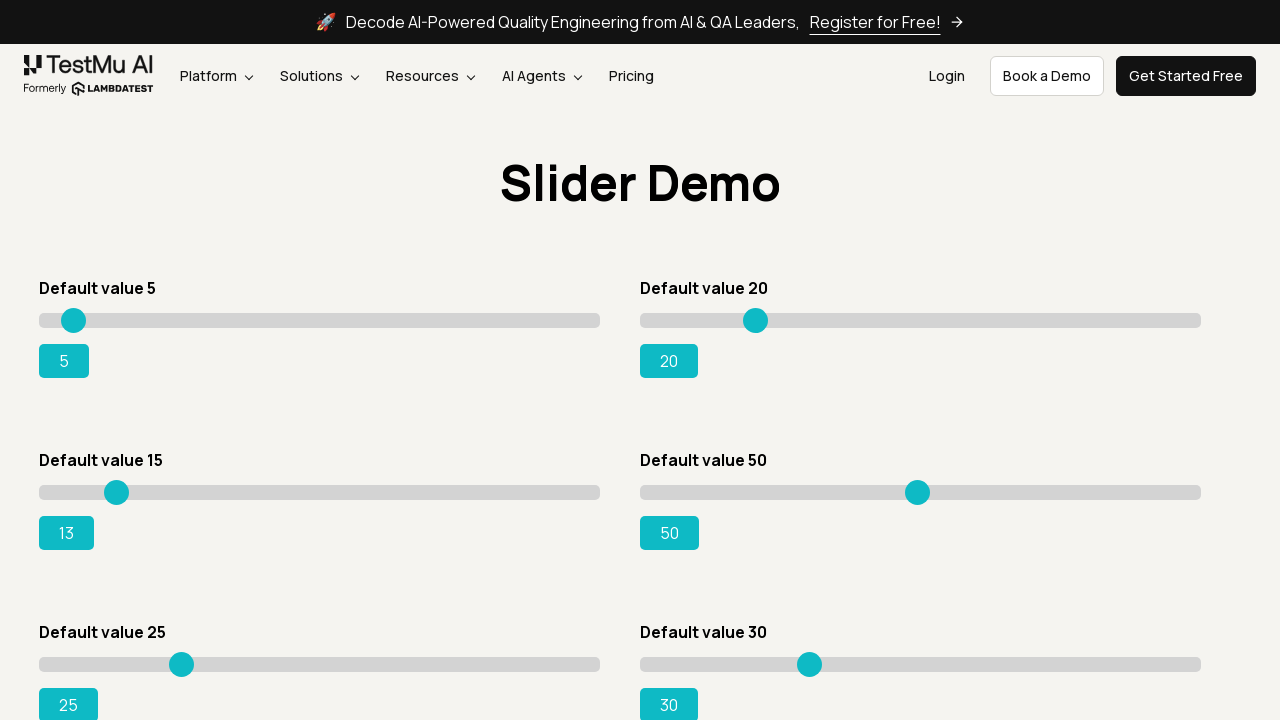

Current slider value: 13
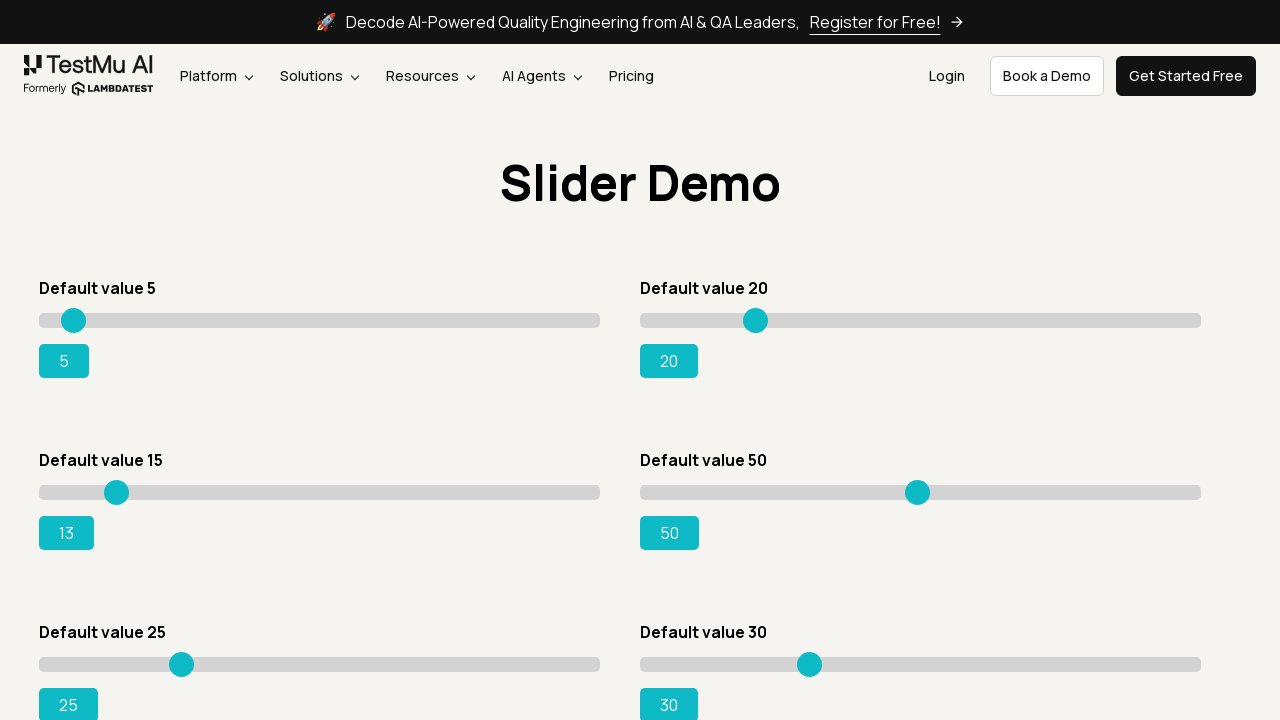

Hovered over slider at position x=75 at (114, 485) on xpath=//*[@id='rangeSuccess']/preceding-sibling::*
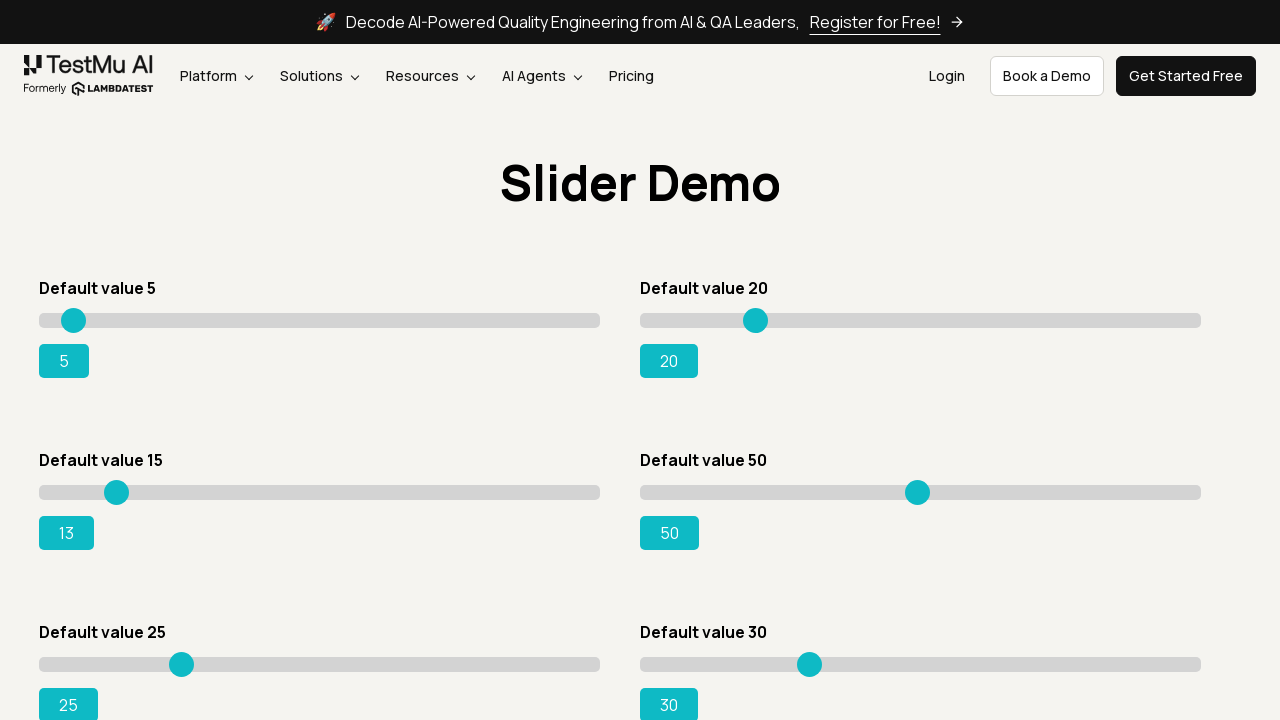

Mouse button pressed down on slider at (114, 485)
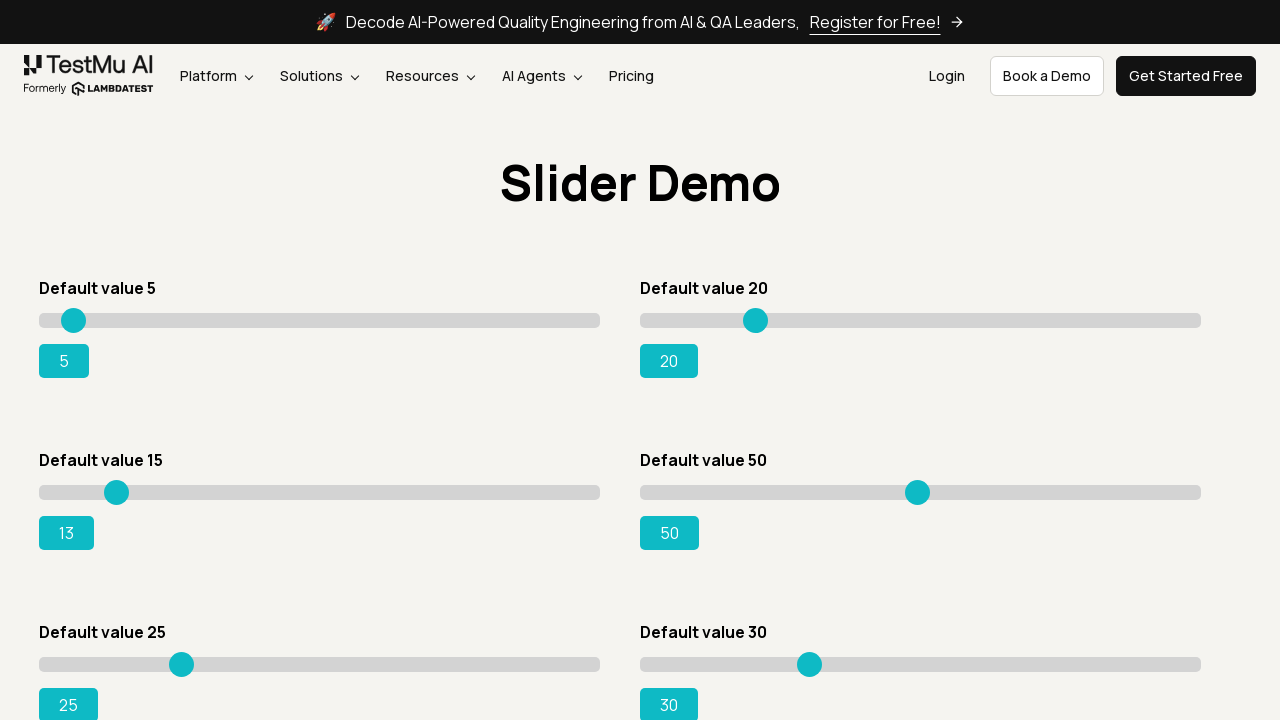

Dragged slider to position x=80 at (119, 485) on xpath=//*[@id='rangeSuccess']/preceding-sibling::*
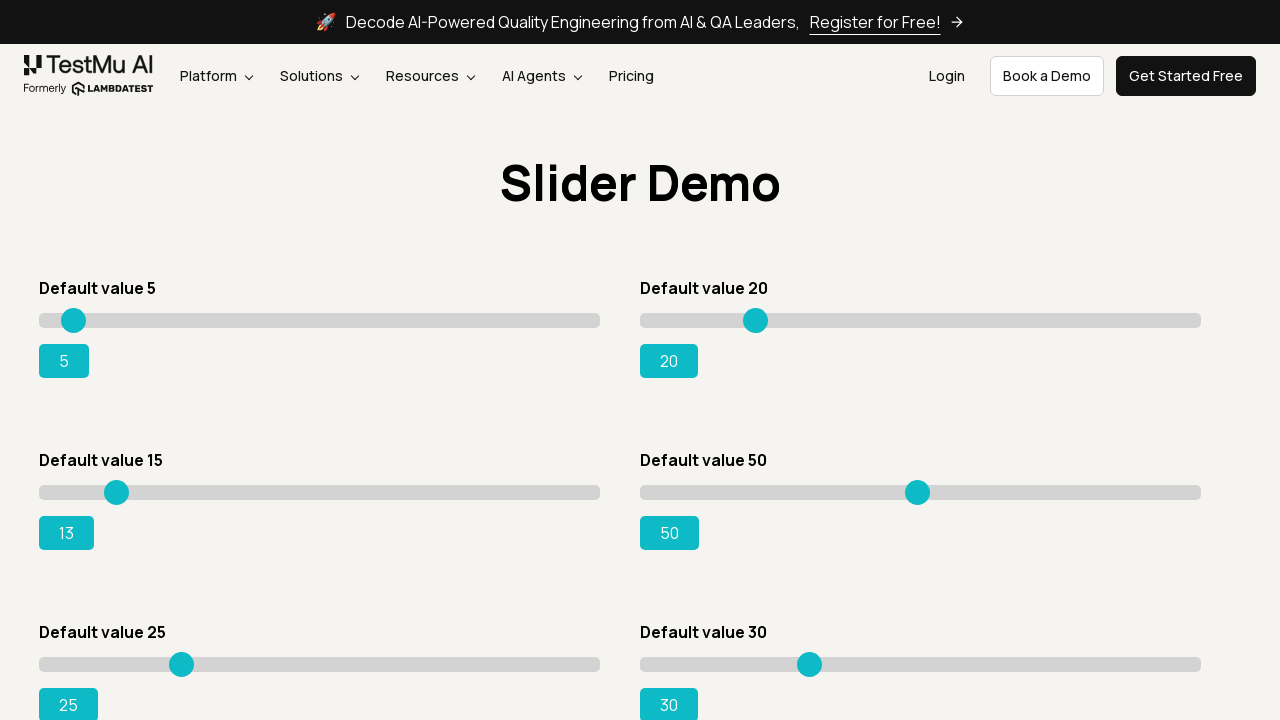

Mouse button released at (119, 485)
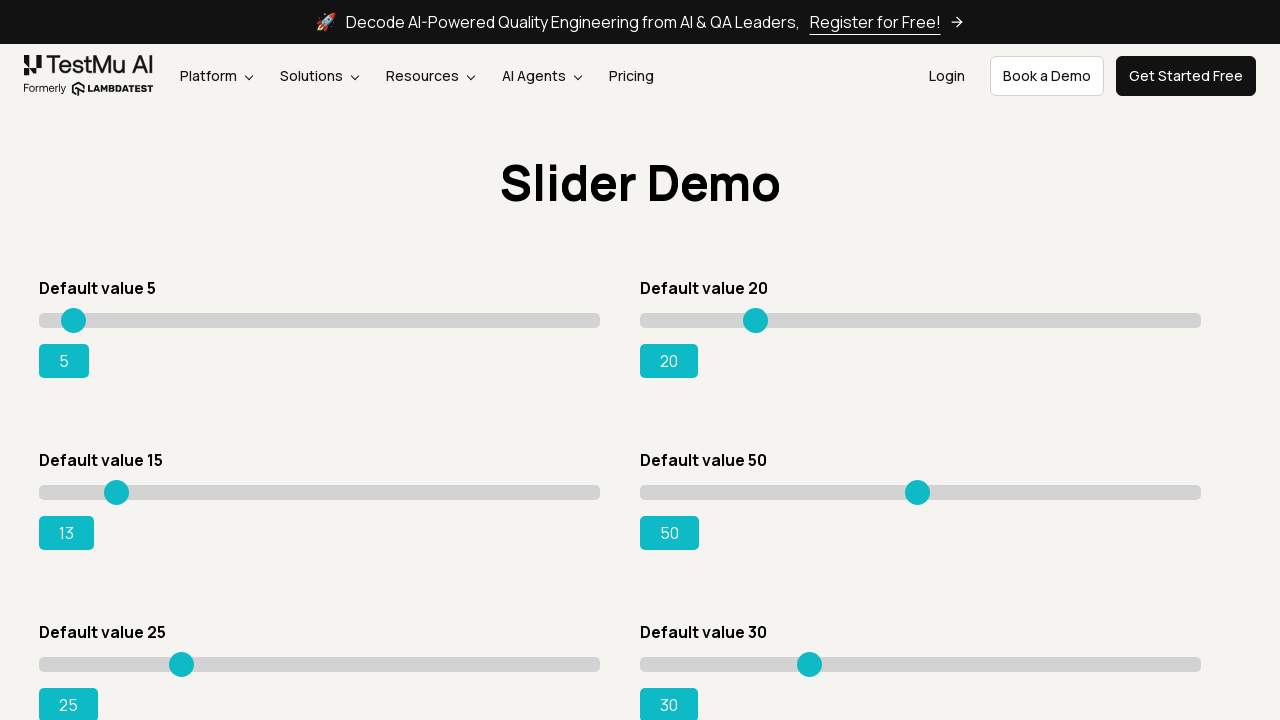

Current slider value: 13
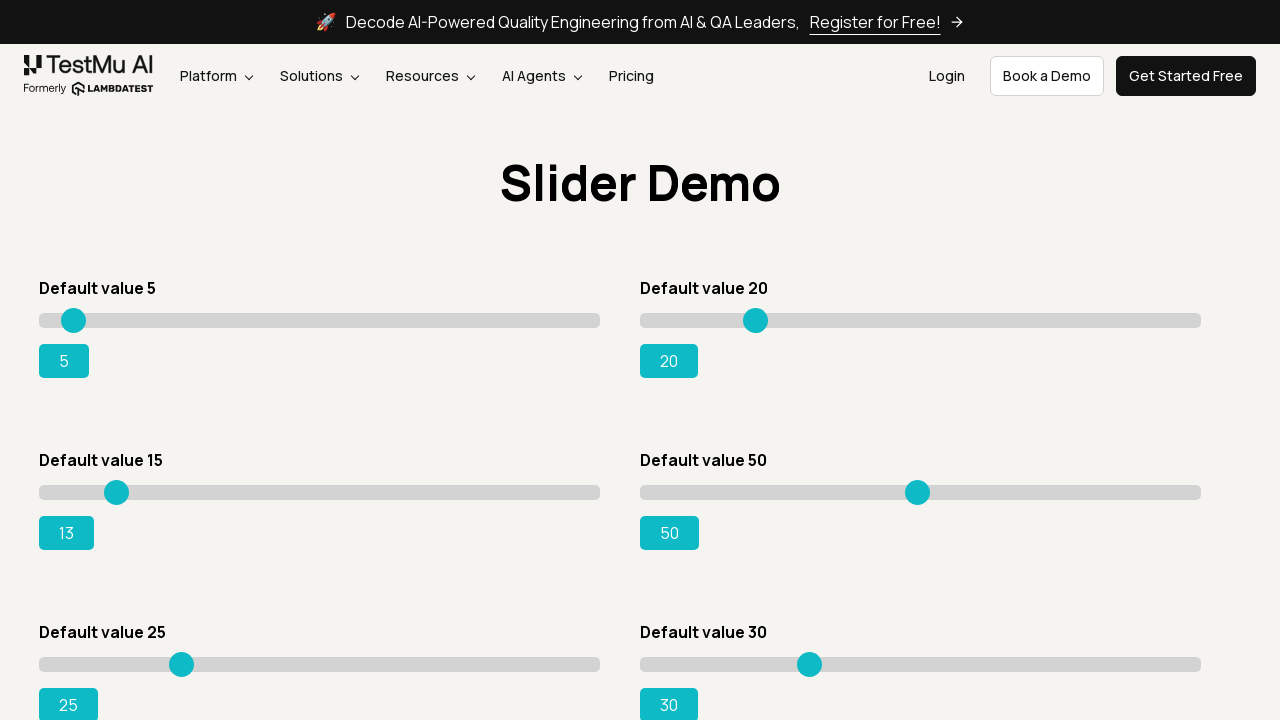

Hovered over slider at position x=80 at (119, 485) on xpath=//*[@id='rangeSuccess']/preceding-sibling::*
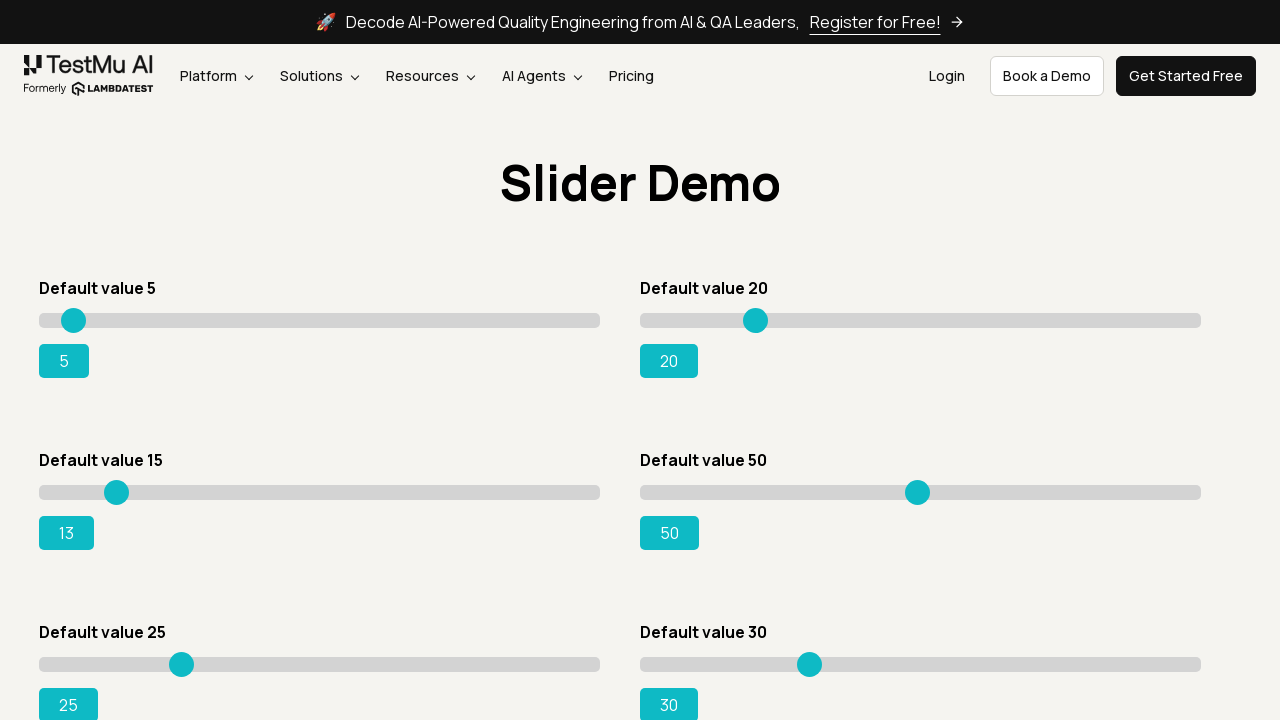

Mouse button pressed down on slider at (119, 485)
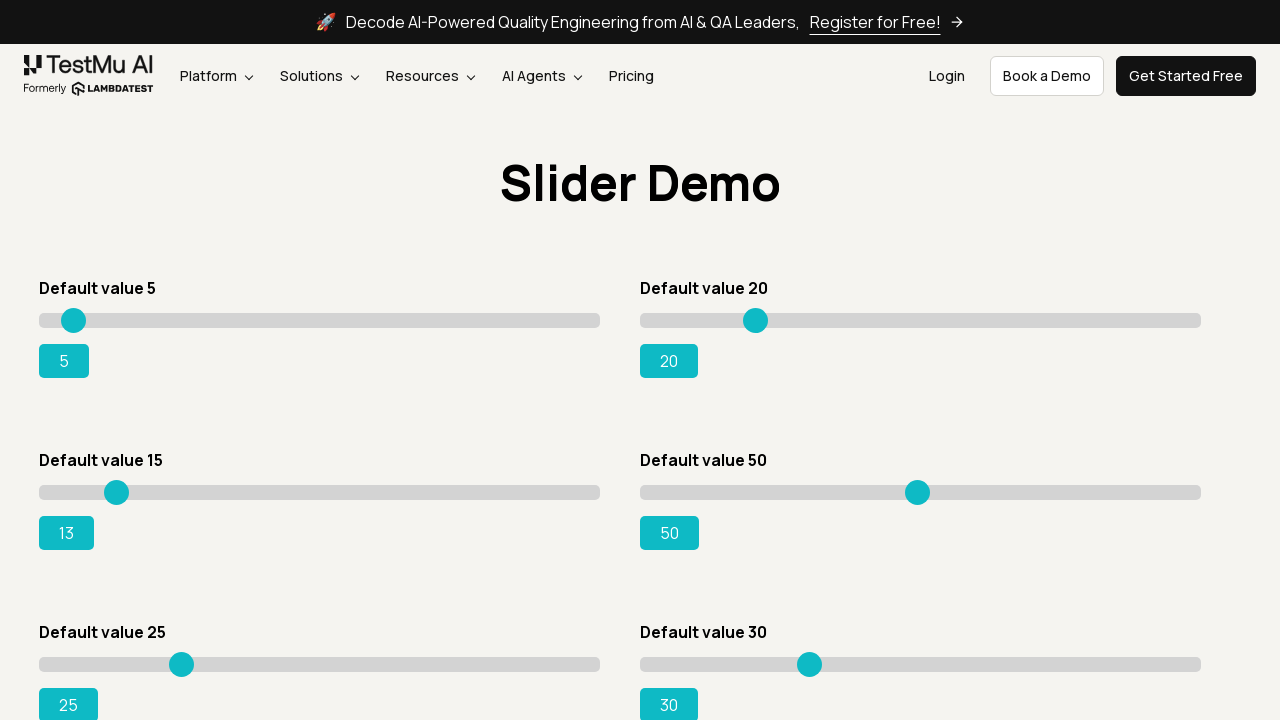

Dragged slider to position x=85 at (124, 485) on xpath=//*[@id='rangeSuccess']/preceding-sibling::*
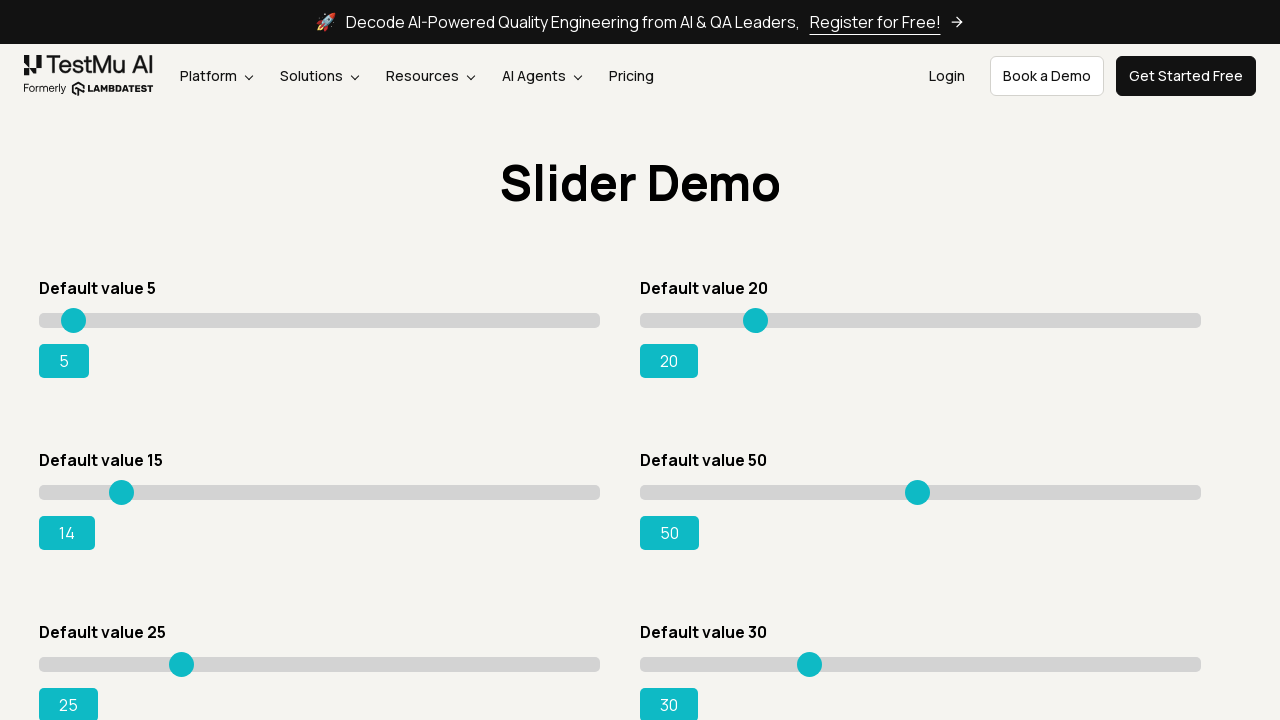

Mouse button released at (124, 485)
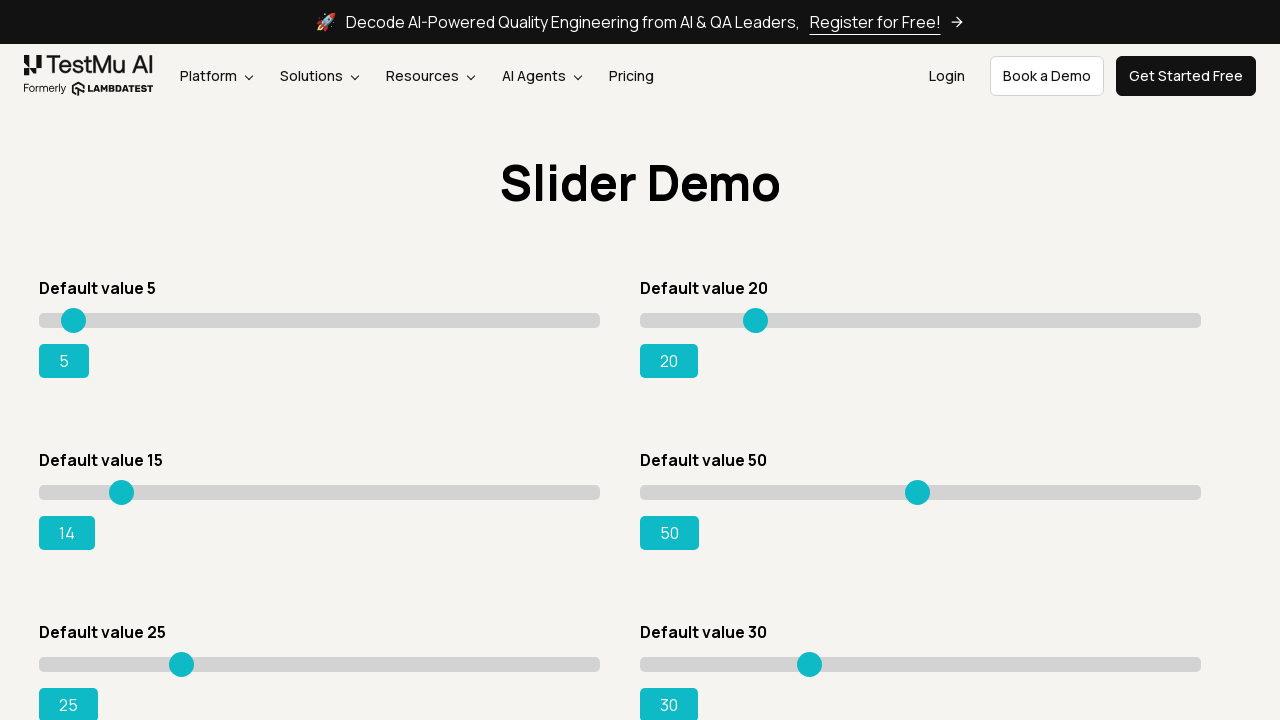

Current slider value: 14
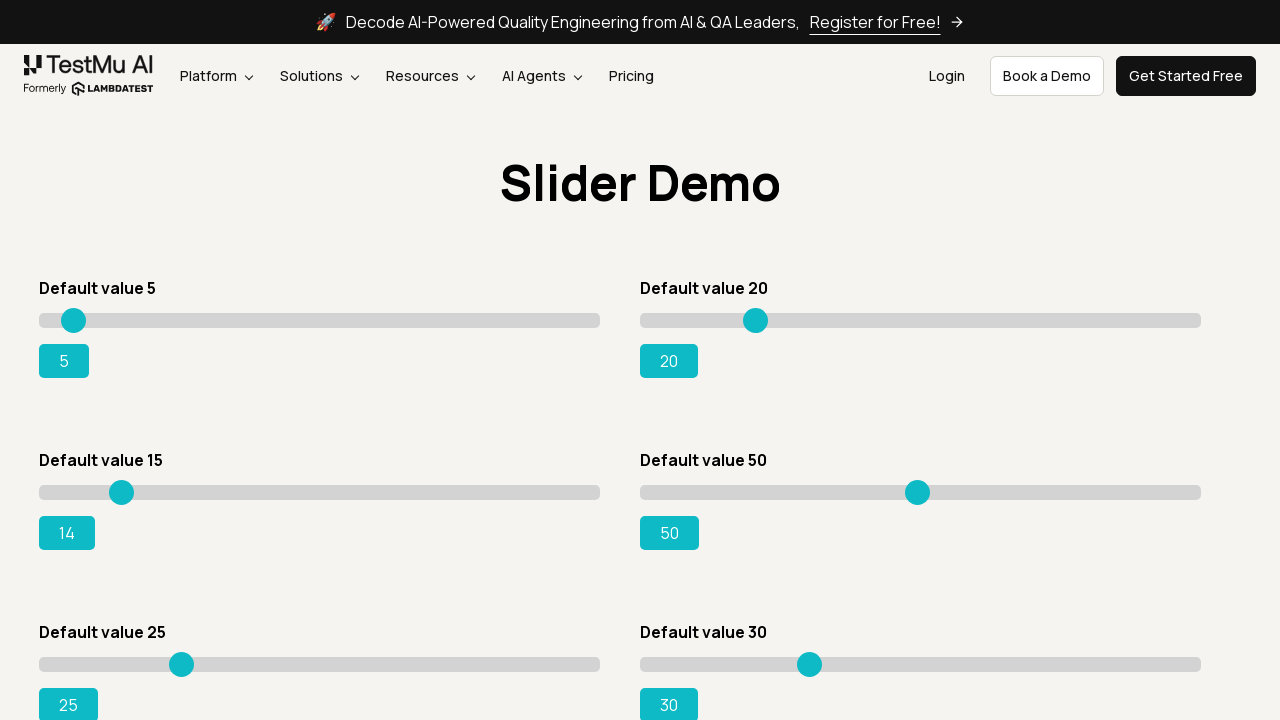

Hovered over slider at position x=85 at (124, 485) on xpath=//*[@id='rangeSuccess']/preceding-sibling::*
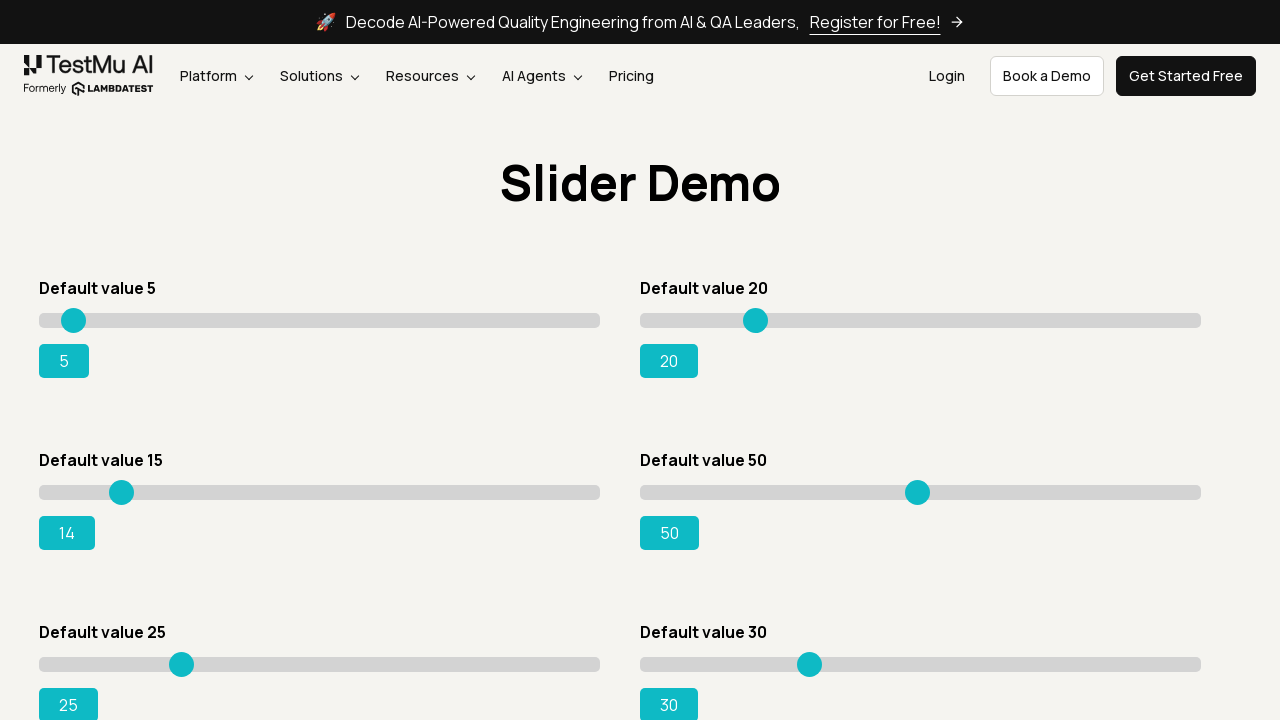

Mouse button pressed down on slider at (124, 485)
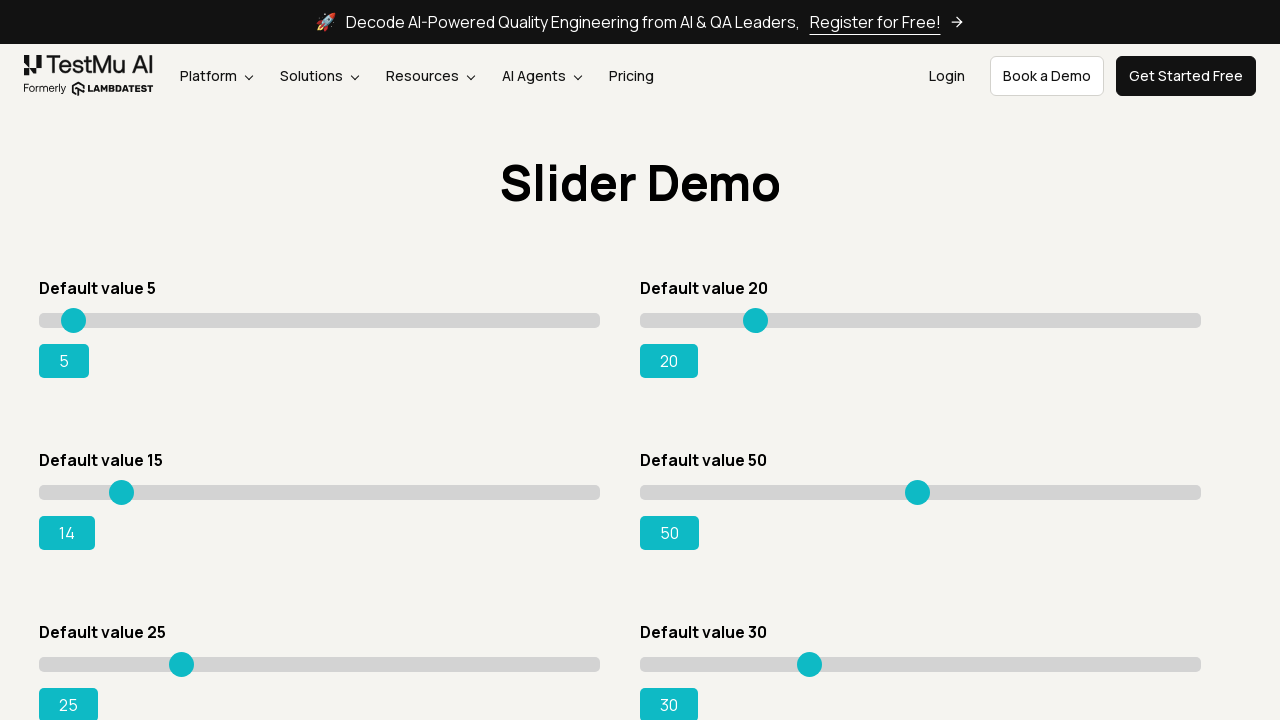

Dragged slider to position x=90 at (129, 485) on xpath=//*[@id='rangeSuccess']/preceding-sibling::*
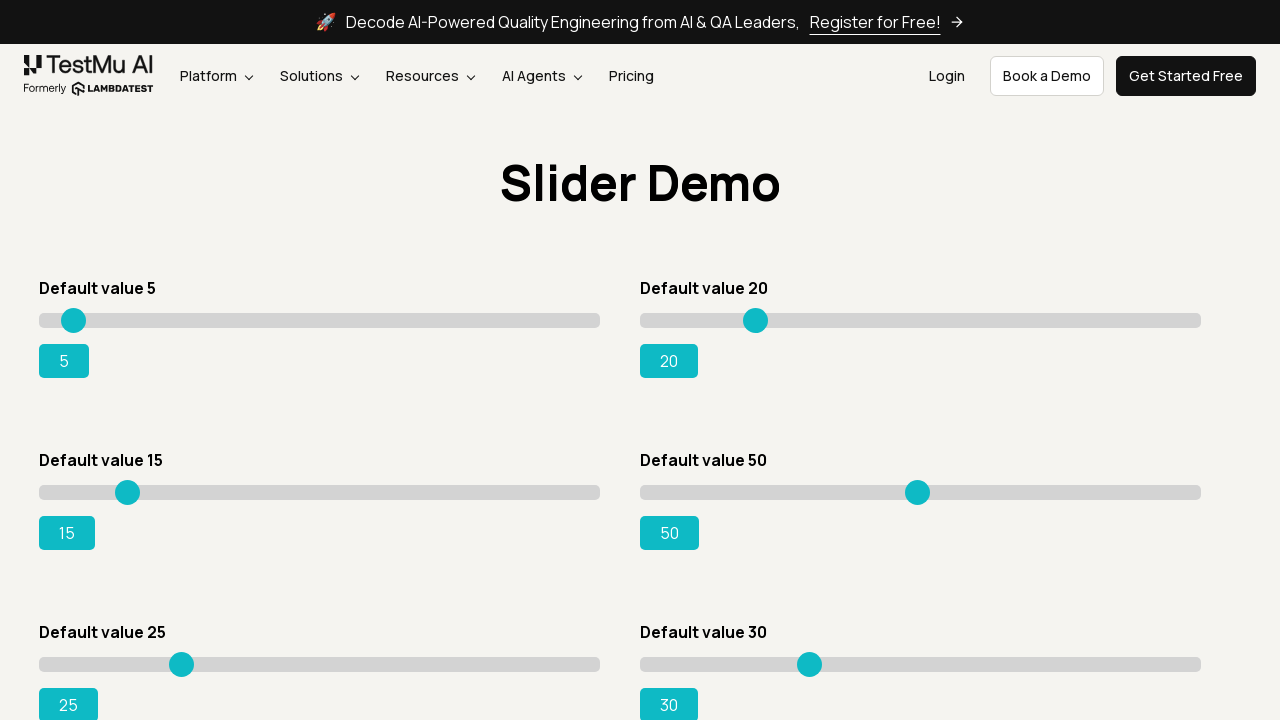

Mouse button released at (129, 485)
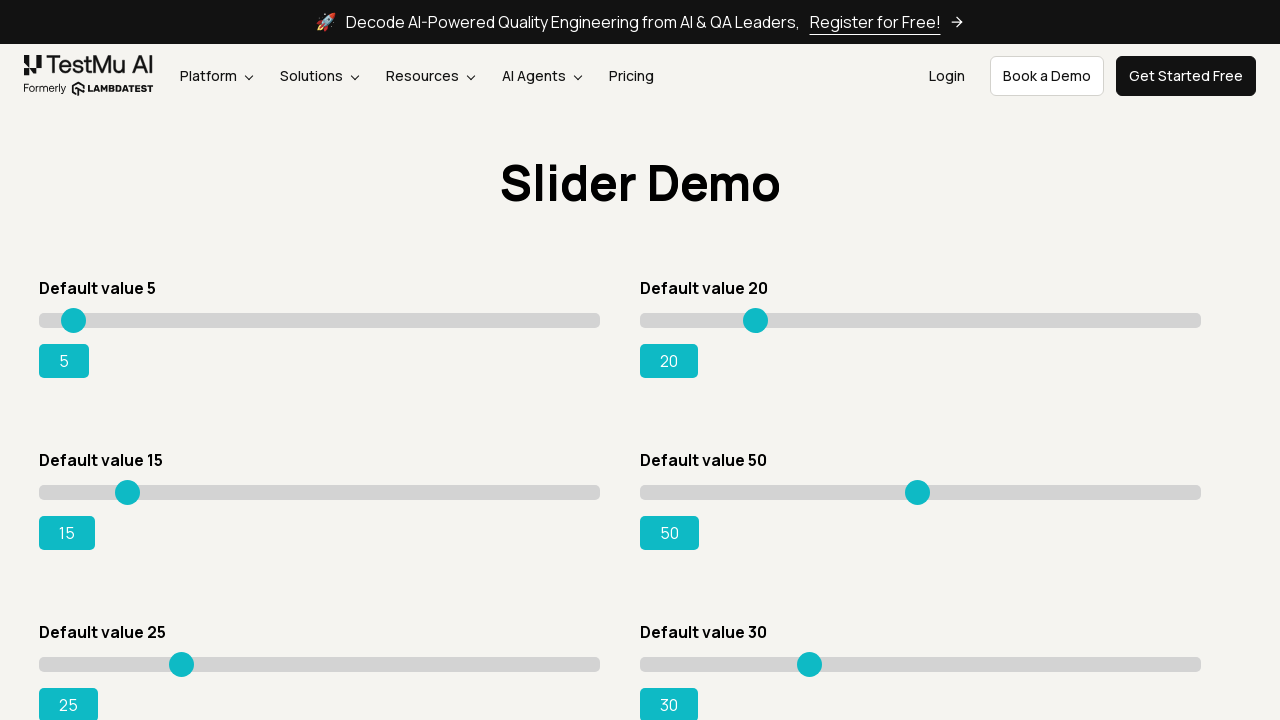

Current slider value: 15
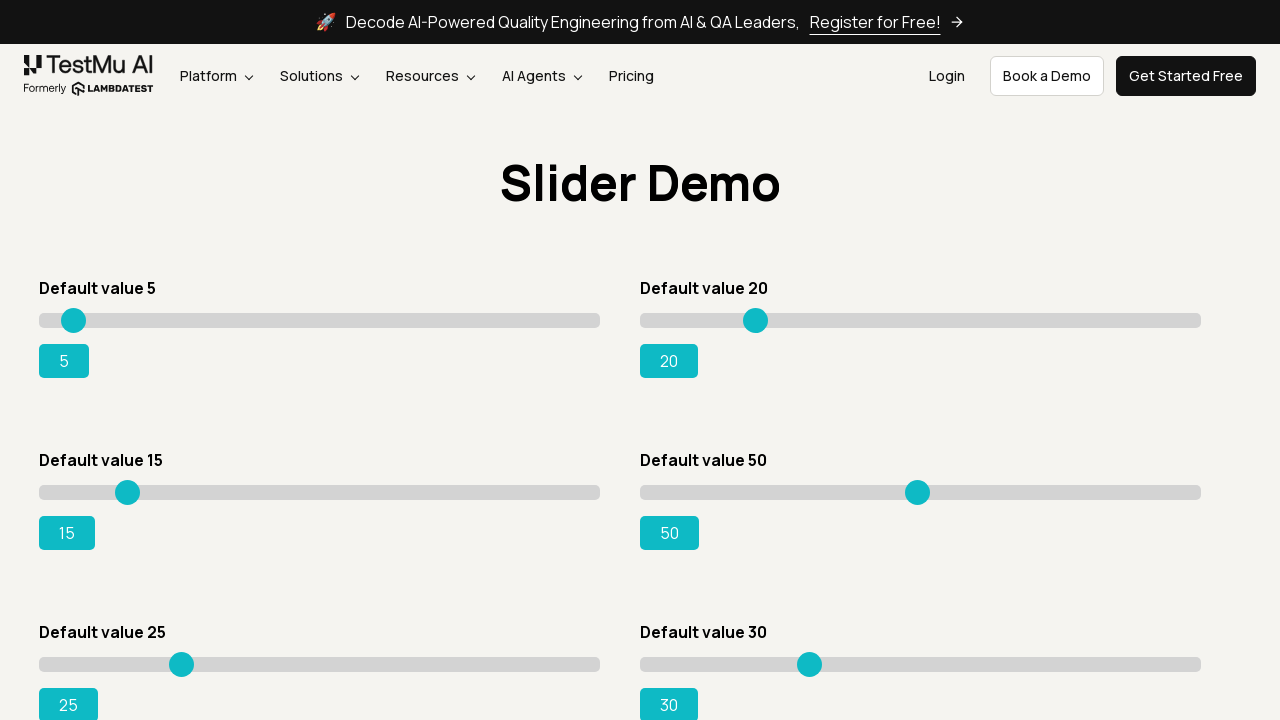

Hovered over slider at position x=90 at (129, 485) on xpath=//*[@id='rangeSuccess']/preceding-sibling::*
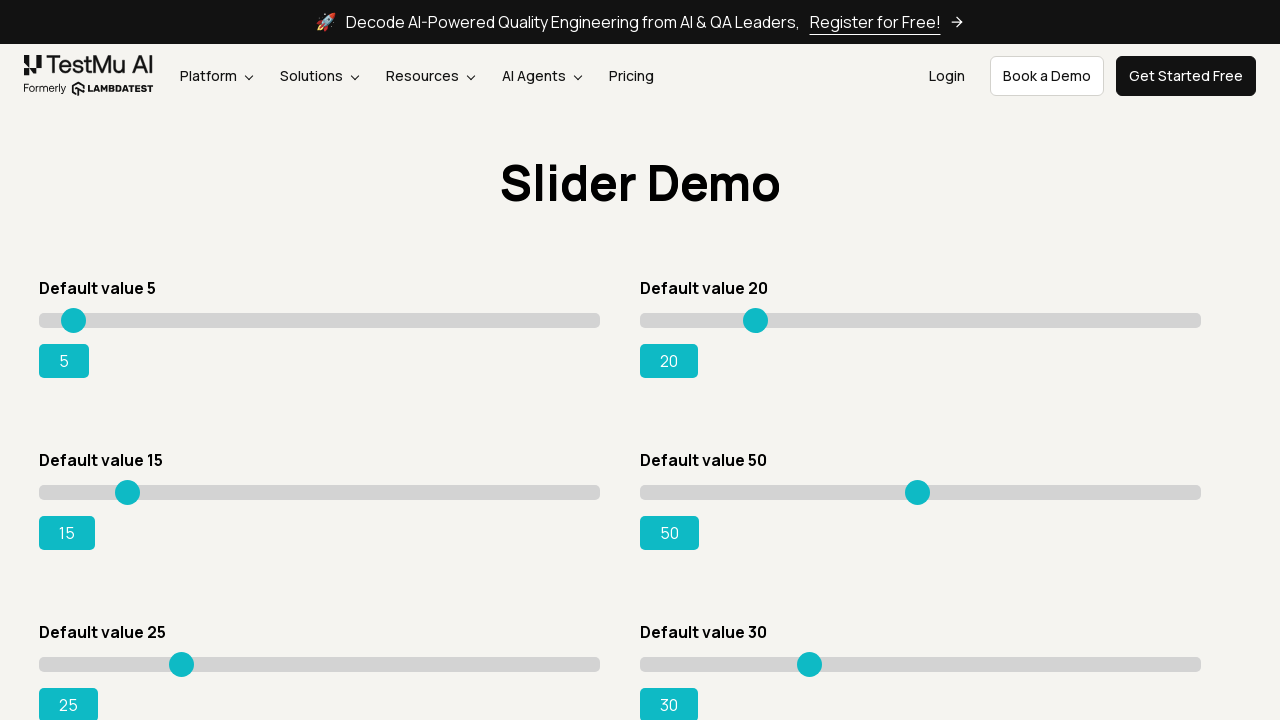

Mouse button pressed down on slider at (129, 485)
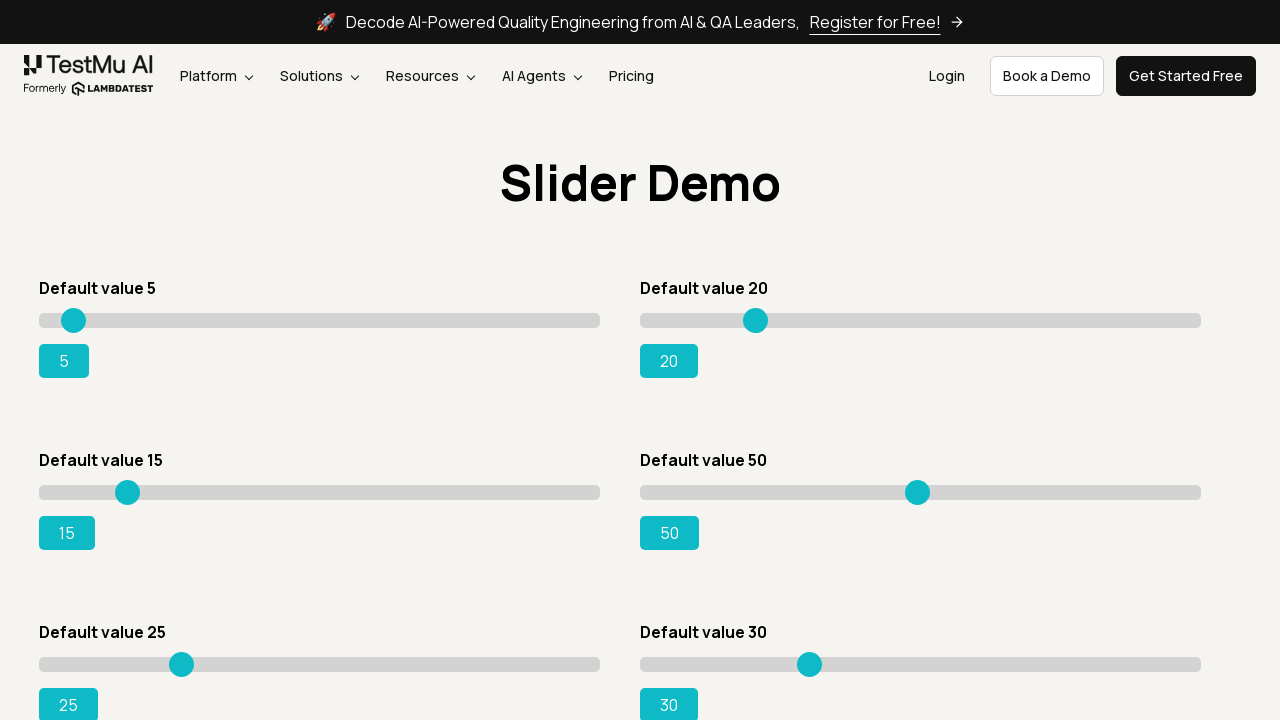

Dragged slider to position x=95 at (134, 485) on xpath=//*[@id='rangeSuccess']/preceding-sibling::*
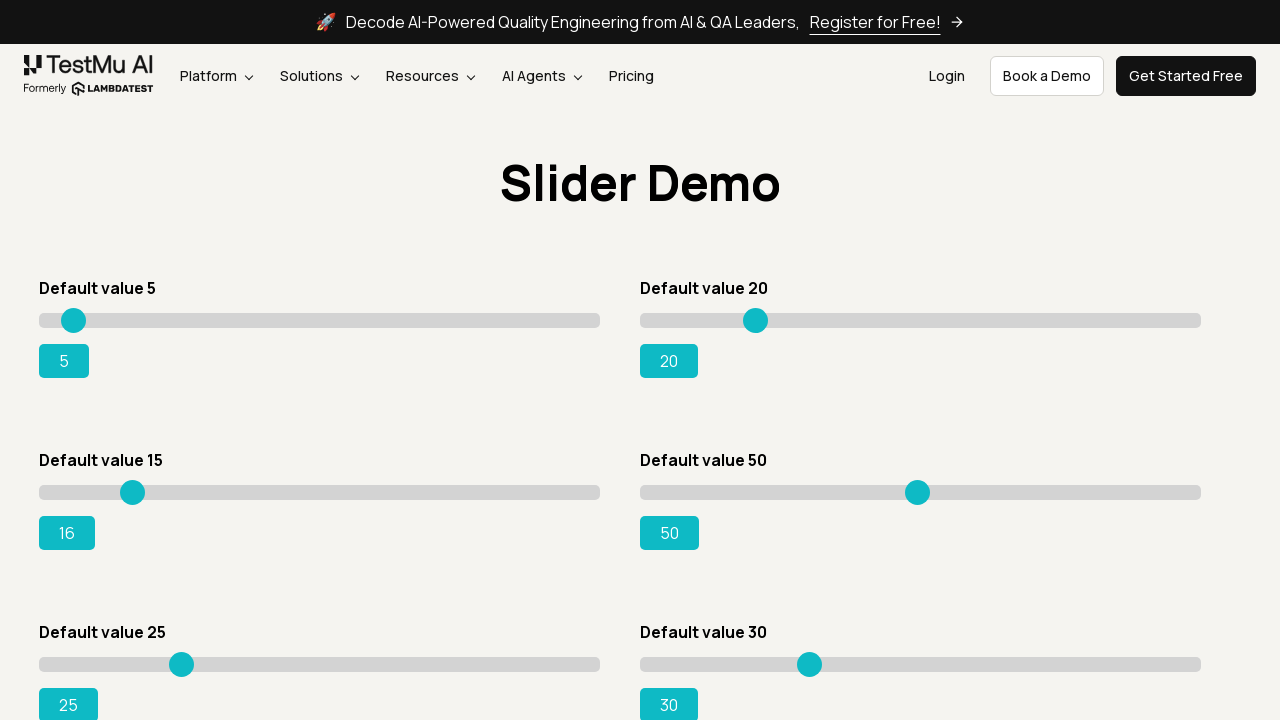

Mouse button released at (134, 485)
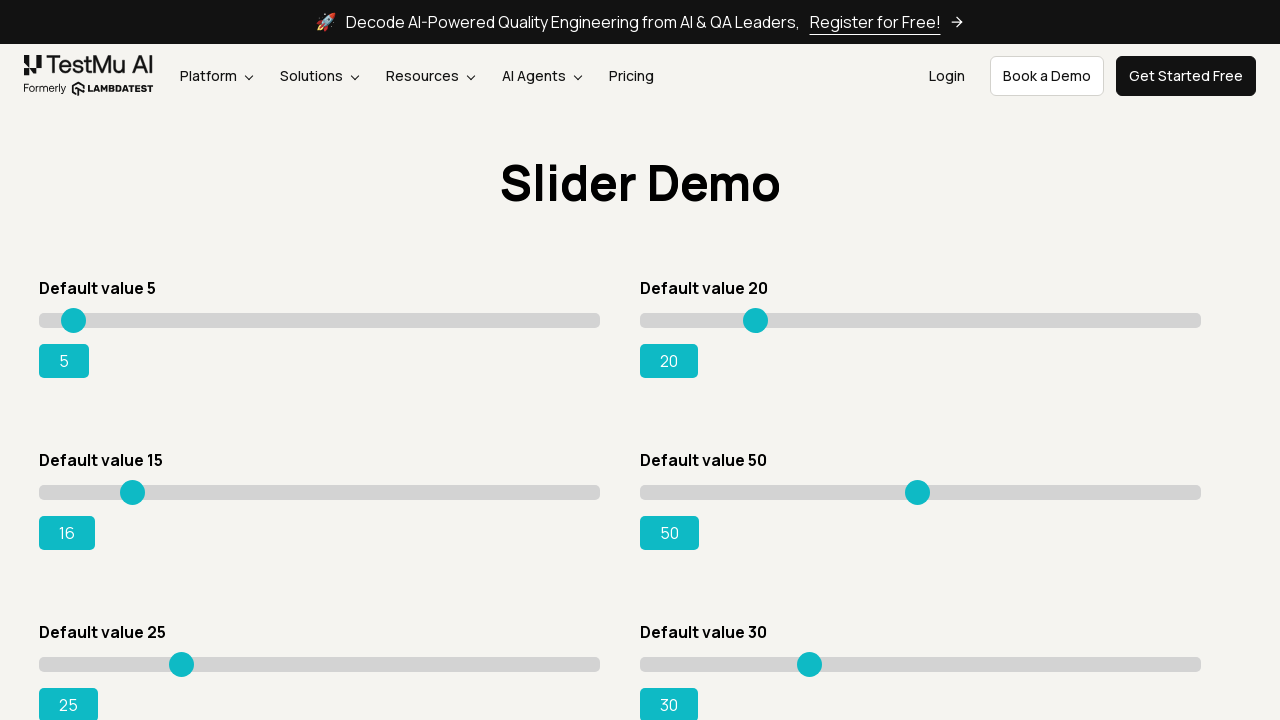

Current slider value: 16
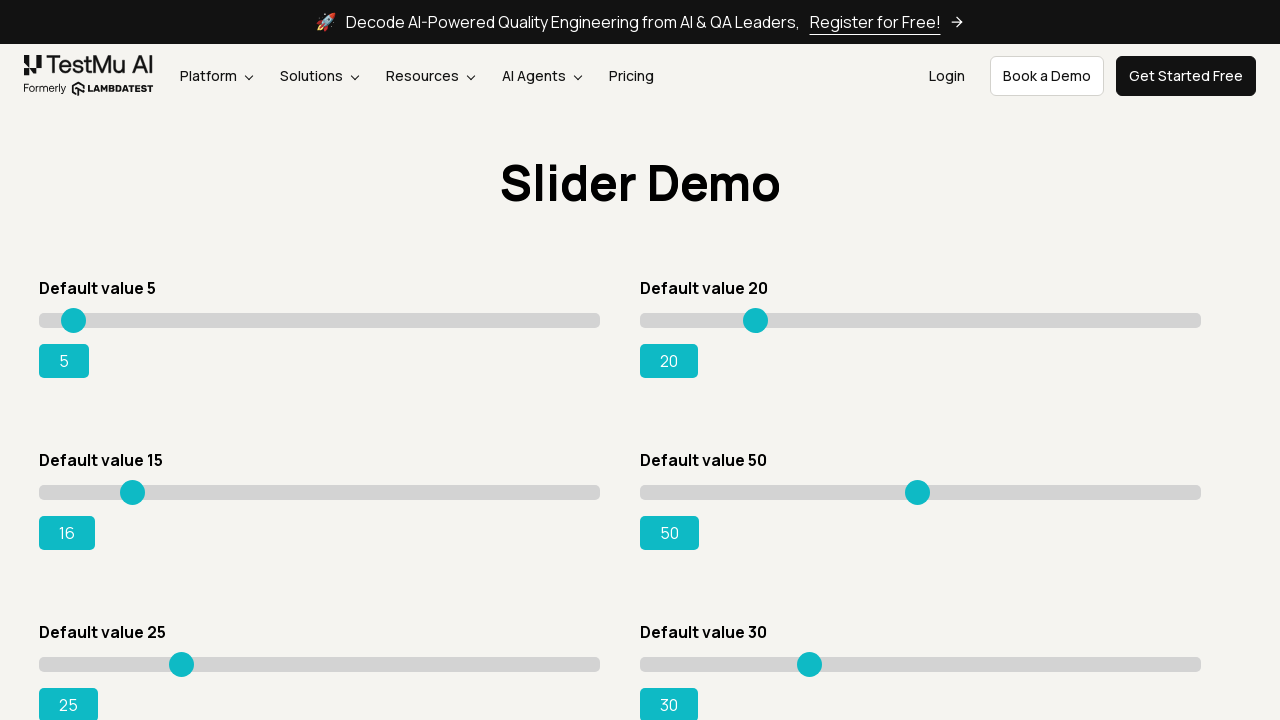

Hovered over slider at position x=95 at (134, 485) on xpath=//*[@id='rangeSuccess']/preceding-sibling::*
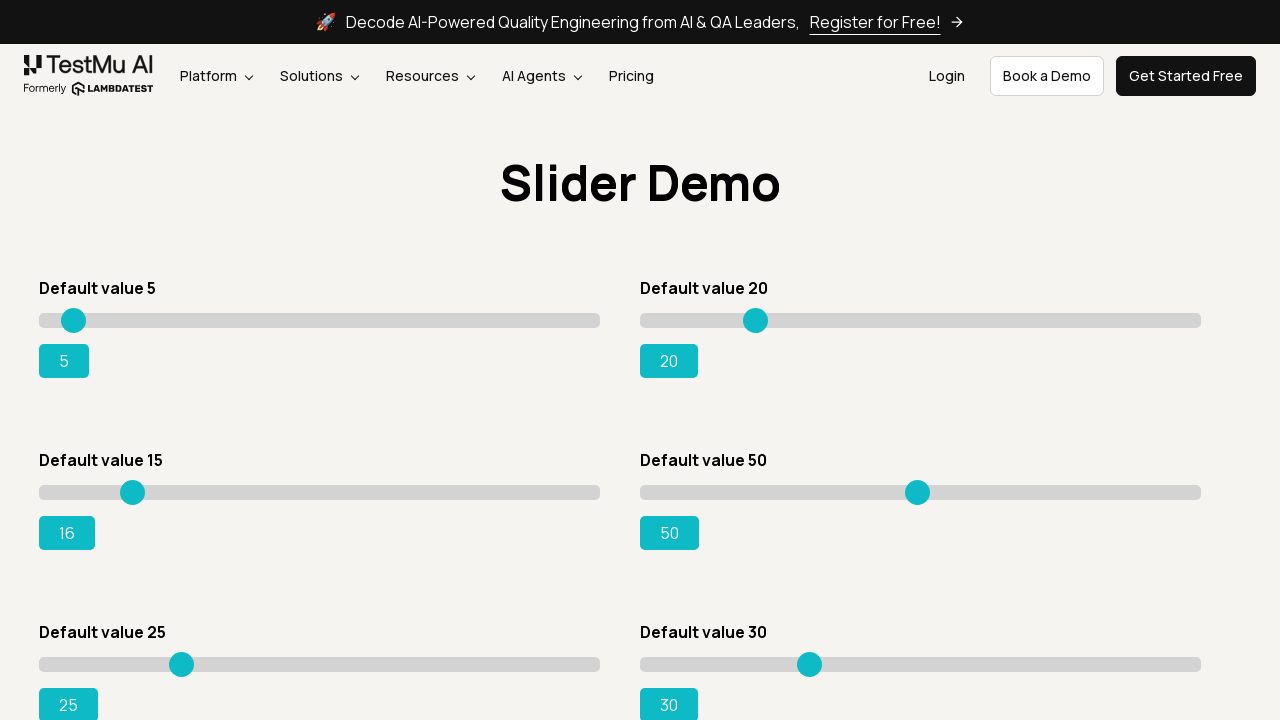

Mouse button pressed down on slider at (134, 485)
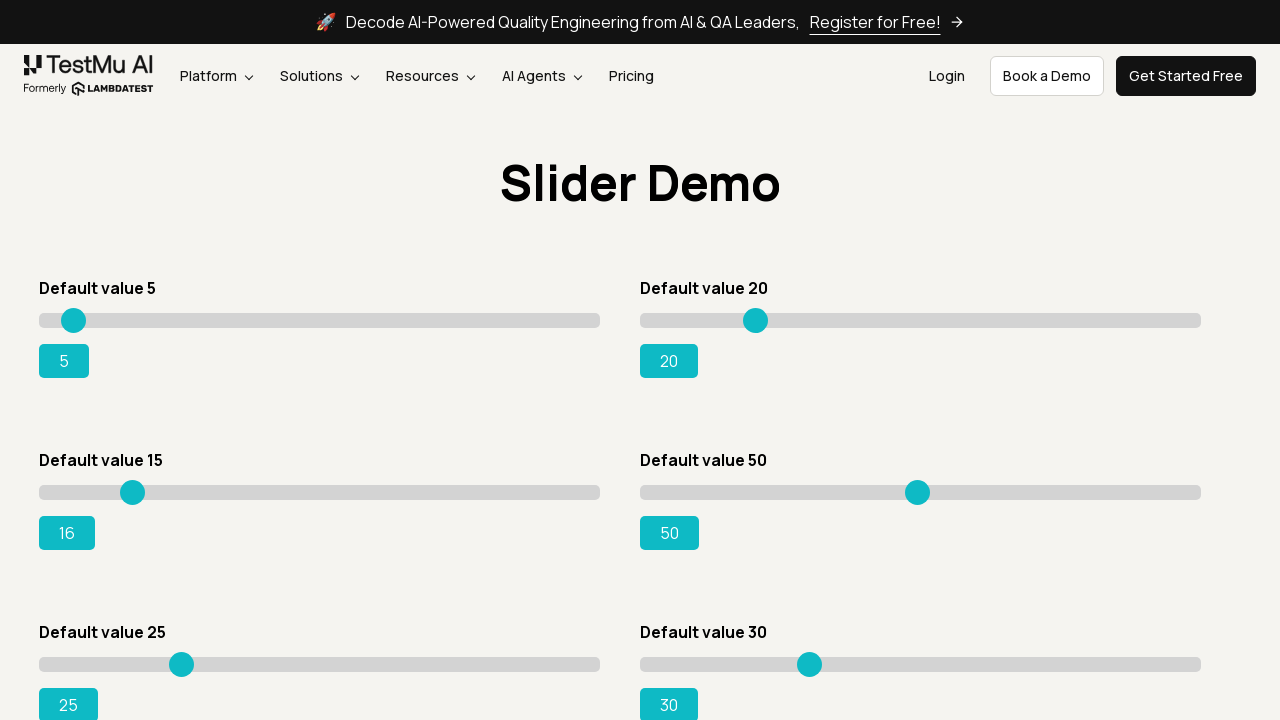

Dragged slider to position x=100 at (139, 485) on xpath=//*[@id='rangeSuccess']/preceding-sibling::*
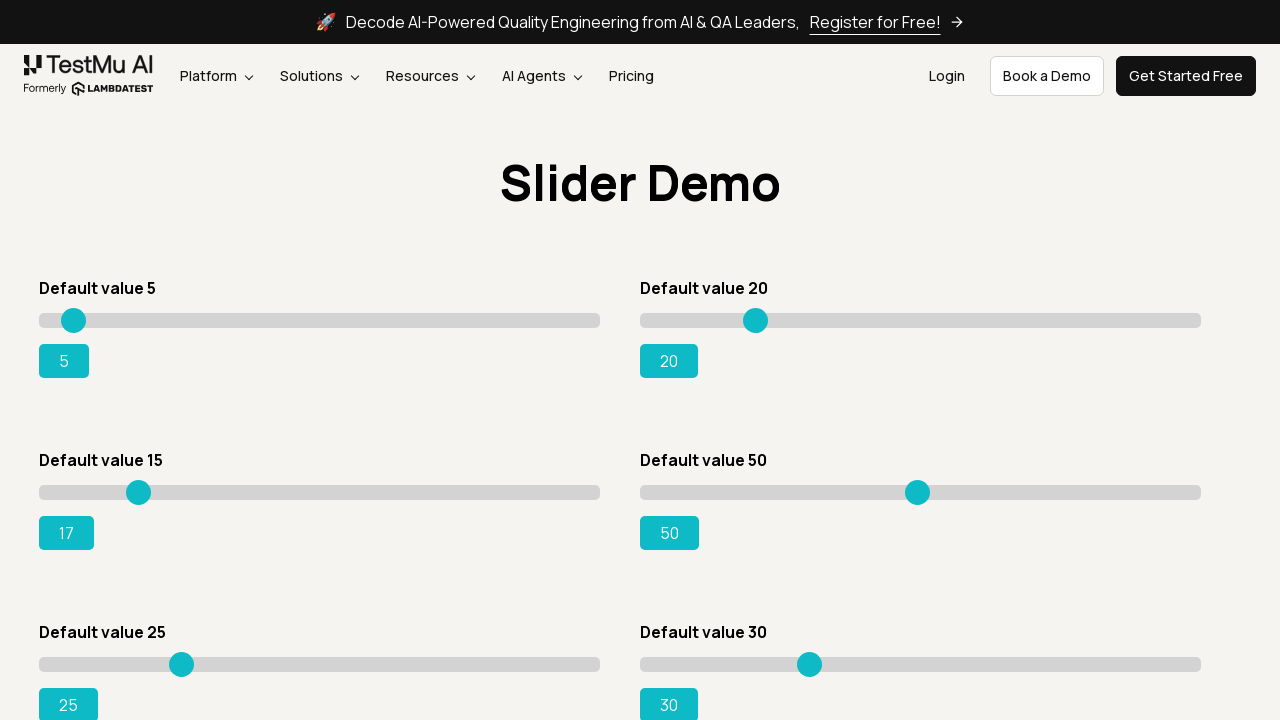

Mouse button released at (139, 485)
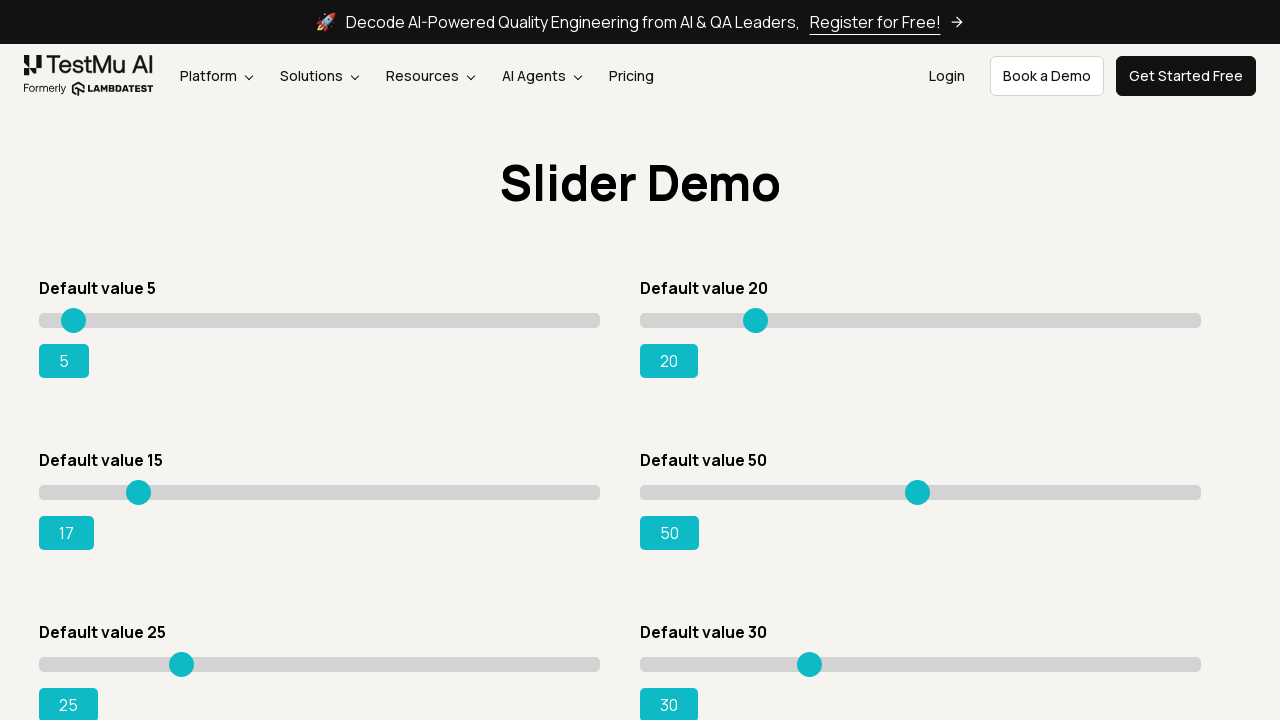

Current slider value: 17
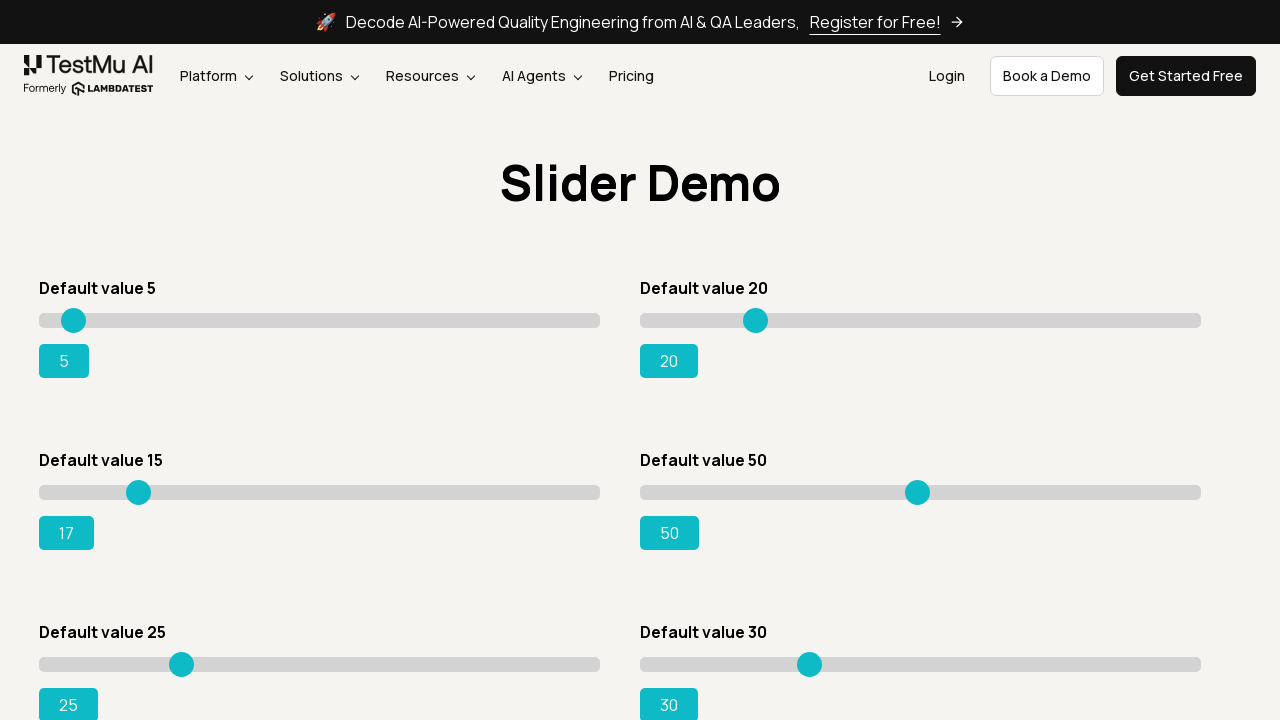

Hovered over slider at position x=100 at (139, 485) on xpath=//*[@id='rangeSuccess']/preceding-sibling::*
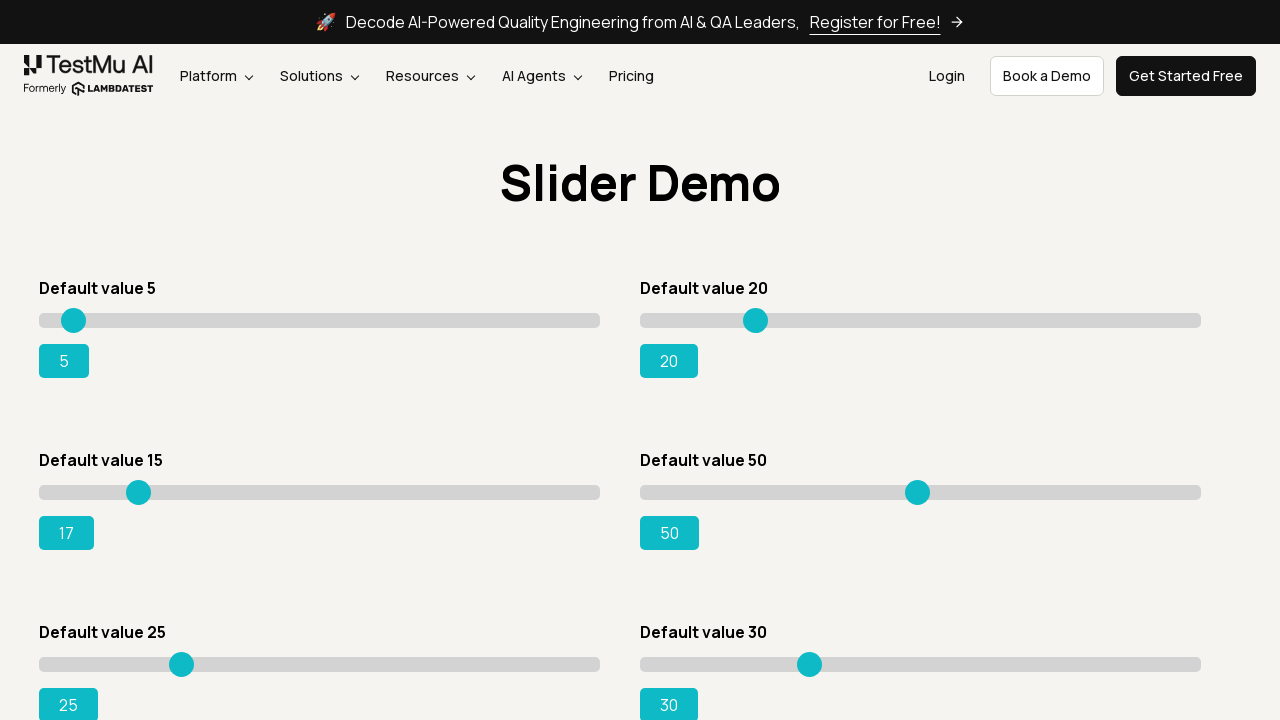

Mouse button pressed down on slider at (139, 485)
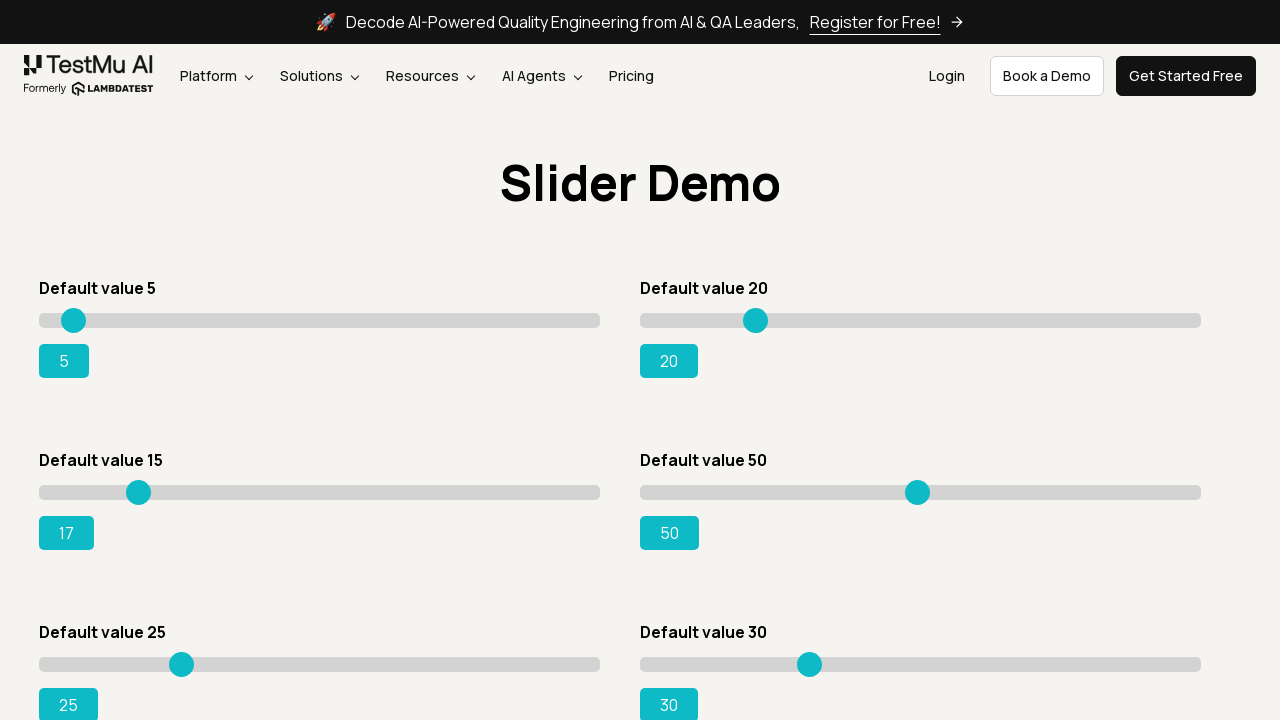

Dragged slider to position x=105 at (144, 485) on xpath=//*[@id='rangeSuccess']/preceding-sibling::*
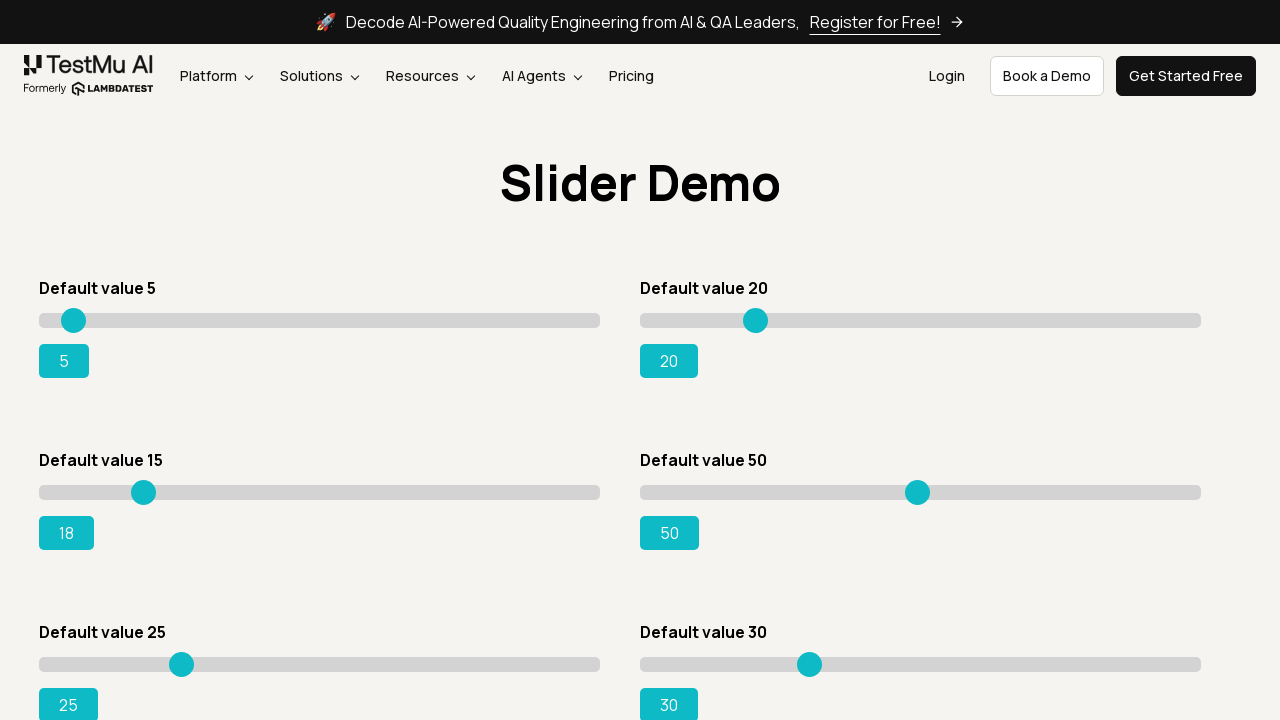

Mouse button released at (144, 485)
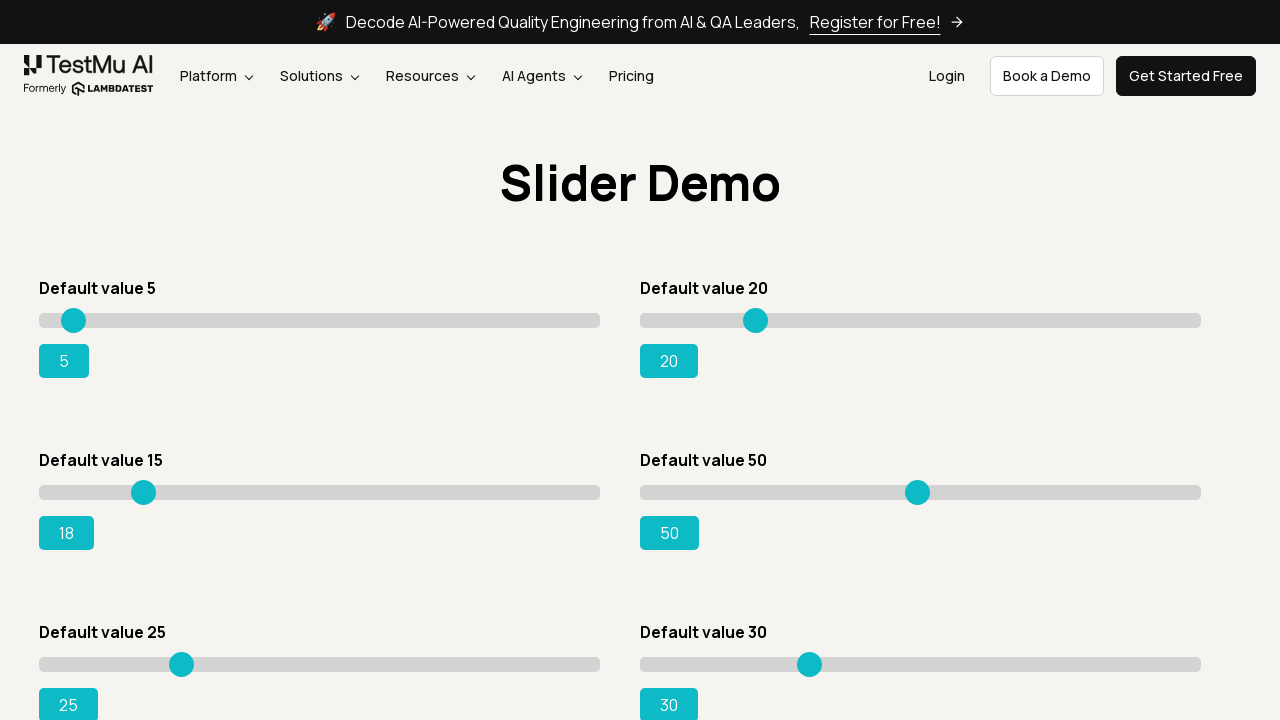

Current slider value: 18
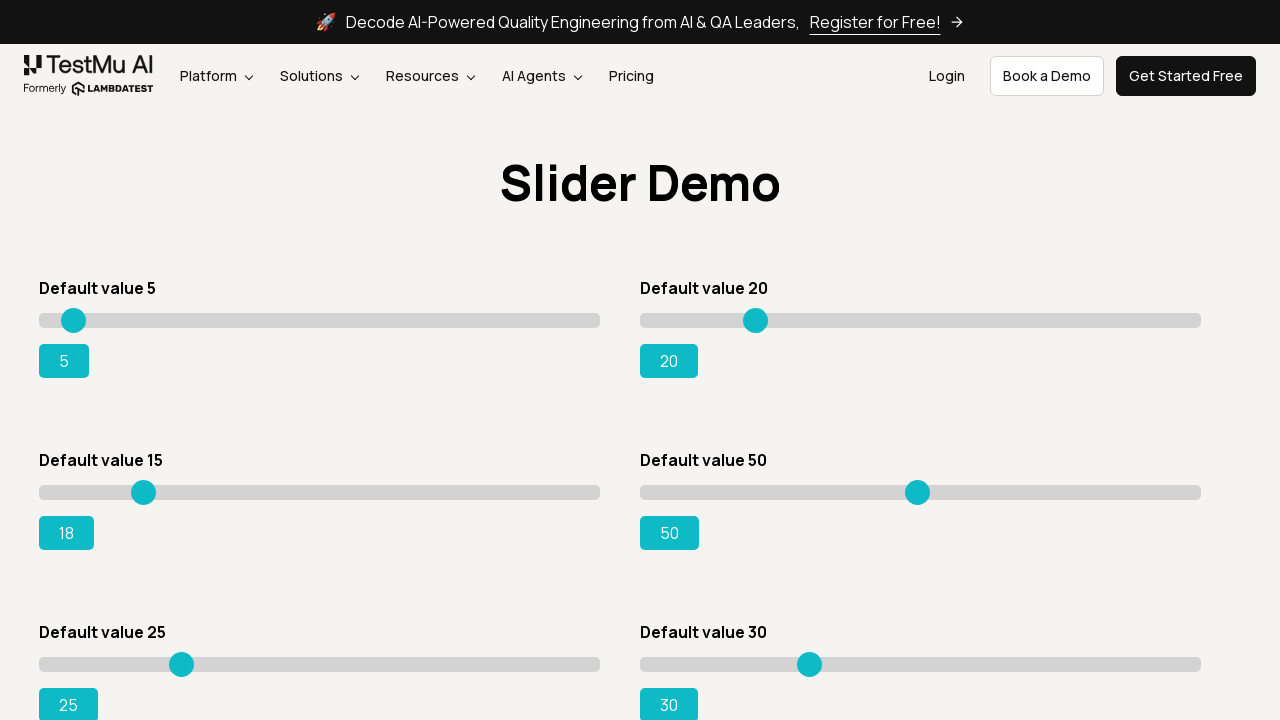

Hovered over slider at position x=105 at (144, 485) on xpath=//*[@id='rangeSuccess']/preceding-sibling::*
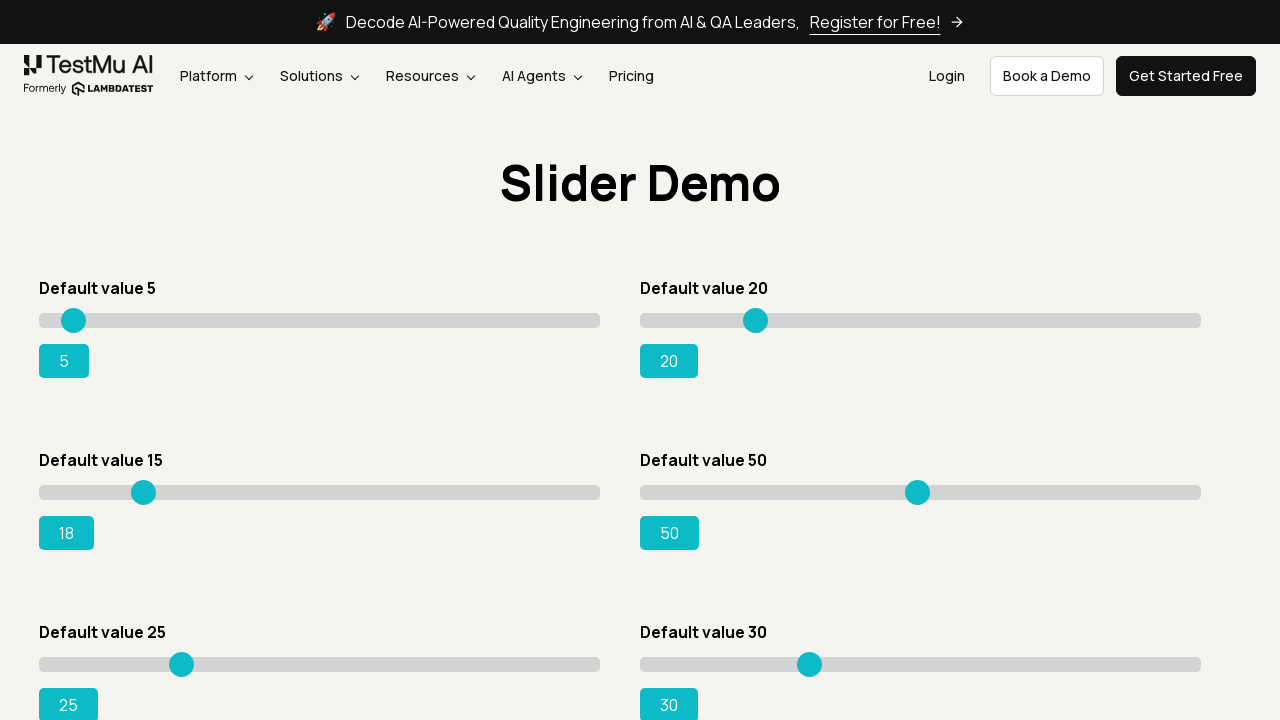

Mouse button pressed down on slider at (144, 485)
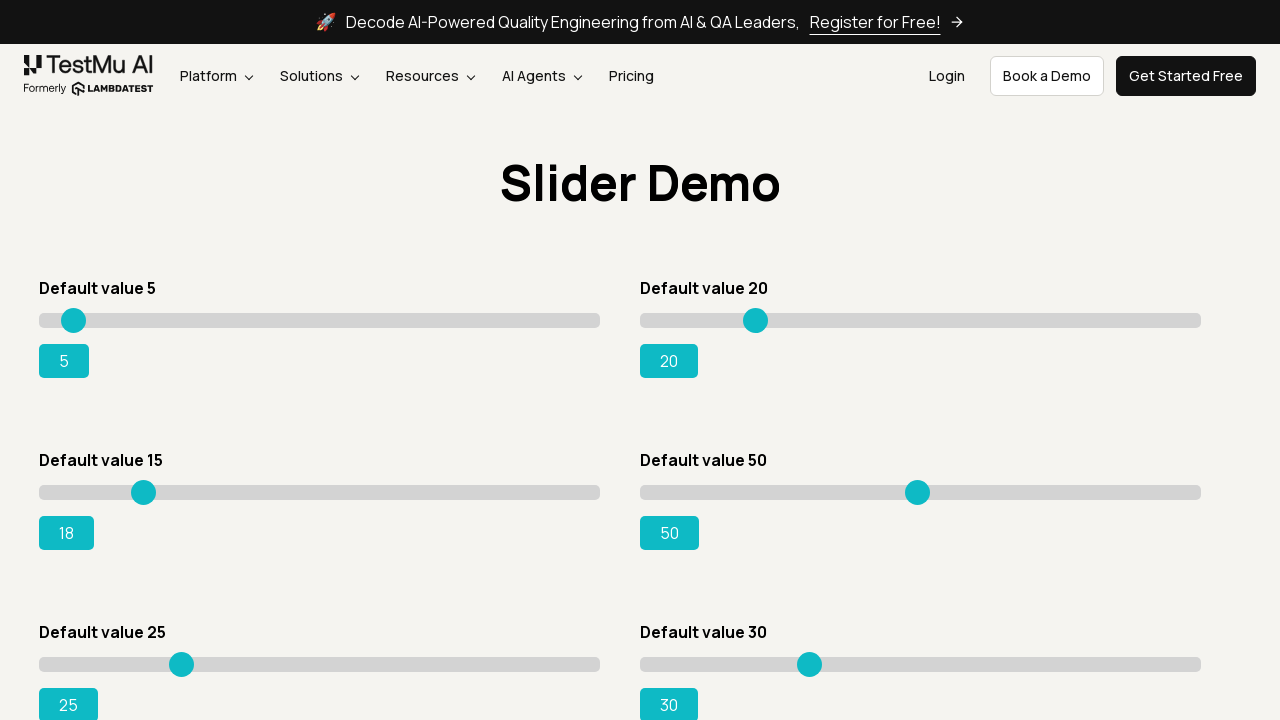

Dragged slider to position x=110 at (149, 485) on xpath=//*[@id='rangeSuccess']/preceding-sibling::*
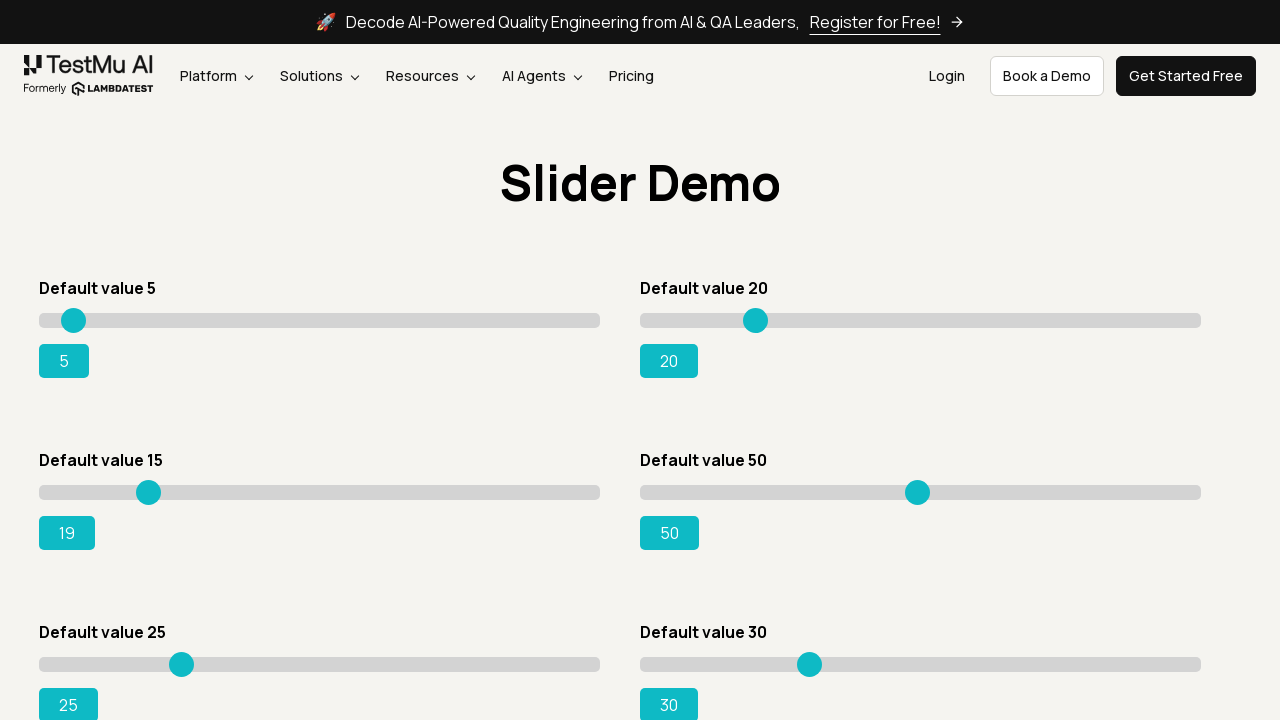

Mouse button released at (149, 485)
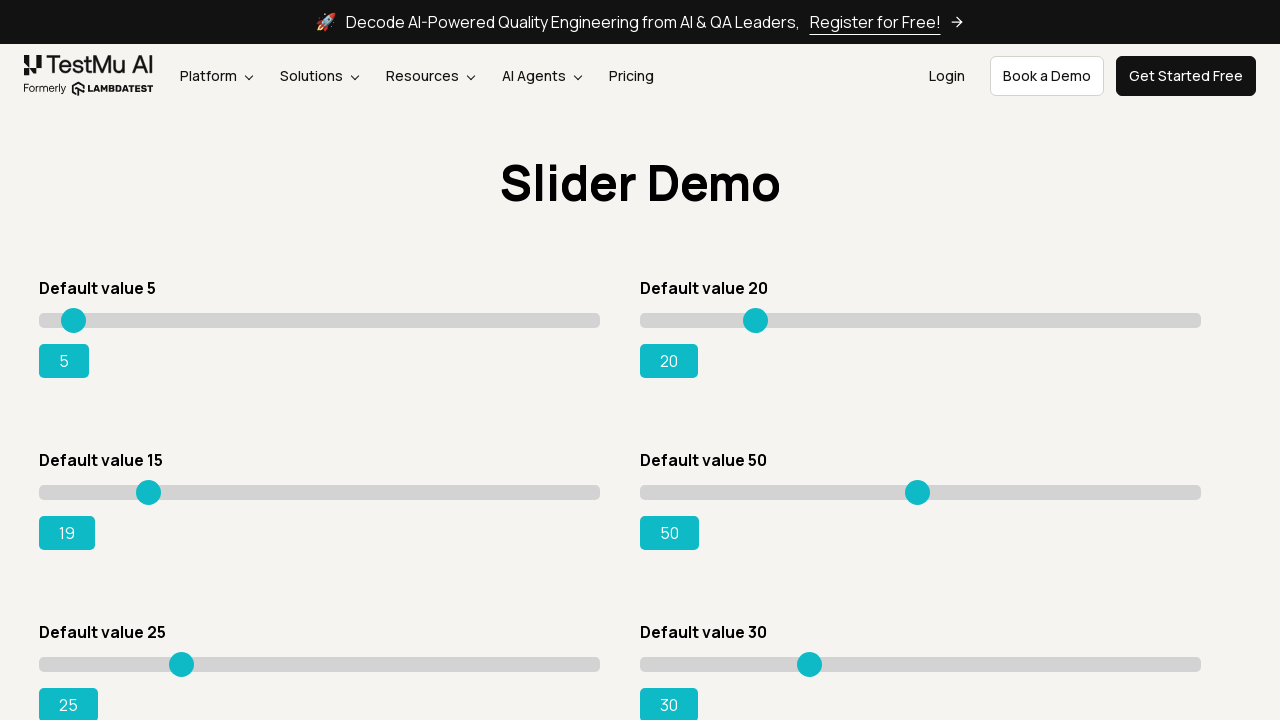

Current slider value: 19
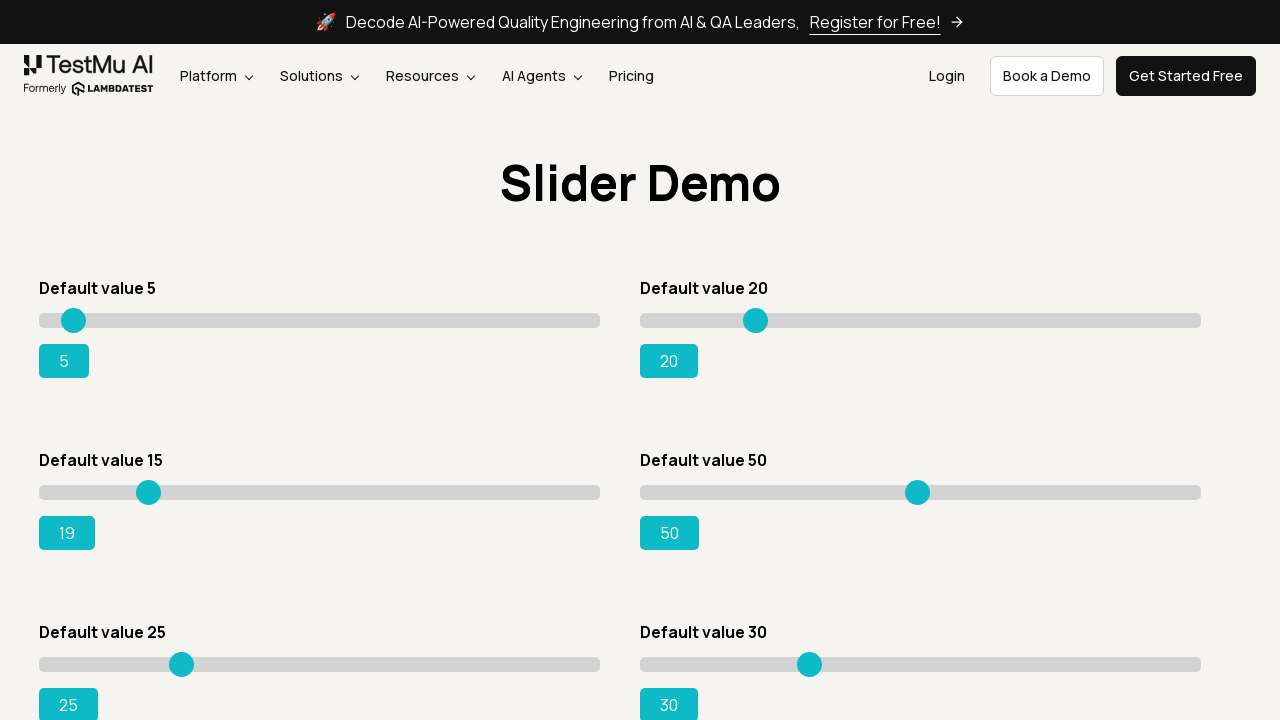

Hovered over slider at position x=110 at (149, 485) on xpath=//*[@id='rangeSuccess']/preceding-sibling::*
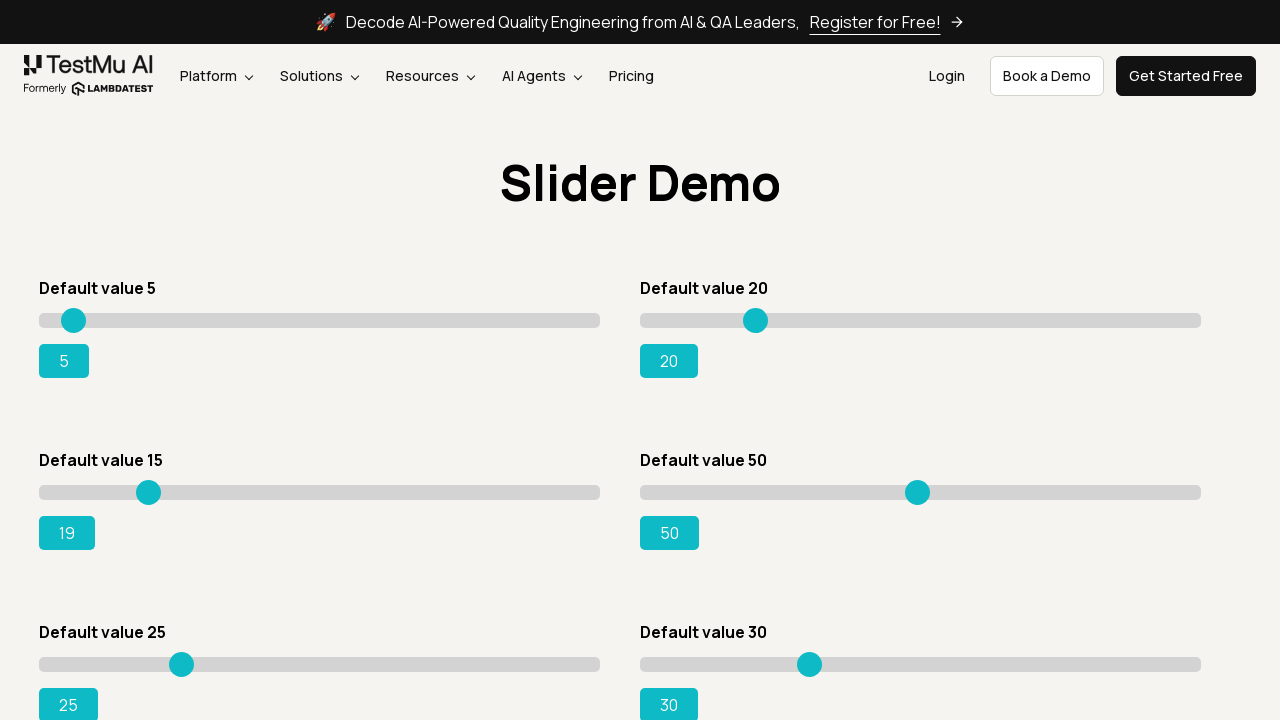

Mouse button pressed down on slider at (149, 485)
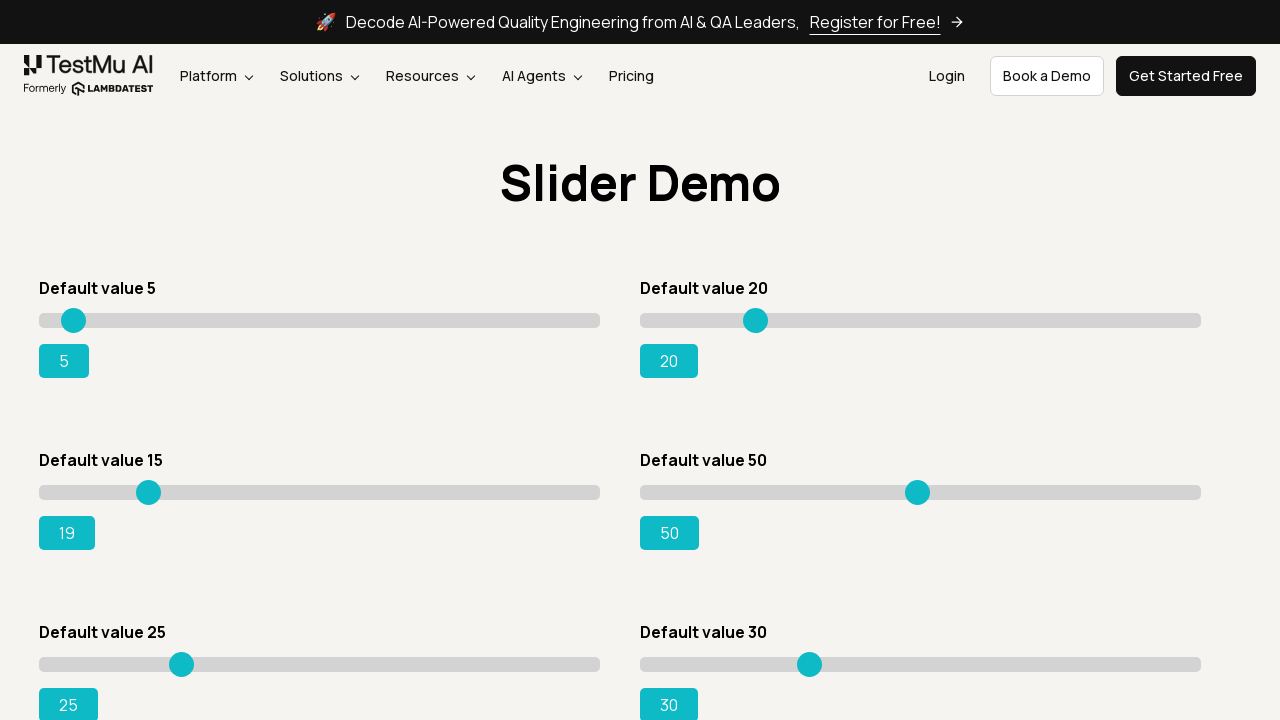

Dragged slider to position x=115 at (154, 485) on xpath=//*[@id='rangeSuccess']/preceding-sibling::*
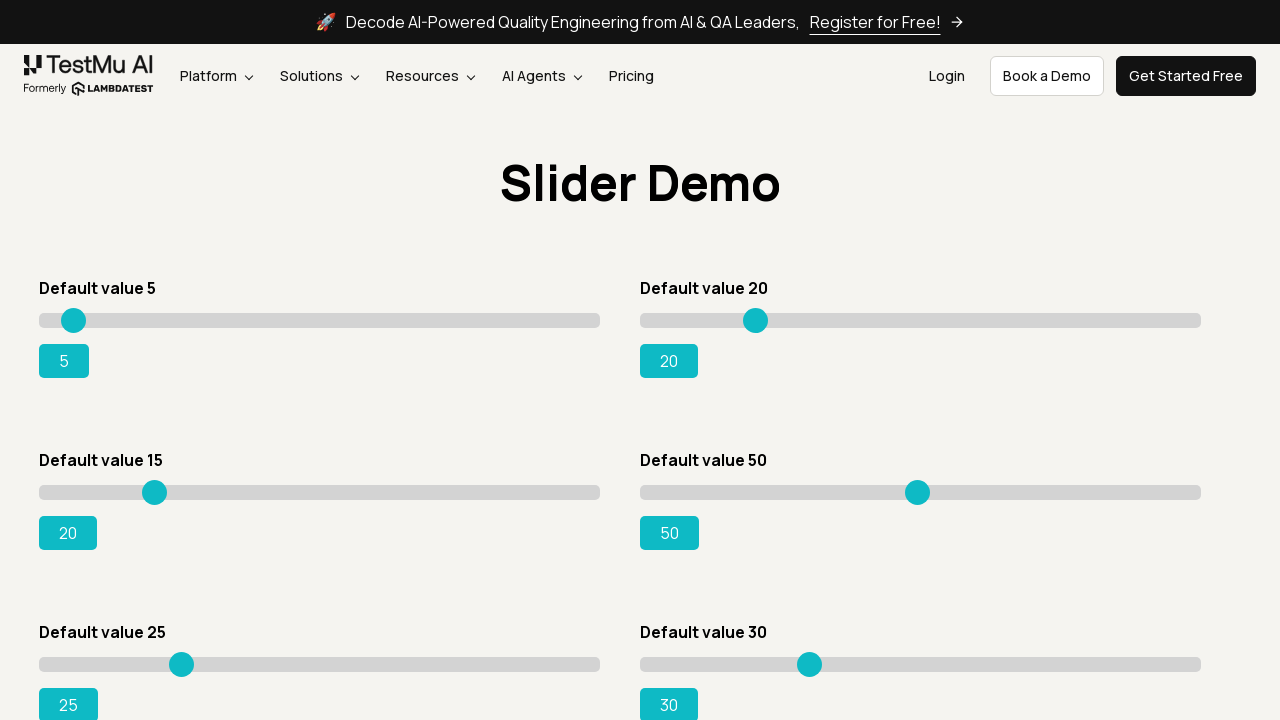

Mouse button released at (154, 485)
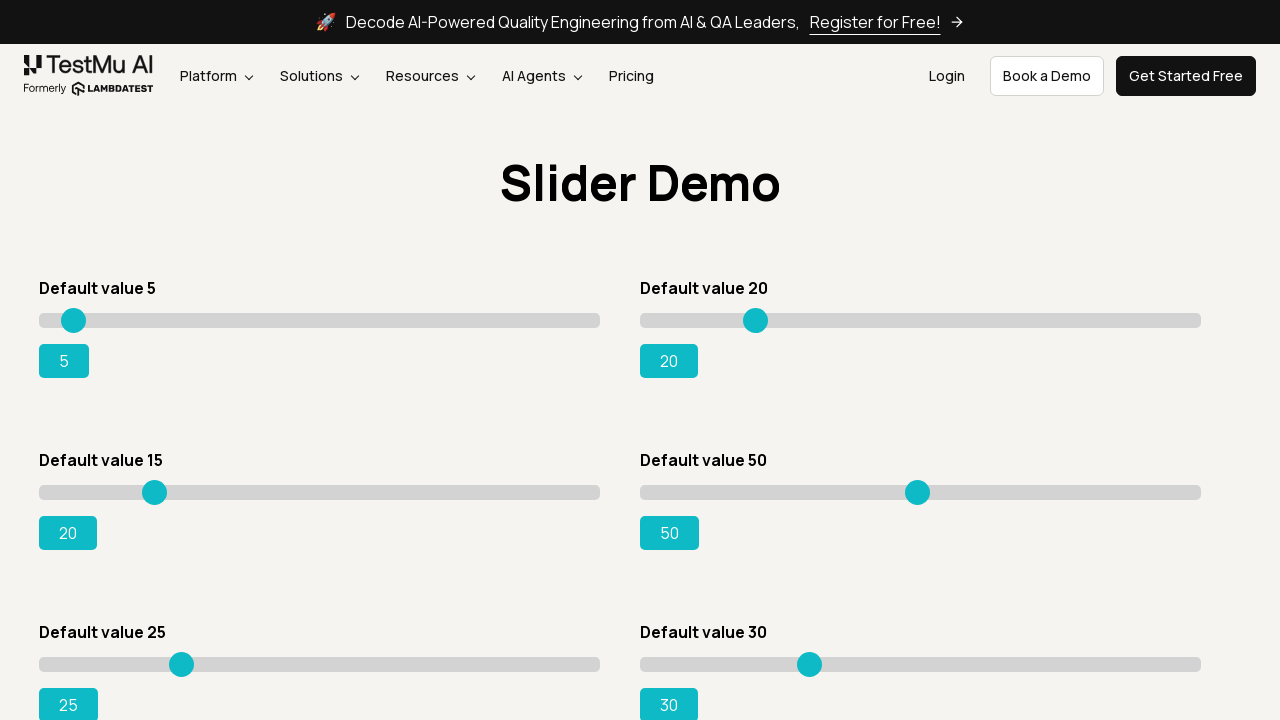

Current slider value: 20
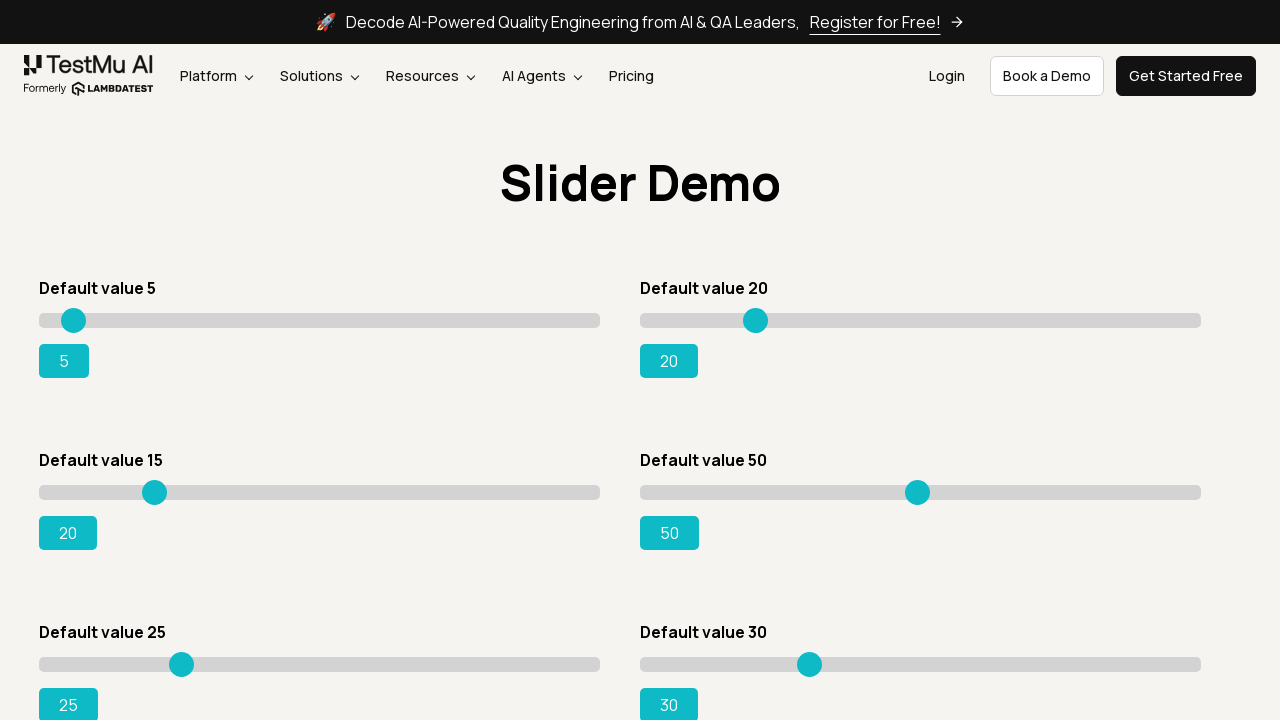

Hovered over slider at position x=115 at (154, 485) on xpath=//*[@id='rangeSuccess']/preceding-sibling::*
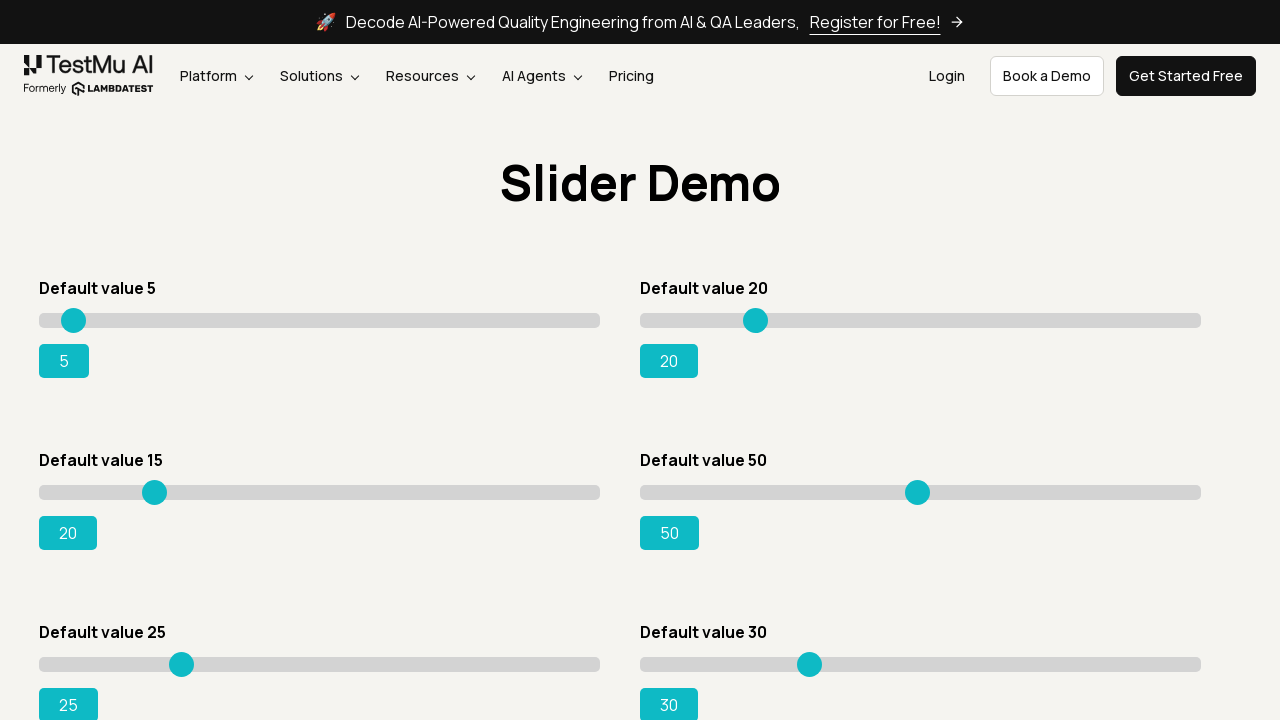

Mouse button pressed down on slider at (154, 485)
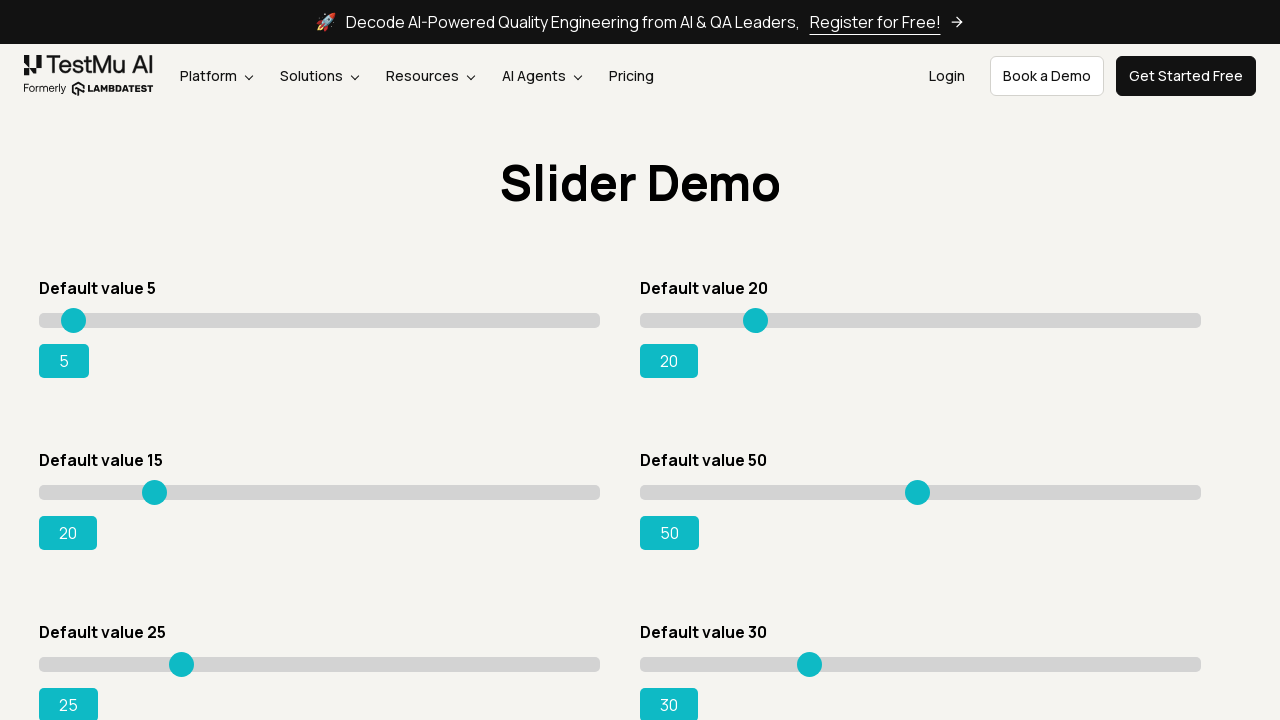

Dragged slider to position x=120 at (159, 485) on xpath=//*[@id='rangeSuccess']/preceding-sibling::*
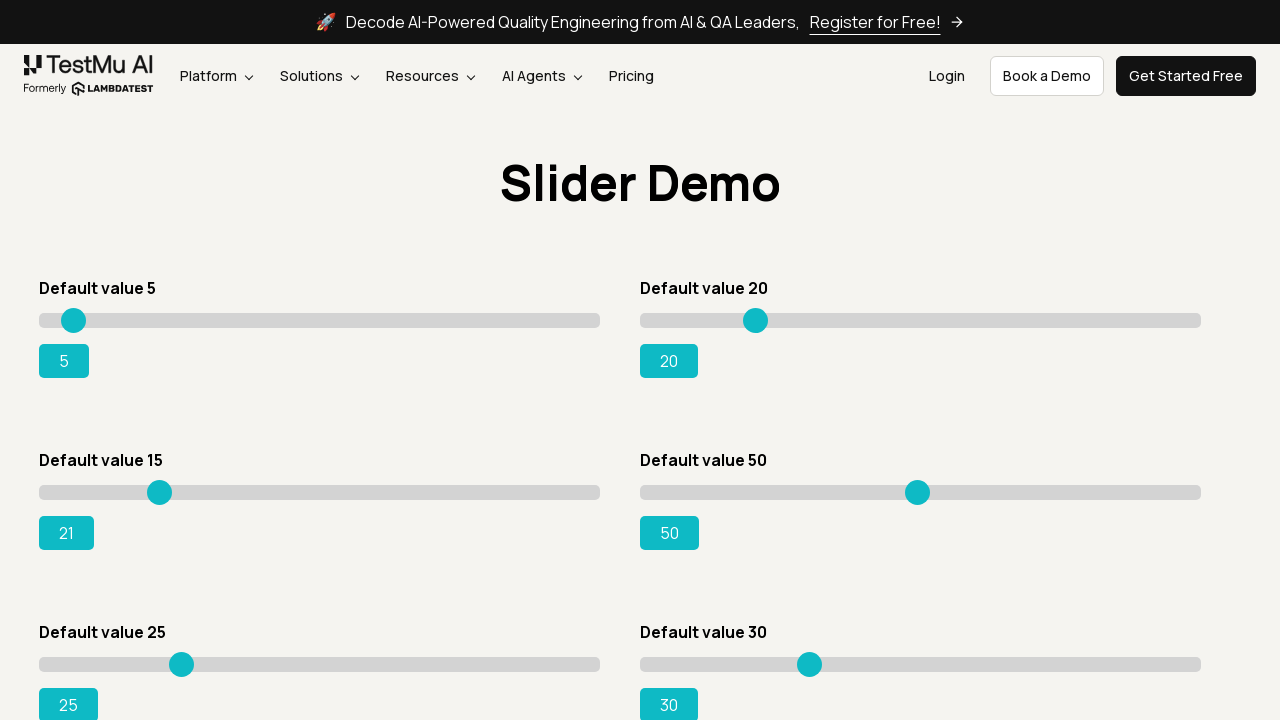

Mouse button released at (159, 485)
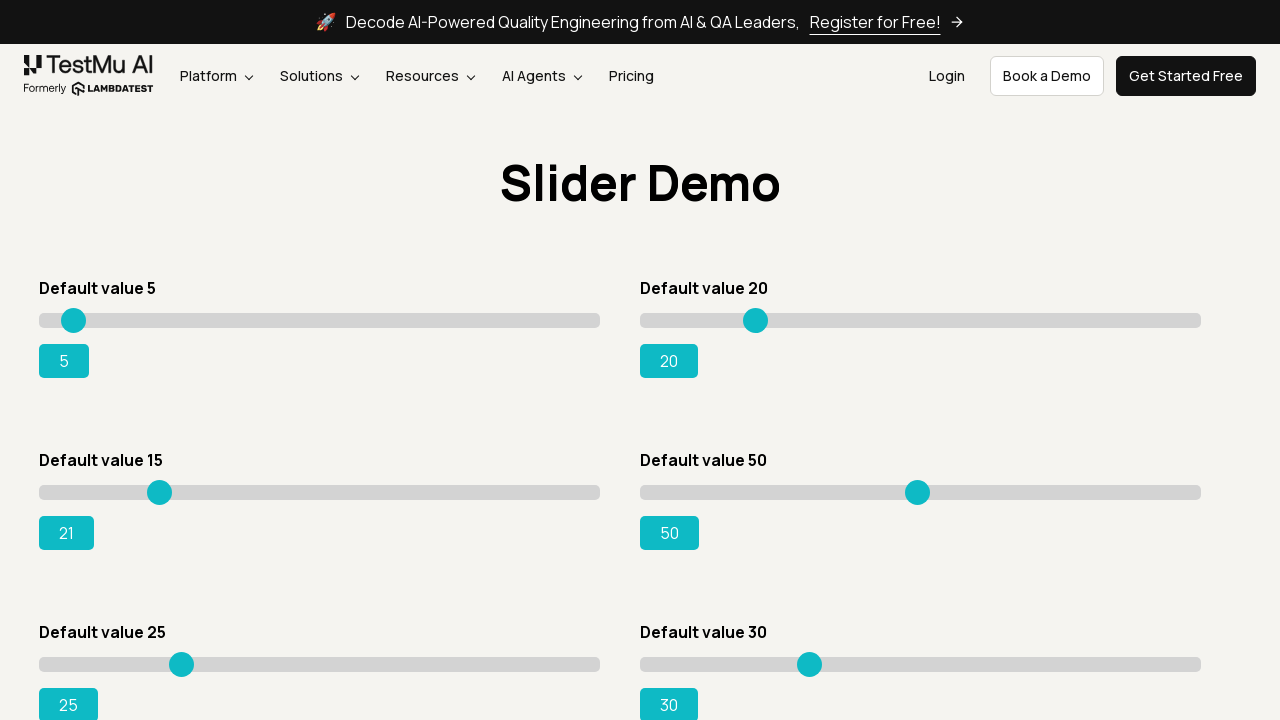

Current slider value: 21
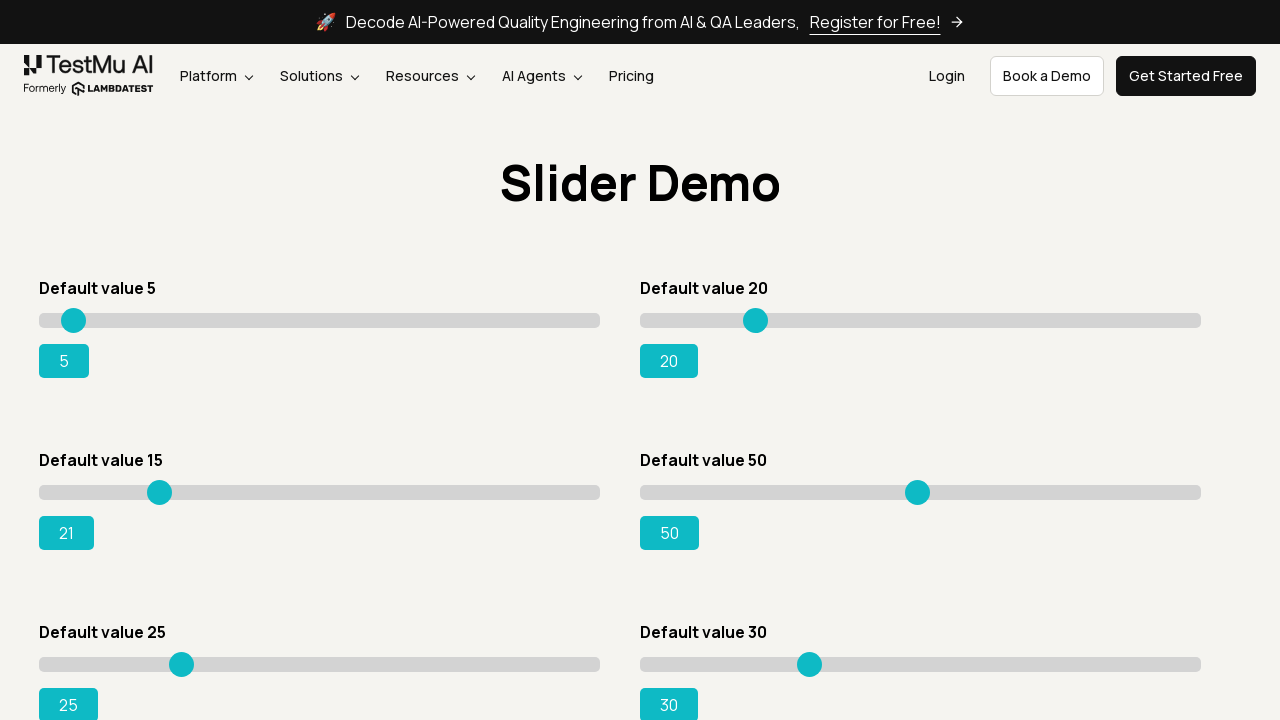

Hovered over slider at position x=120 at (159, 485) on xpath=//*[@id='rangeSuccess']/preceding-sibling::*
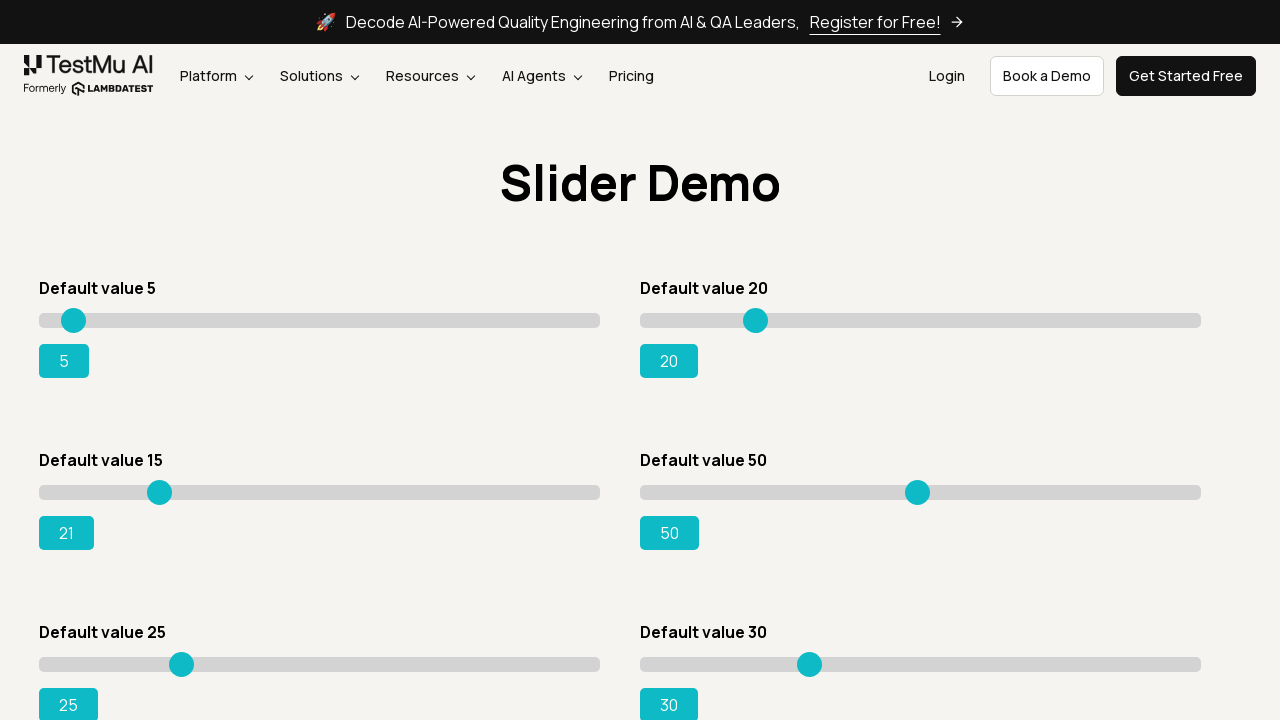

Mouse button pressed down on slider at (159, 485)
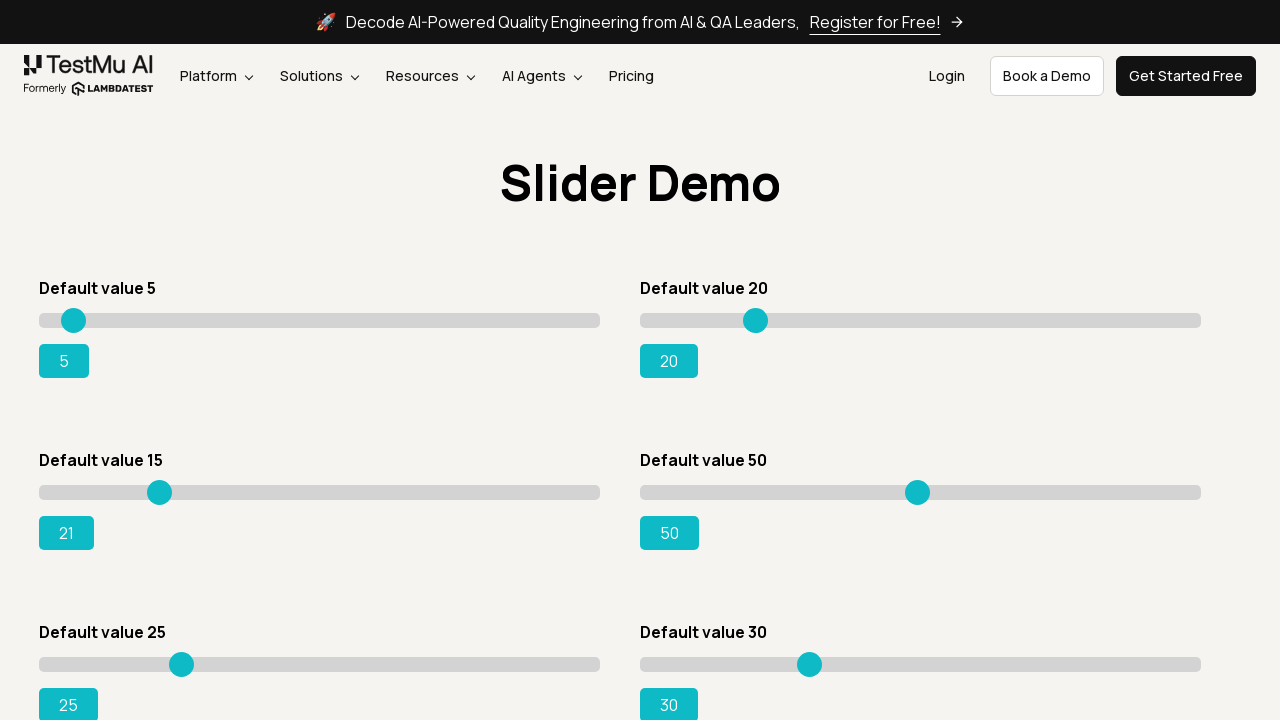

Dragged slider to position x=125 at (164, 485) on xpath=//*[@id='rangeSuccess']/preceding-sibling::*
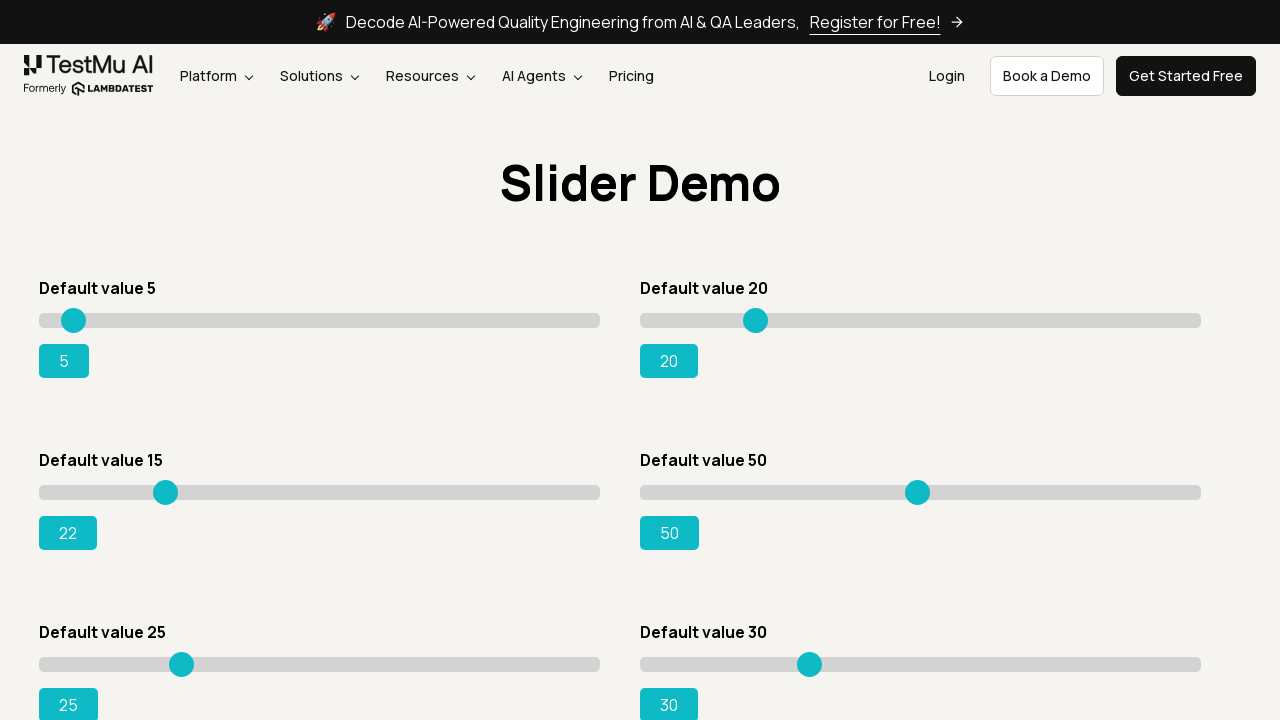

Mouse button released at (164, 485)
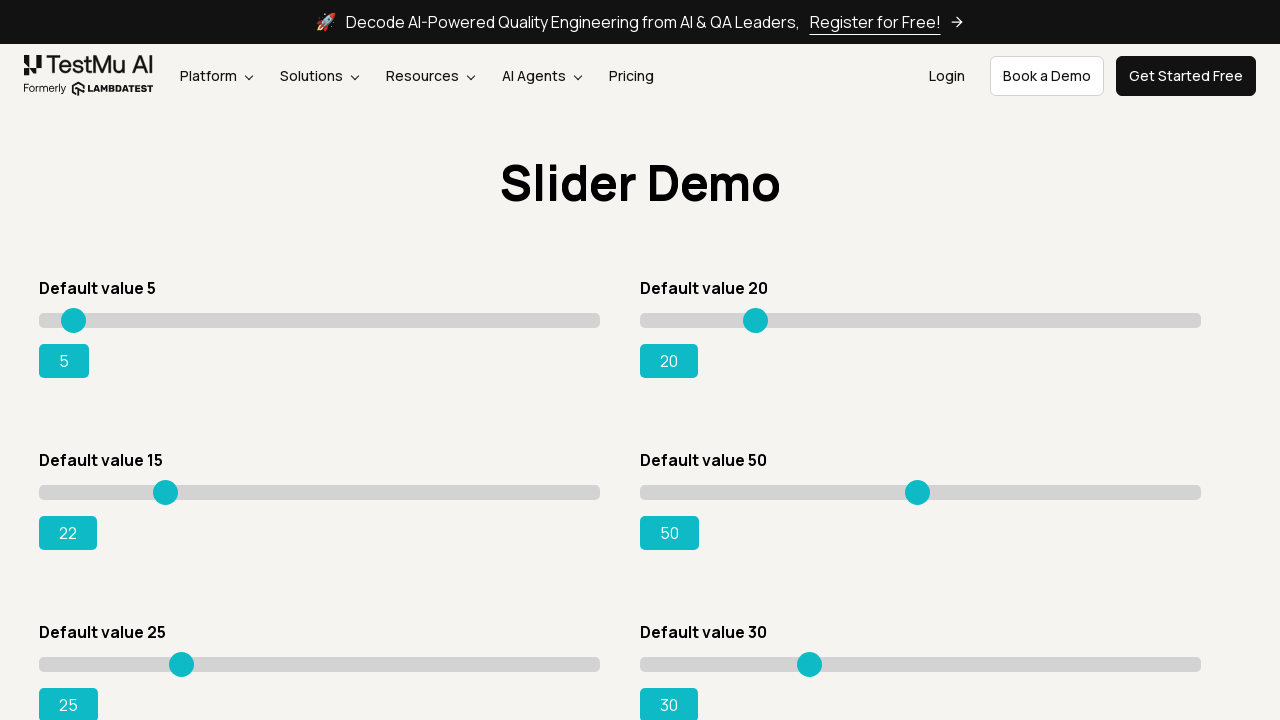

Current slider value: 22
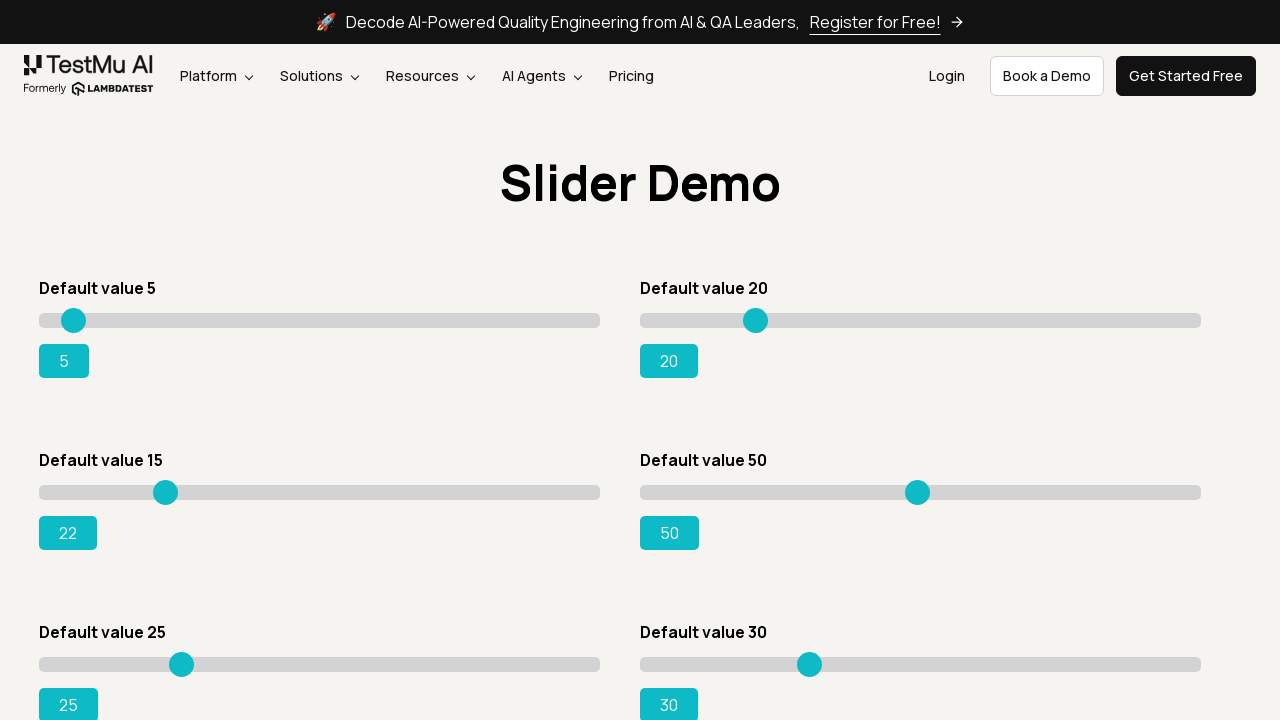

Hovered over slider at position x=125 at (164, 485) on xpath=//*[@id='rangeSuccess']/preceding-sibling::*
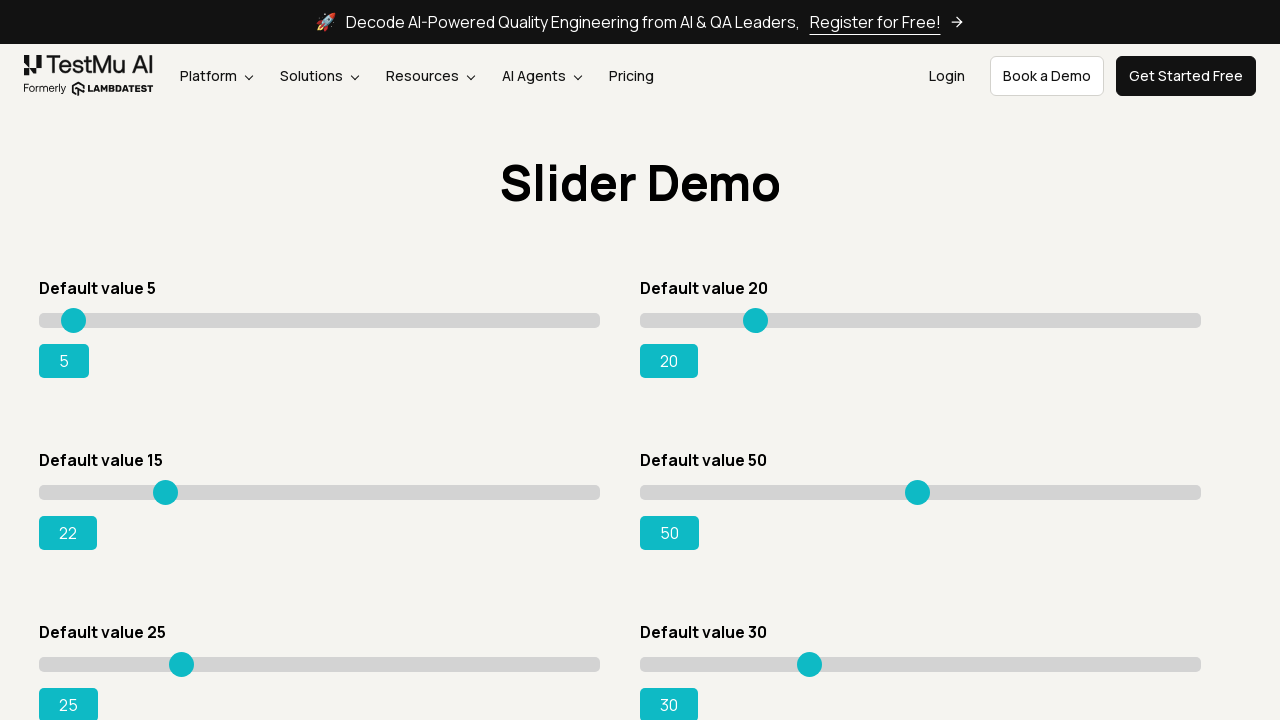

Mouse button pressed down on slider at (164, 485)
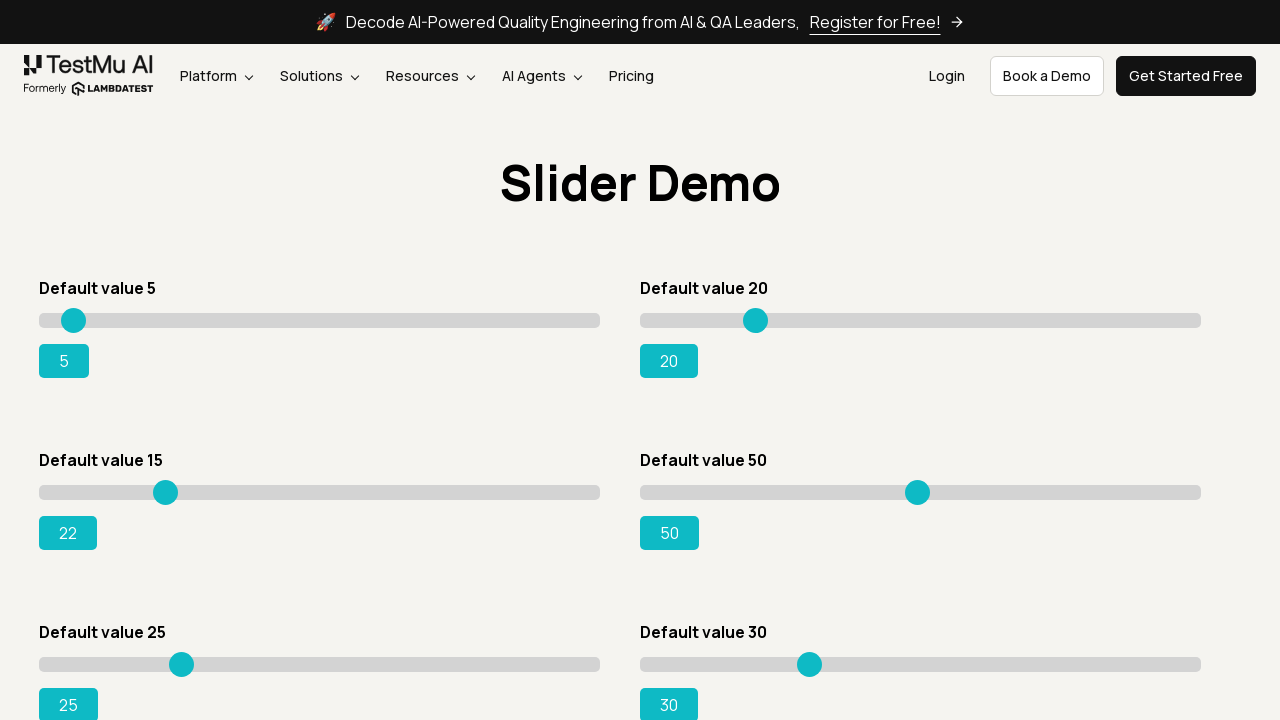

Dragged slider to position x=130 at (169, 485) on xpath=//*[@id='rangeSuccess']/preceding-sibling::*
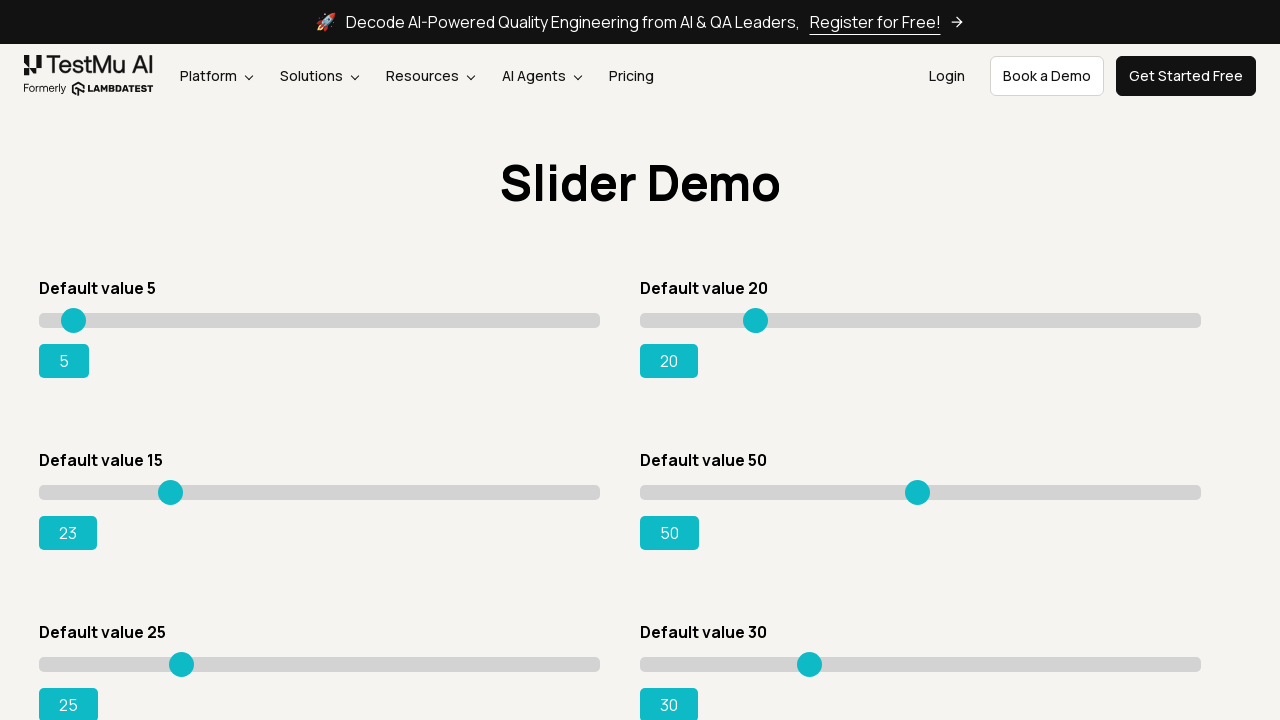

Mouse button released at (169, 485)
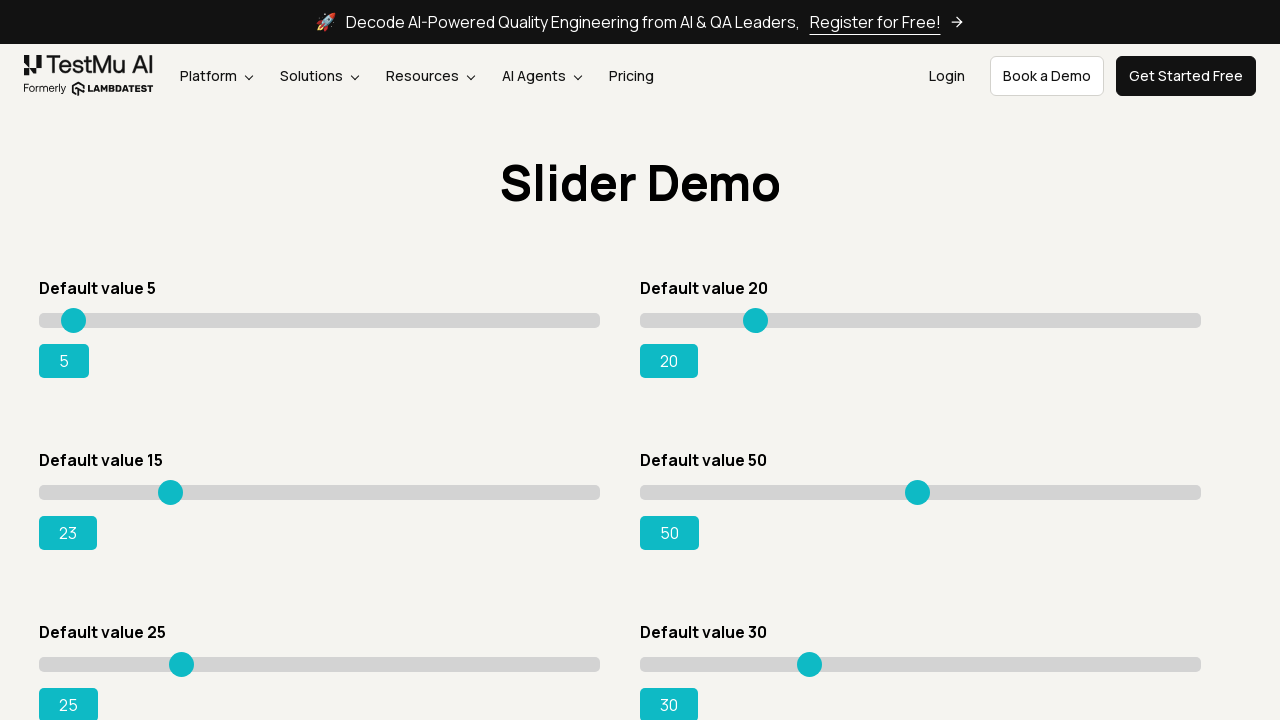

Current slider value: 23
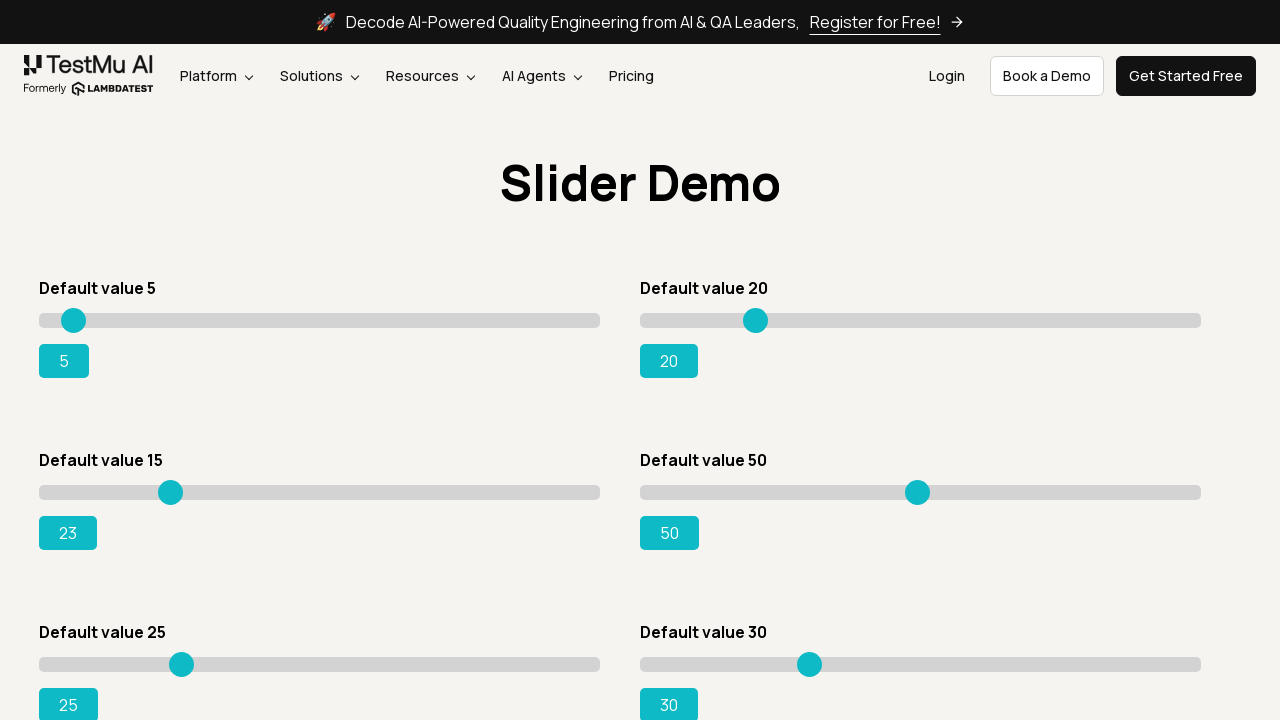

Hovered over slider at position x=130 at (169, 485) on xpath=//*[@id='rangeSuccess']/preceding-sibling::*
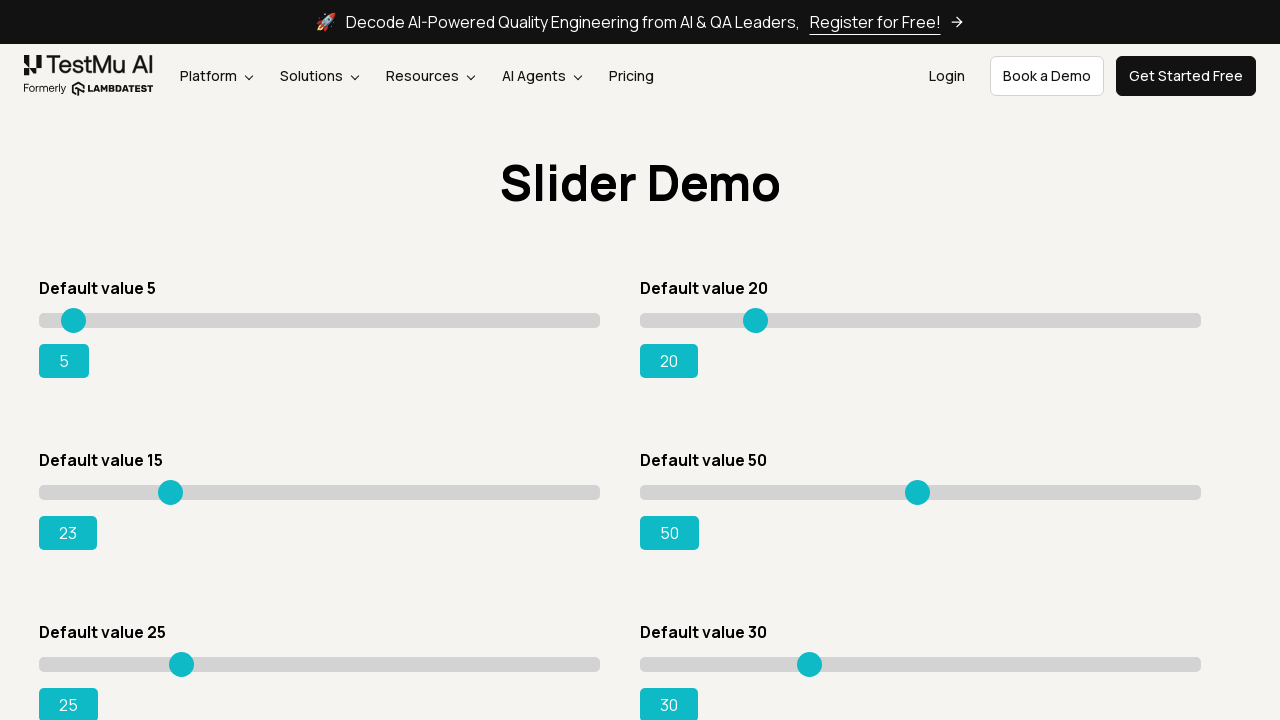

Mouse button pressed down on slider at (169, 485)
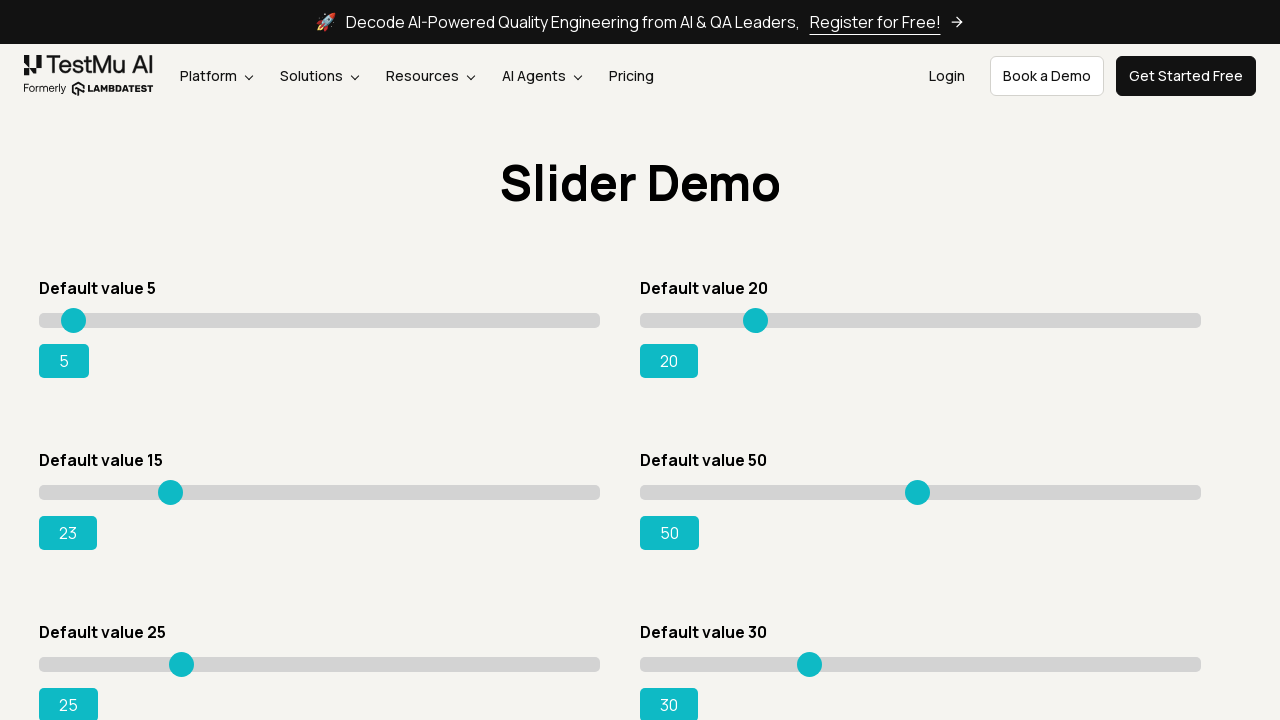

Dragged slider to position x=135 at (174, 485) on xpath=//*[@id='rangeSuccess']/preceding-sibling::*
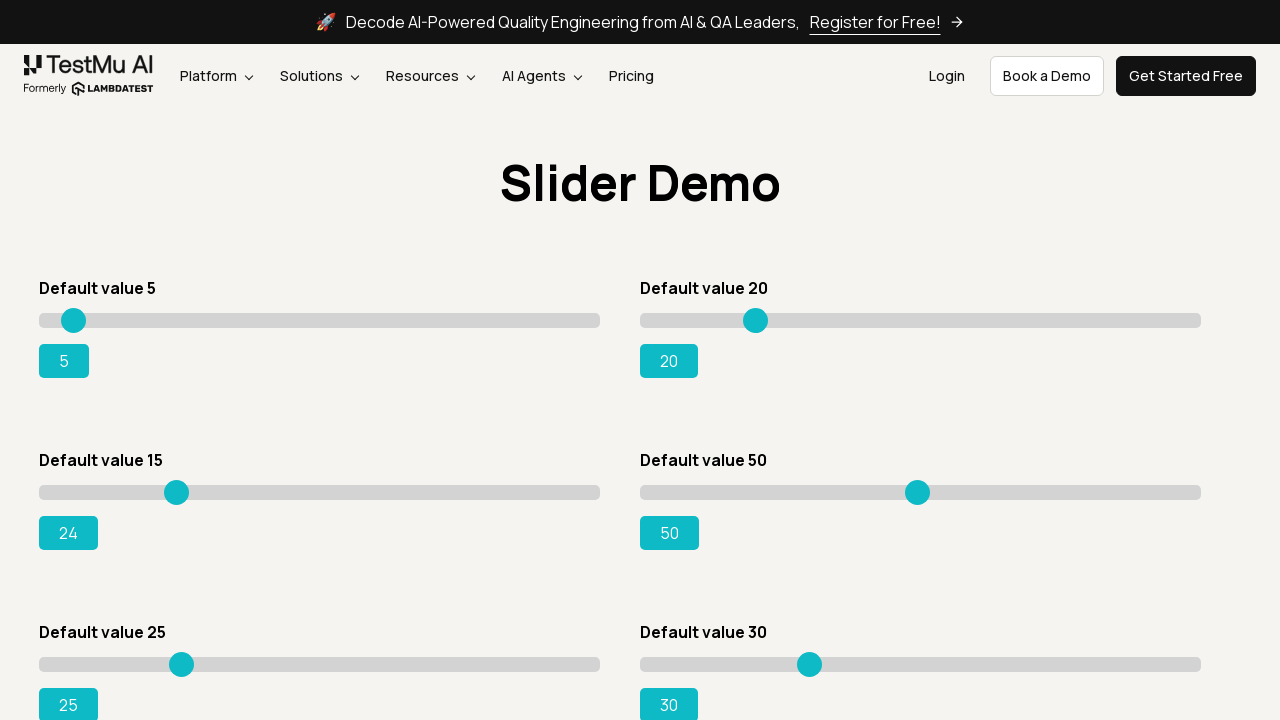

Mouse button released at (174, 485)
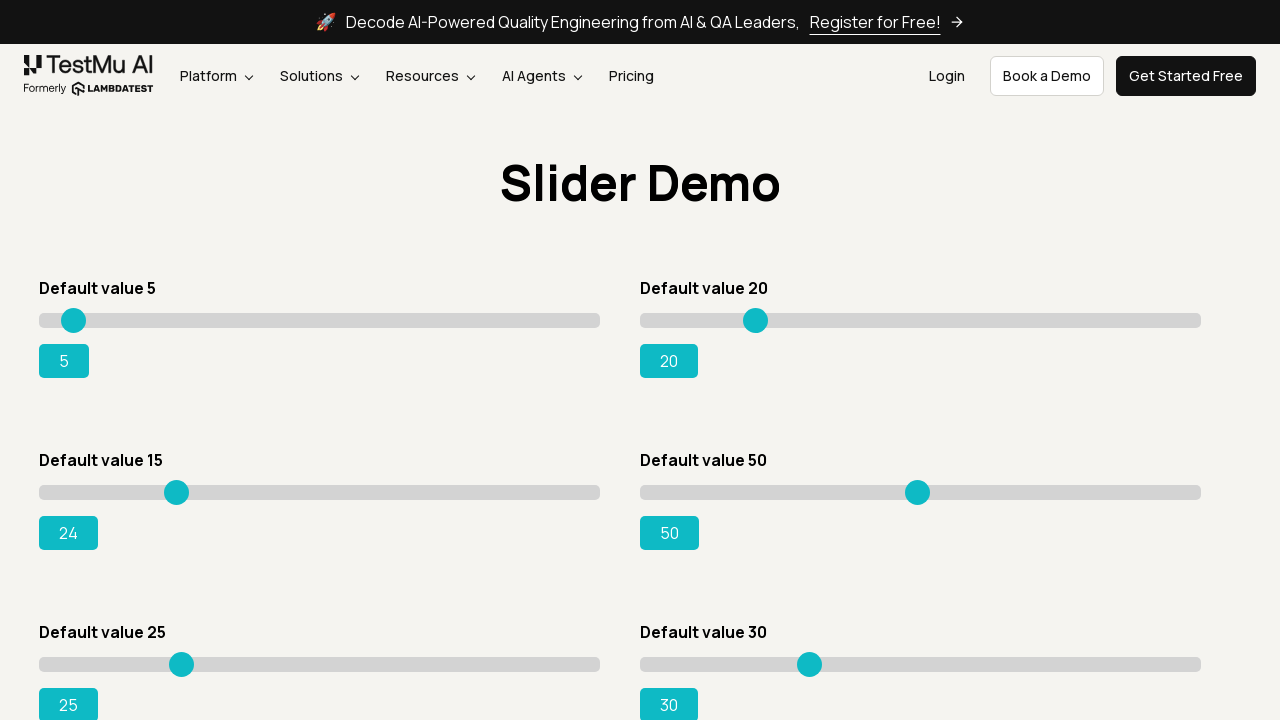

Current slider value: 24
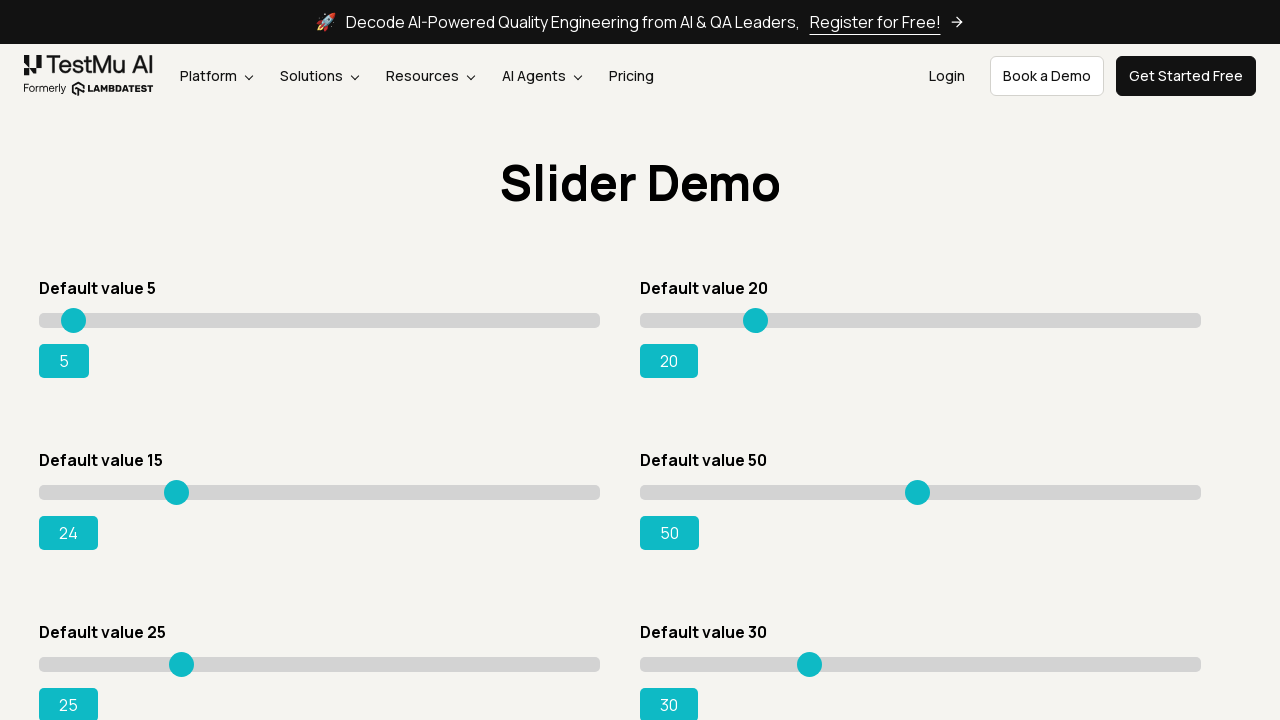

Hovered over slider at position x=135 at (174, 485) on xpath=//*[@id='rangeSuccess']/preceding-sibling::*
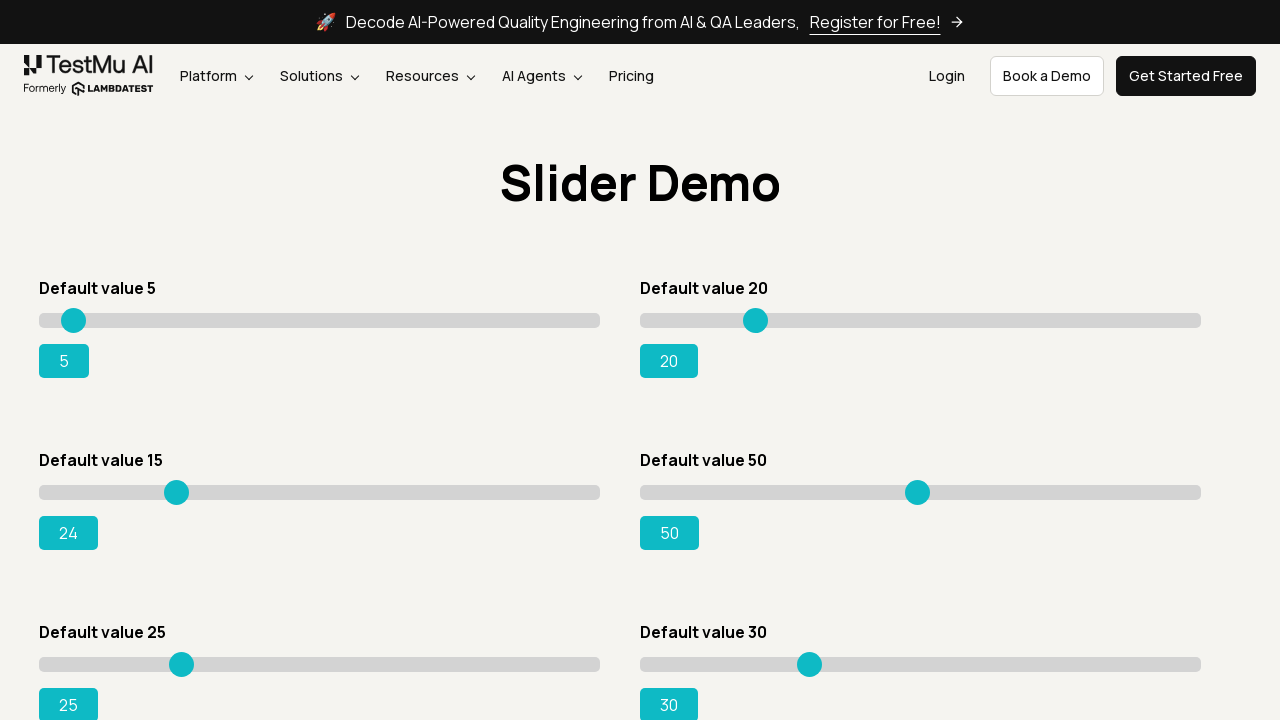

Mouse button pressed down on slider at (174, 485)
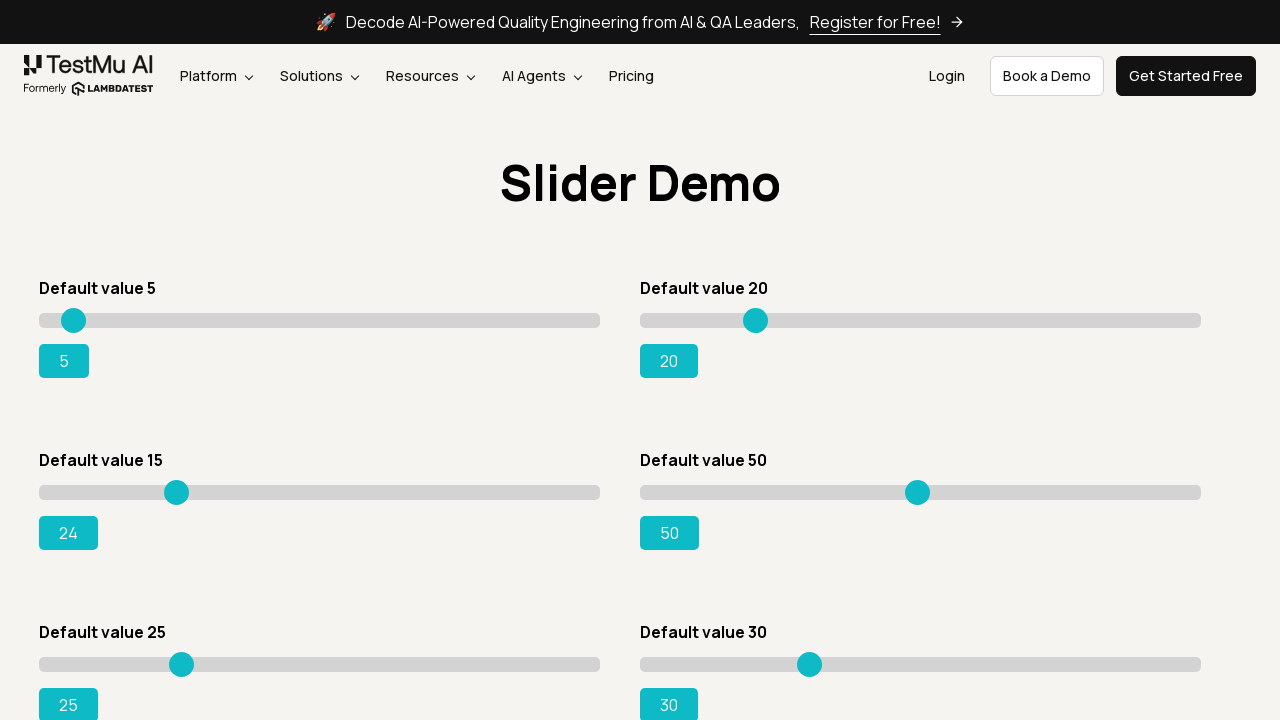

Dragged slider to position x=140 at (179, 485) on xpath=//*[@id='rangeSuccess']/preceding-sibling::*
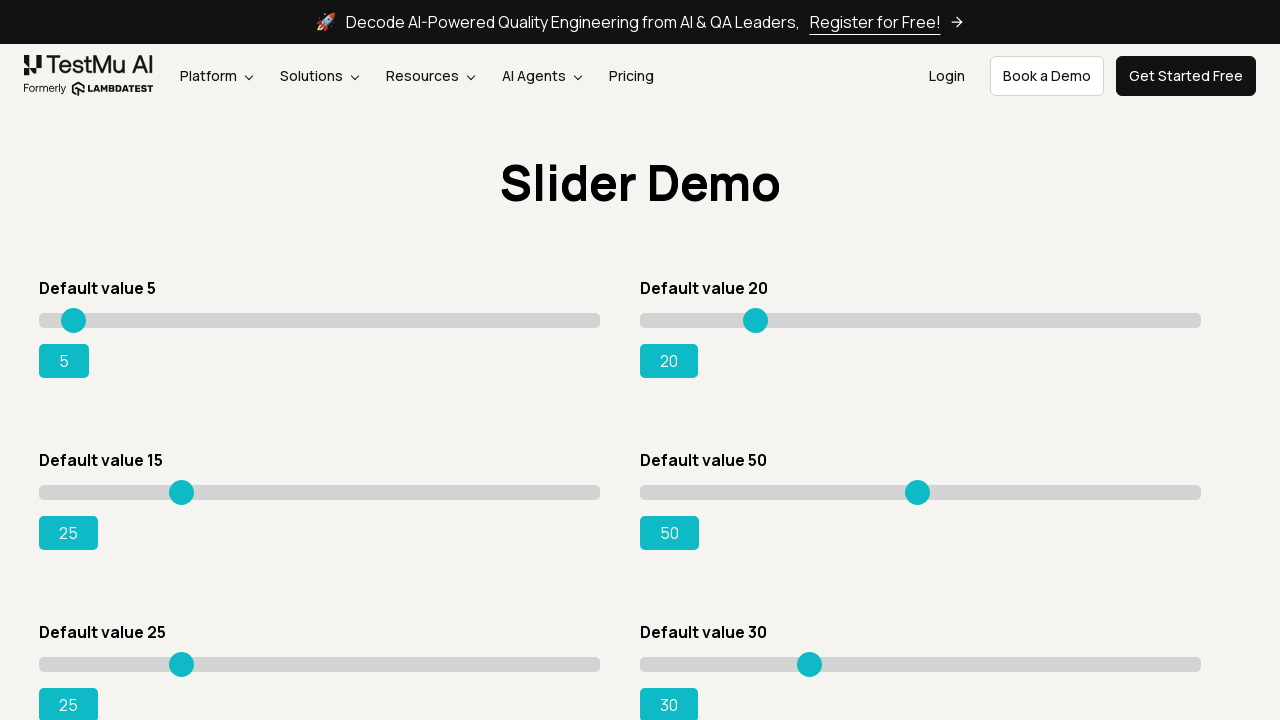

Mouse button released at (179, 485)
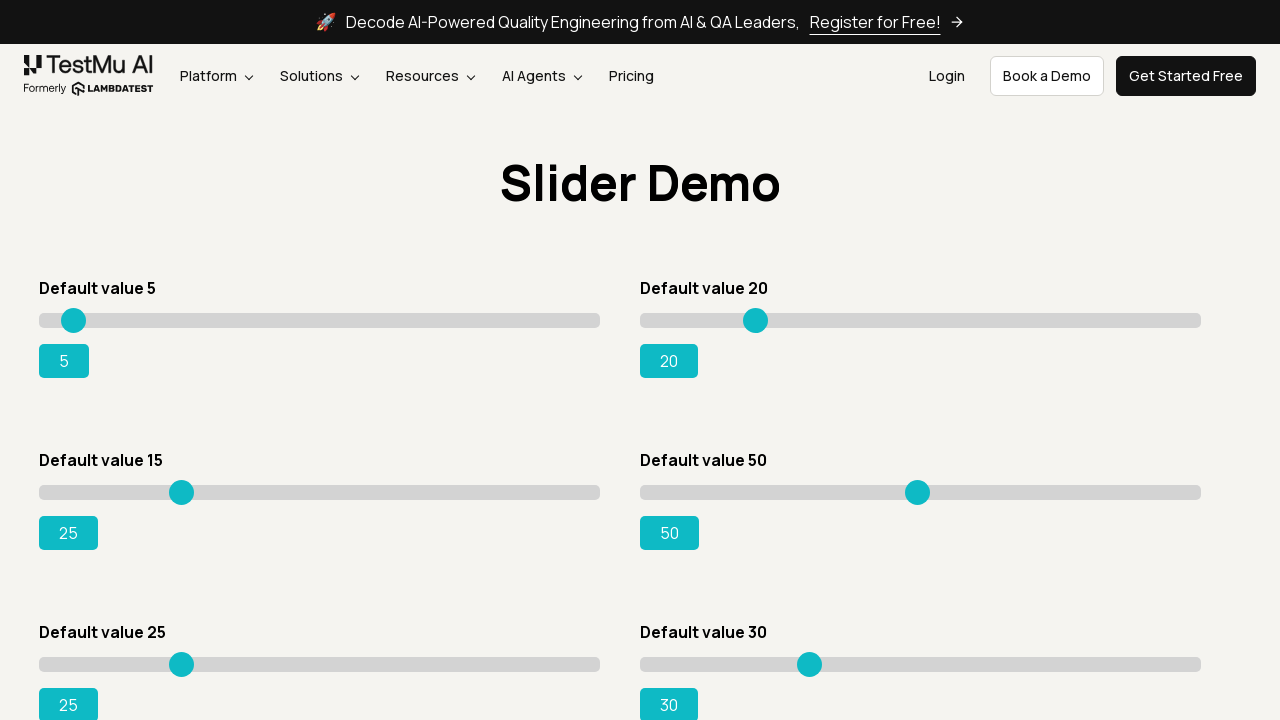

Current slider value: 25
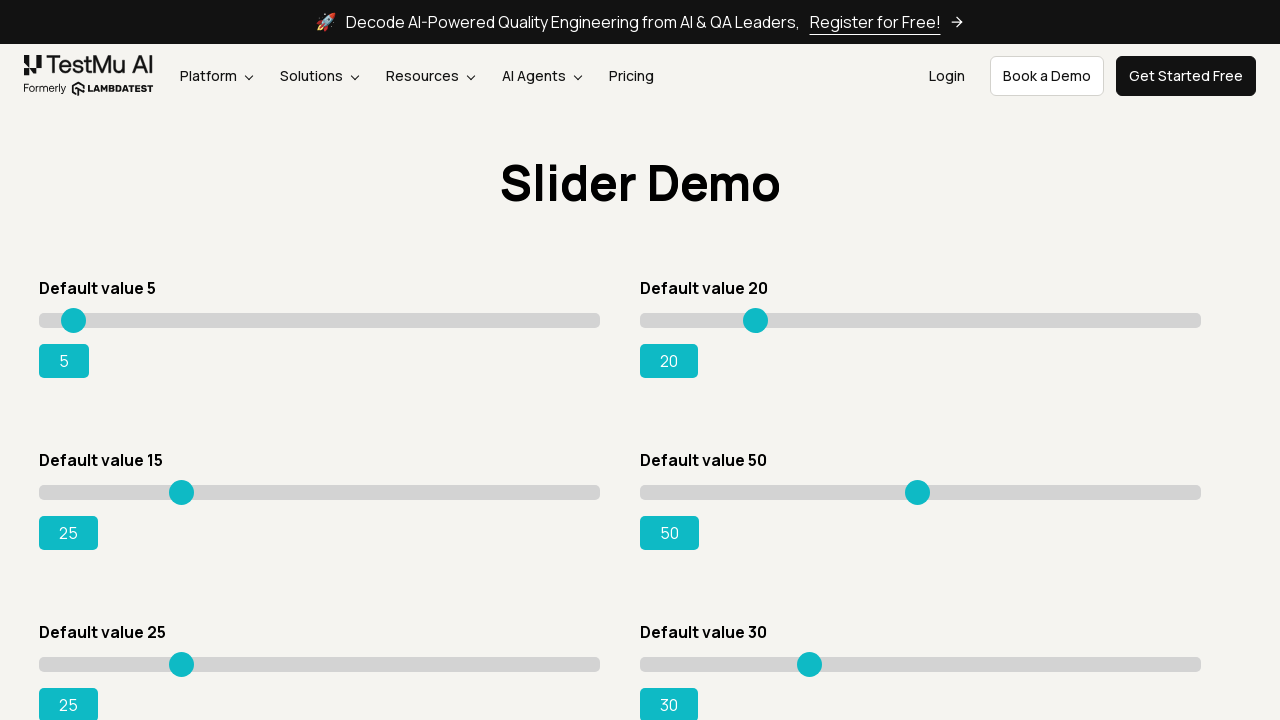

Hovered over slider at position x=140 at (179, 485) on xpath=//*[@id='rangeSuccess']/preceding-sibling::*
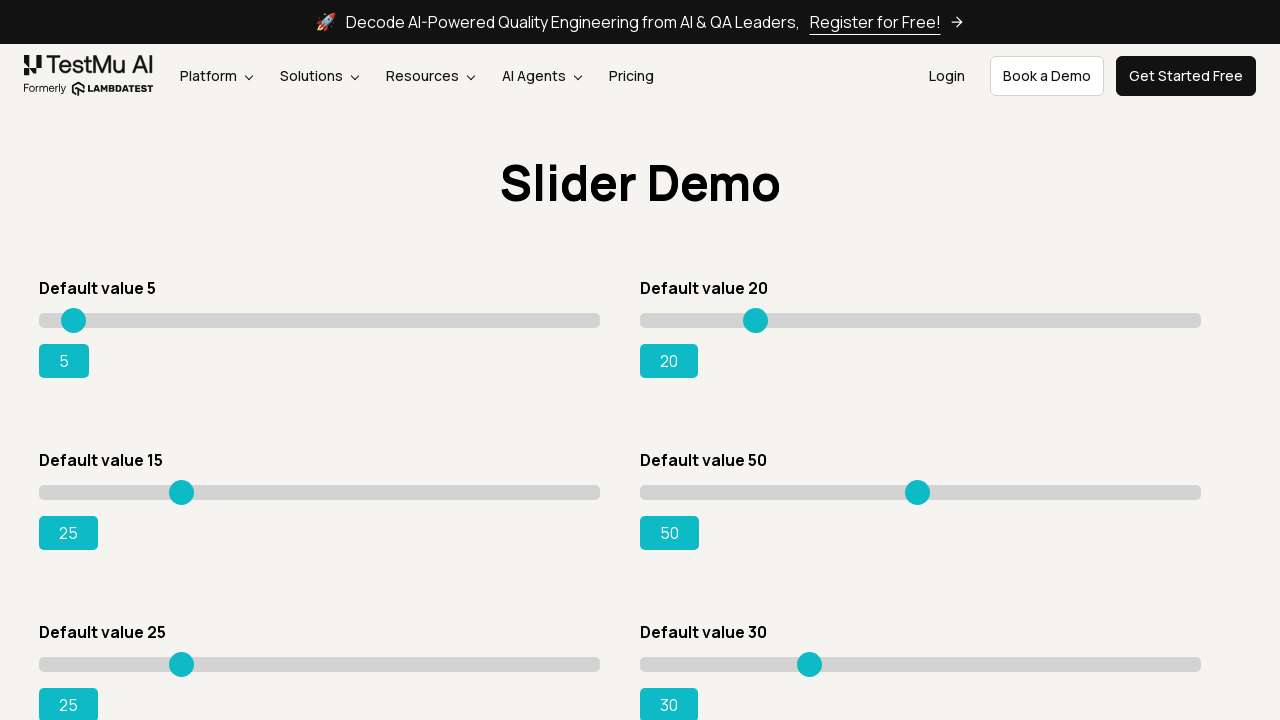

Mouse button pressed down on slider at (179, 485)
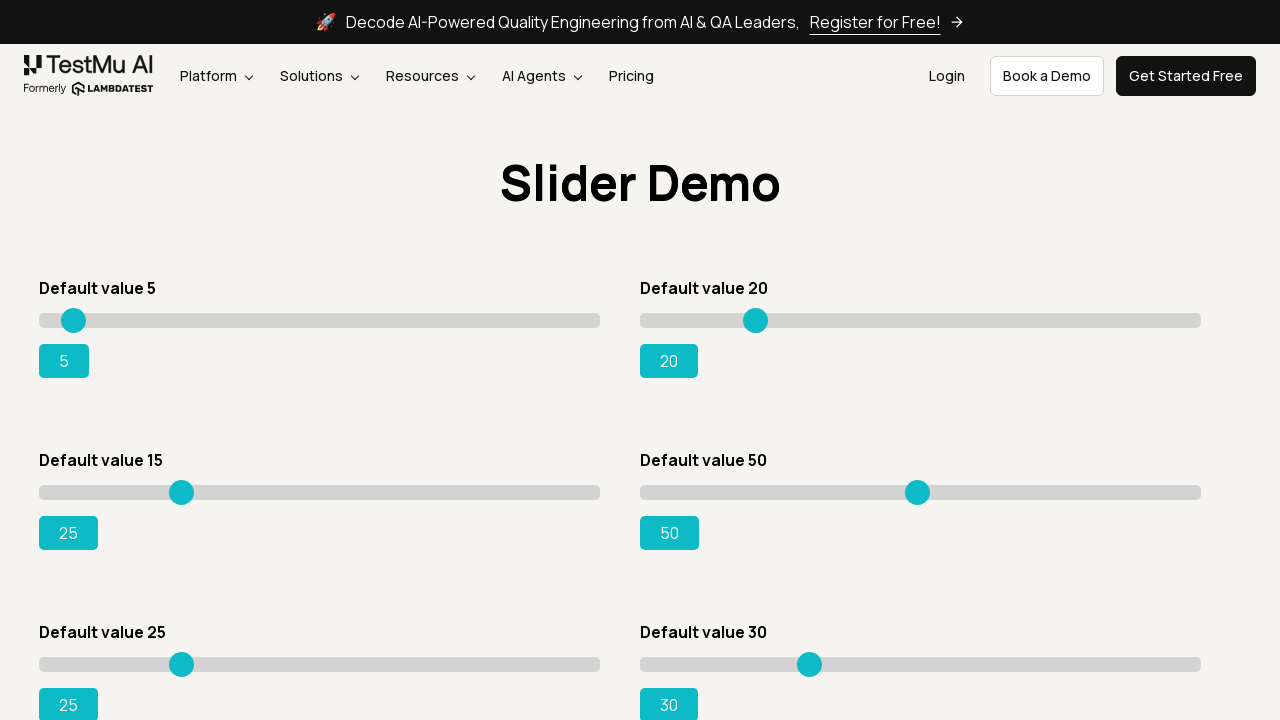

Dragged slider to position x=145 at (184, 485) on xpath=//*[@id='rangeSuccess']/preceding-sibling::*
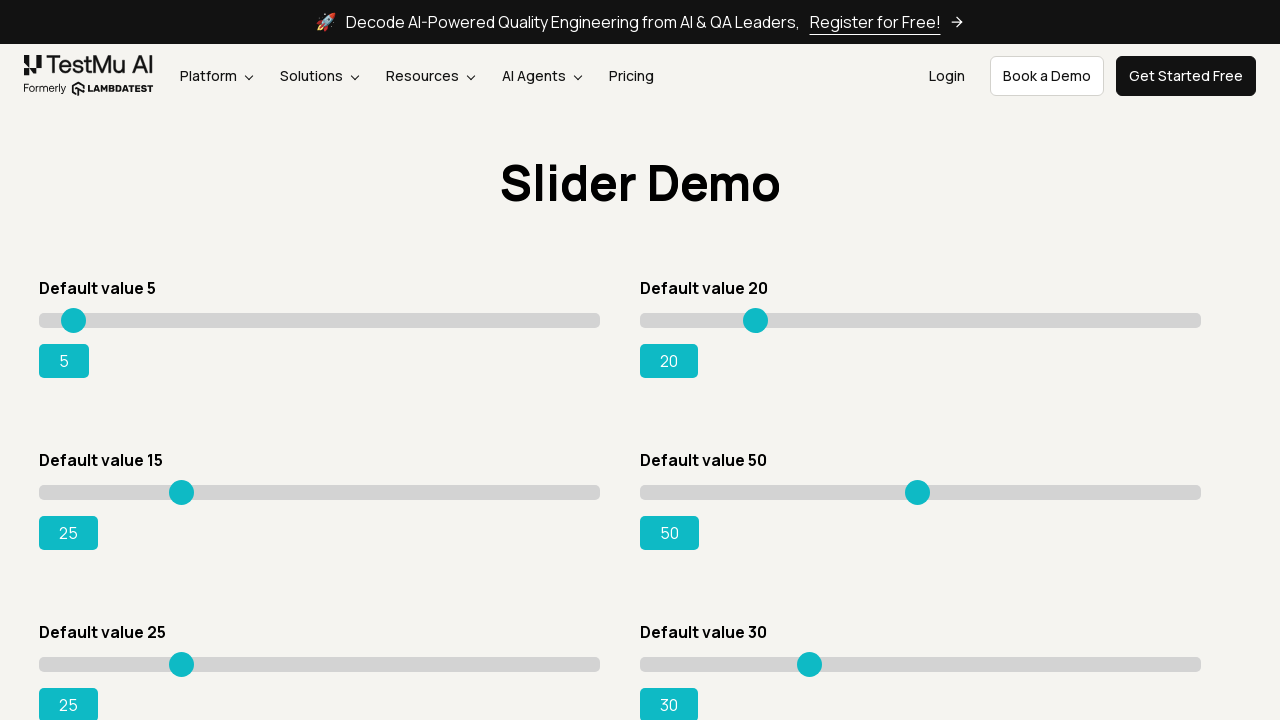

Mouse button released at (184, 485)
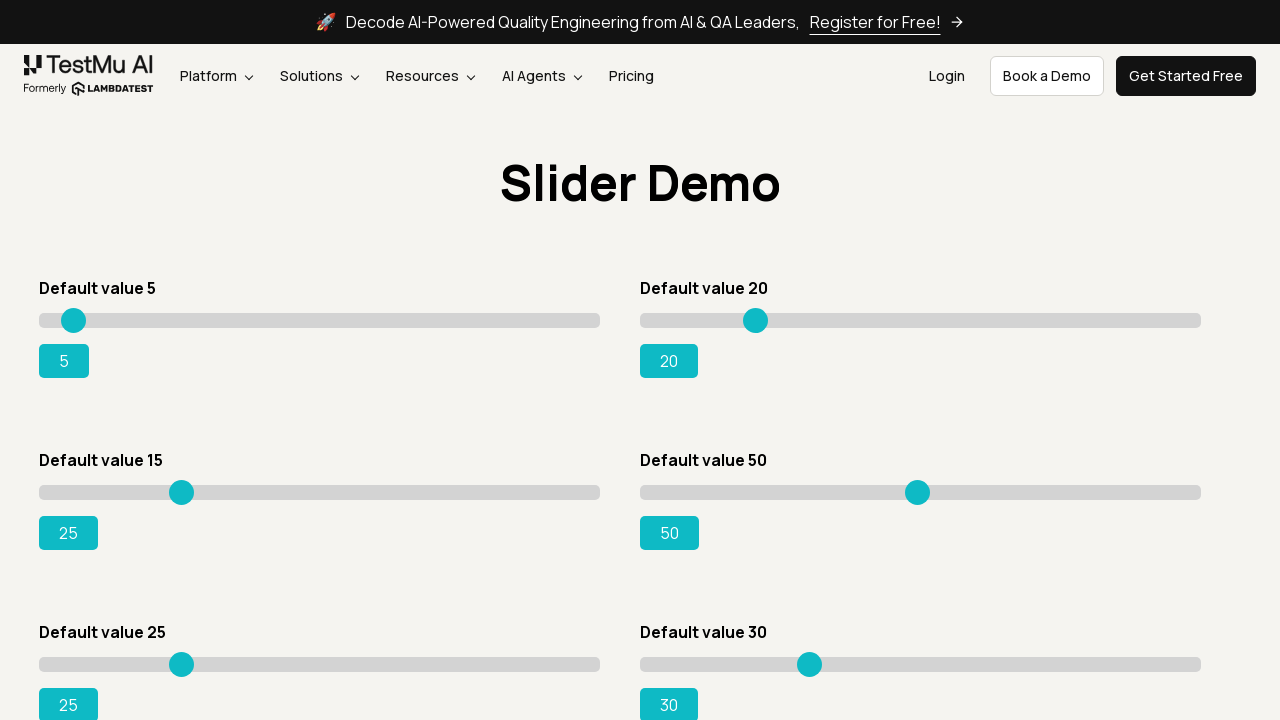

Current slider value: 25
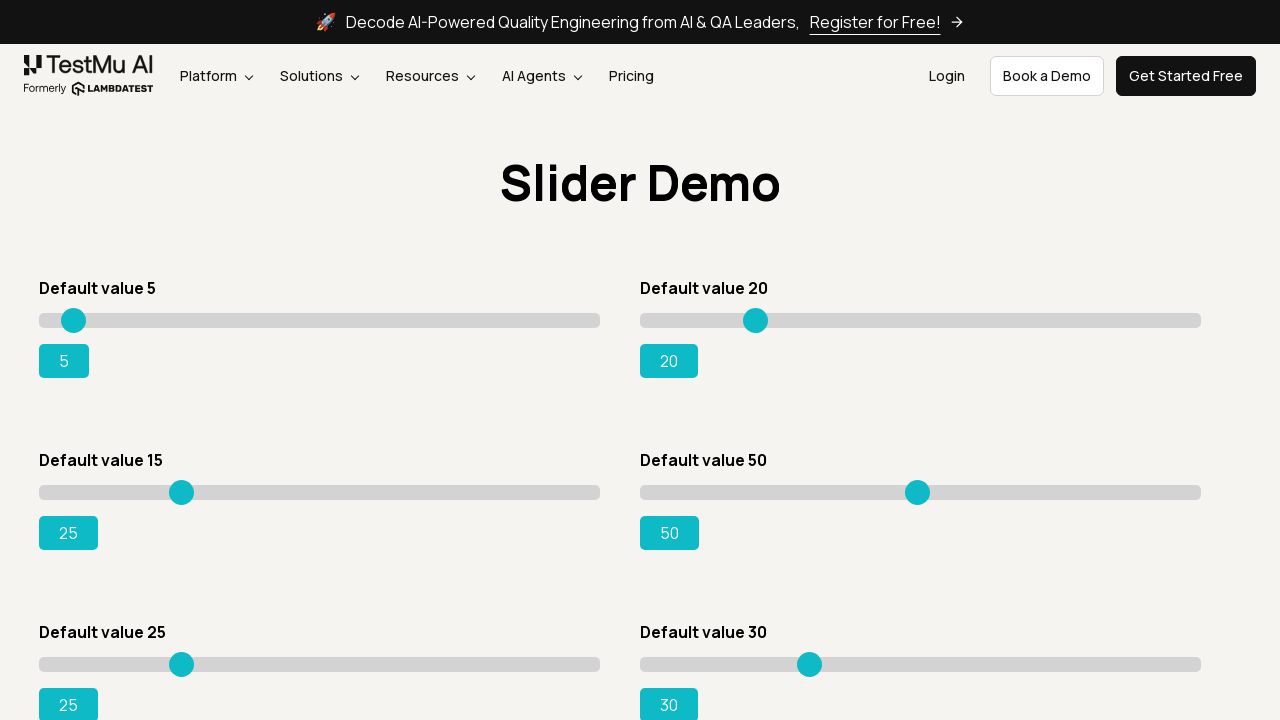

Hovered over slider at position x=145 at (184, 485) on xpath=//*[@id='rangeSuccess']/preceding-sibling::*
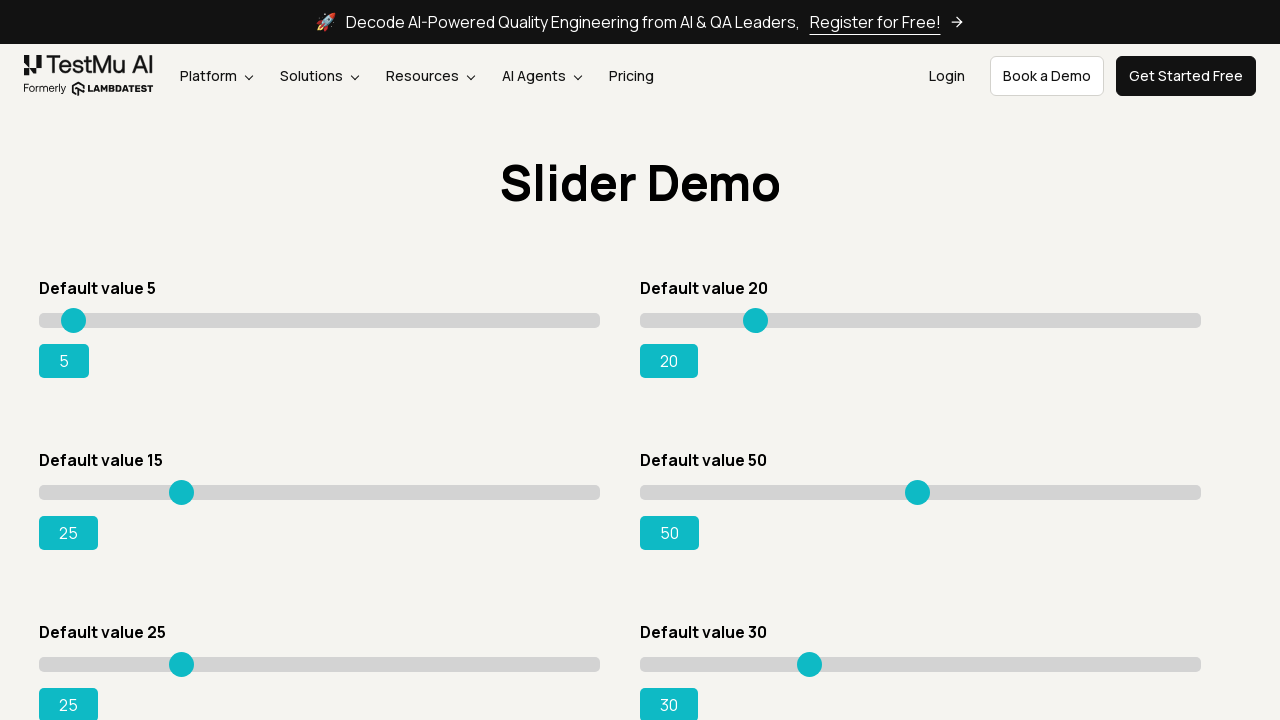

Mouse button pressed down on slider at (184, 485)
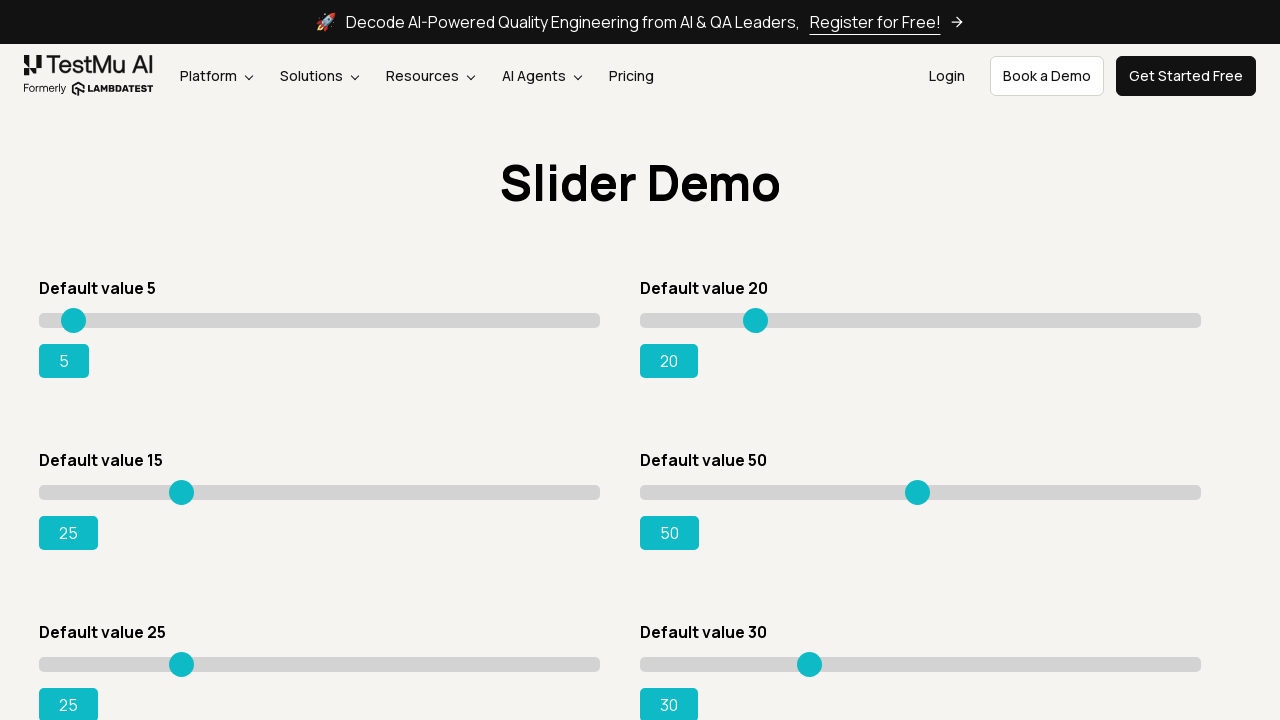

Dragged slider to position x=150 at (189, 485) on xpath=//*[@id='rangeSuccess']/preceding-sibling::*
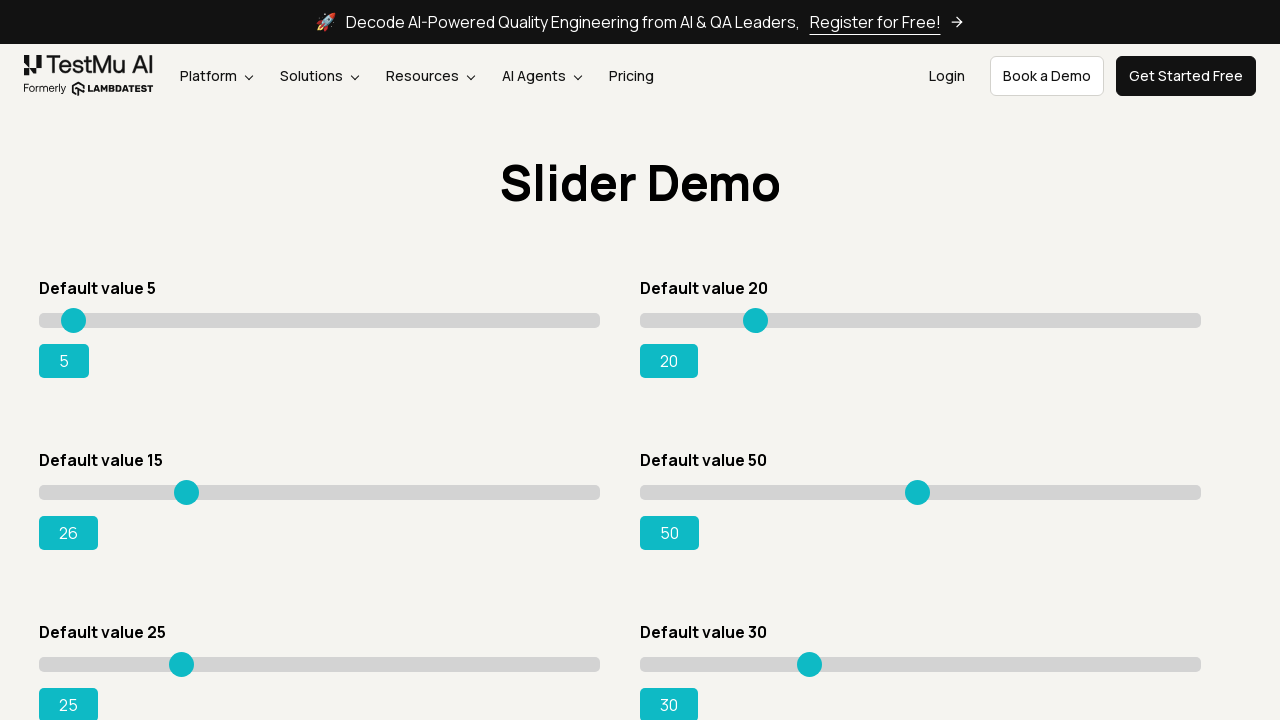

Mouse button released at (189, 485)
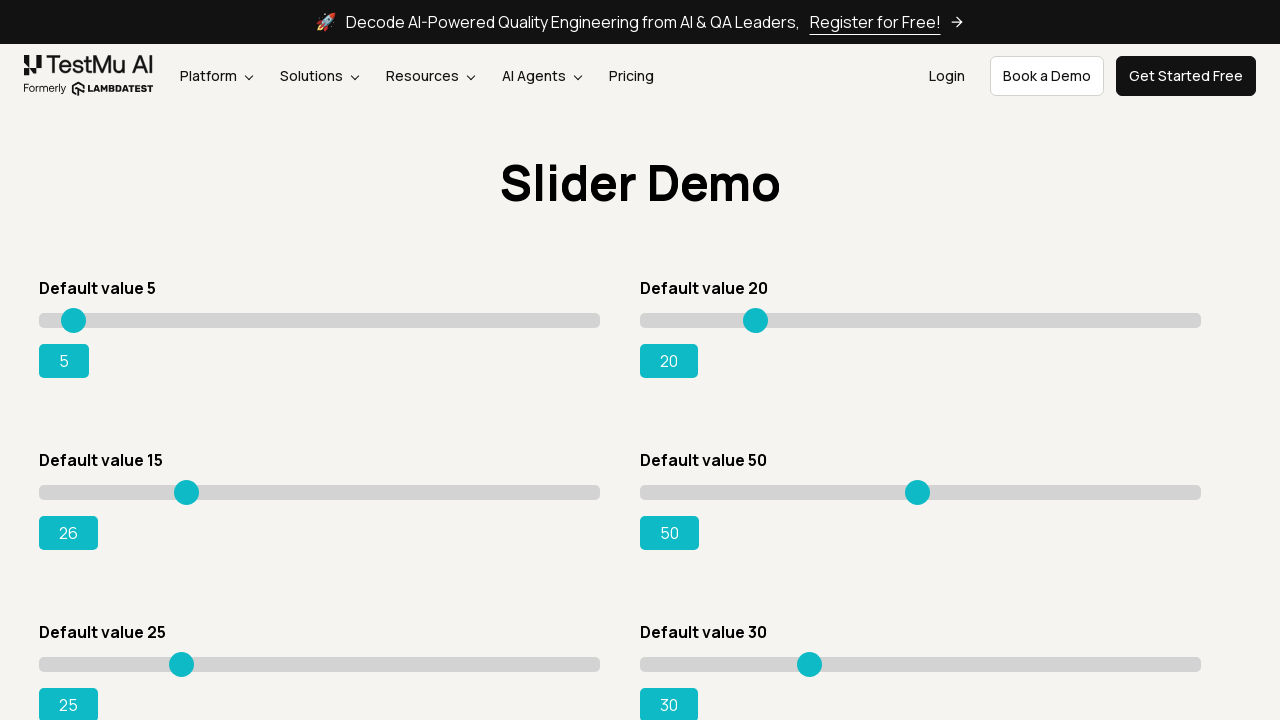

Current slider value: 26
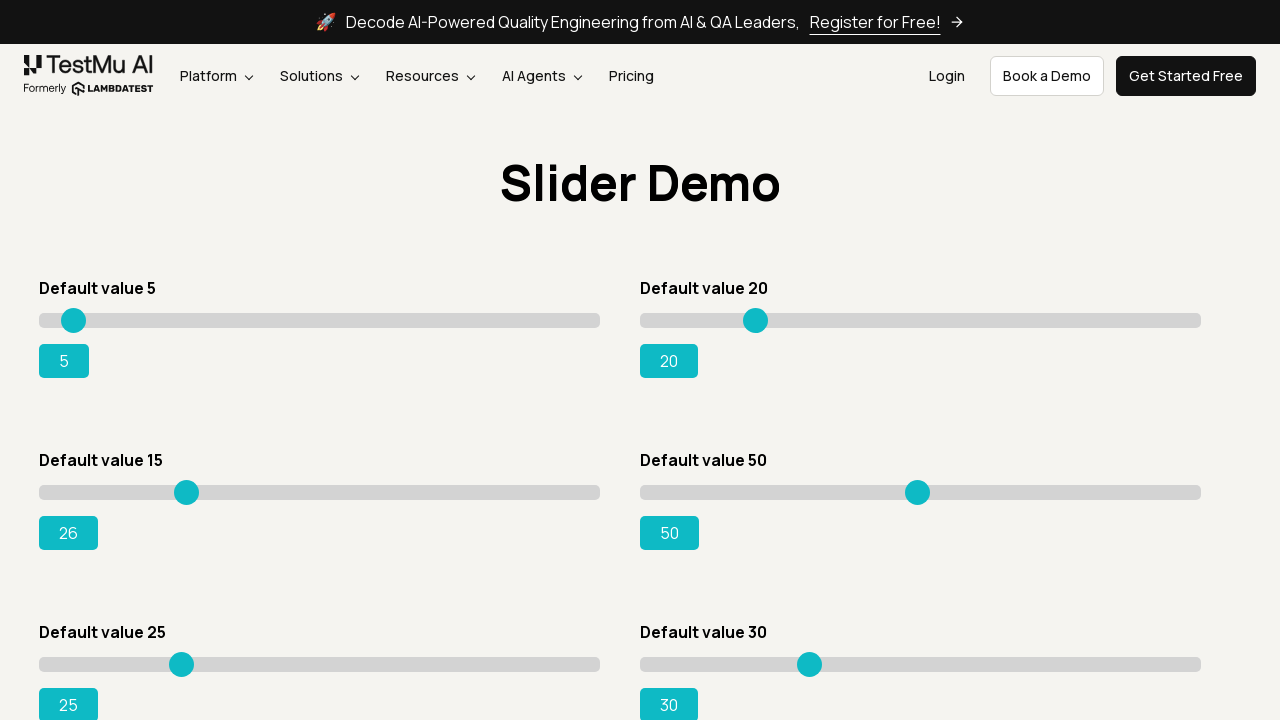

Hovered over slider at position x=150 at (189, 485) on xpath=//*[@id='rangeSuccess']/preceding-sibling::*
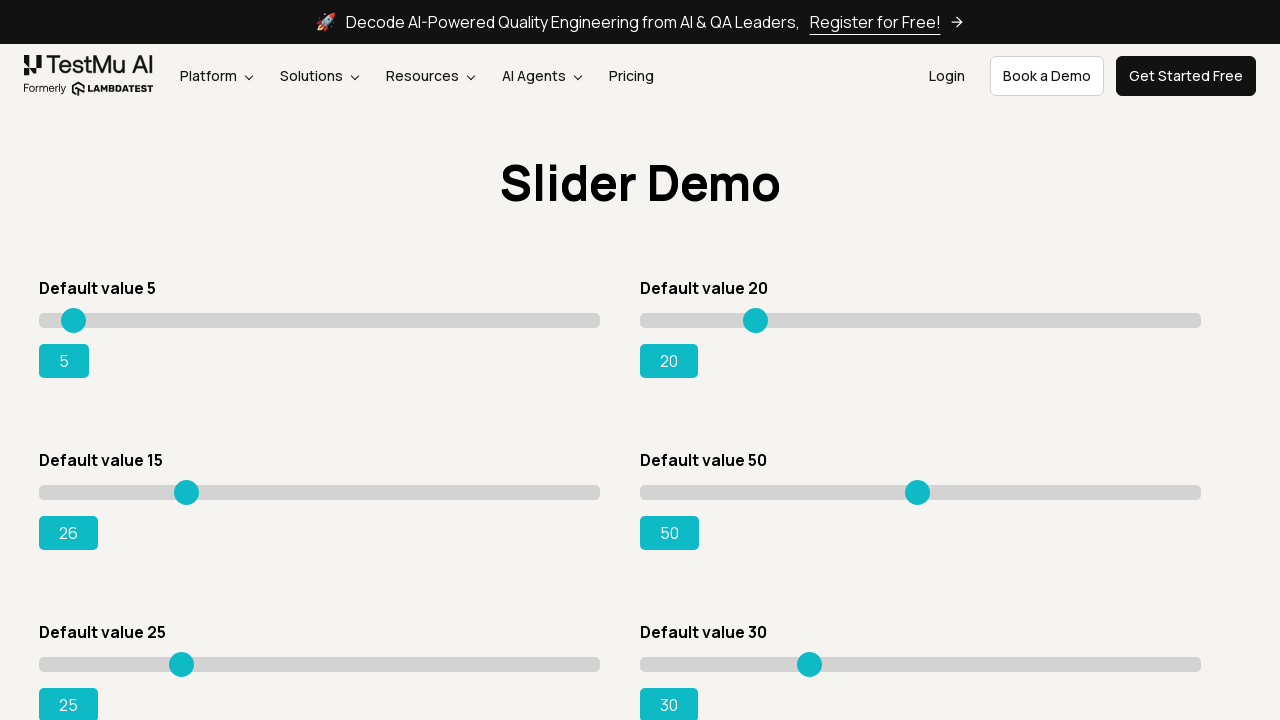

Mouse button pressed down on slider at (189, 485)
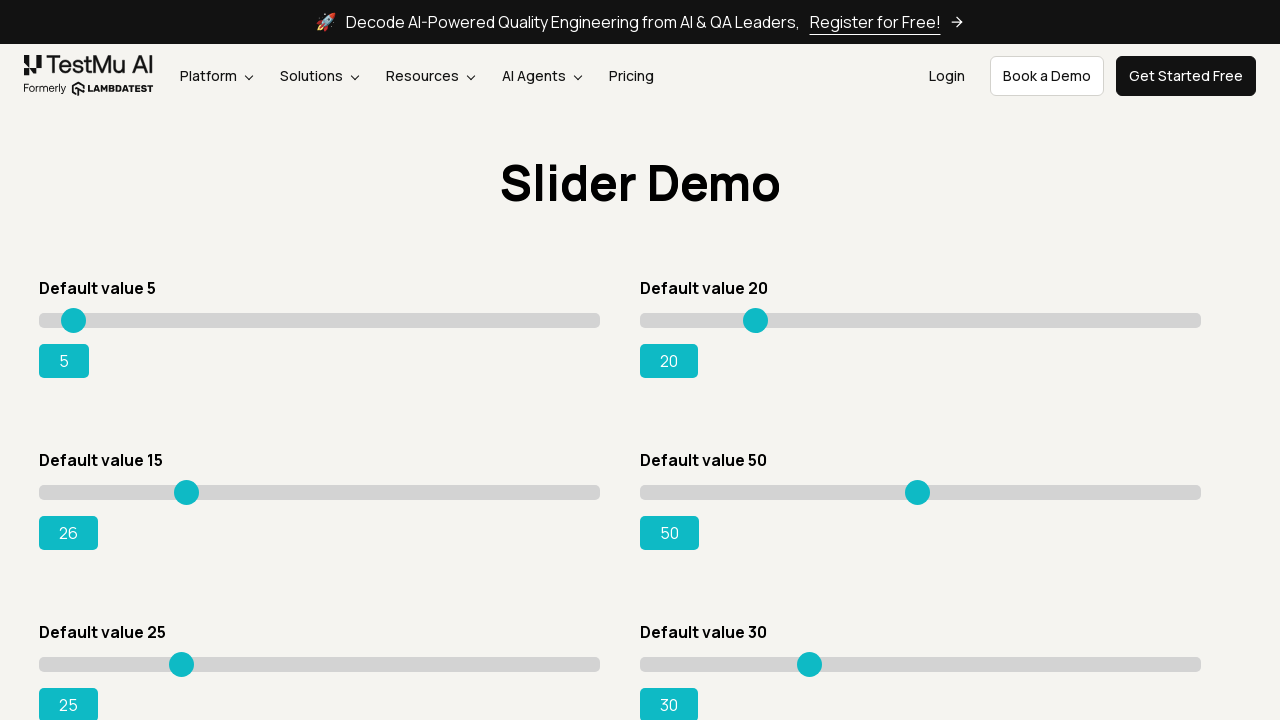

Dragged slider to position x=155 at (194, 485) on xpath=//*[@id='rangeSuccess']/preceding-sibling::*
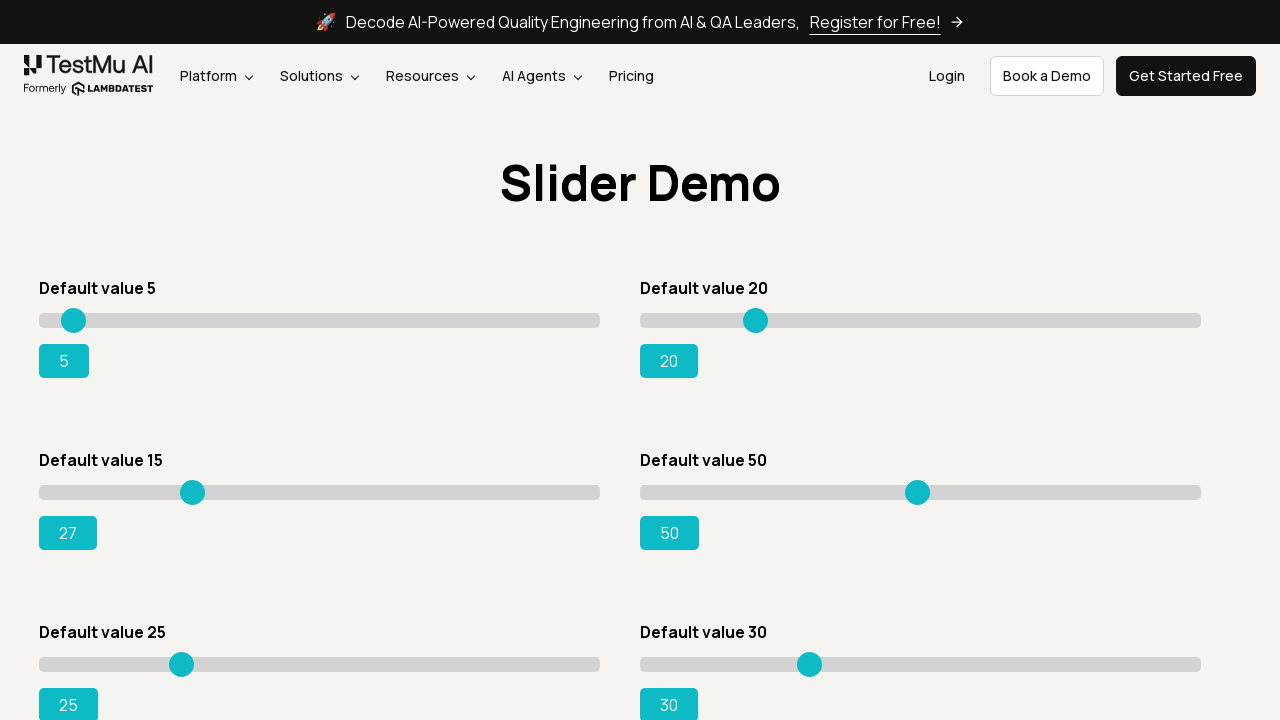

Mouse button released at (194, 485)
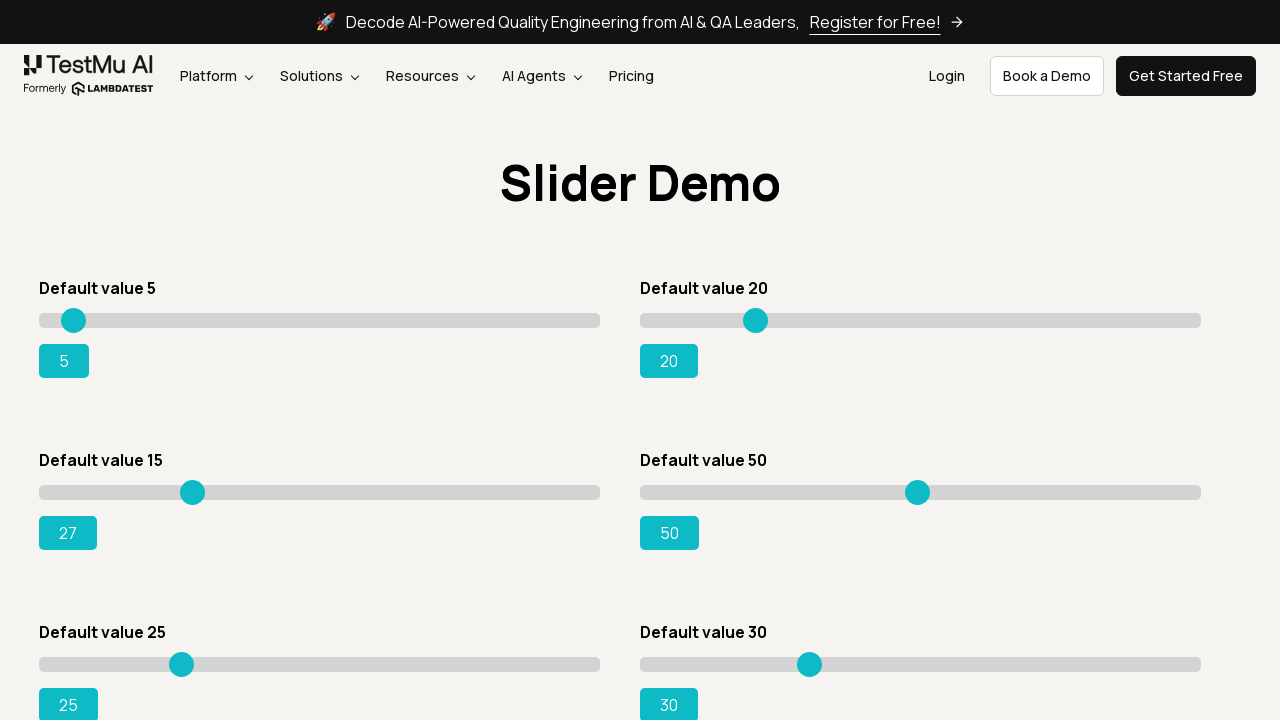

Current slider value: 27
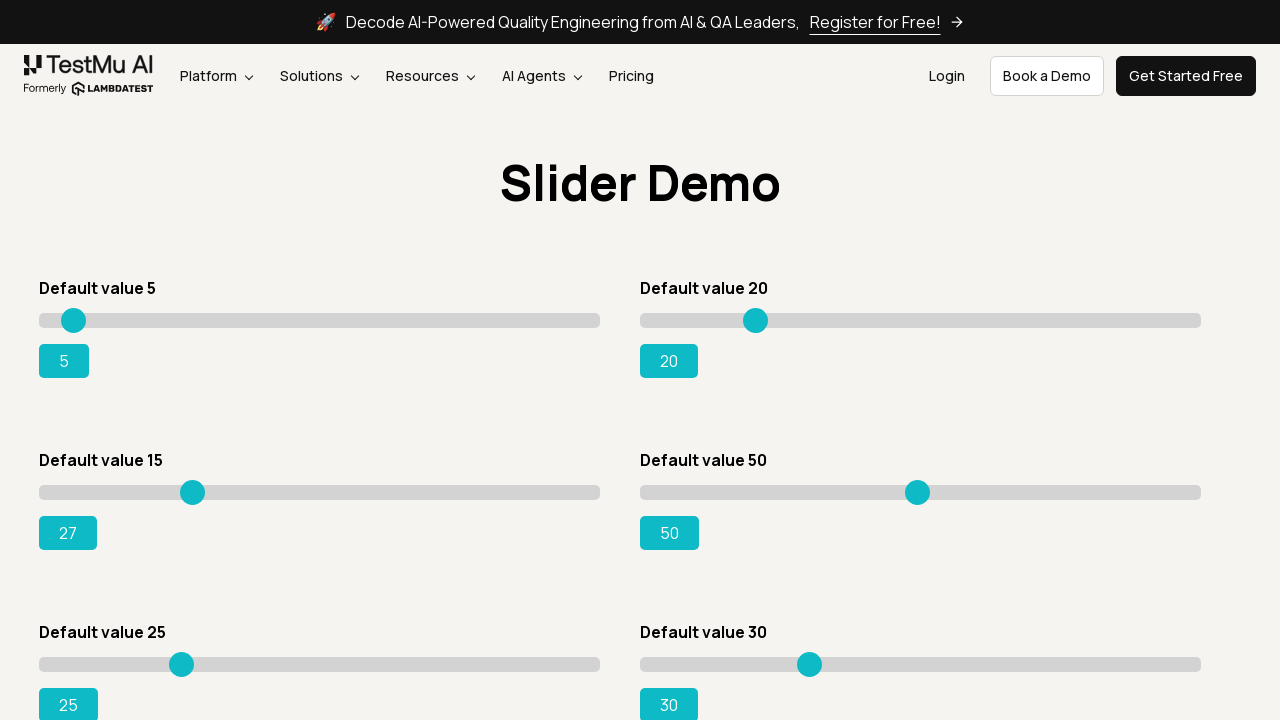

Hovered over slider at position x=155 at (194, 485) on xpath=//*[@id='rangeSuccess']/preceding-sibling::*
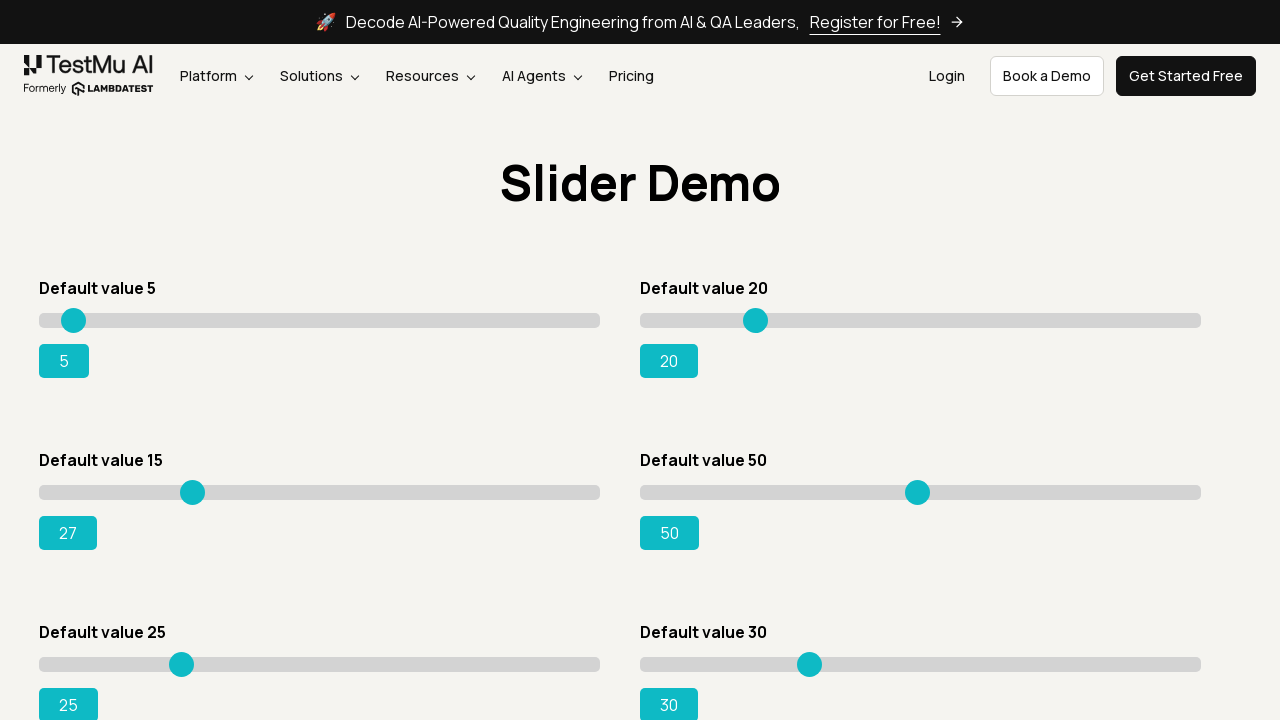

Mouse button pressed down on slider at (194, 485)
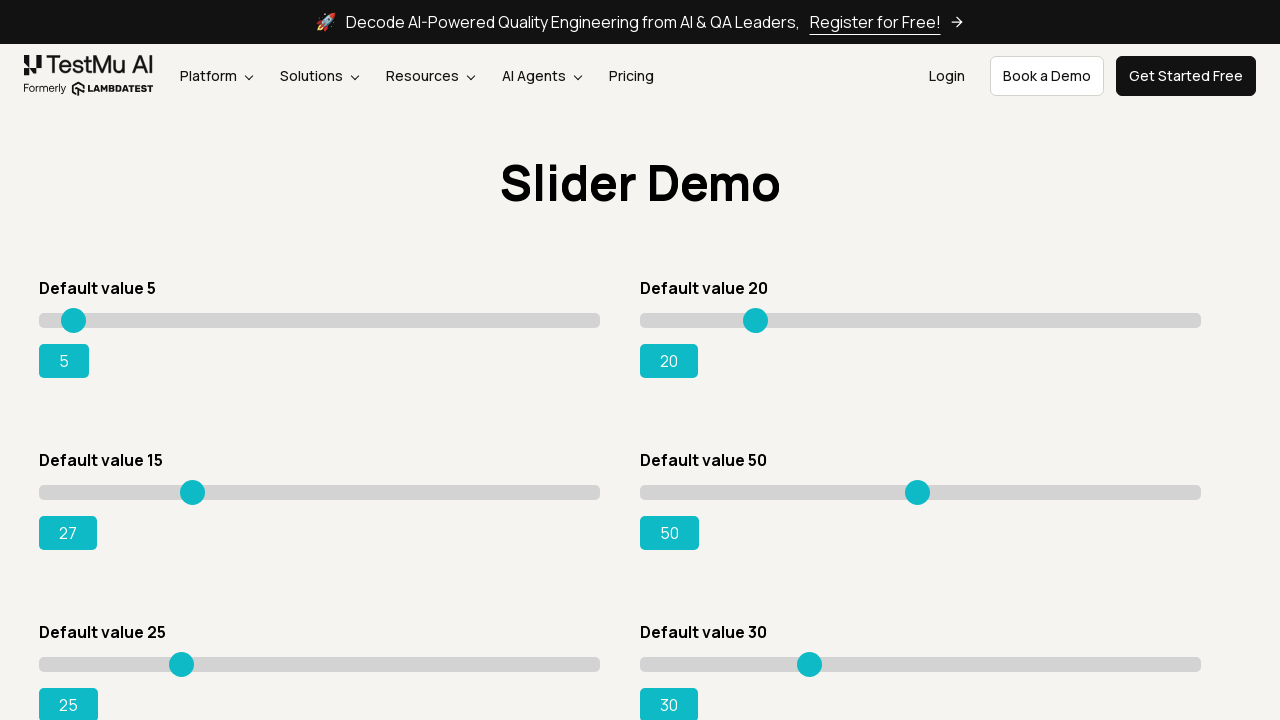

Dragged slider to position x=160 at (199, 485) on xpath=//*[@id='rangeSuccess']/preceding-sibling::*
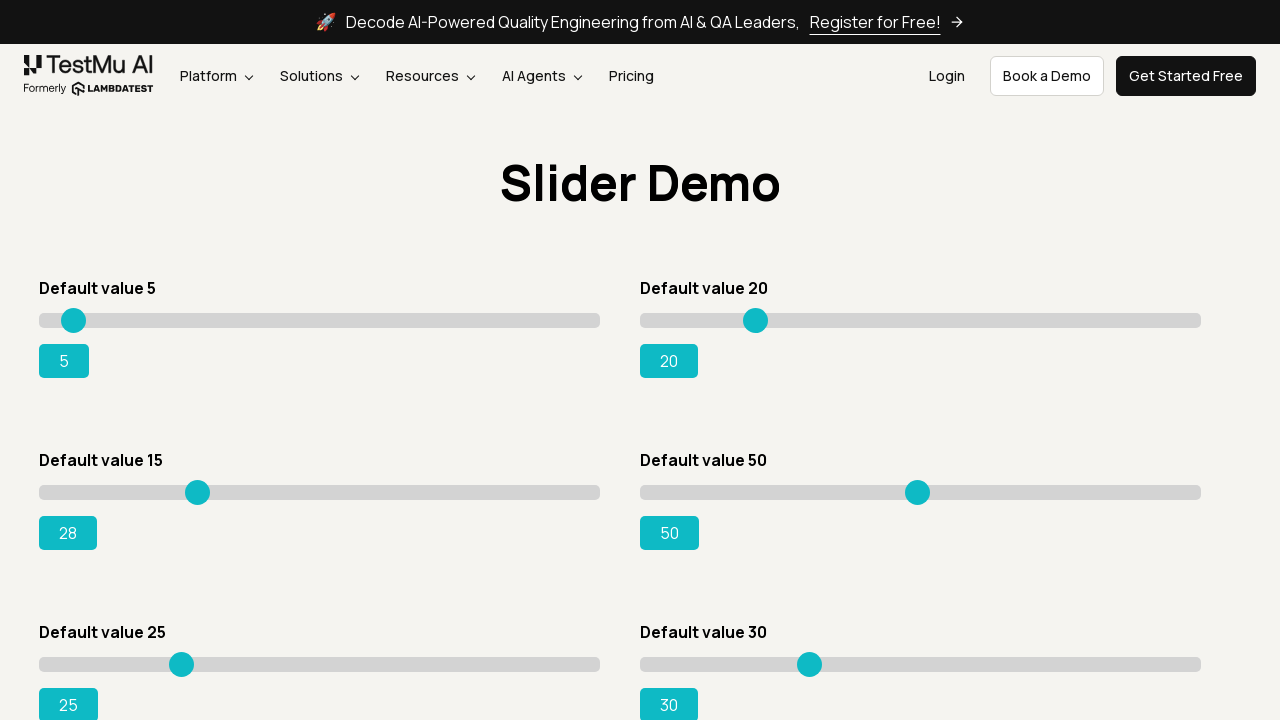

Mouse button released at (199, 485)
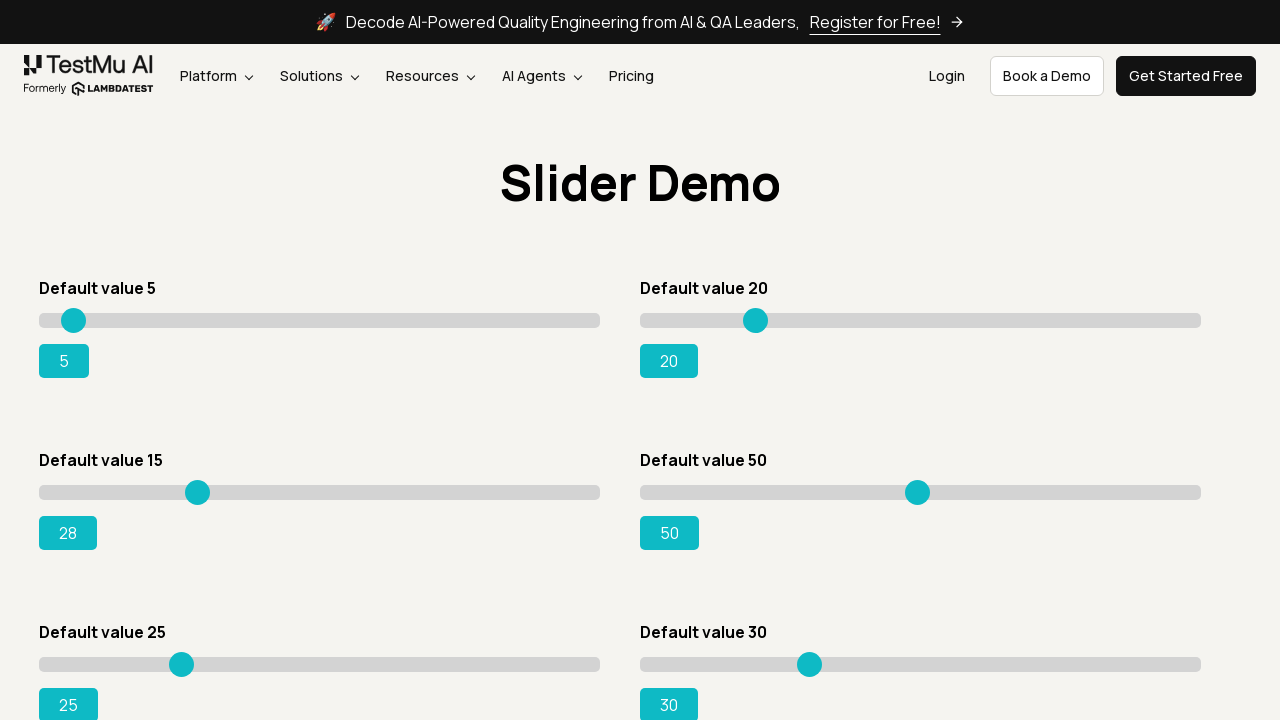

Current slider value: 28
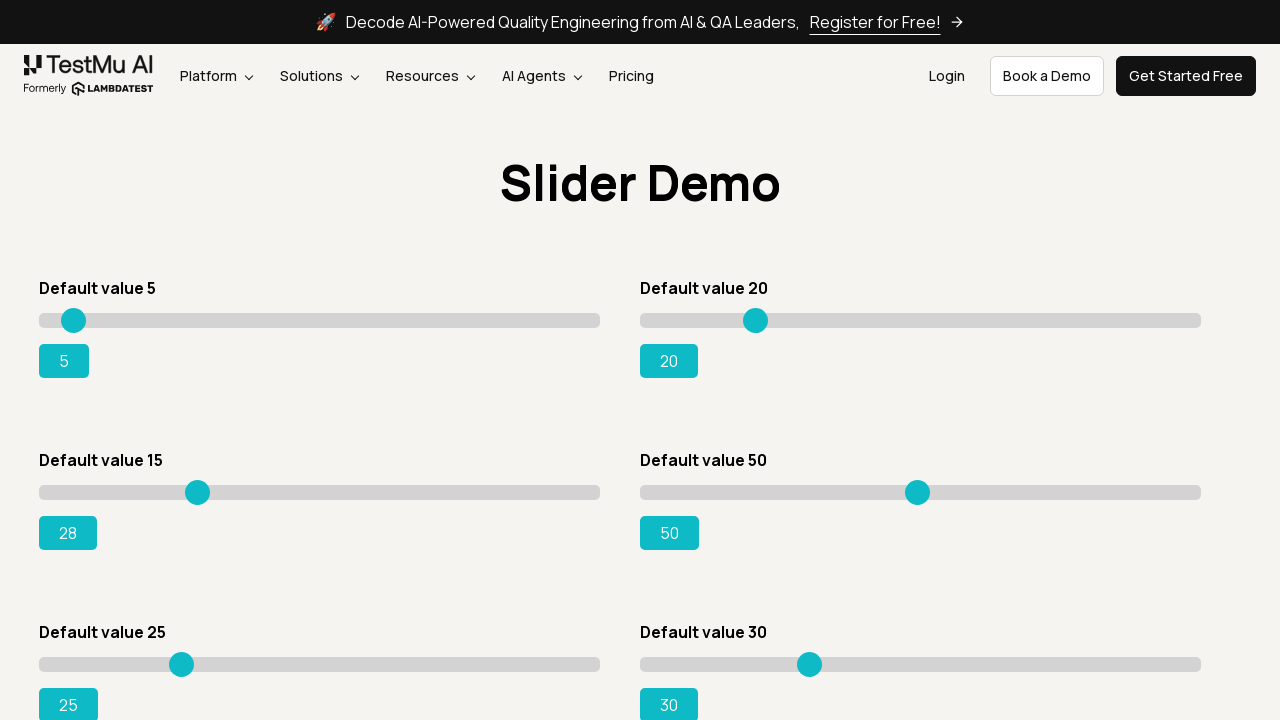

Hovered over slider at position x=160 at (199, 485) on xpath=//*[@id='rangeSuccess']/preceding-sibling::*
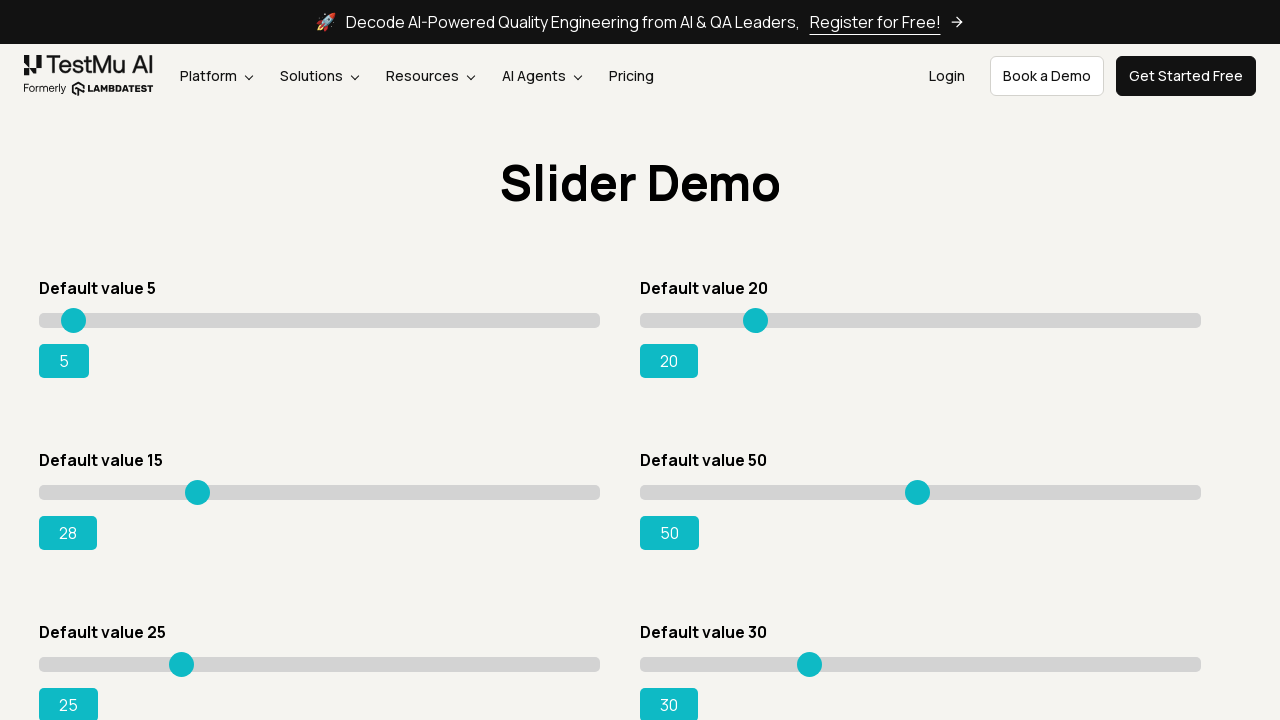

Mouse button pressed down on slider at (199, 485)
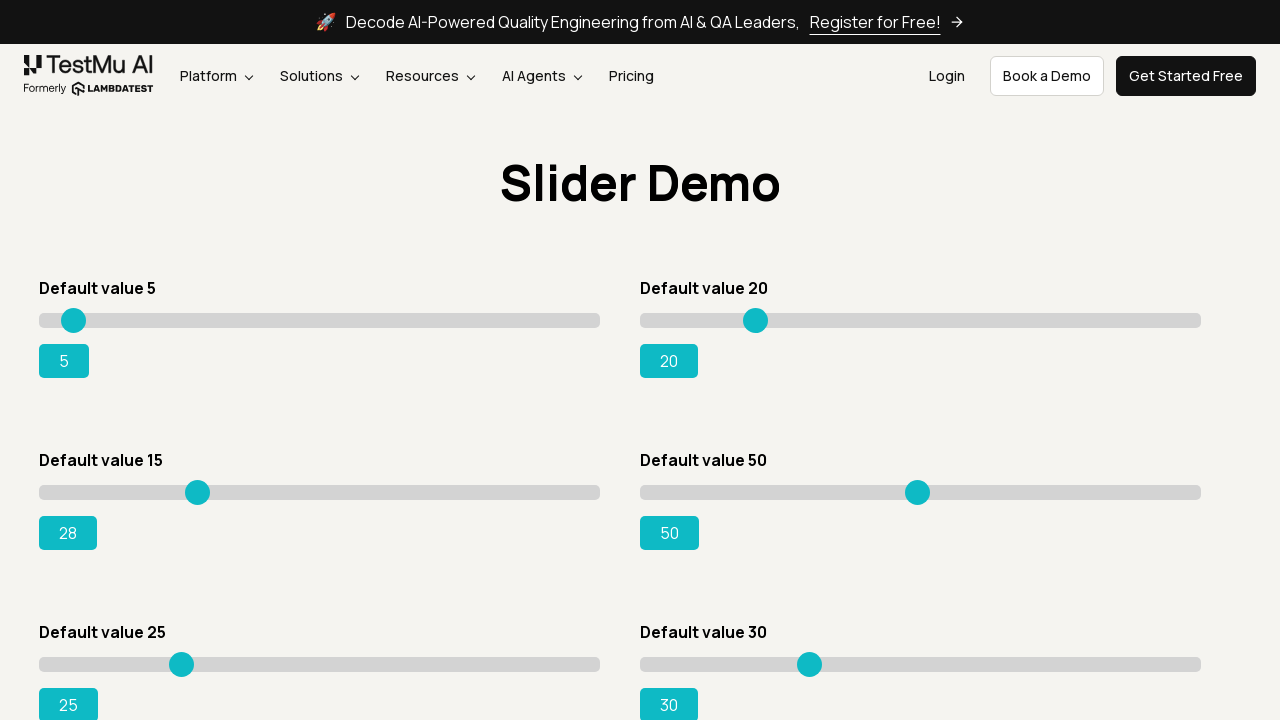

Dragged slider to position x=165 at (204, 485) on xpath=//*[@id='rangeSuccess']/preceding-sibling::*
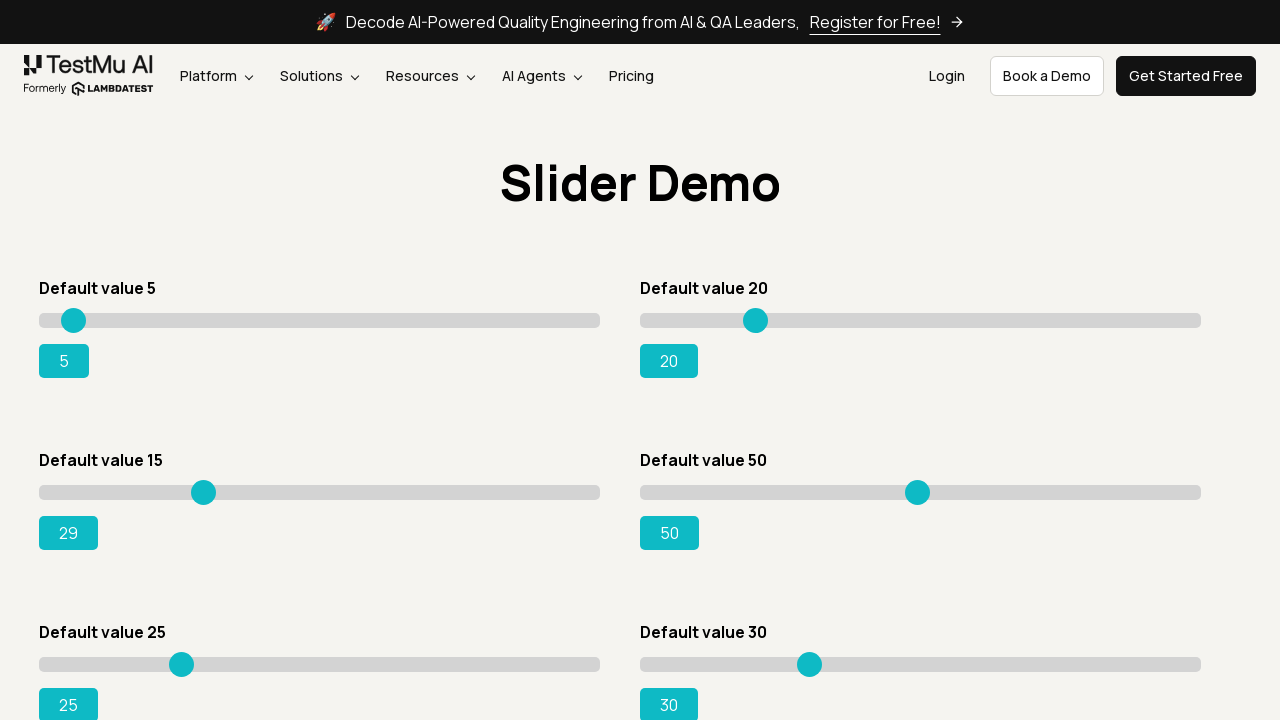

Mouse button released at (204, 485)
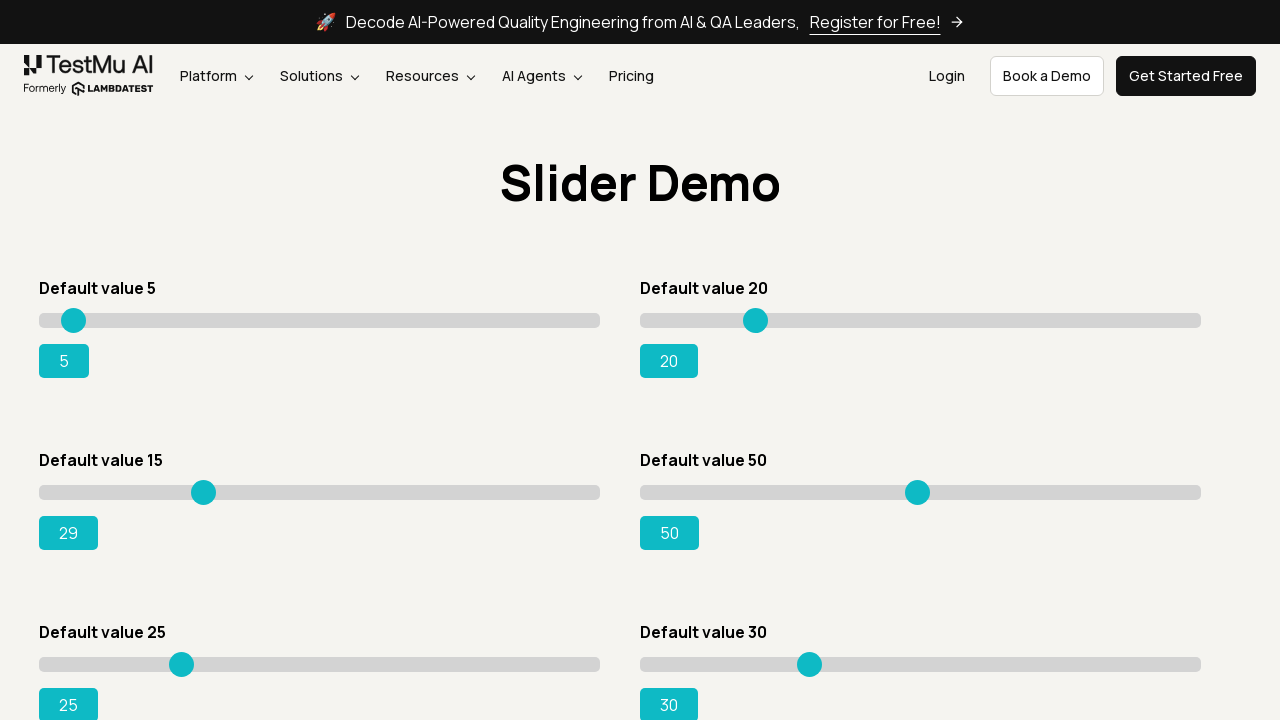

Current slider value: 29
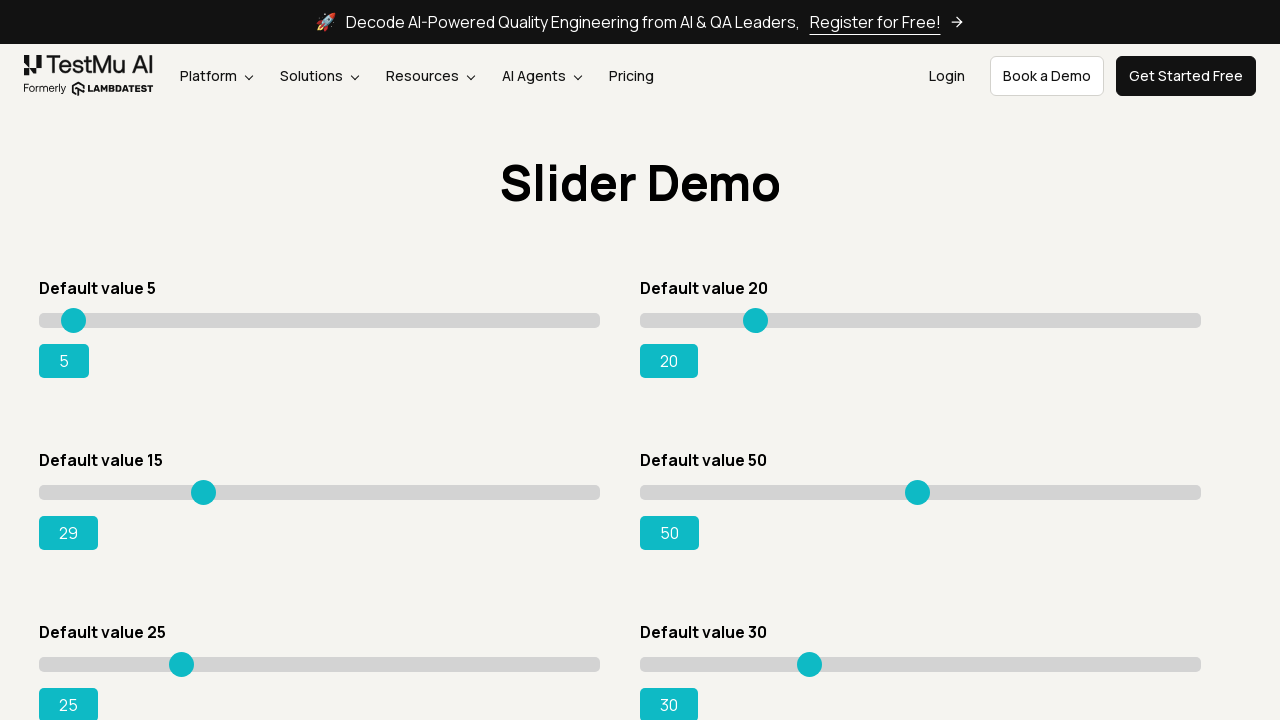

Hovered over slider at position x=165 at (204, 485) on xpath=//*[@id='rangeSuccess']/preceding-sibling::*
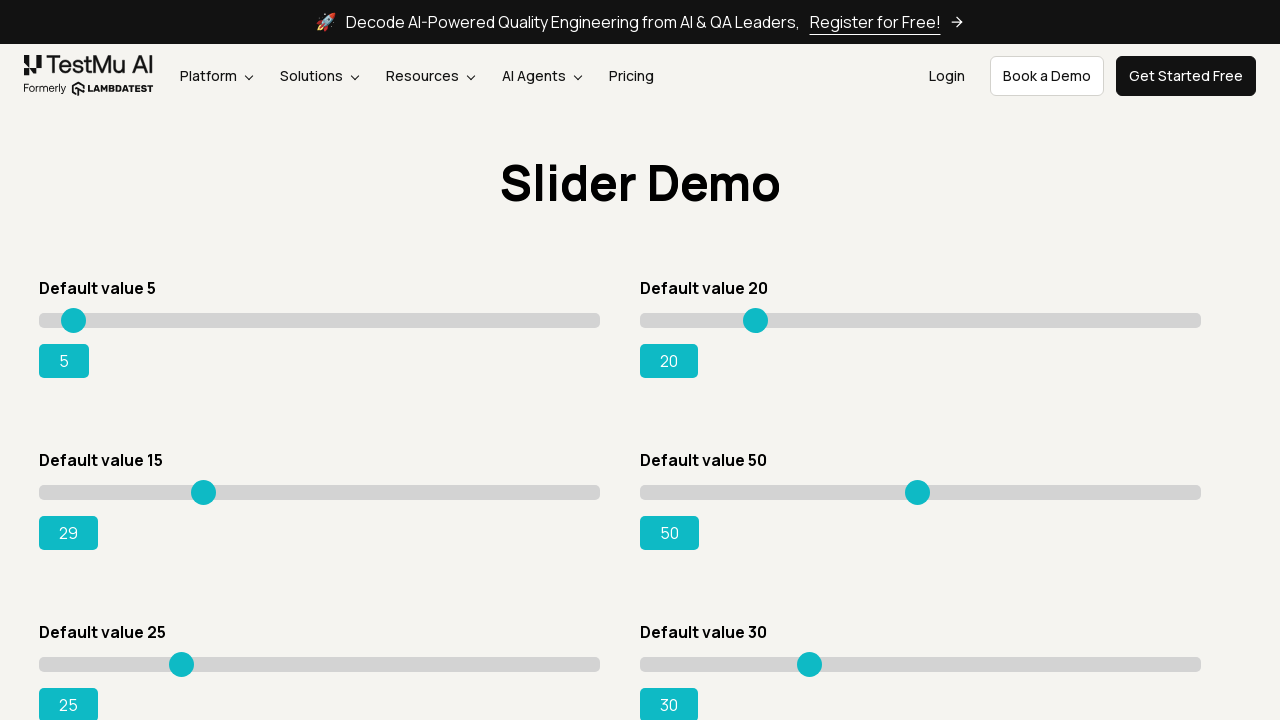

Mouse button pressed down on slider at (204, 485)
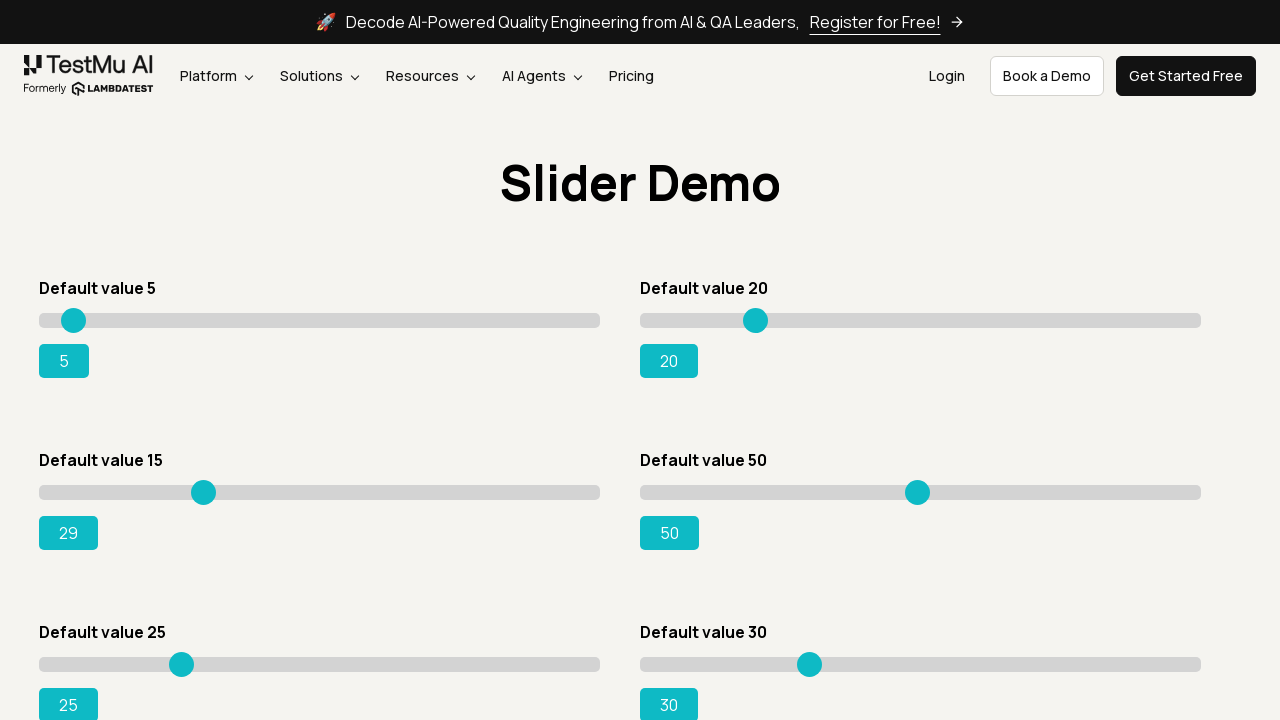

Dragged slider to position x=170 at (209, 485) on xpath=//*[@id='rangeSuccess']/preceding-sibling::*
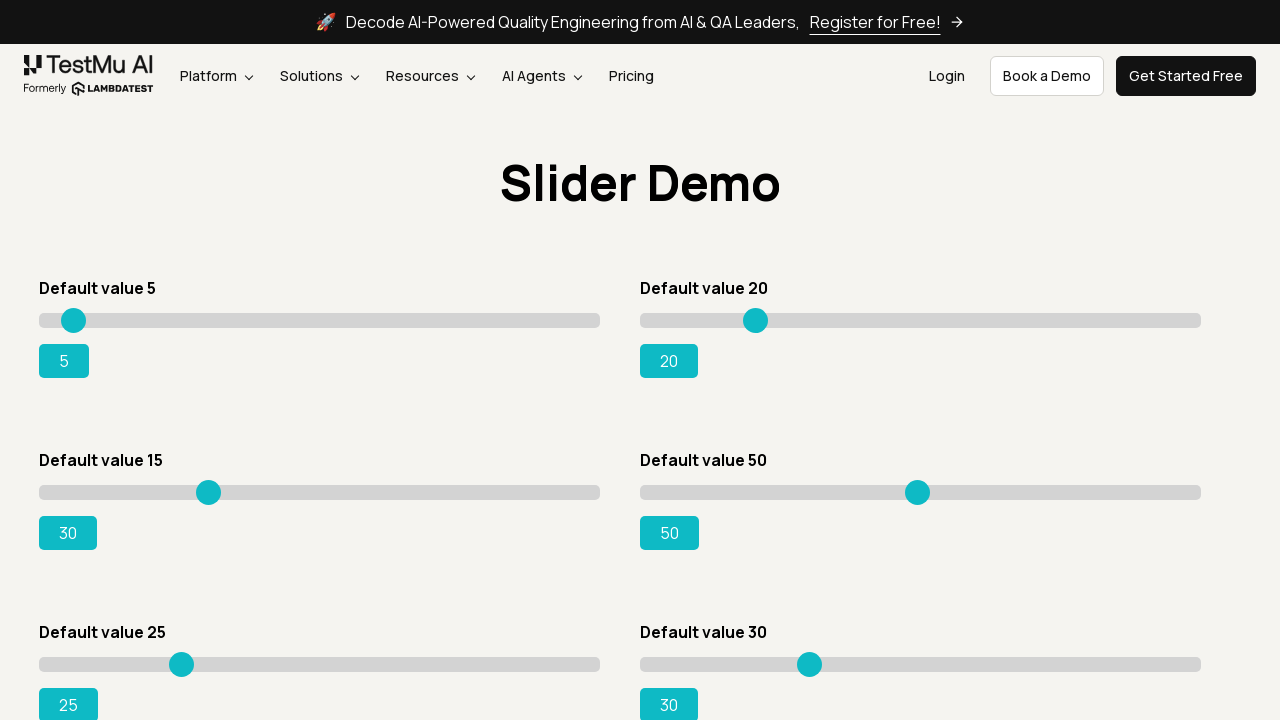

Mouse button released at (209, 485)
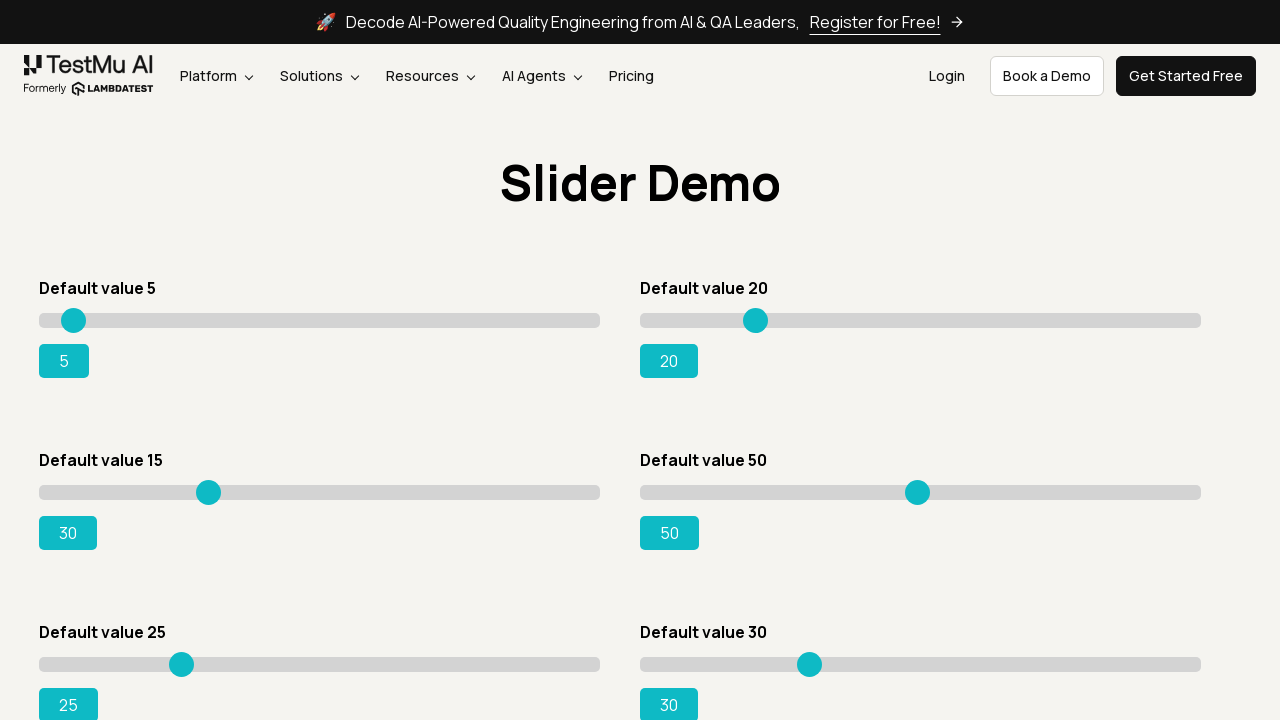

Current slider value: 30
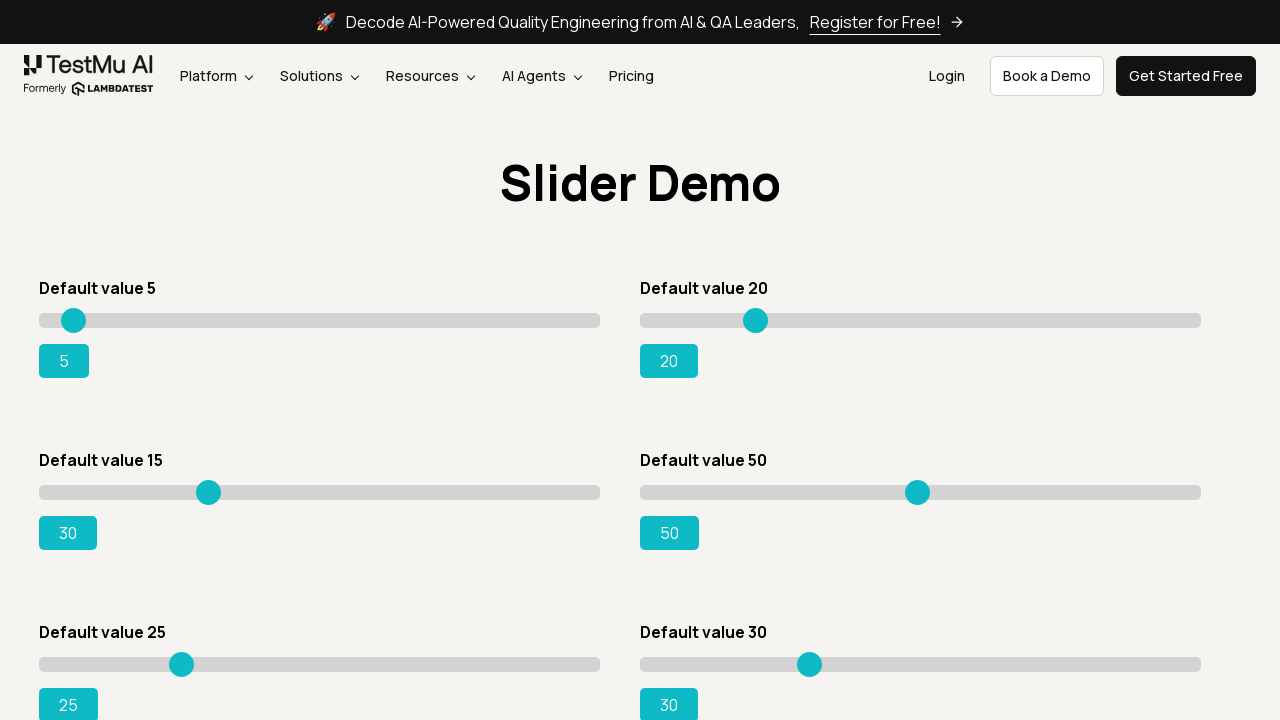

Hovered over slider at position x=170 at (209, 485) on xpath=//*[@id='rangeSuccess']/preceding-sibling::*
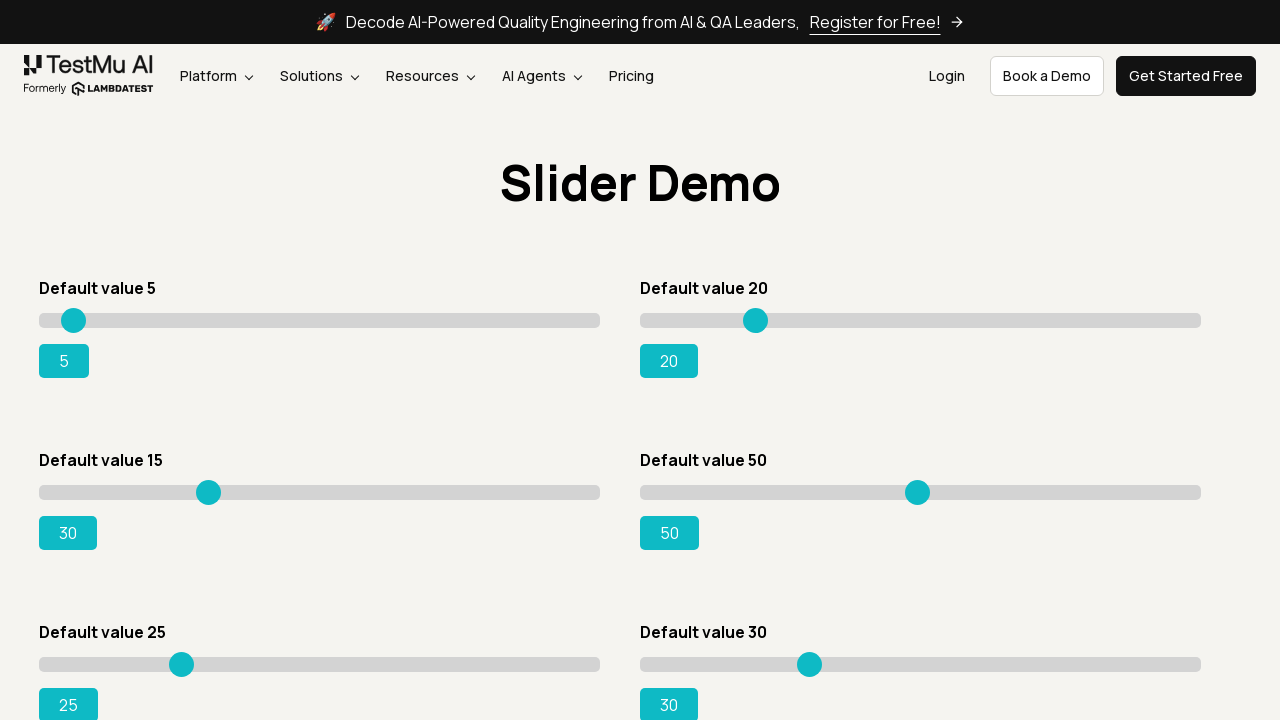

Mouse button pressed down on slider at (209, 485)
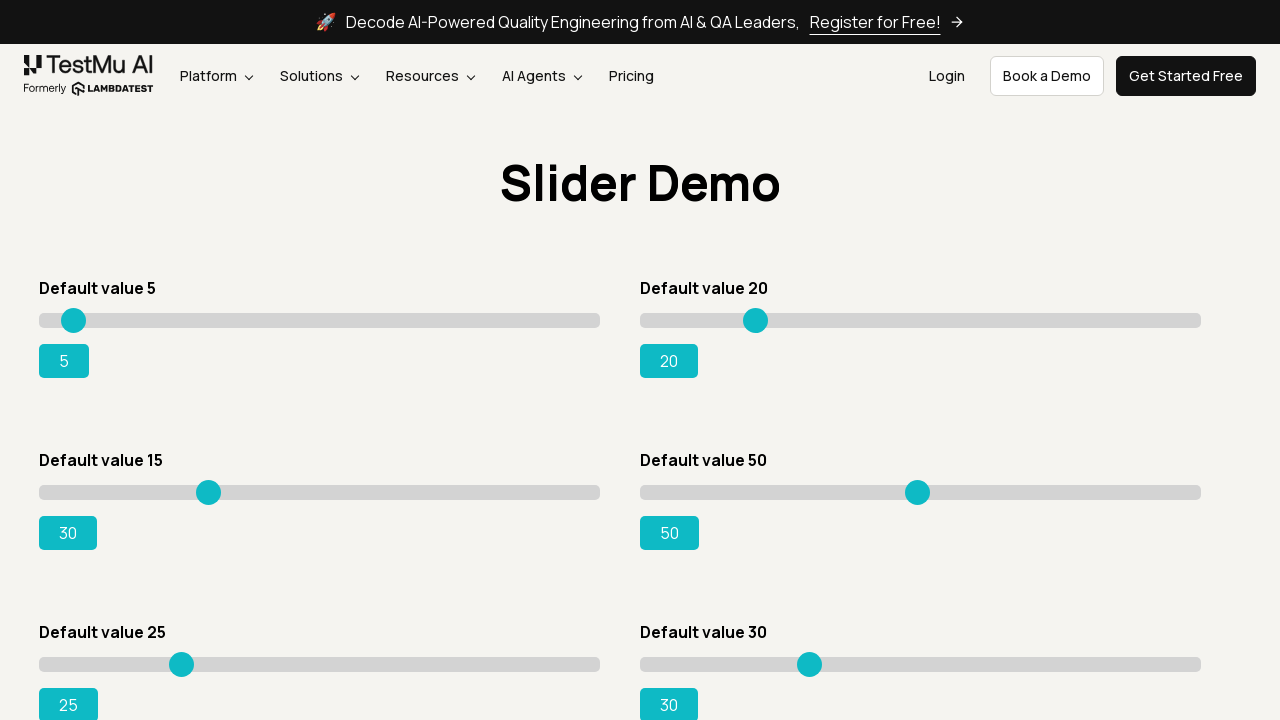

Dragged slider to position x=175 at (214, 485) on xpath=//*[@id='rangeSuccess']/preceding-sibling::*
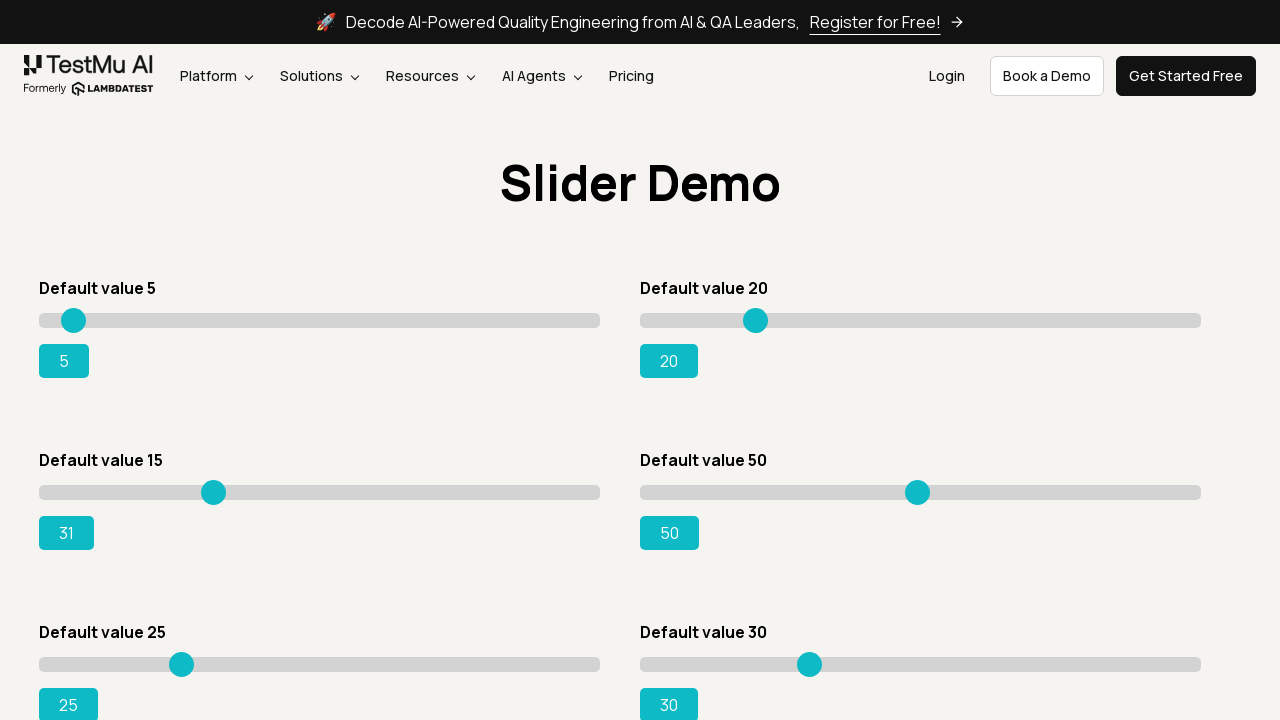

Mouse button released at (214, 485)
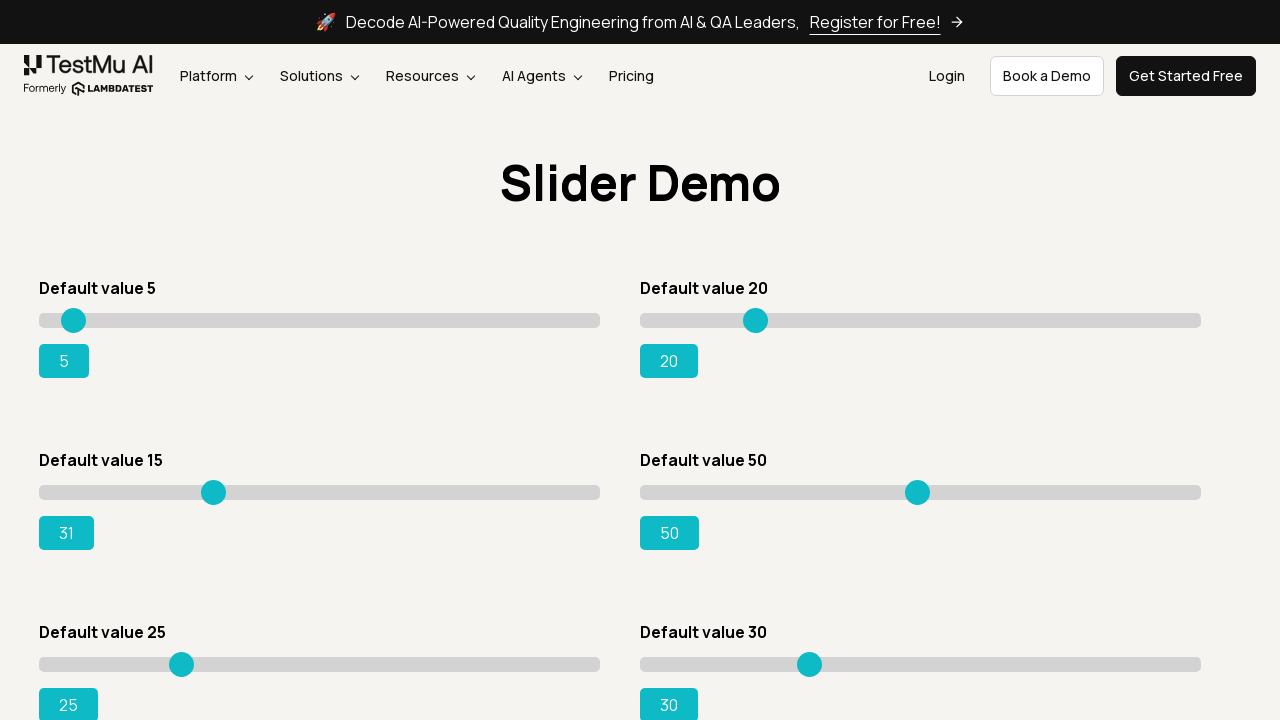

Current slider value: 31
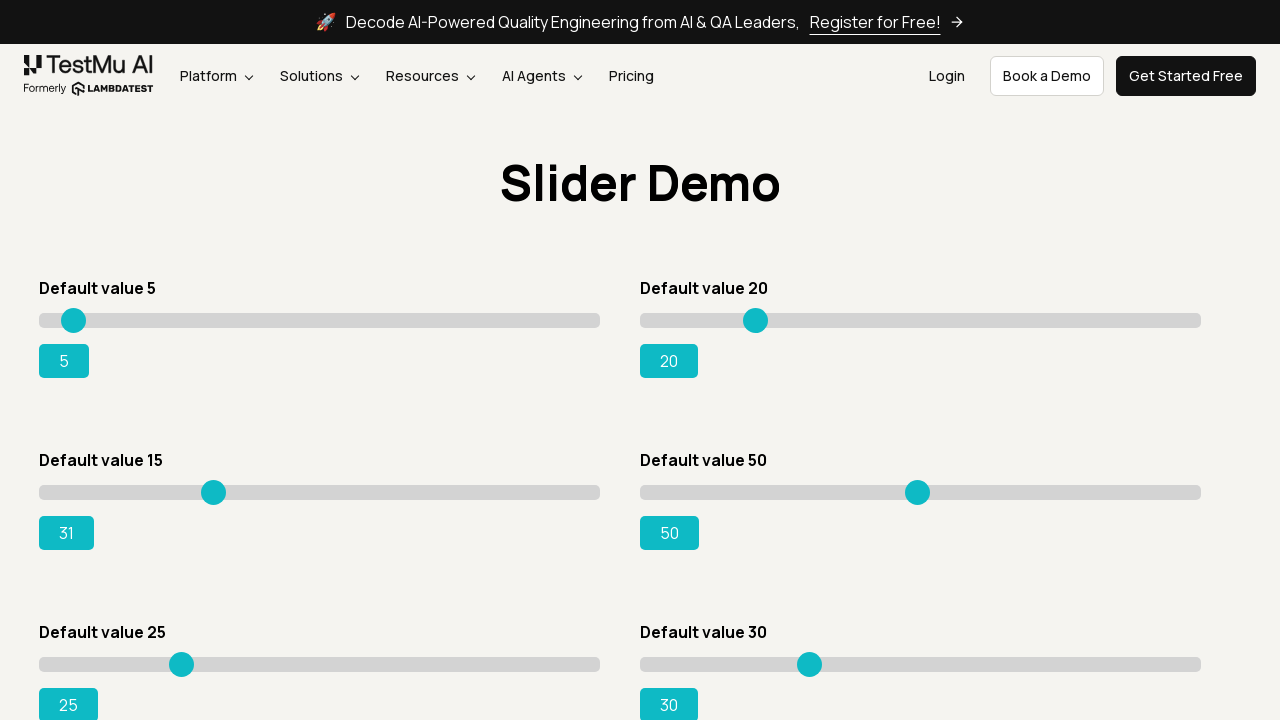

Hovered over slider at position x=175 at (214, 485) on xpath=//*[@id='rangeSuccess']/preceding-sibling::*
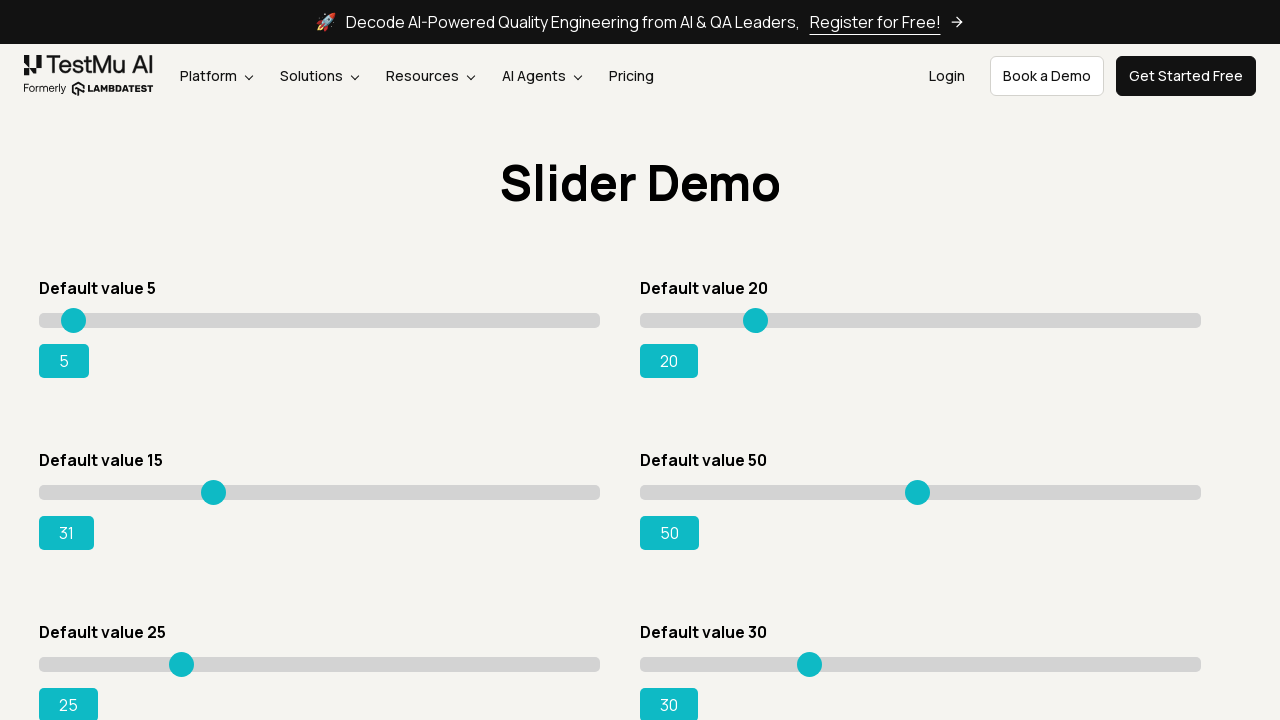

Mouse button pressed down on slider at (214, 485)
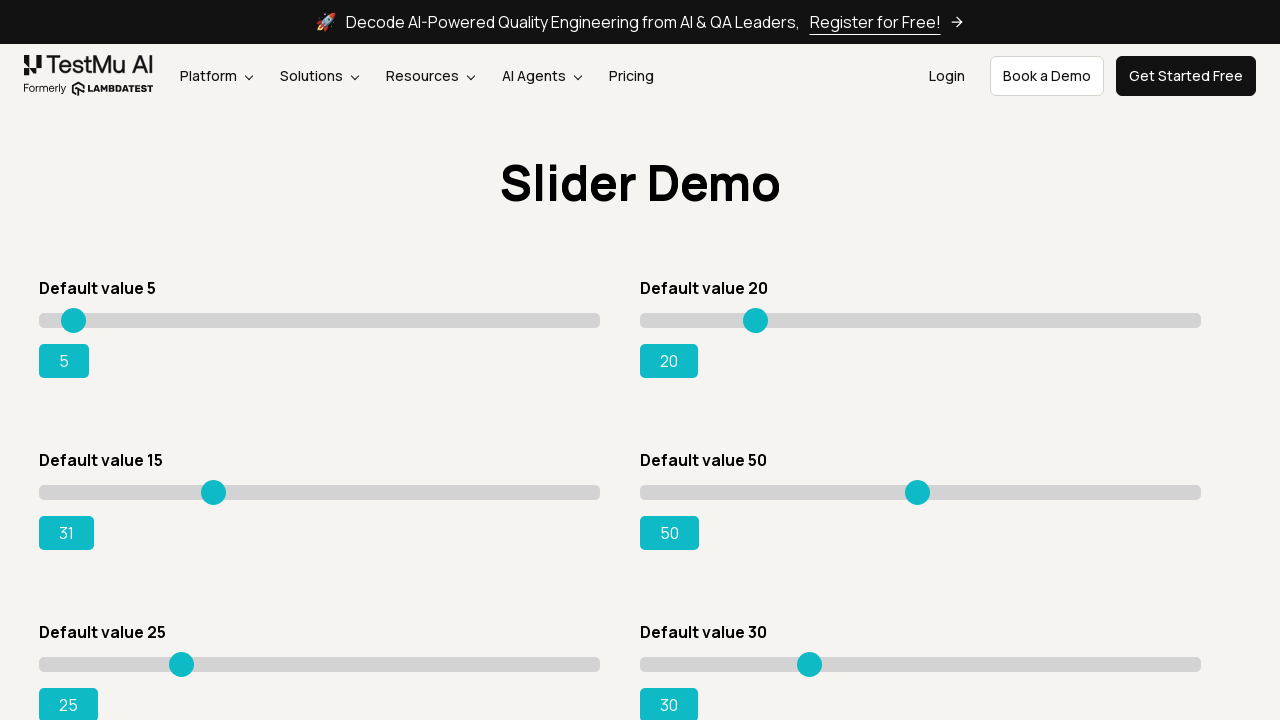

Dragged slider to position x=180 at (219, 485) on xpath=//*[@id='rangeSuccess']/preceding-sibling::*
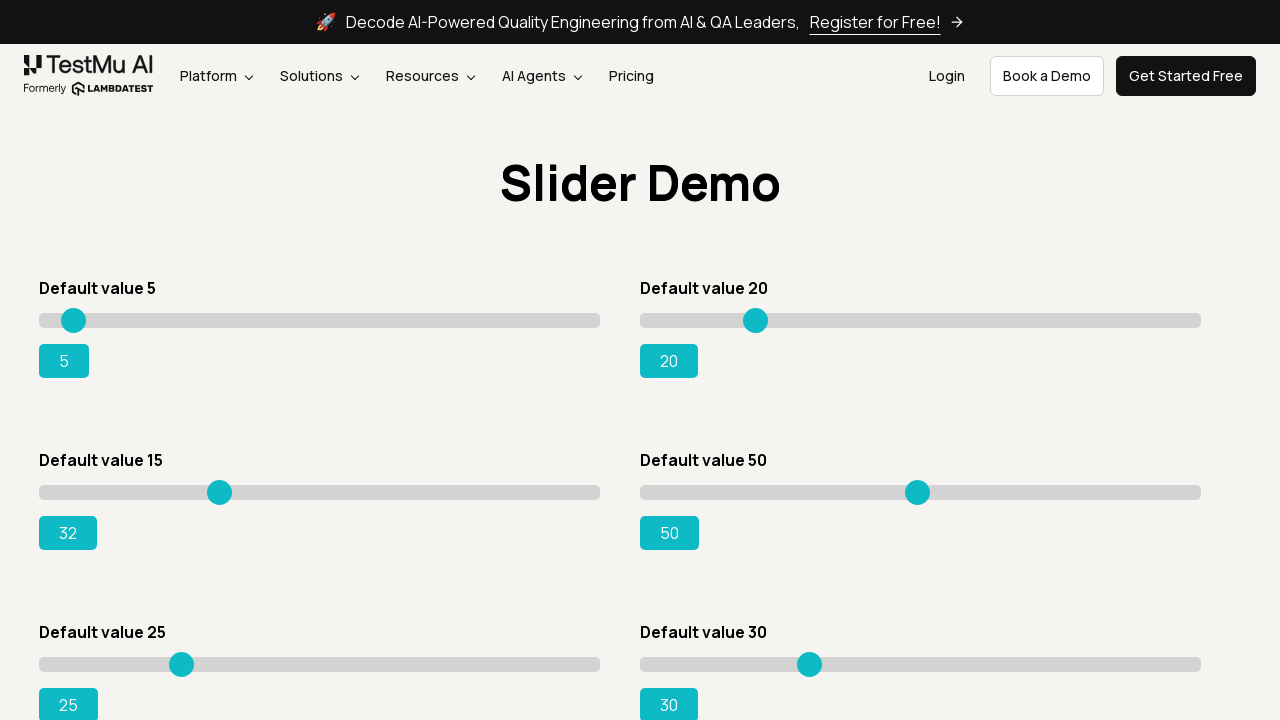

Mouse button released at (219, 485)
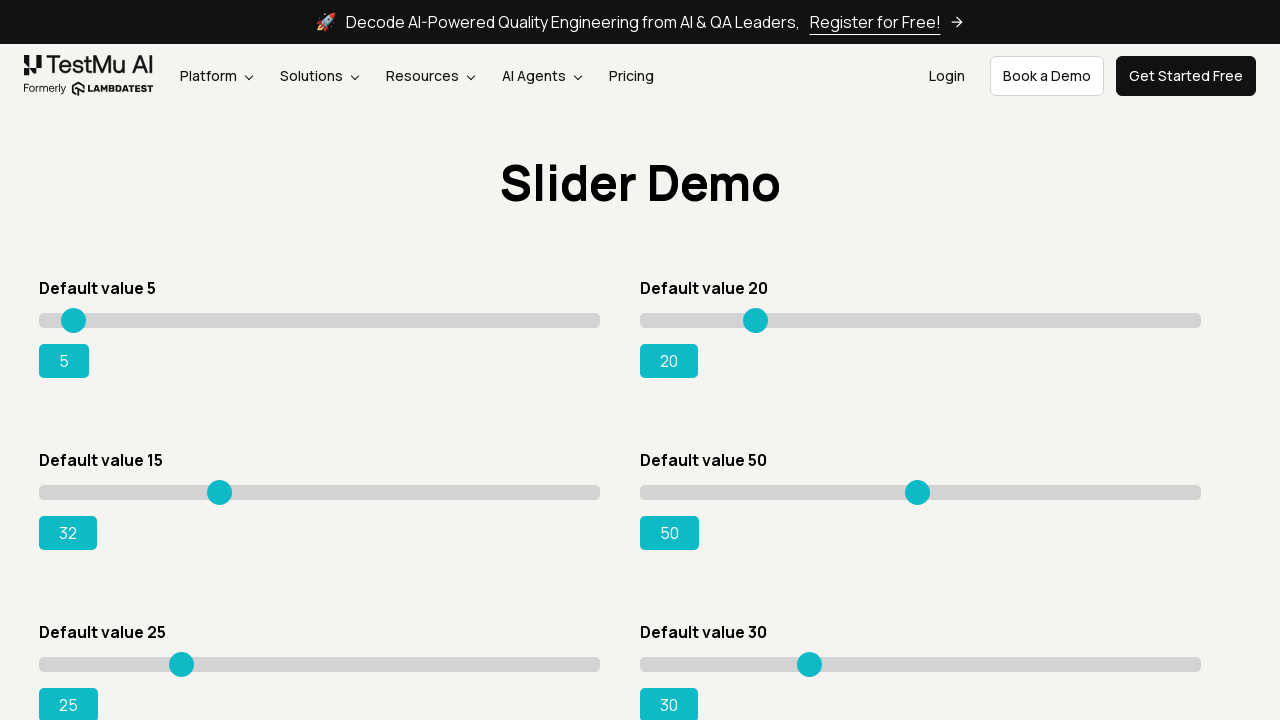

Current slider value: 32
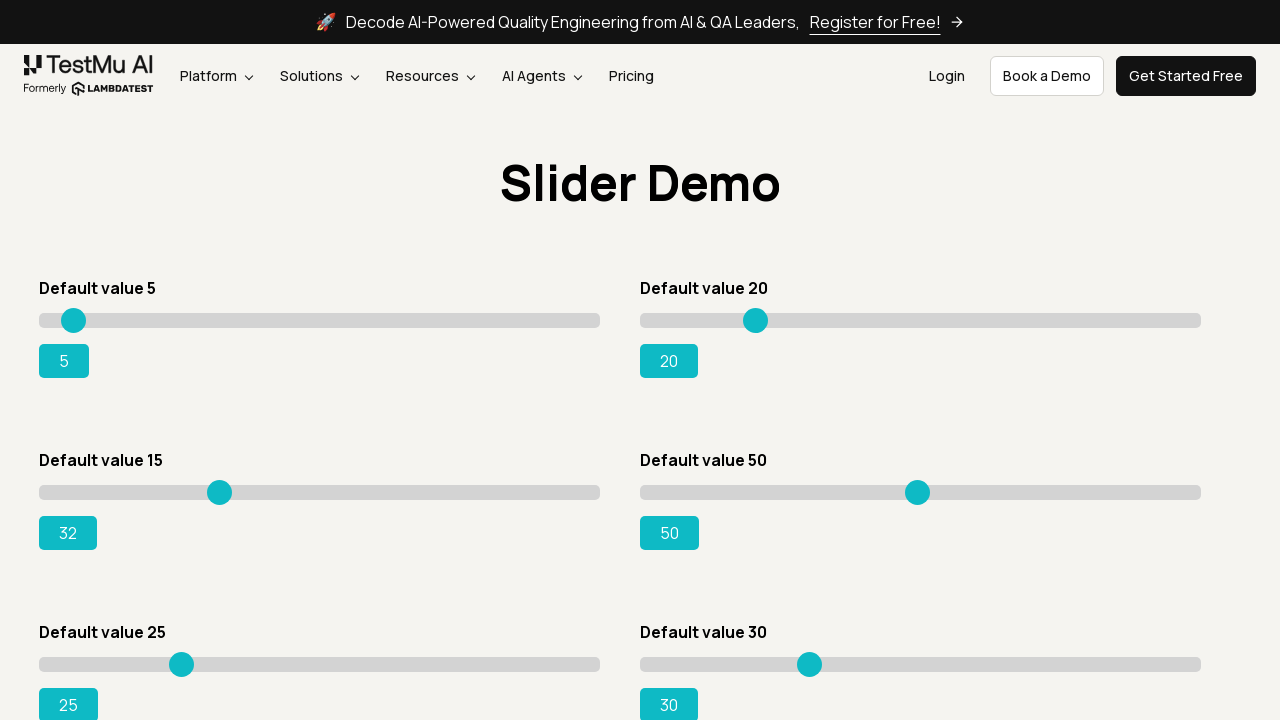

Hovered over slider at position x=180 at (219, 485) on xpath=//*[@id='rangeSuccess']/preceding-sibling::*
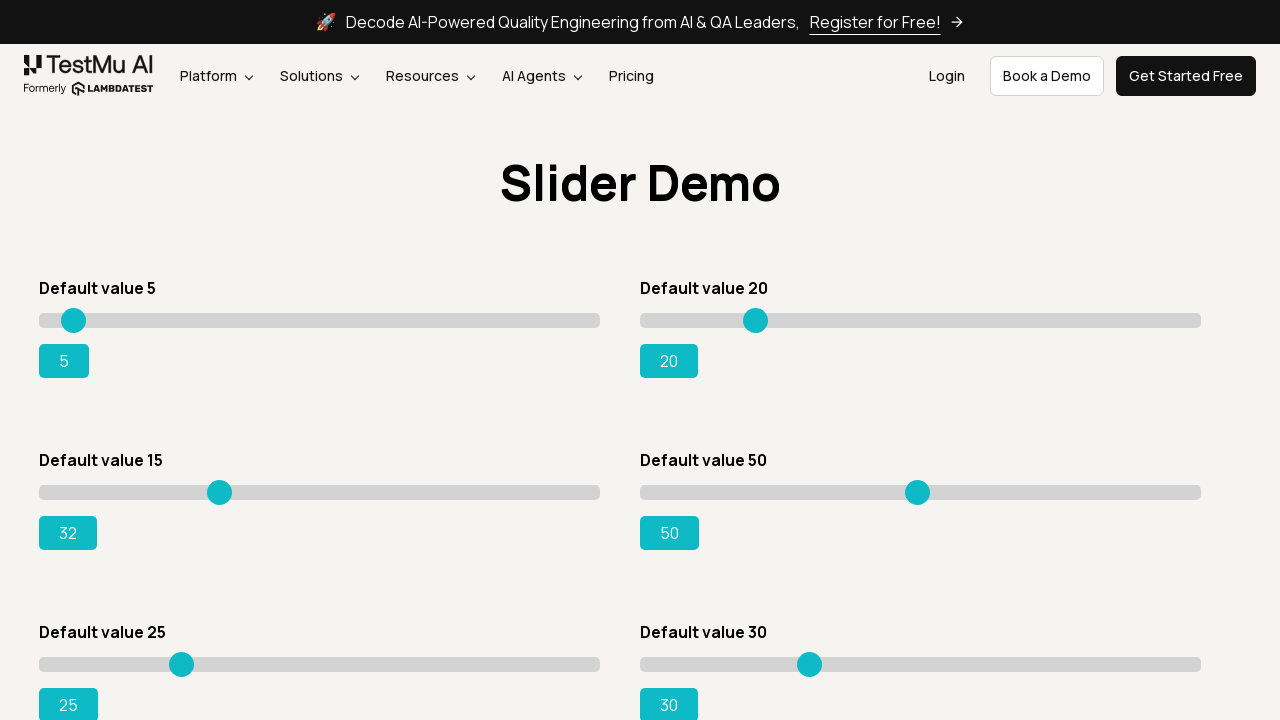

Mouse button pressed down on slider at (219, 485)
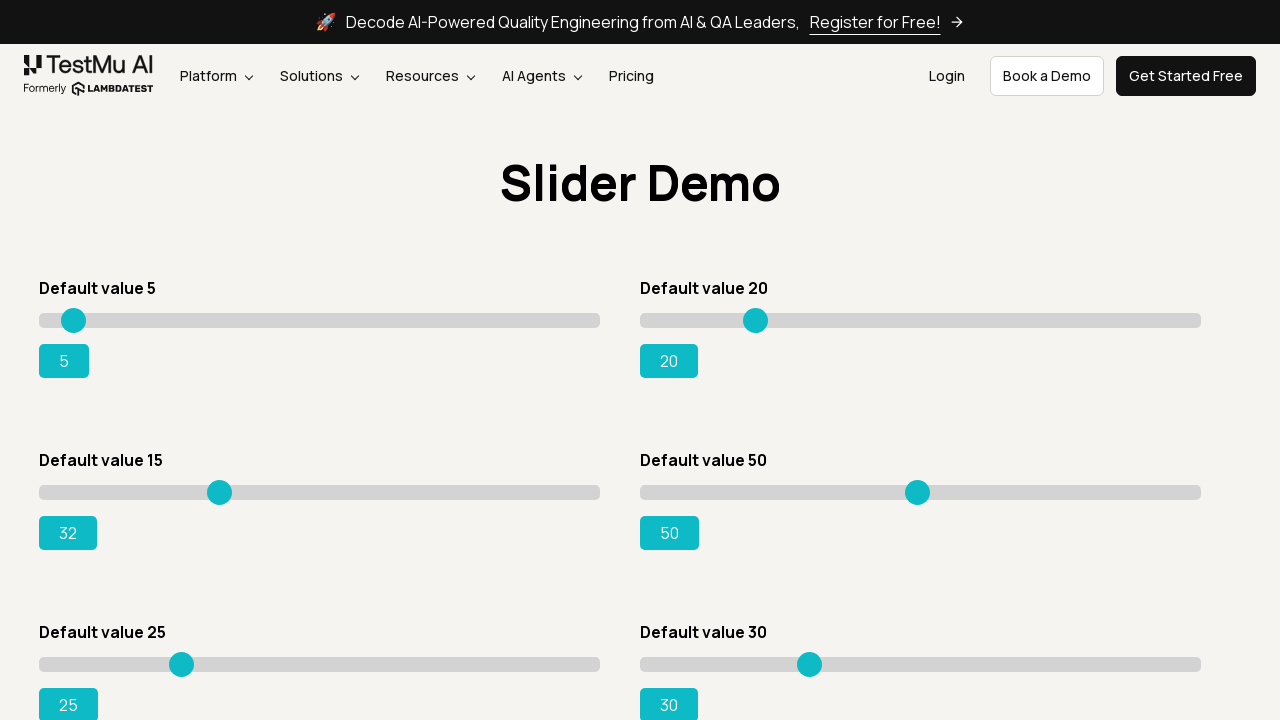

Dragged slider to position x=185 at (224, 485) on xpath=//*[@id='rangeSuccess']/preceding-sibling::*
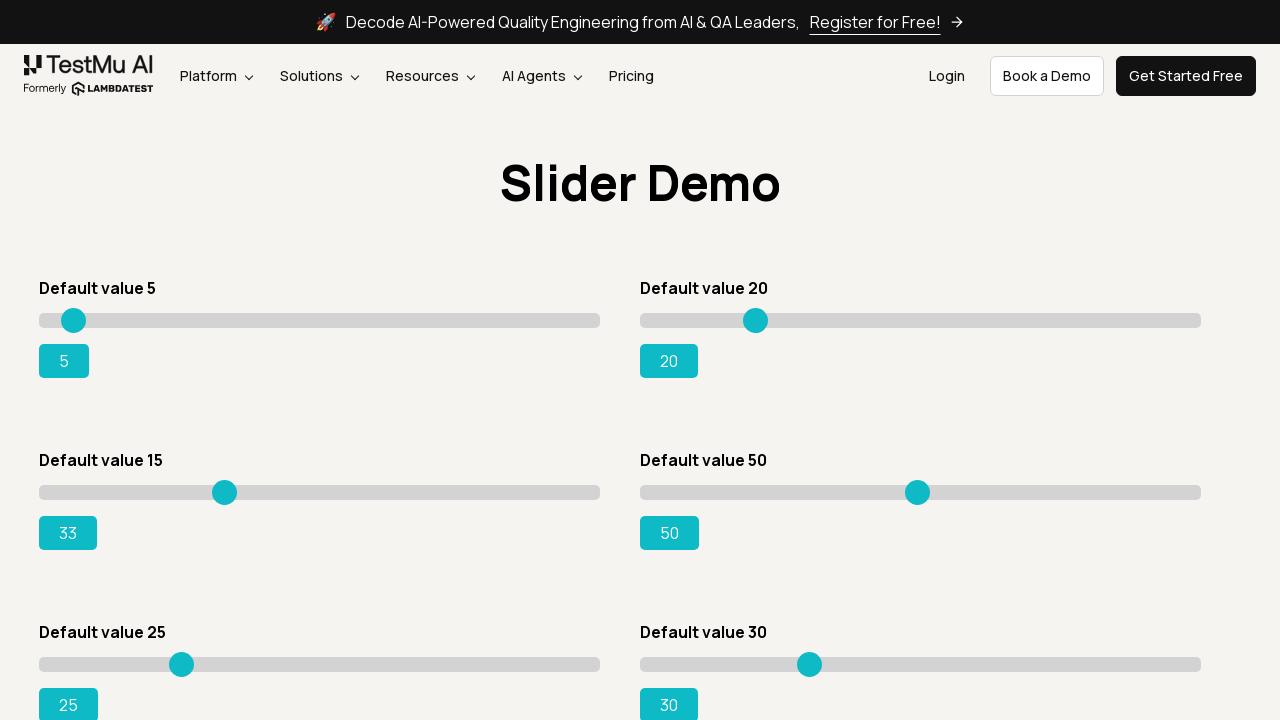

Mouse button released at (224, 485)
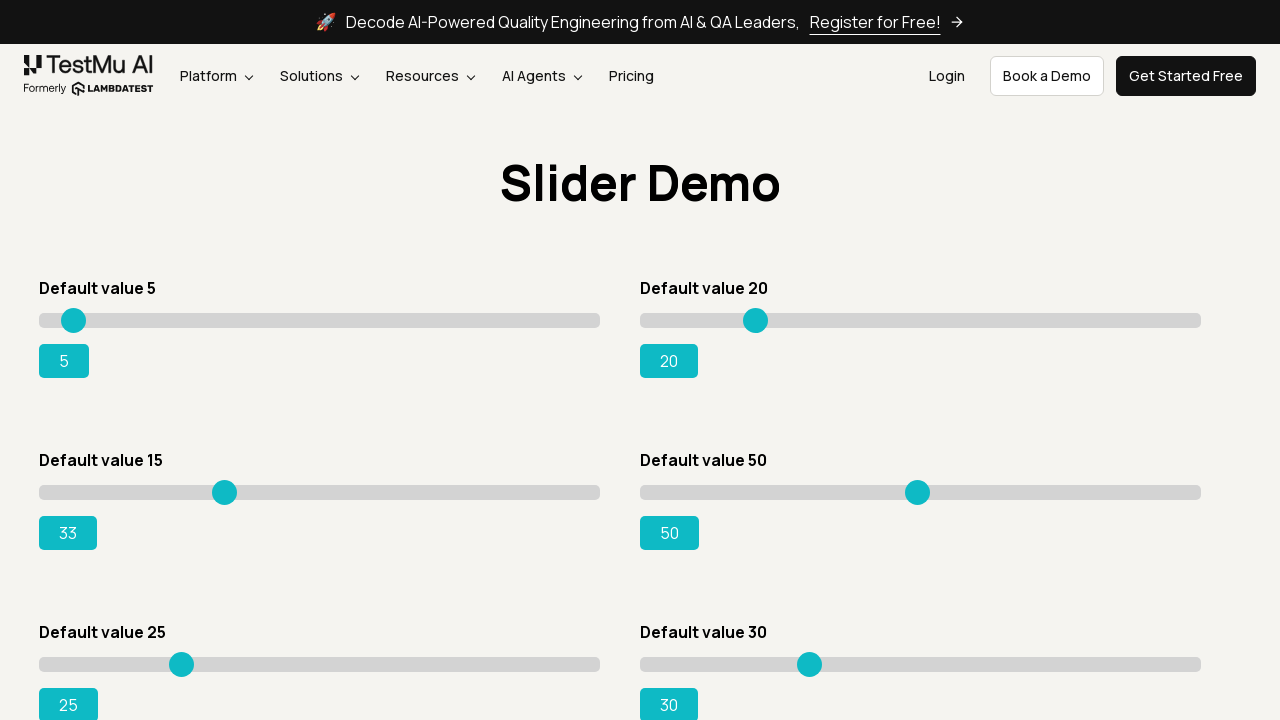

Current slider value: 33
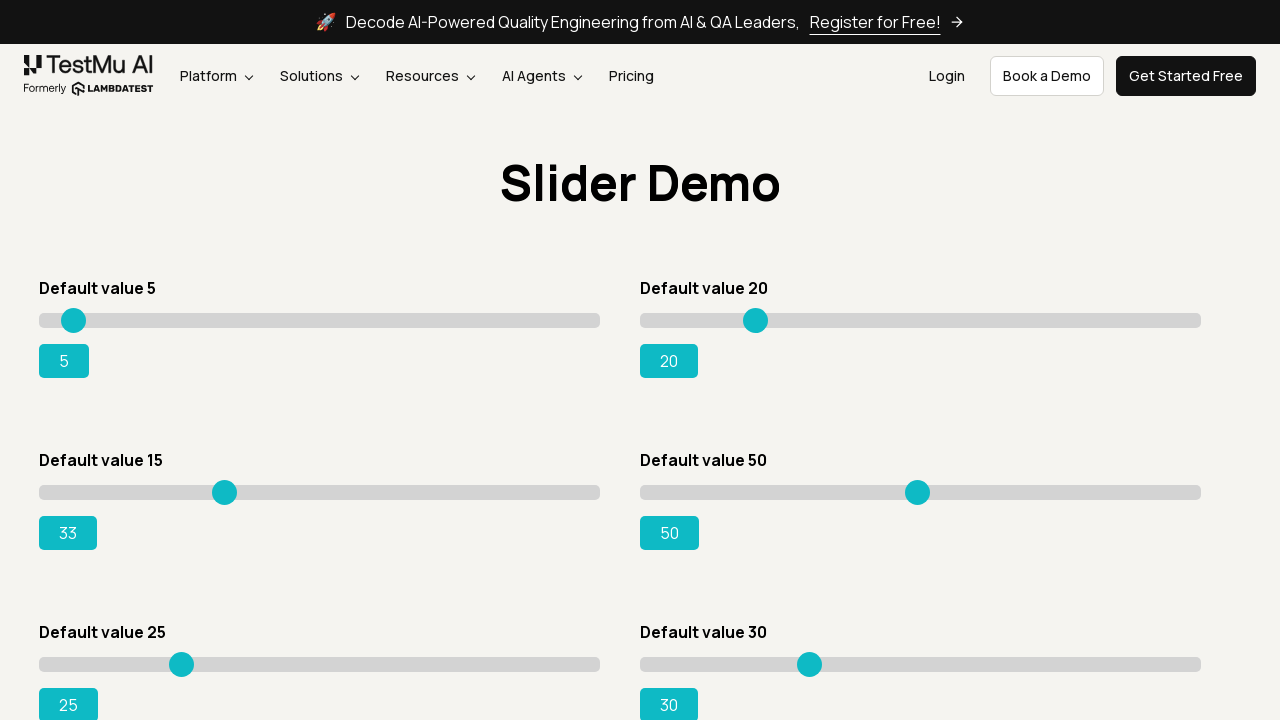

Hovered over slider at position x=185 at (224, 485) on xpath=//*[@id='rangeSuccess']/preceding-sibling::*
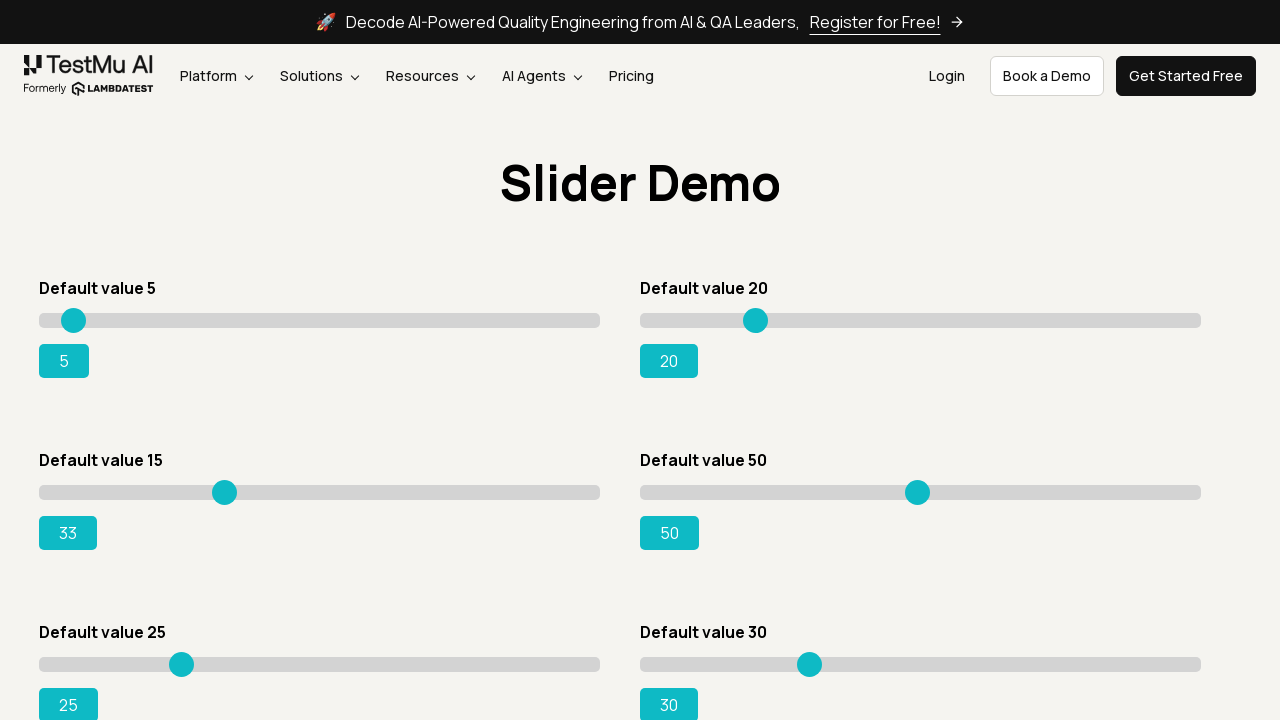

Mouse button pressed down on slider at (224, 485)
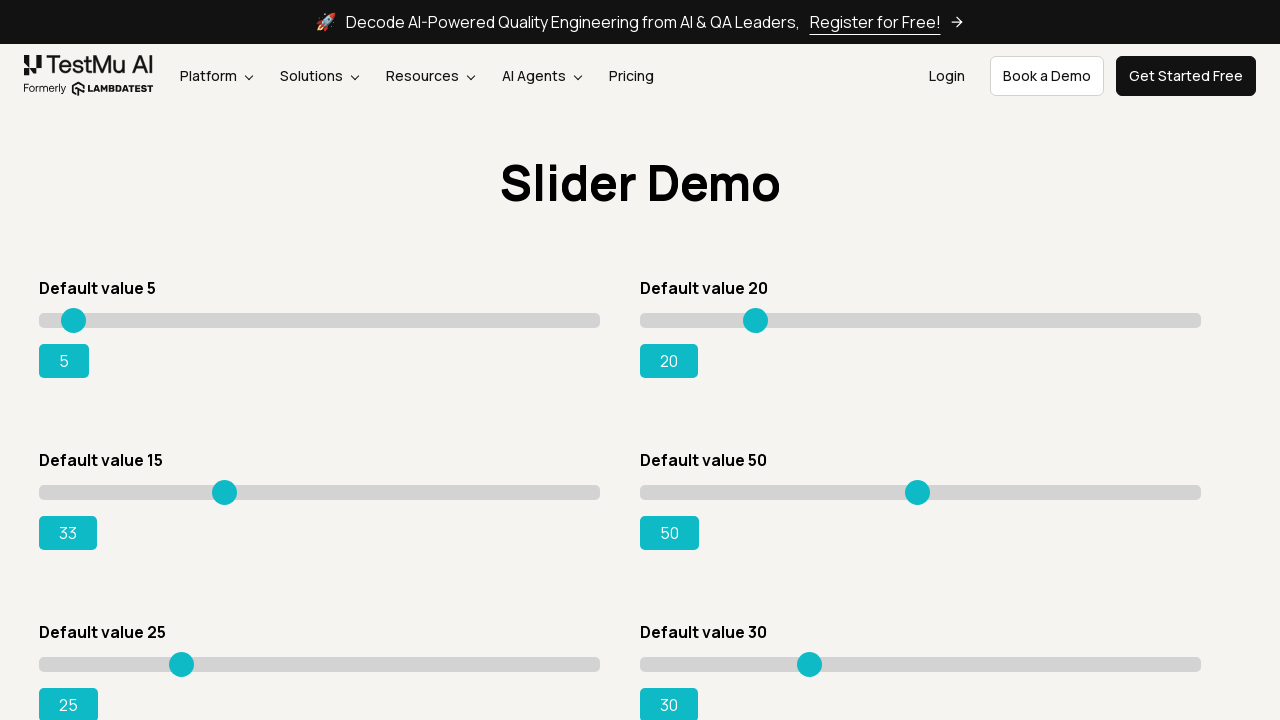

Dragged slider to position x=190 at (229, 485) on xpath=//*[@id='rangeSuccess']/preceding-sibling::*
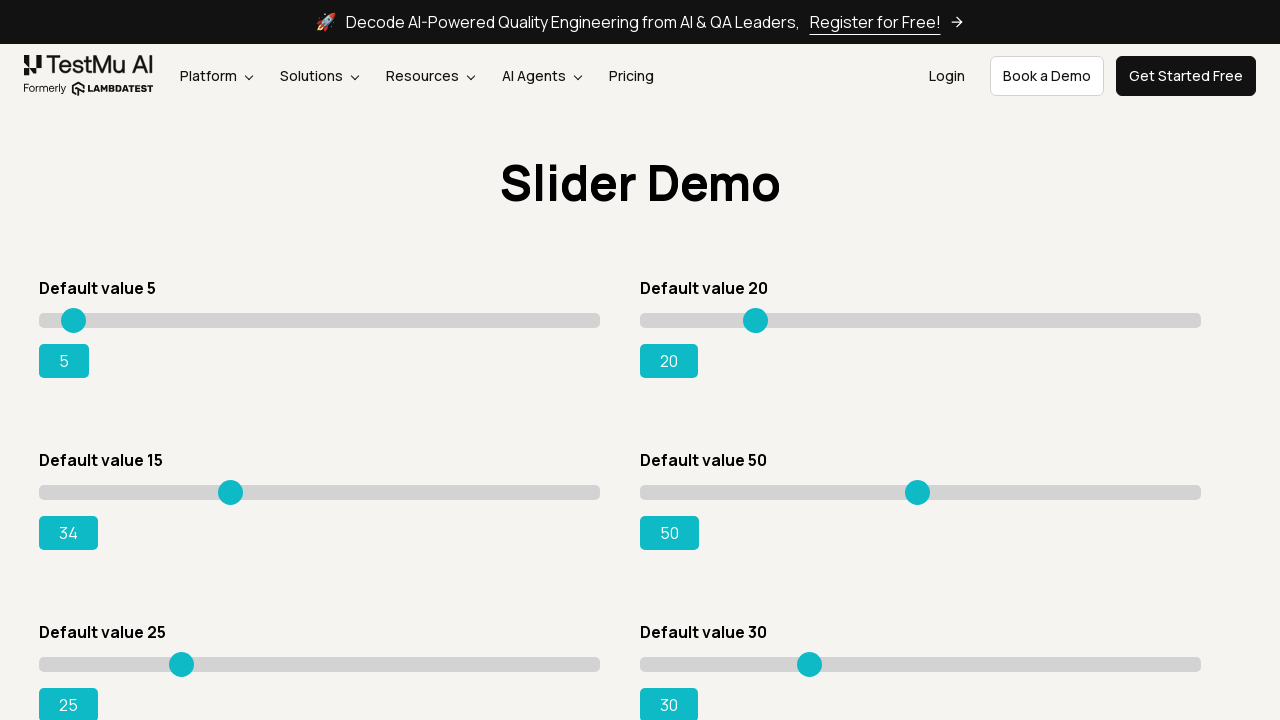

Mouse button released at (229, 485)
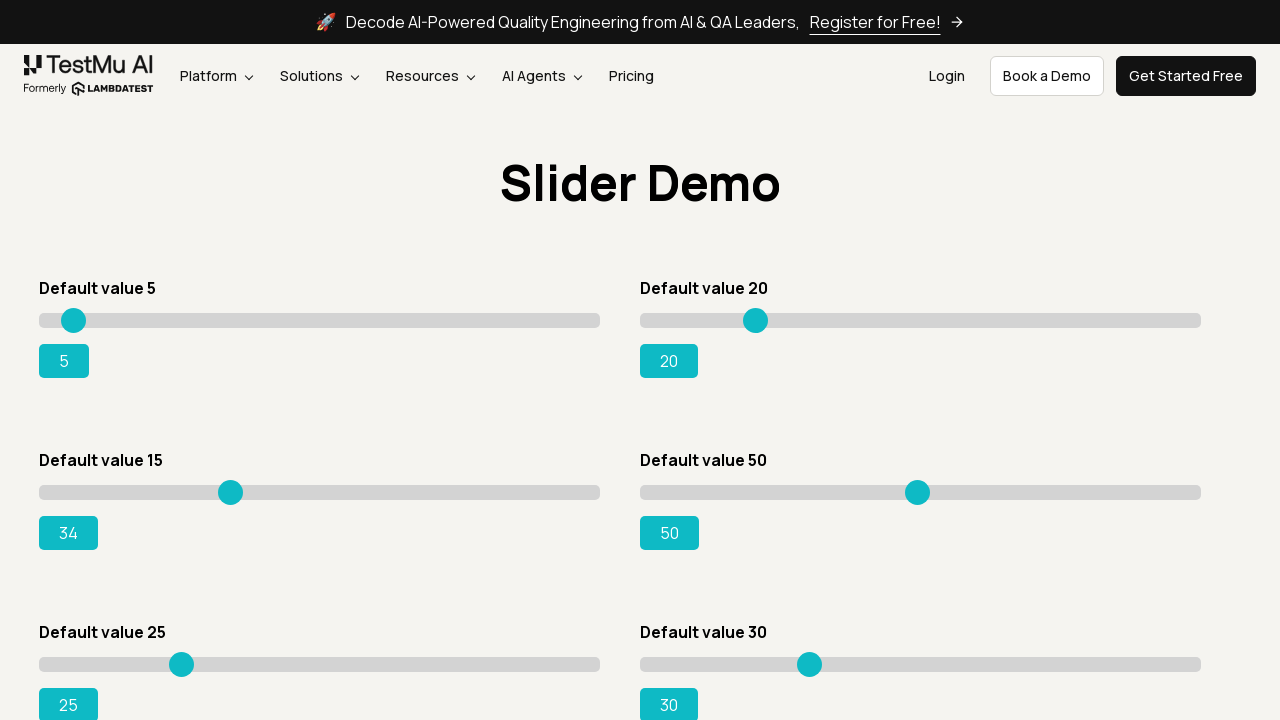

Current slider value: 34
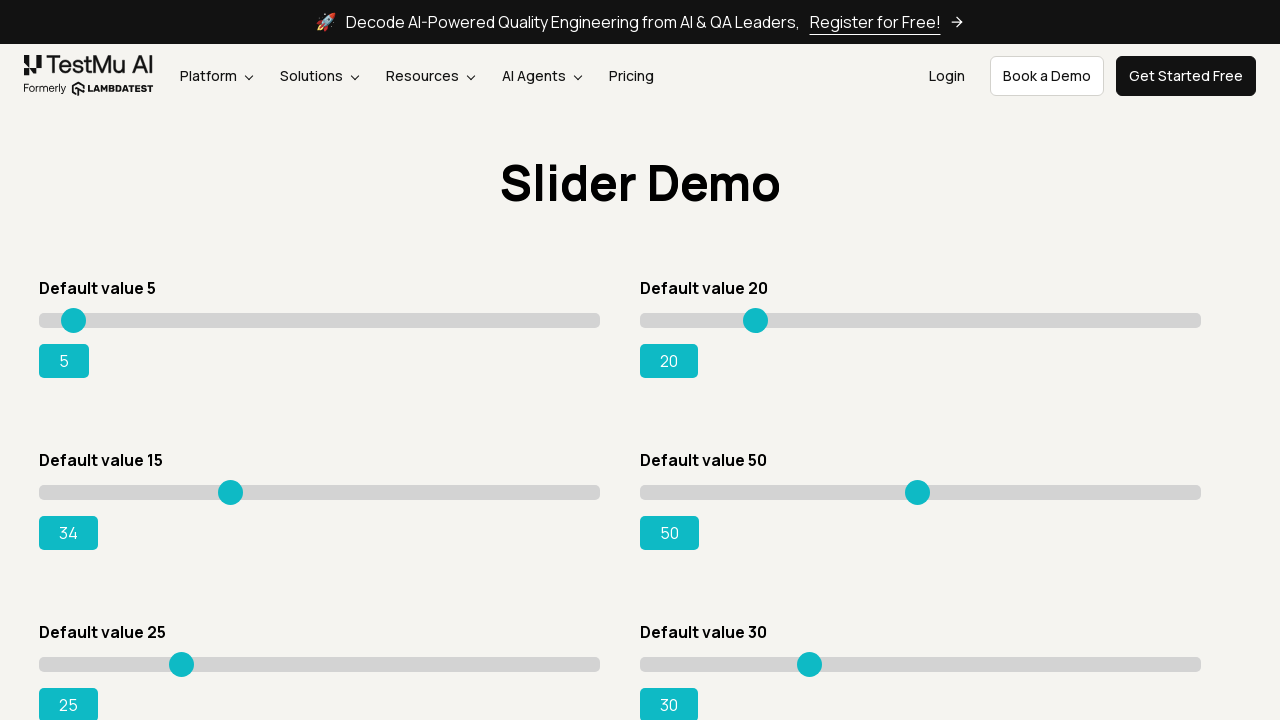

Hovered over slider at position x=190 at (229, 485) on xpath=//*[@id='rangeSuccess']/preceding-sibling::*
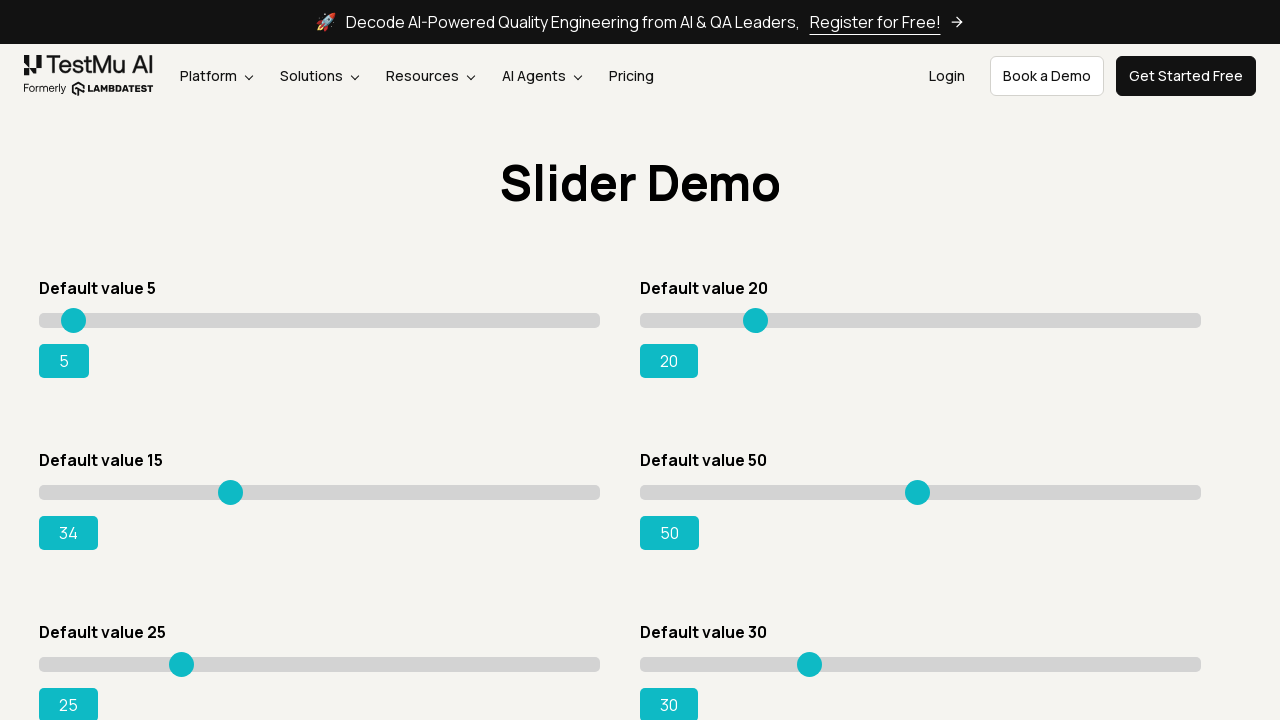

Mouse button pressed down on slider at (229, 485)
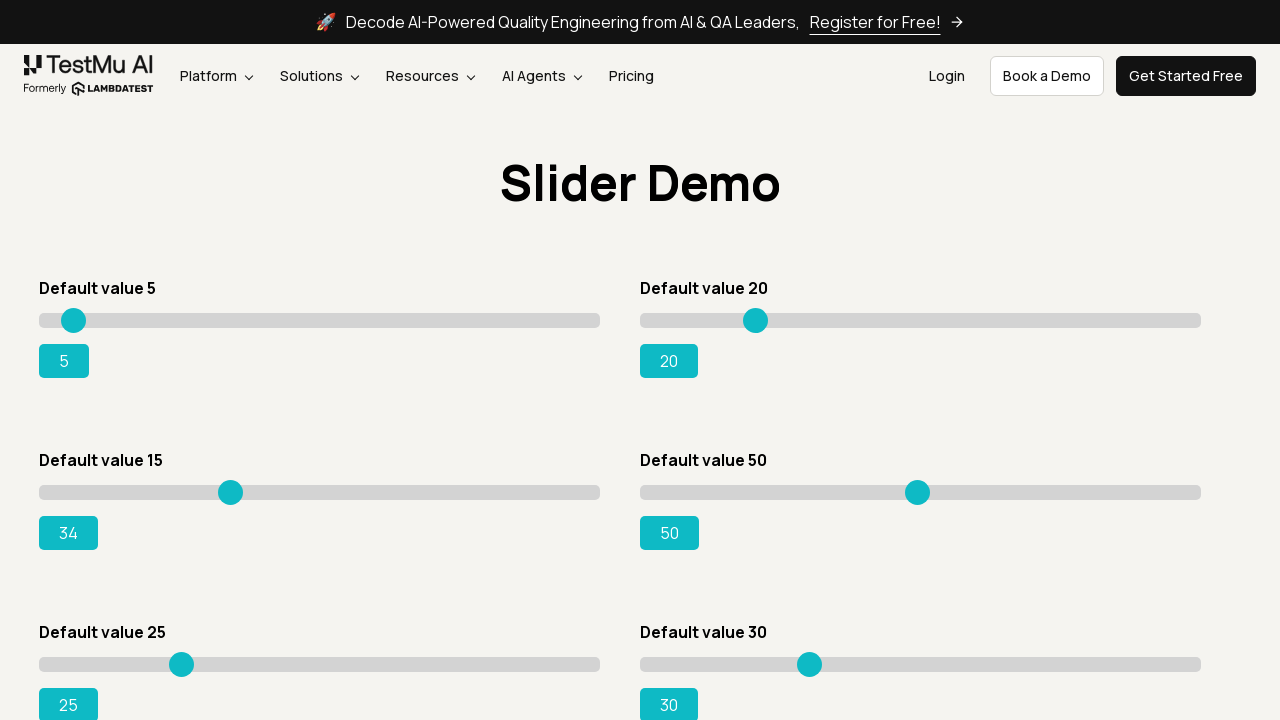

Dragged slider to position x=195 at (234, 485) on xpath=//*[@id='rangeSuccess']/preceding-sibling::*
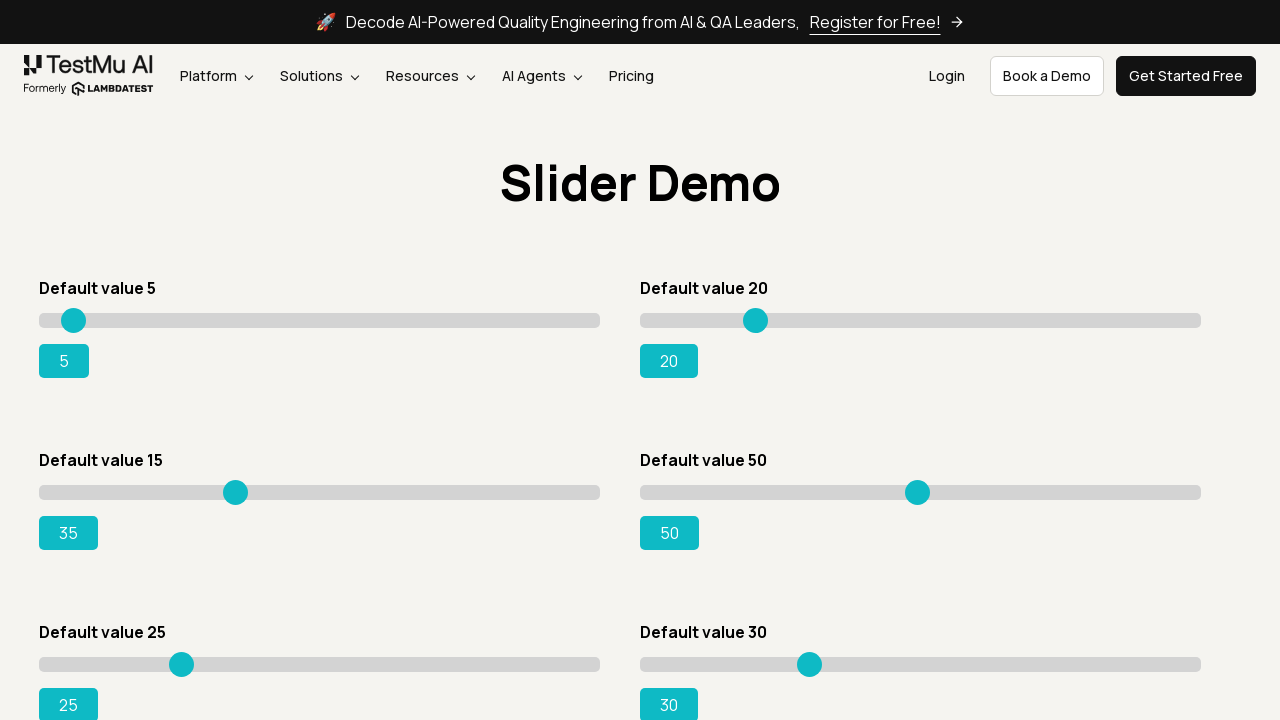

Mouse button released at (234, 485)
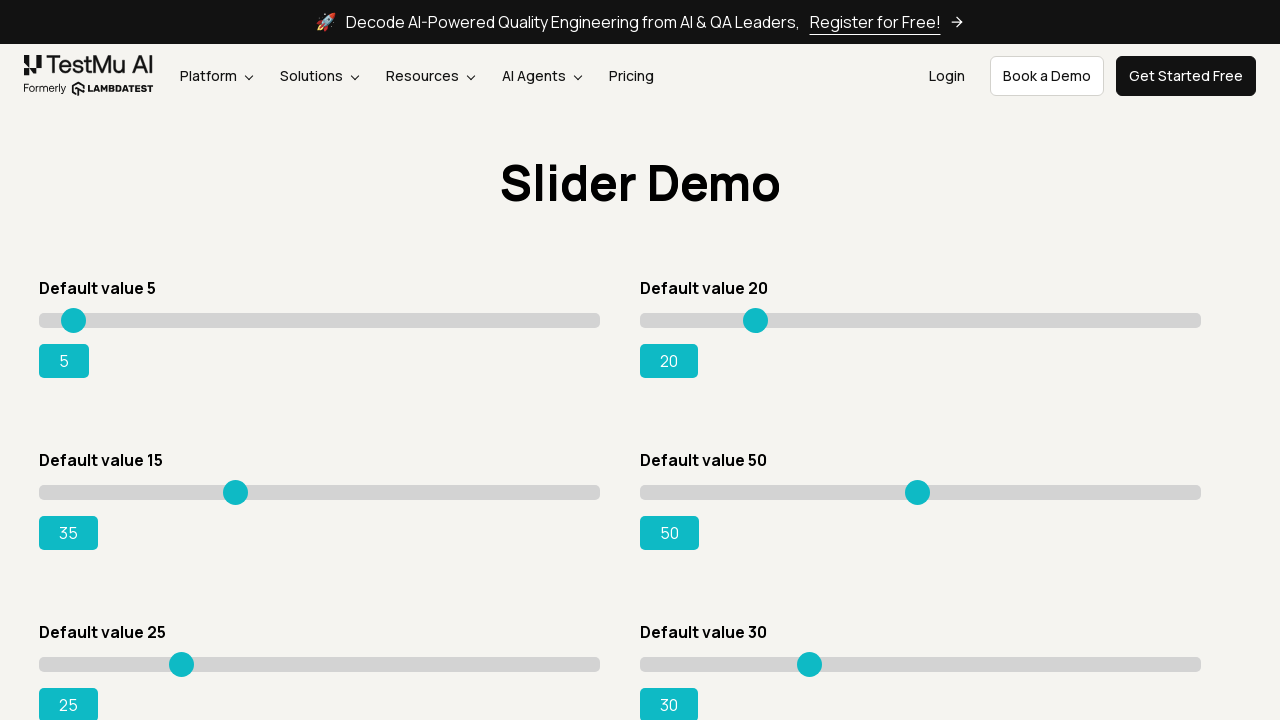

Current slider value: 35
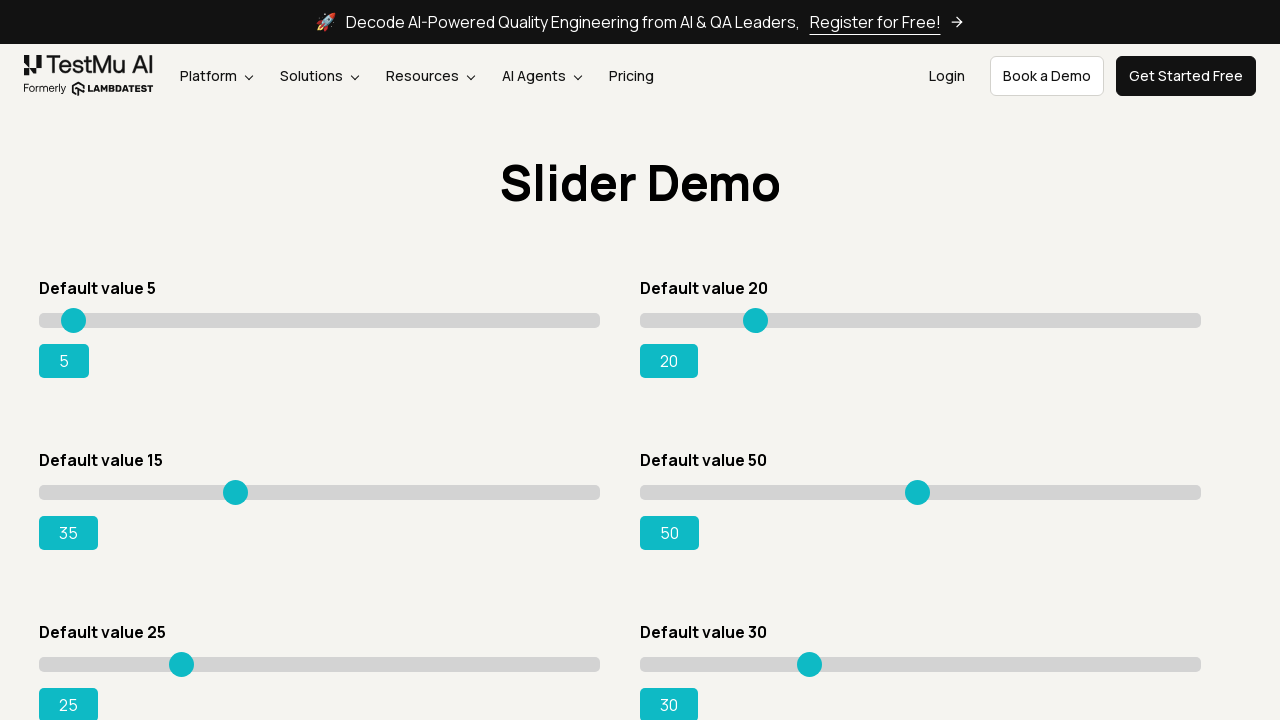

Hovered over slider at position x=195 at (234, 485) on xpath=//*[@id='rangeSuccess']/preceding-sibling::*
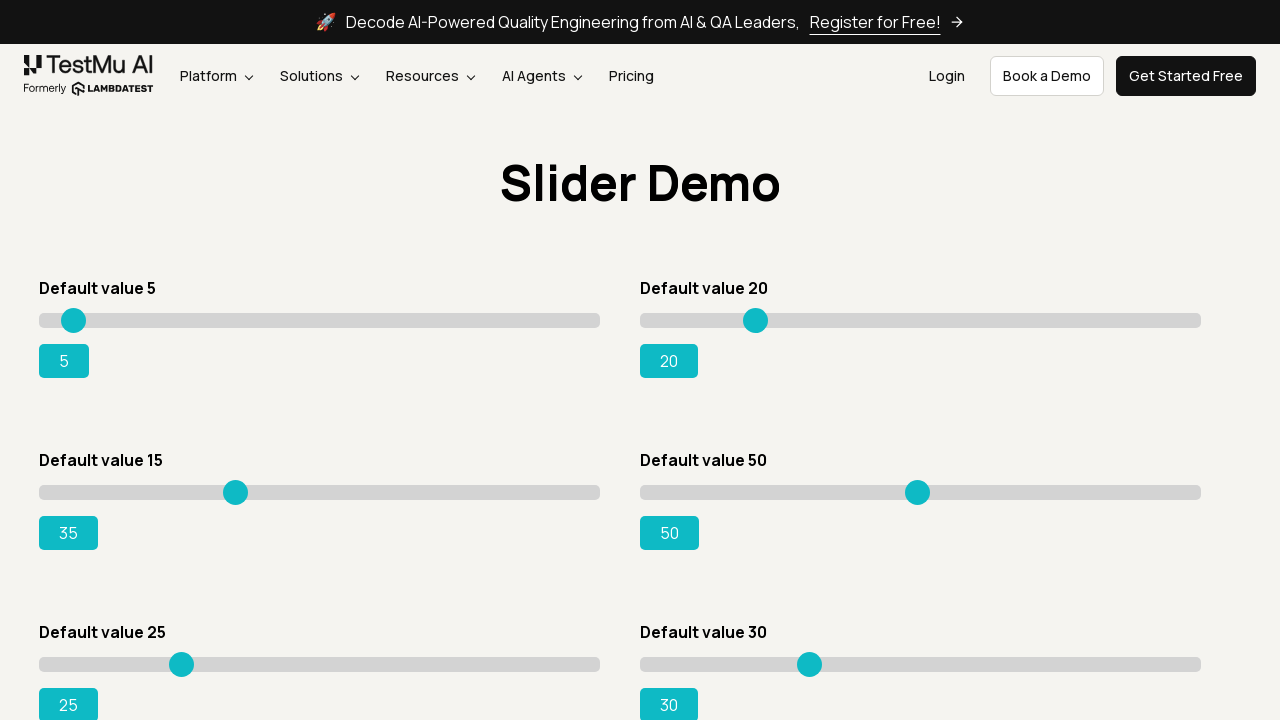

Mouse button pressed down on slider at (234, 485)
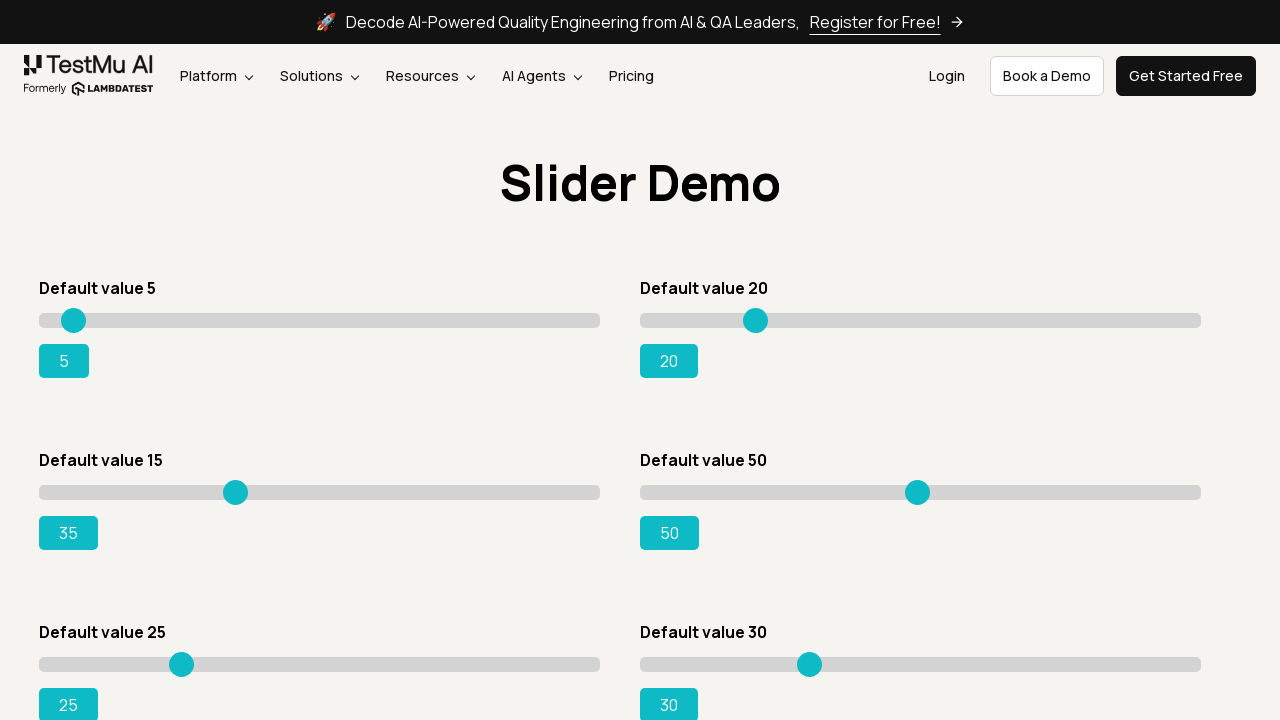

Dragged slider to position x=200 at (239, 485) on xpath=//*[@id='rangeSuccess']/preceding-sibling::*
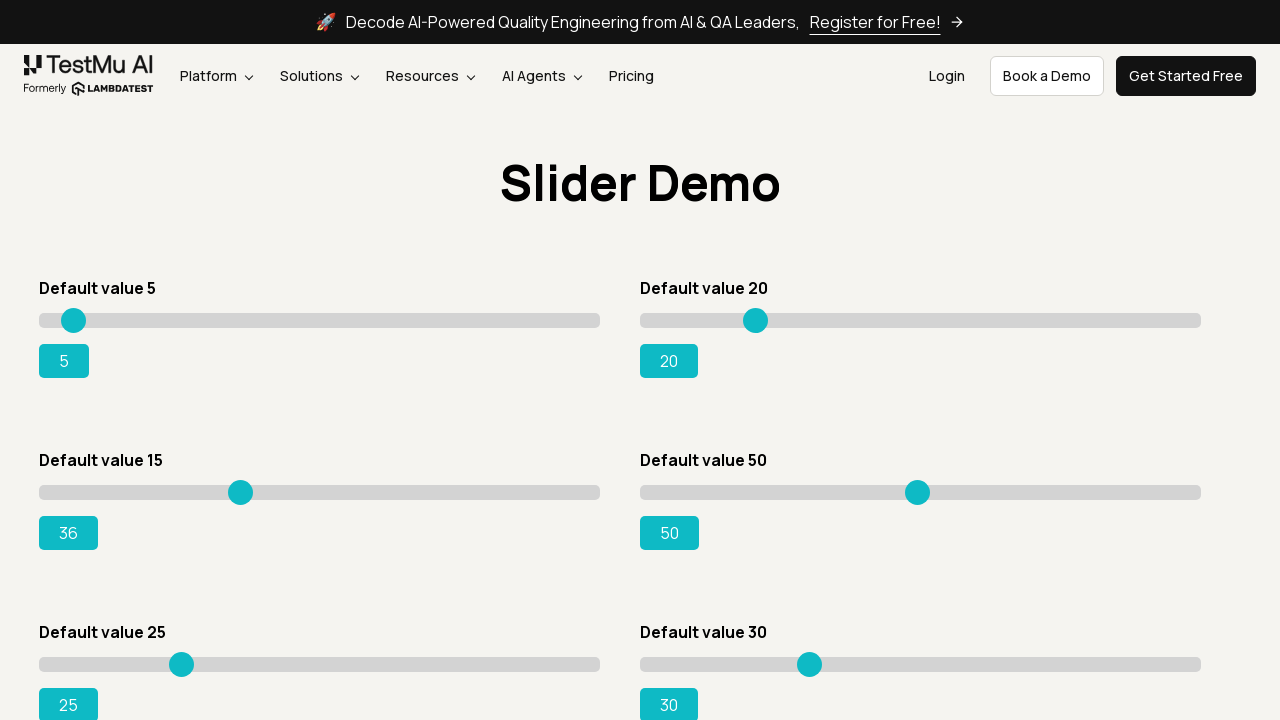

Mouse button released at (239, 485)
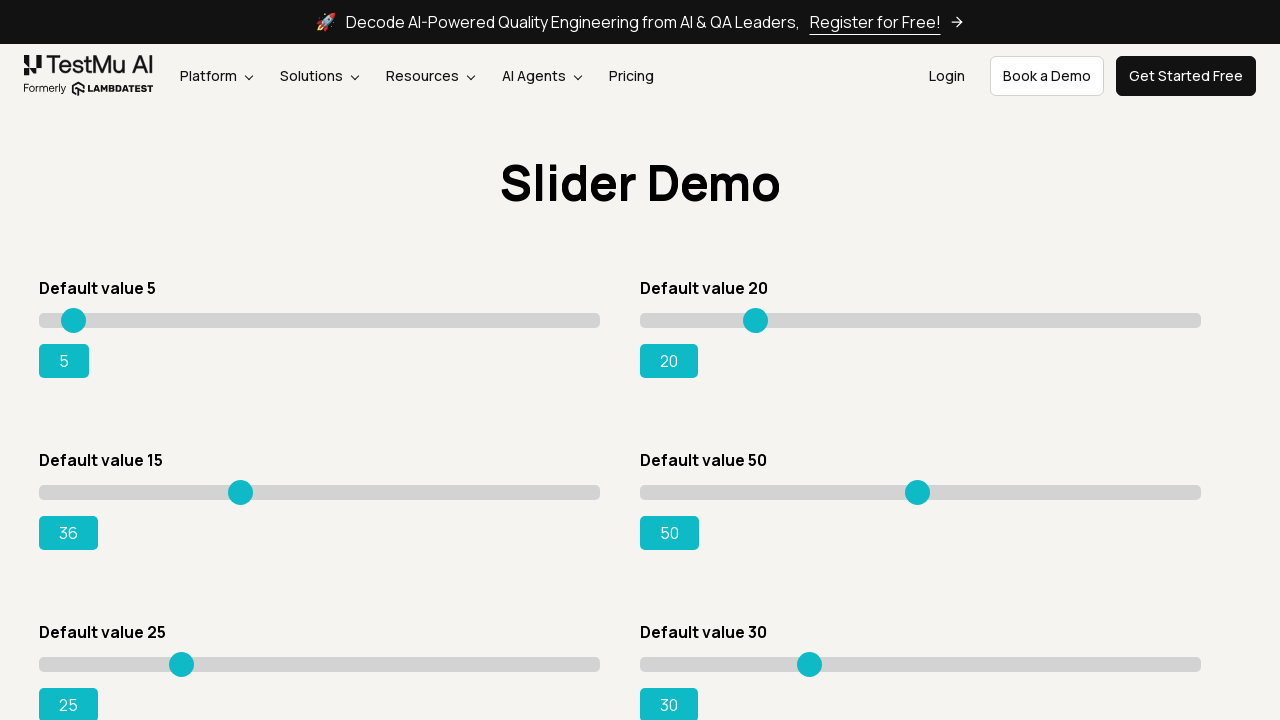

Current slider value: 36
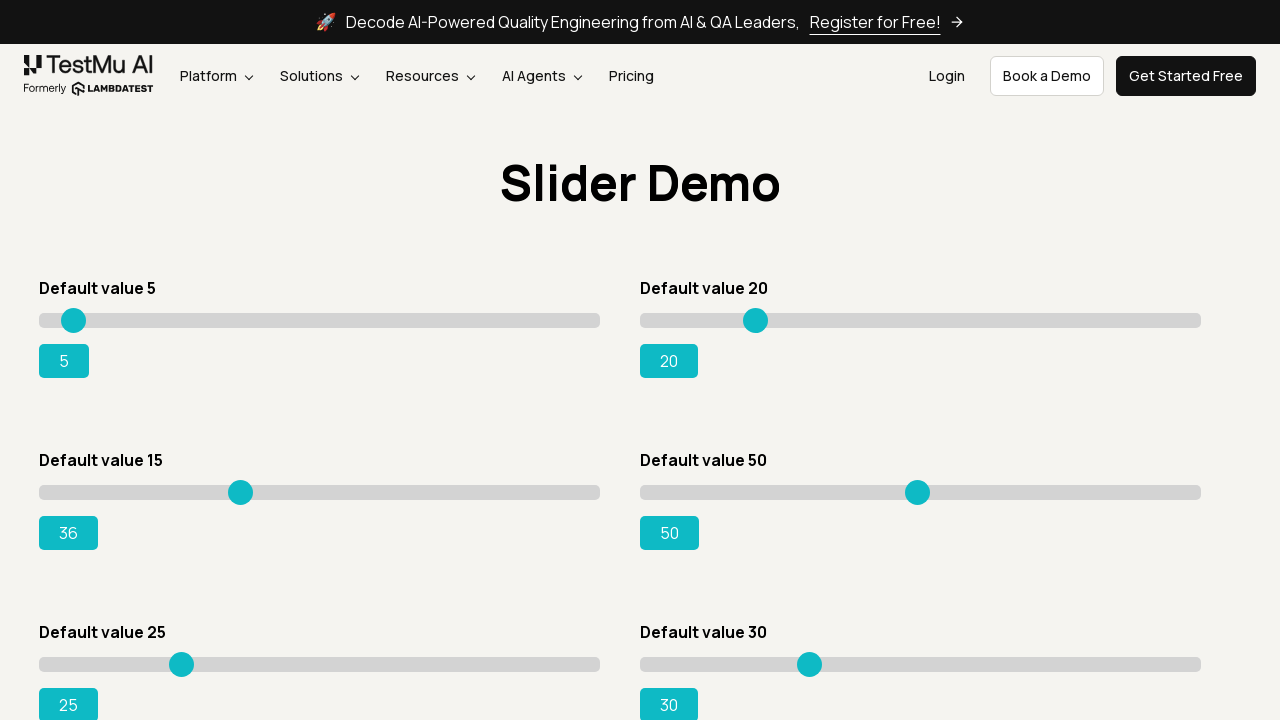

Hovered over slider at position x=200 at (239, 485) on xpath=//*[@id='rangeSuccess']/preceding-sibling::*
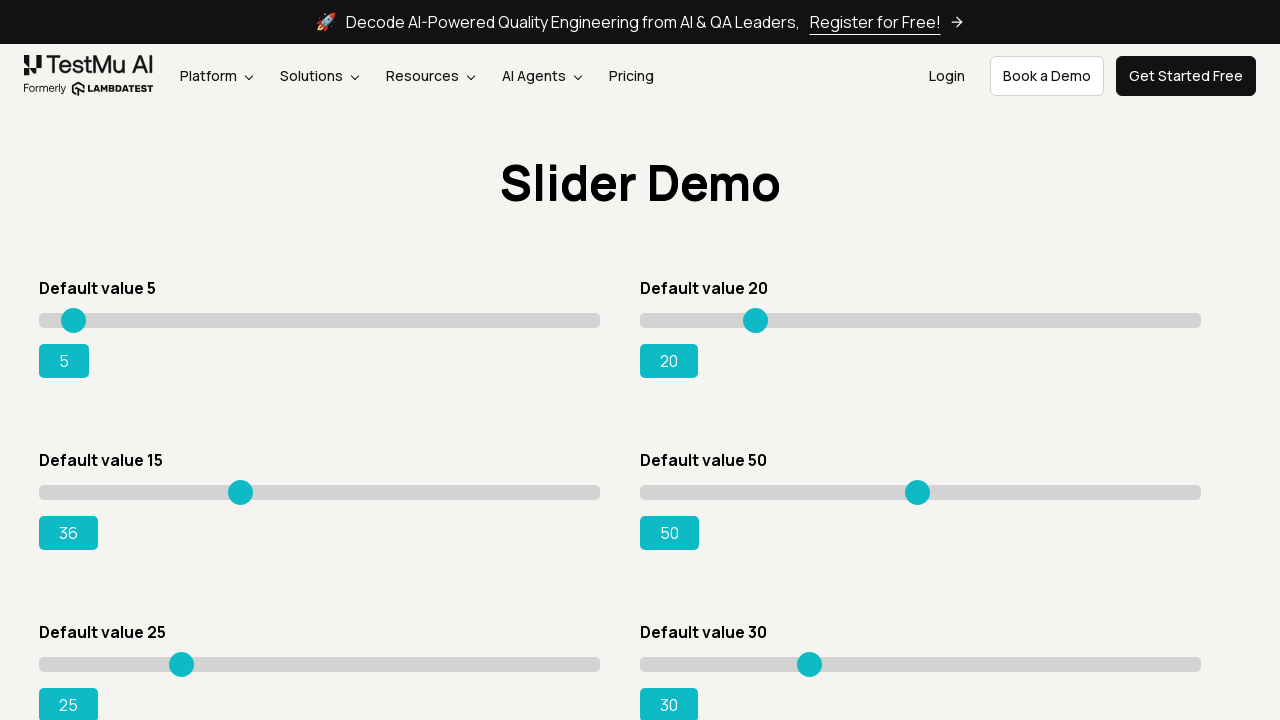

Mouse button pressed down on slider at (239, 485)
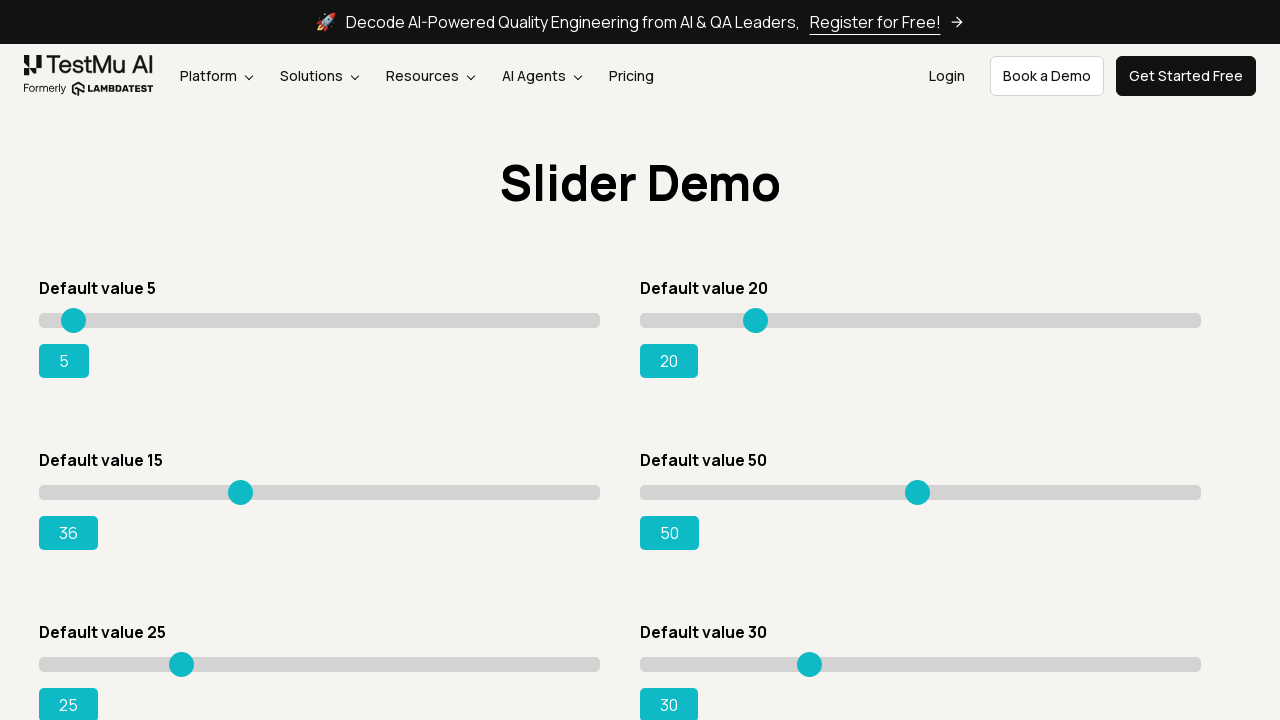

Dragged slider to position x=205 at (244, 485) on xpath=//*[@id='rangeSuccess']/preceding-sibling::*
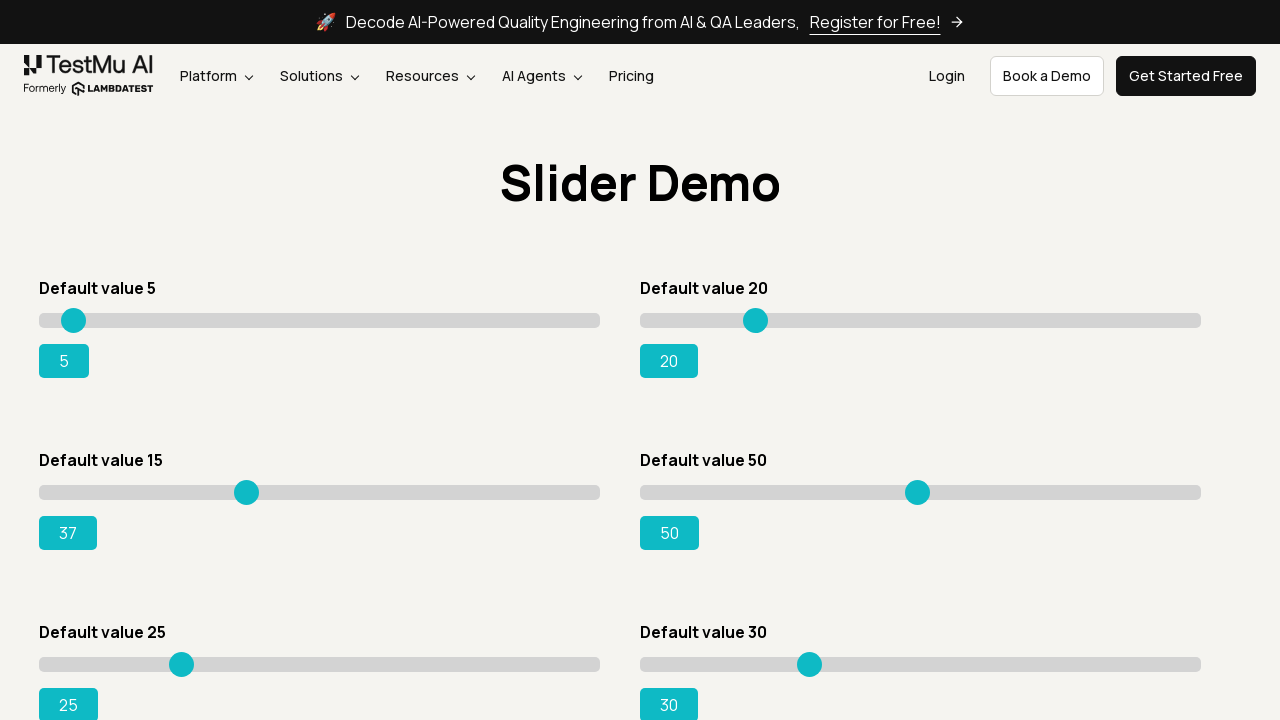

Mouse button released at (244, 485)
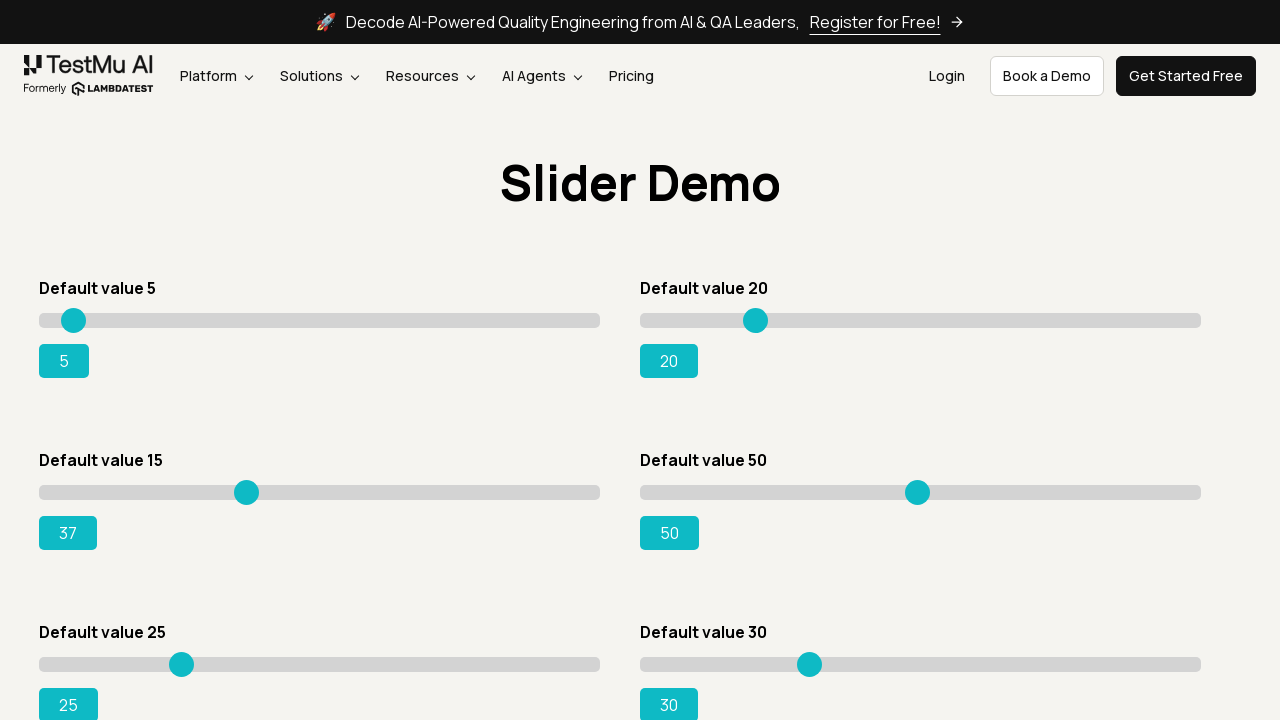

Current slider value: 37
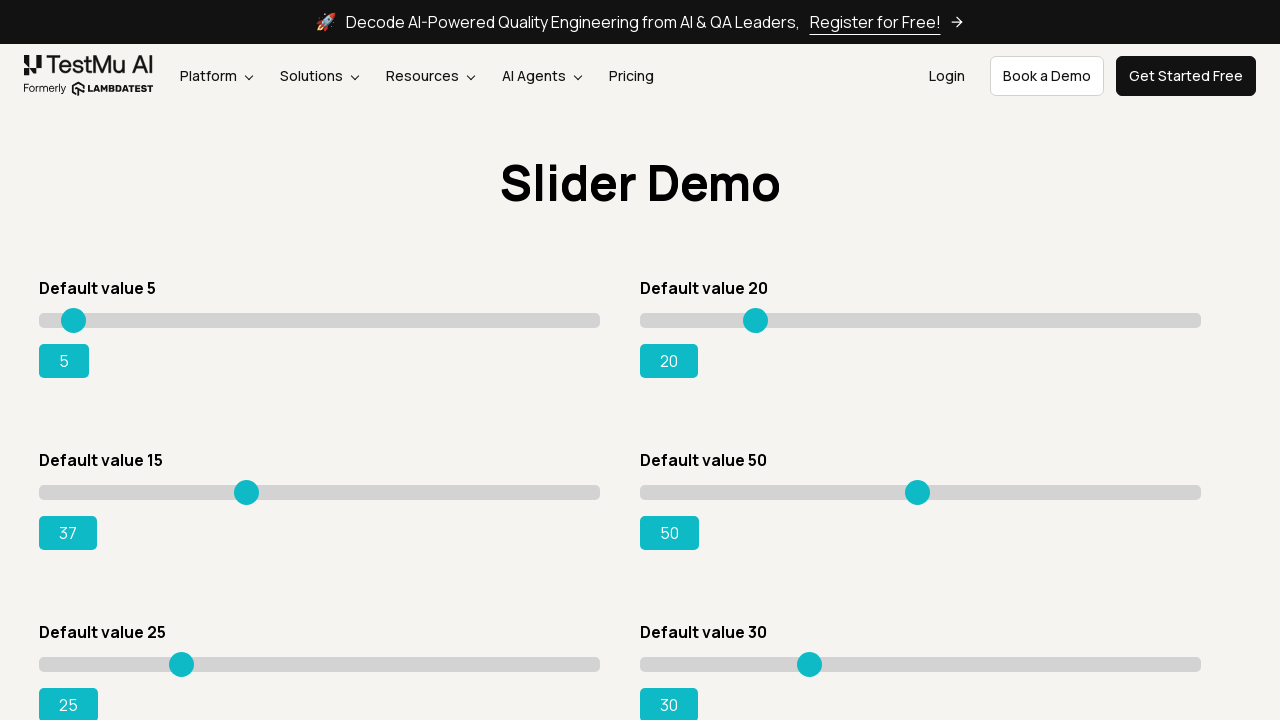

Hovered over slider at position x=205 at (244, 485) on xpath=//*[@id='rangeSuccess']/preceding-sibling::*
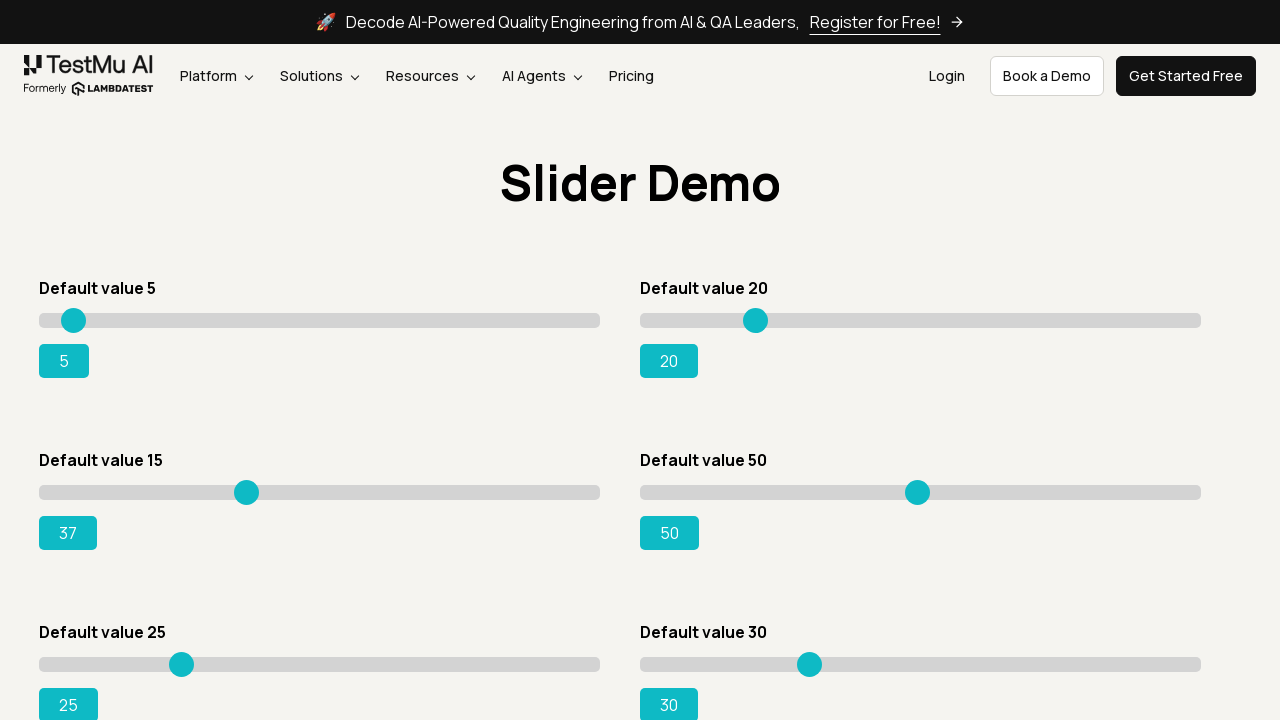

Mouse button pressed down on slider at (244, 485)
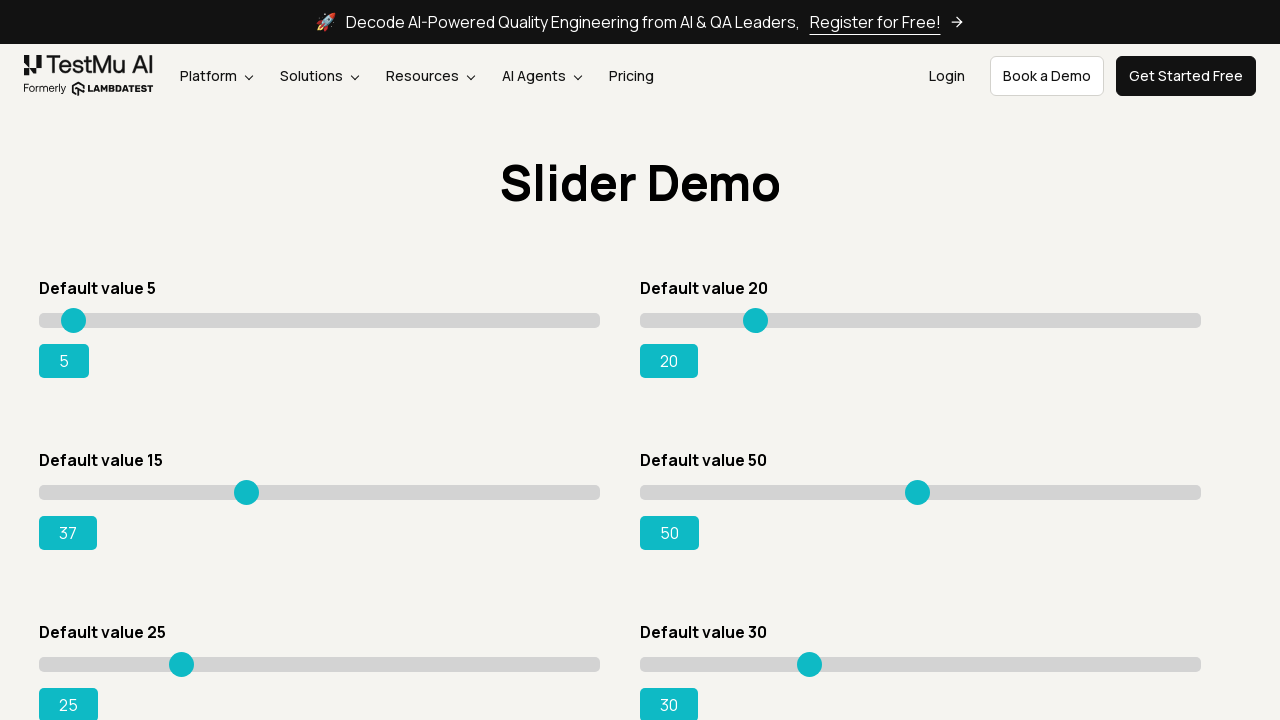

Dragged slider to position x=210 at (249, 485) on xpath=//*[@id='rangeSuccess']/preceding-sibling::*
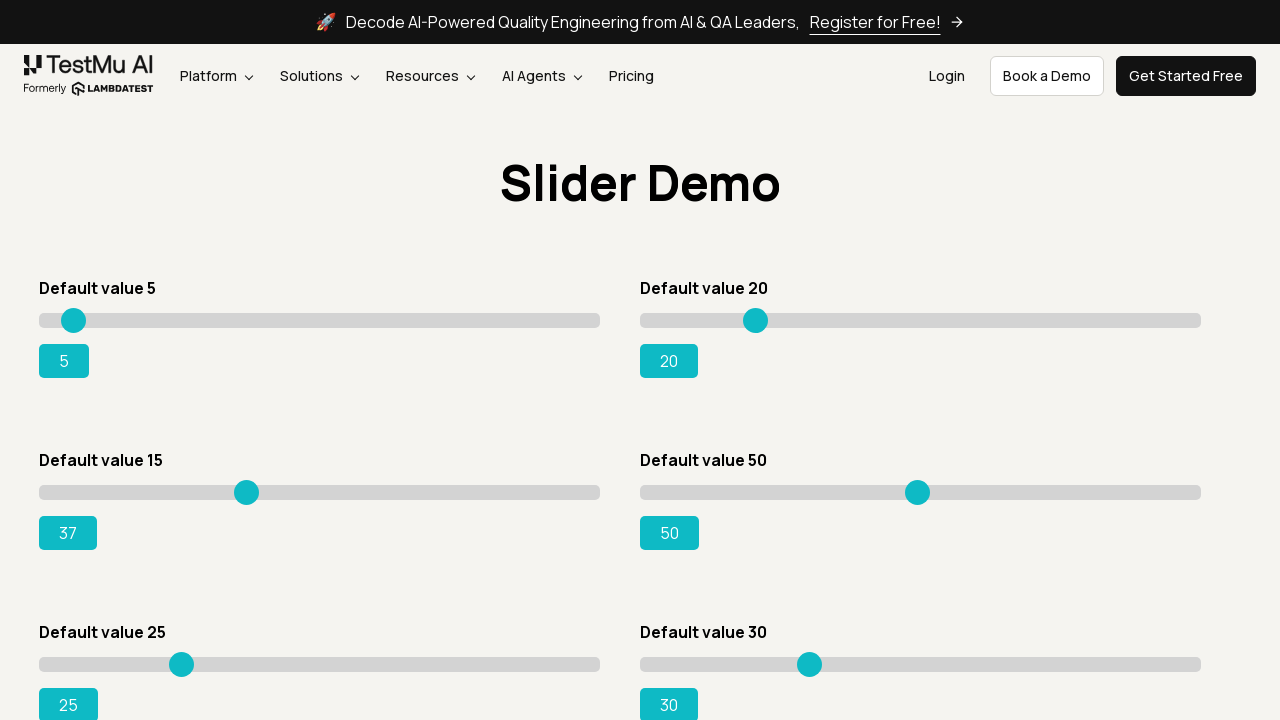

Mouse button released at (249, 485)
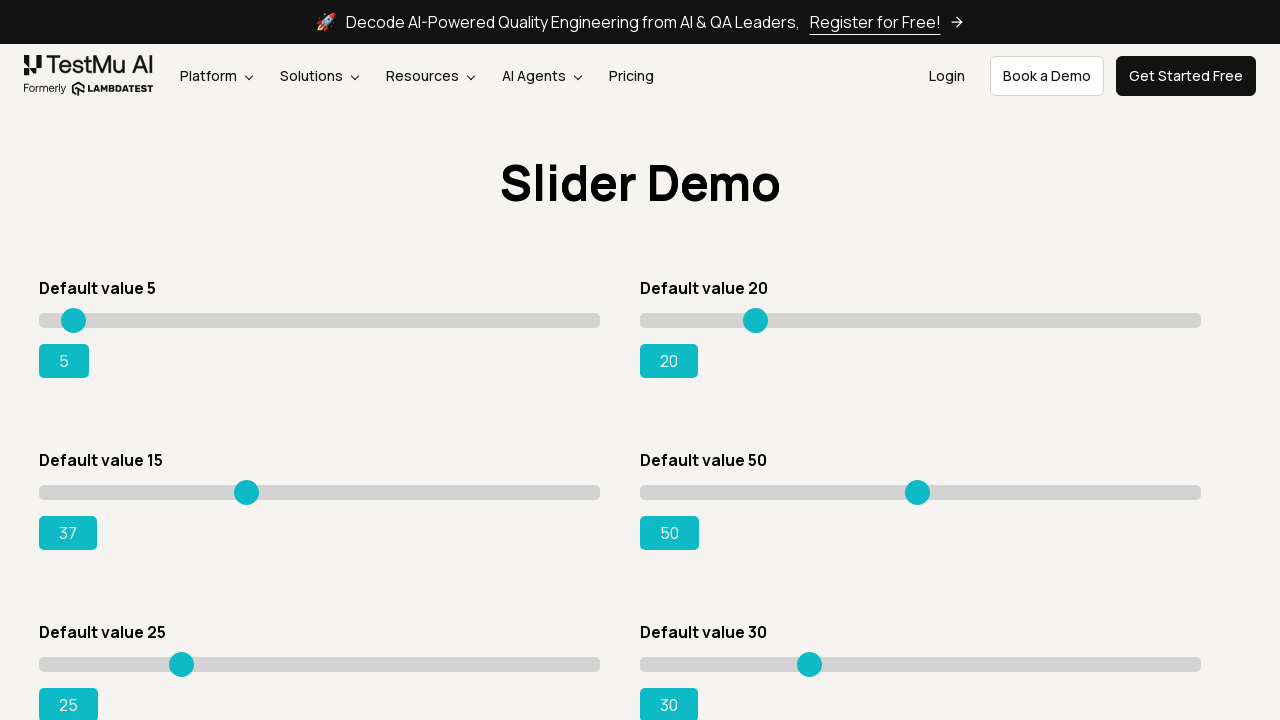

Current slider value: 37
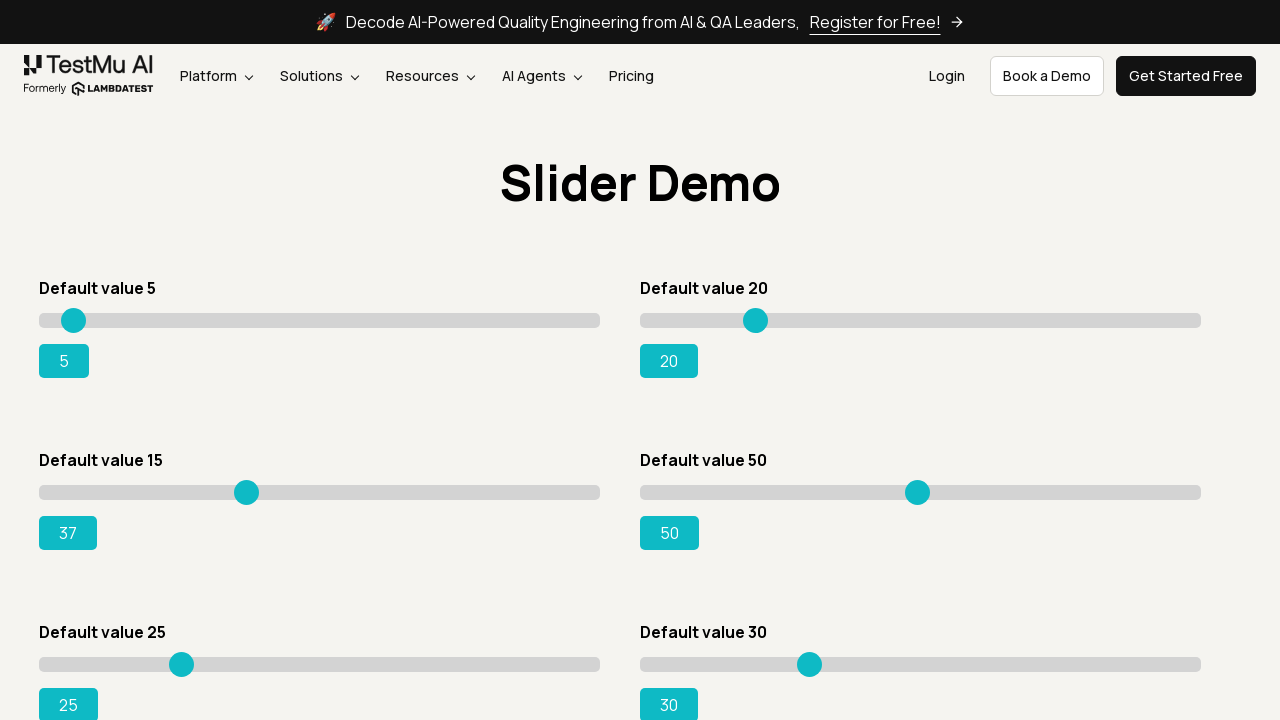

Hovered over slider at position x=210 at (249, 485) on xpath=//*[@id='rangeSuccess']/preceding-sibling::*
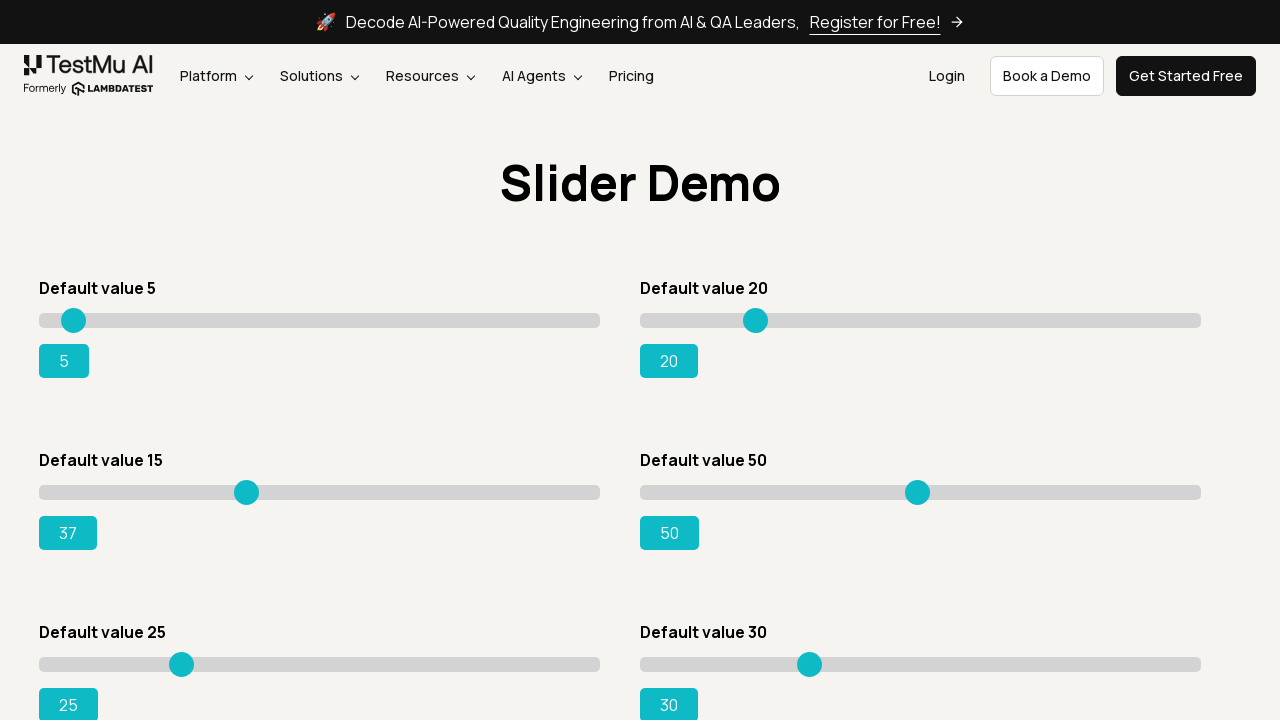

Mouse button pressed down on slider at (249, 485)
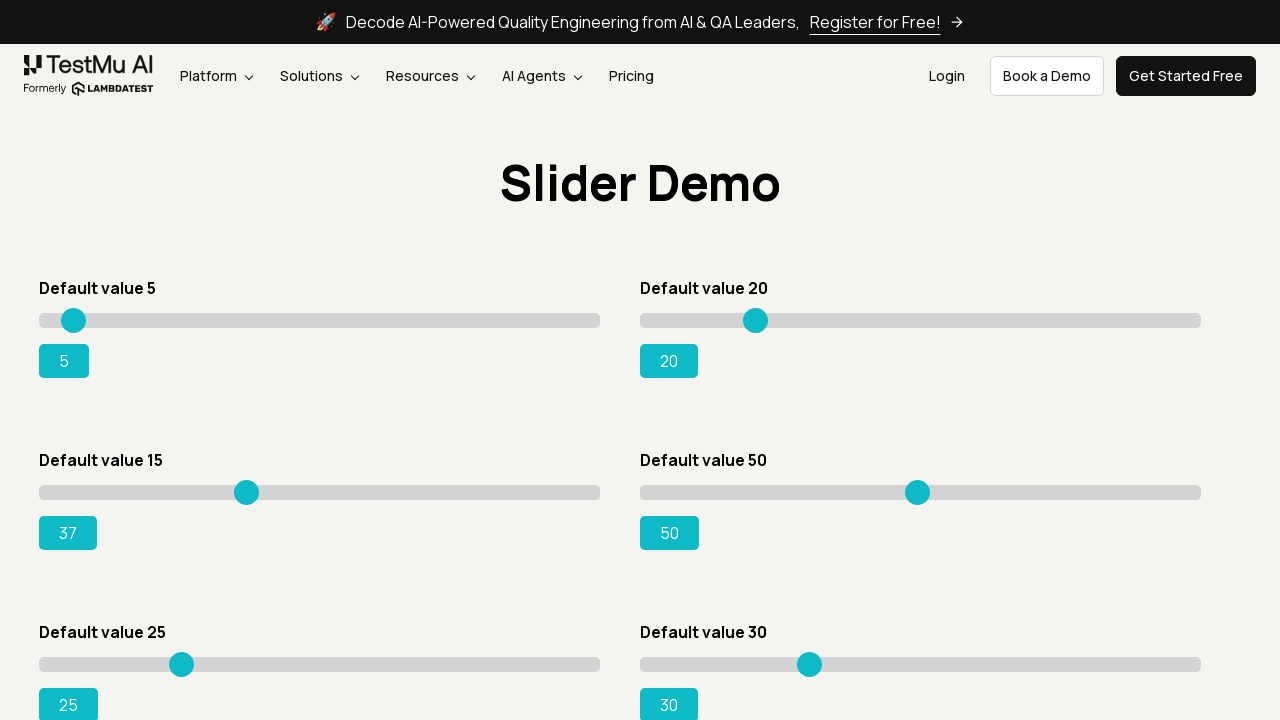

Dragged slider to position x=215 at (254, 485) on xpath=//*[@id='rangeSuccess']/preceding-sibling::*
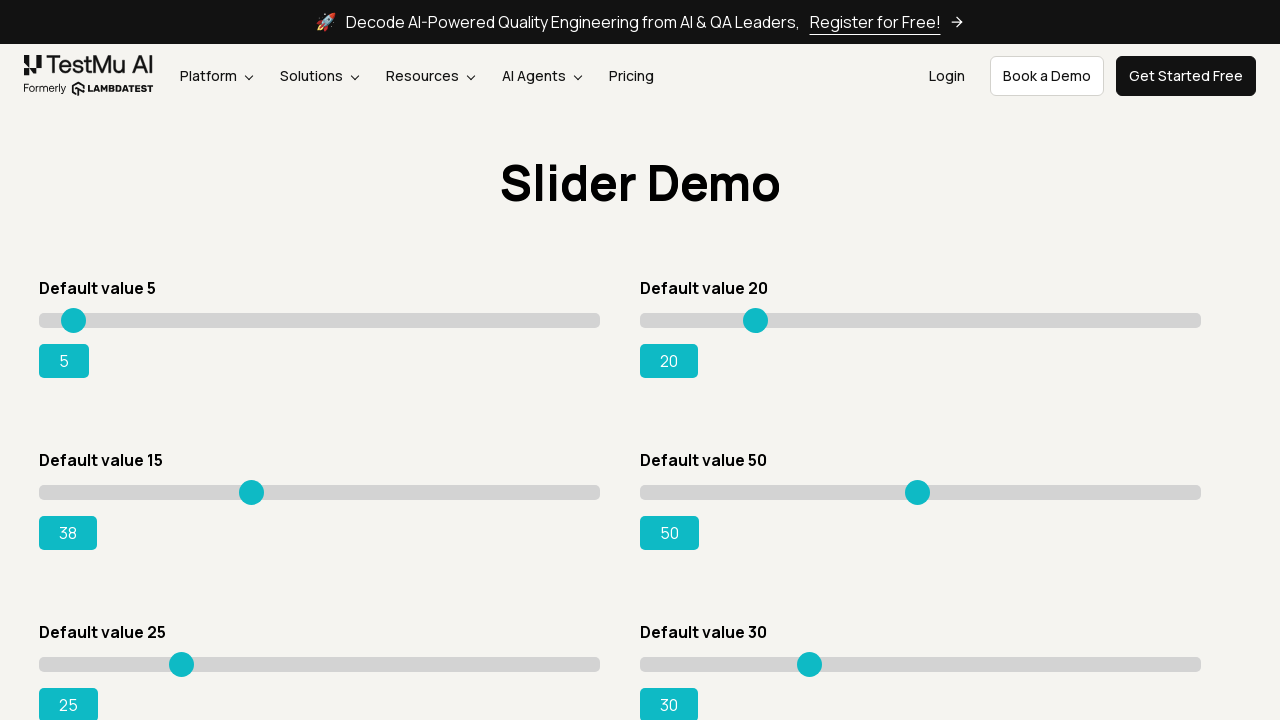

Mouse button released at (254, 485)
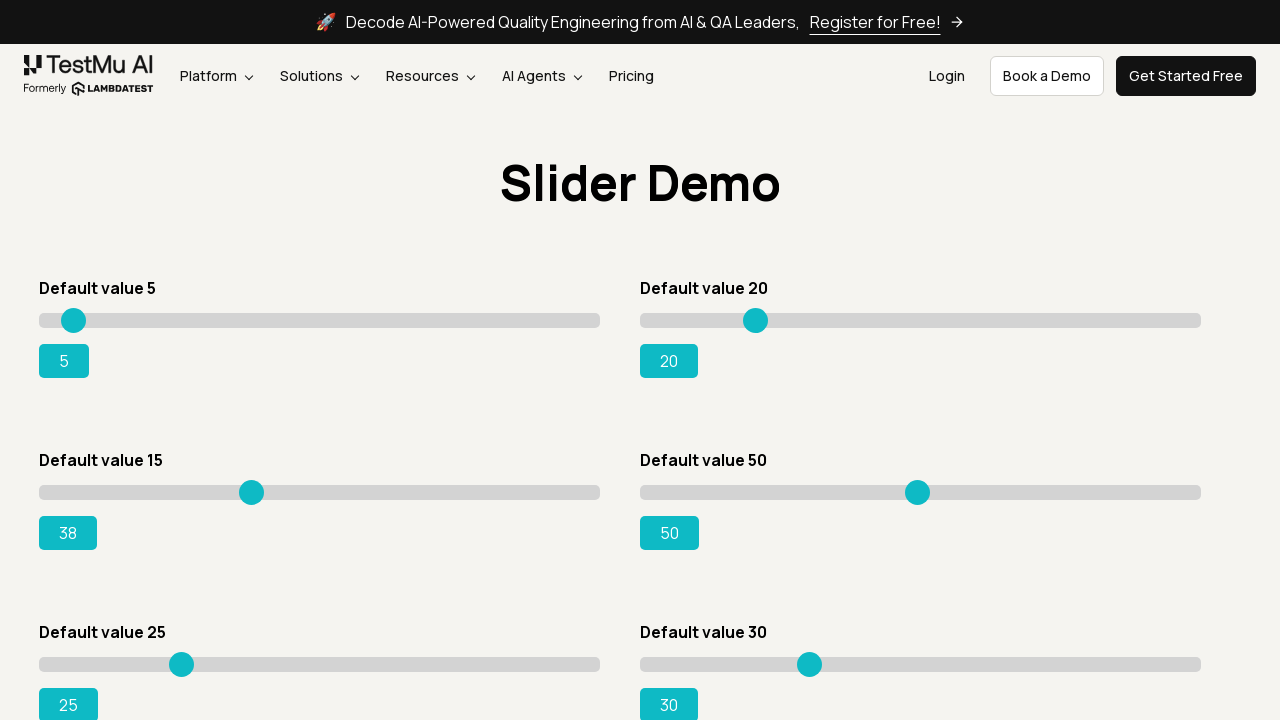

Current slider value: 38
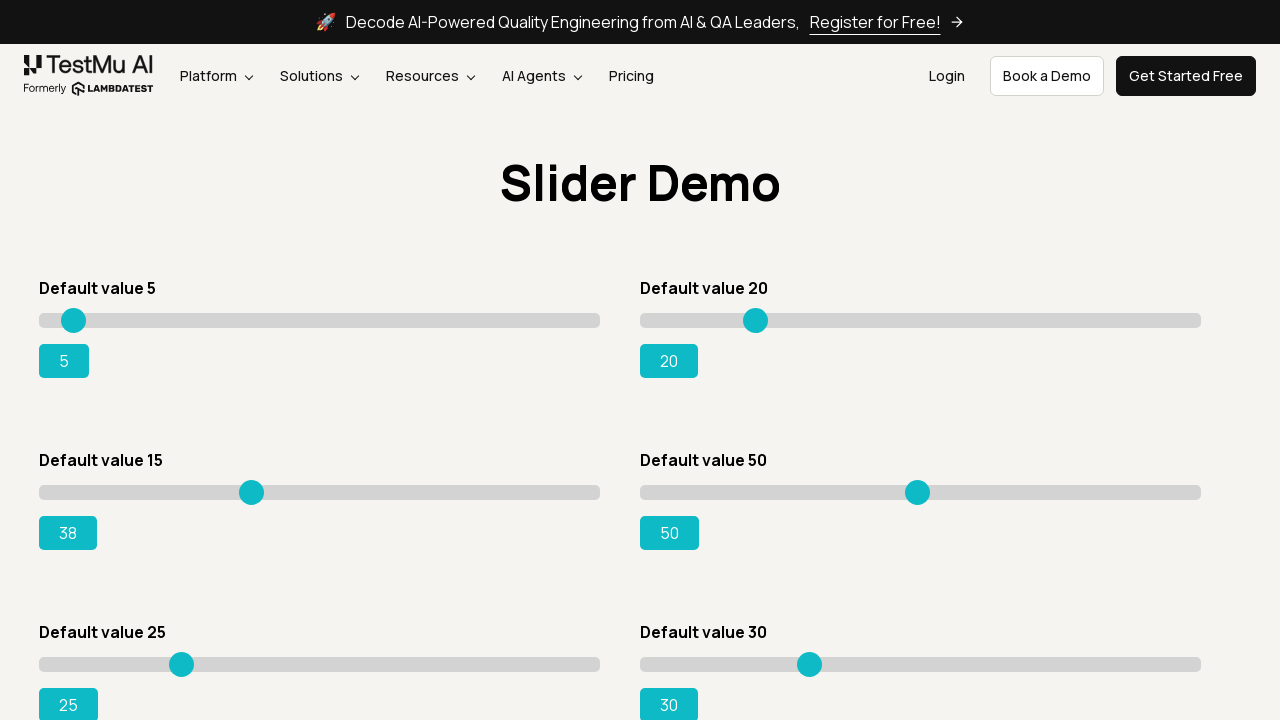

Hovered over slider at position x=215 at (254, 485) on xpath=//*[@id='rangeSuccess']/preceding-sibling::*
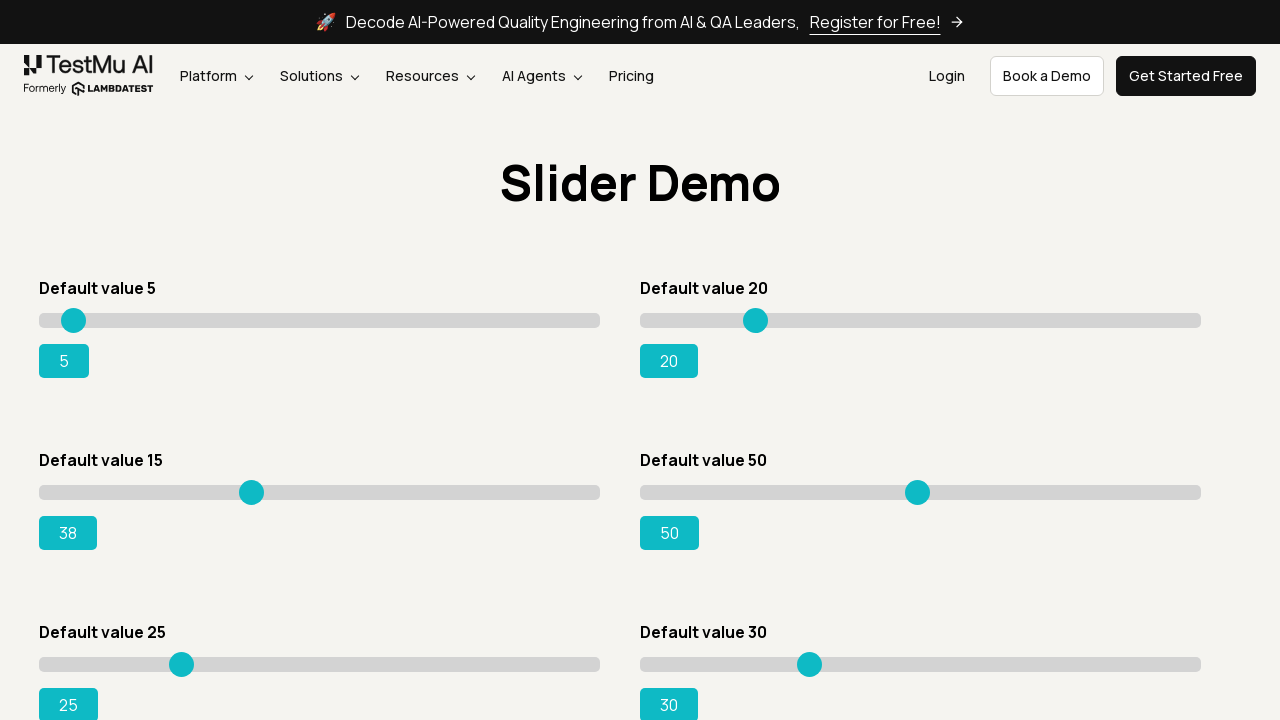

Mouse button pressed down on slider at (254, 485)
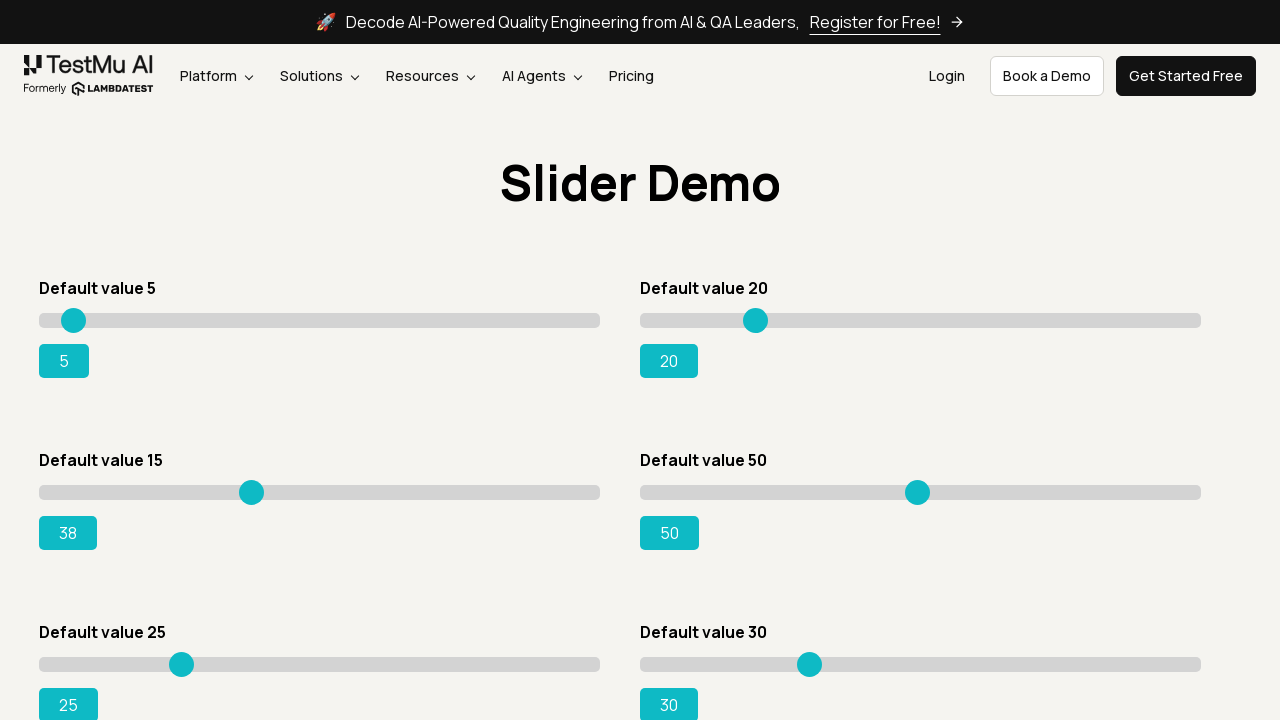

Dragged slider to position x=220 at (259, 485) on xpath=//*[@id='rangeSuccess']/preceding-sibling::*
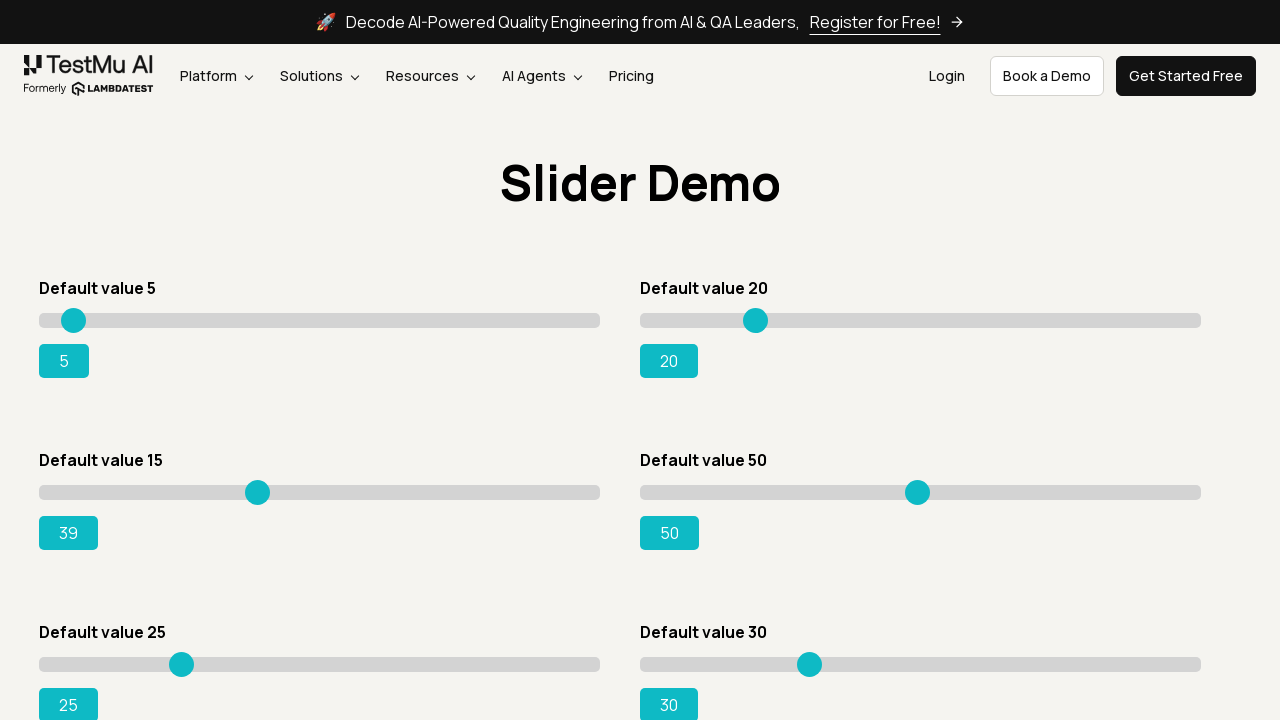

Mouse button released at (259, 485)
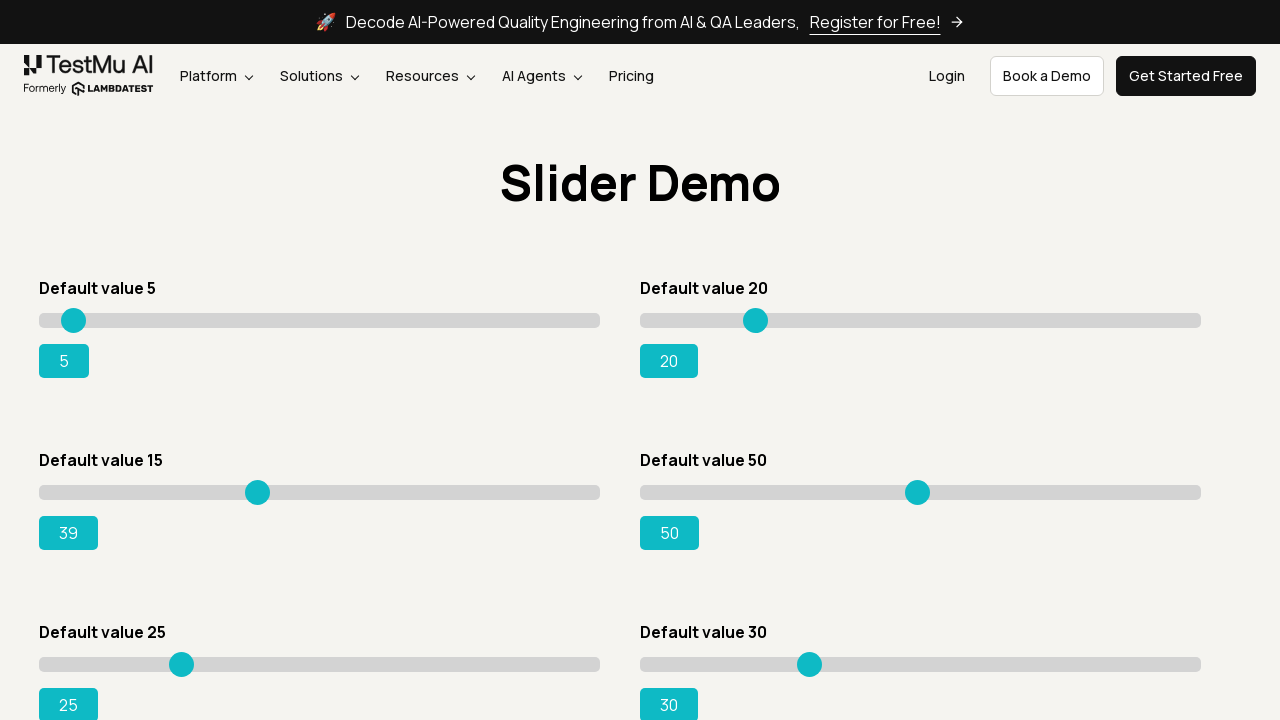

Current slider value: 39
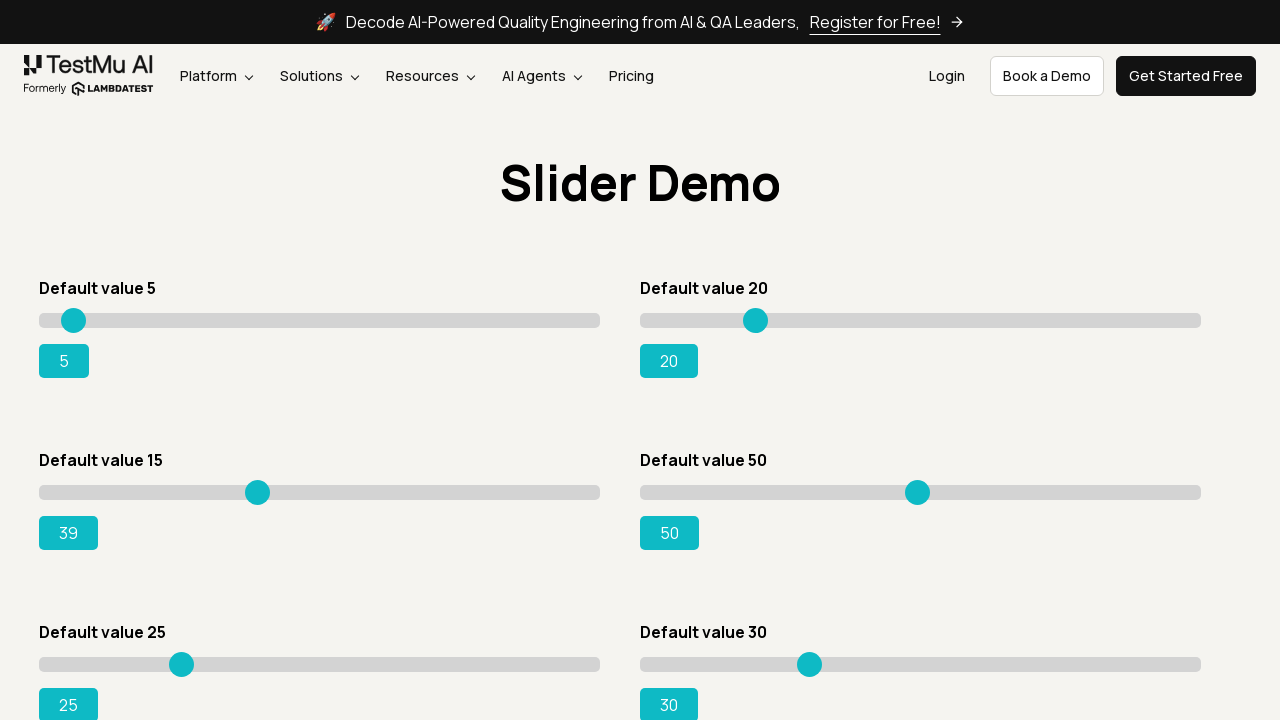

Hovered over slider at position x=220 at (259, 485) on xpath=//*[@id='rangeSuccess']/preceding-sibling::*
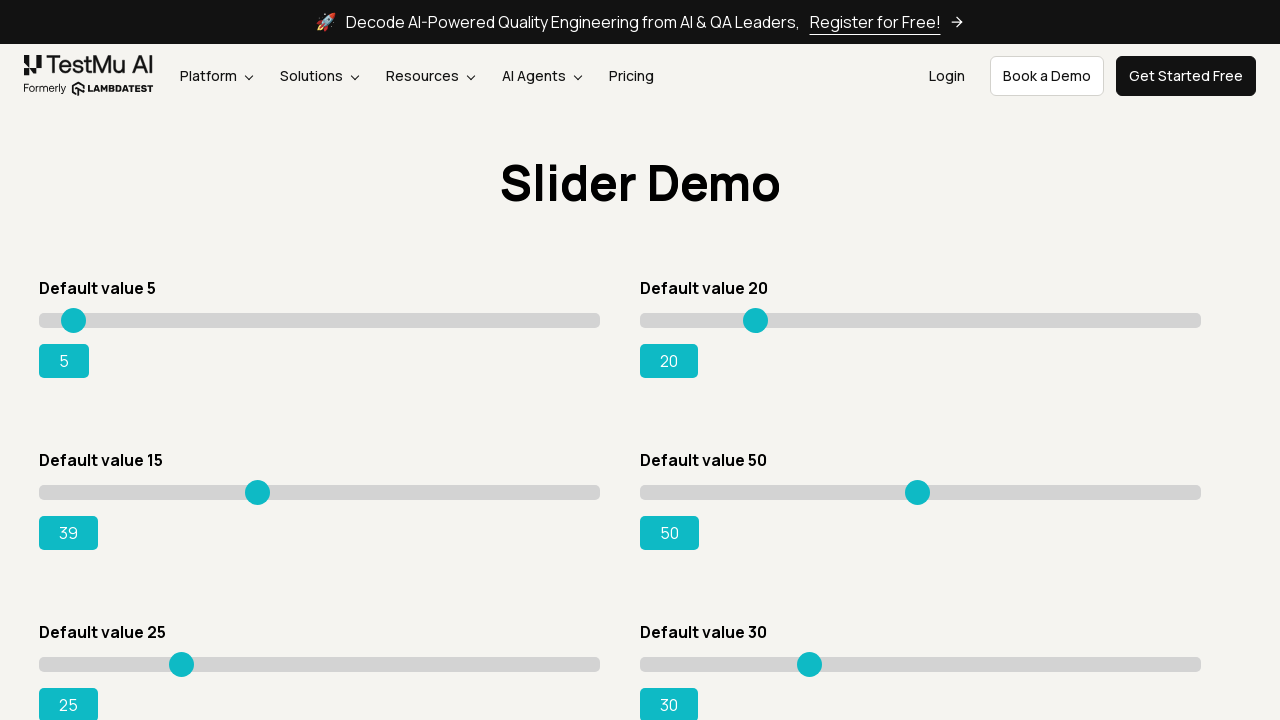

Mouse button pressed down on slider at (259, 485)
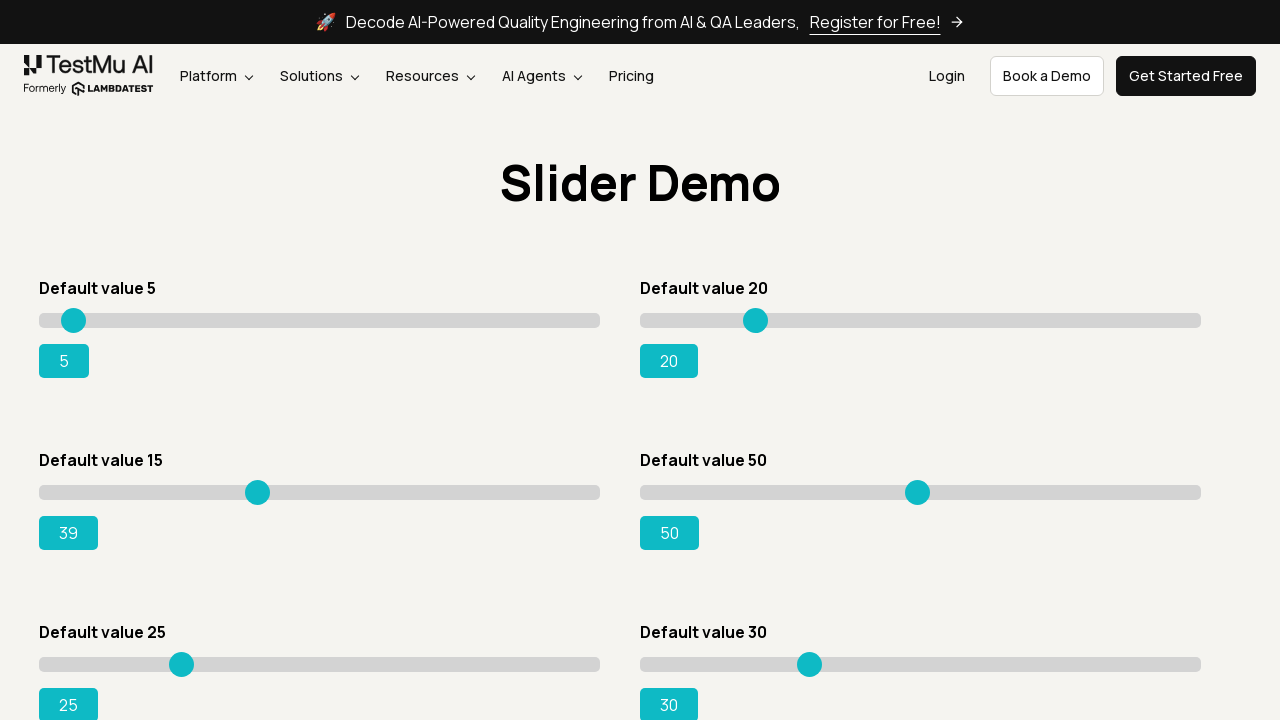

Dragged slider to position x=225 at (264, 485) on xpath=//*[@id='rangeSuccess']/preceding-sibling::*
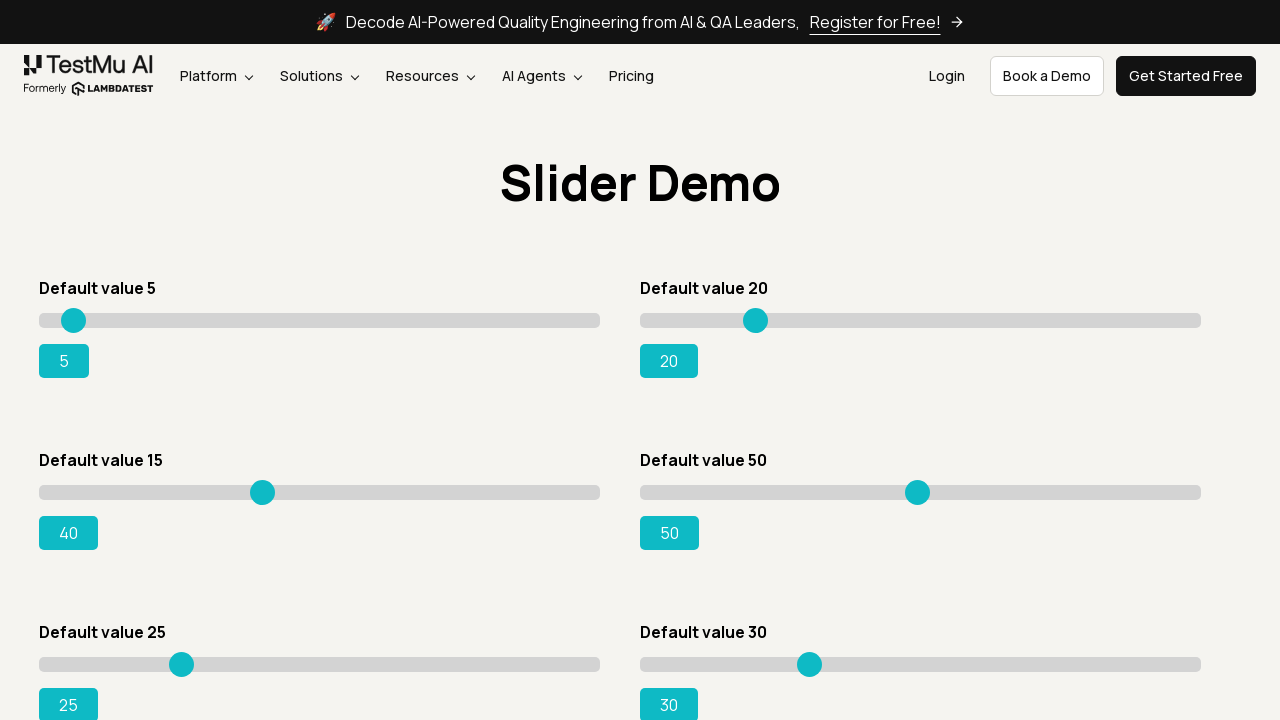

Mouse button released at (264, 485)
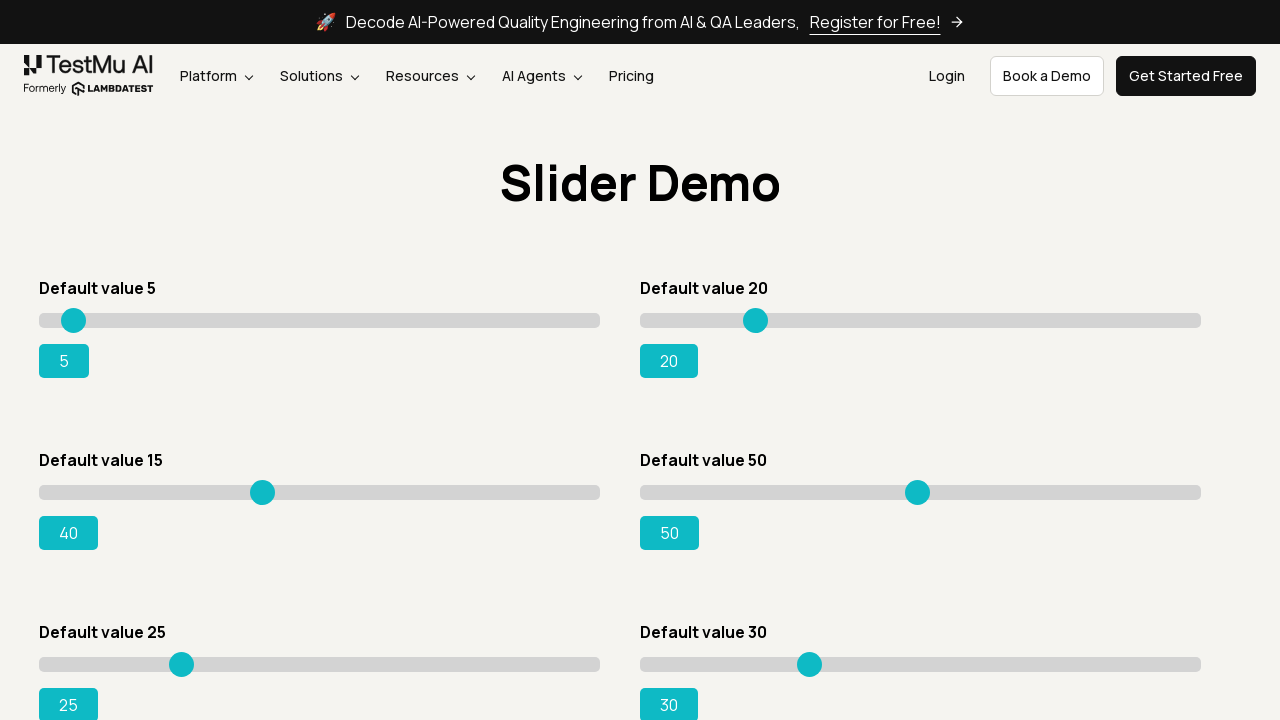

Current slider value: 40
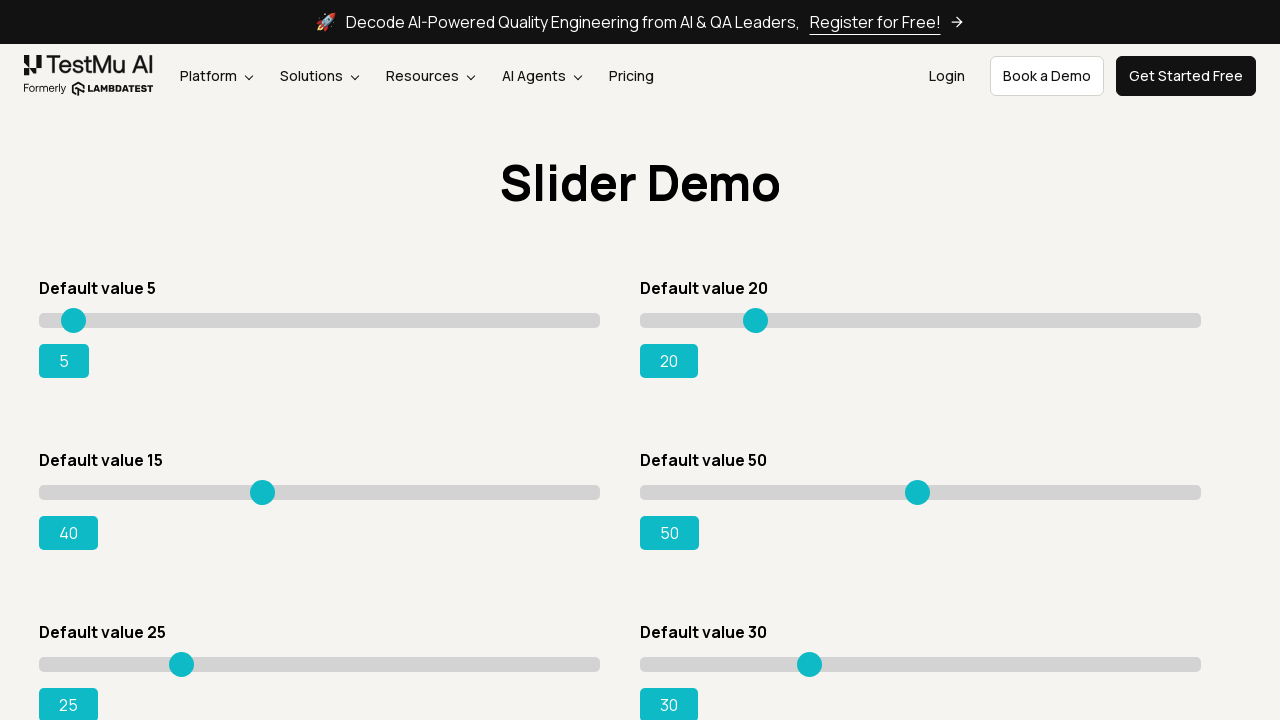

Hovered over slider at position x=225 at (264, 485) on xpath=//*[@id='rangeSuccess']/preceding-sibling::*
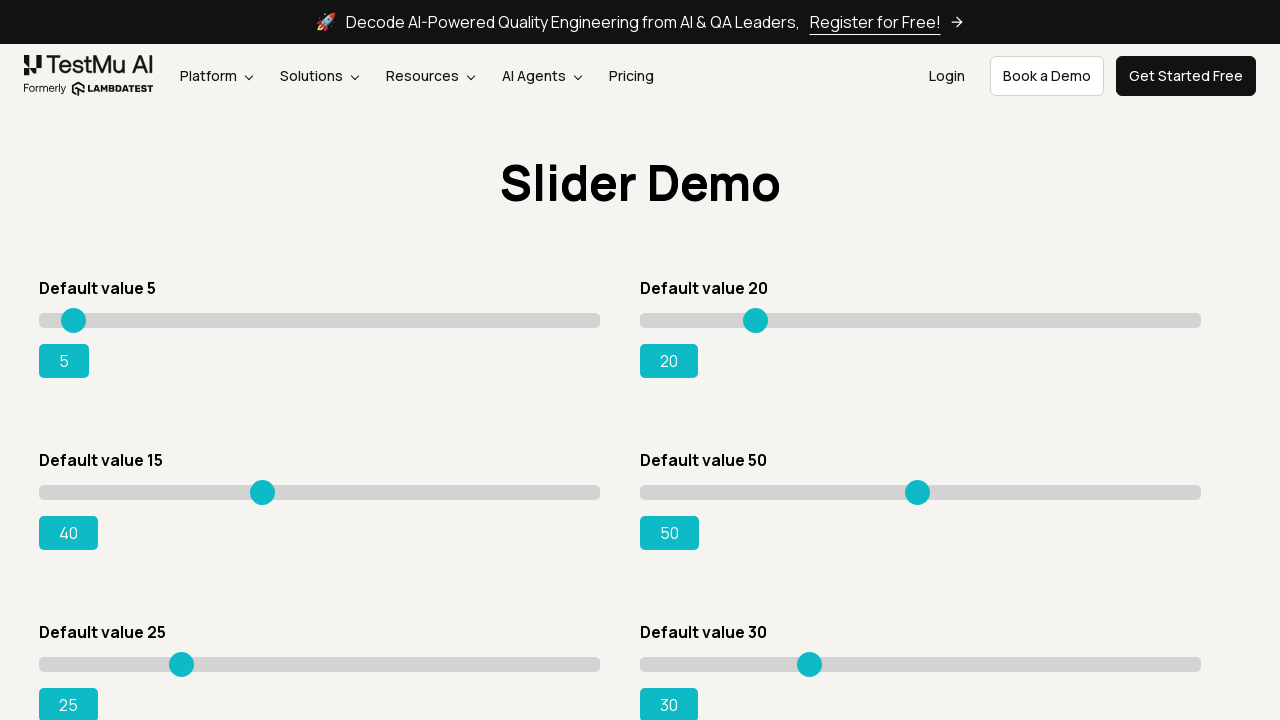

Mouse button pressed down on slider at (264, 485)
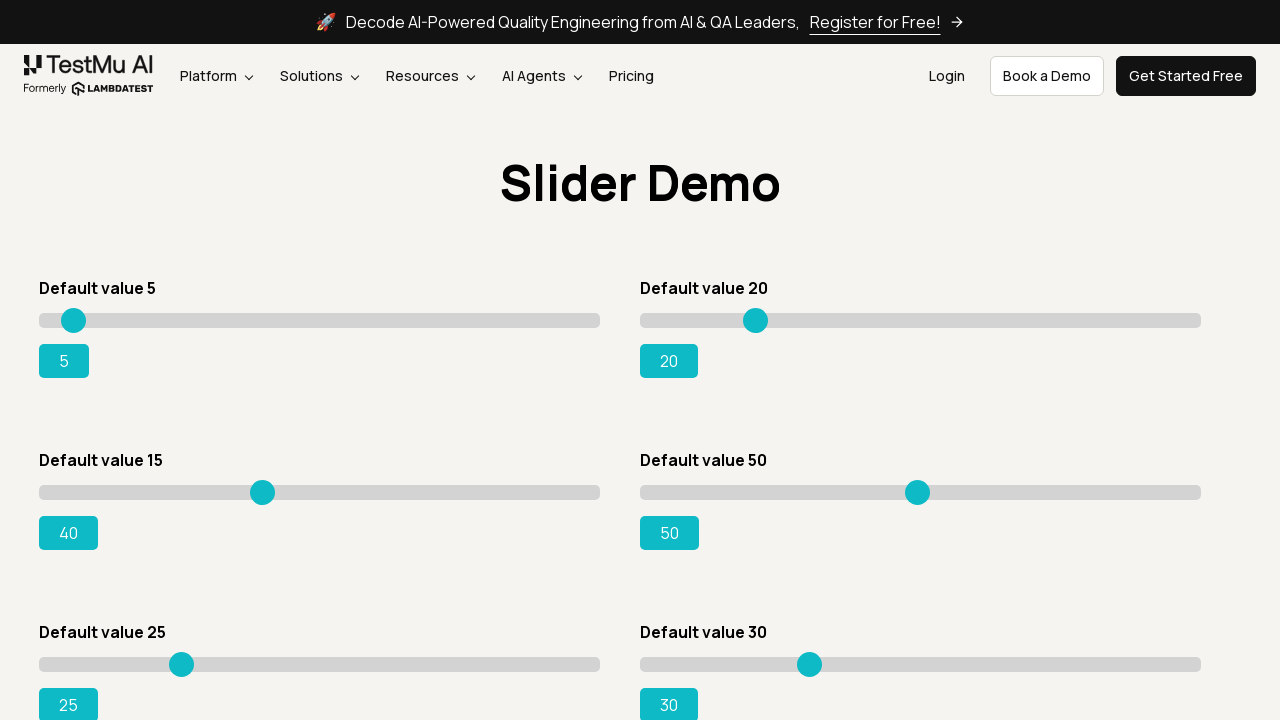

Dragged slider to position x=230 at (269, 485) on xpath=//*[@id='rangeSuccess']/preceding-sibling::*
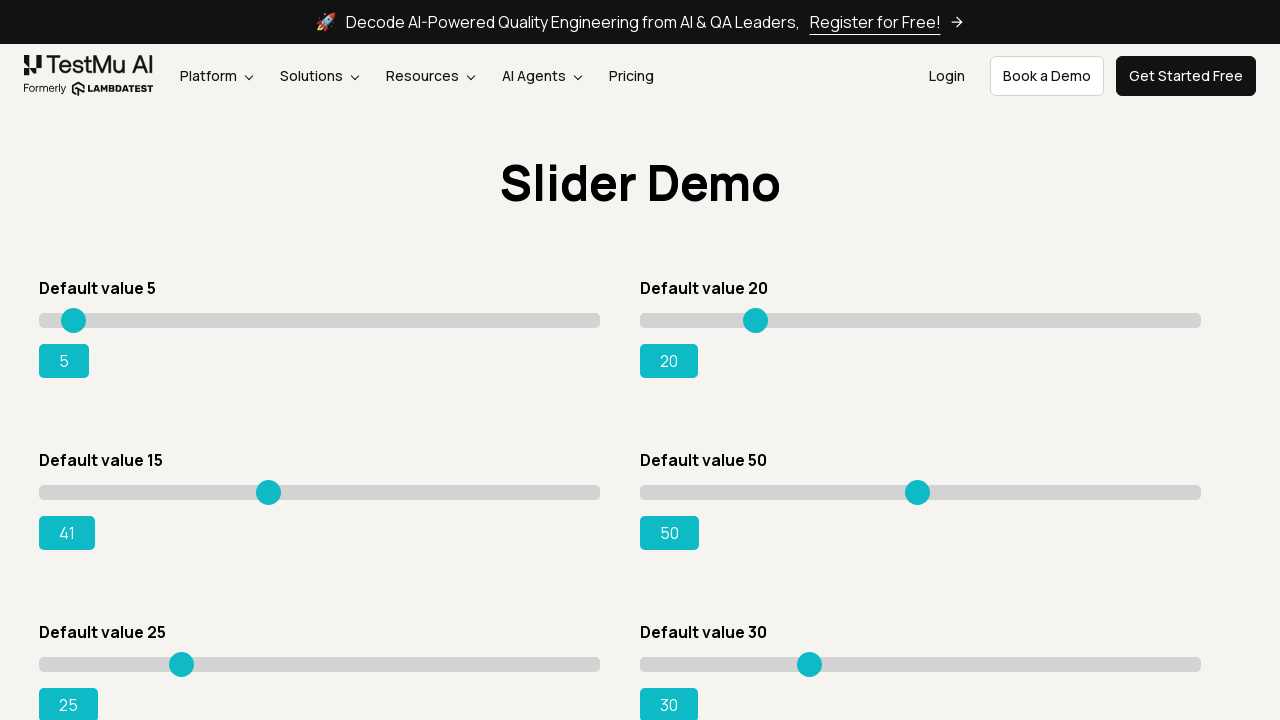

Mouse button released at (269, 485)
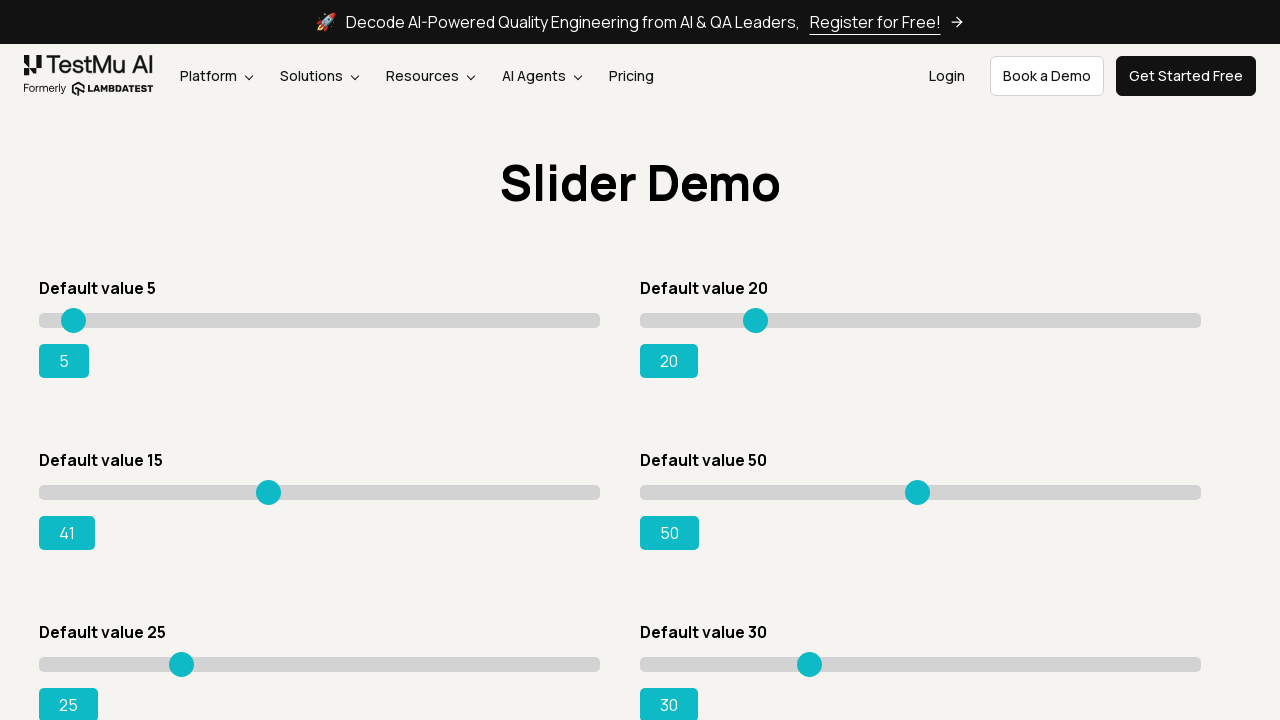

Current slider value: 41
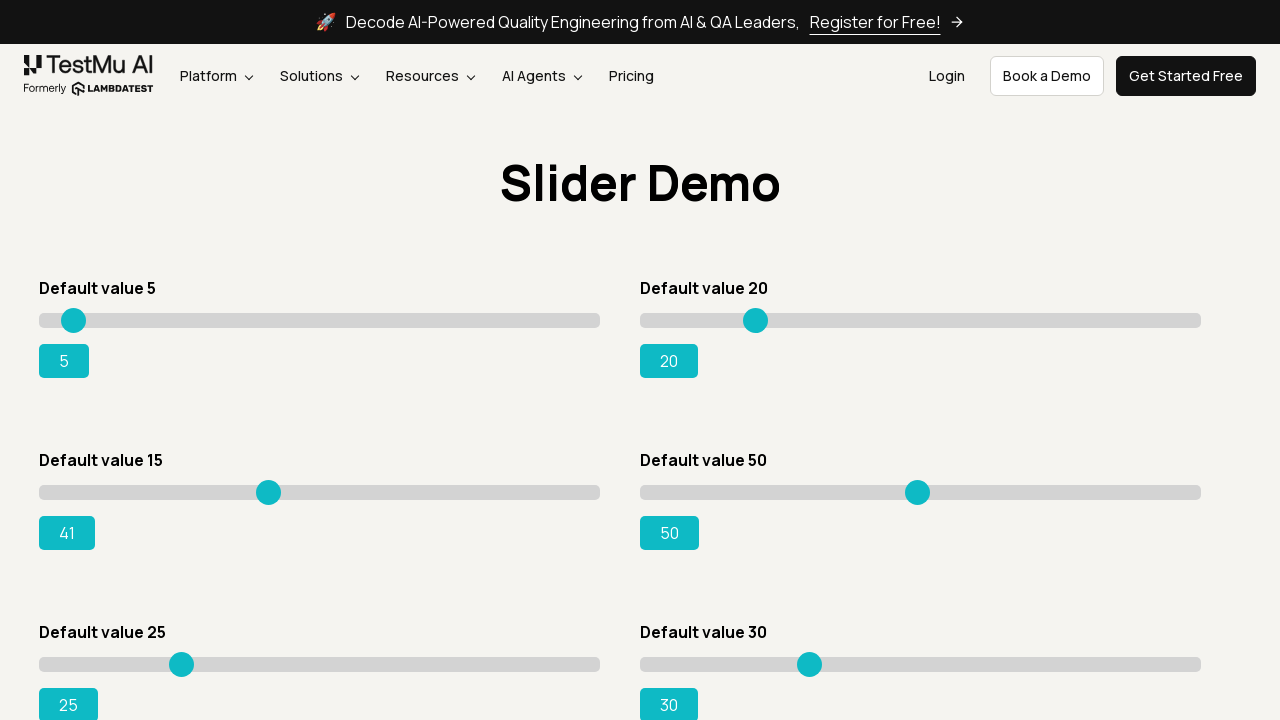

Hovered over slider at position x=230 at (269, 485) on xpath=//*[@id='rangeSuccess']/preceding-sibling::*
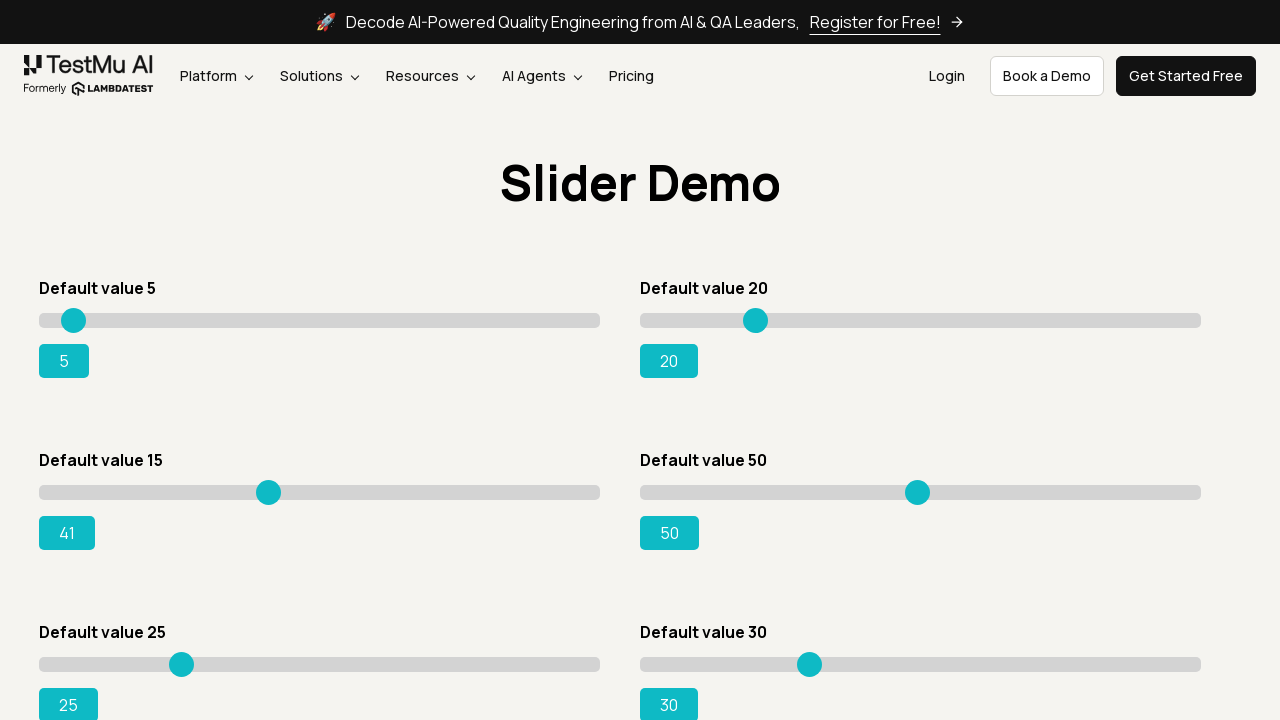

Mouse button pressed down on slider at (269, 485)
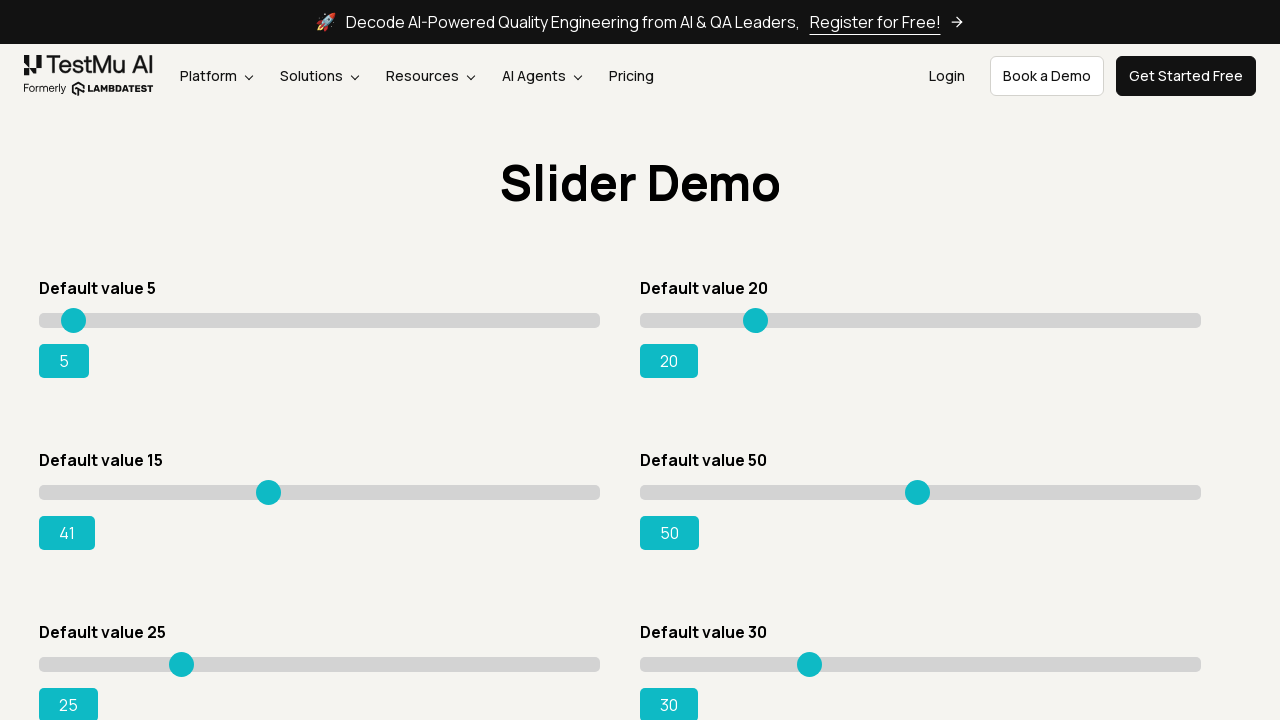

Dragged slider to position x=235 at (274, 485) on xpath=//*[@id='rangeSuccess']/preceding-sibling::*
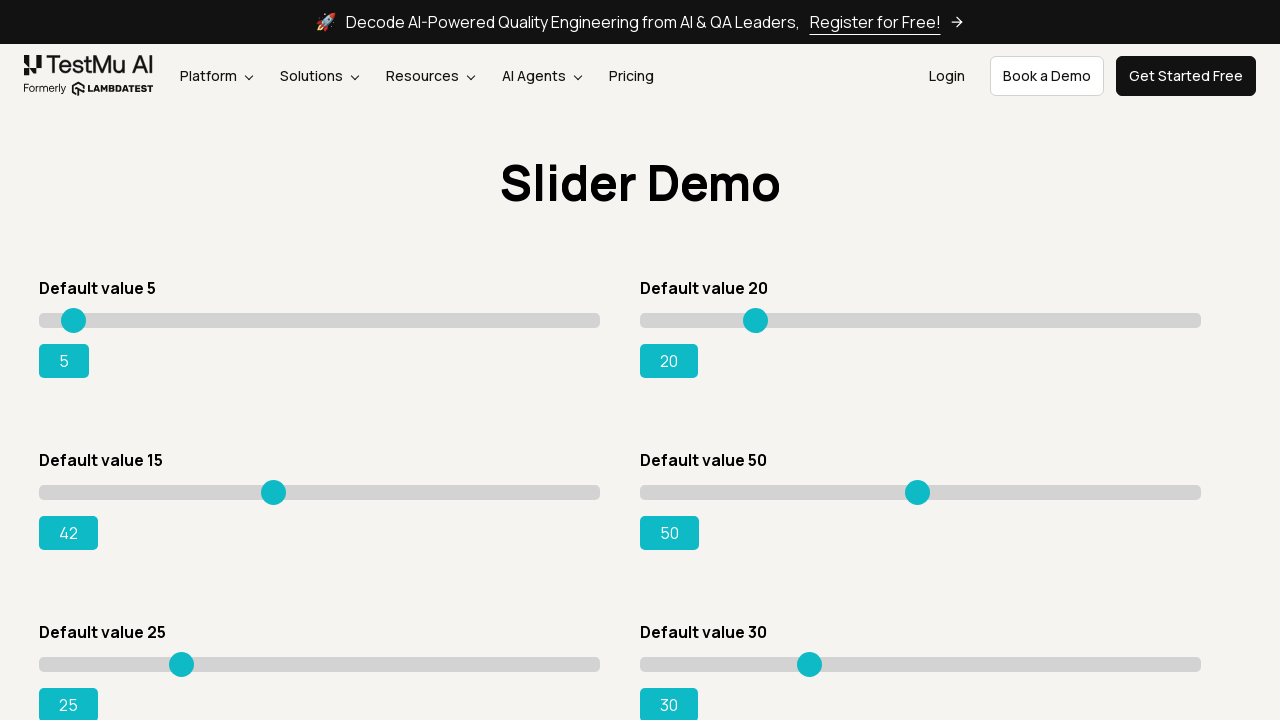

Mouse button released at (274, 485)
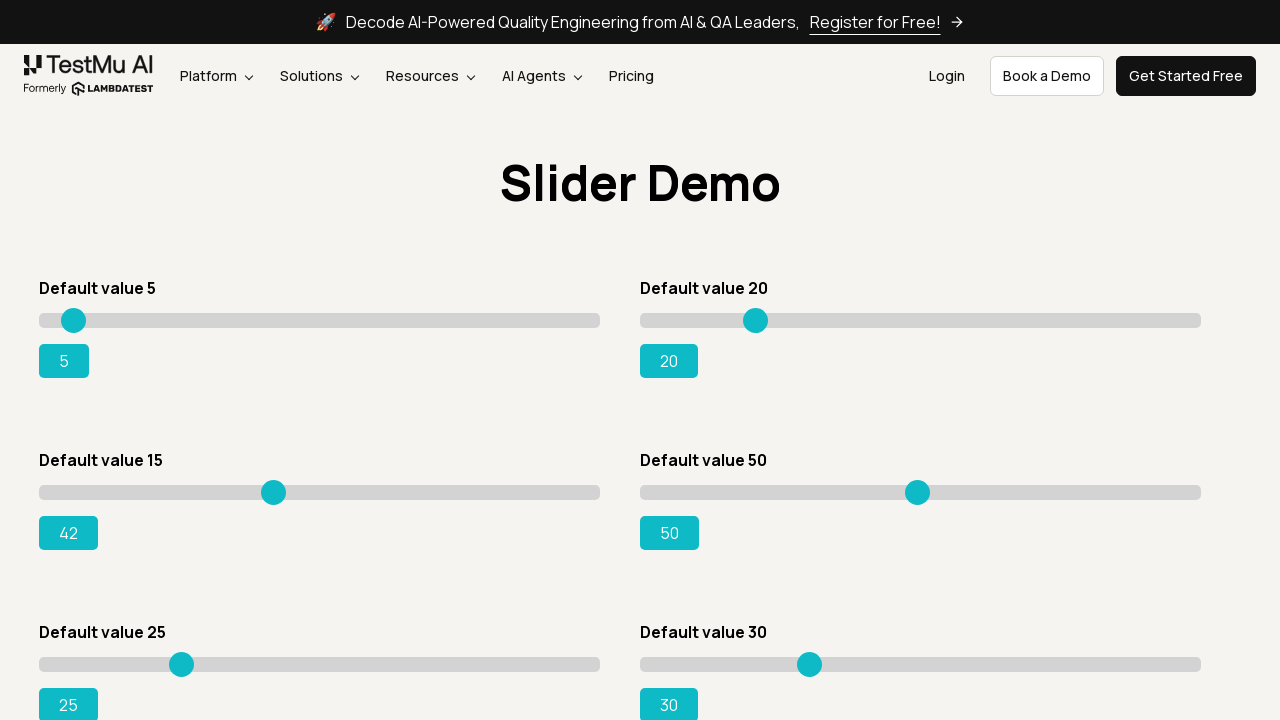

Current slider value: 42
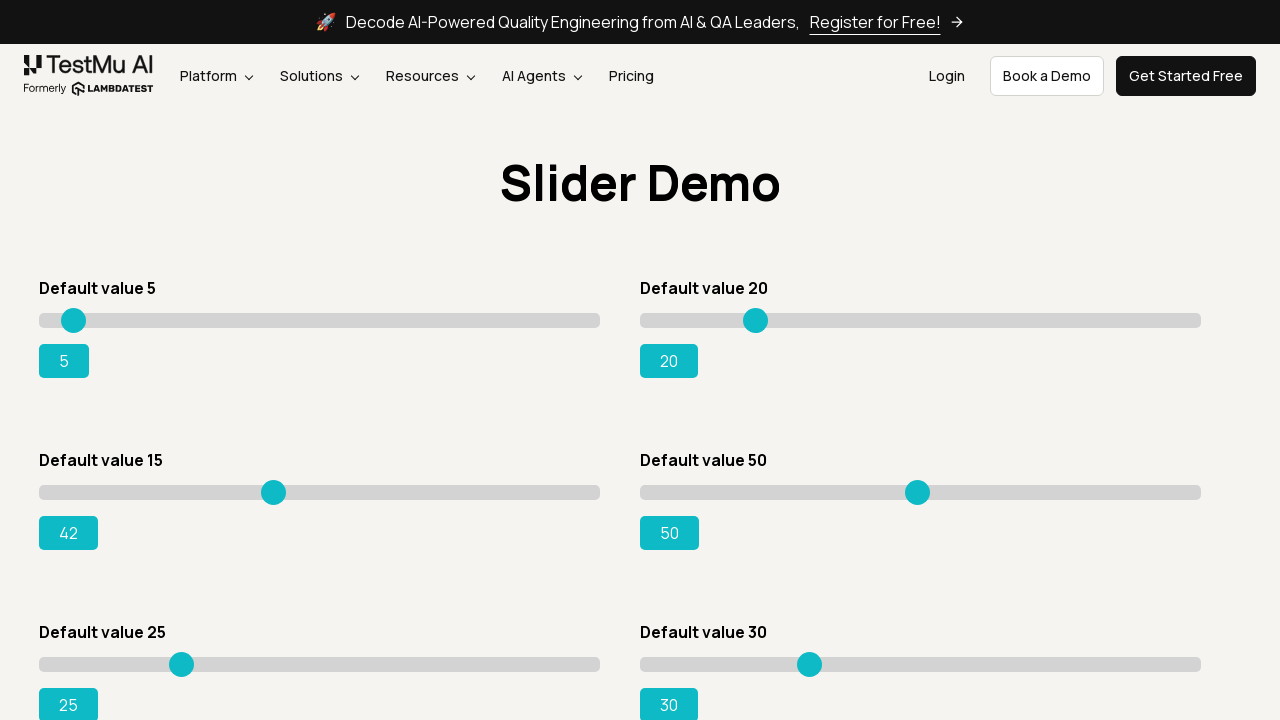

Hovered over slider at position x=235 at (274, 485) on xpath=//*[@id='rangeSuccess']/preceding-sibling::*
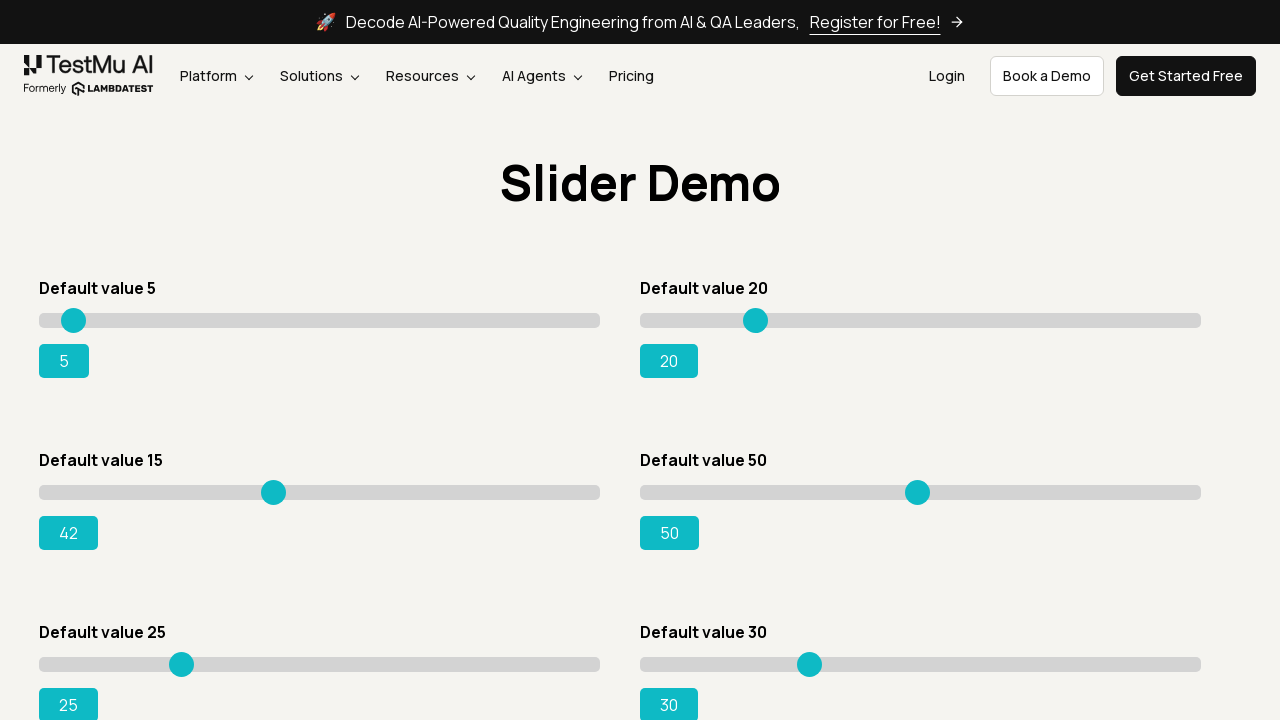

Mouse button pressed down on slider at (274, 485)
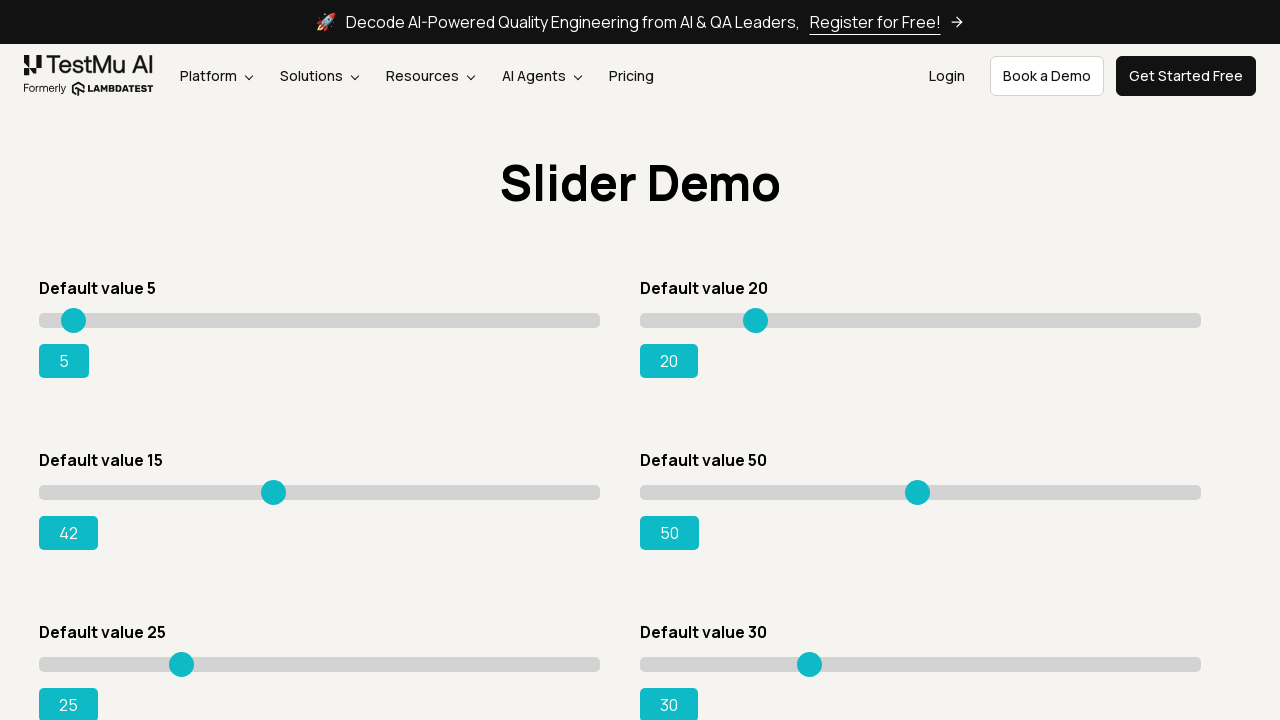

Dragged slider to position x=240 at (279, 485) on xpath=//*[@id='rangeSuccess']/preceding-sibling::*
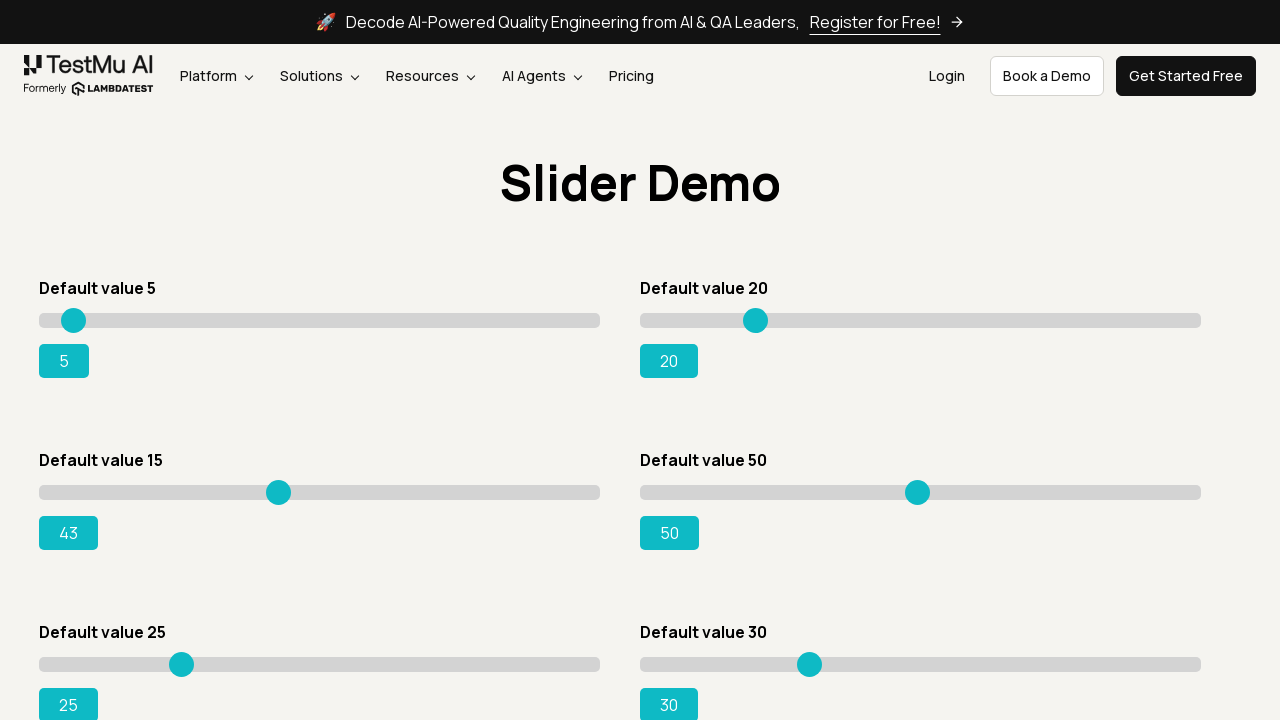

Mouse button released at (279, 485)
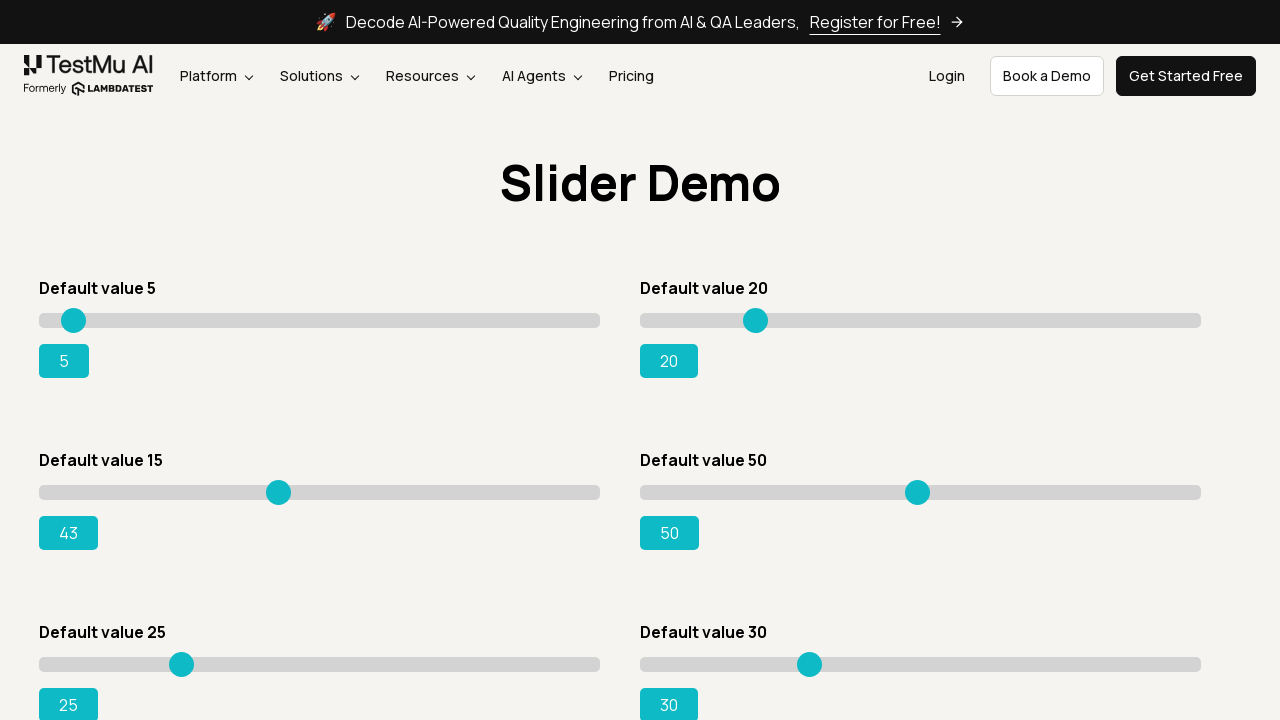

Current slider value: 43
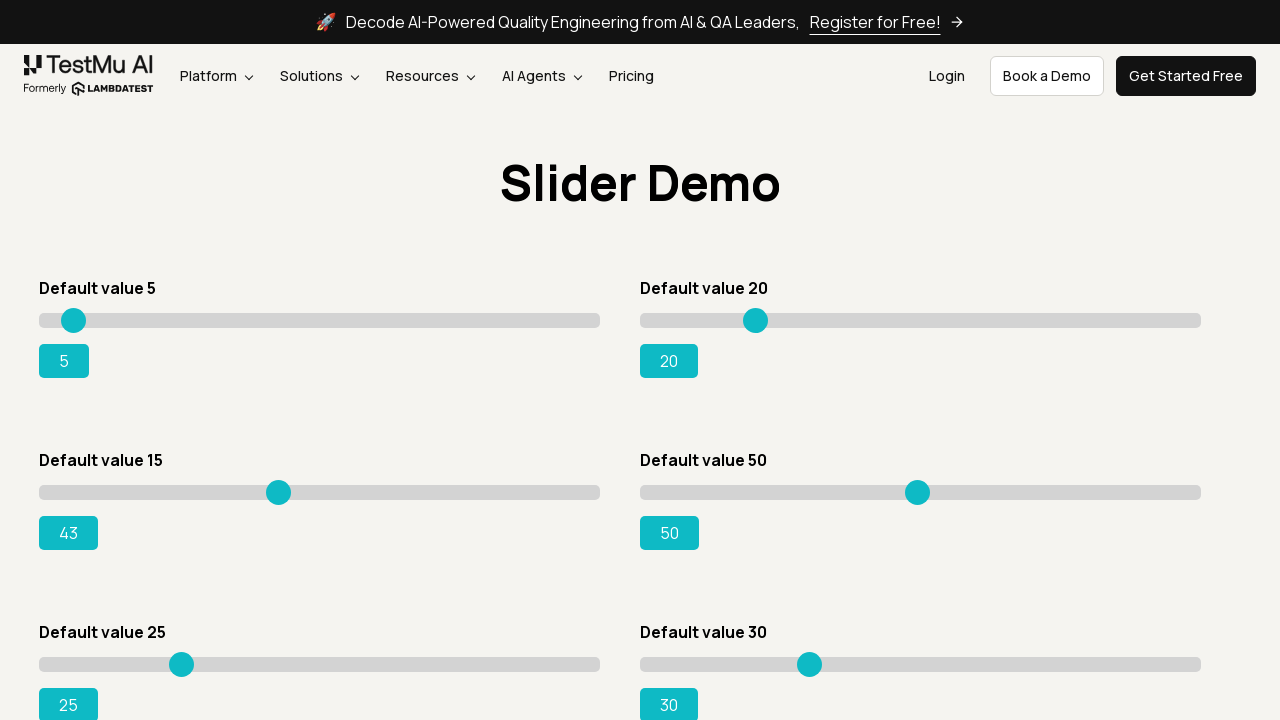

Hovered over slider at position x=240 at (279, 485) on xpath=//*[@id='rangeSuccess']/preceding-sibling::*
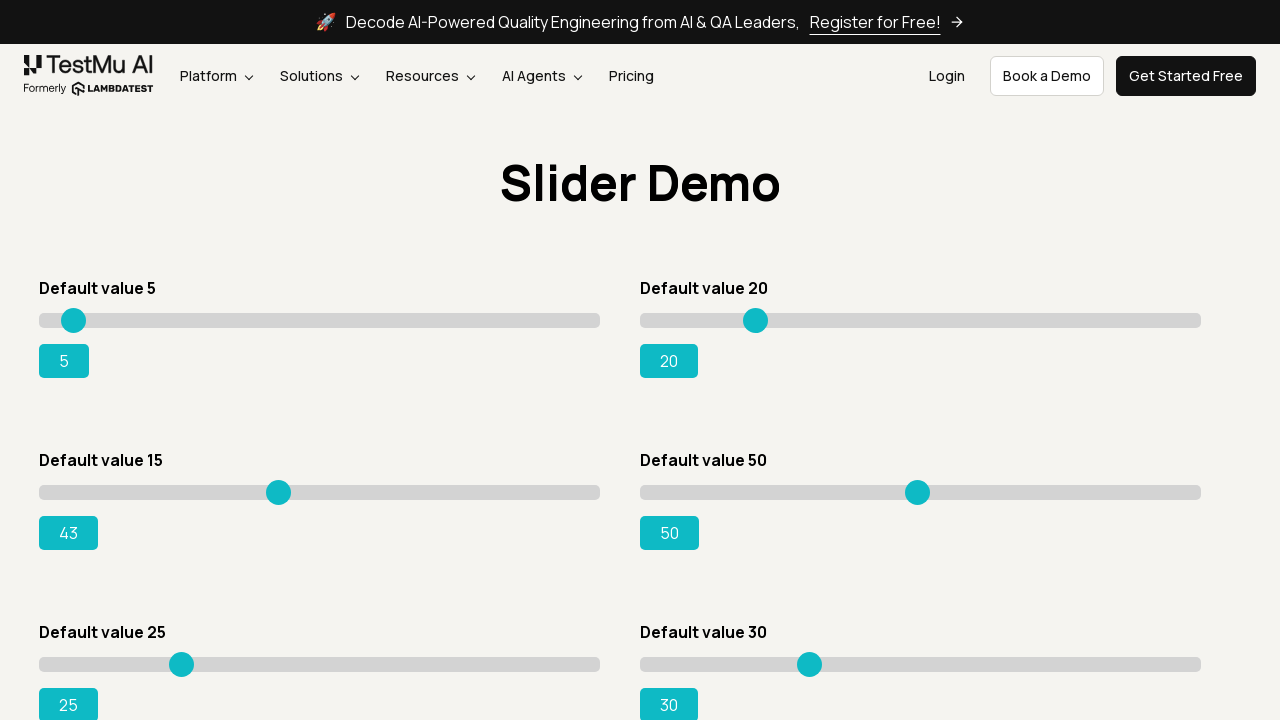

Mouse button pressed down on slider at (279, 485)
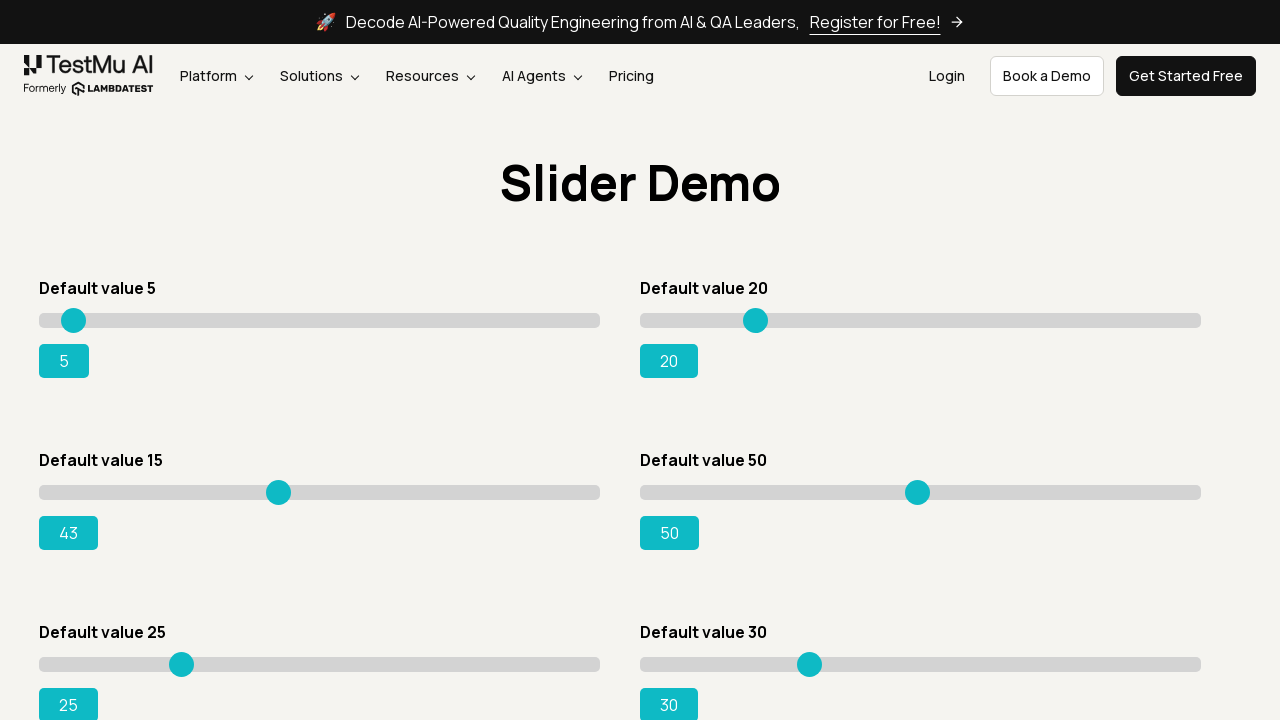

Dragged slider to position x=245 at (284, 485) on xpath=//*[@id='rangeSuccess']/preceding-sibling::*
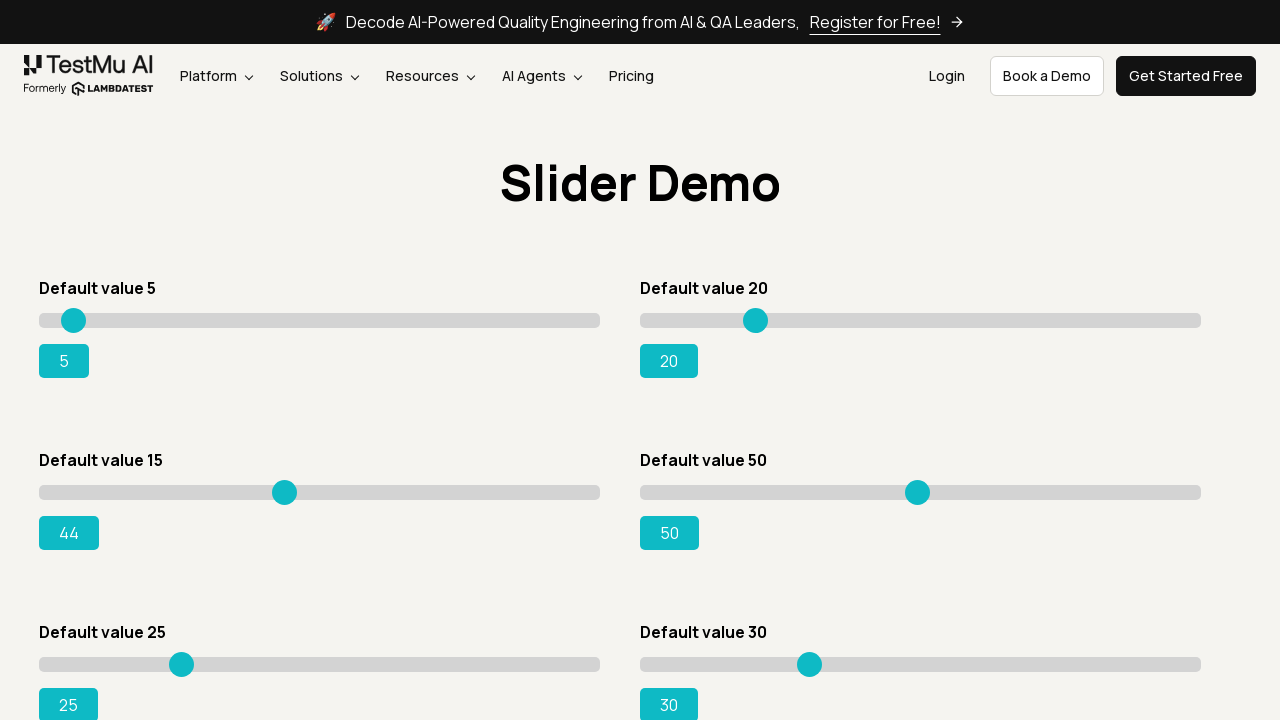

Mouse button released at (284, 485)
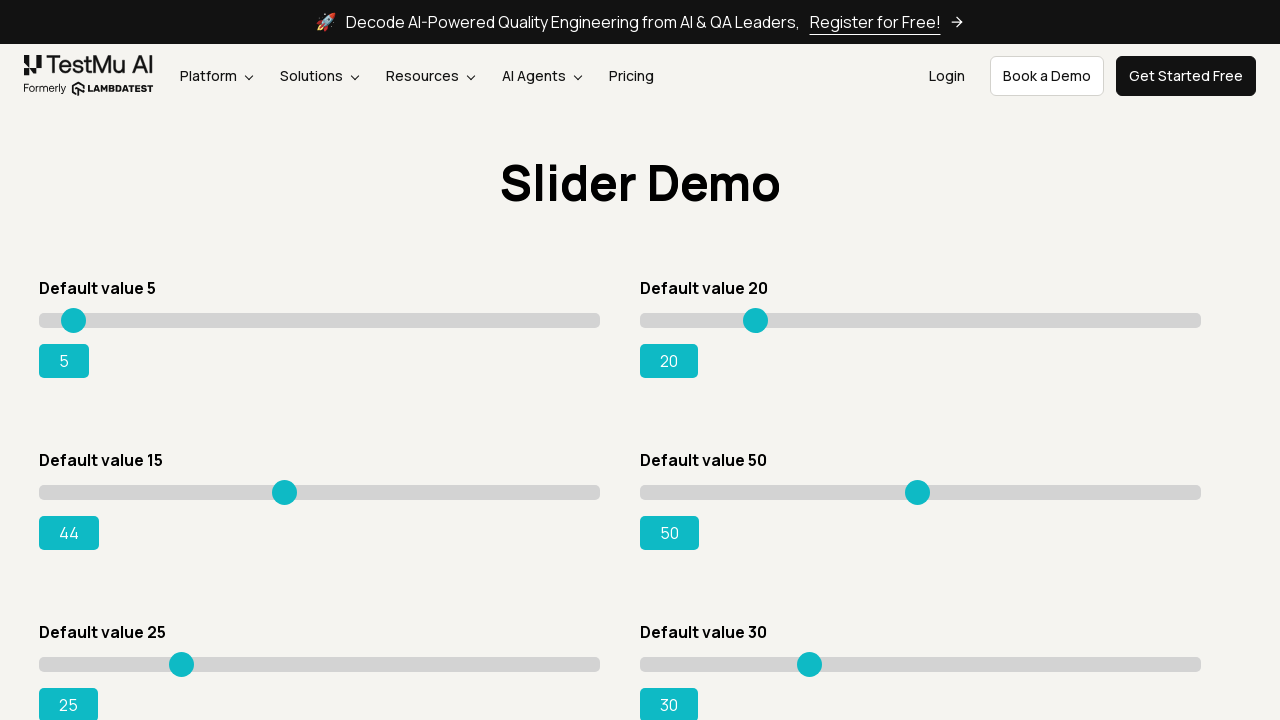

Current slider value: 44
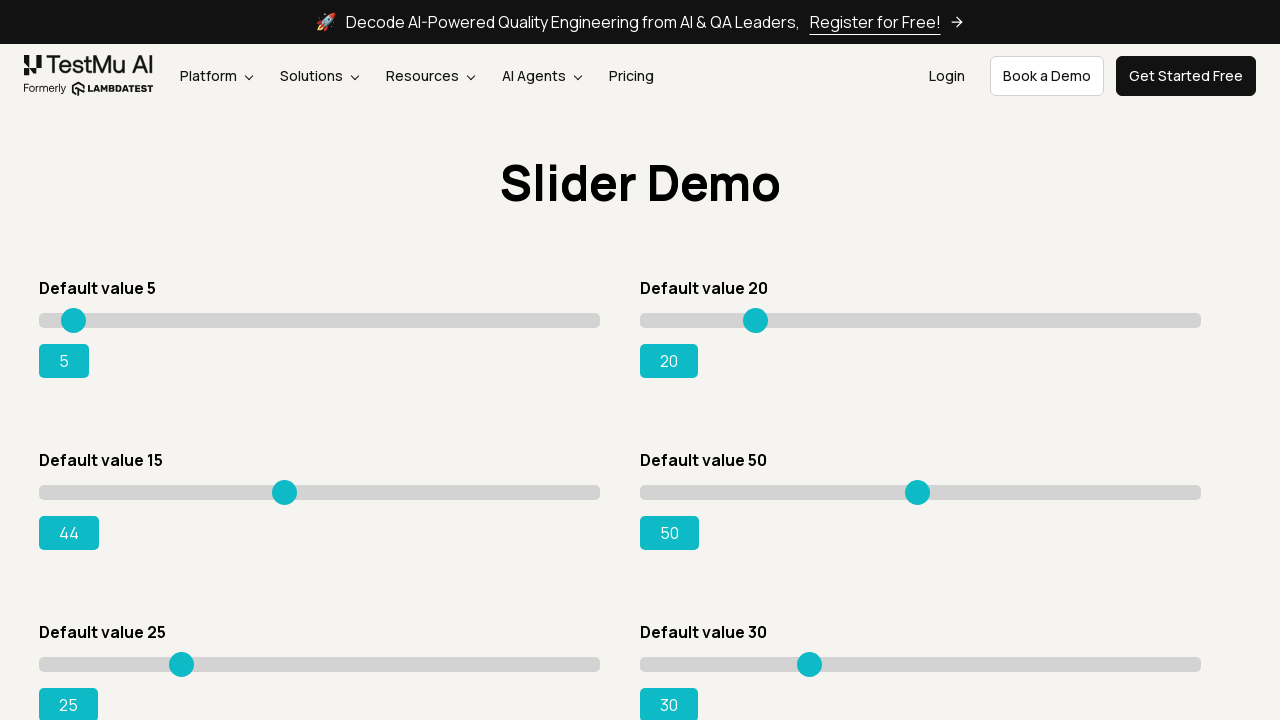

Hovered over slider at position x=245 at (284, 485) on xpath=//*[@id='rangeSuccess']/preceding-sibling::*
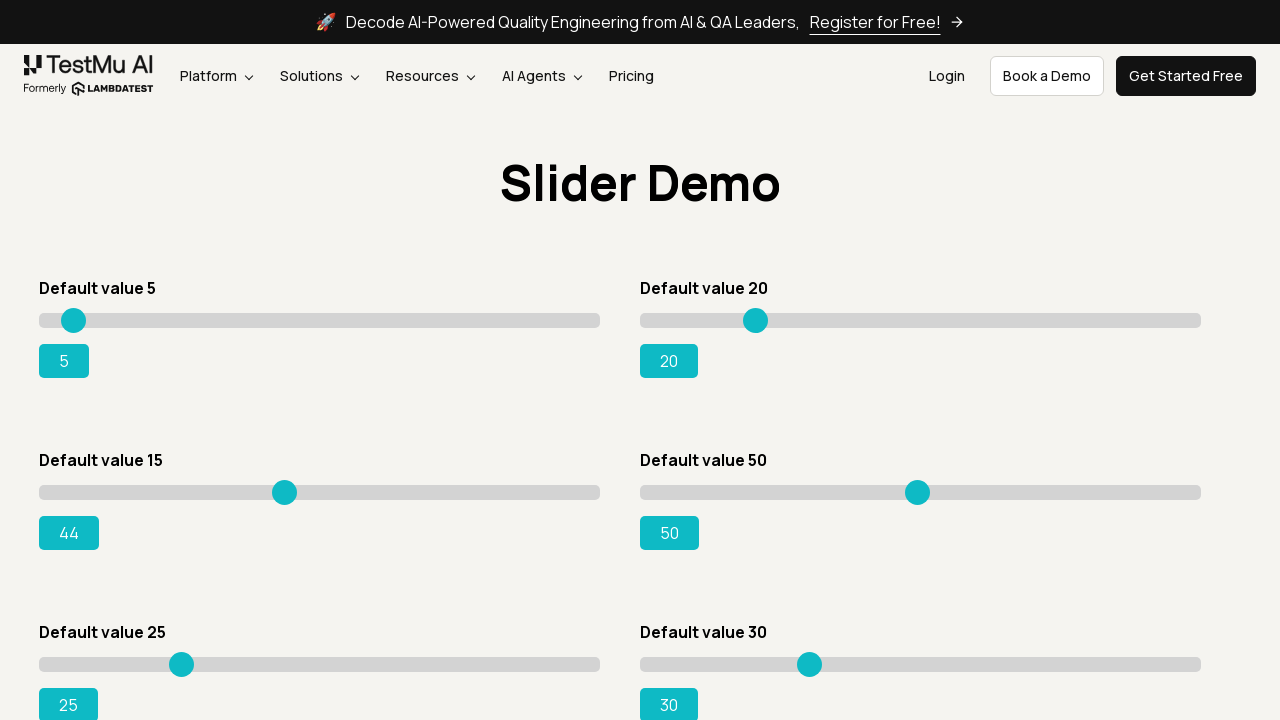

Mouse button pressed down on slider at (284, 485)
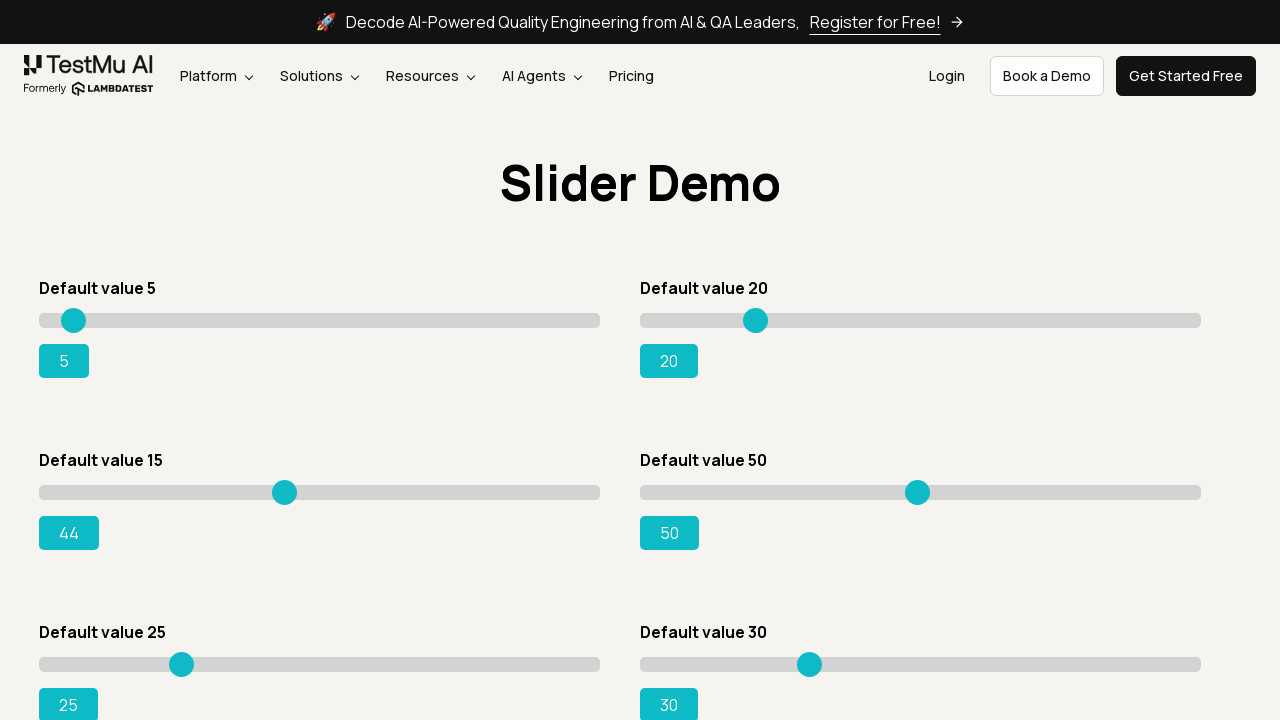

Dragged slider to position x=250 at (289, 485) on xpath=//*[@id='rangeSuccess']/preceding-sibling::*
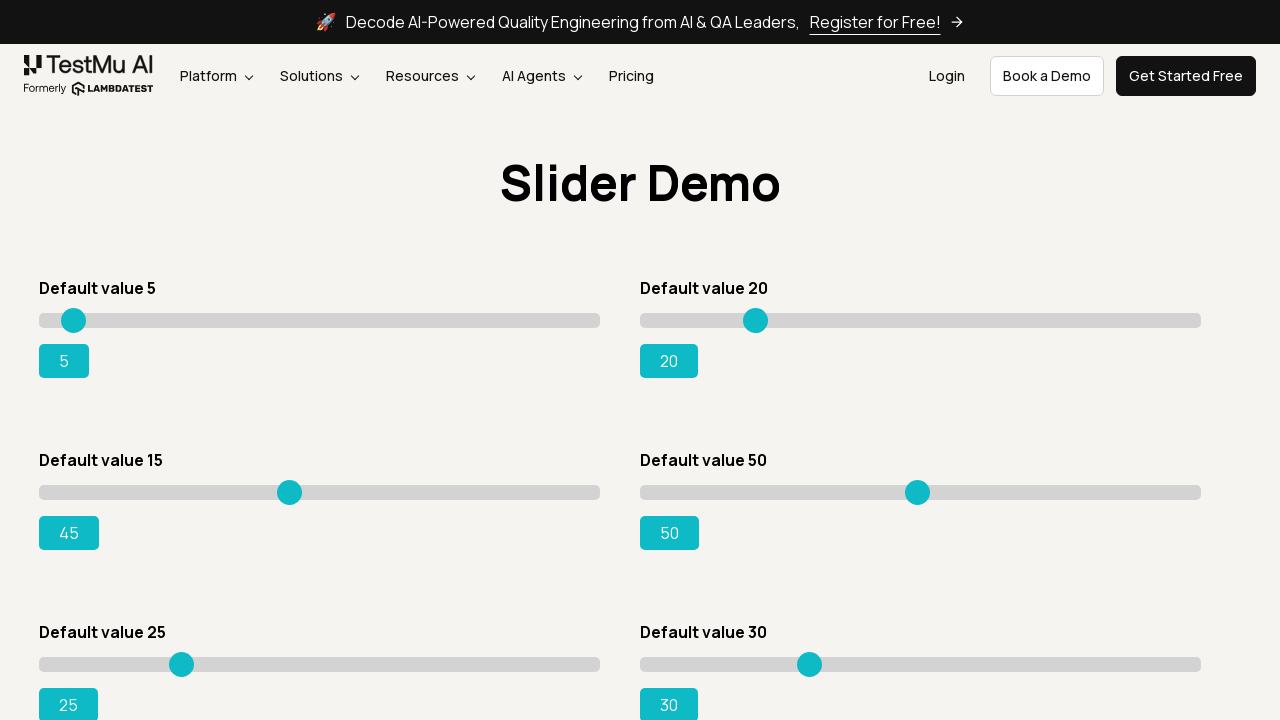

Mouse button released at (289, 485)
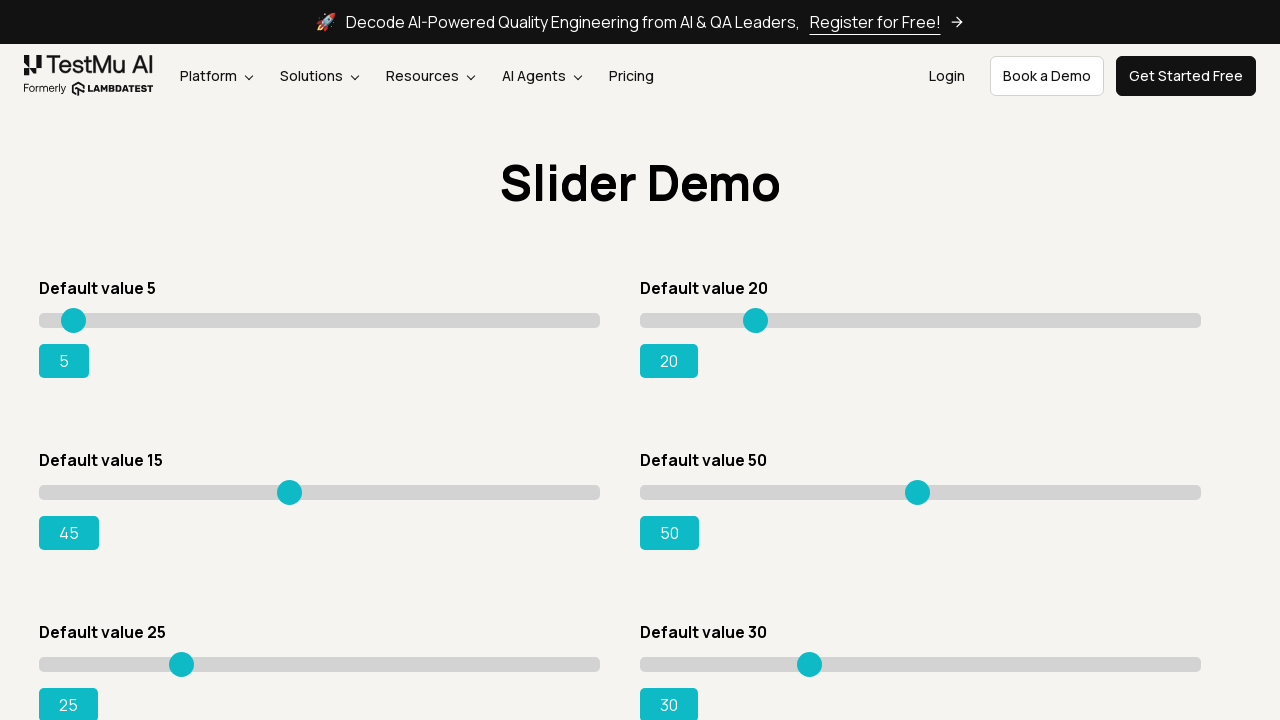

Current slider value: 45
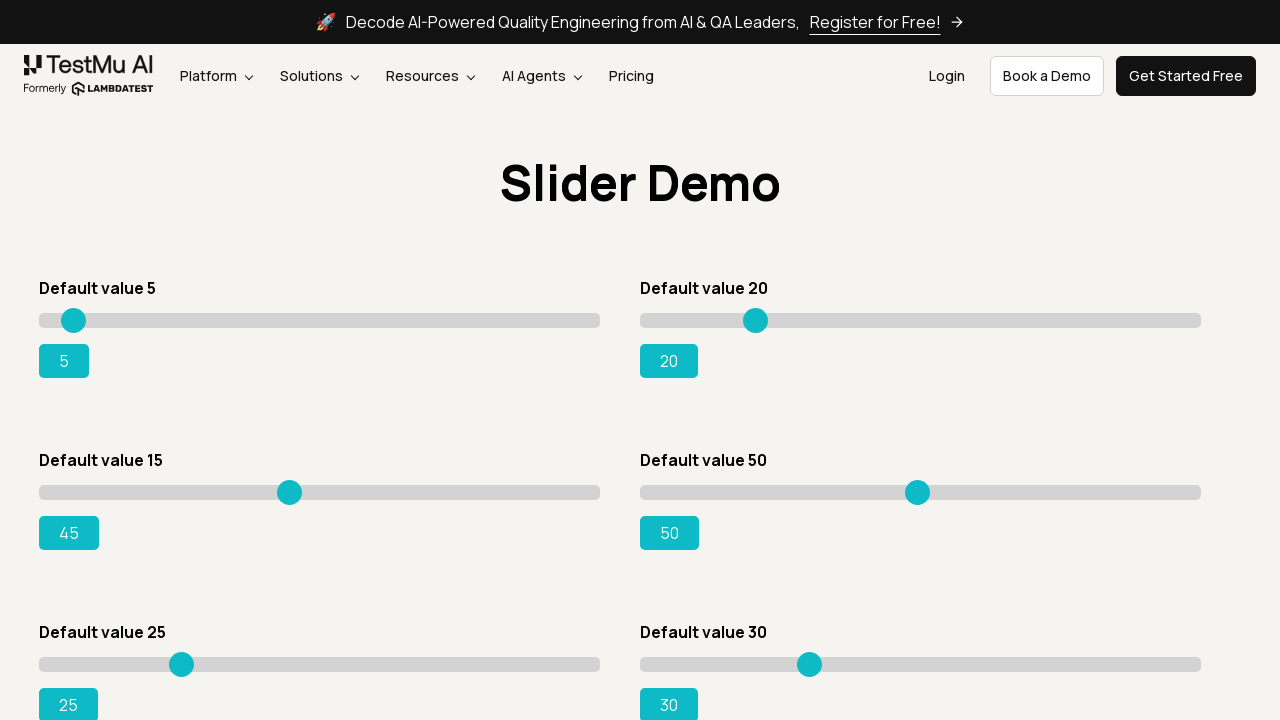

Hovered over slider at position x=250 at (289, 485) on xpath=//*[@id='rangeSuccess']/preceding-sibling::*
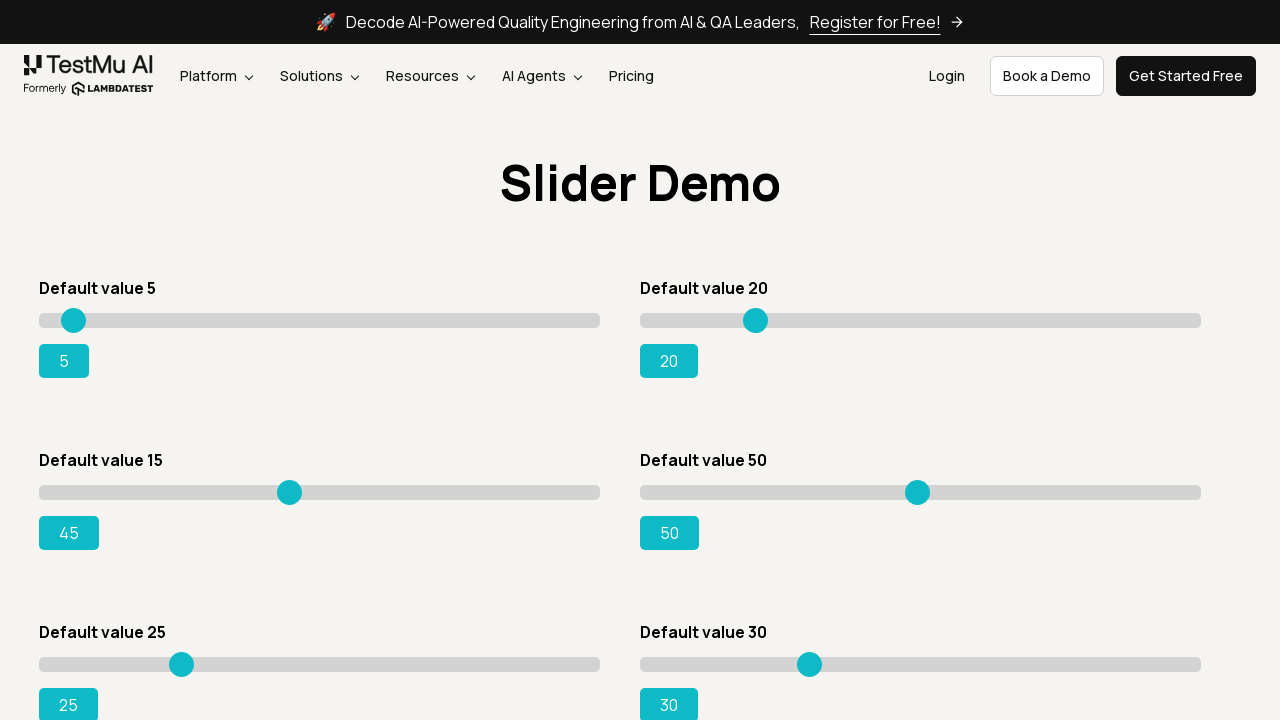

Mouse button pressed down on slider at (289, 485)
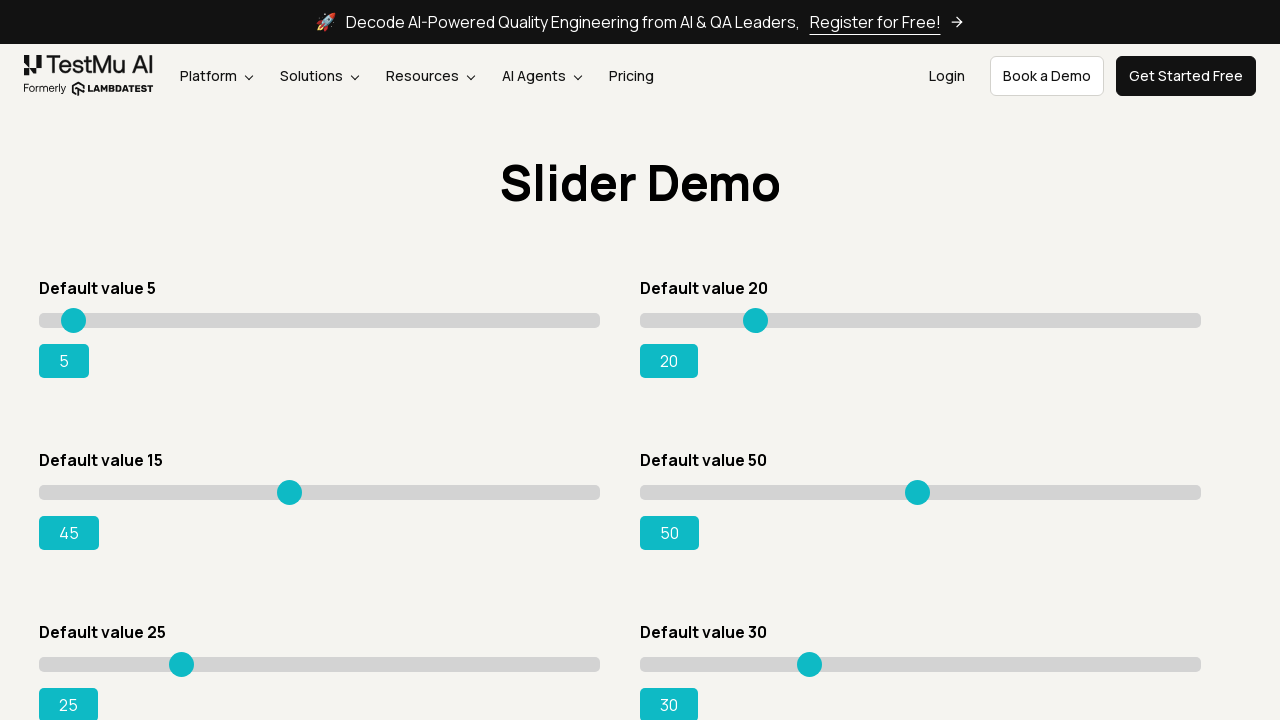

Dragged slider to position x=255 at (294, 485) on xpath=//*[@id='rangeSuccess']/preceding-sibling::*
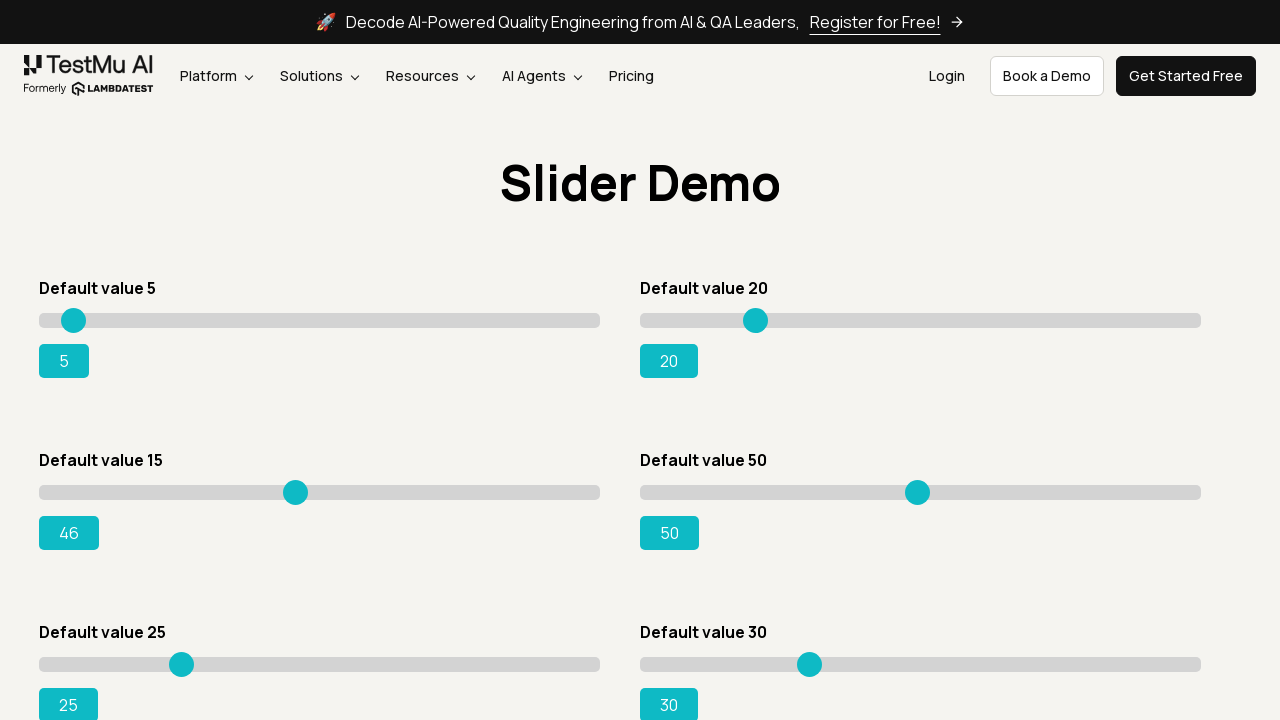

Mouse button released at (294, 485)
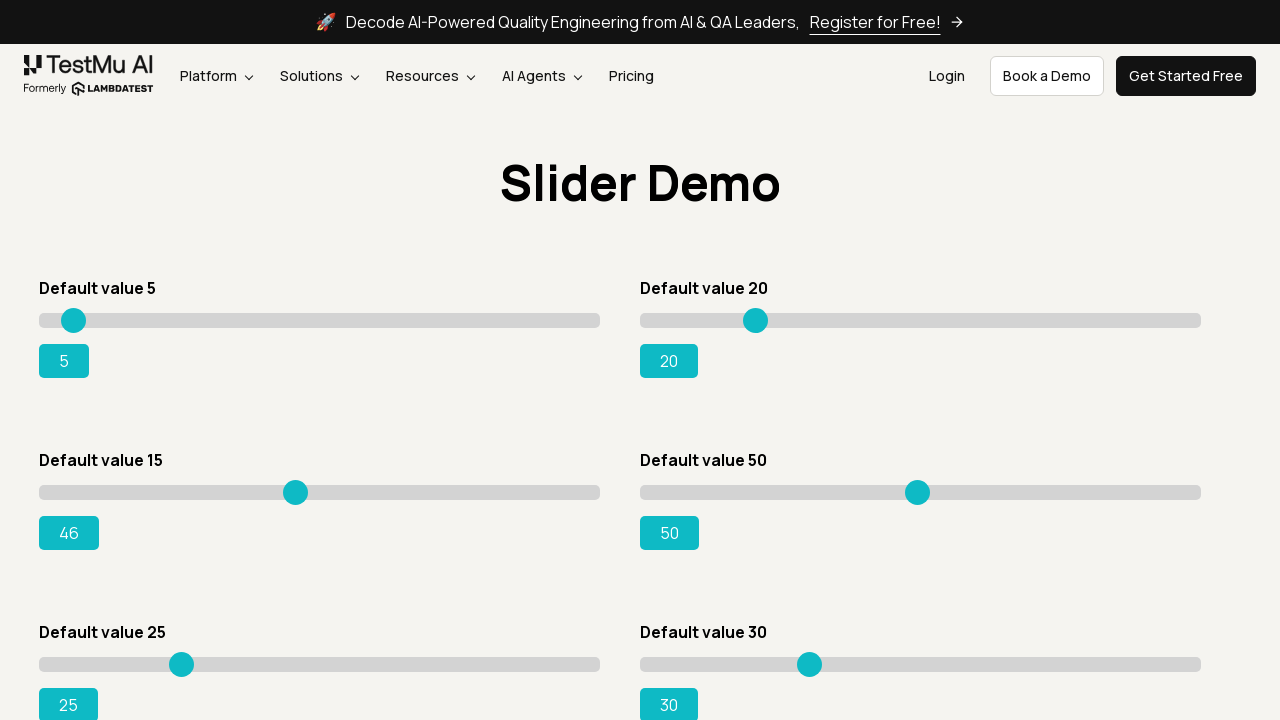

Current slider value: 46
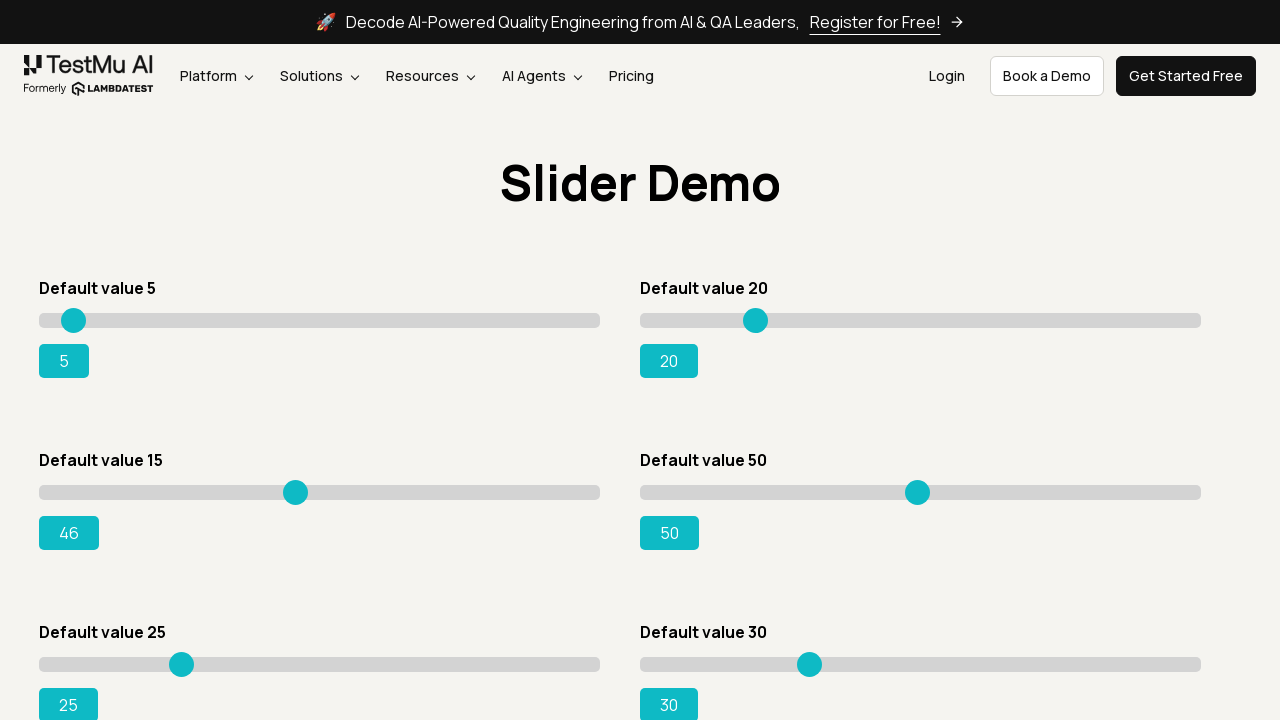

Hovered over slider at position x=255 at (294, 485) on xpath=//*[@id='rangeSuccess']/preceding-sibling::*
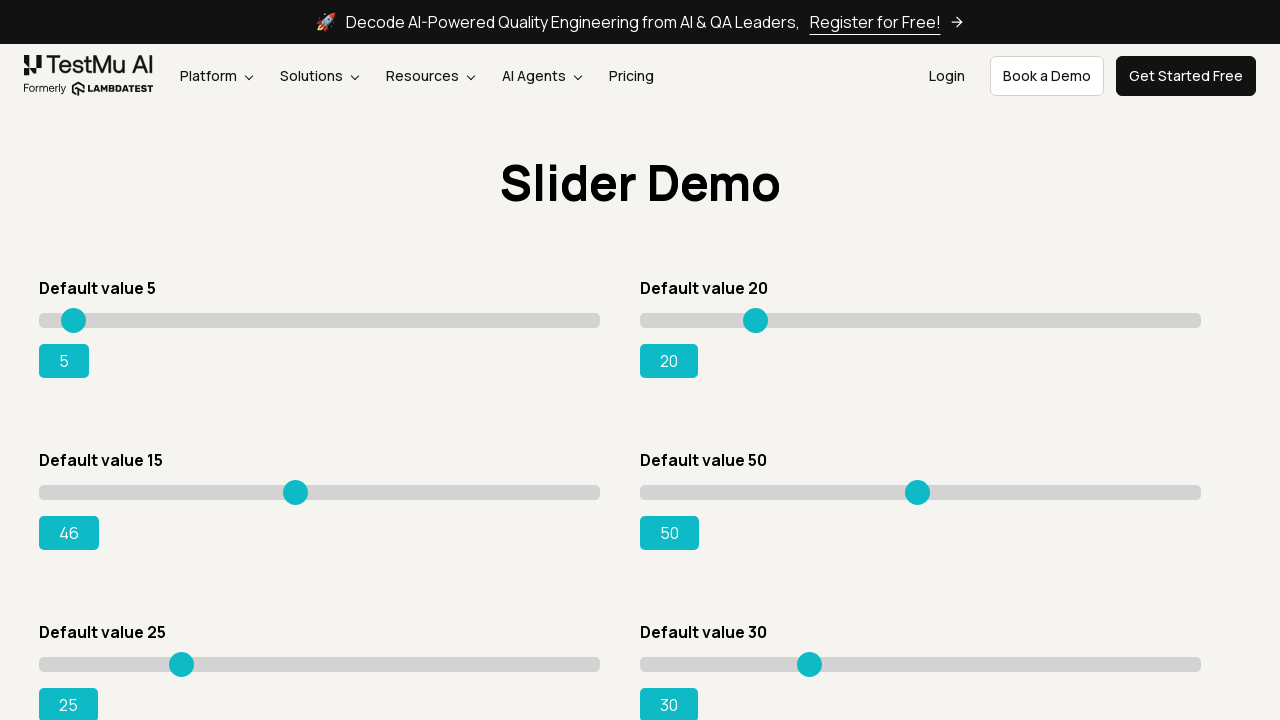

Mouse button pressed down on slider at (294, 485)
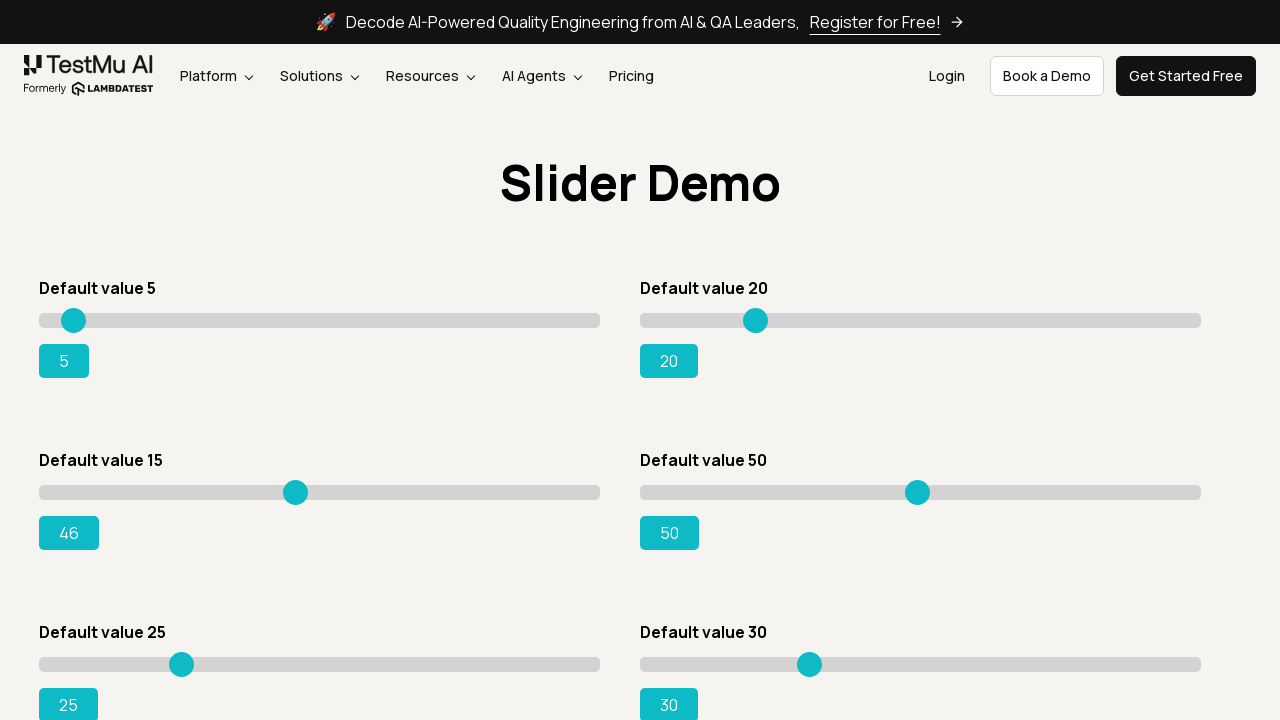

Dragged slider to position x=260 at (299, 485) on xpath=//*[@id='rangeSuccess']/preceding-sibling::*
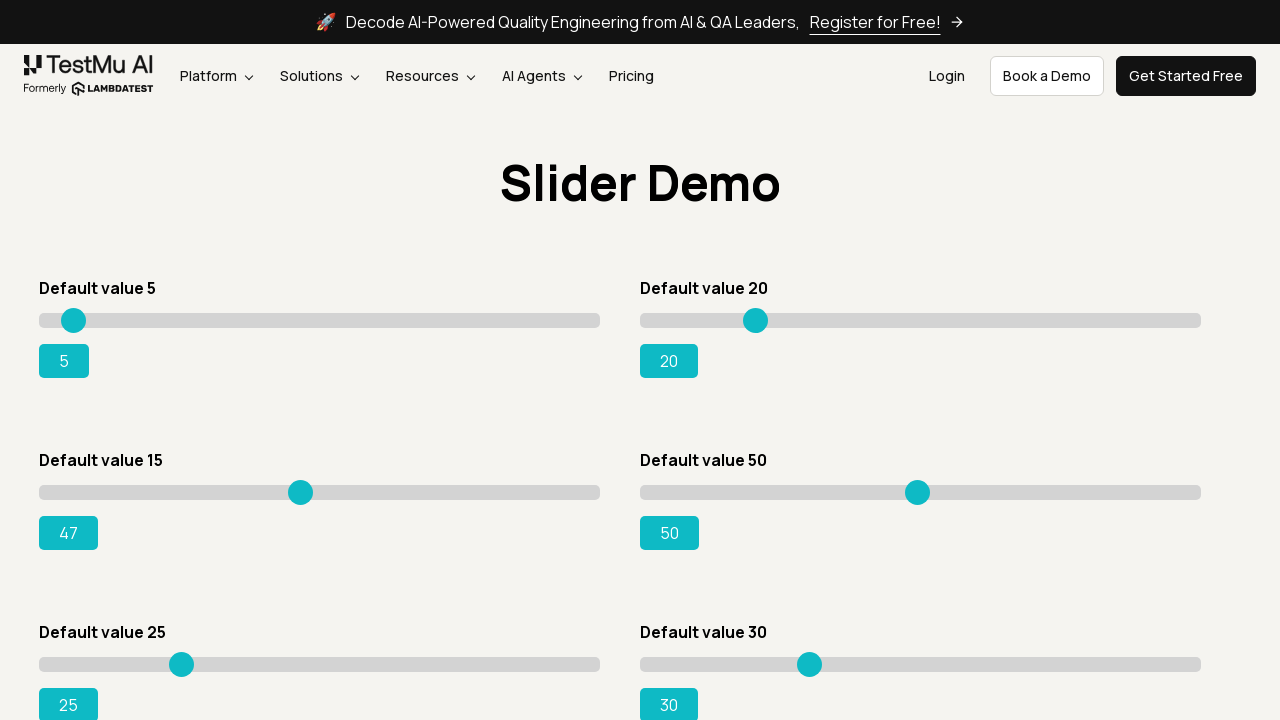

Mouse button released at (299, 485)
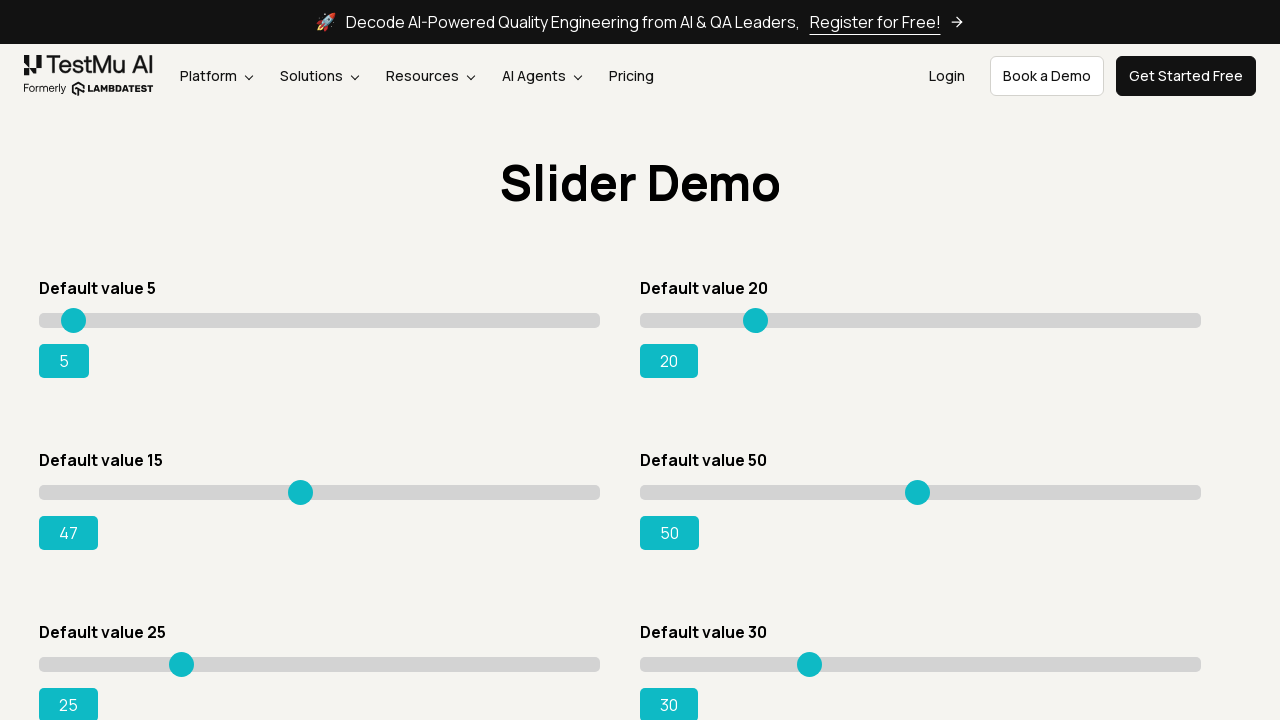

Current slider value: 47
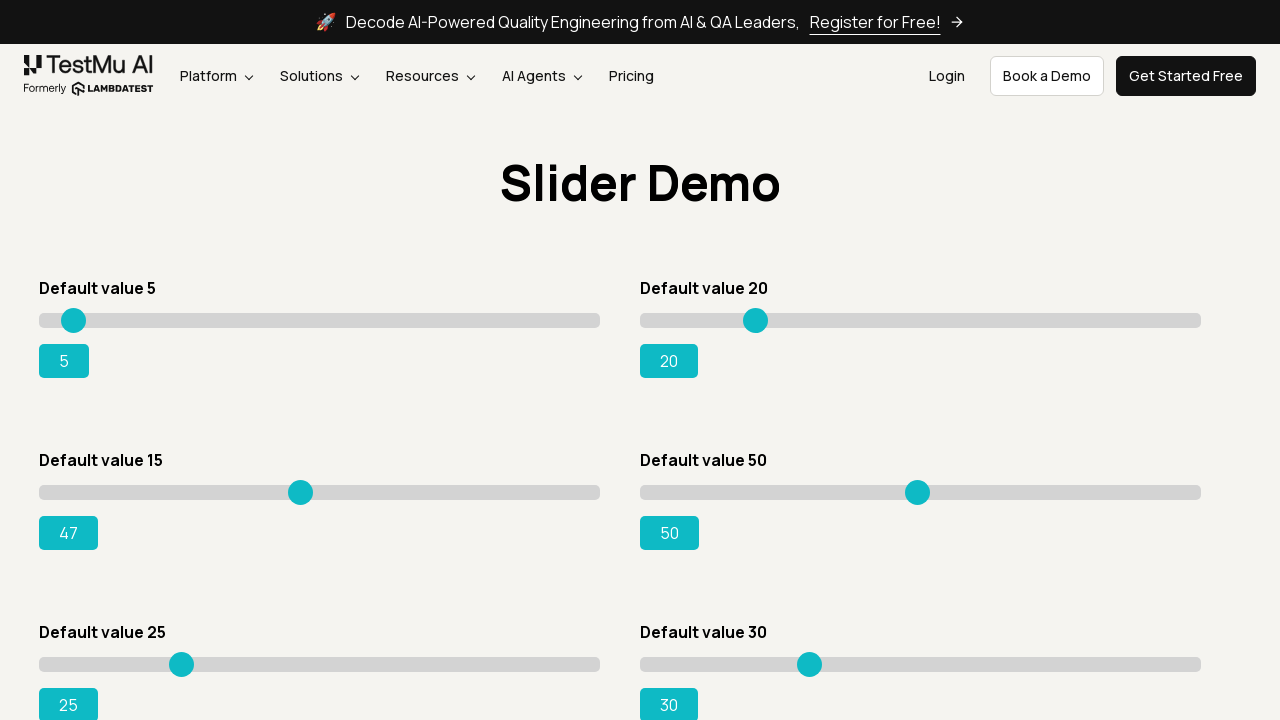

Hovered over slider at position x=260 at (299, 485) on xpath=//*[@id='rangeSuccess']/preceding-sibling::*
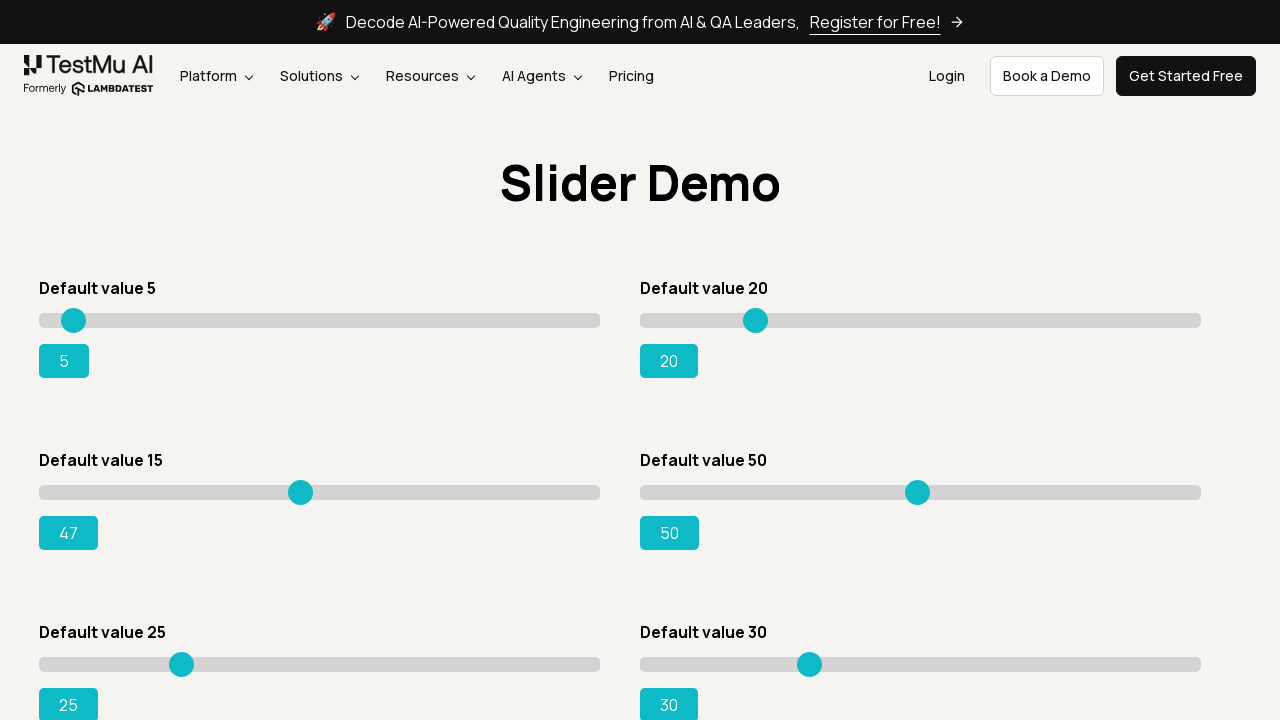

Mouse button pressed down on slider at (299, 485)
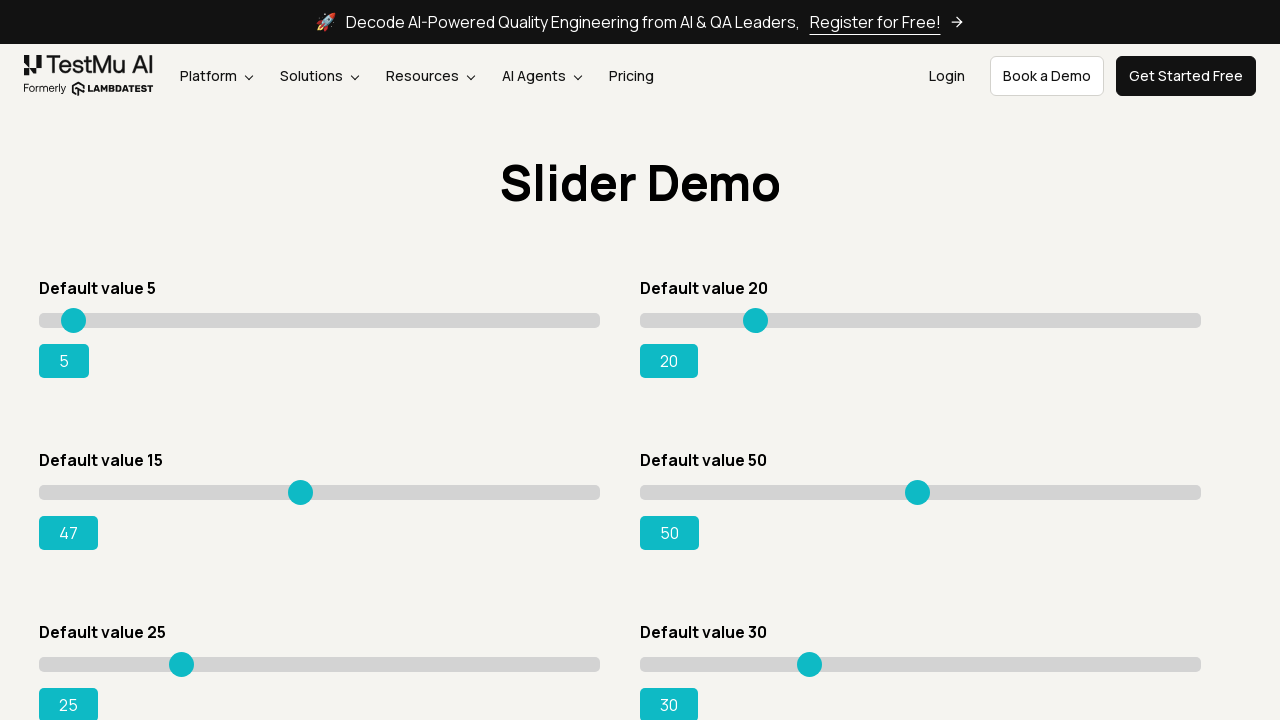

Dragged slider to position x=265 at (304, 485) on xpath=//*[@id='rangeSuccess']/preceding-sibling::*
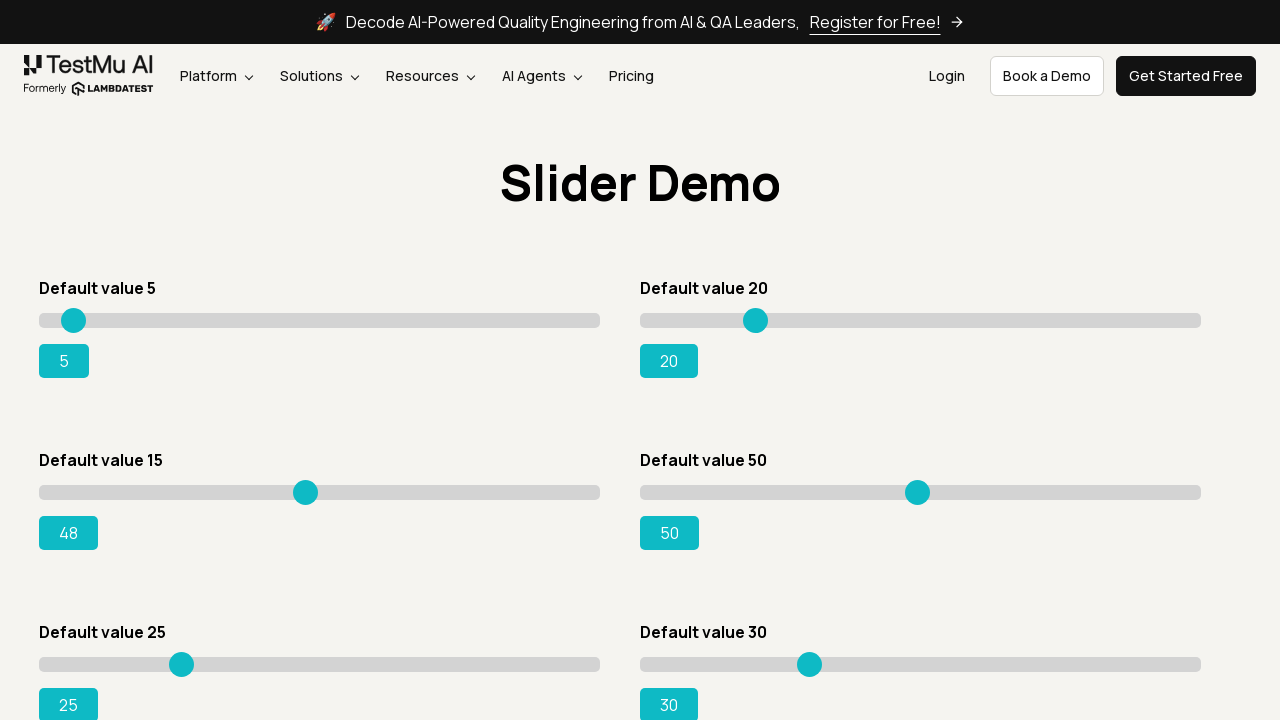

Mouse button released at (304, 485)
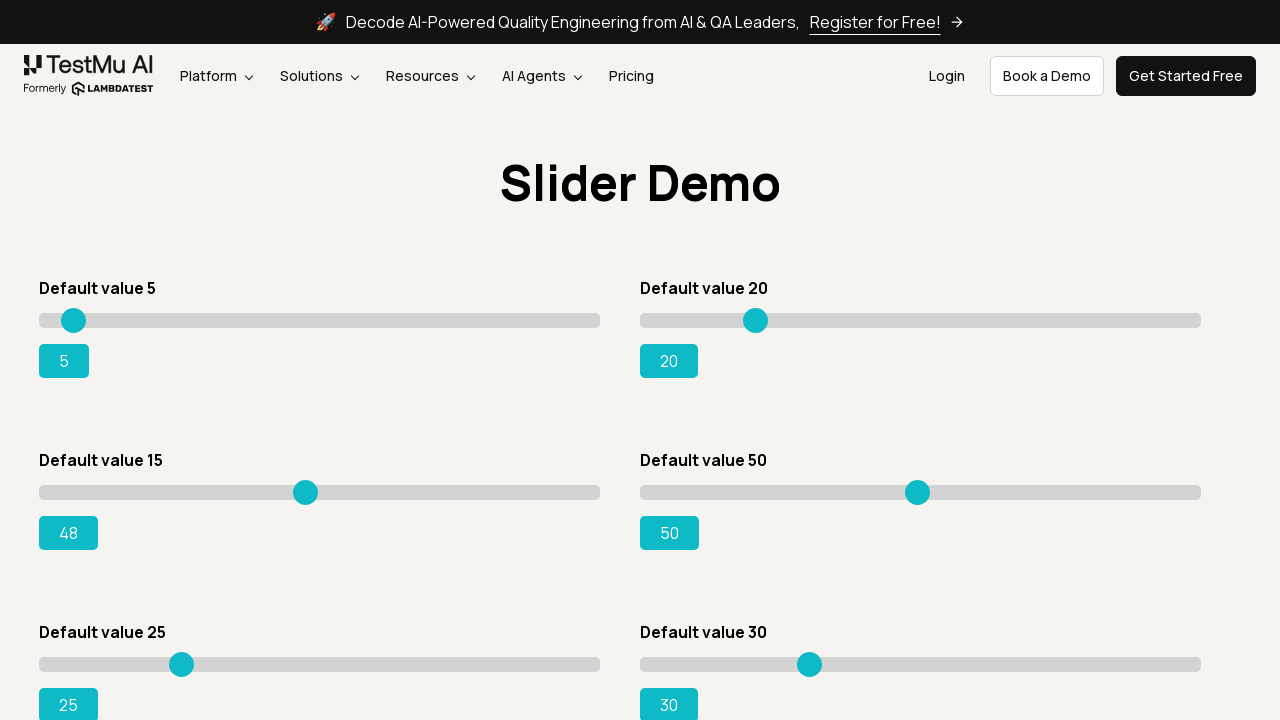

Current slider value: 48
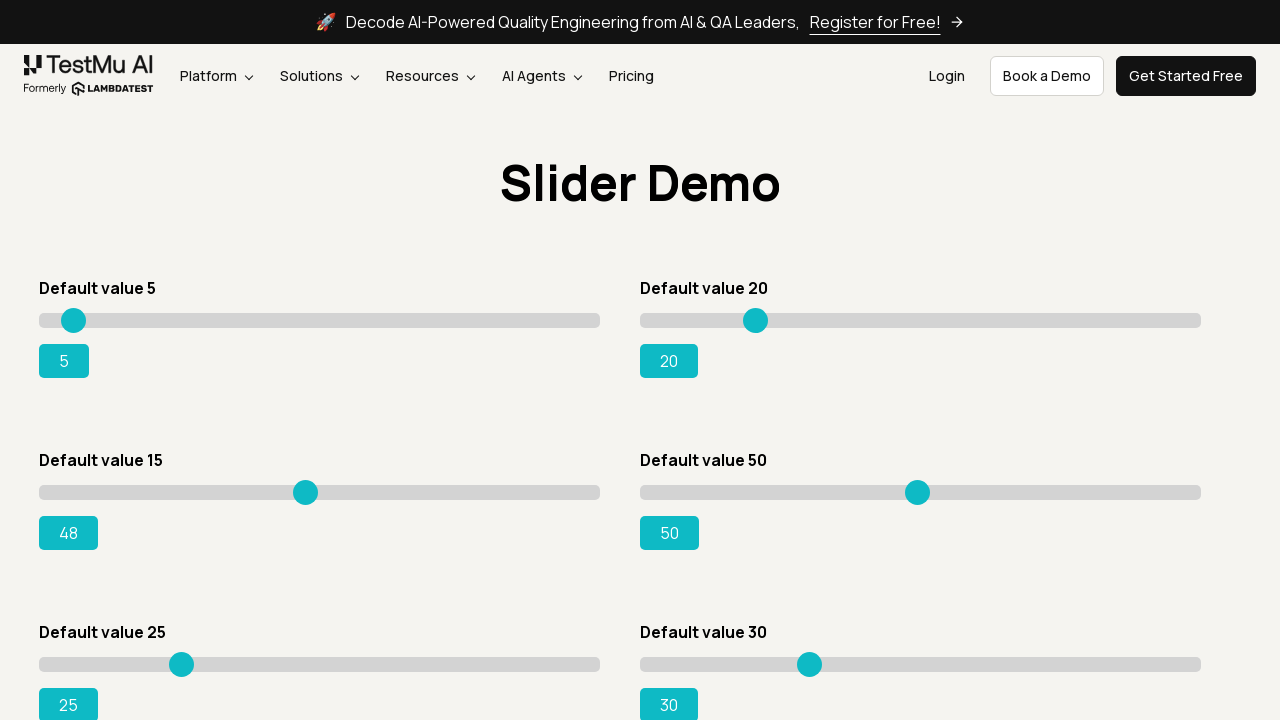

Hovered over slider at position x=265 at (304, 485) on xpath=//*[@id='rangeSuccess']/preceding-sibling::*
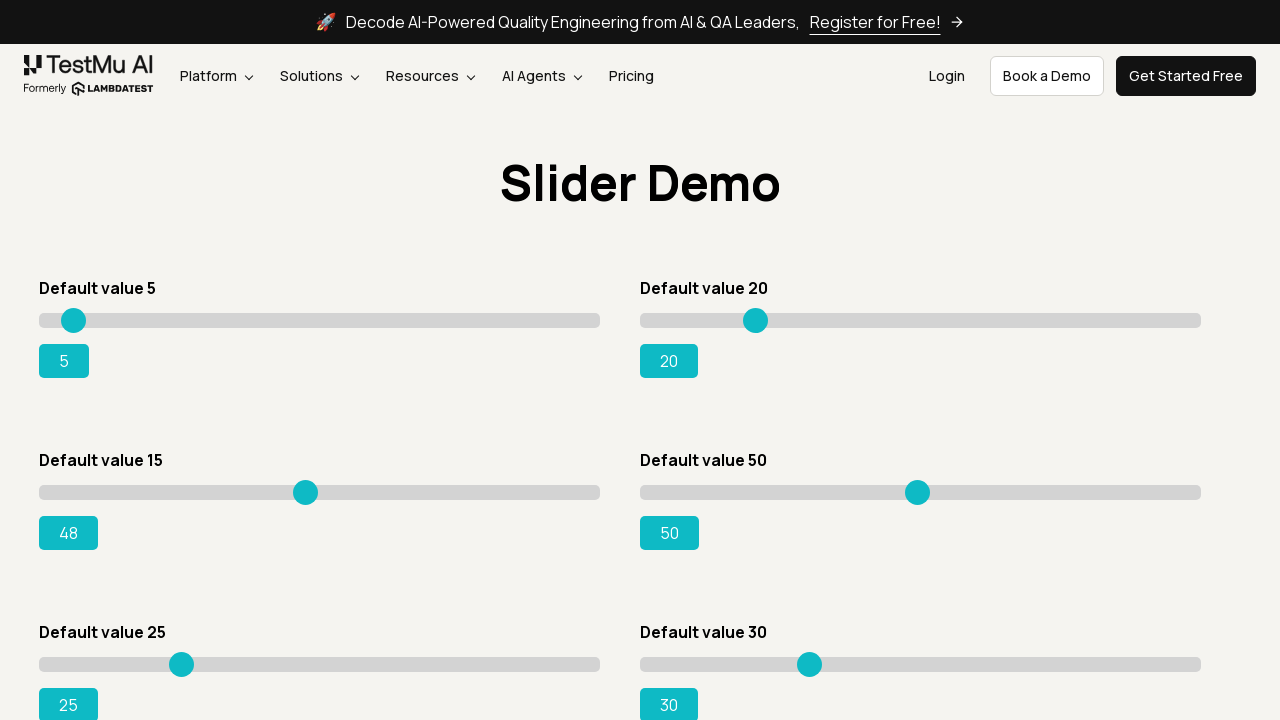

Mouse button pressed down on slider at (304, 485)
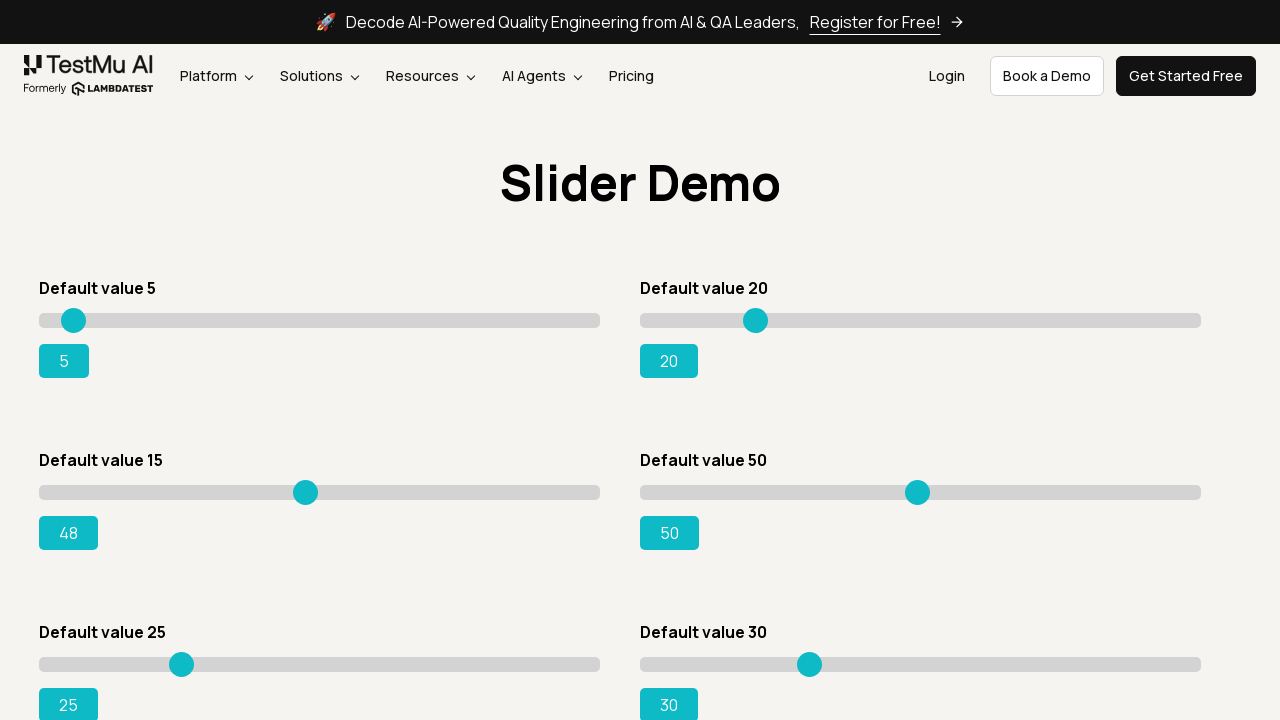

Dragged slider to position x=270 at (309, 485) on xpath=//*[@id='rangeSuccess']/preceding-sibling::*
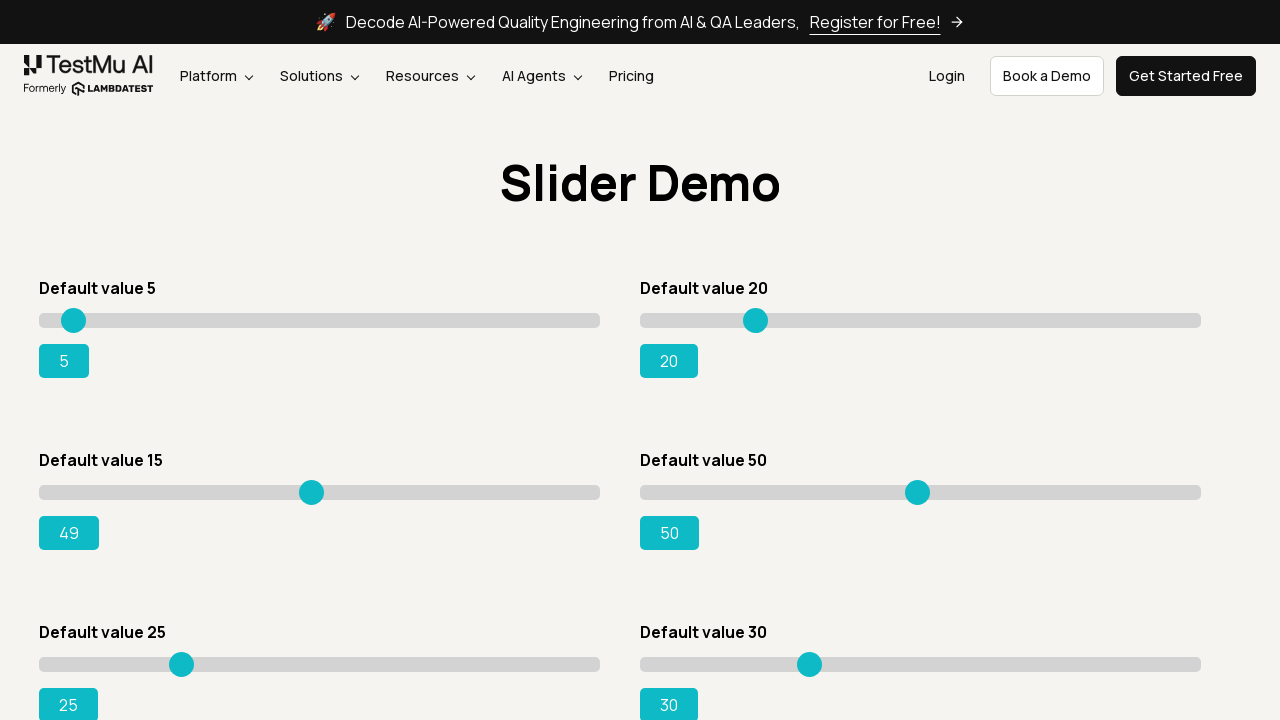

Mouse button released at (309, 485)
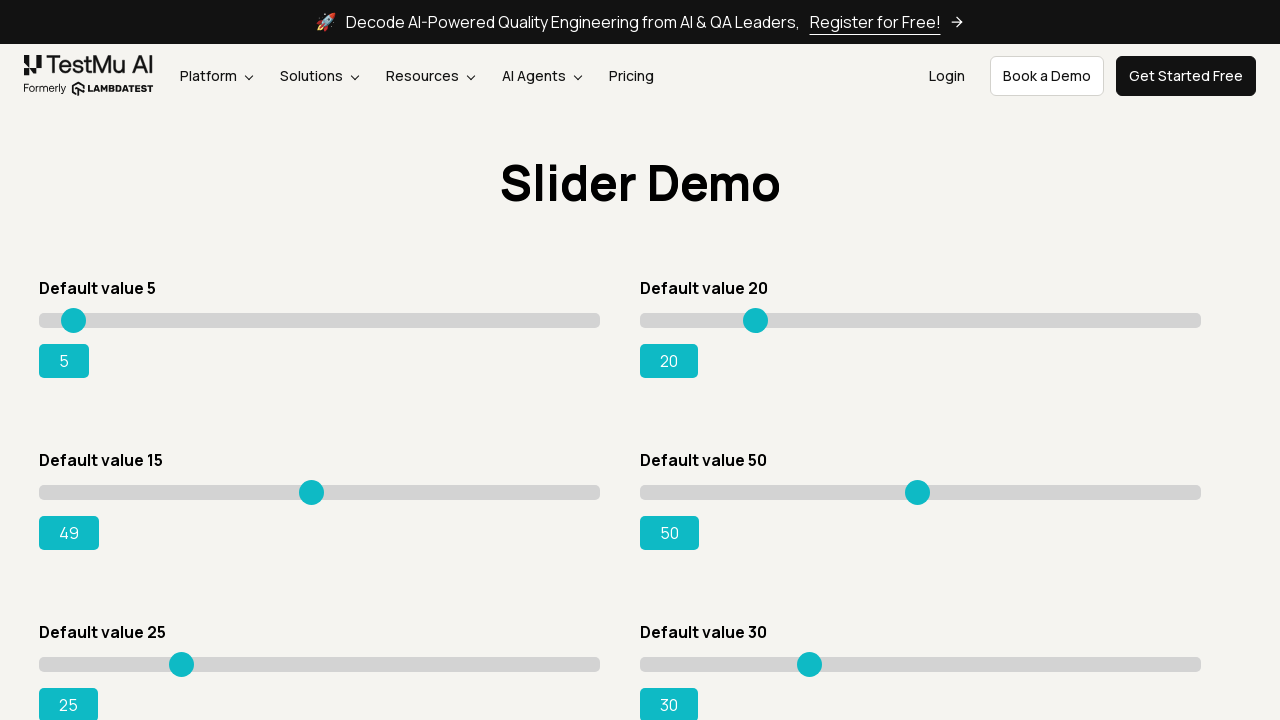

Current slider value: 49
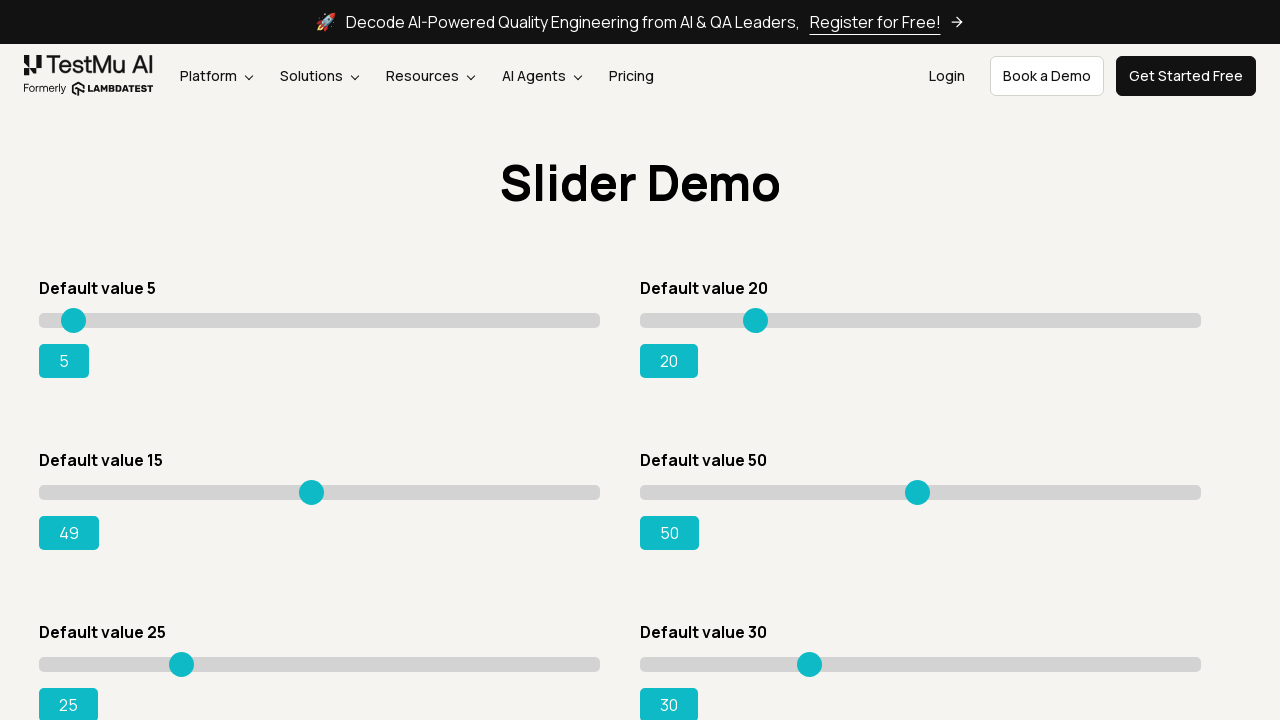

Hovered over slider at position x=270 at (309, 485) on xpath=//*[@id='rangeSuccess']/preceding-sibling::*
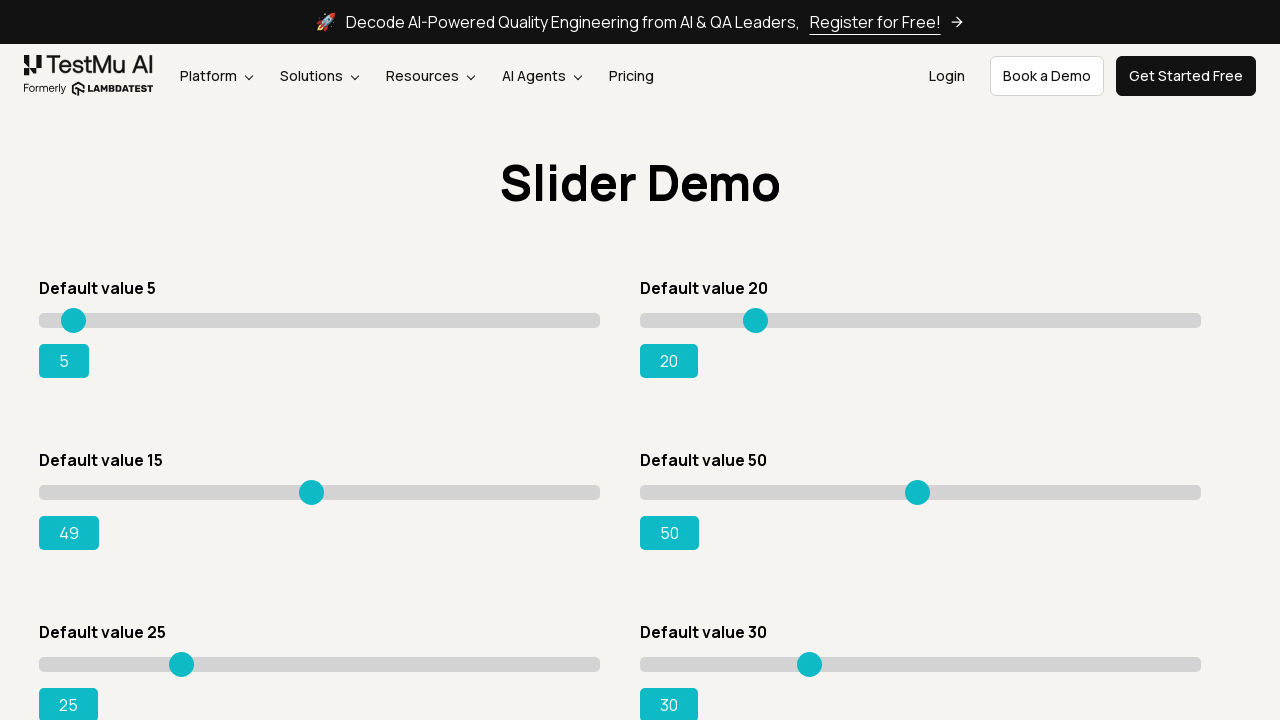

Mouse button pressed down on slider at (309, 485)
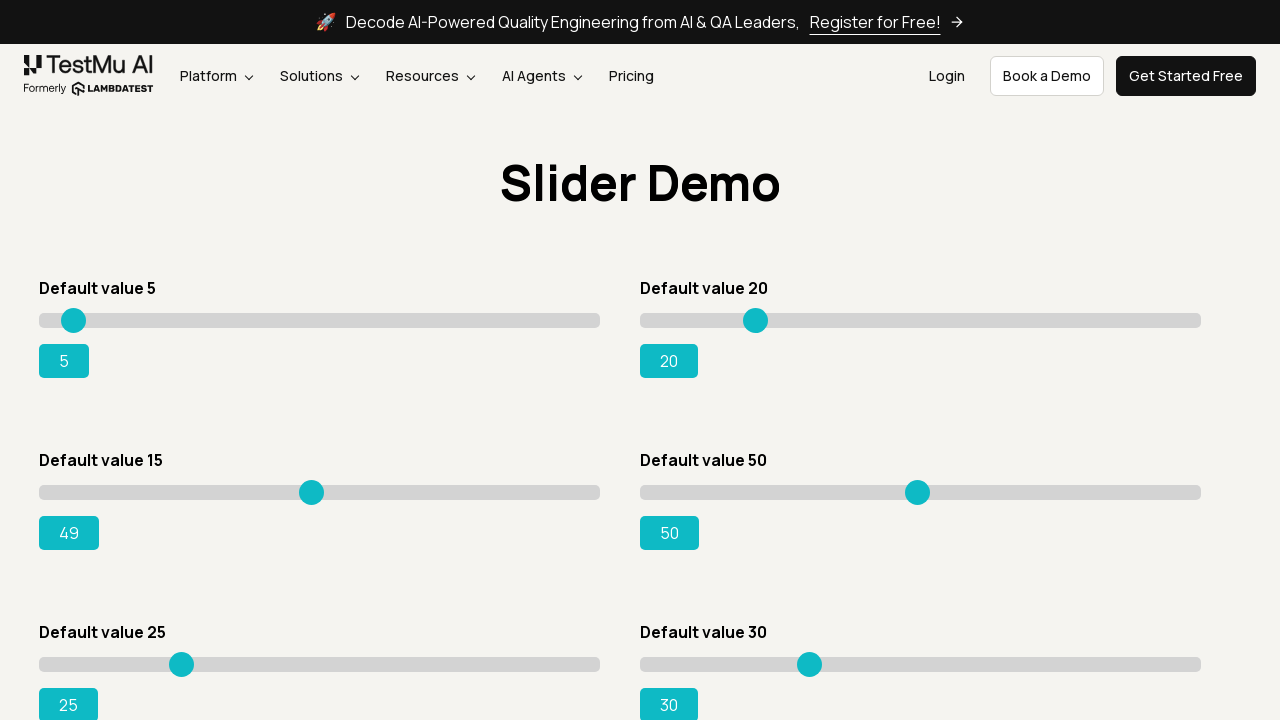

Dragged slider to position x=275 at (314, 485) on xpath=//*[@id='rangeSuccess']/preceding-sibling::*
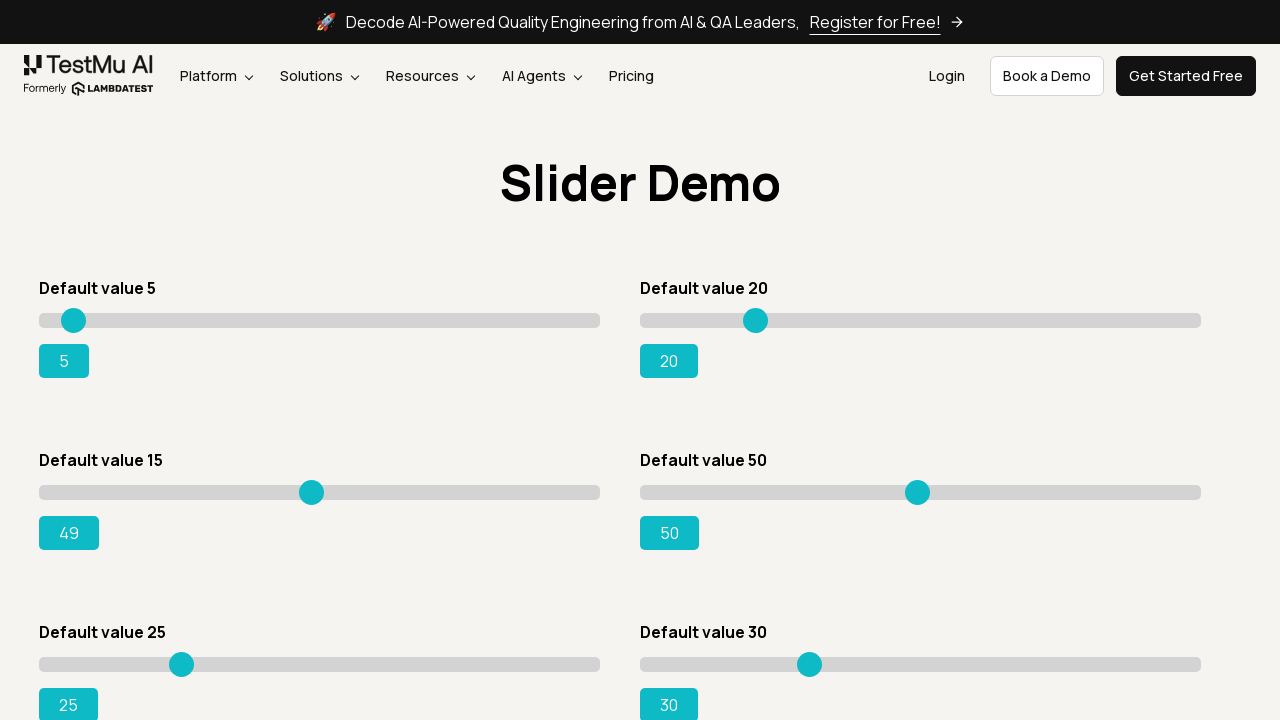

Mouse button released at (314, 485)
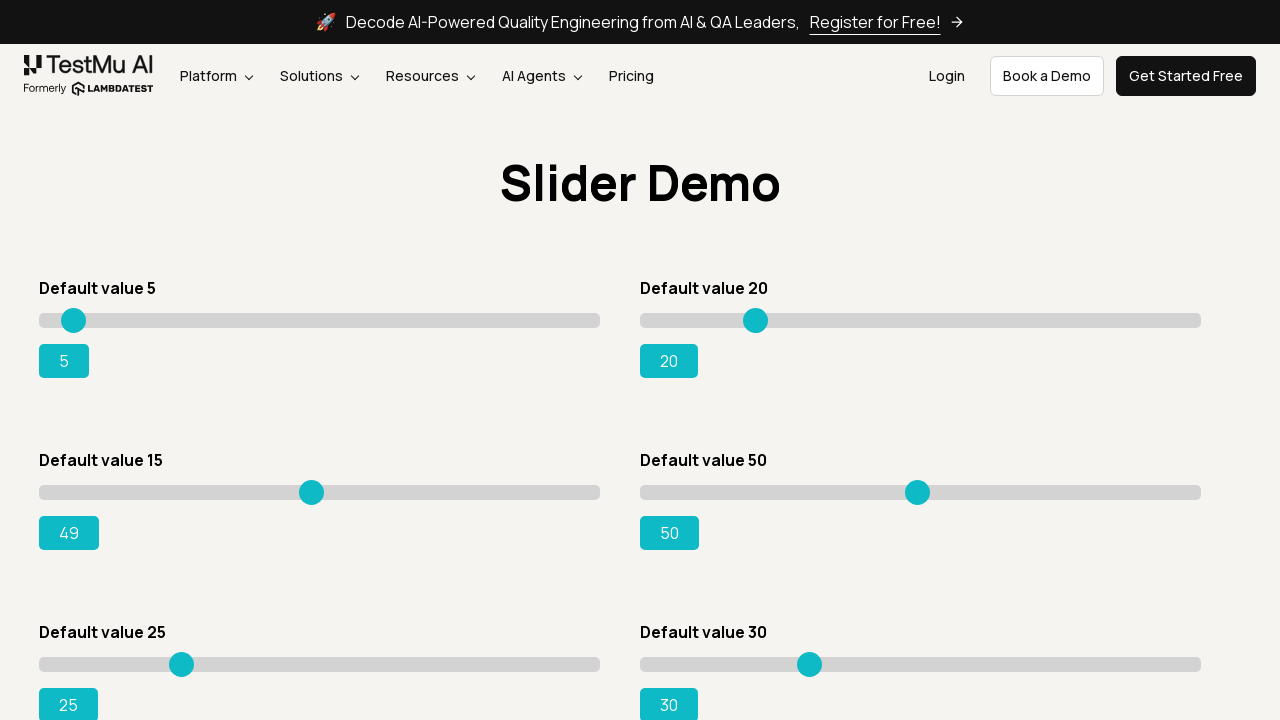

Current slider value: 49
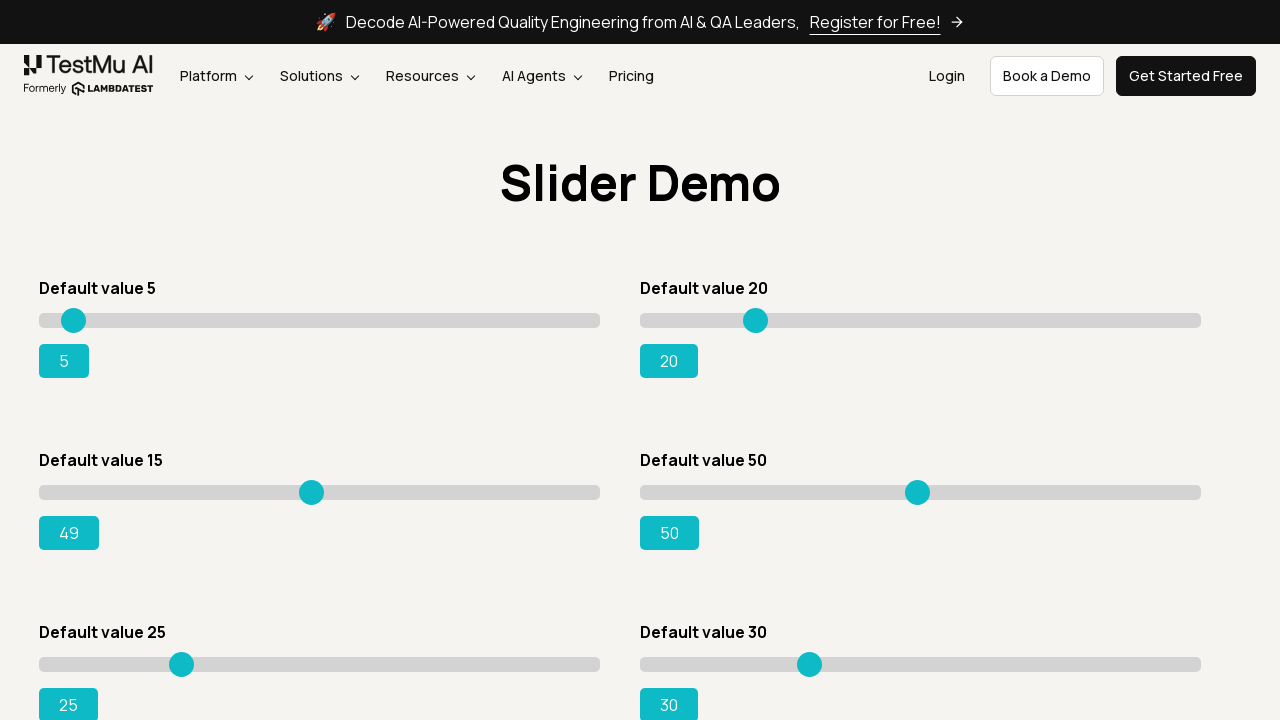

Hovered over slider at position x=275 at (314, 485) on xpath=//*[@id='rangeSuccess']/preceding-sibling::*
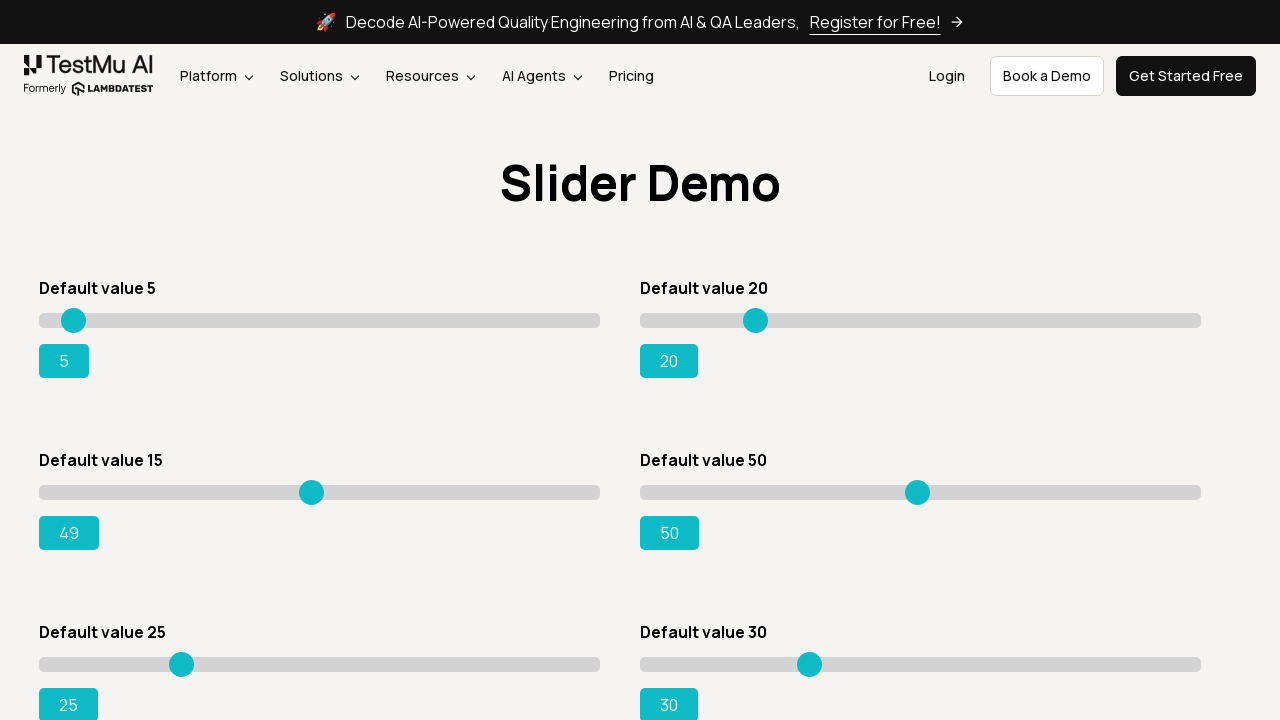

Mouse button pressed down on slider at (314, 485)
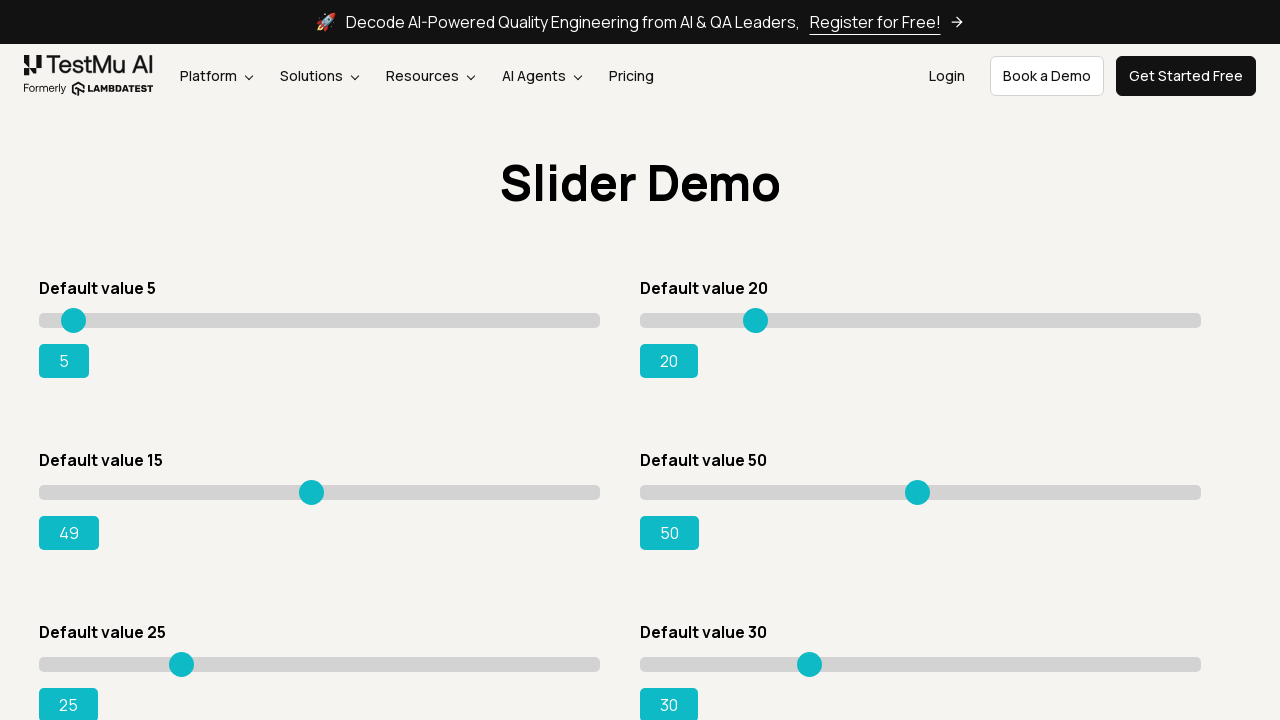

Dragged slider to position x=280 at (319, 485) on xpath=//*[@id='rangeSuccess']/preceding-sibling::*
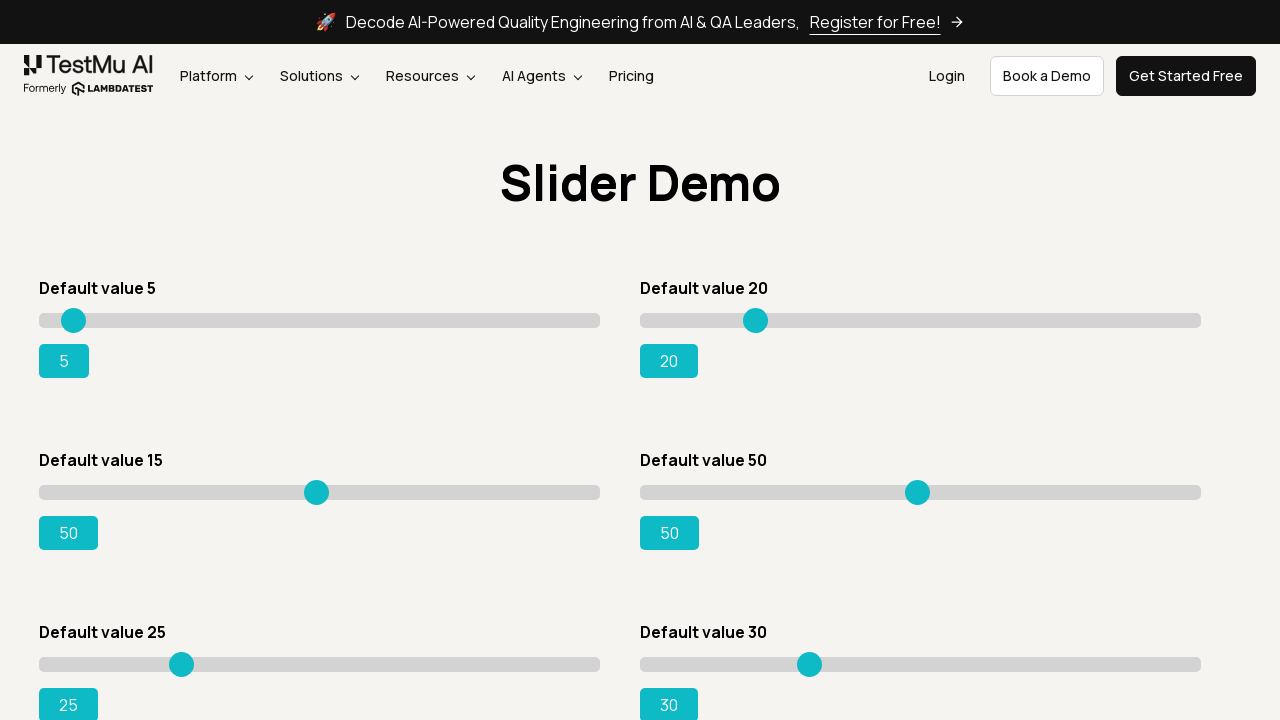

Mouse button released at (319, 485)
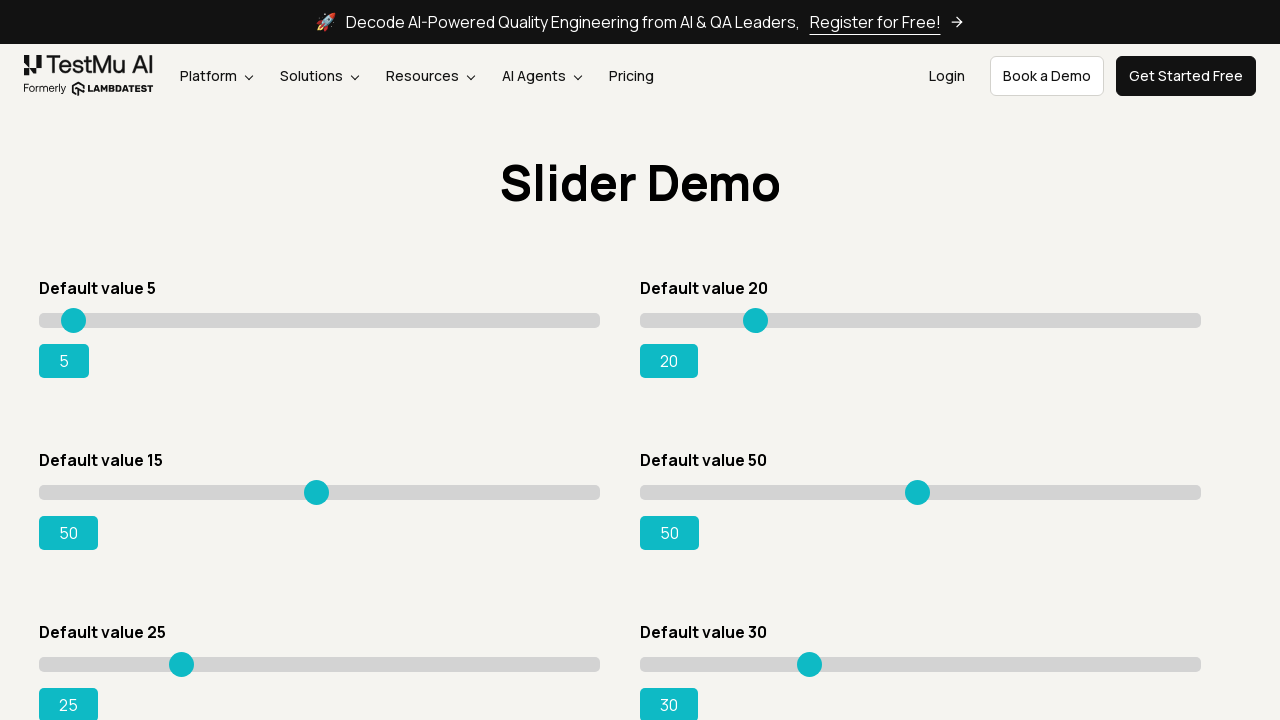

Current slider value: 50
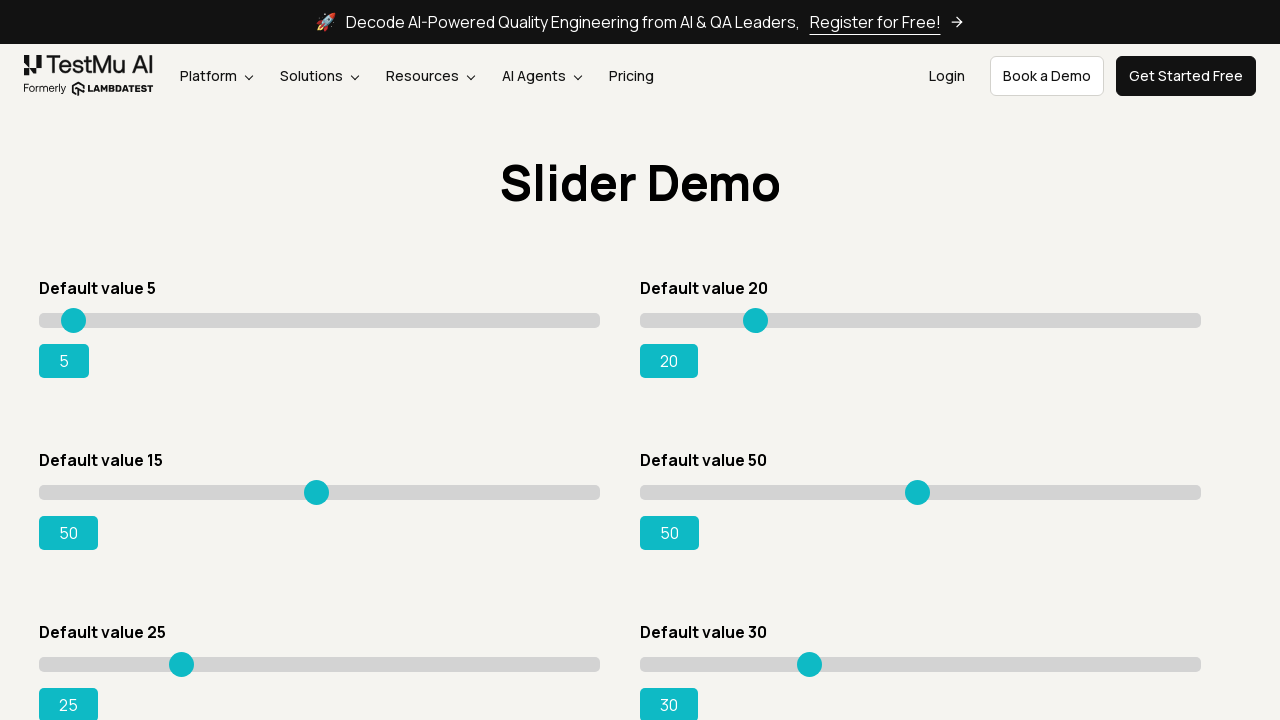

Hovered over slider at position x=280 at (319, 485) on xpath=//*[@id='rangeSuccess']/preceding-sibling::*
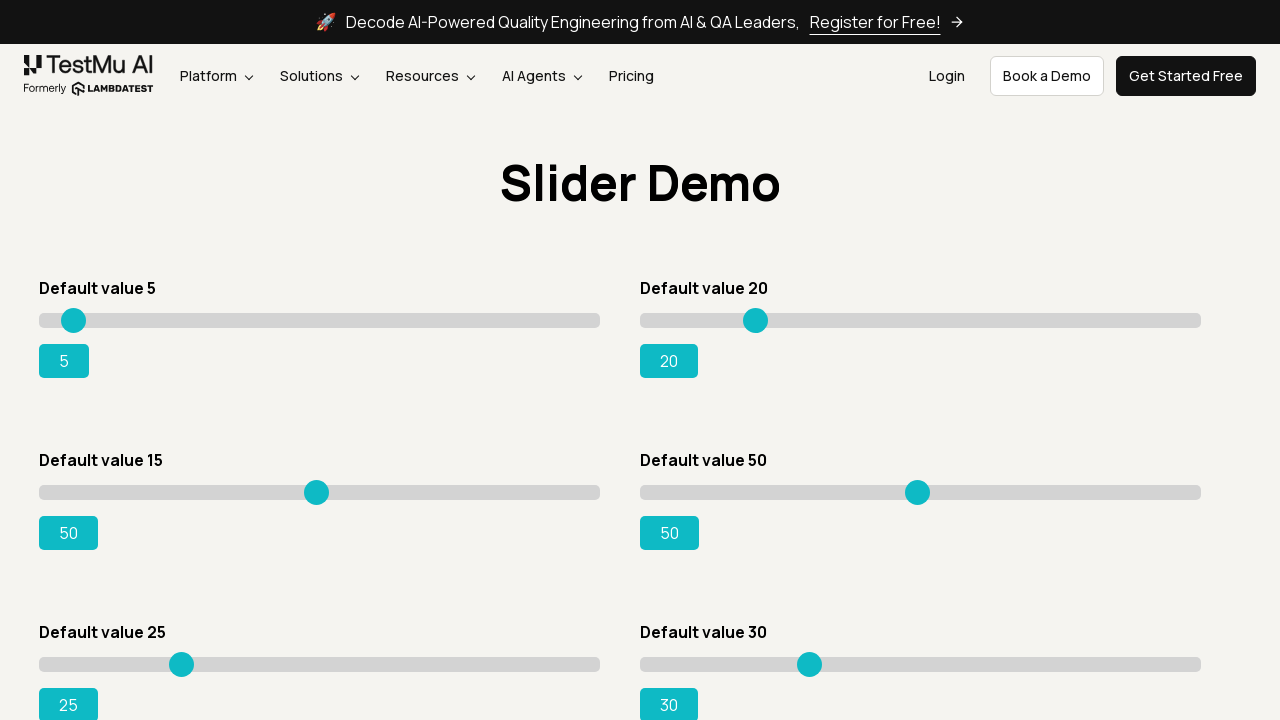

Mouse button pressed down on slider at (319, 485)
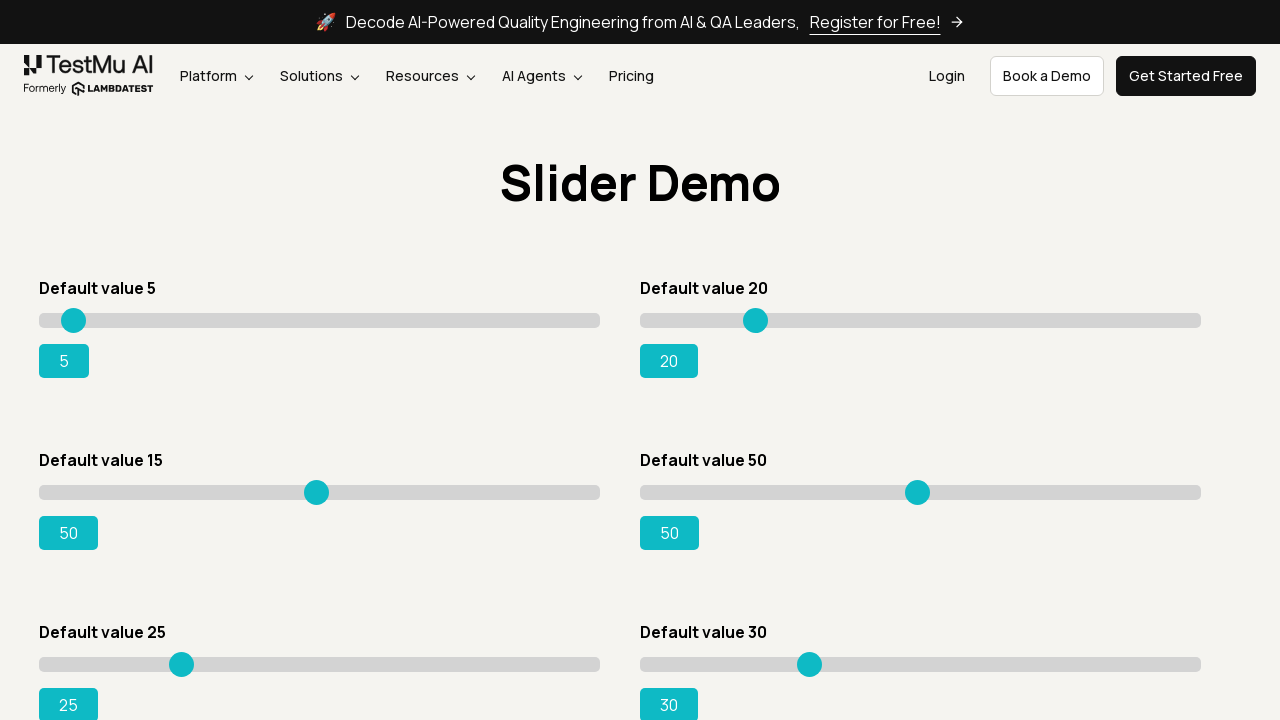

Dragged slider to position x=285 at (324, 485) on xpath=//*[@id='rangeSuccess']/preceding-sibling::*
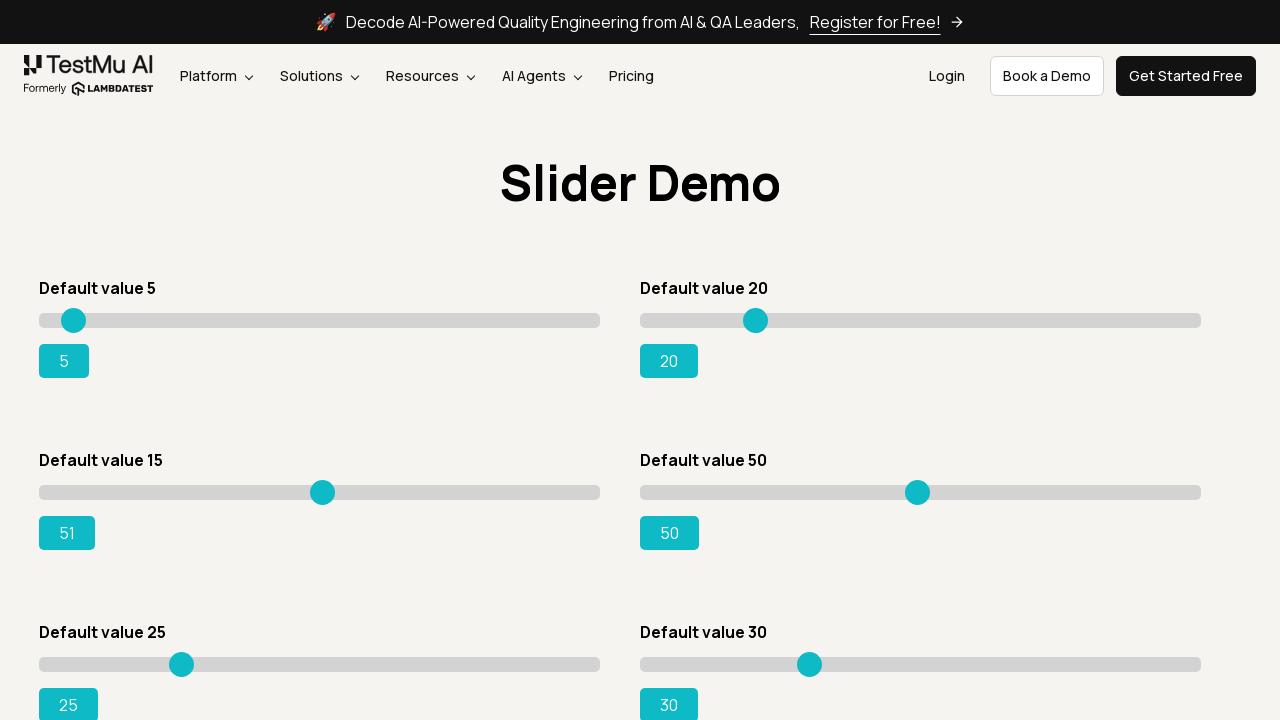

Mouse button released at (324, 485)
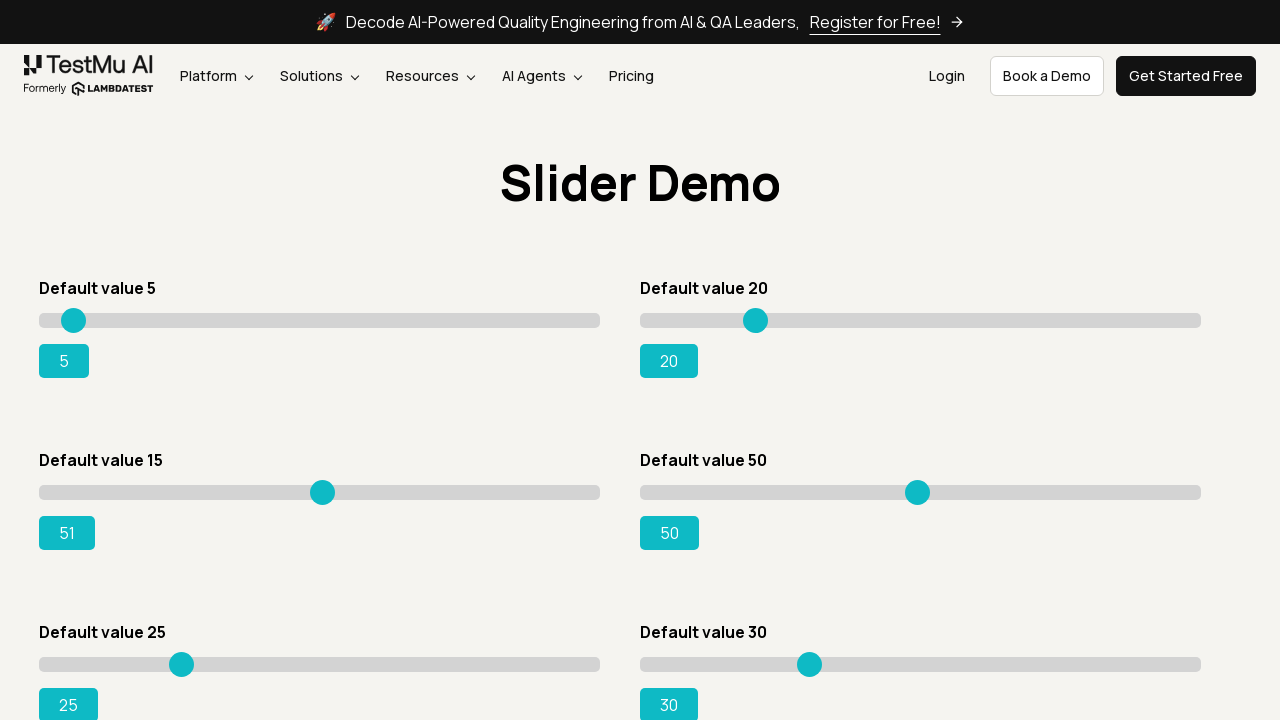

Current slider value: 51
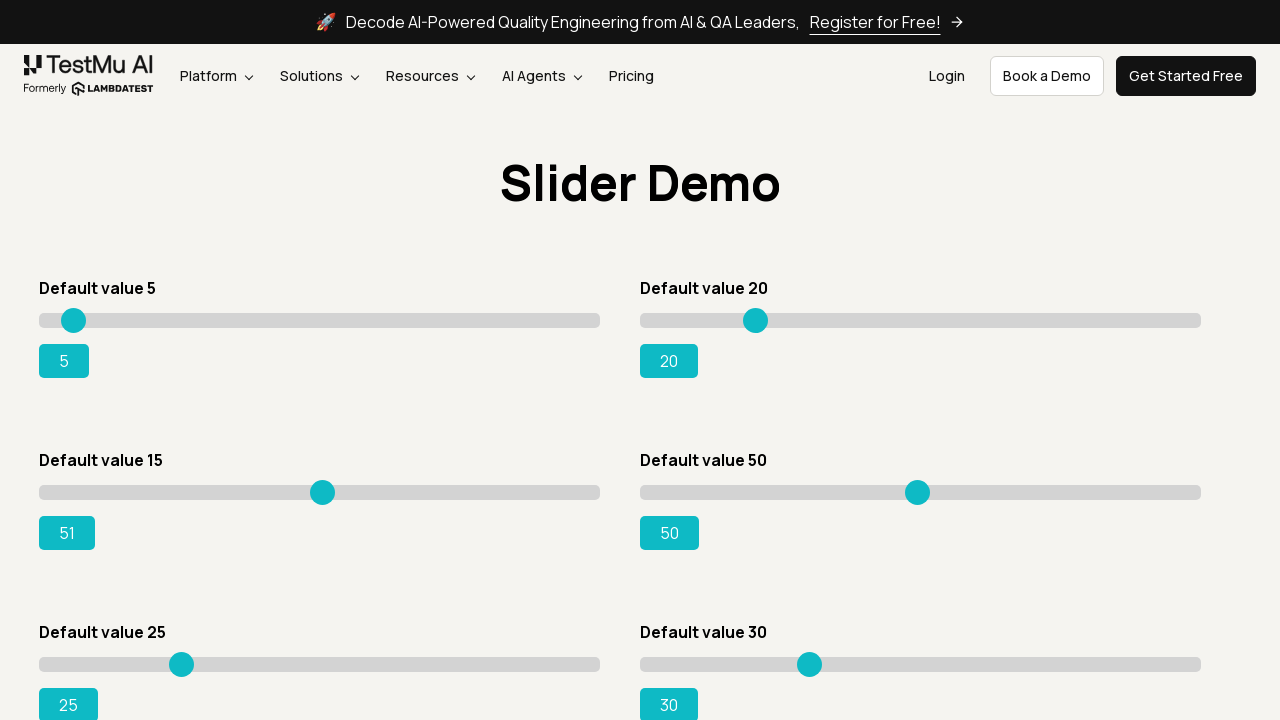

Hovered over slider at position x=285 at (324, 485) on xpath=//*[@id='rangeSuccess']/preceding-sibling::*
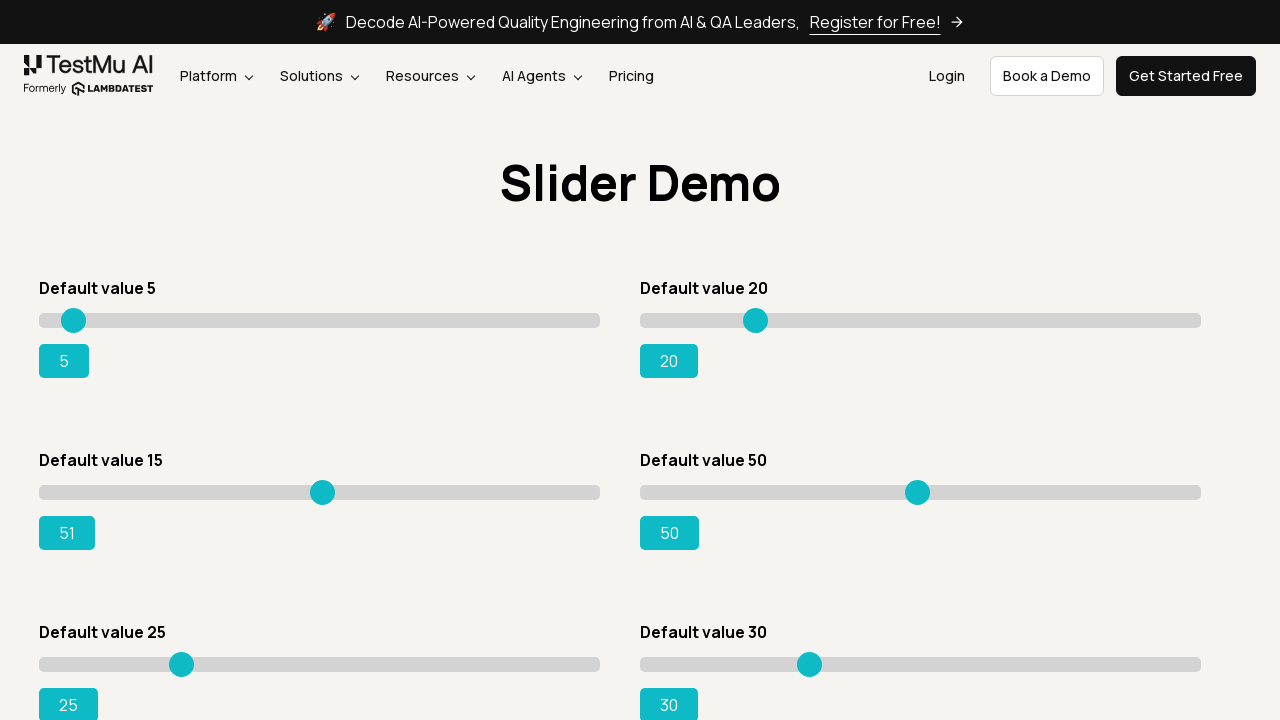

Mouse button pressed down on slider at (324, 485)
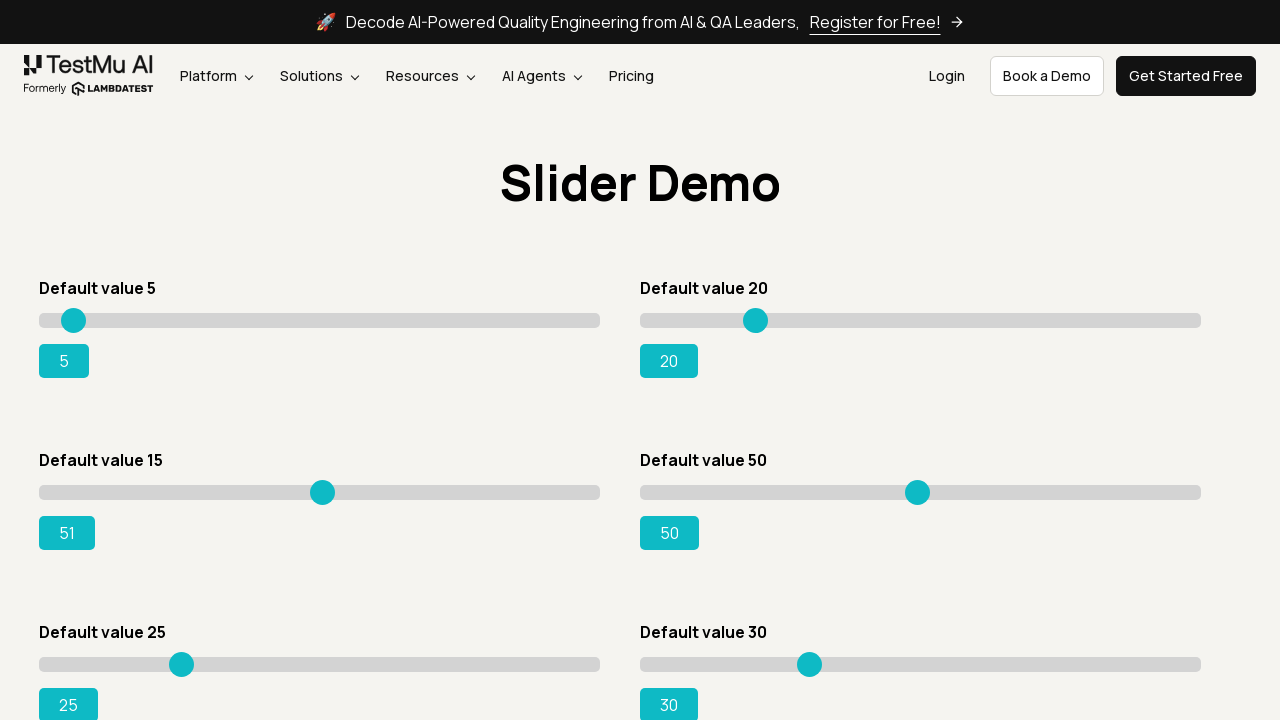

Dragged slider to position x=290 at (329, 485) on xpath=//*[@id='rangeSuccess']/preceding-sibling::*
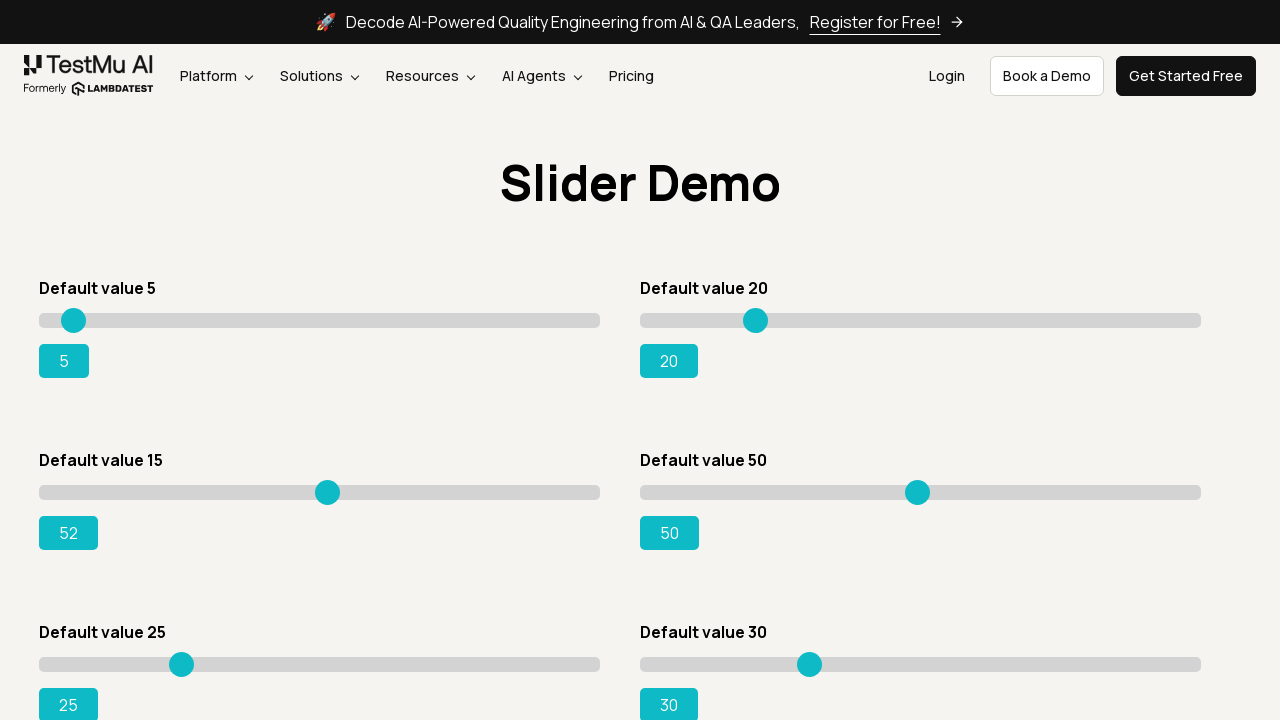

Mouse button released at (329, 485)
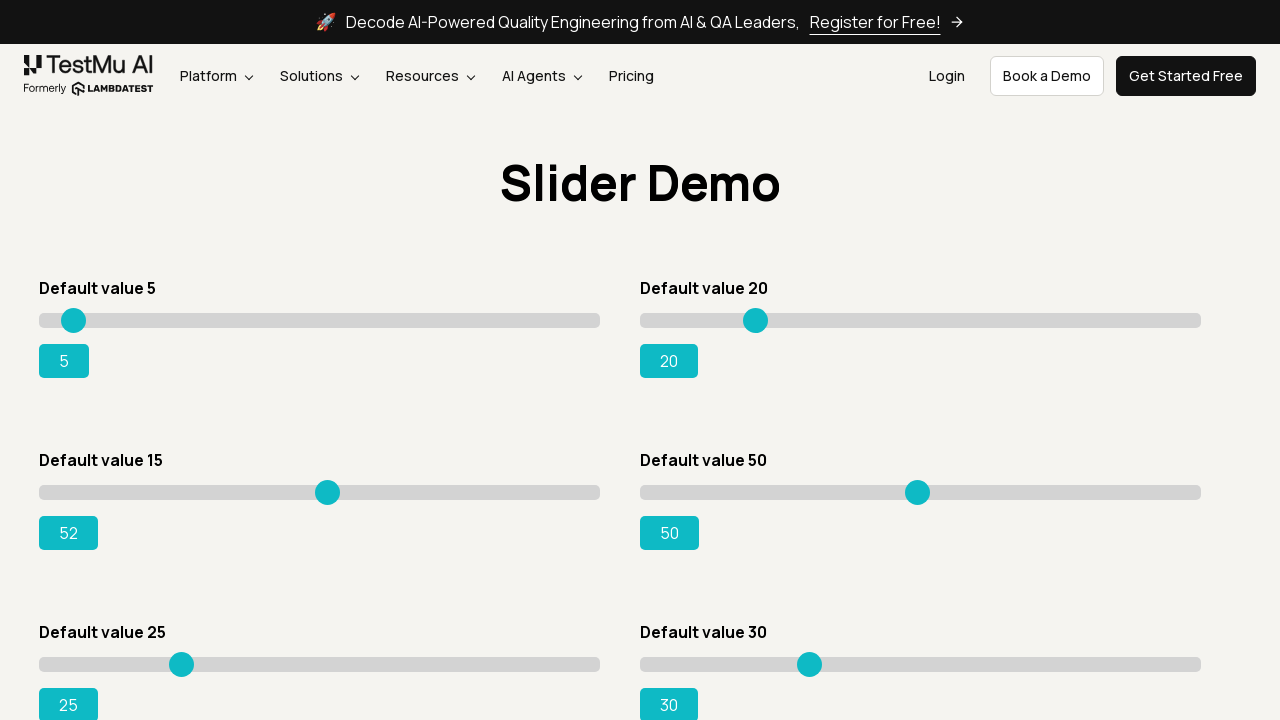

Current slider value: 52
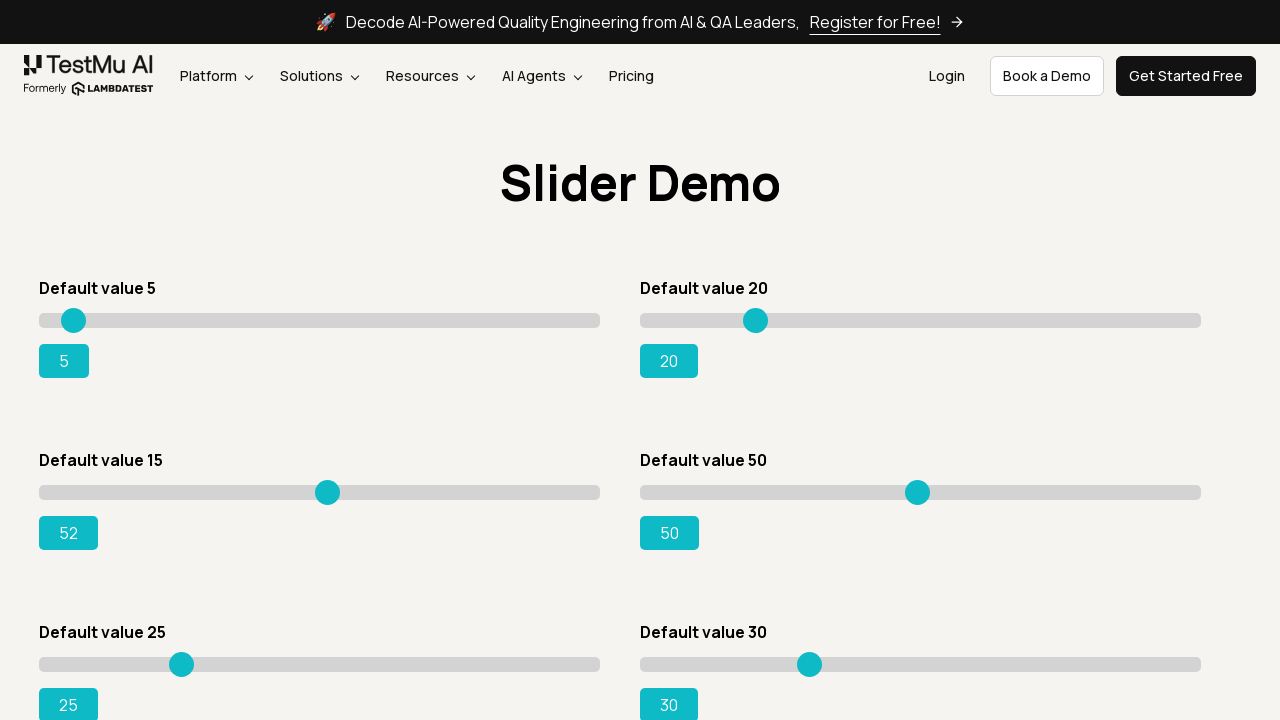

Hovered over slider at position x=290 at (329, 485) on xpath=//*[@id='rangeSuccess']/preceding-sibling::*
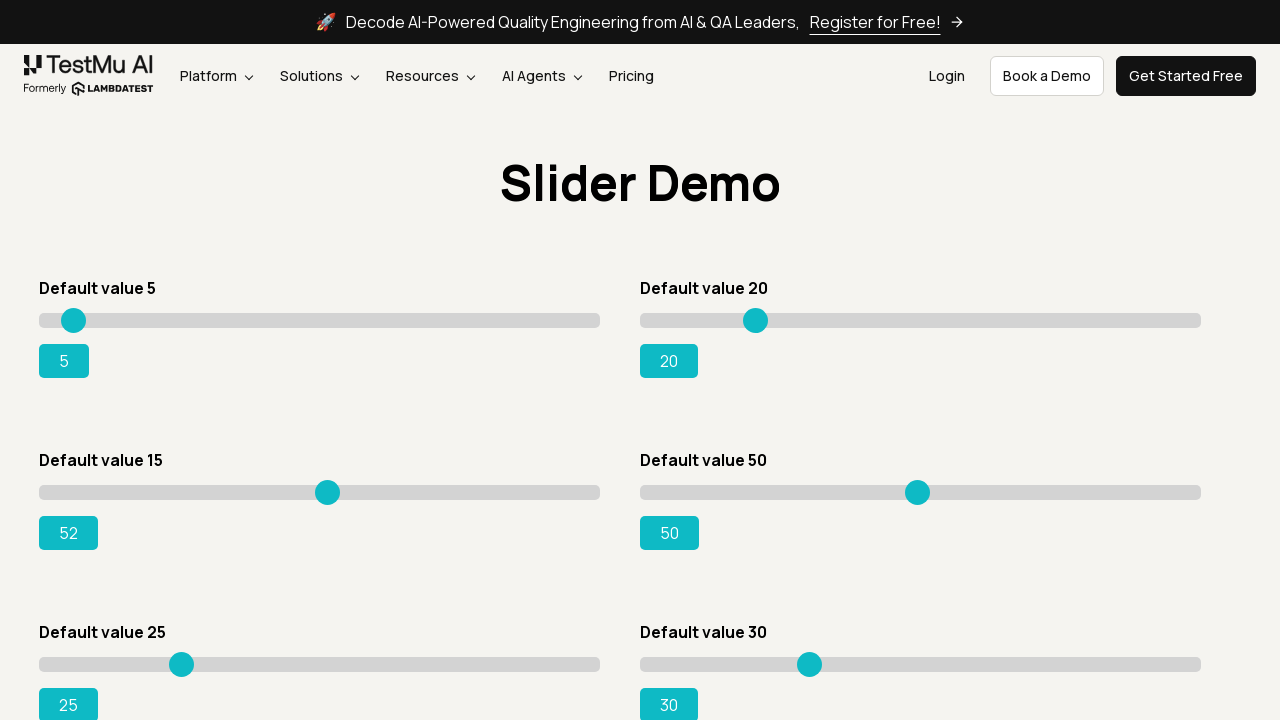

Mouse button pressed down on slider at (329, 485)
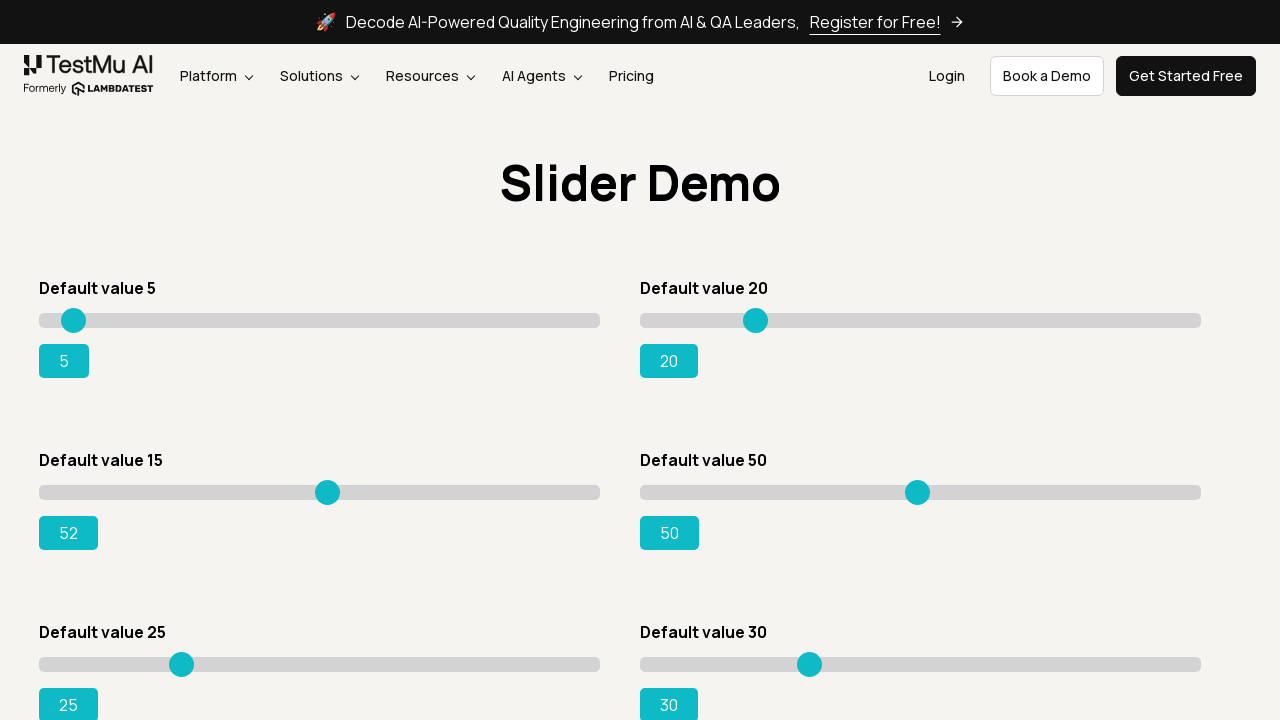

Dragged slider to position x=295 at (334, 485) on xpath=//*[@id='rangeSuccess']/preceding-sibling::*
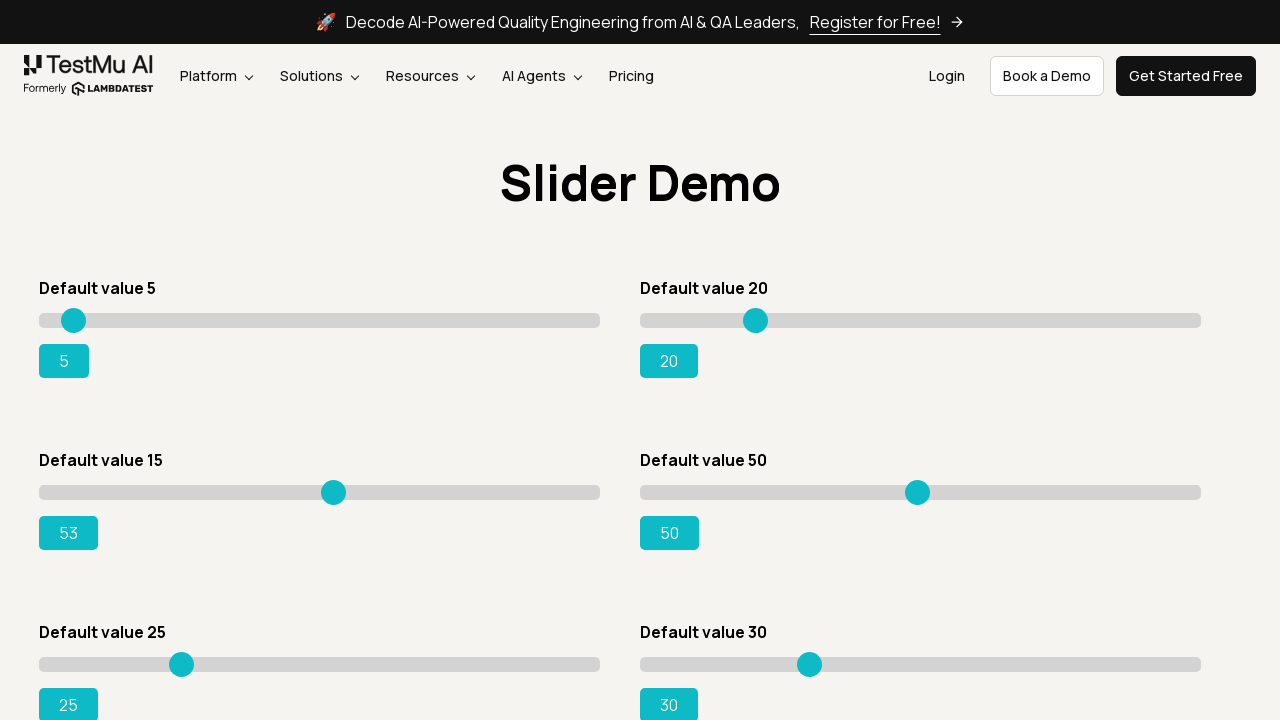

Mouse button released at (334, 485)
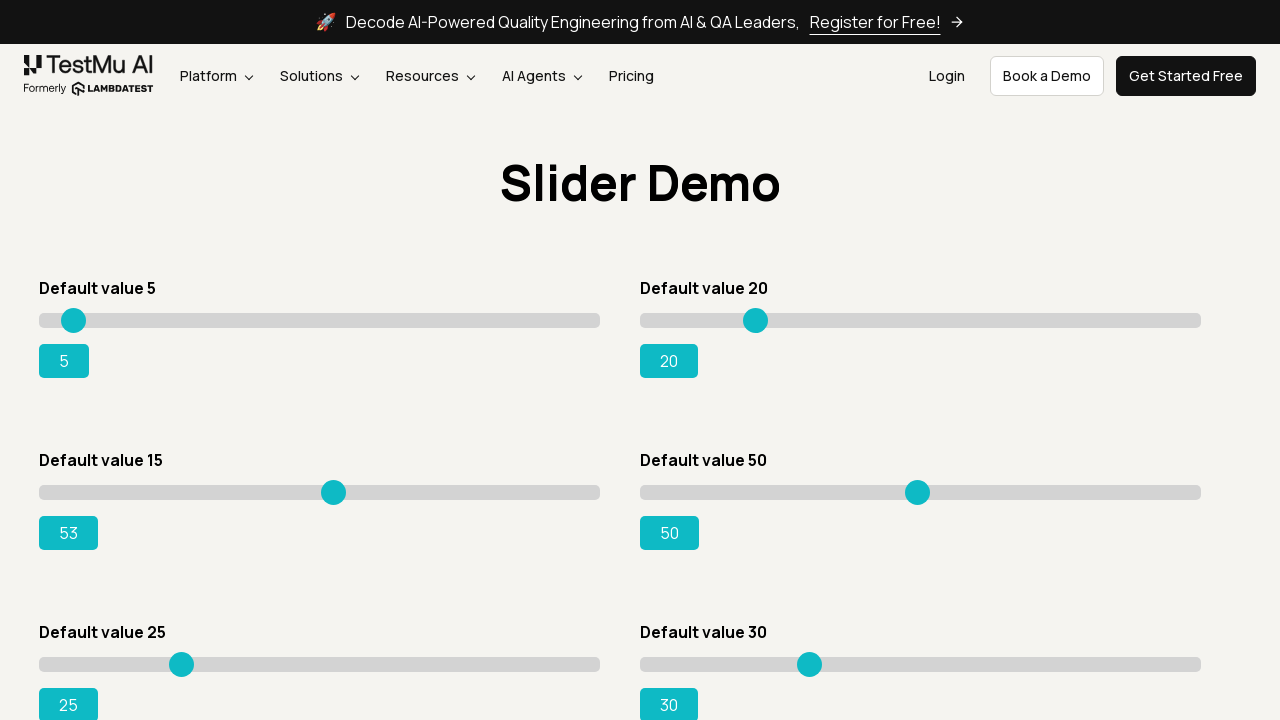

Current slider value: 53
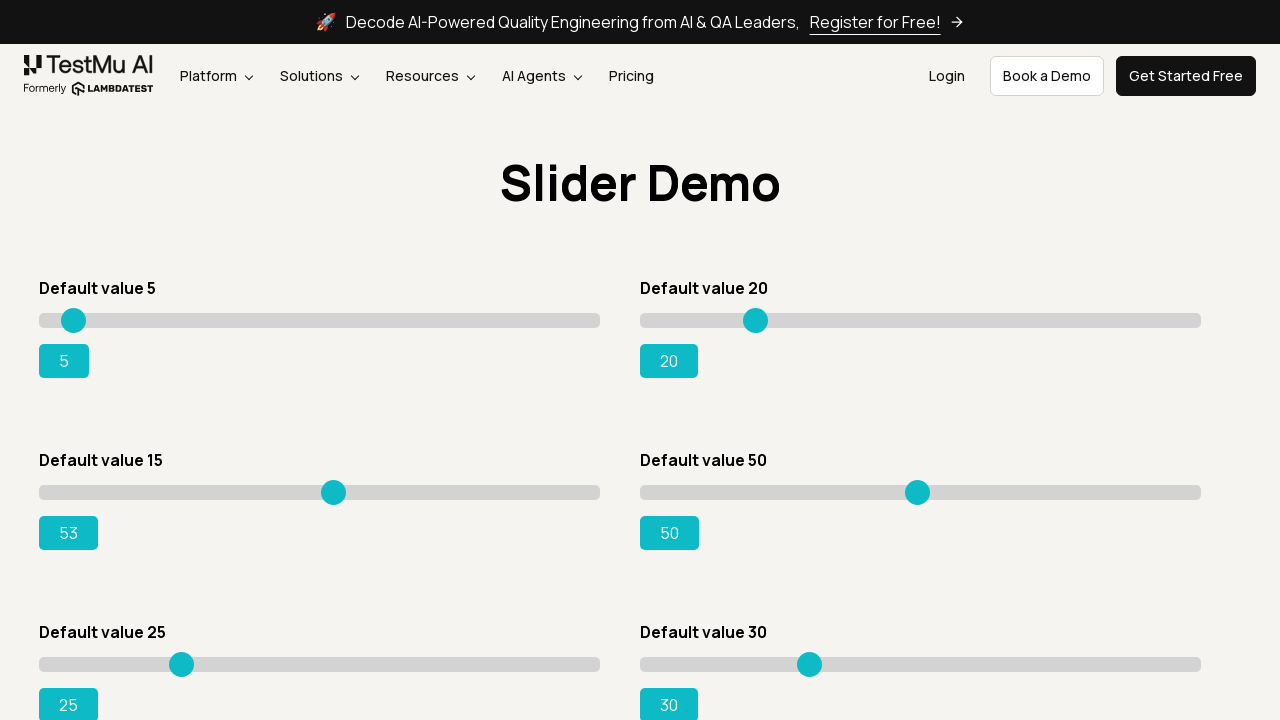

Hovered over slider at position x=295 at (334, 485) on xpath=//*[@id='rangeSuccess']/preceding-sibling::*
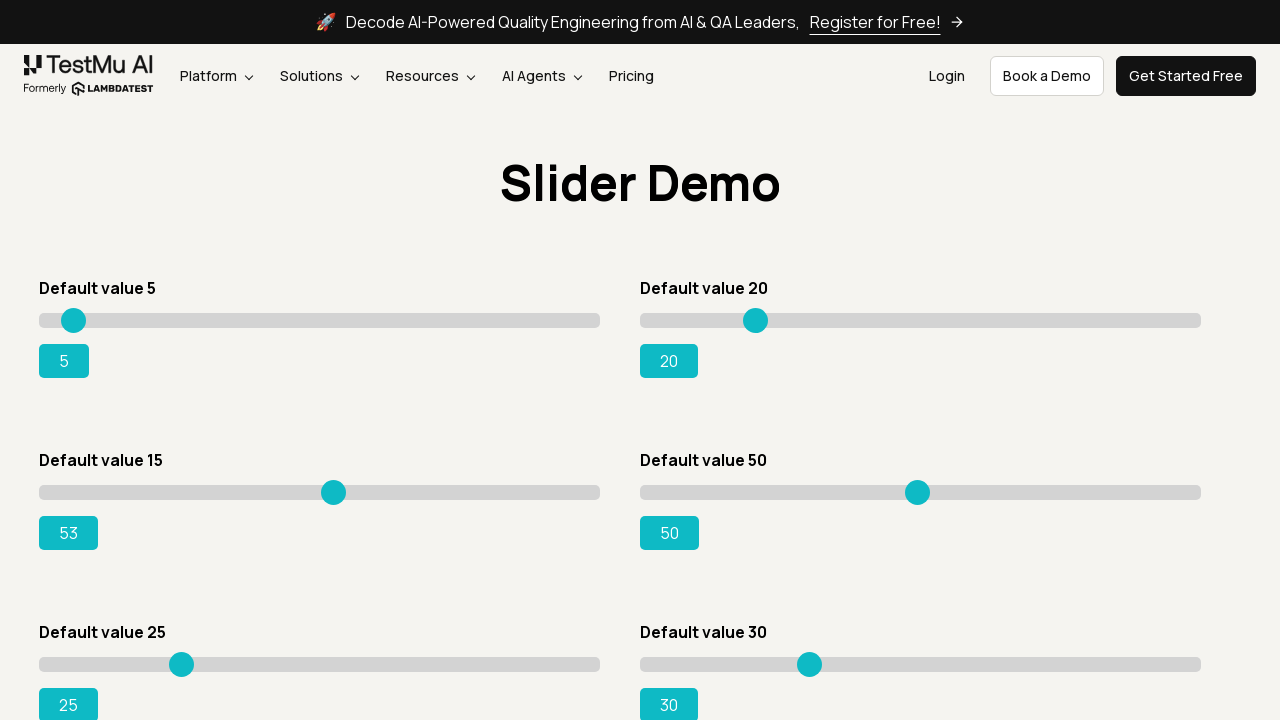

Mouse button pressed down on slider at (334, 485)
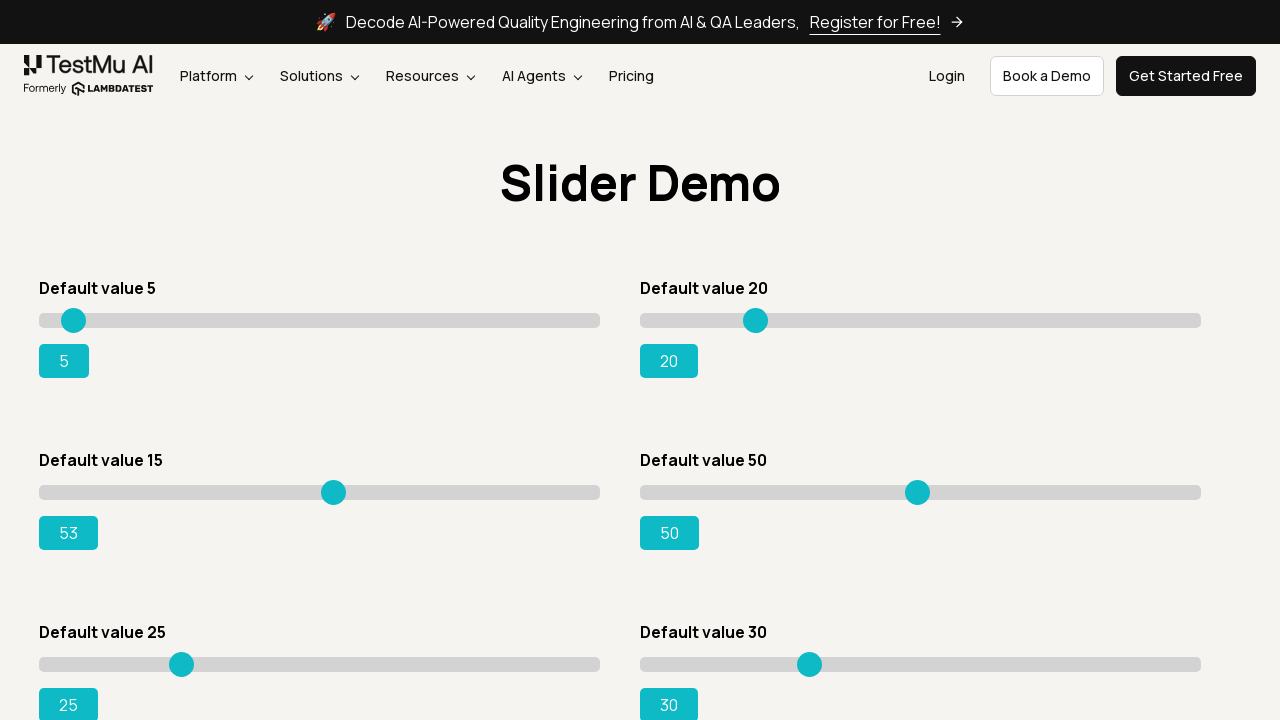

Dragged slider to position x=300 at (339, 485) on xpath=//*[@id='rangeSuccess']/preceding-sibling::*
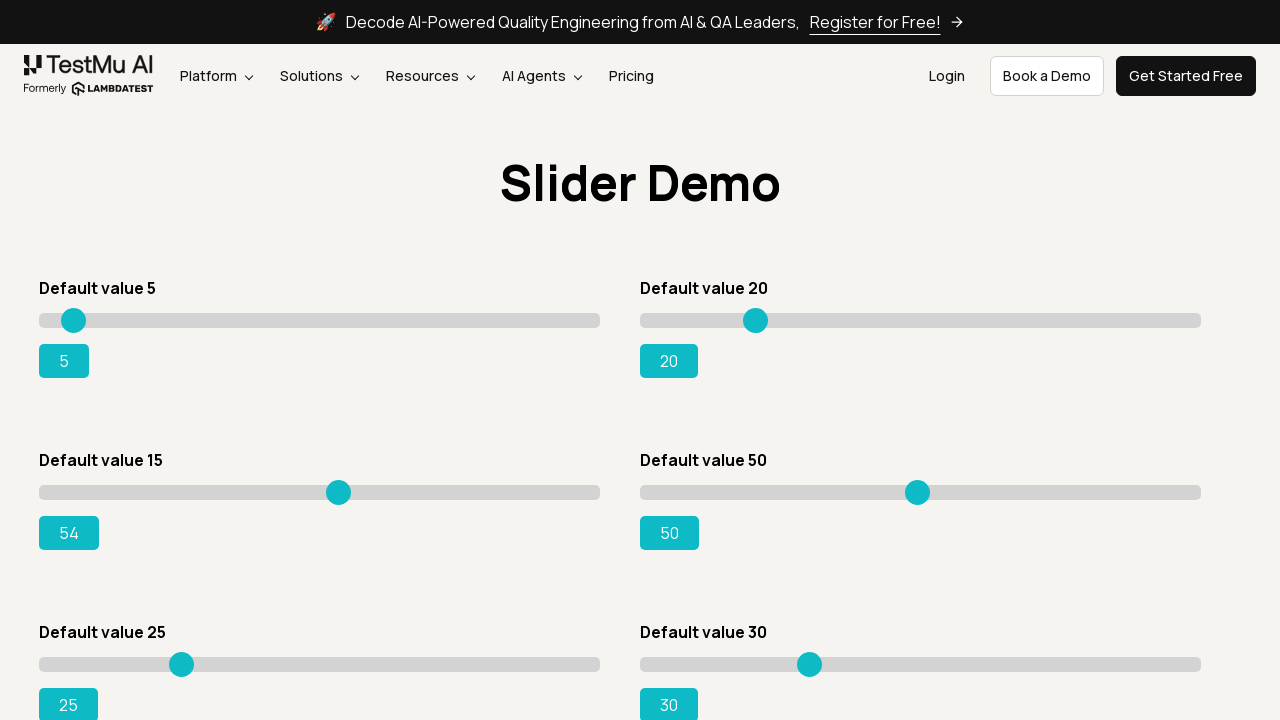

Mouse button released at (339, 485)
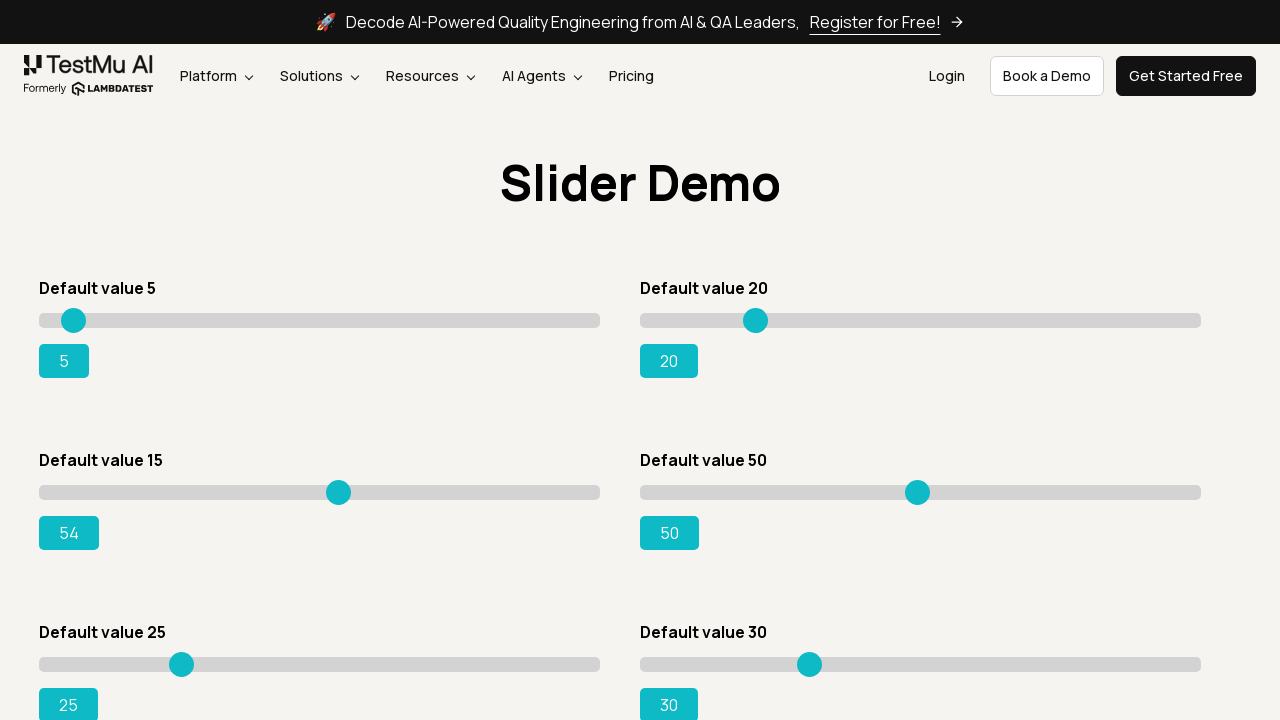

Current slider value: 54
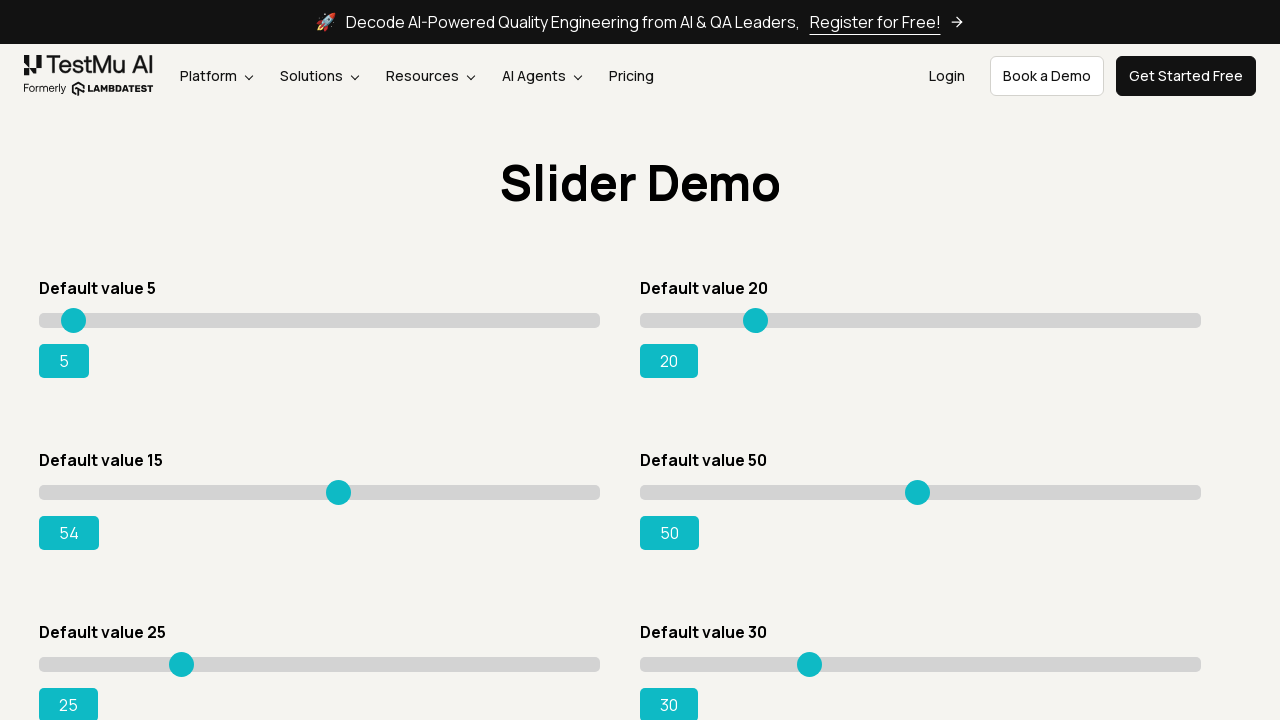

Hovered over slider at position x=300 at (339, 485) on xpath=//*[@id='rangeSuccess']/preceding-sibling::*
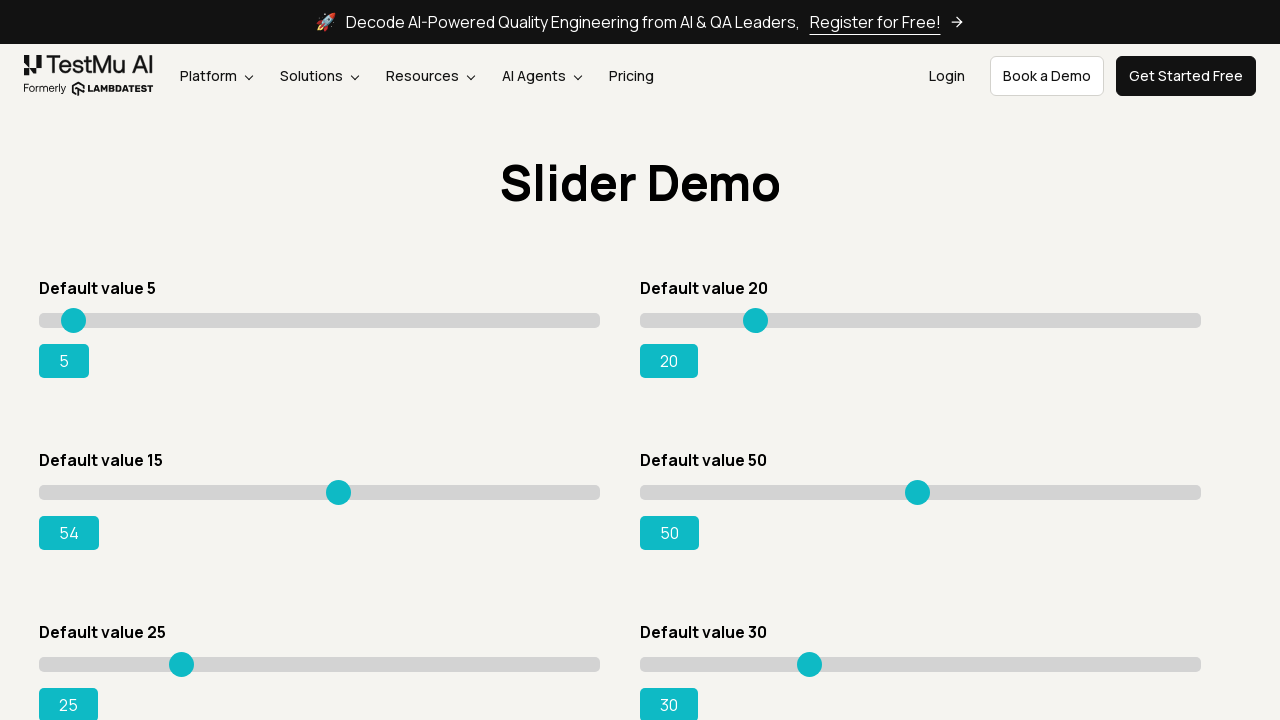

Mouse button pressed down on slider at (339, 485)
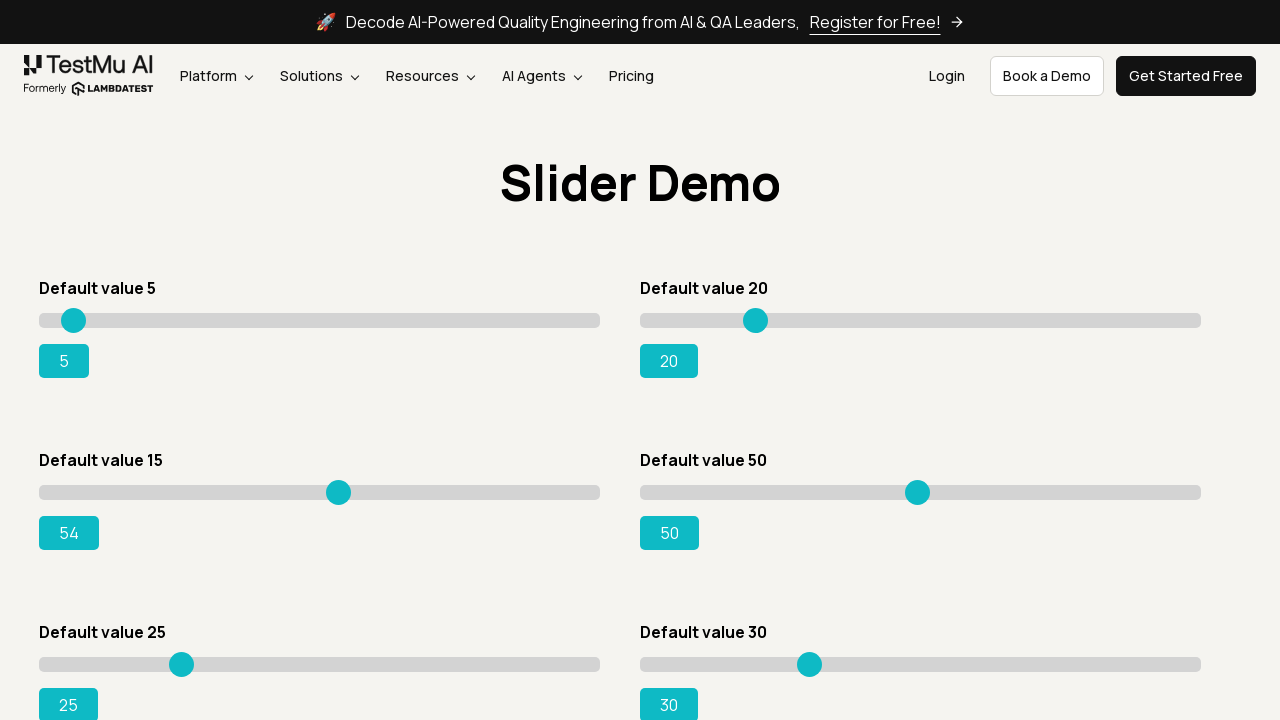

Dragged slider to position x=305 at (344, 485) on xpath=//*[@id='rangeSuccess']/preceding-sibling::*
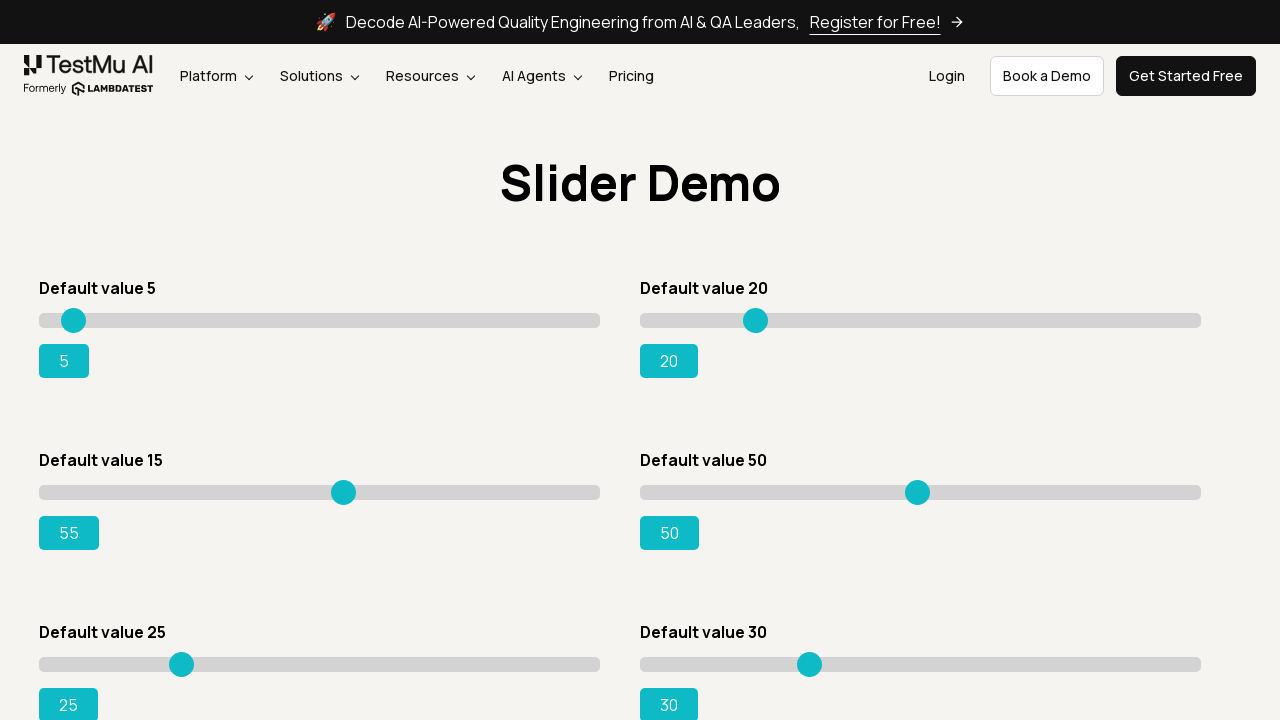

Mouse button released at (344, 485)
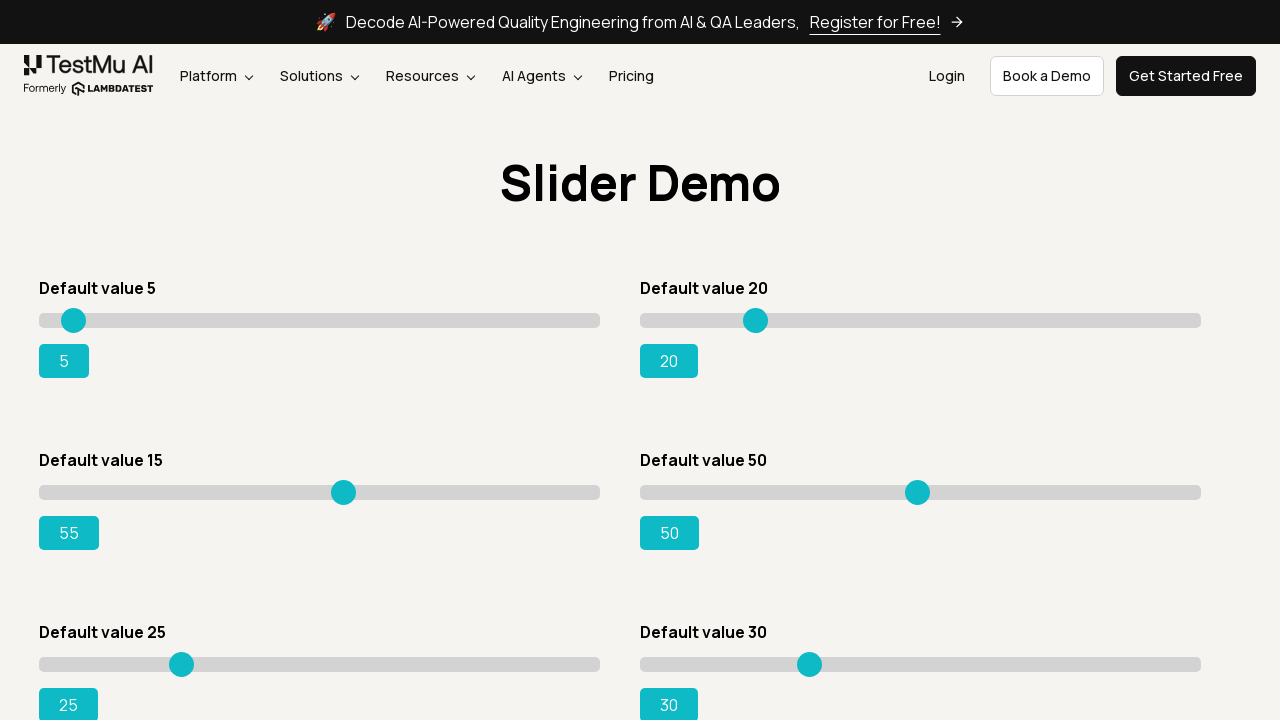

Current slider value: 55
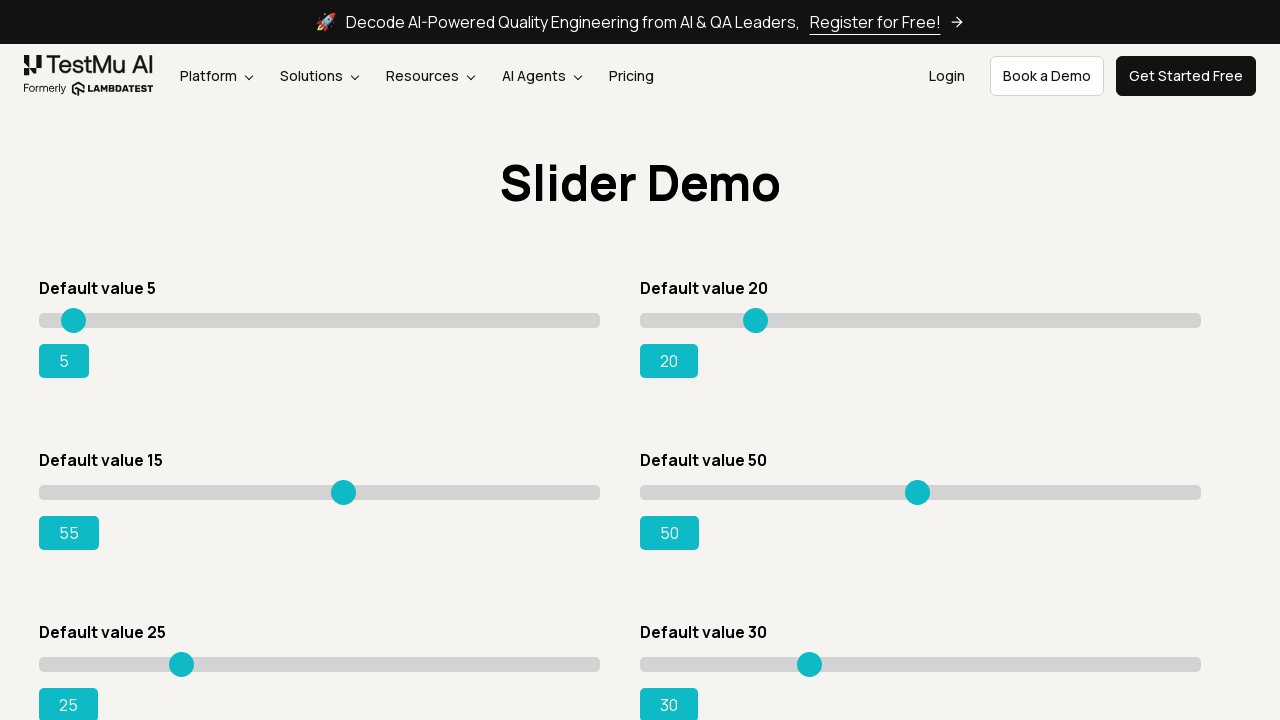

Hovered over slider at position x=305 at (344, 485) on xpath=//*[@id='rangeSuccess']/preceding-sibling::*
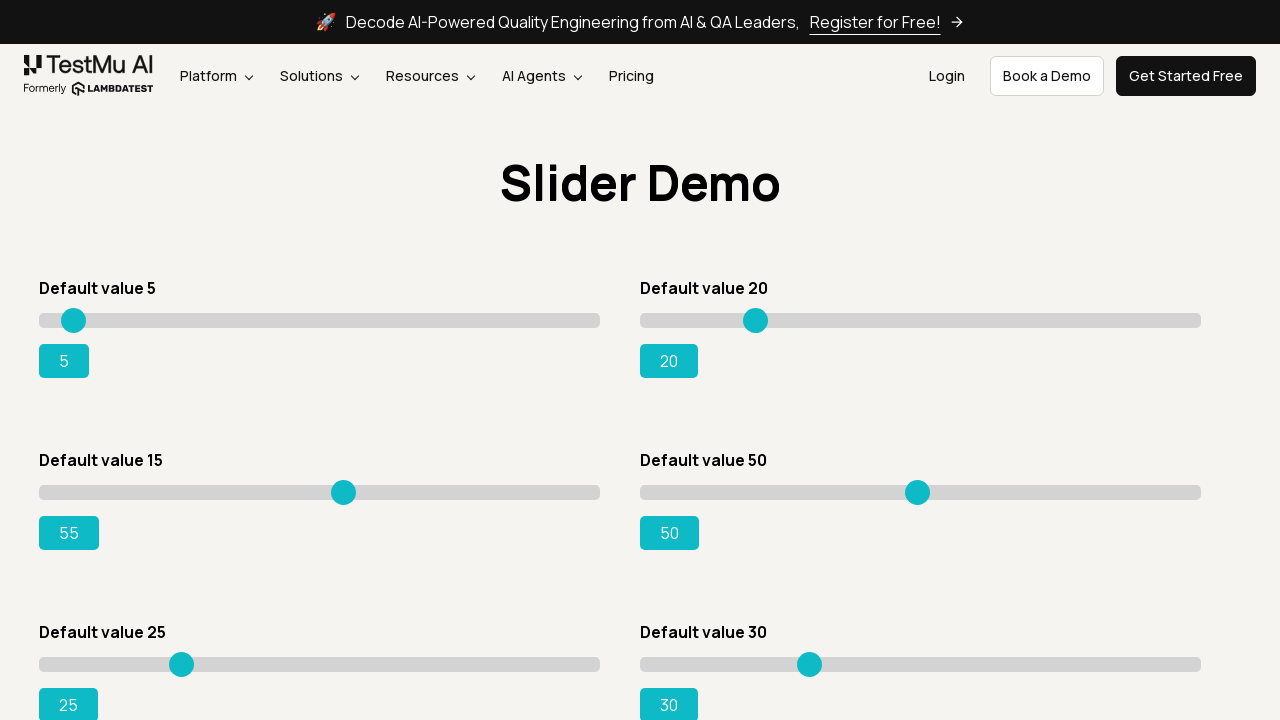

Mouse button pressed down on slider at (344, 485)
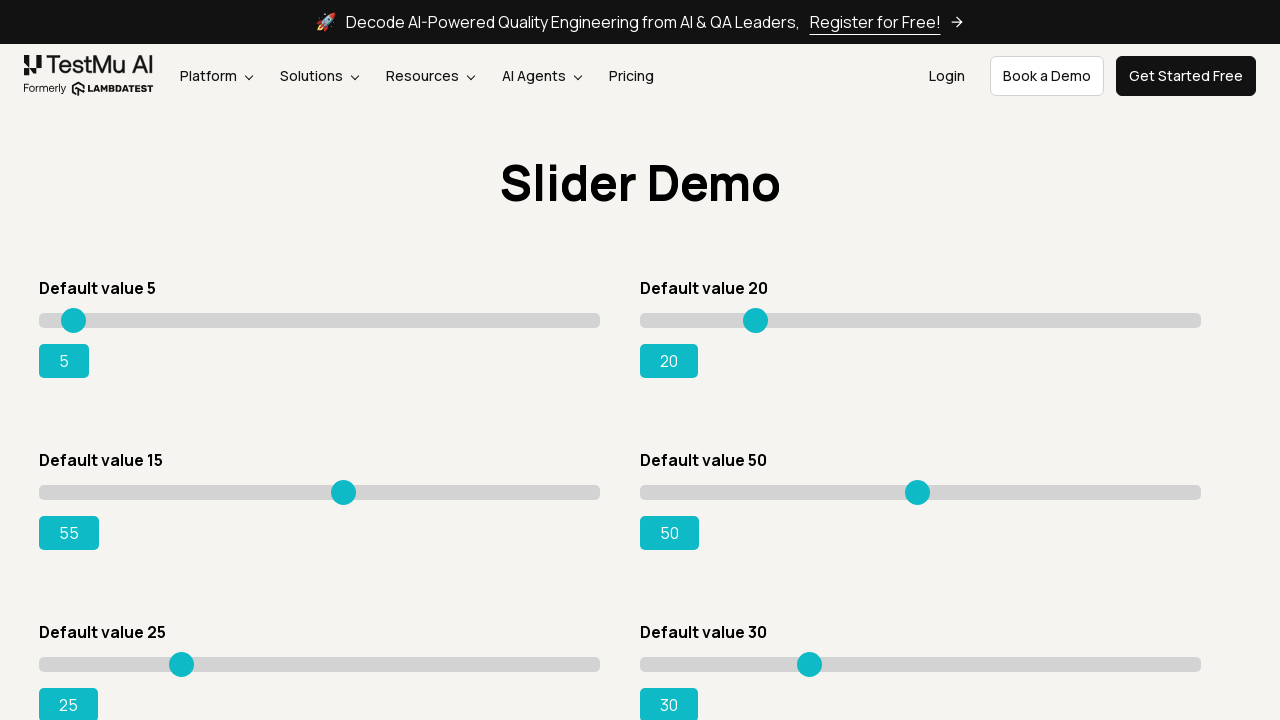

Dragged slider to position x=310 at (349, 485) on xpath=//*[@id='rangeSuccess']/preceding-sibling::*
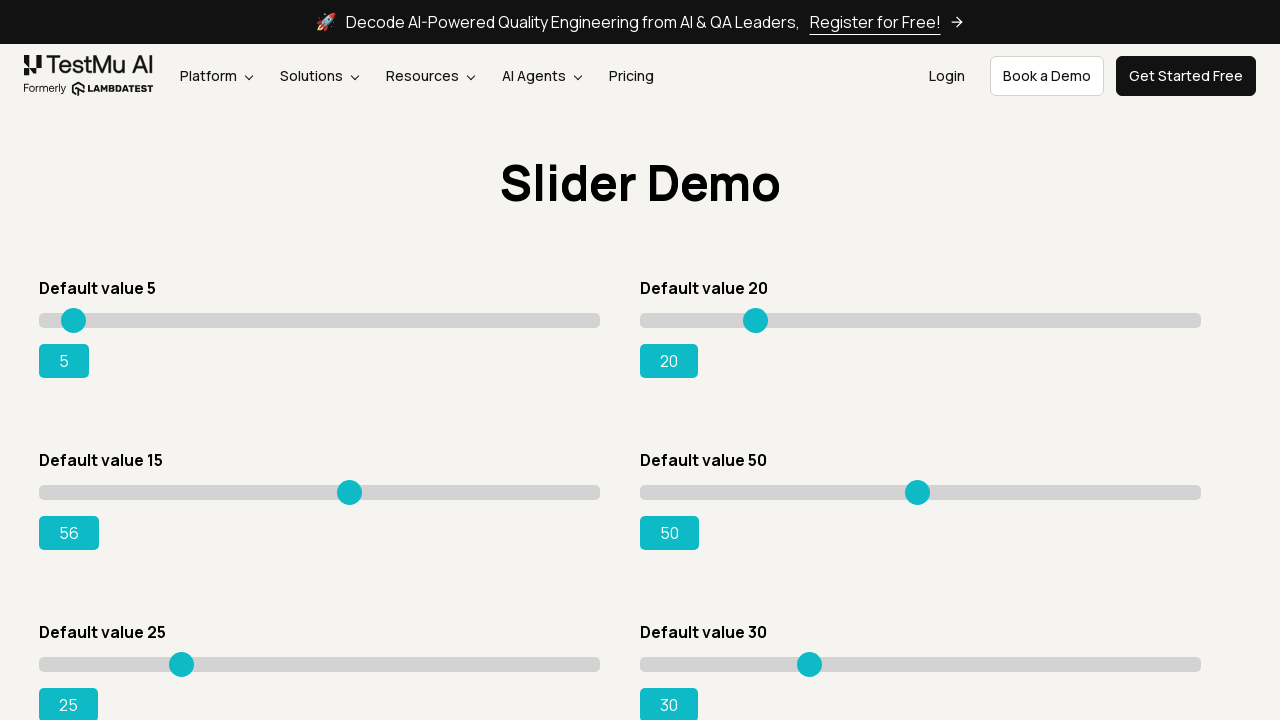

Mouse button released at (349, 485)
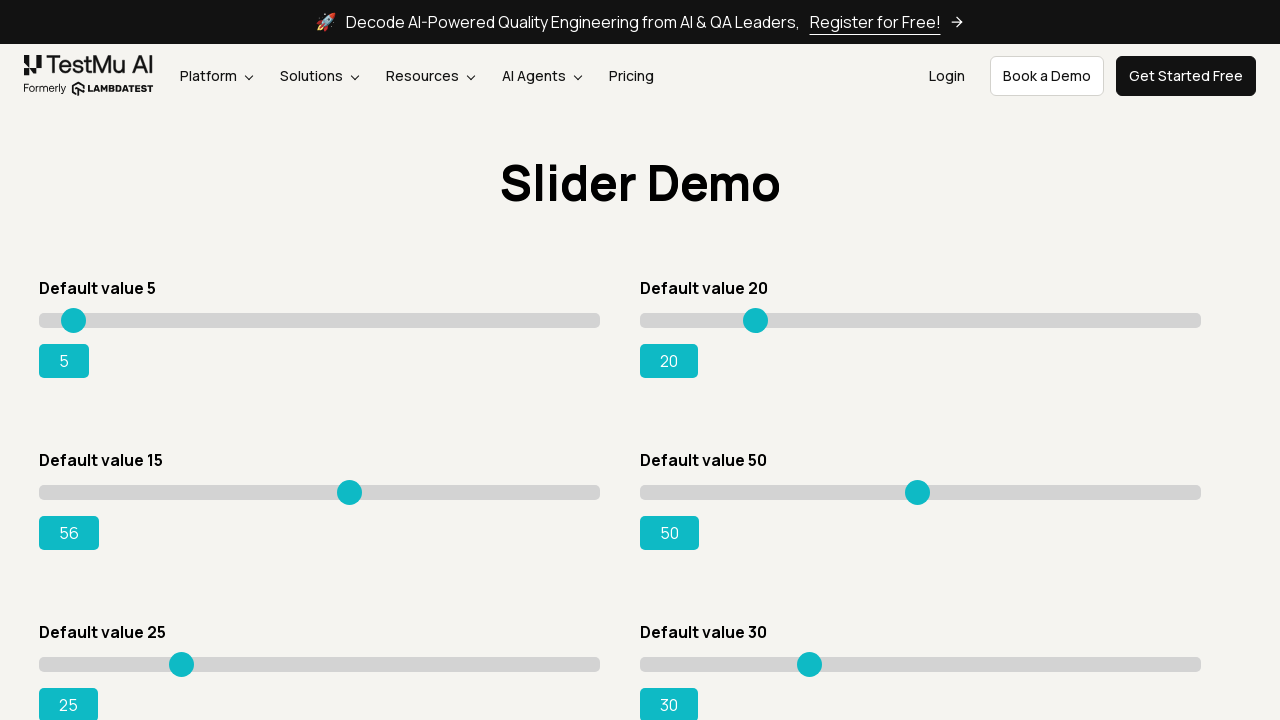

Current slider value: 56
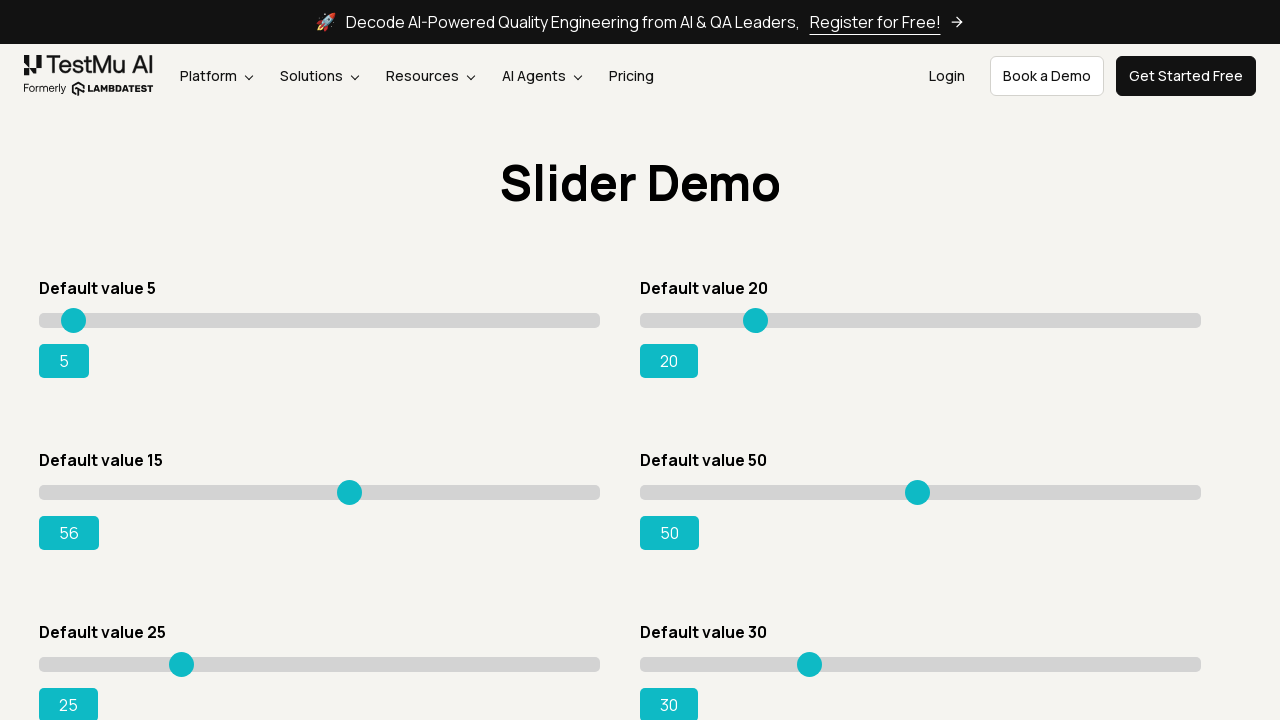

Hovered over slider at position x=310 at (349, 485) on xpath=//*[@id='rangeSuccess']/preceding-sibling::*
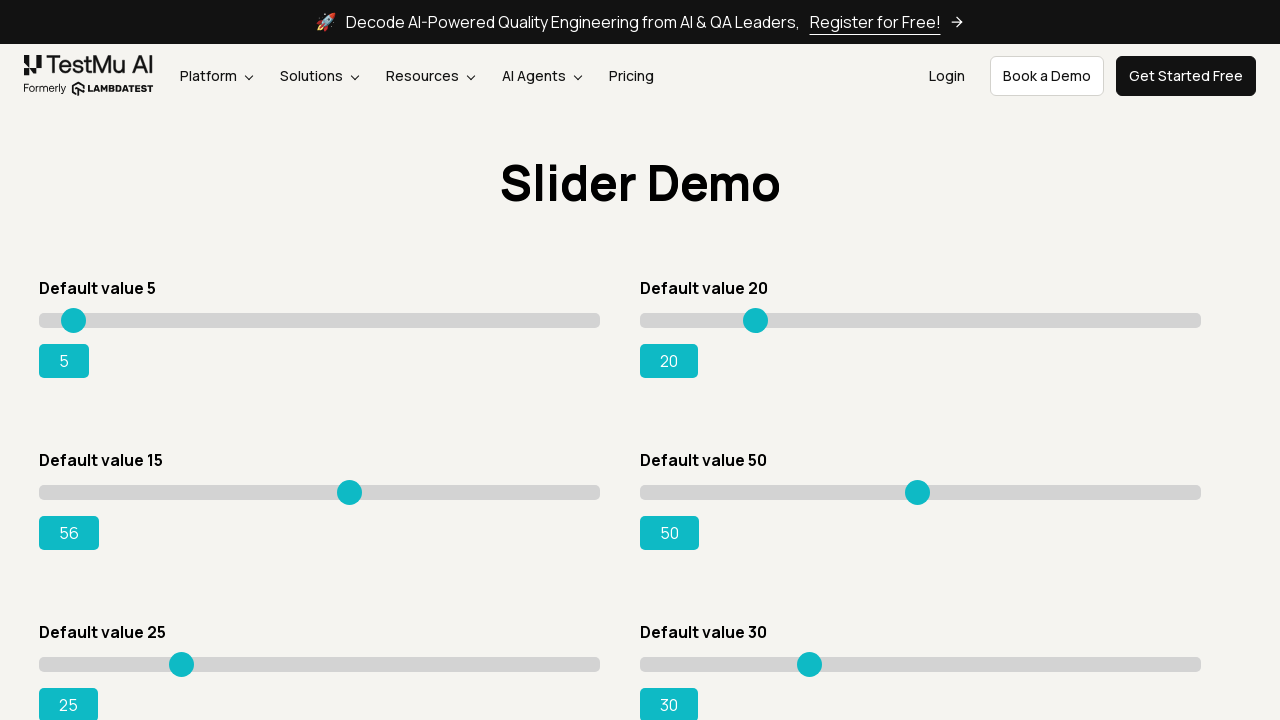

Mouse button pressed down on slider at (349, 485)
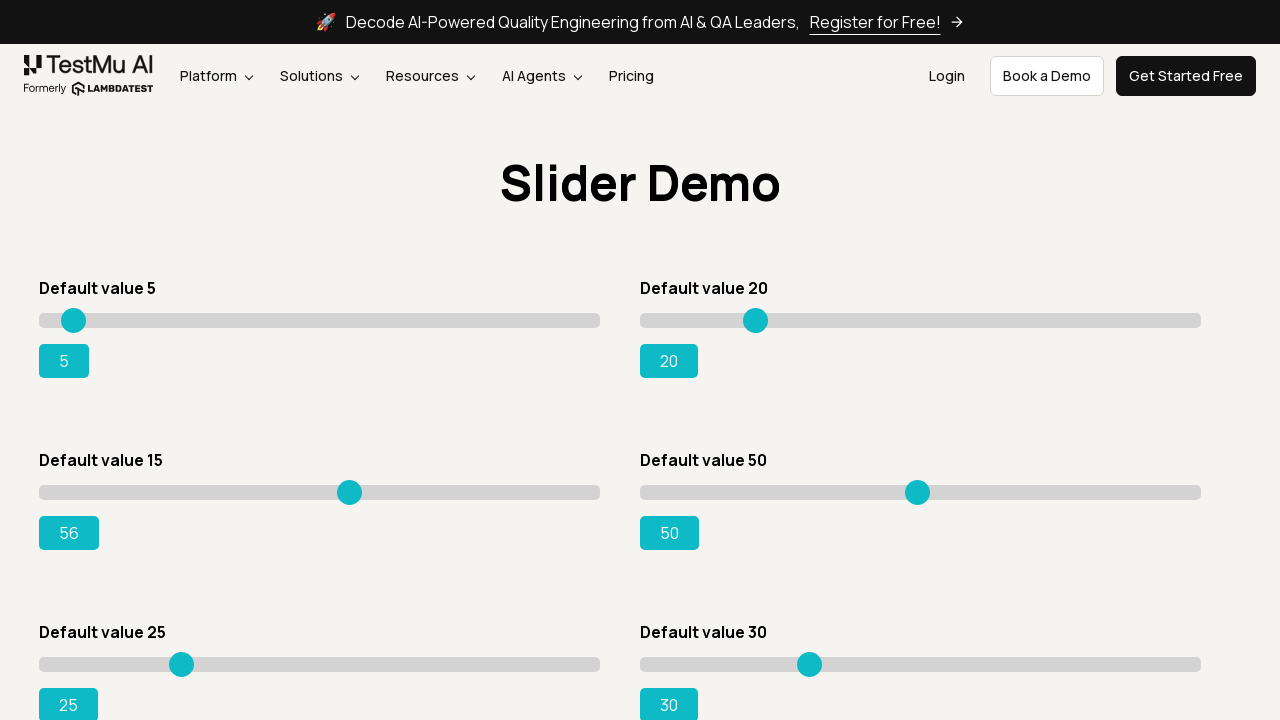

Dragged slider to position x=315 at (354, 485) on xpath=//*[@id='rangeSuccess']/preceding-sibling::*
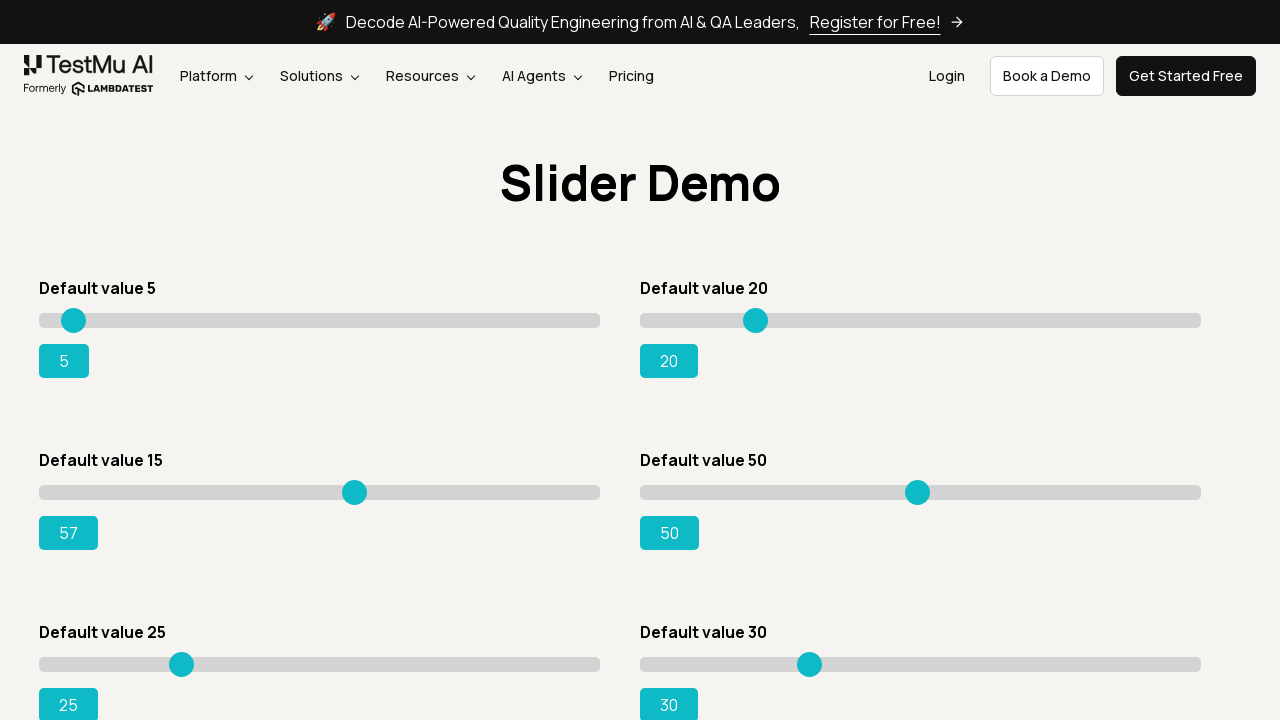

Mouse button released at (354, 485)
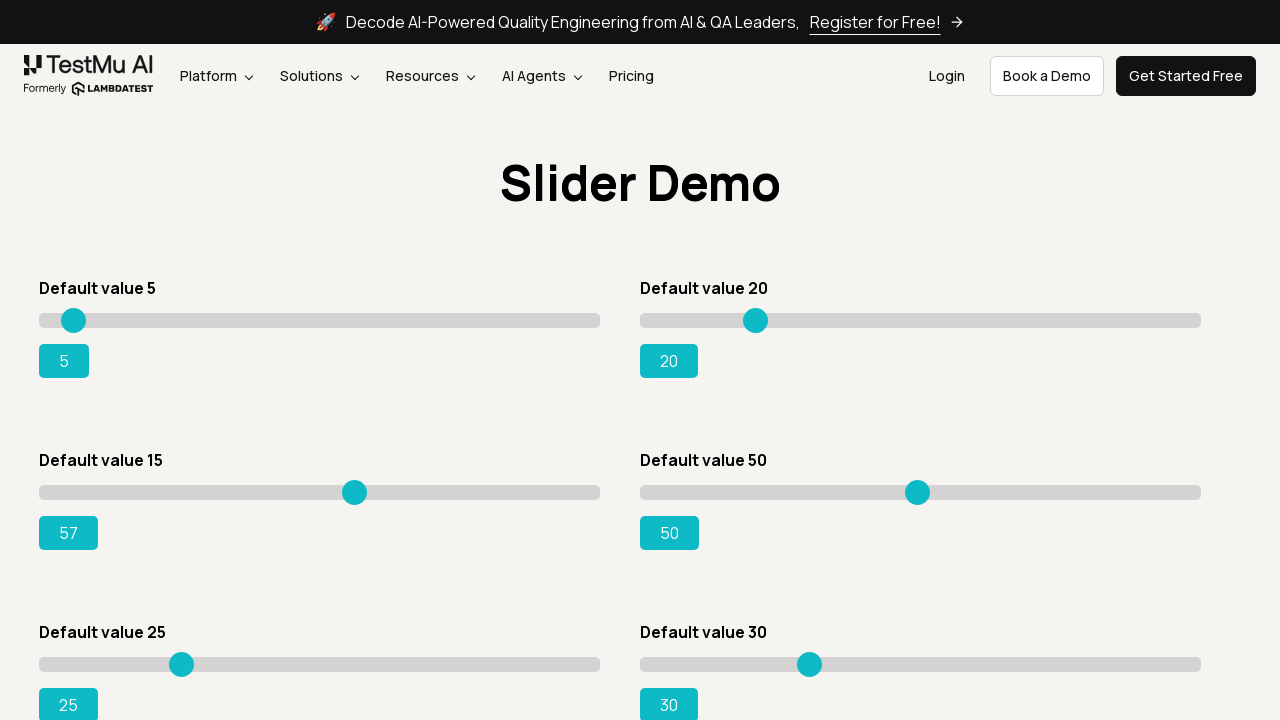

Current slider value: 57
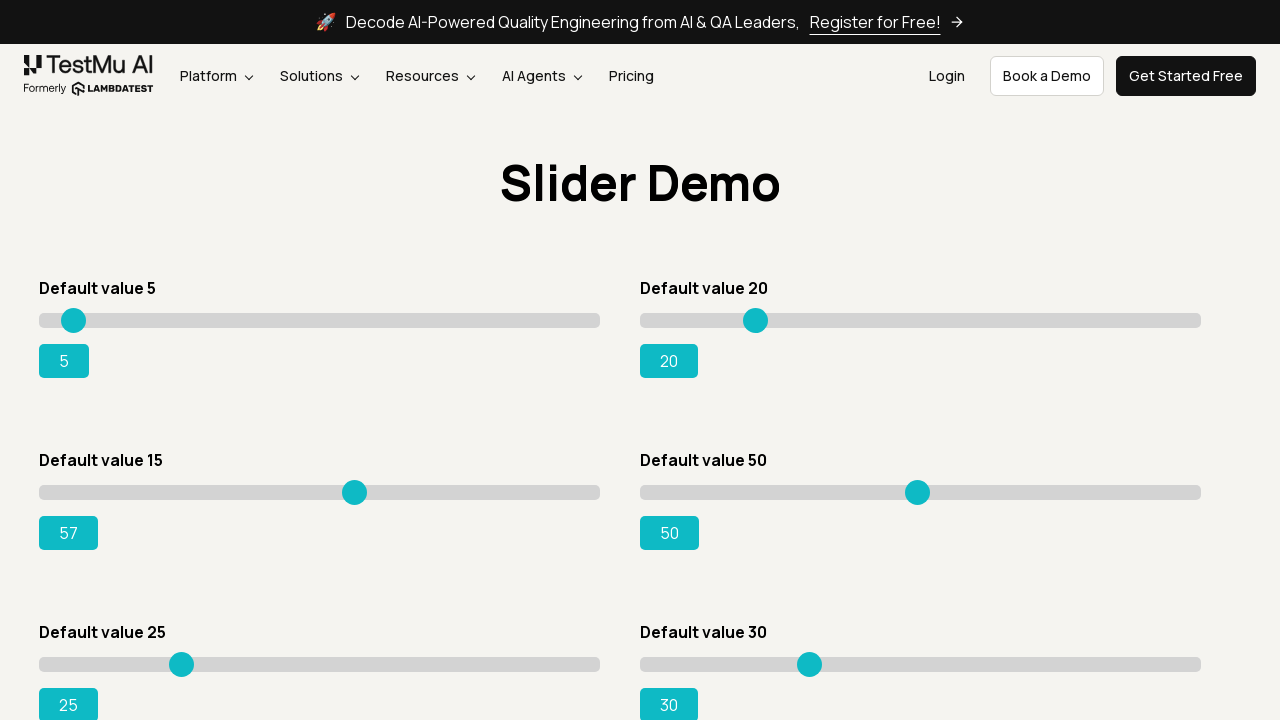

Hovered over slider at position x=315 at (354, 485) on xpath=//*[@id='rangeSuccess']/preceding-sibling::*
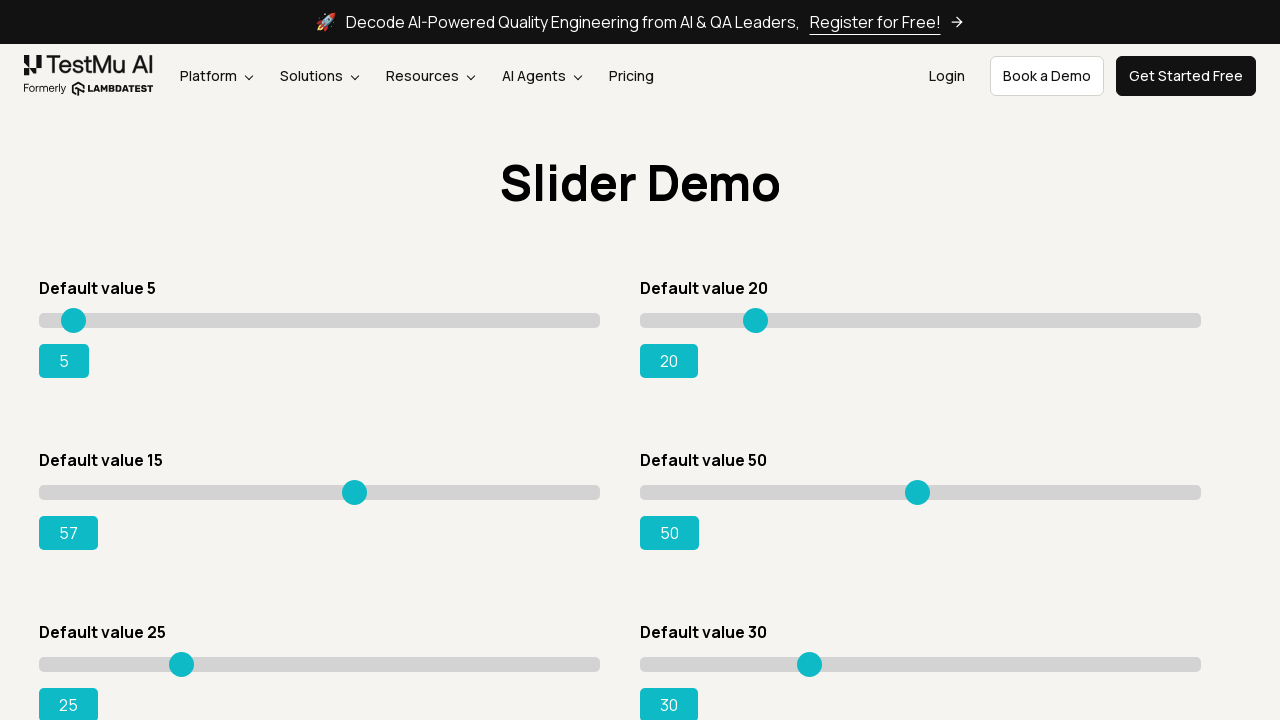

Mouse button pressed down on slider at (354, 485)
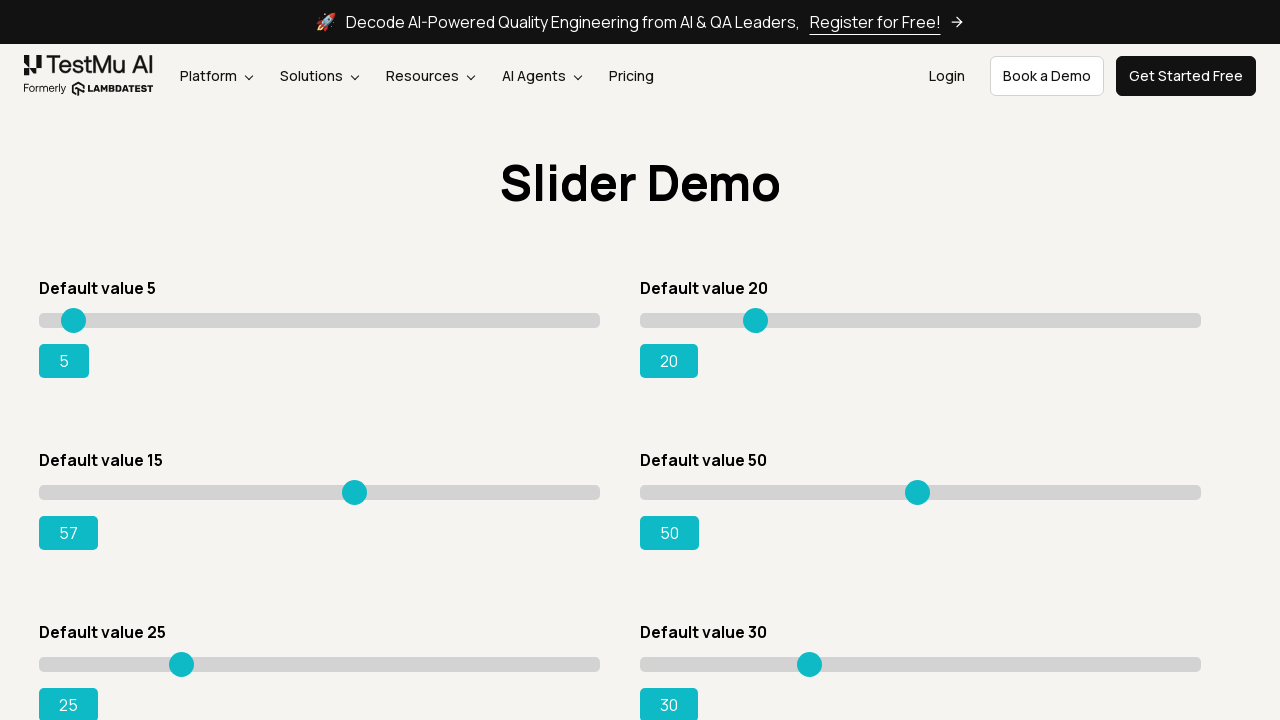

Dragged slider to position x=320 at (359, 485) on xpath=//*[@id='rangeSuccess']/preceding-sibling::*
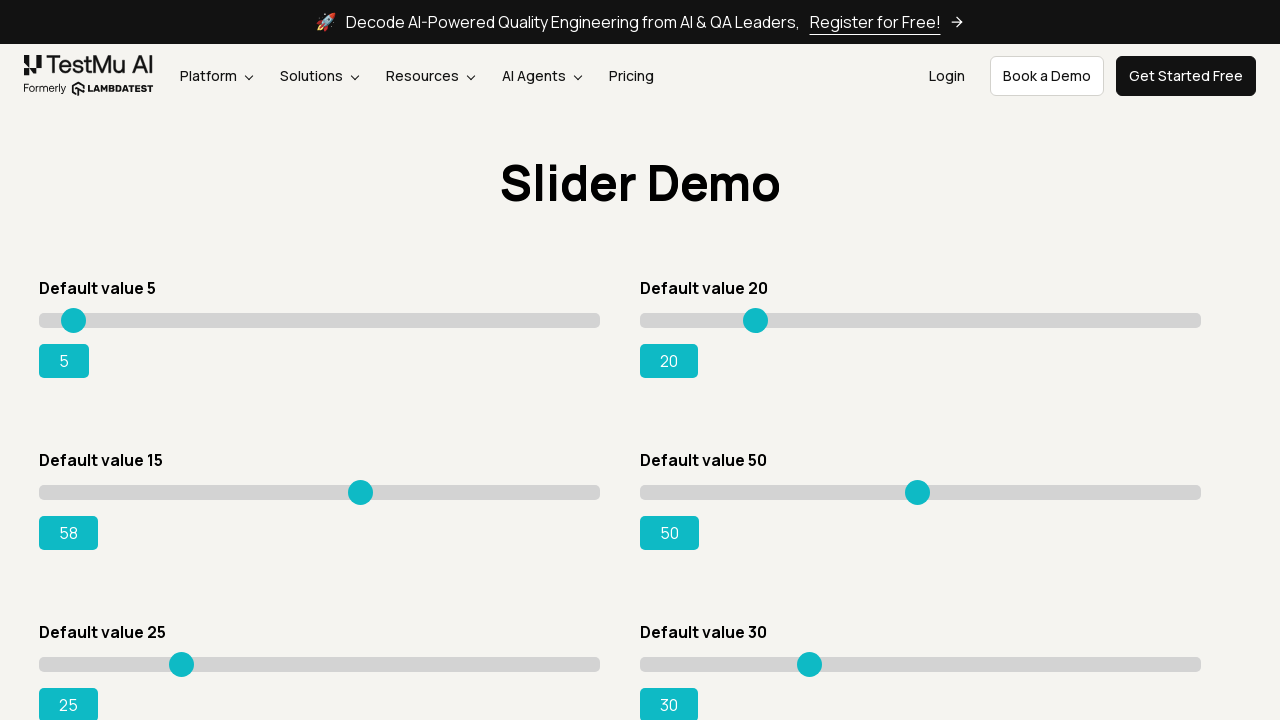

Mouse button released at (359, 485)
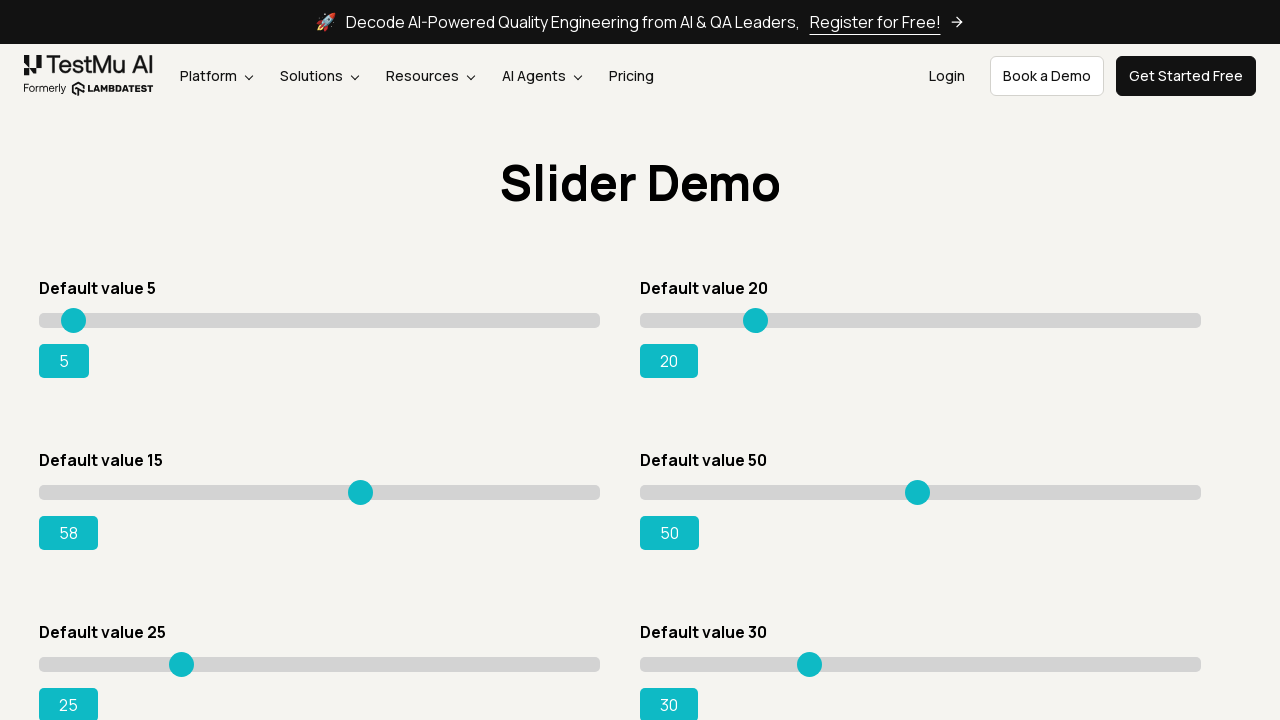

Current slider value: 58
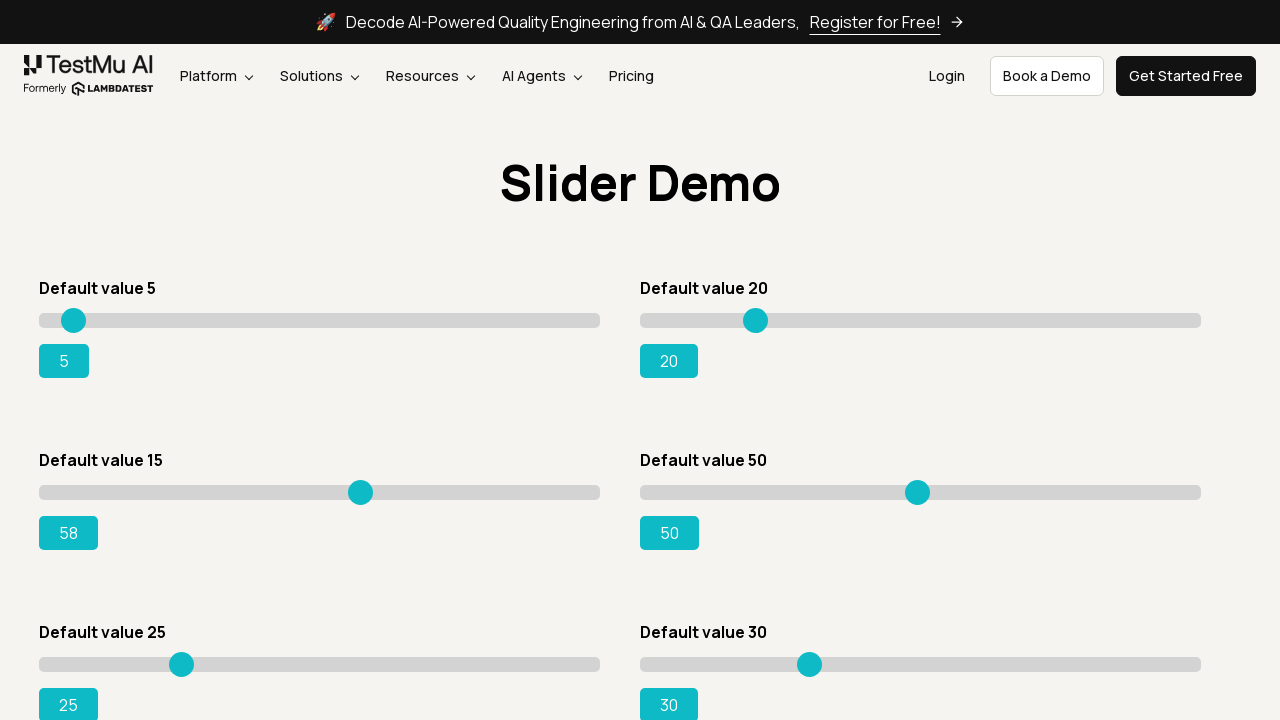

Hovered over slider at position x=320 at (359, 485) on xpath=//*[@id='rangeSuccess']/preceding-sibling::*
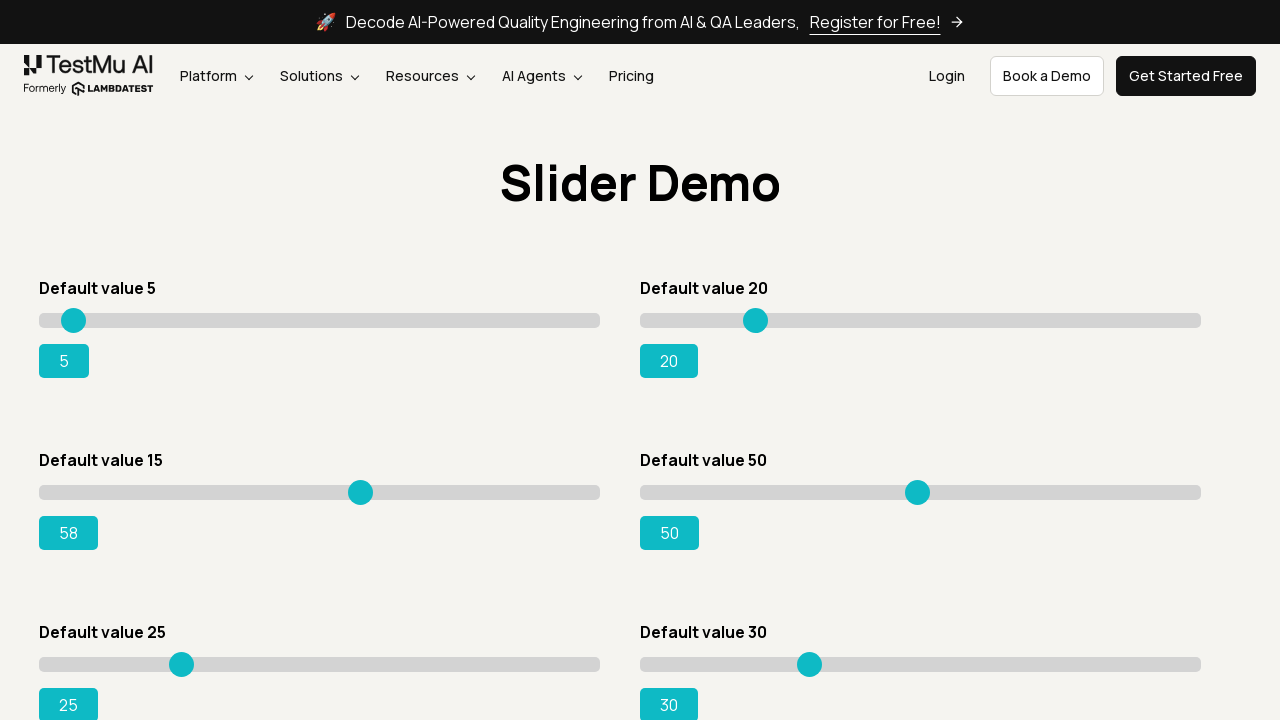

Mouse button pressed down on slider at (359, 485)
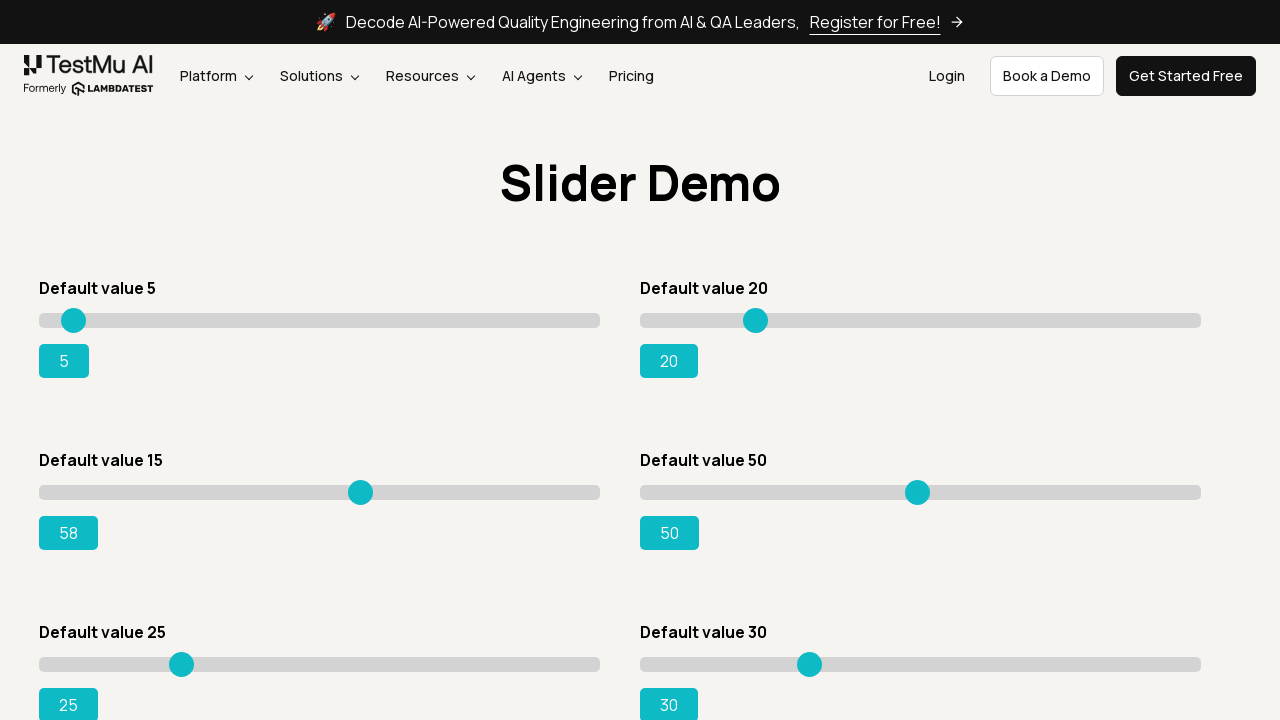

Dragged slider to position x=325 at (364, 485) on xpath=//*[@id='rangeSuccess']/preceding-sibling::*
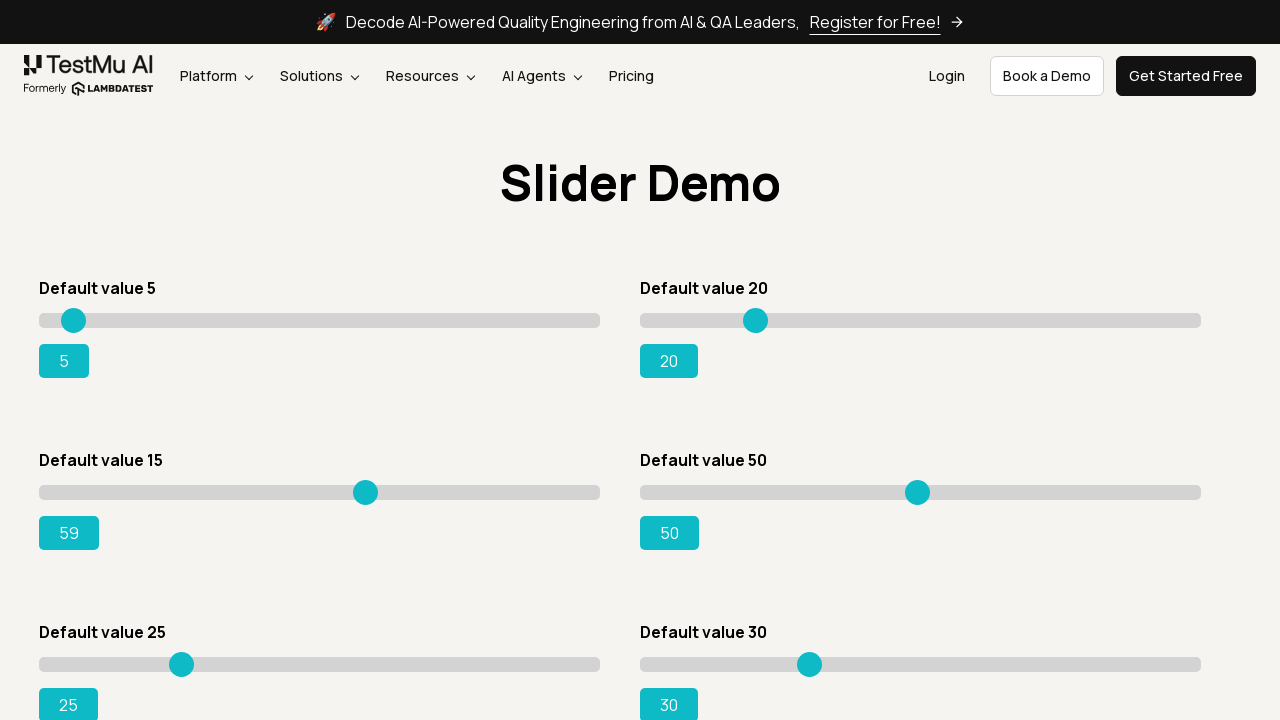

Mouse button released at (364, 485)
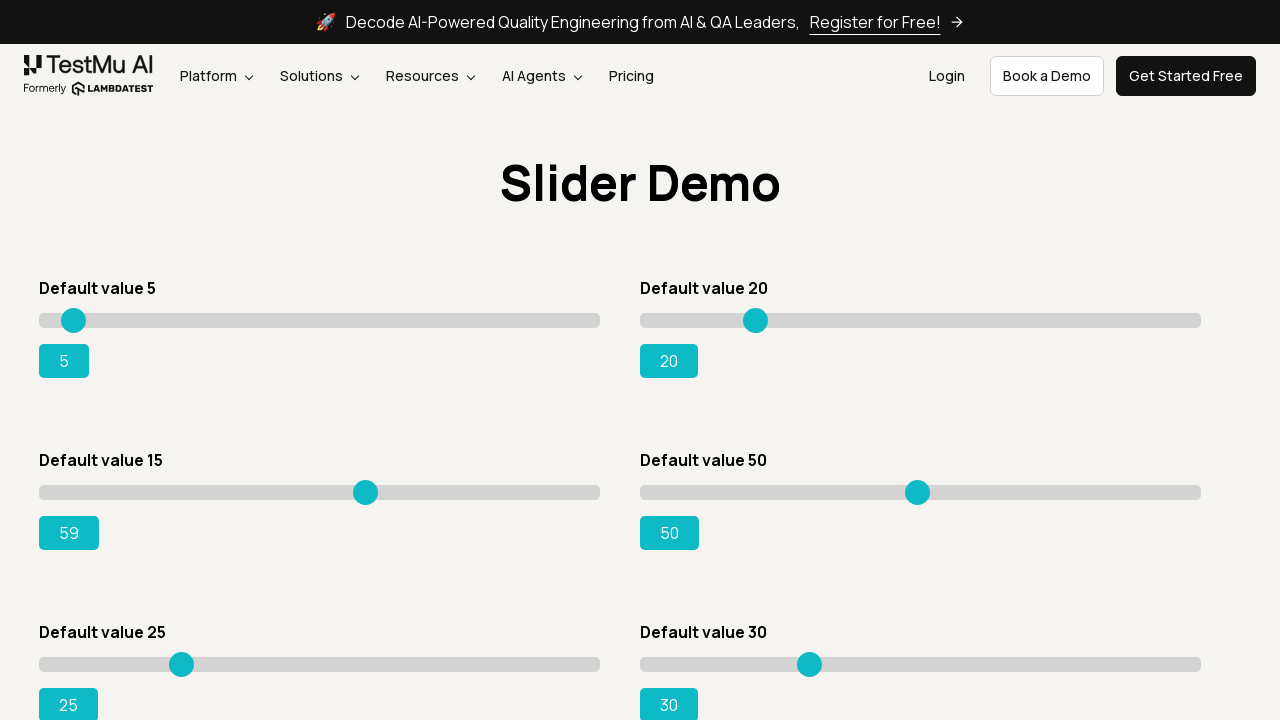

Current slider value: 59
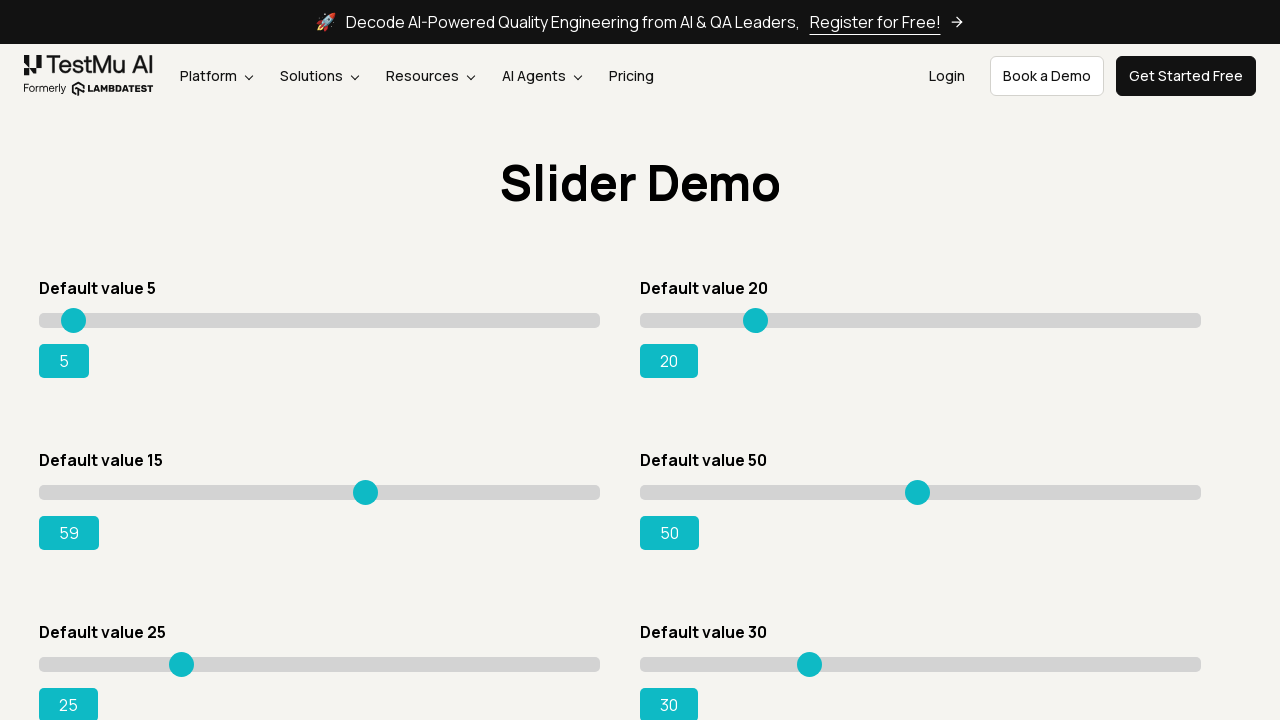

Hovered over slider at position x=325 at (364, 485) on xpath=//*[@id='rangeSuccess']/preceding-sibling::*
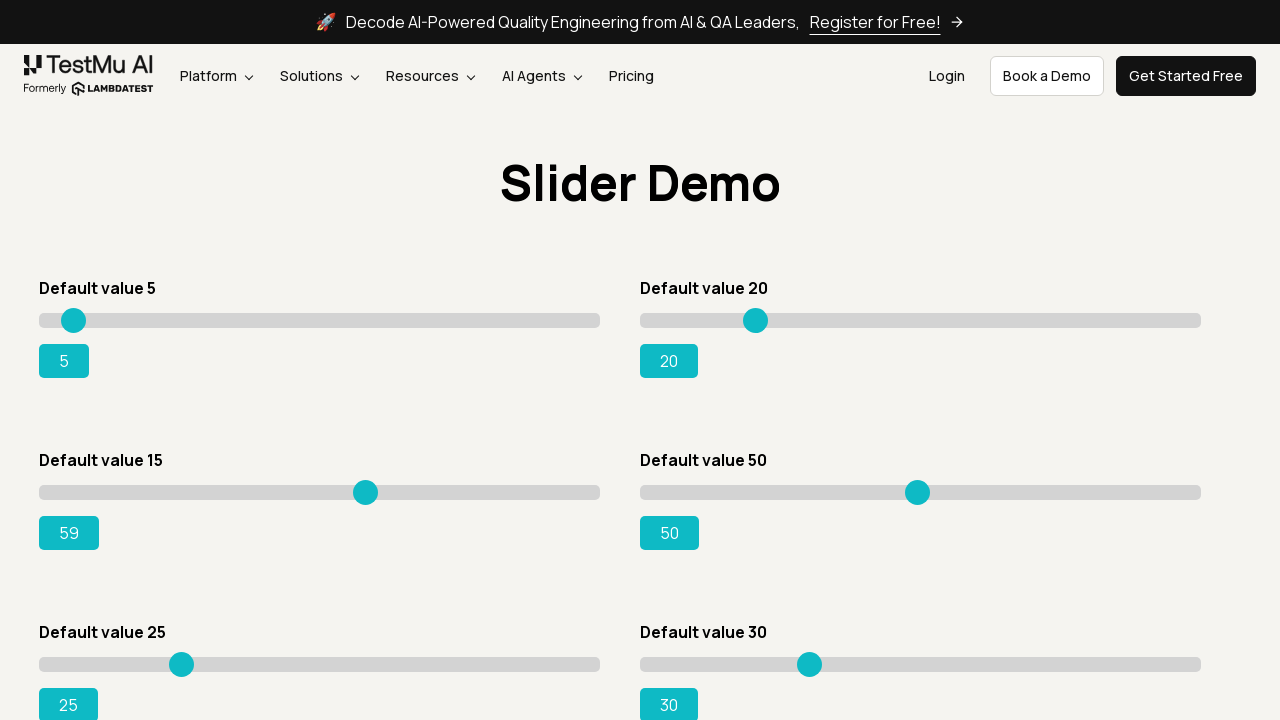

Mouse button pressed down on slider at (364, 485)
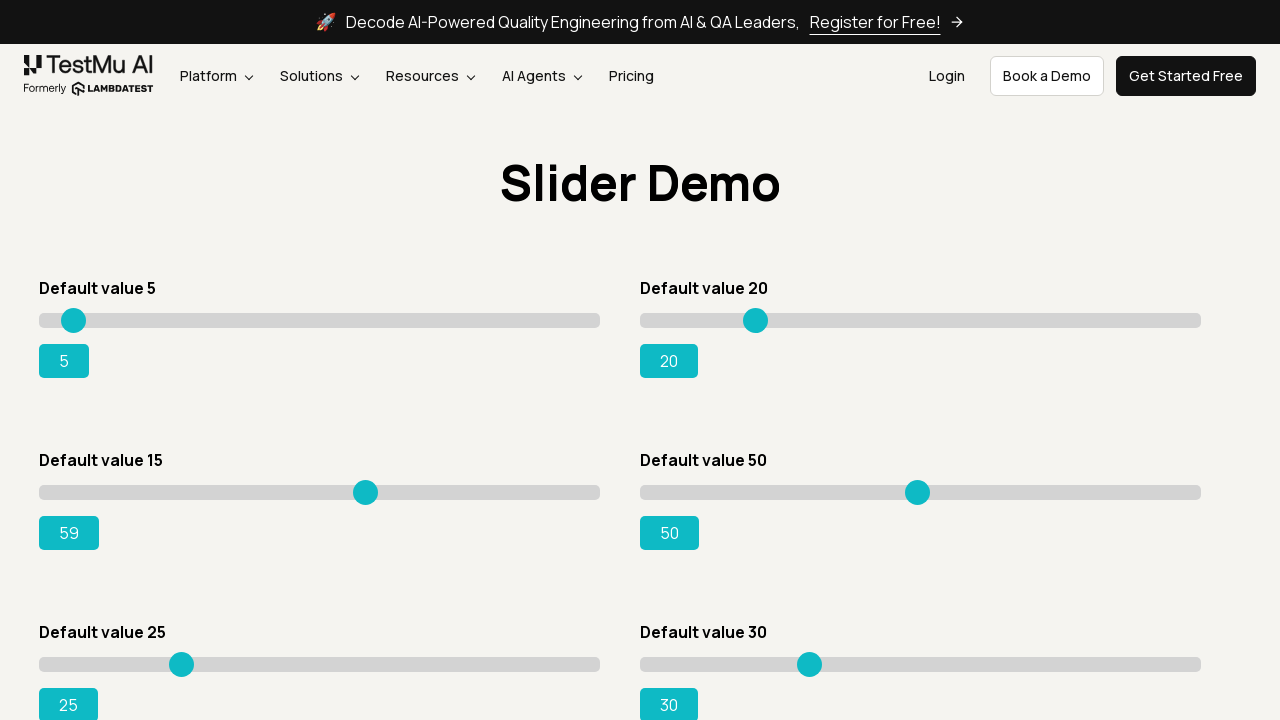

Dragged slider to position x=330 at (369, 485) on xpath=//*[@id='rangeSuccess']/preceding-sibling::*
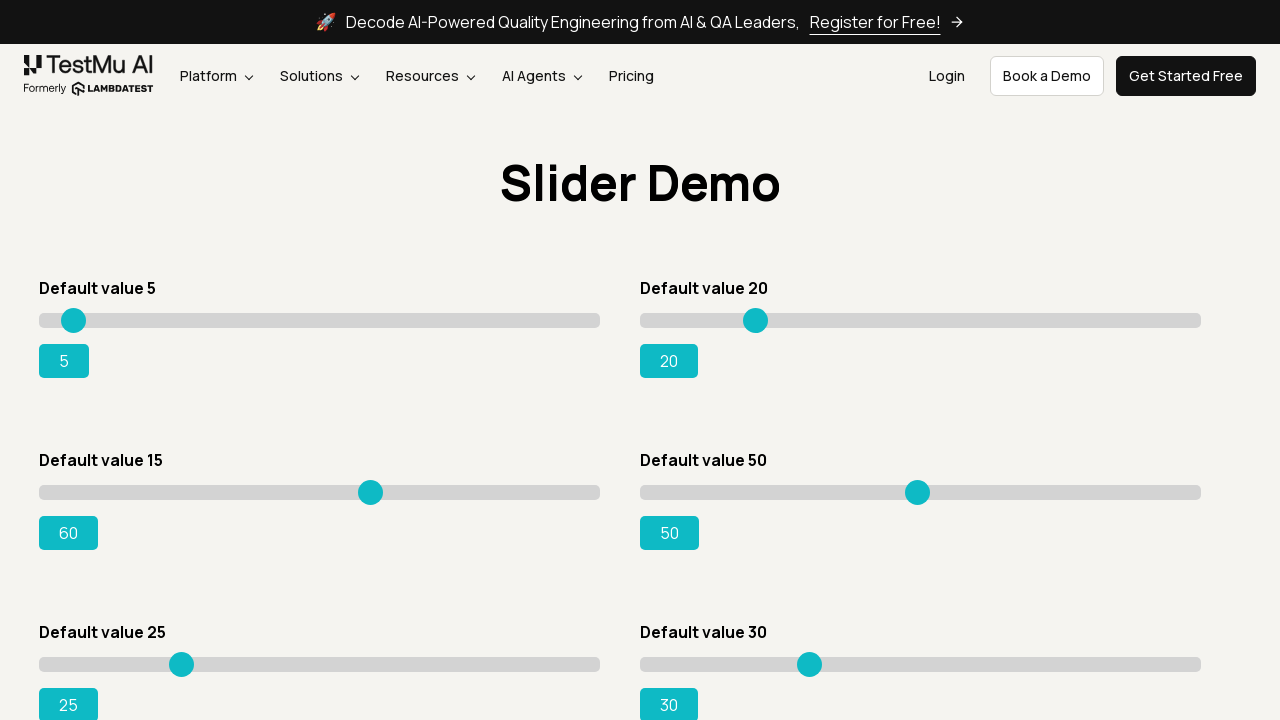

Mouse button released at (369, 485)
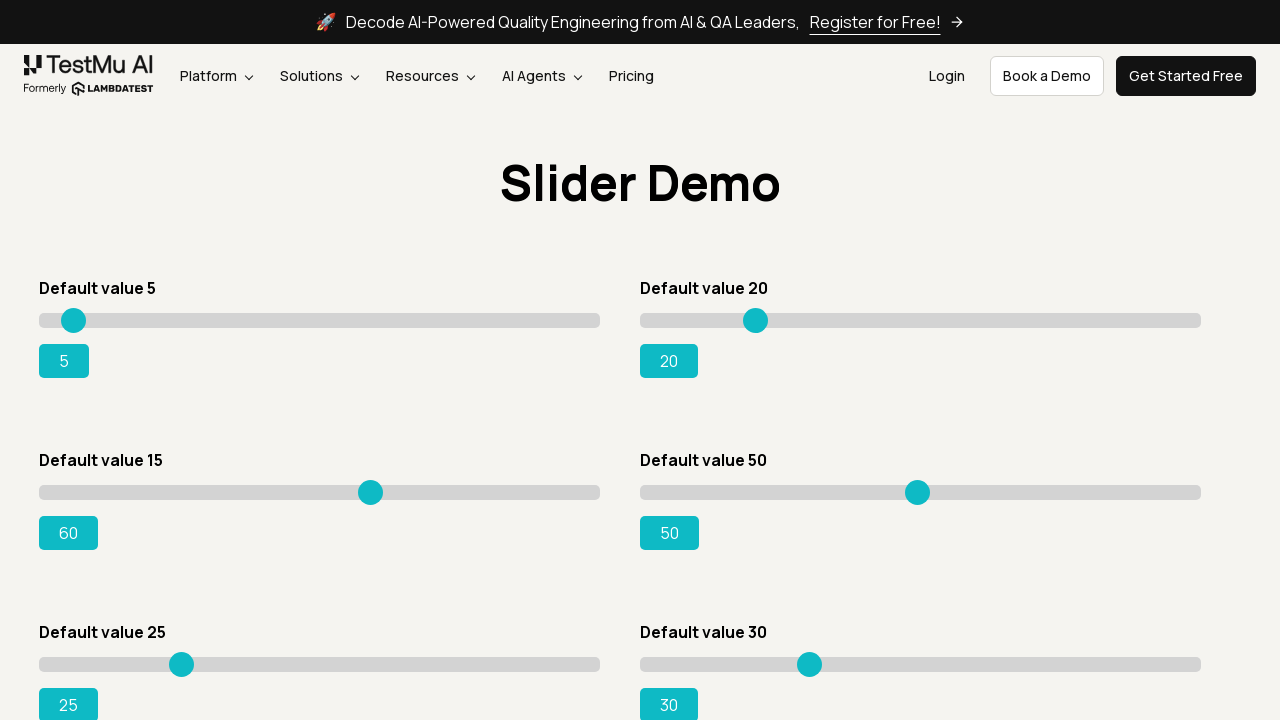

Current slider value: 60
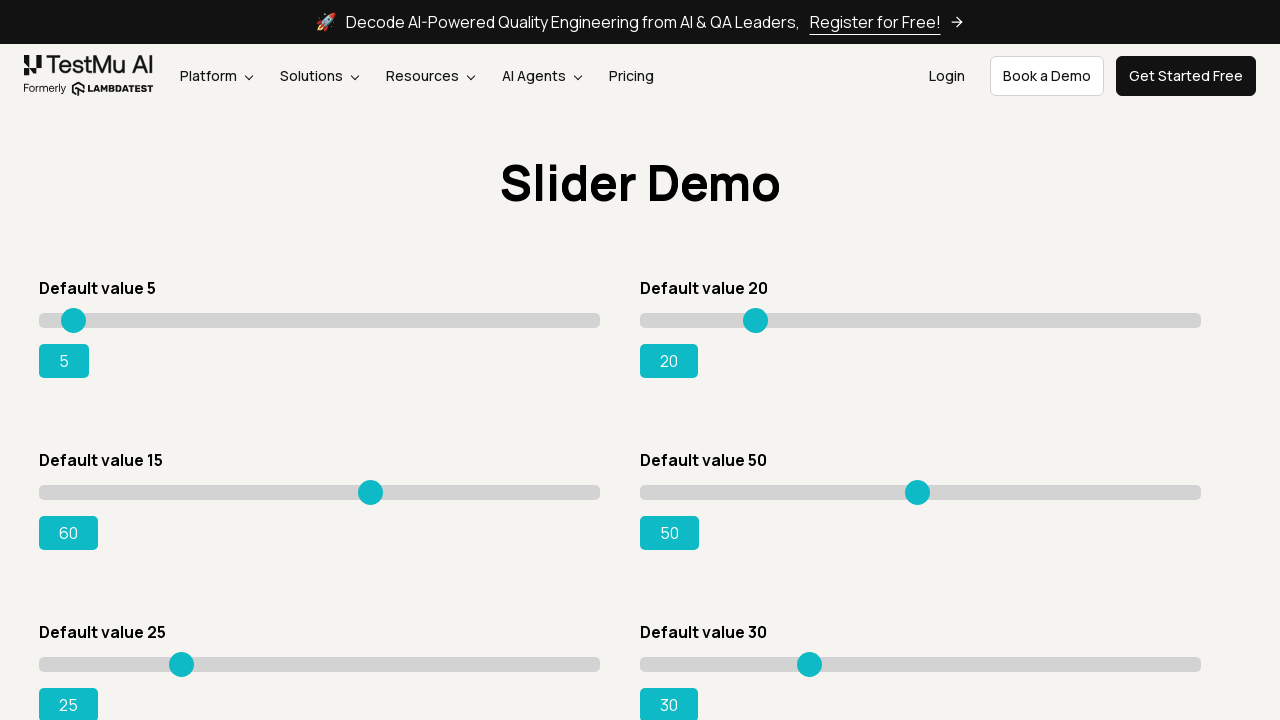

Hovered over slider at position x=330 at (369, 485) on xpath=//*[@id='rangeSuccess']/preceding-sibling::*
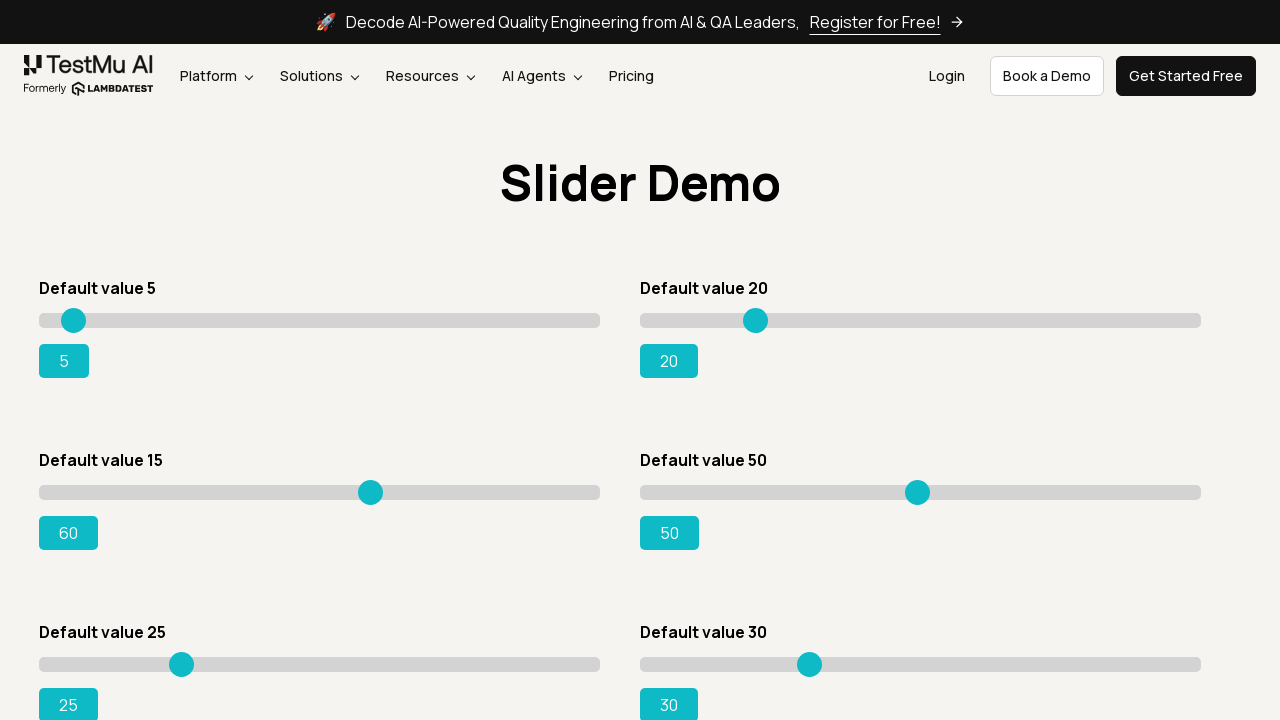

Mouse button pressed down on slider at (369, 485)
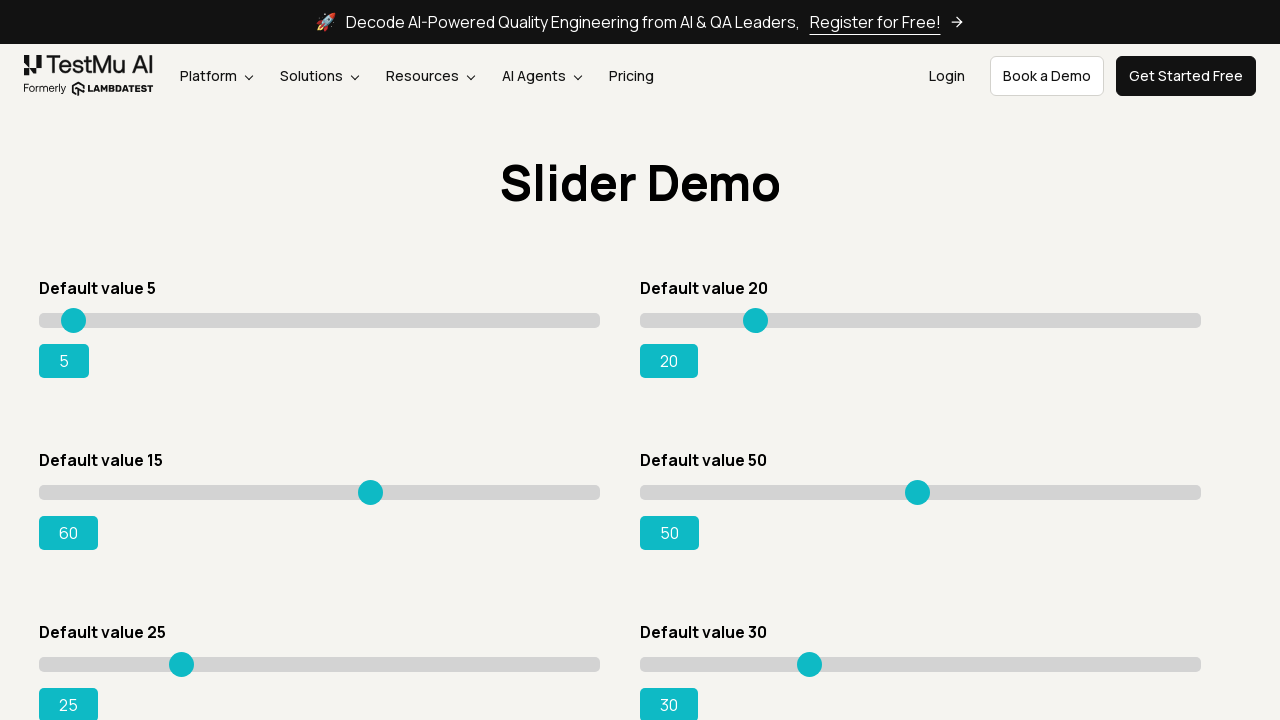

Dragged slider to position x=335 at (374, 485) on xpath=//*[@id='rangeSuccess']/preceding-sibling::*
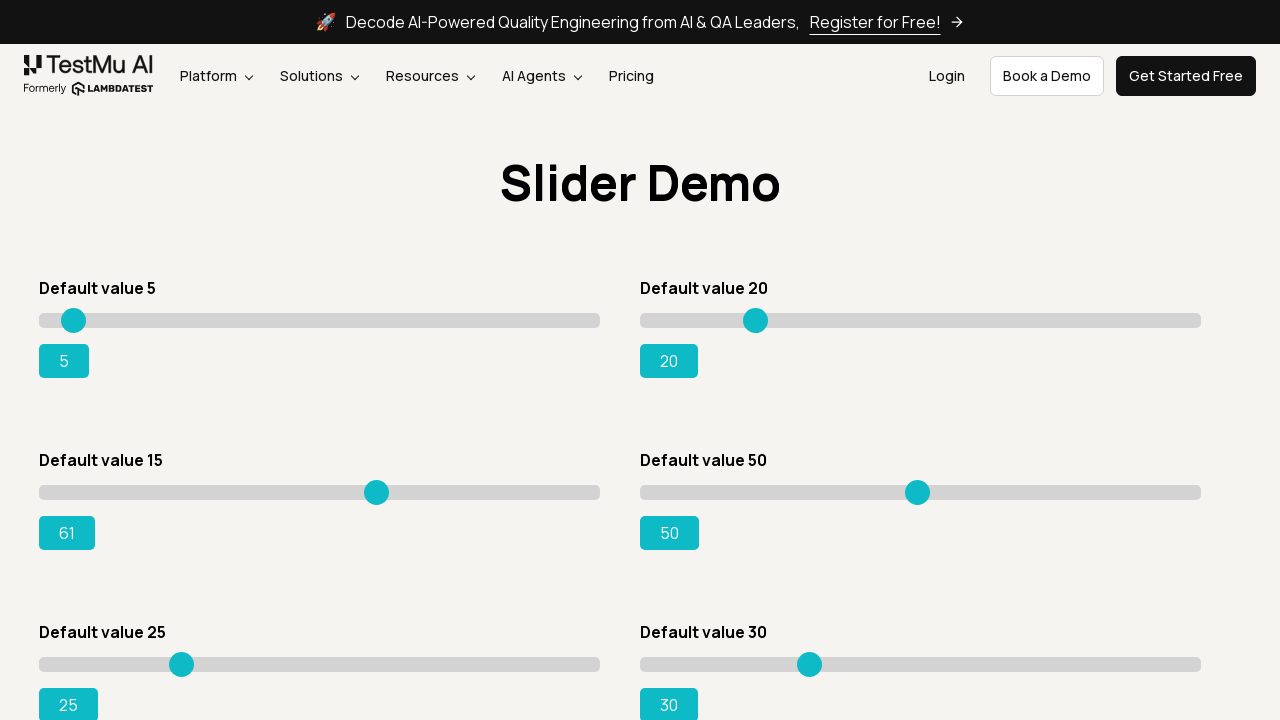

Mouse button released at (374, 485)
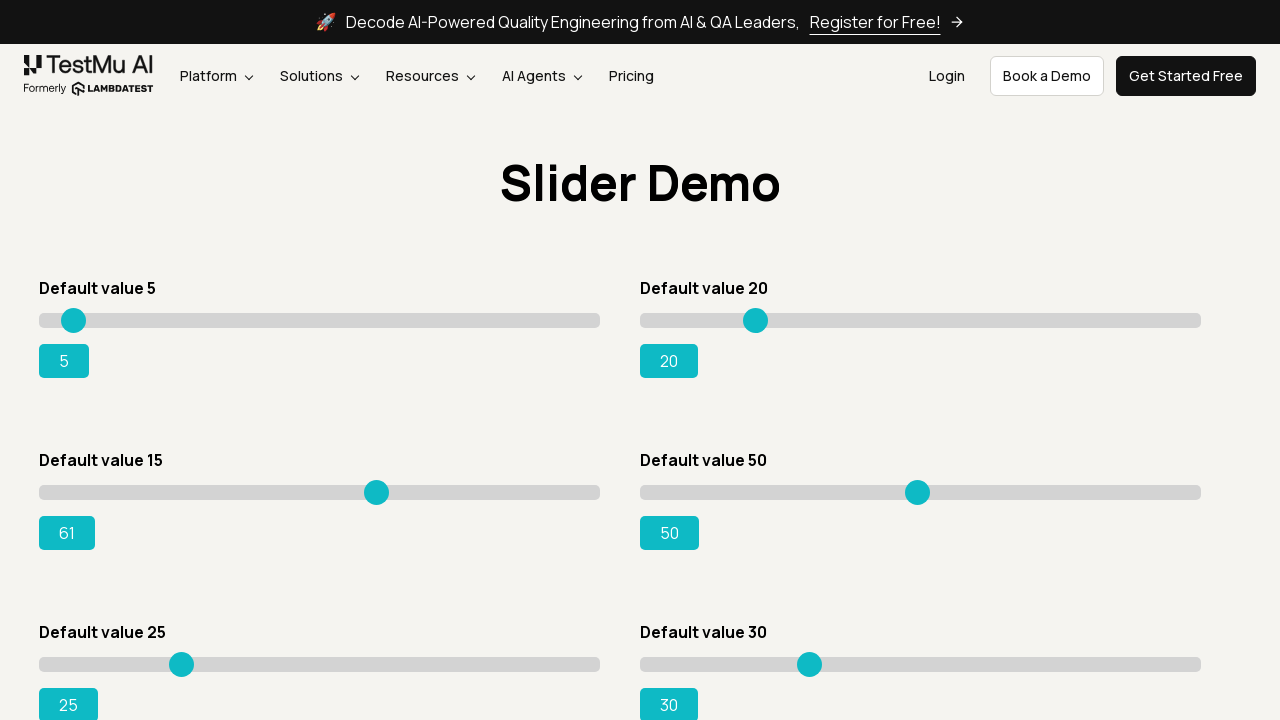

Current slider value: 61
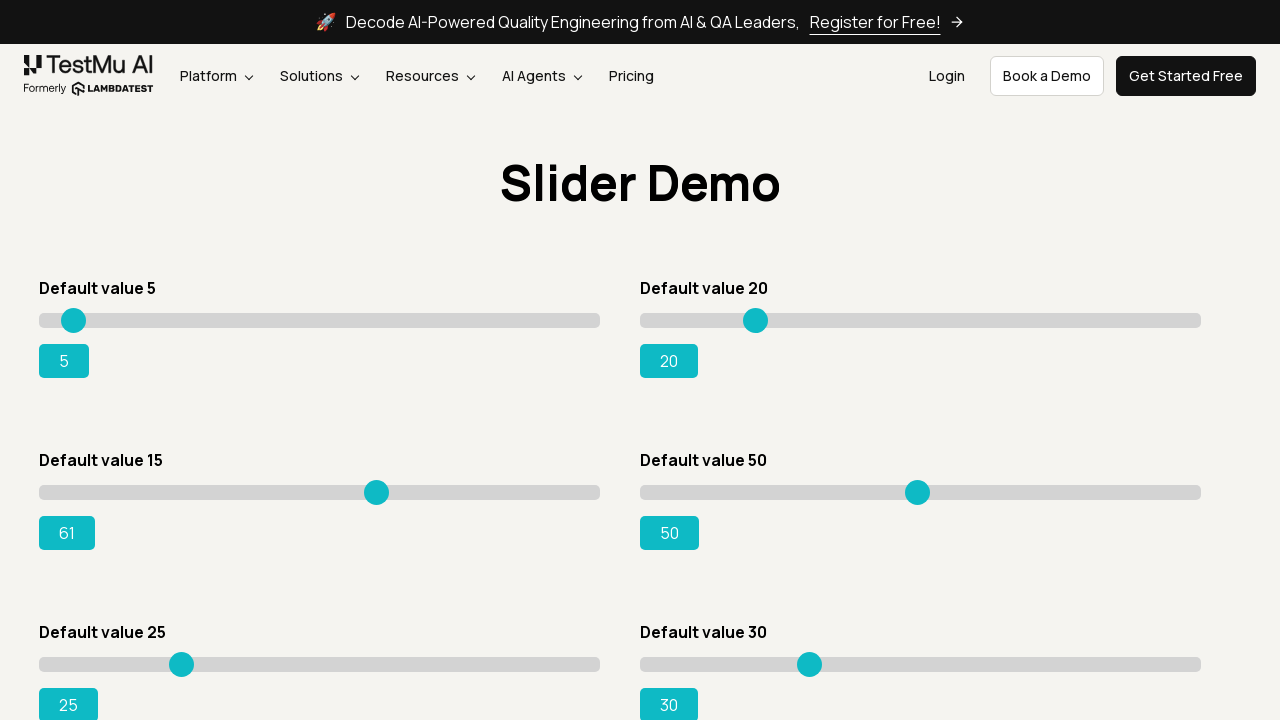

Hovered over slider at position x=335 at (374, 485) on xpath=//*[@id='rangeSuccess']/preceding-sibling::*
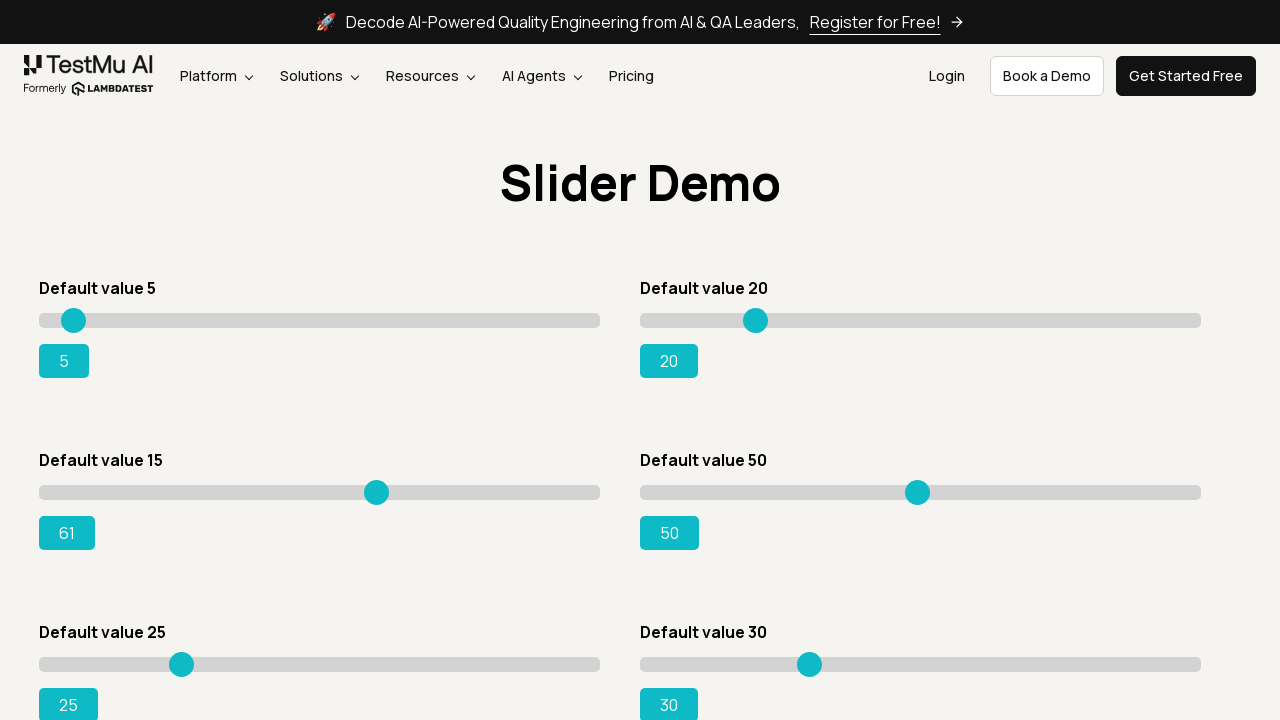

Mouse button pressed down on slider at (374, 485)
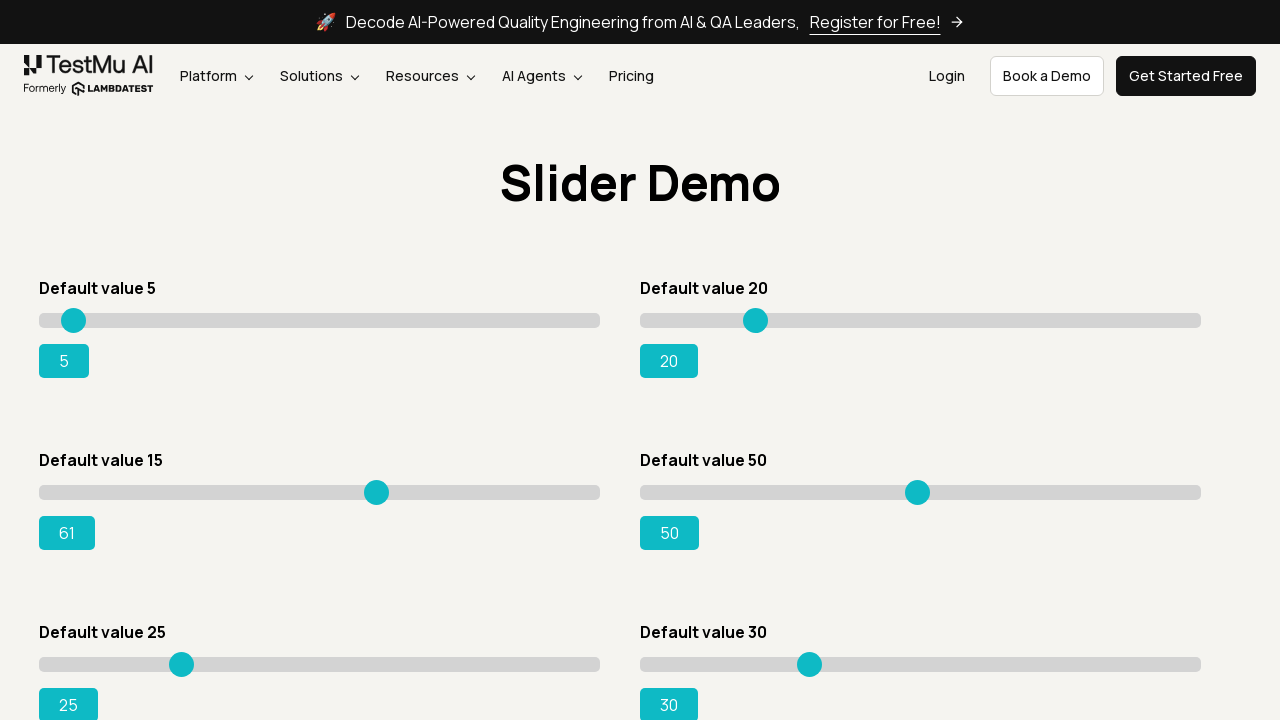

Dragged slider to position x=340 at (379, 485) on xpath=//*[@id='rangeSuccess']/preceding-sibling::*
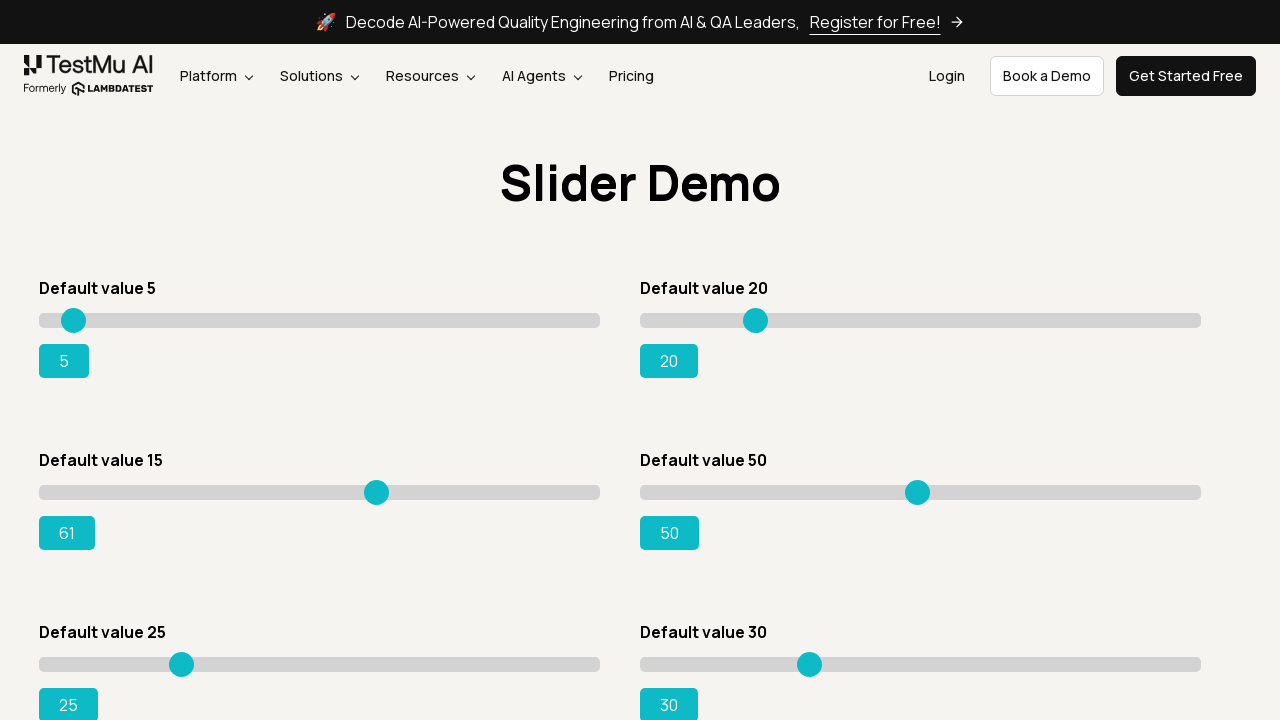

Mouse button released at (379, 485)
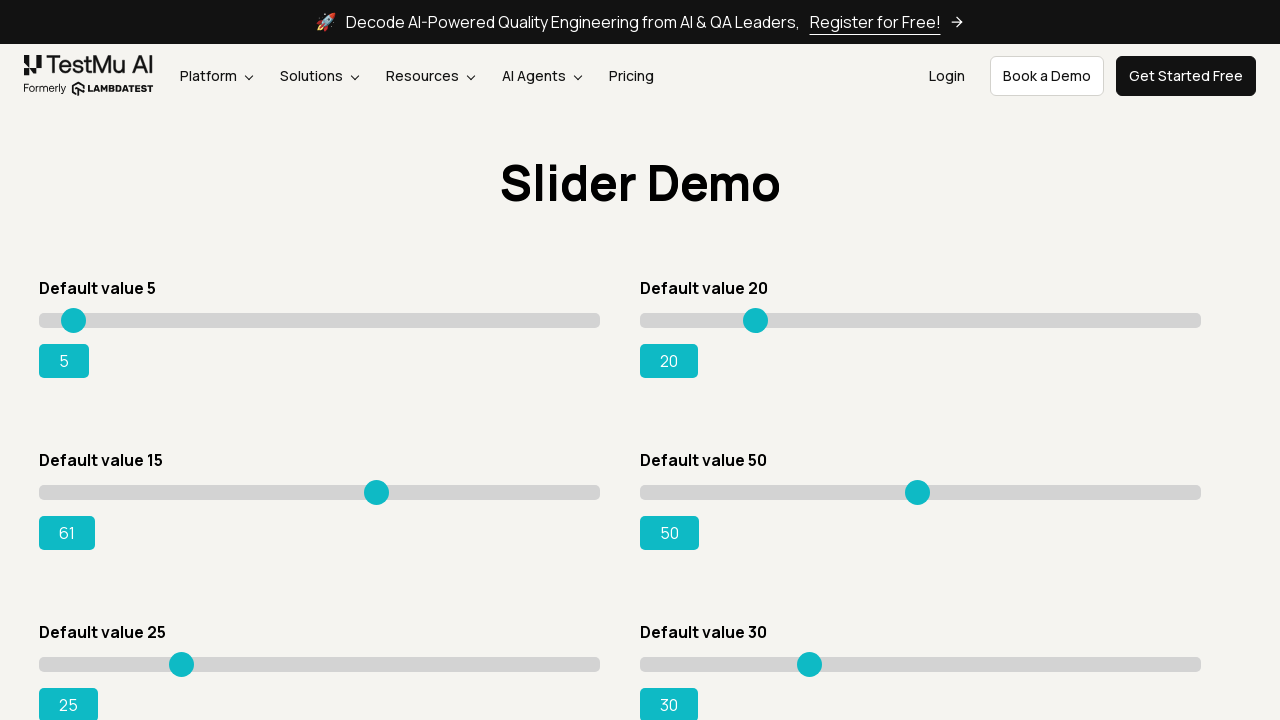

Current slider value: 61
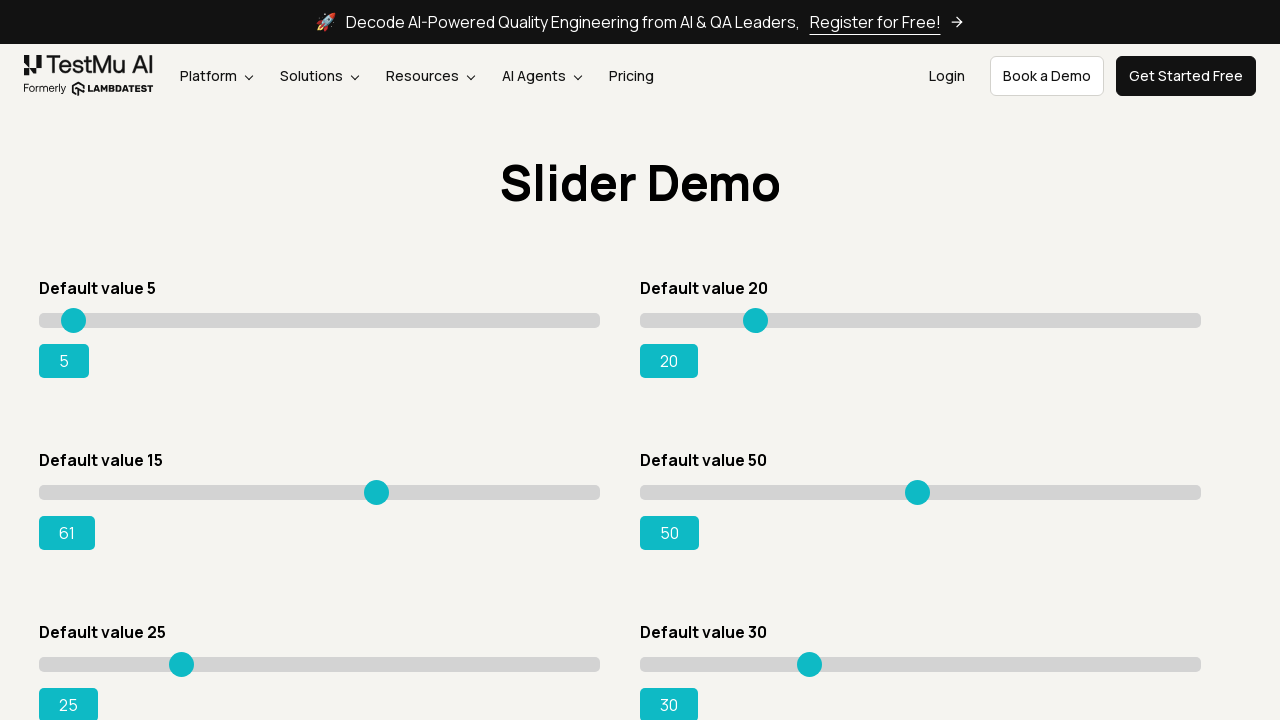

Hovered over slider at position x=340 at (379, 485) on xpath=//*[@id='rangeSuccess']/preceding-sibling::*
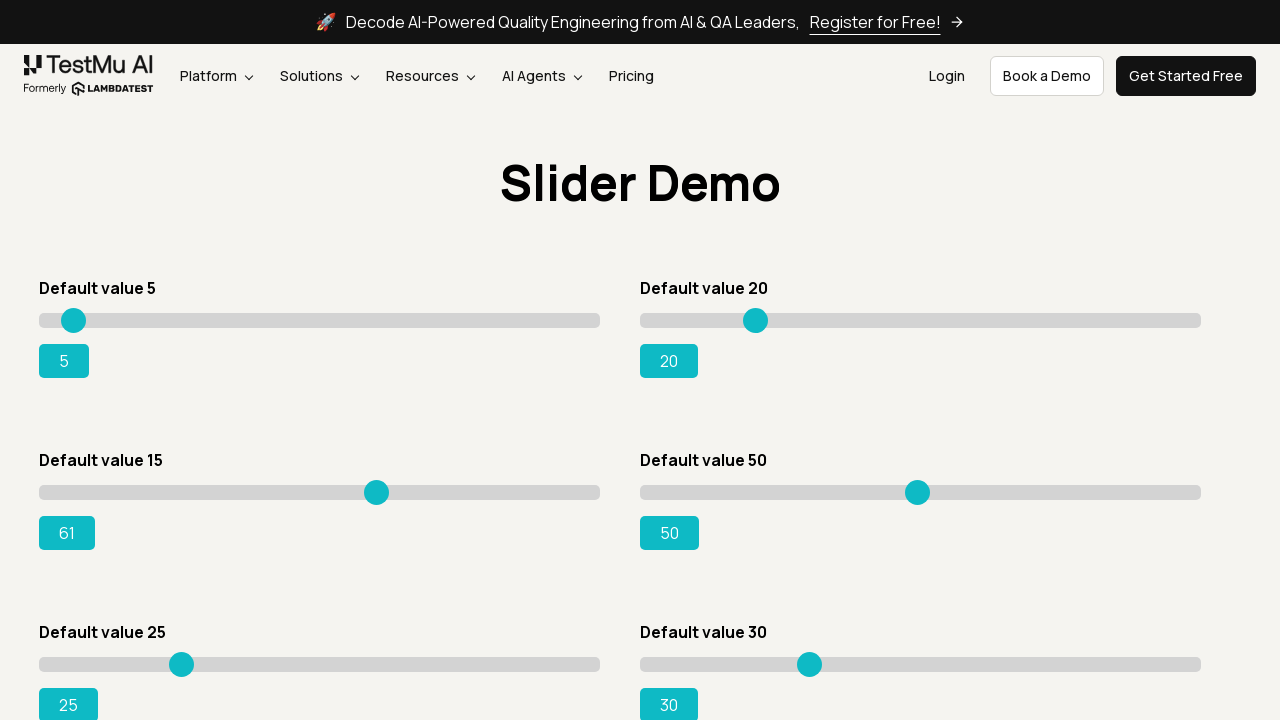

Mouse button pressed down on slider at (379, 485)
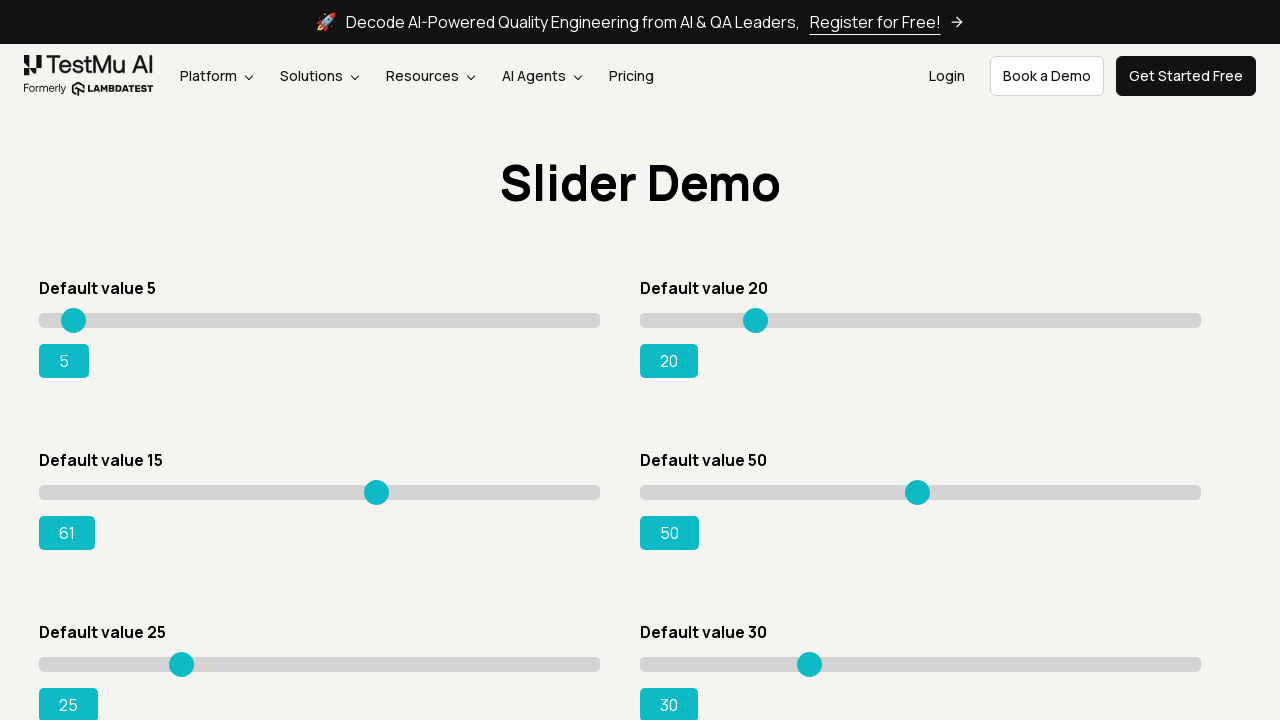

Dragged slider to position x=345 at (384, 485) on xpath=//*[@id='rangeSuccess']/preceding-sibling::*
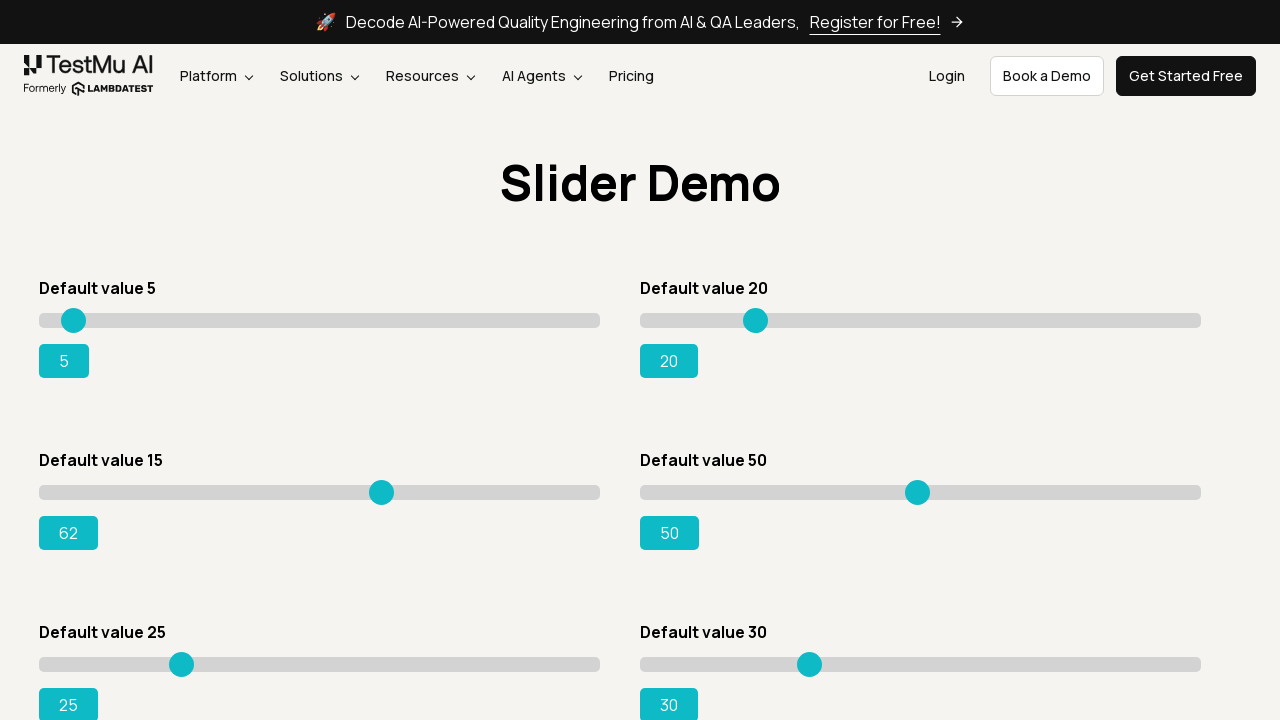

Mouse button released at (384, 485)
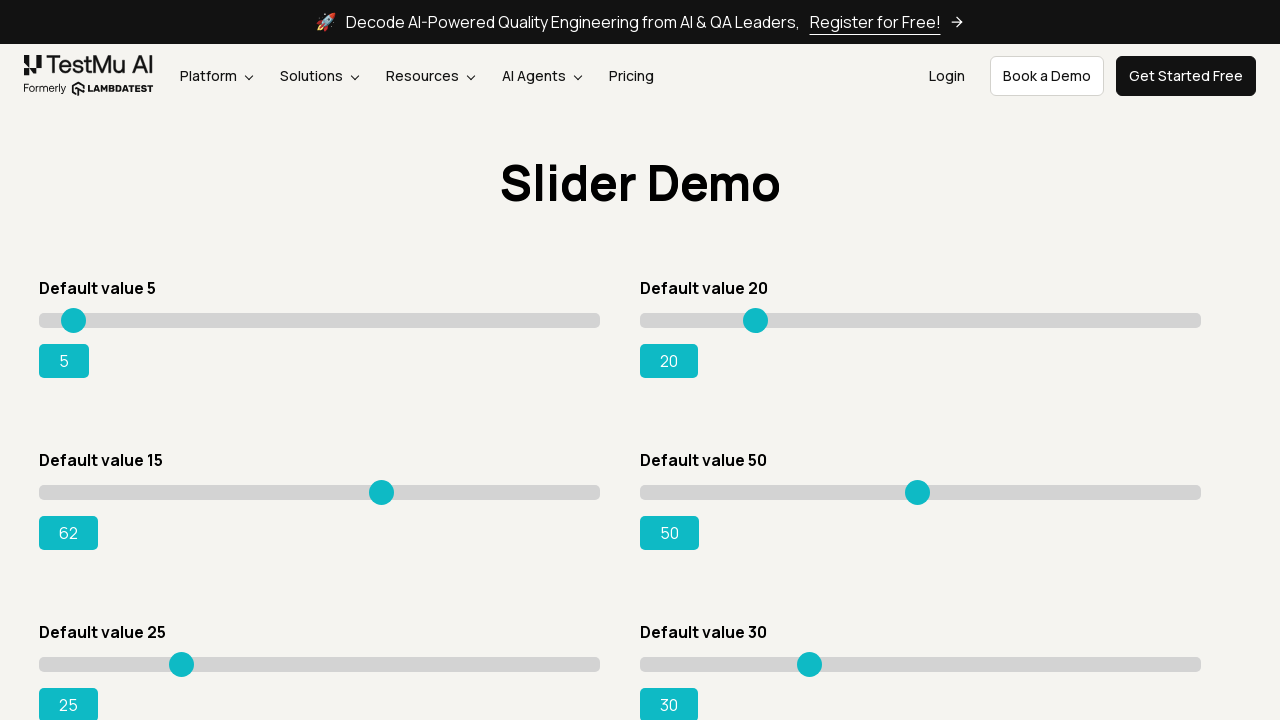

Current slider value: 62
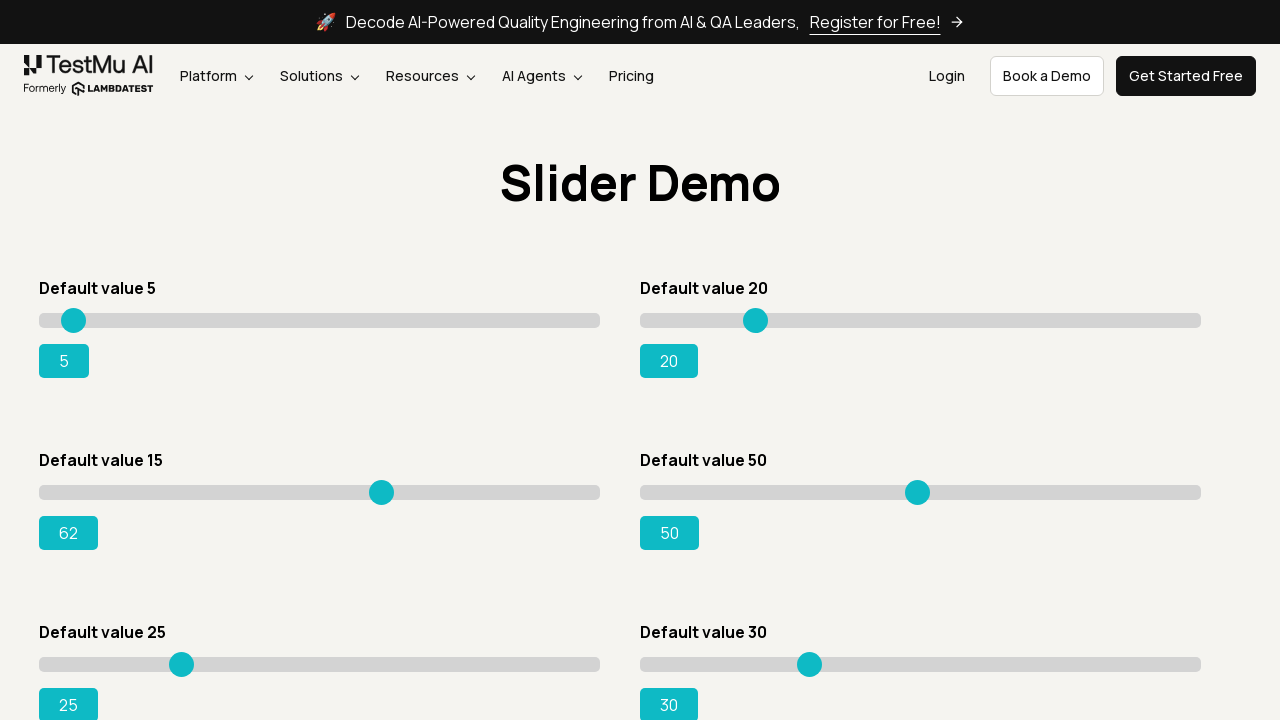

Hovered over slider at position x=345 at (384, 485) on xpath=//*[@id='rangeSuccess']/preceding-sibling::*
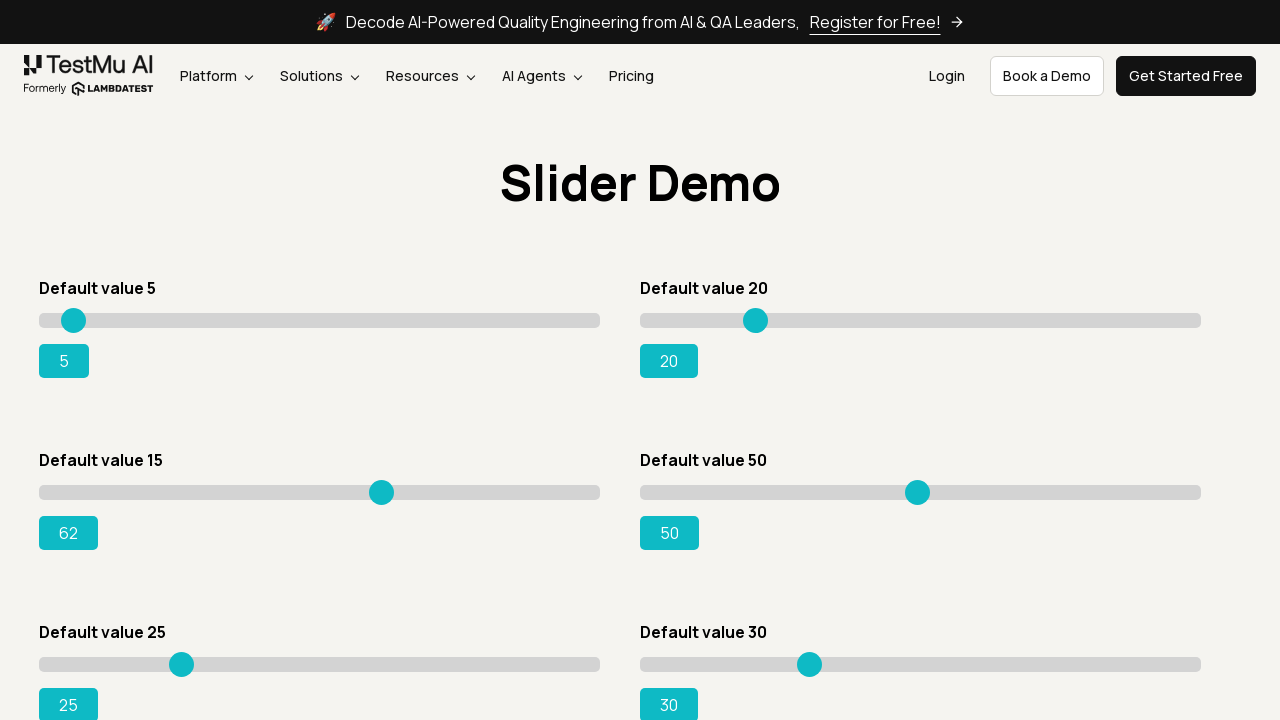

Mouse button pressed down on slider at (384, 485)
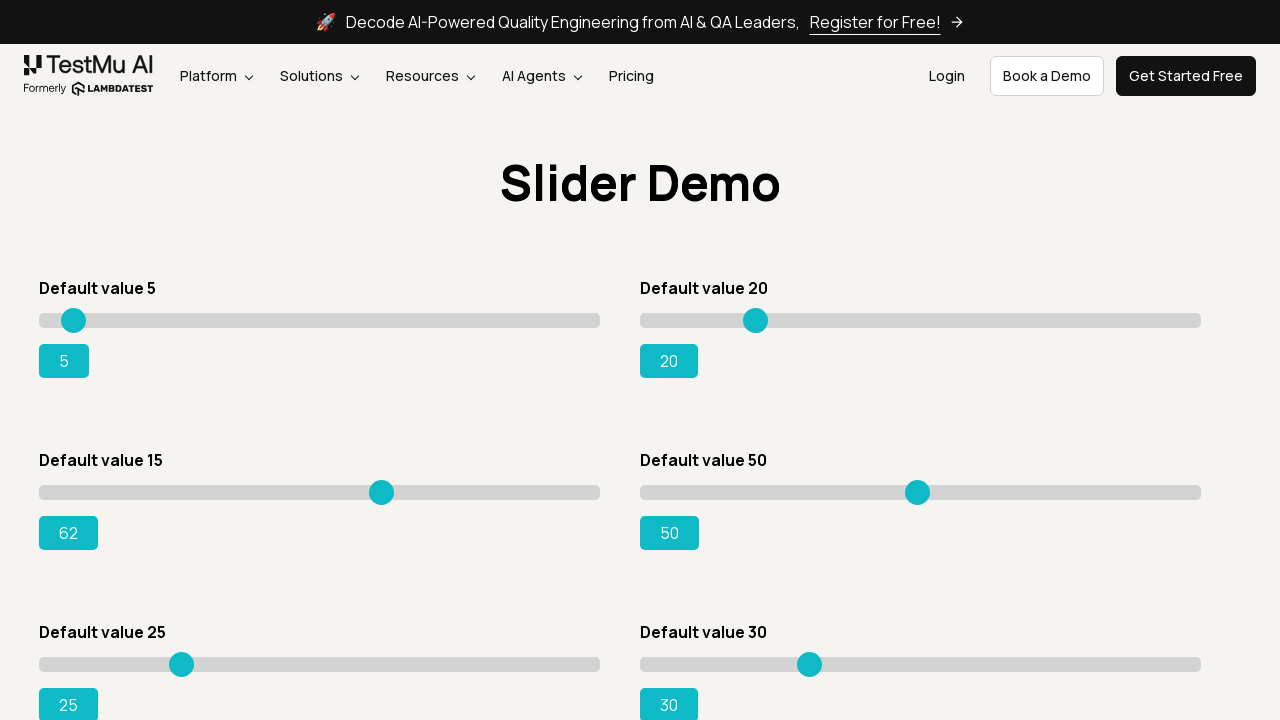

Dragged slider to position x=350 at (389, 485) on xpath=//*[@id='rangeSuccess']/preceding-sibling::*
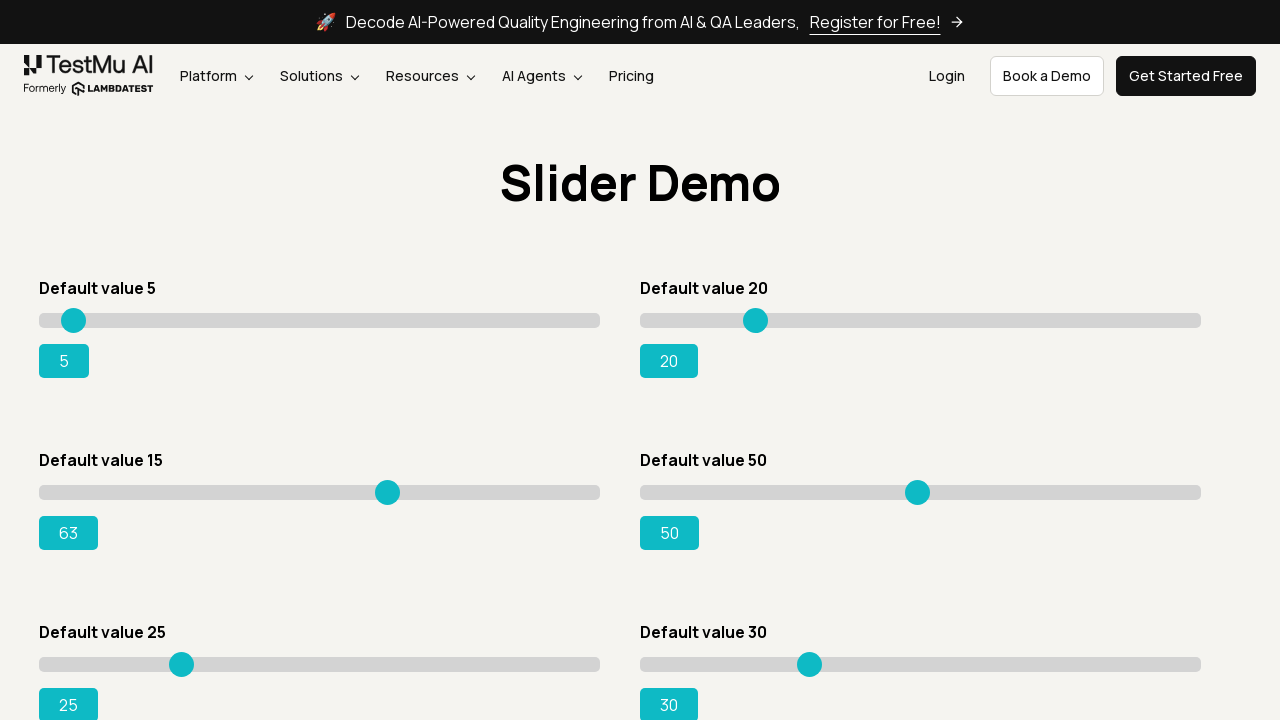

Mouse button released at (389, 485)
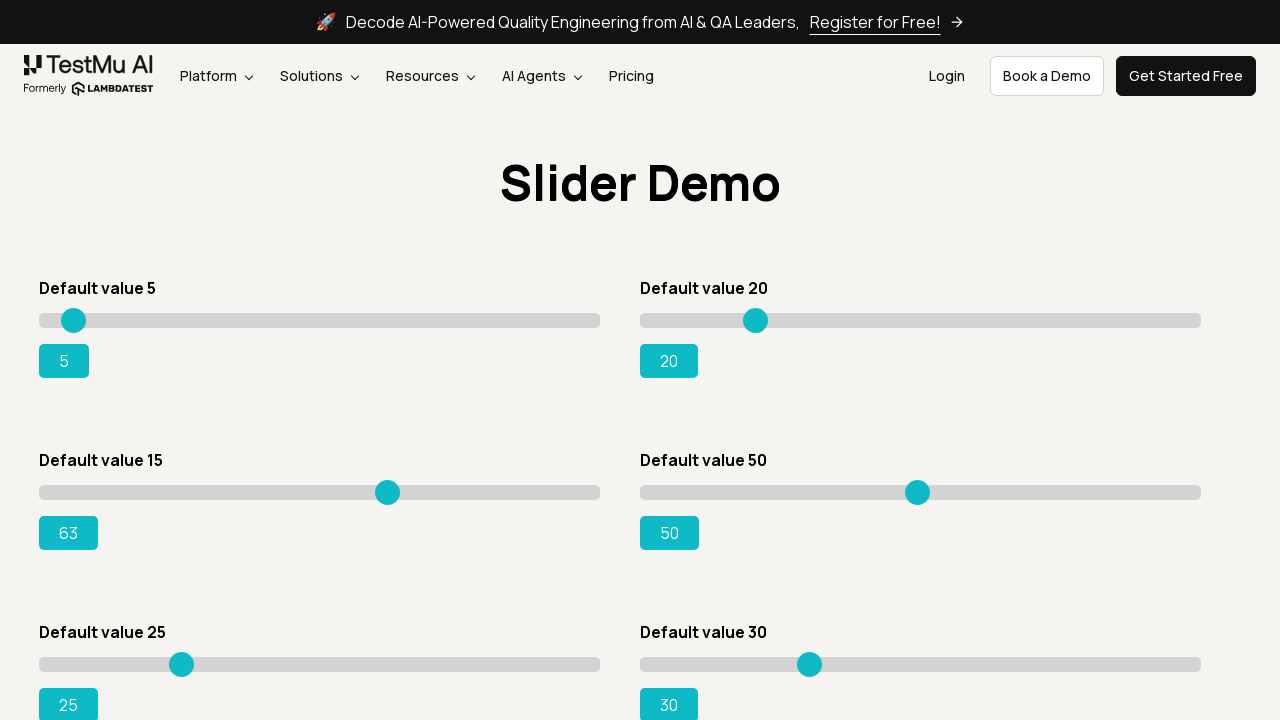

Current slider value: 63
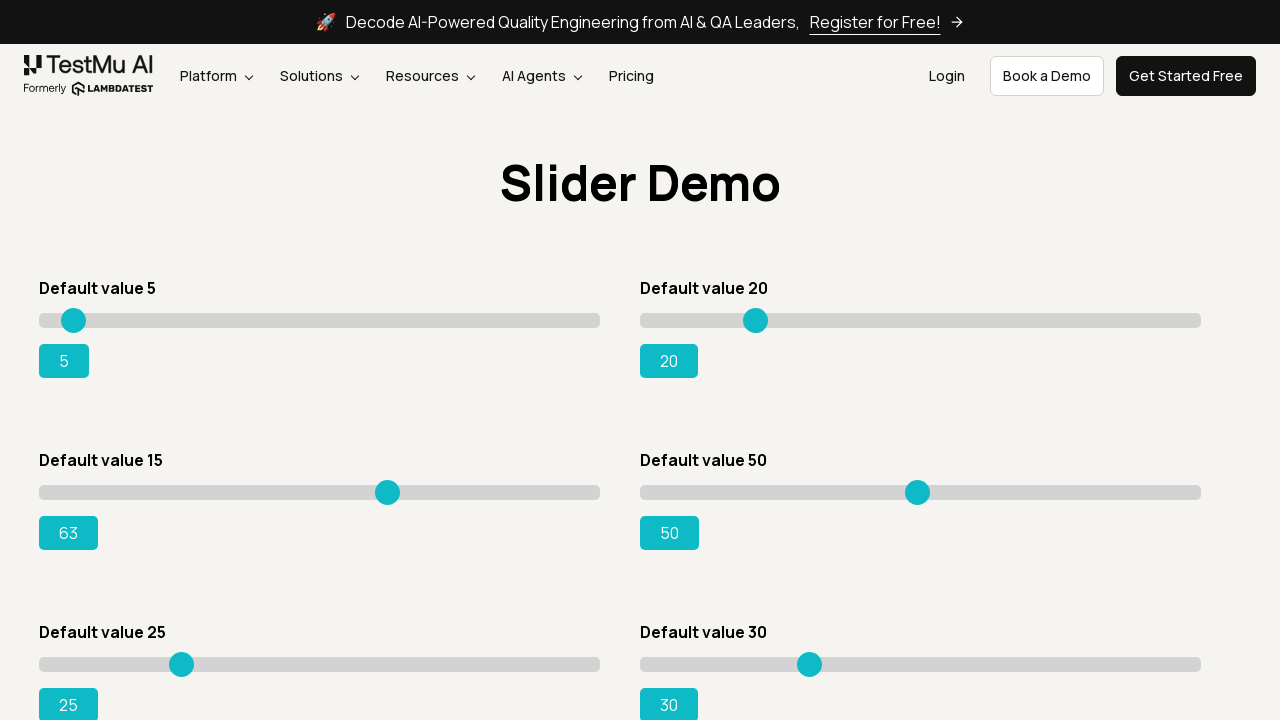

Hovered over slider at position x=350 at (389, 485) on xpath=//*[@id='rangeSuccess']/preceding-sibling::*
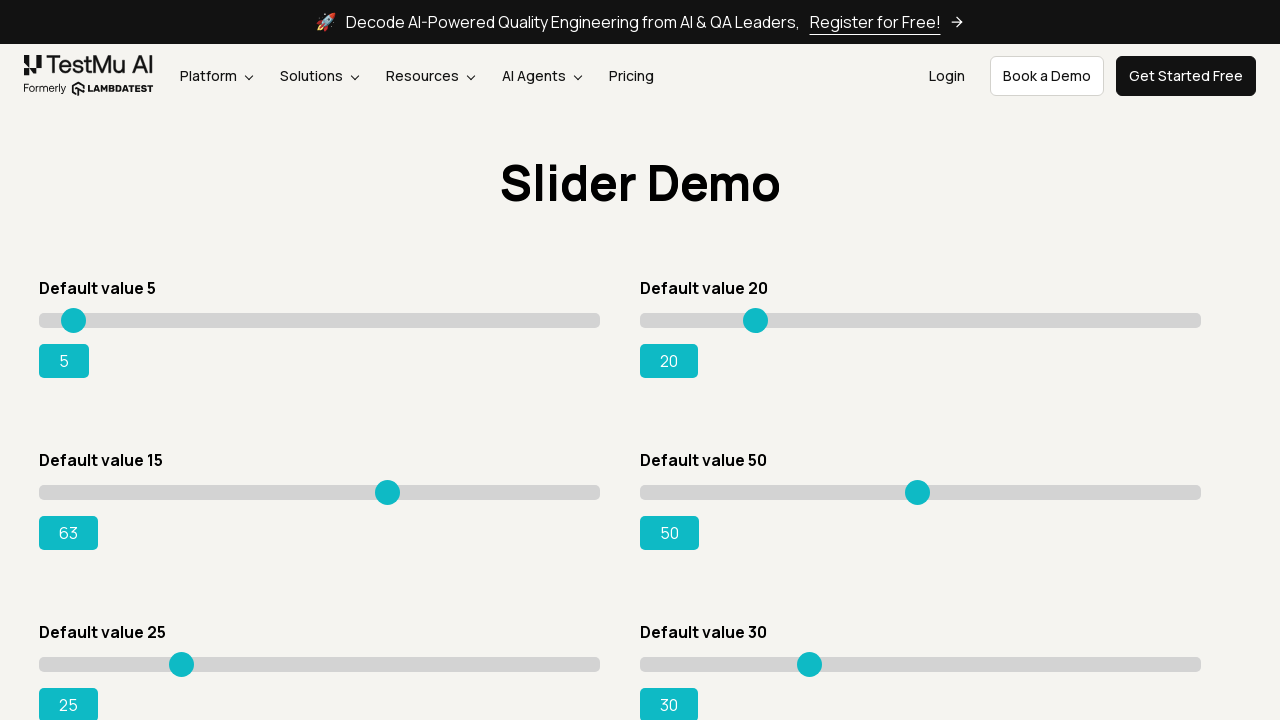

Mouse button pressed down on slider at (389, 485)
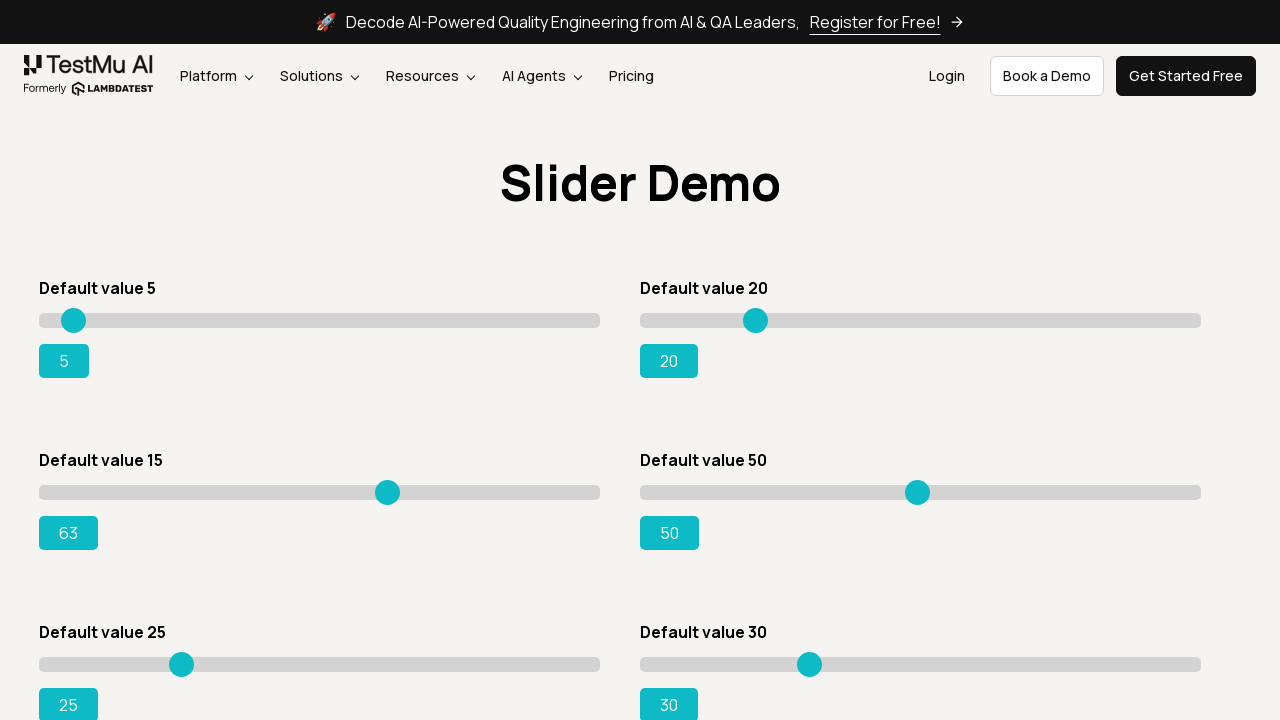

Dragged slider to position x=355 at (394, 485) on xpath=//*[@id='rangeSuccess']/preceding-sibling::*
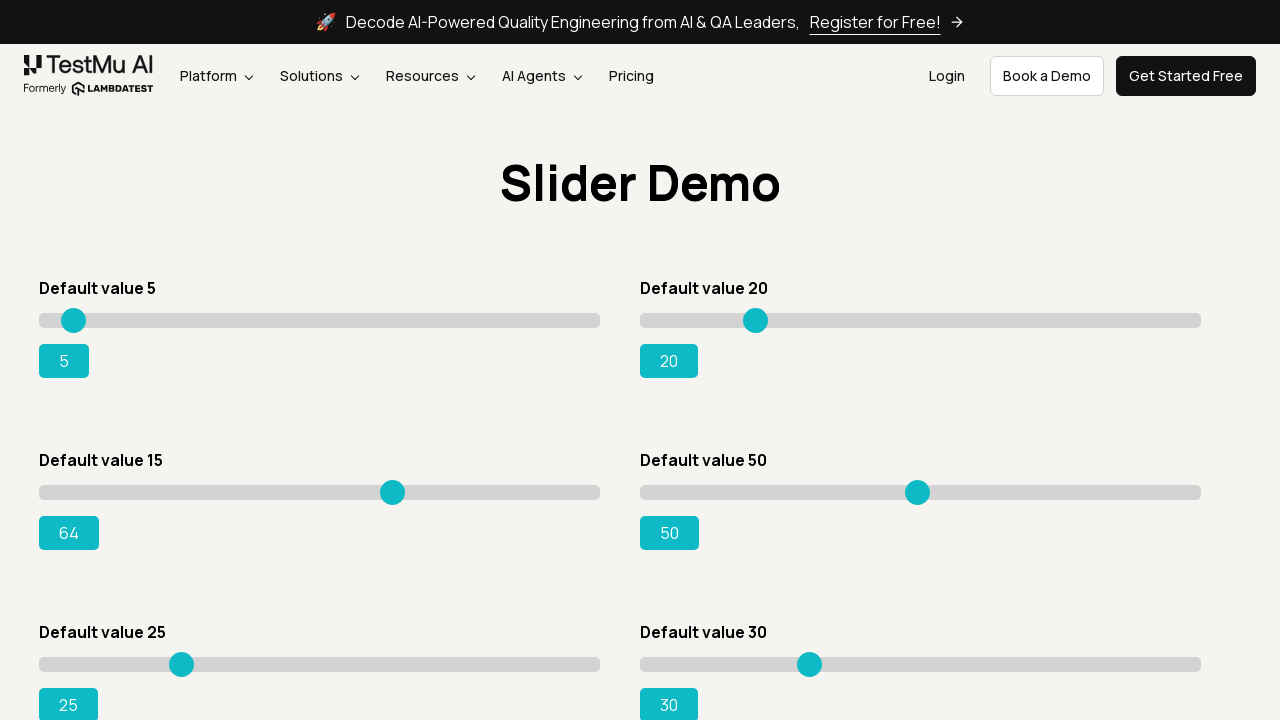

Mouse button released at (394, 485)
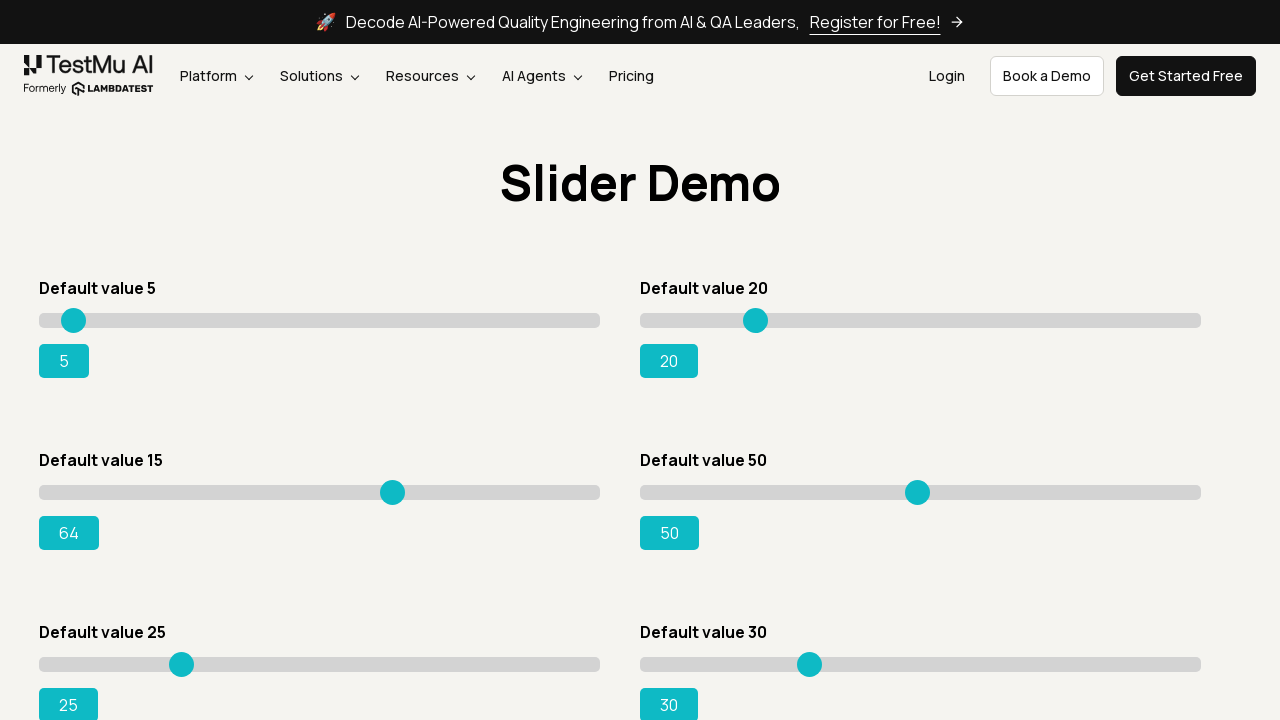

Current slider value: 64
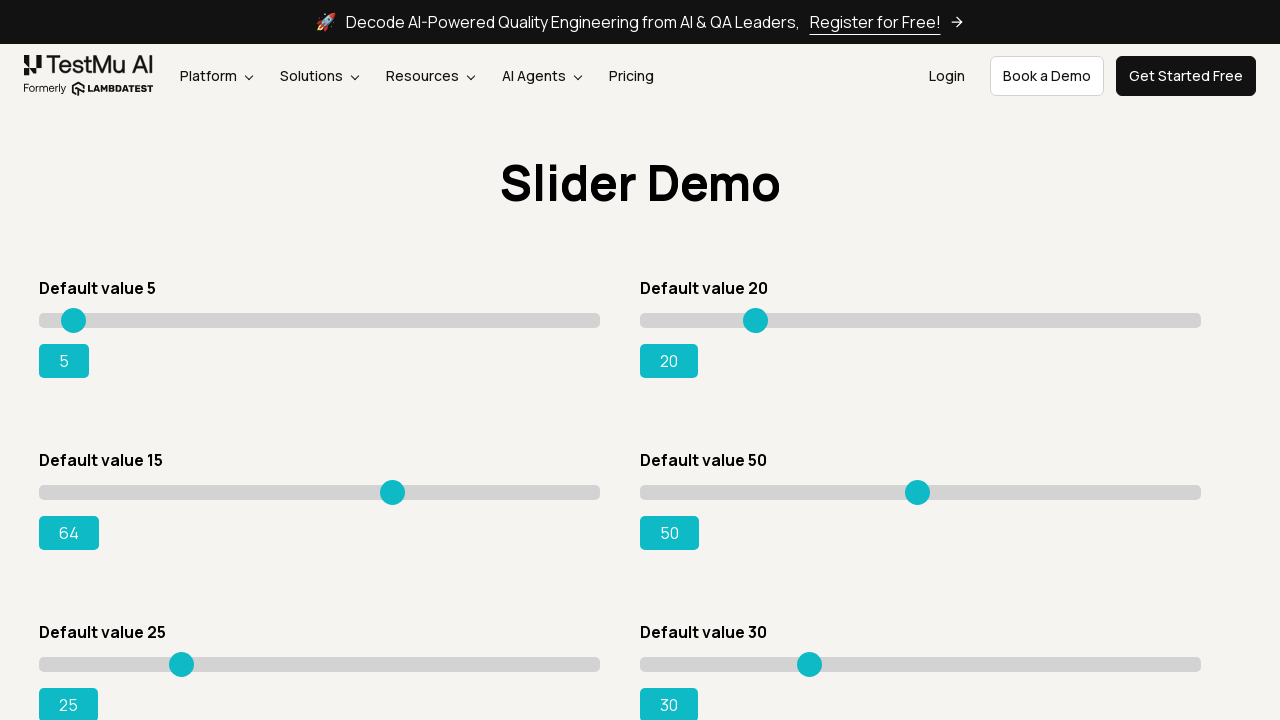

Hovered over slider at position x=355 at (394, 485) on xpath=//*[@id='rangeSuccess']/preceding-sibling::*
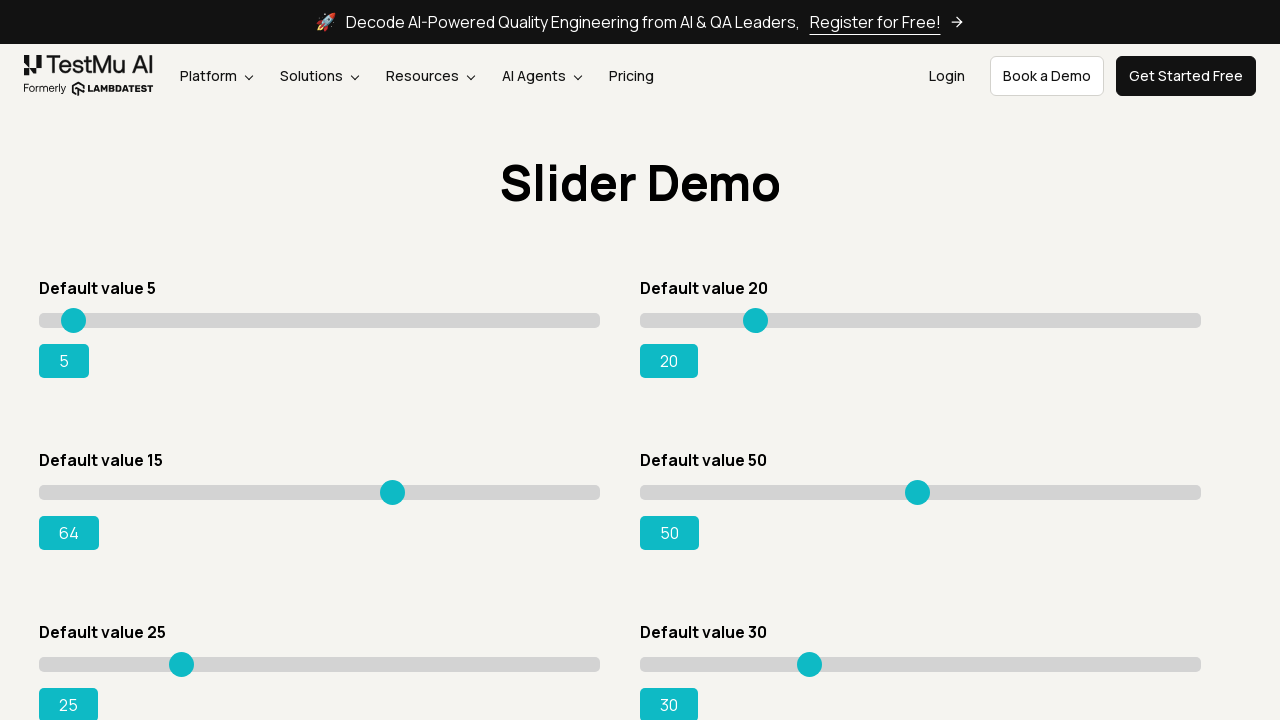

Mouse button pressed down on slider at (394, 485)
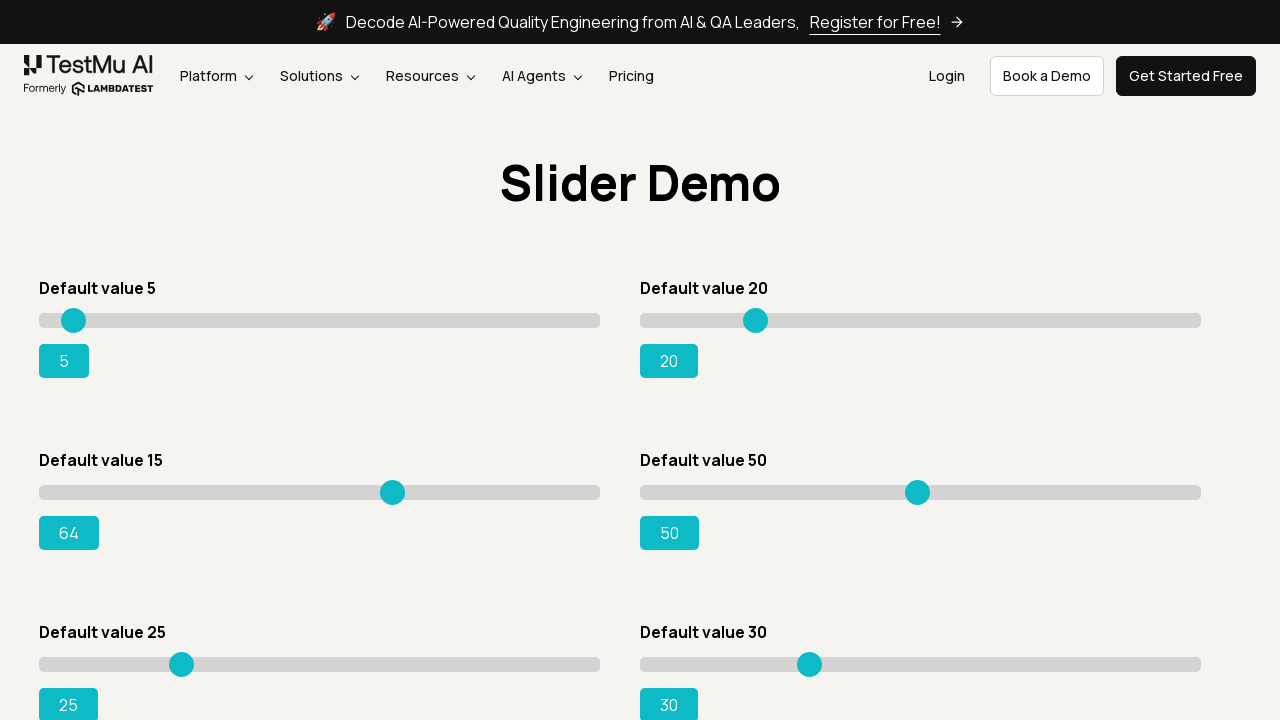

Dragged slider to position x=360 at (399, 485) on xpath=//*[@id='rangeSuccess']/preceding-sibling::*
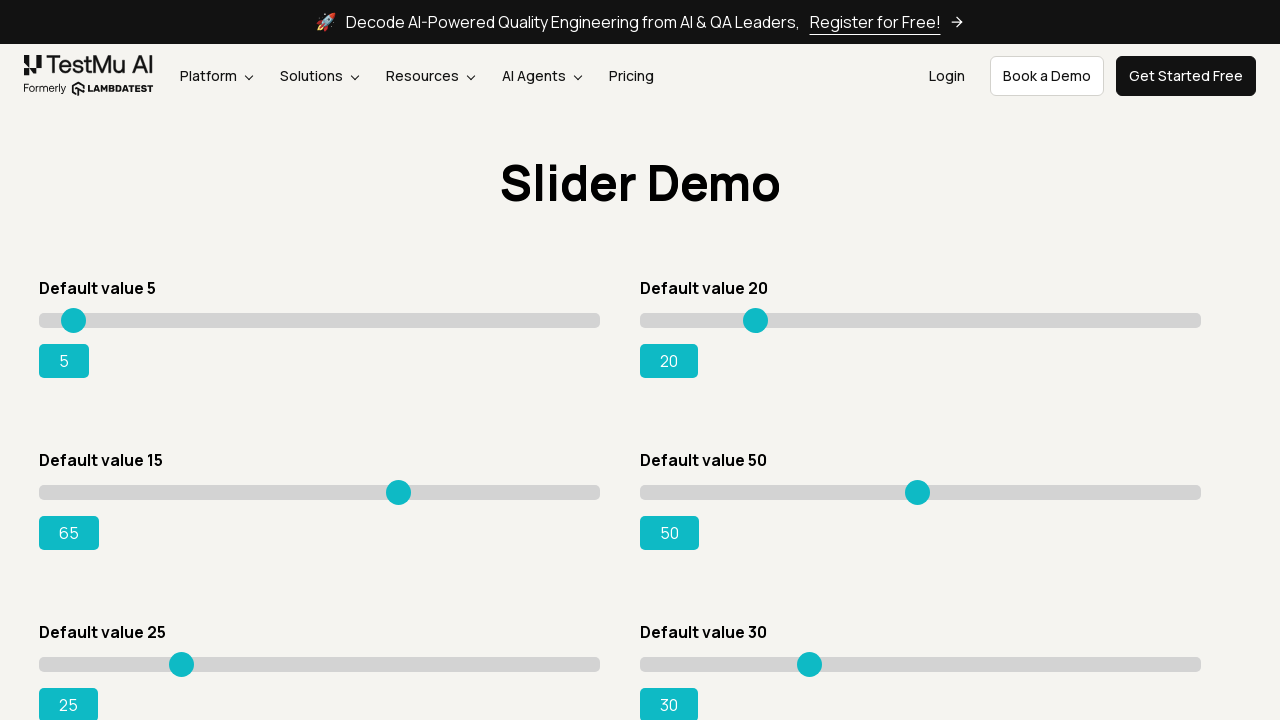

Mouse button released at (399, 485)
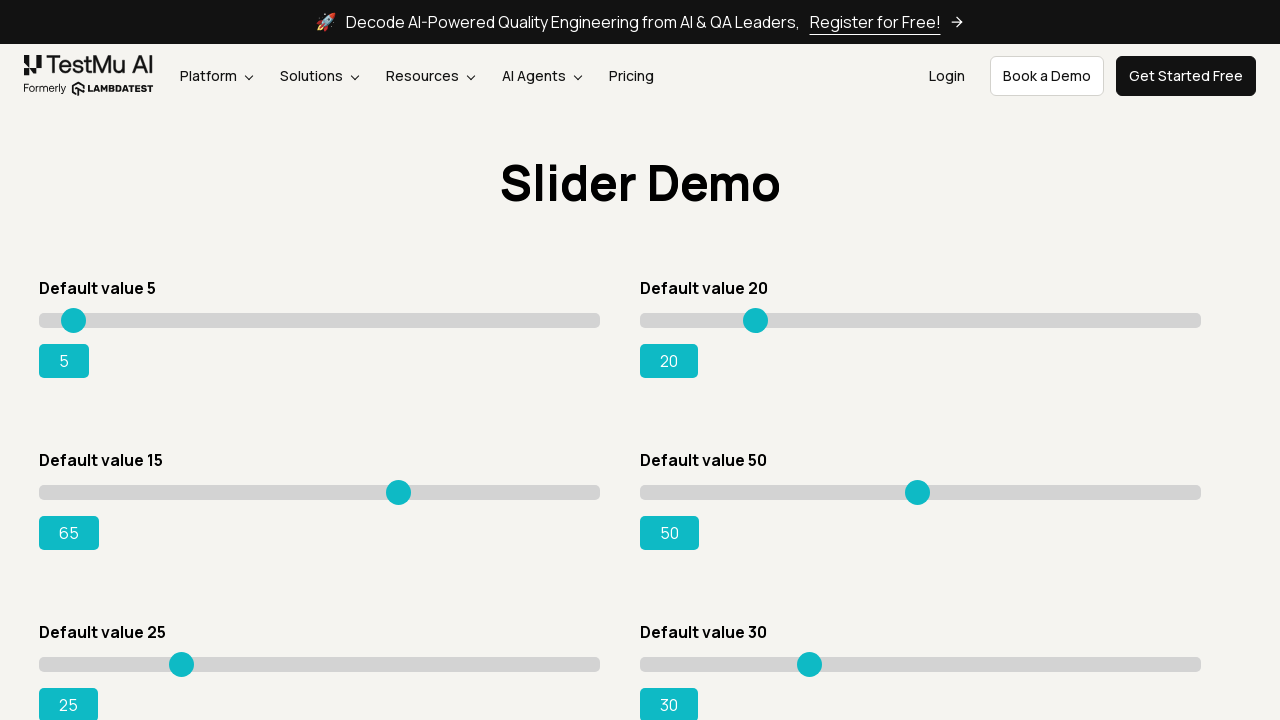

Current slider value: 65
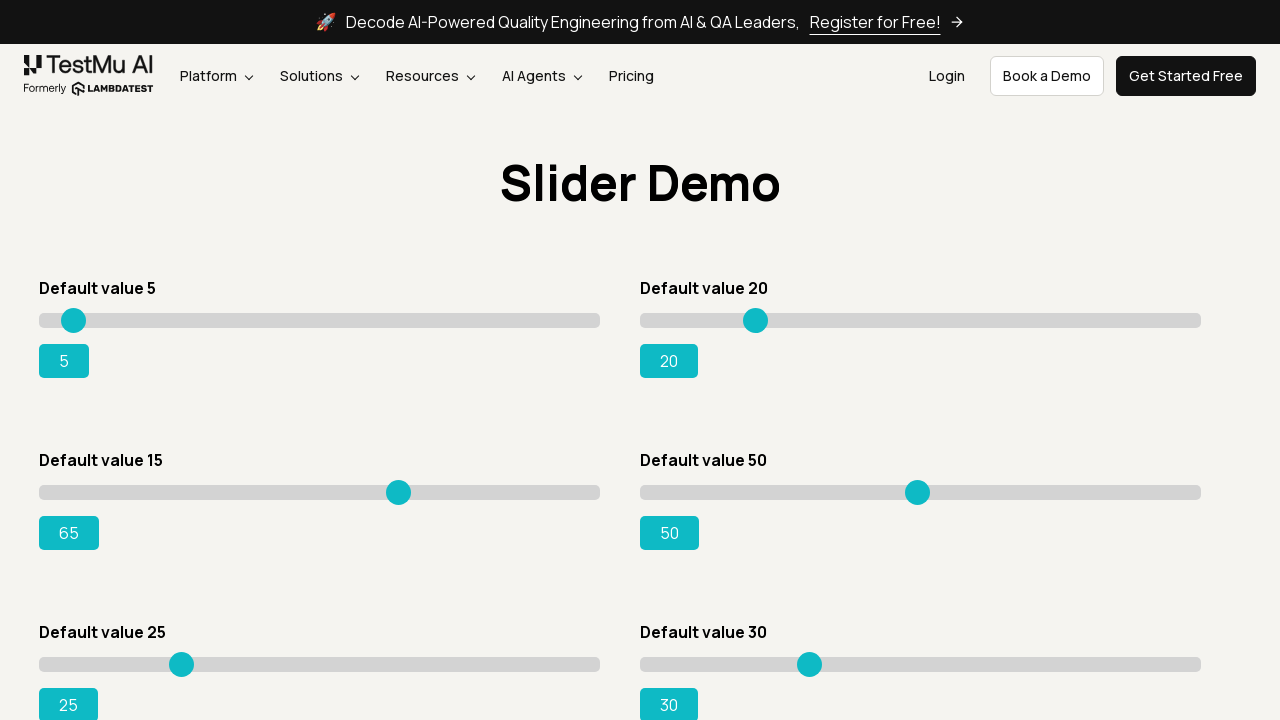

Hovered over slider at position x=360 at (399, 485) on xpath=//*[@id='rangeSuccess']/preceding-sibling::*
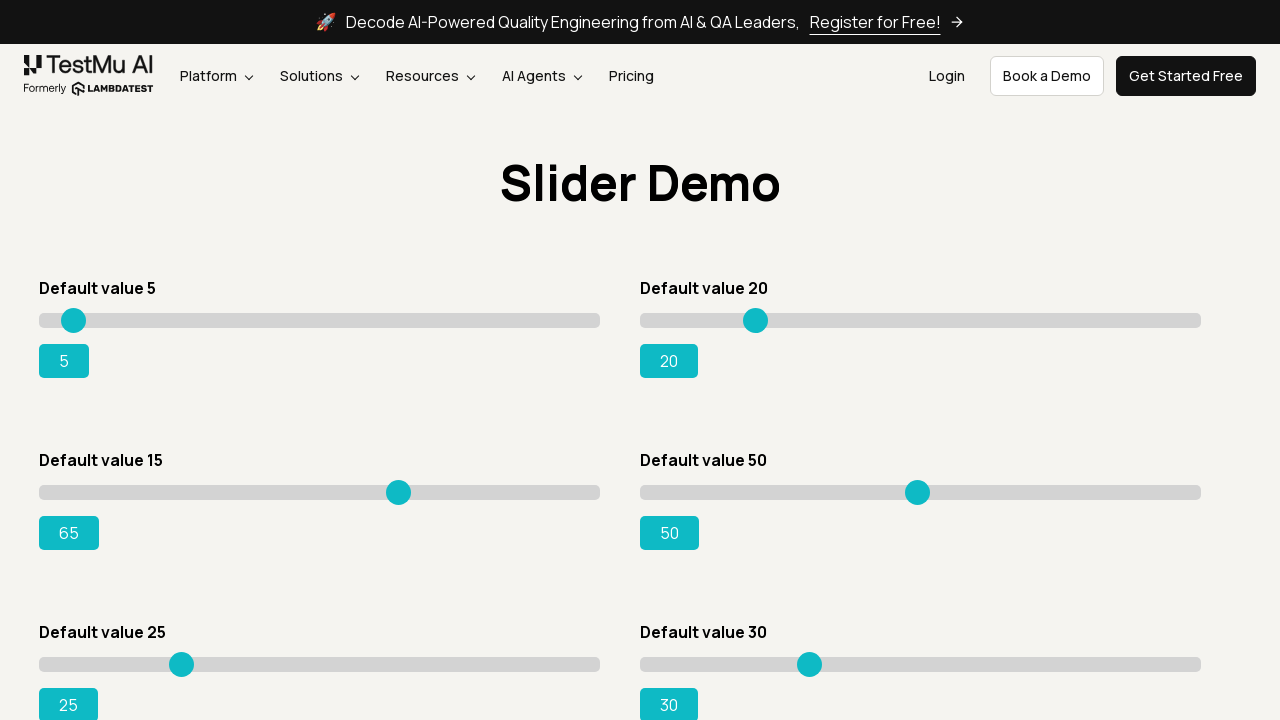

Mouse button pressed down on slider at (399, 485)
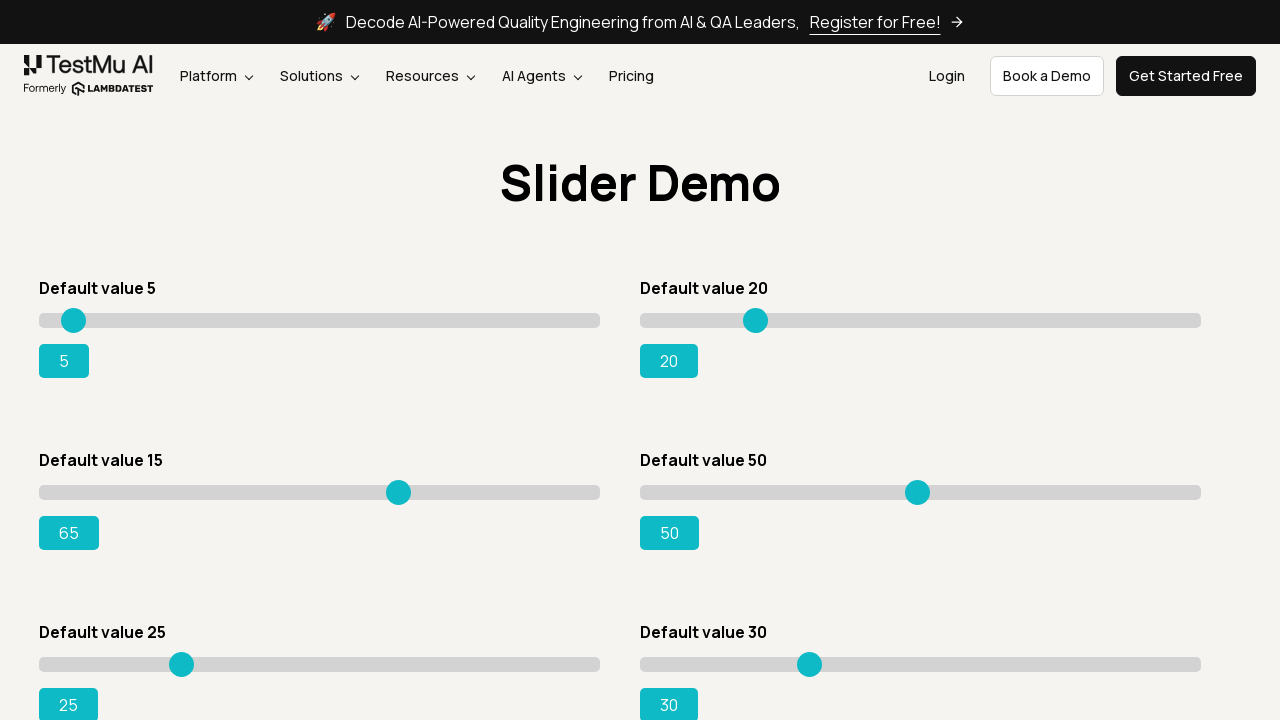

Dragged slider to position x=365 at (404, 485) on xpath=//*[@id='rangeSuccess']/preceding-sibling::*
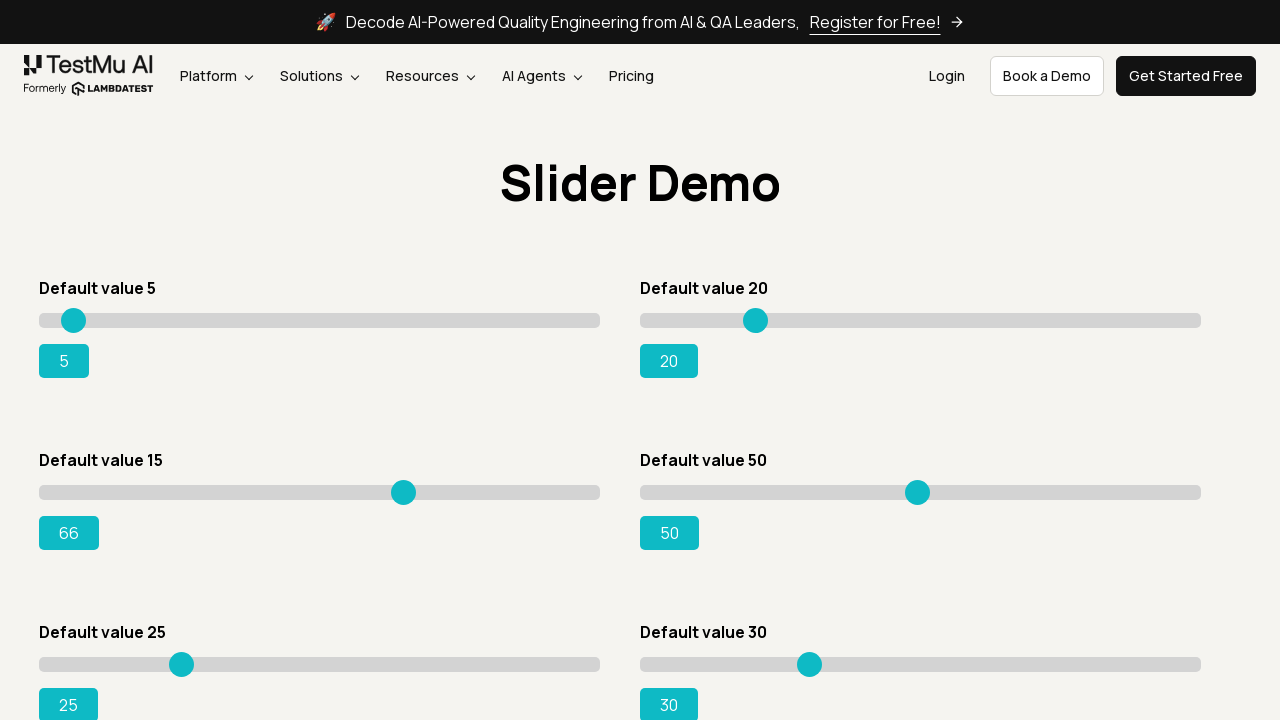

Mouse button released at (404, 485)
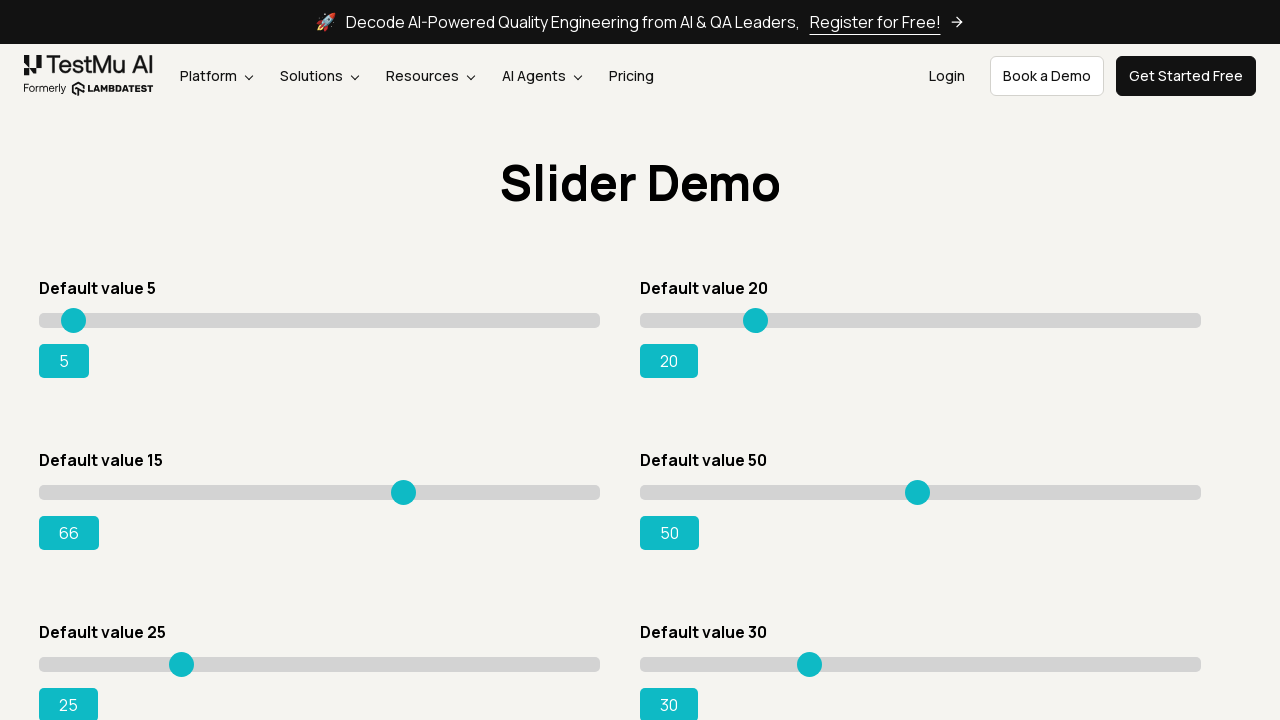

Current slider value: 66
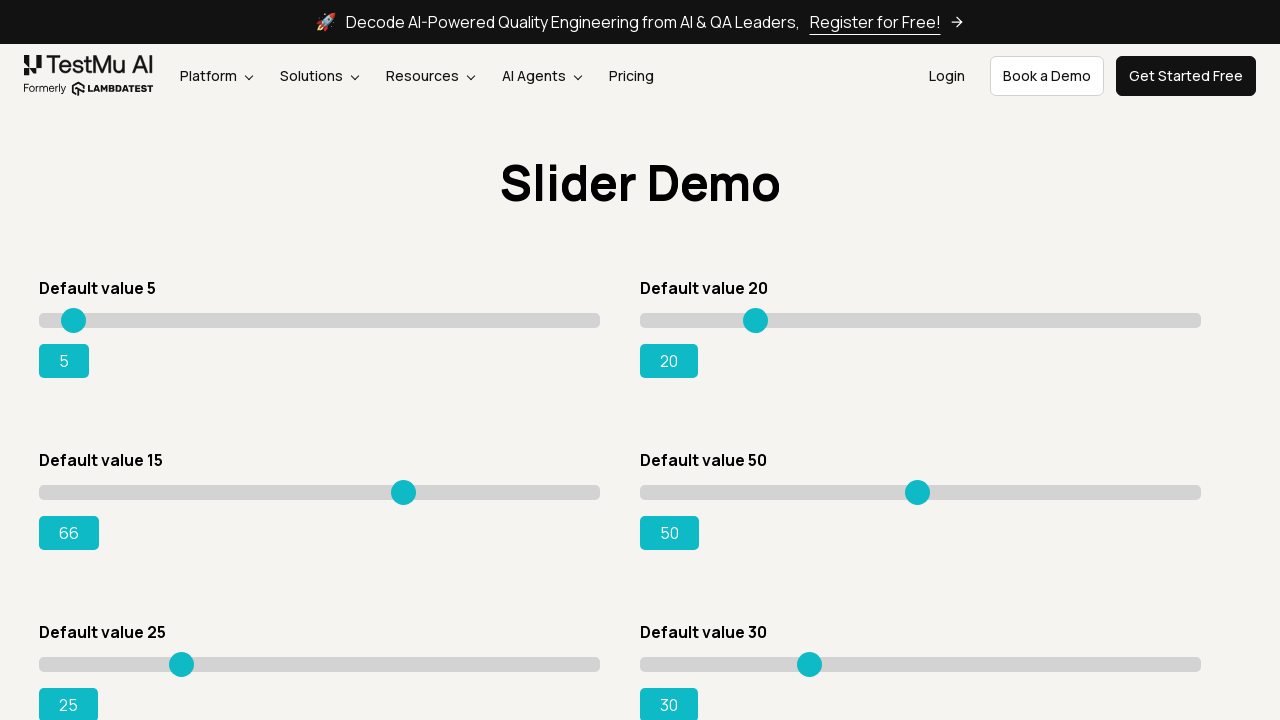

Hovered over slider at position x=365 at (404, 485) on xpath=//*[@id='rangeSuccess']/preceding-sibling::*
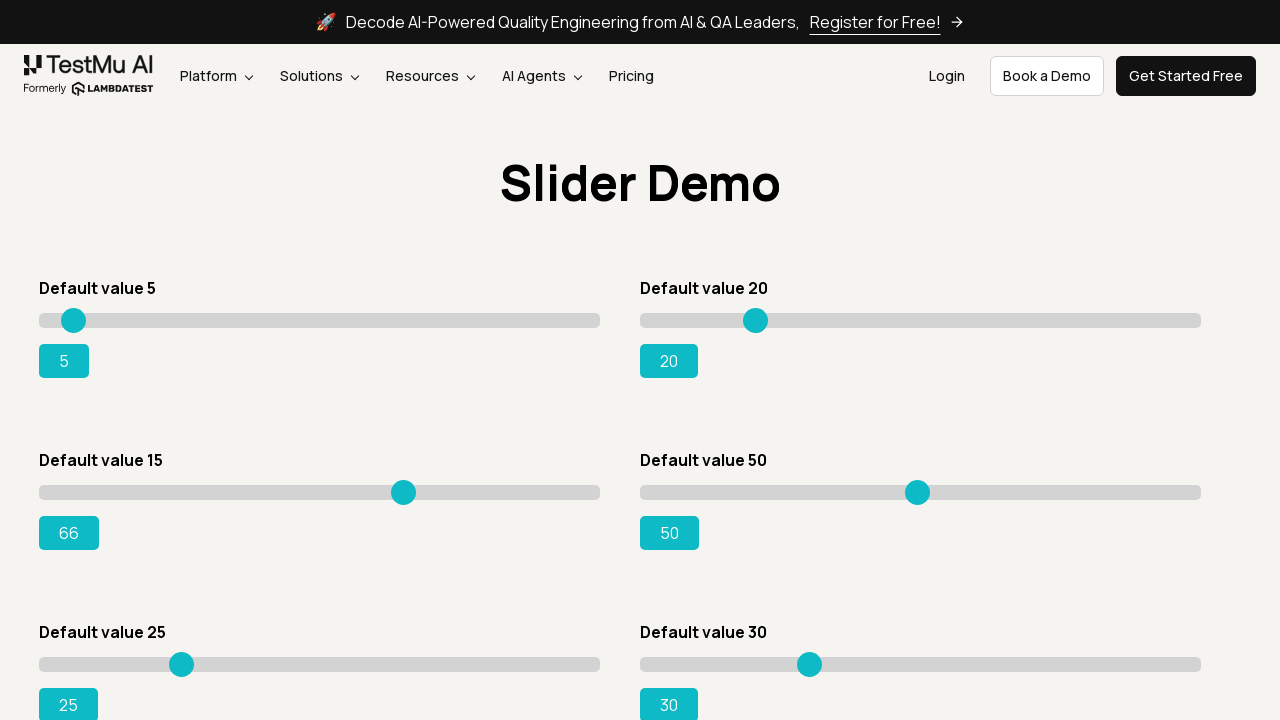

Mouse button pressed down on slider at (404, 485)
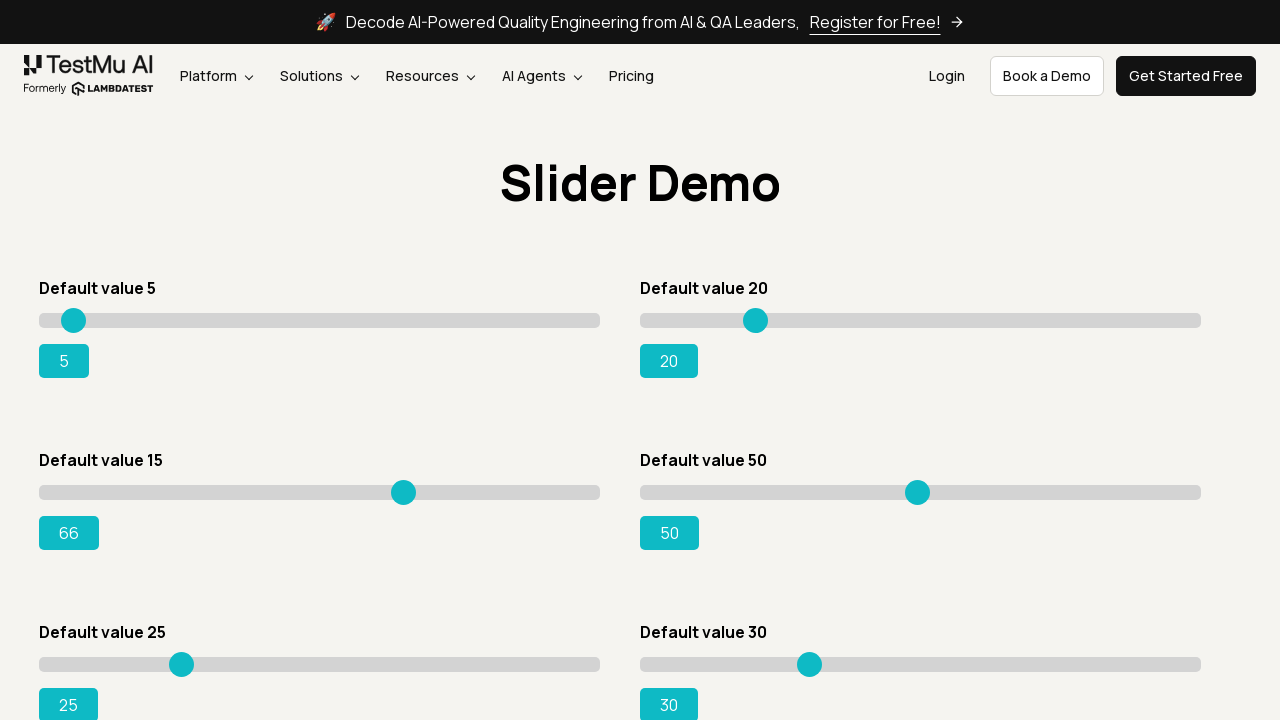

Dragged slider to position x=370 at (409, 485) on xpath=//*[@id='rangeSuccess']/preceding-sibling::*
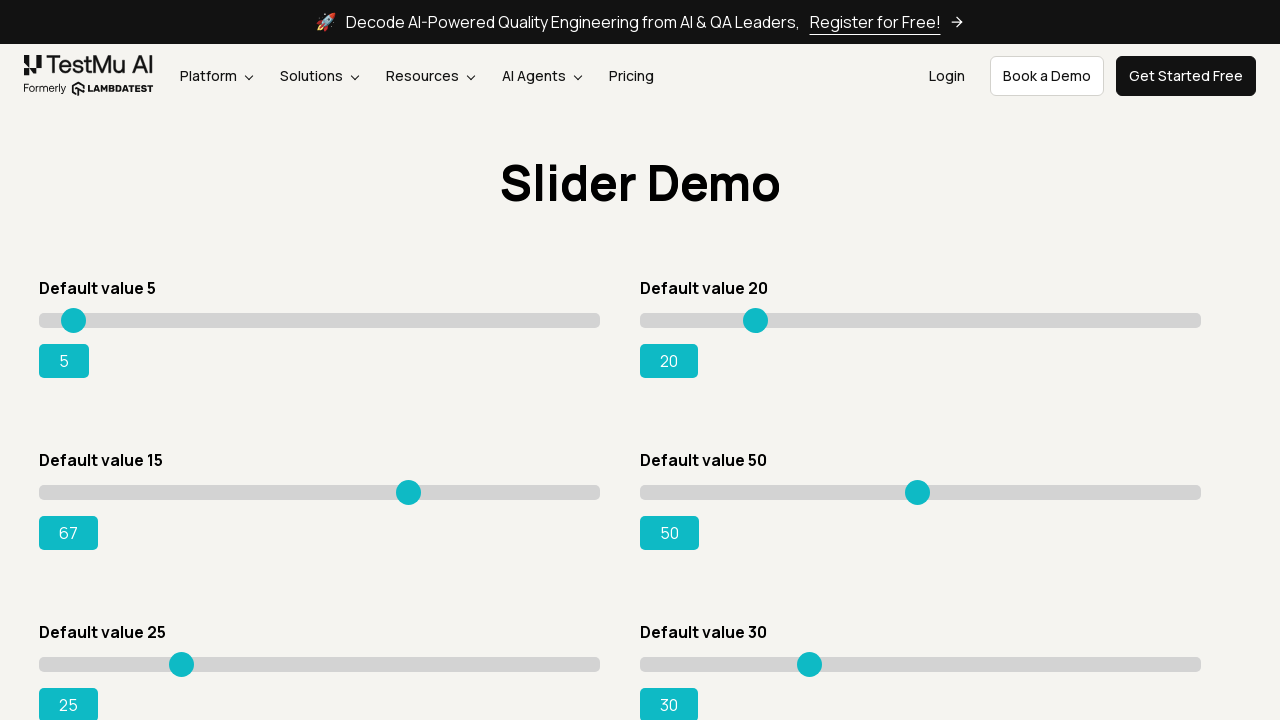

Mouse button released at (409, 485)
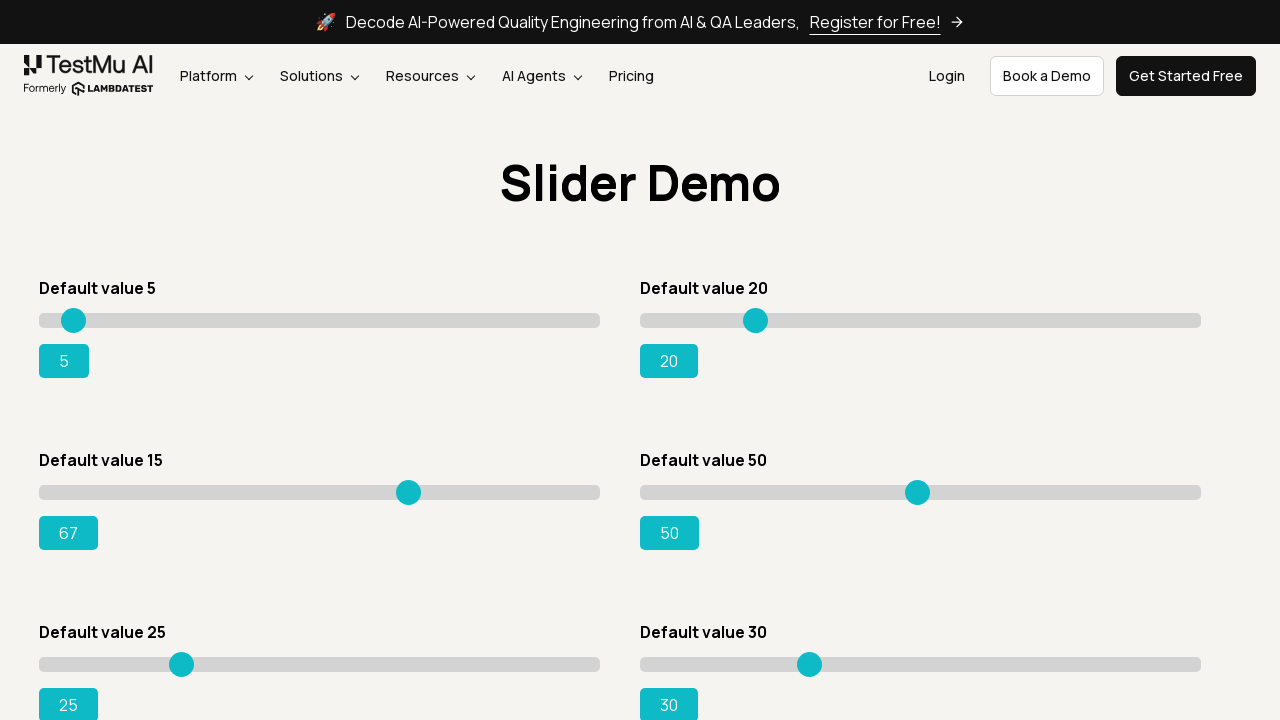

Current slider value: 67
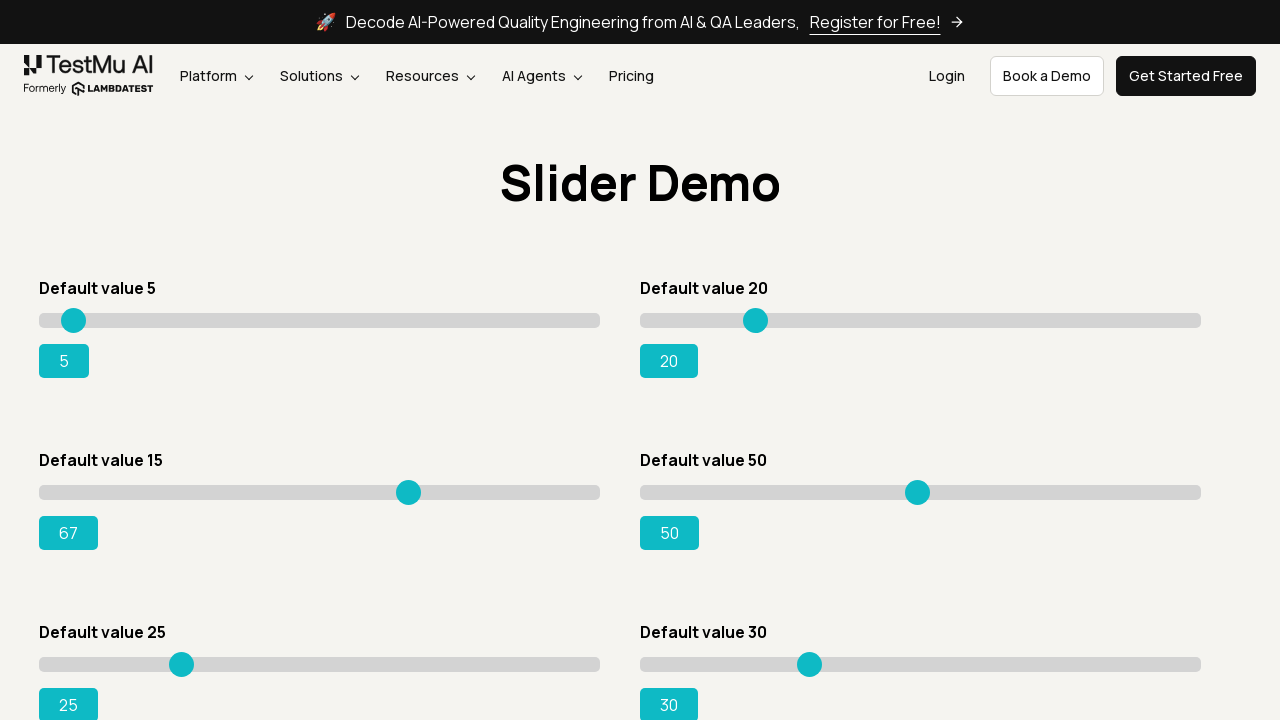

Hovered over slider at position x=370 at (409, 485) on xpath=//*[@id='rangeSuccess']/preceding-sibling::*
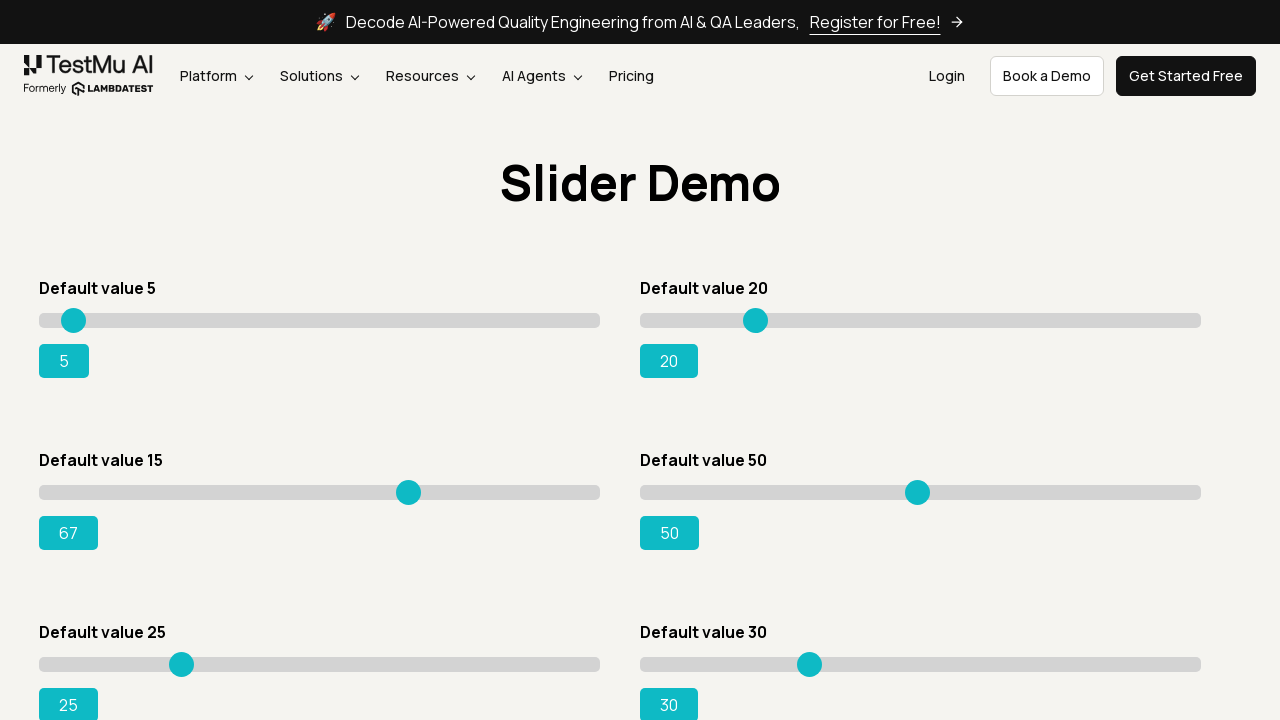

Mouse button pressed down on slider at (409, 485)
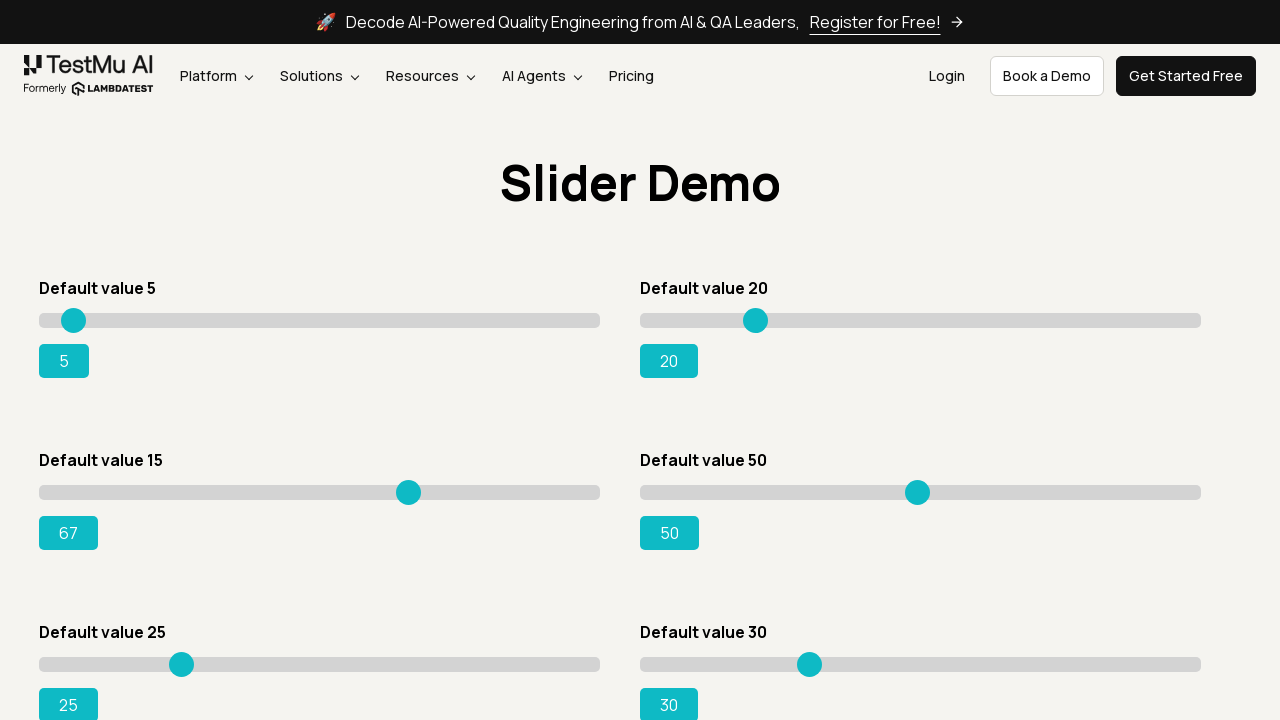

Dragged slider to position x=375 at (414, 485) on xpath=//*[@id='rangeSuccess']/preceding-sibling::*
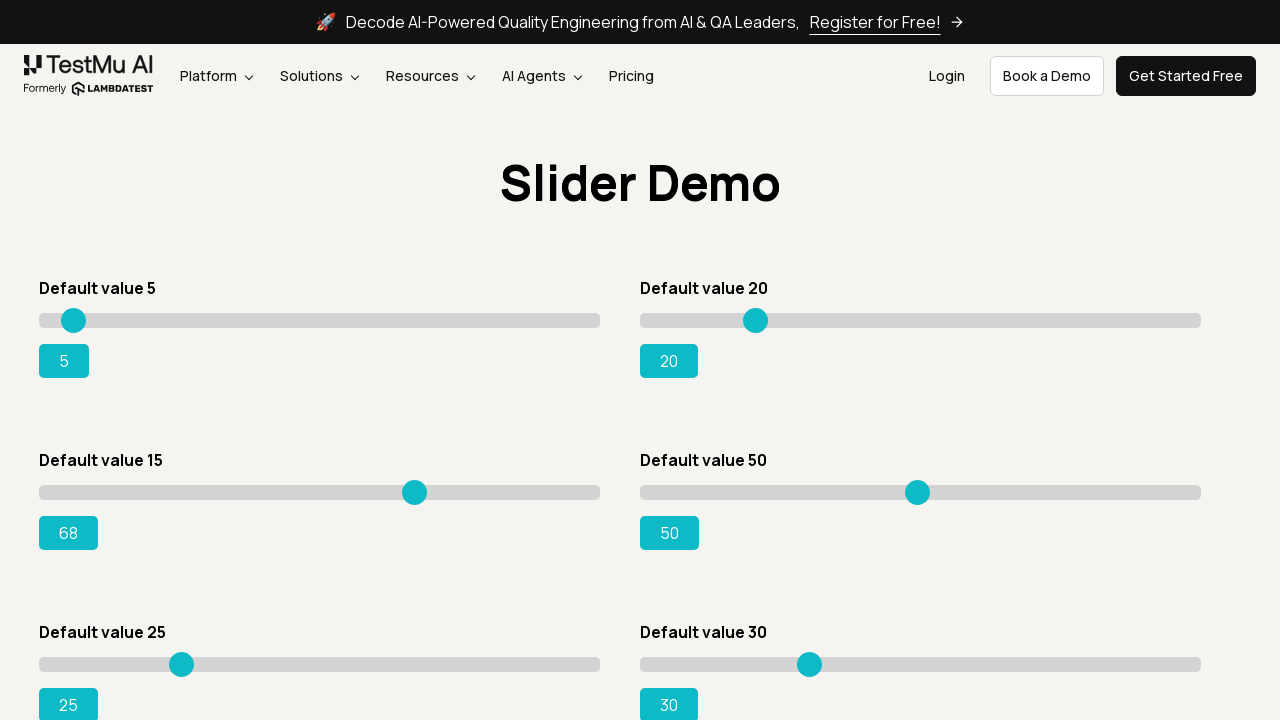

Mouse button released at (414, 485)
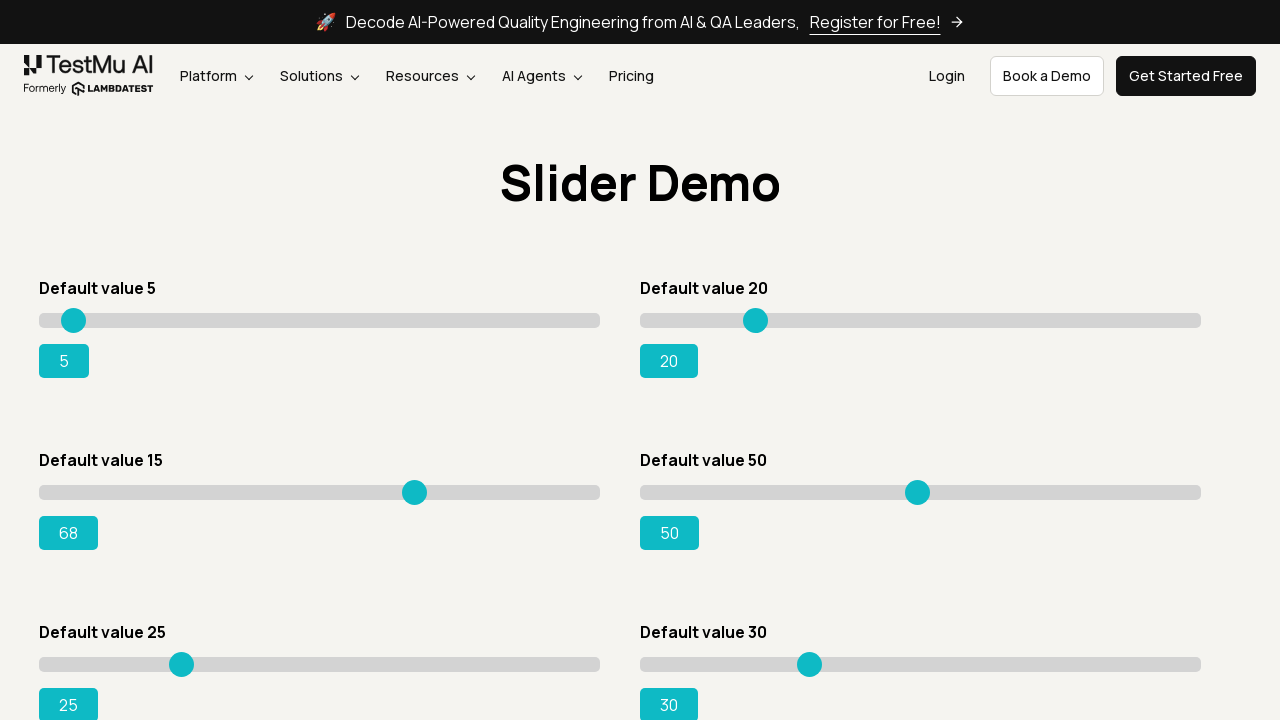

Current slider value: 68
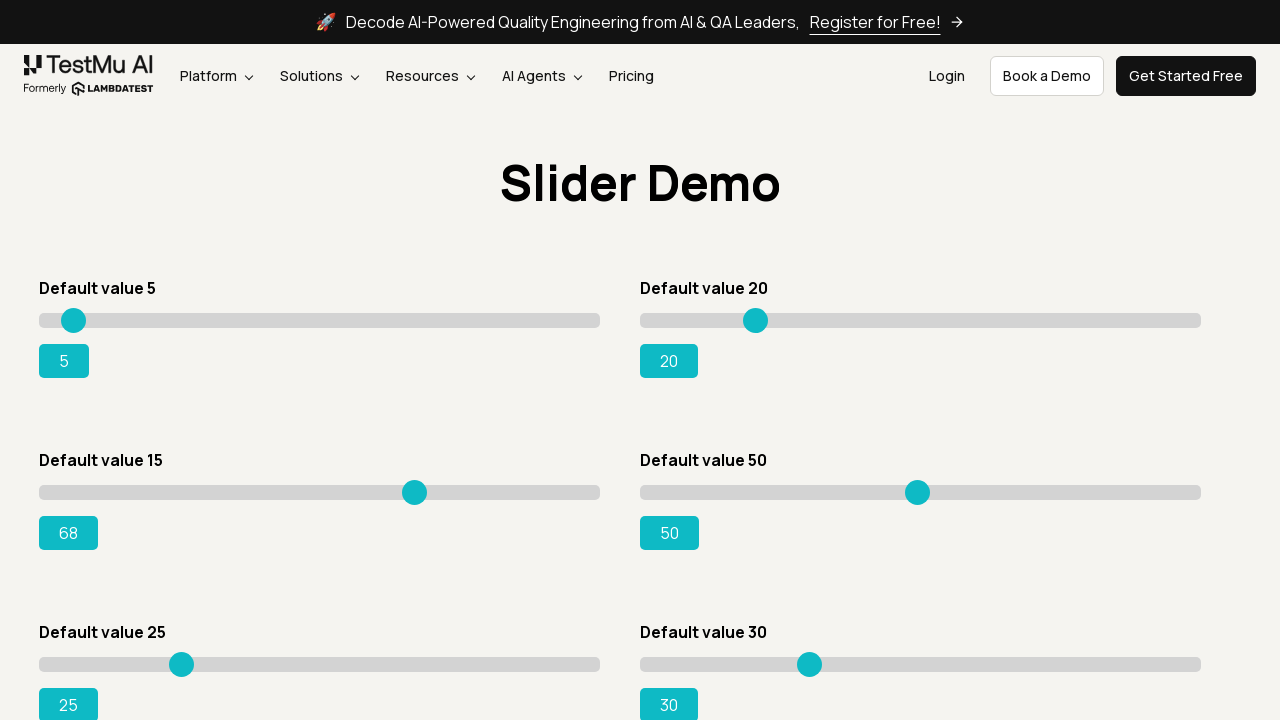

Hovered over slider at position x=375 at (414, 485) on xpath=//*[@id='rangeSuccess']/preceding-sibling::*
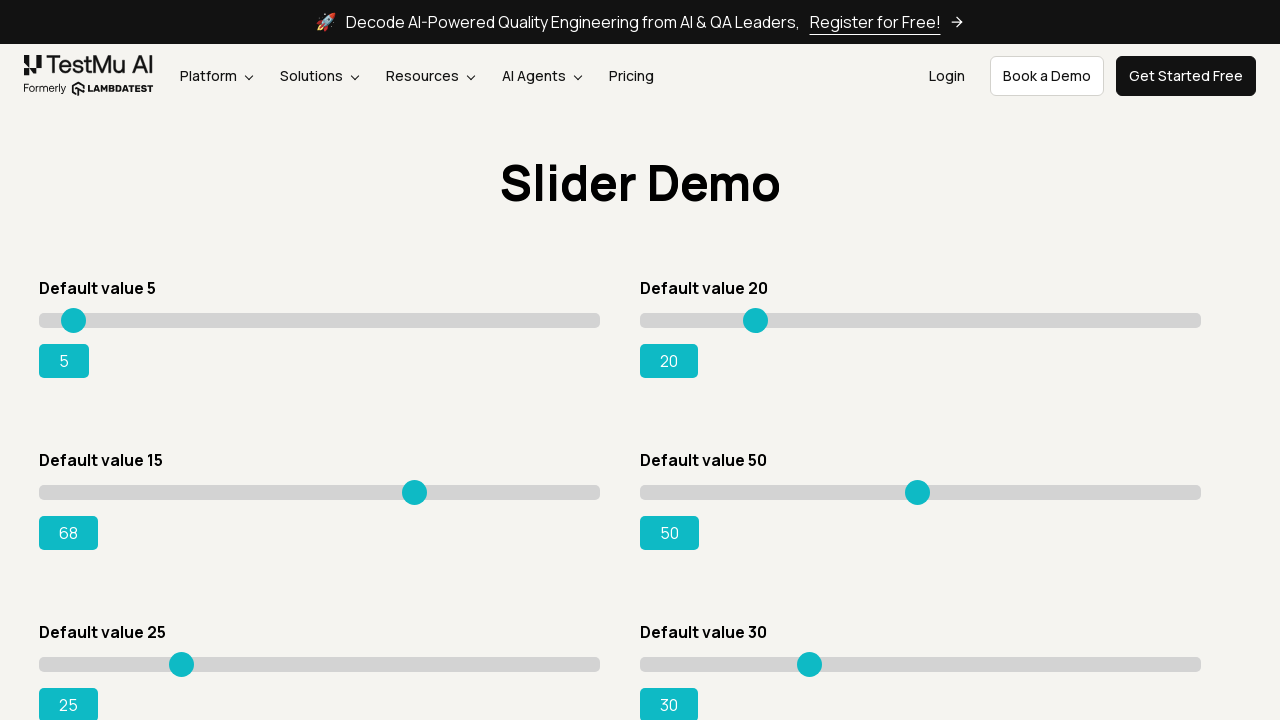

Mouse button pressed down on slider at (414, 485)
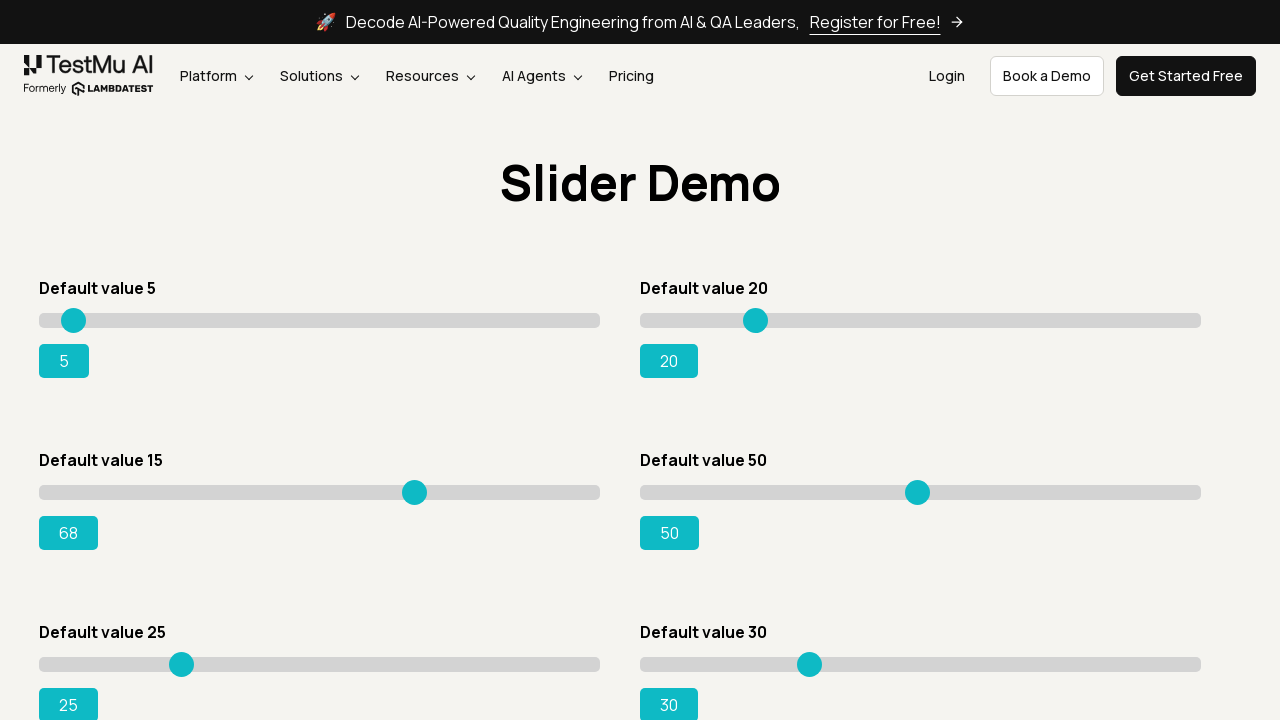

Dragged slider to position x=380 at (419, 485) on xpath=//*[@id='rangeSuccess']/preceding-sibling::*
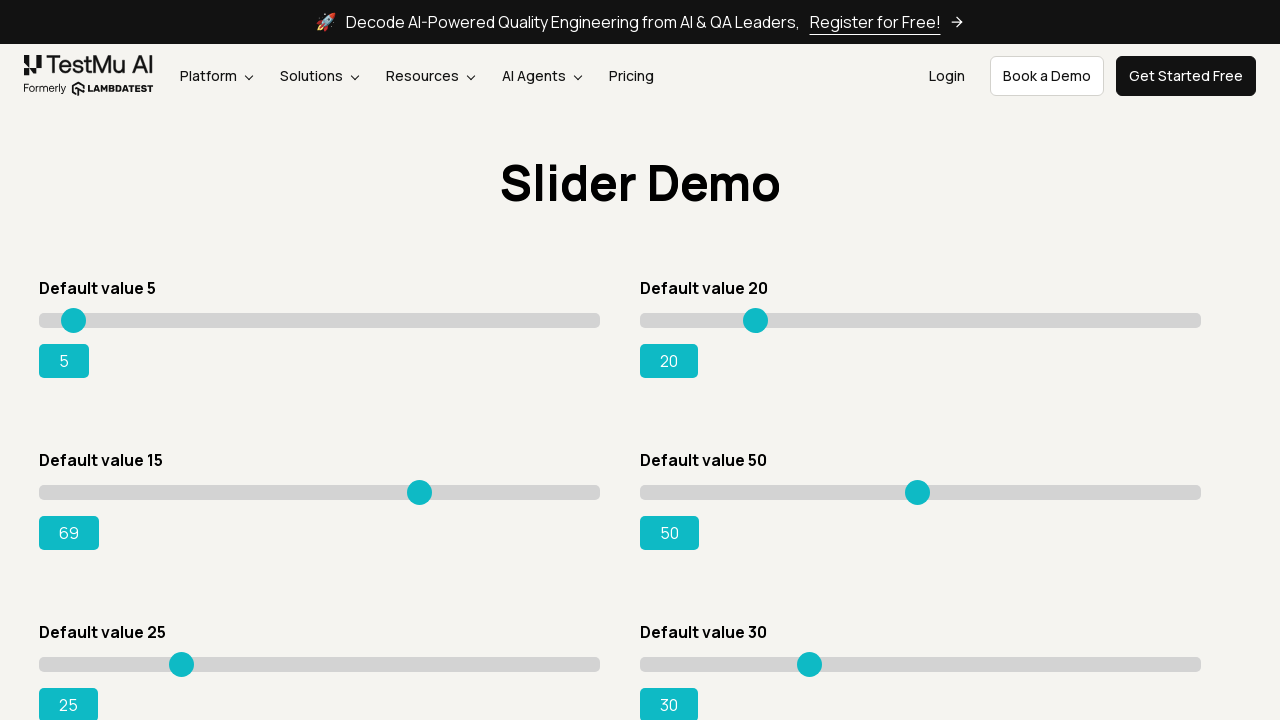

Mouse button released at (419, 485)
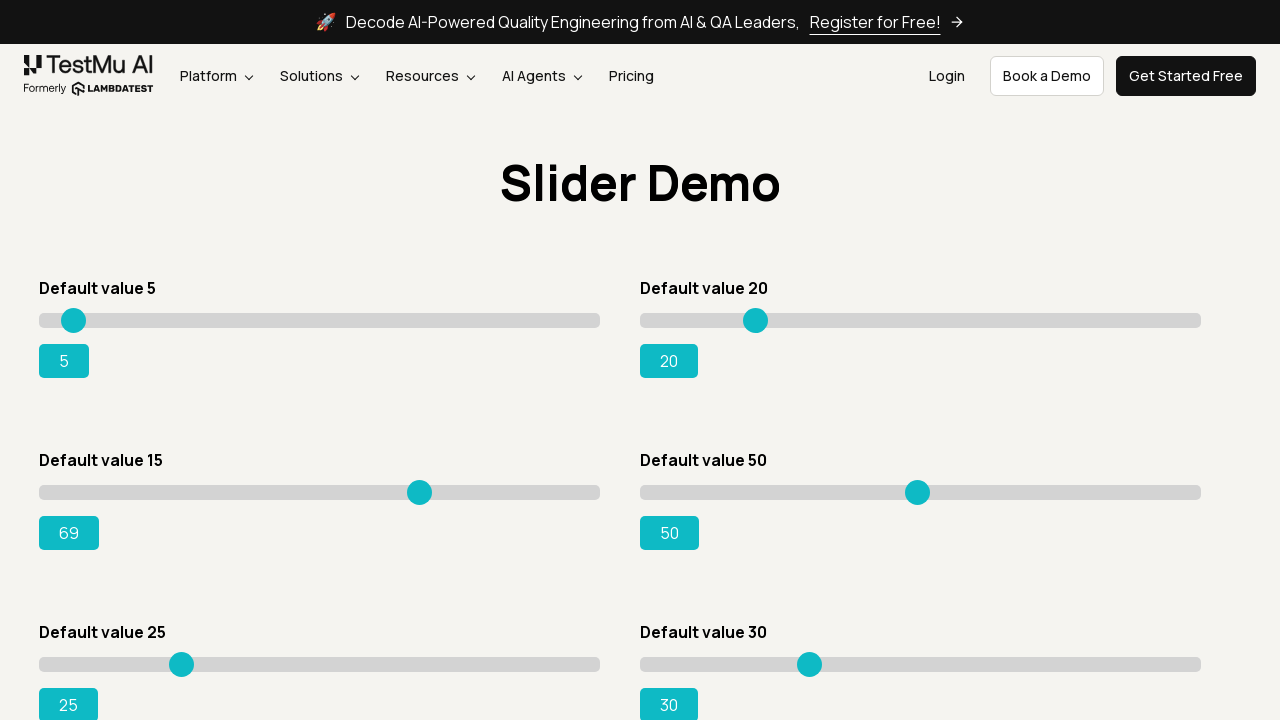

Current slider value: 69
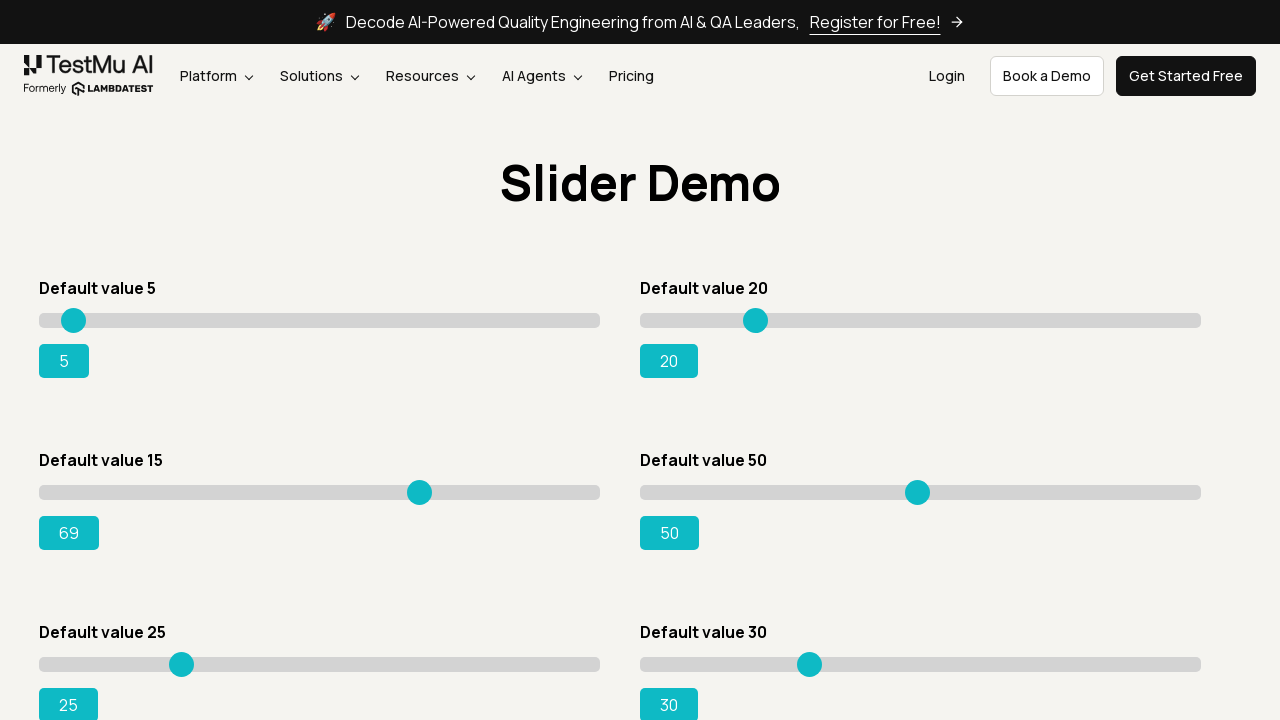

Hovered over slider at position x=380 at (419, 485) on xpath=//*[@id='rangeSuccess']/preceding-sibling::*
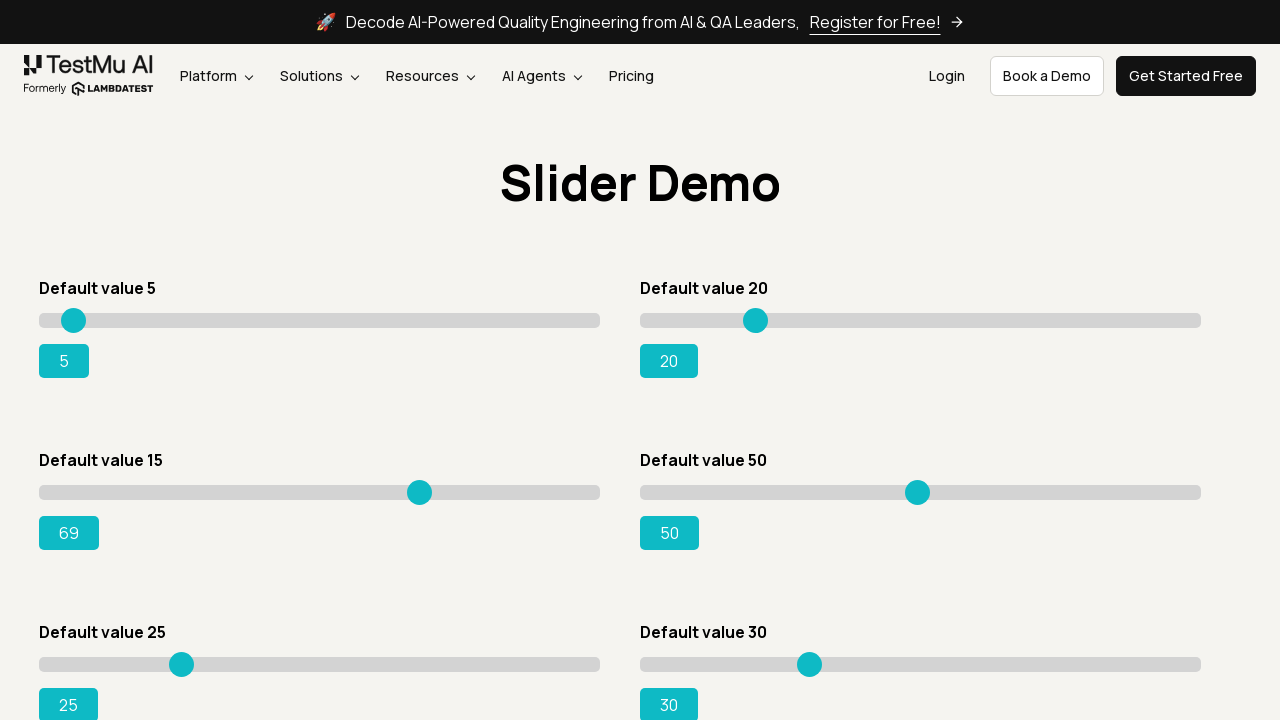

Mouse button pressed down on slider at (419, 485)
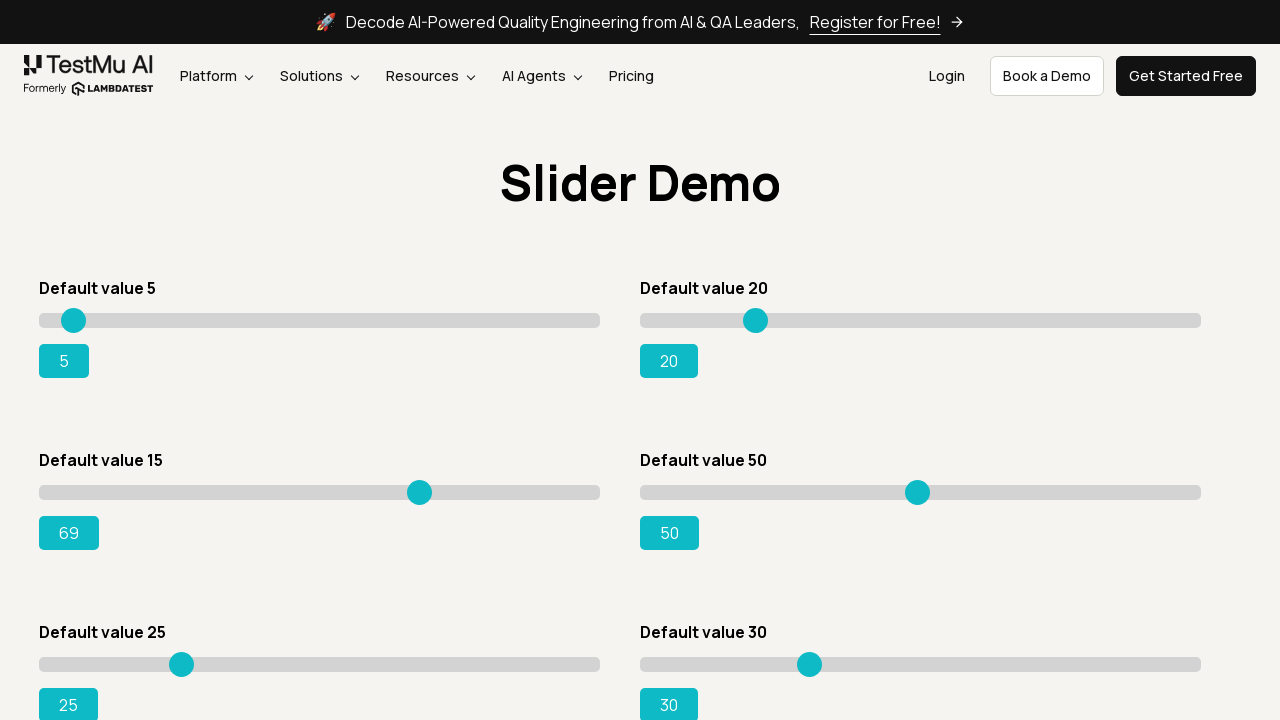

Dragged slider to position x=385 at (424, 485) on xpath=//*[@id='rangeSuccess']/preceding-sibling::*
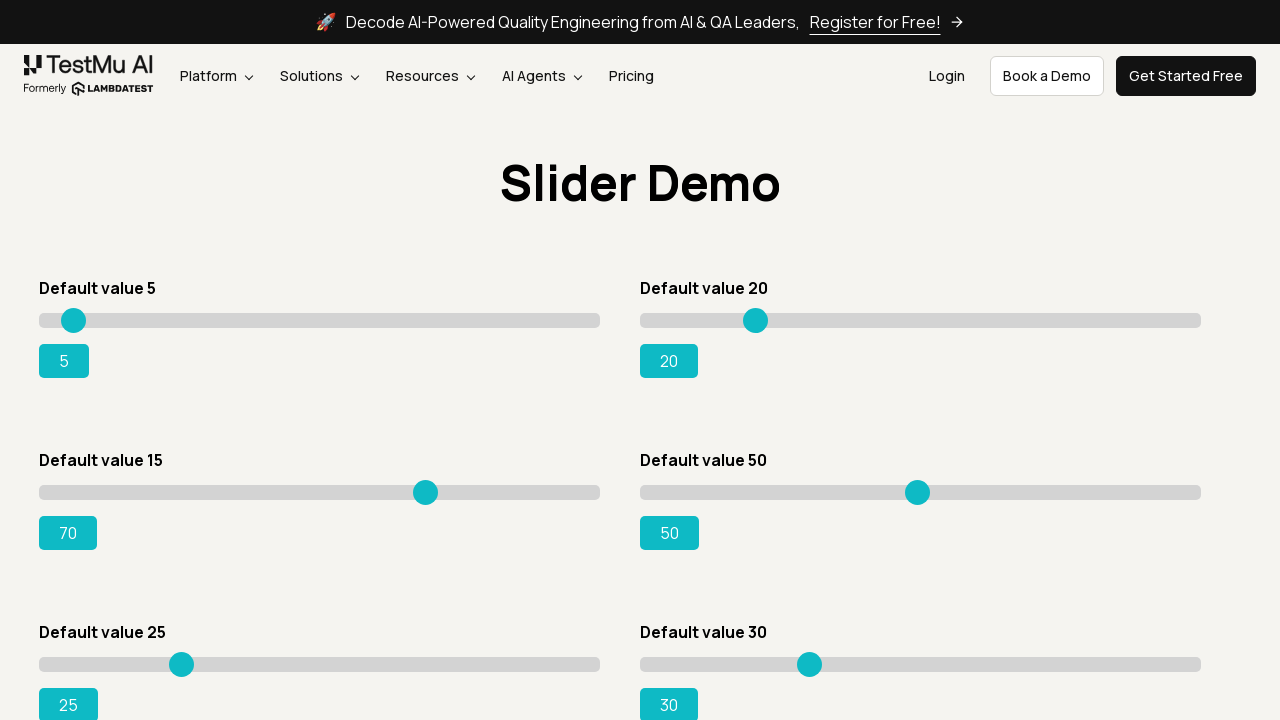

Mouse button released at (424, 485)
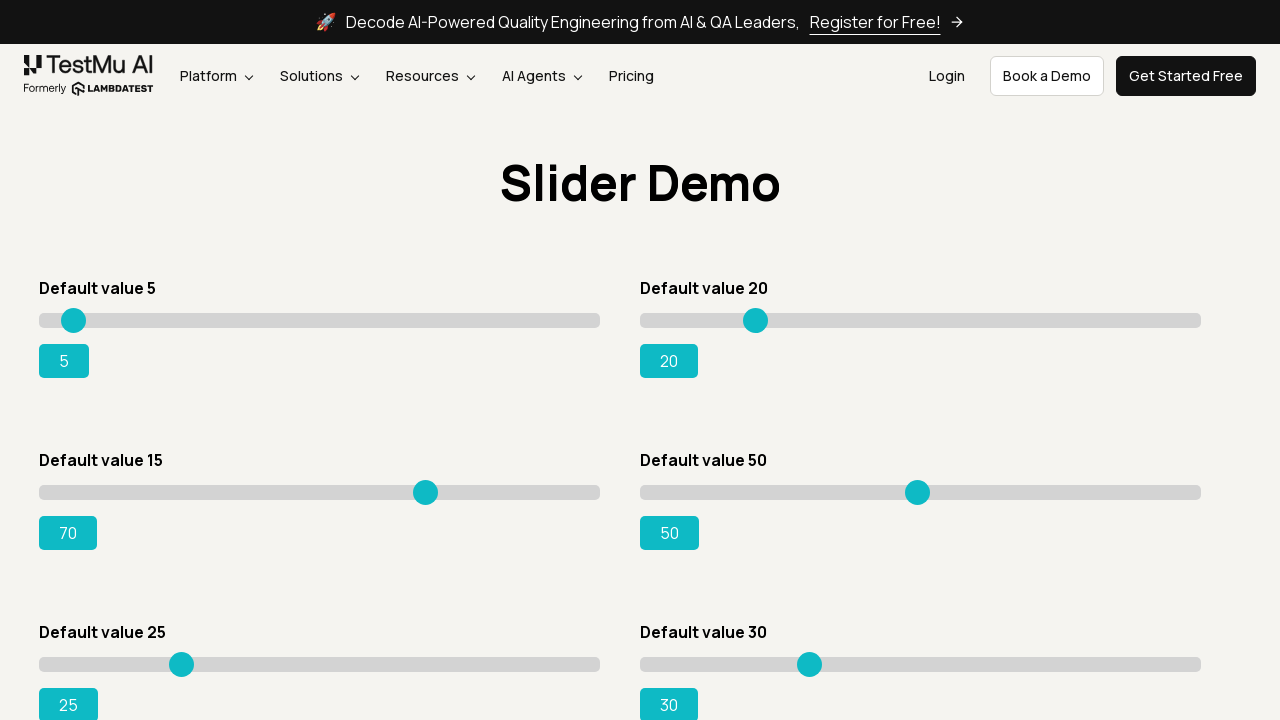

Current slider value: 70
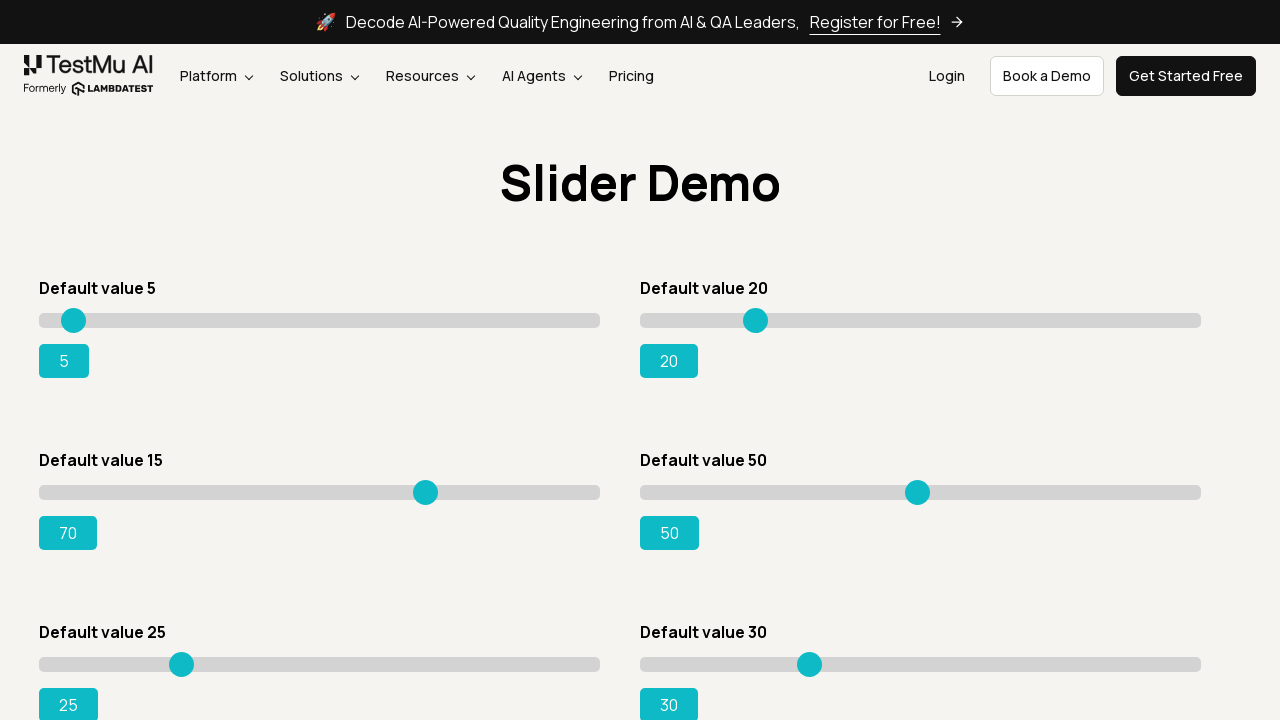

Hovered over slider at position x=385 at (424, 485) on xpath=//*[@id='rangeSuccess']/preceding-sibling::*
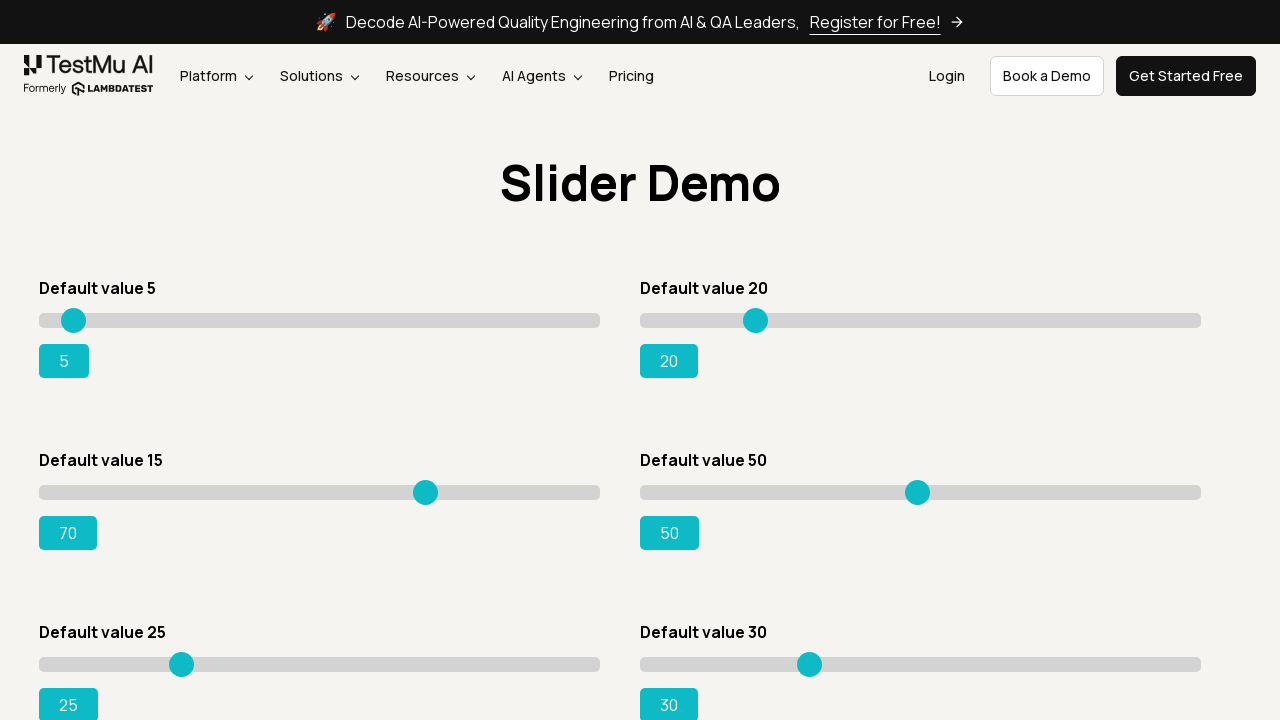

Mouse button pressed down on slider at (424, 485)
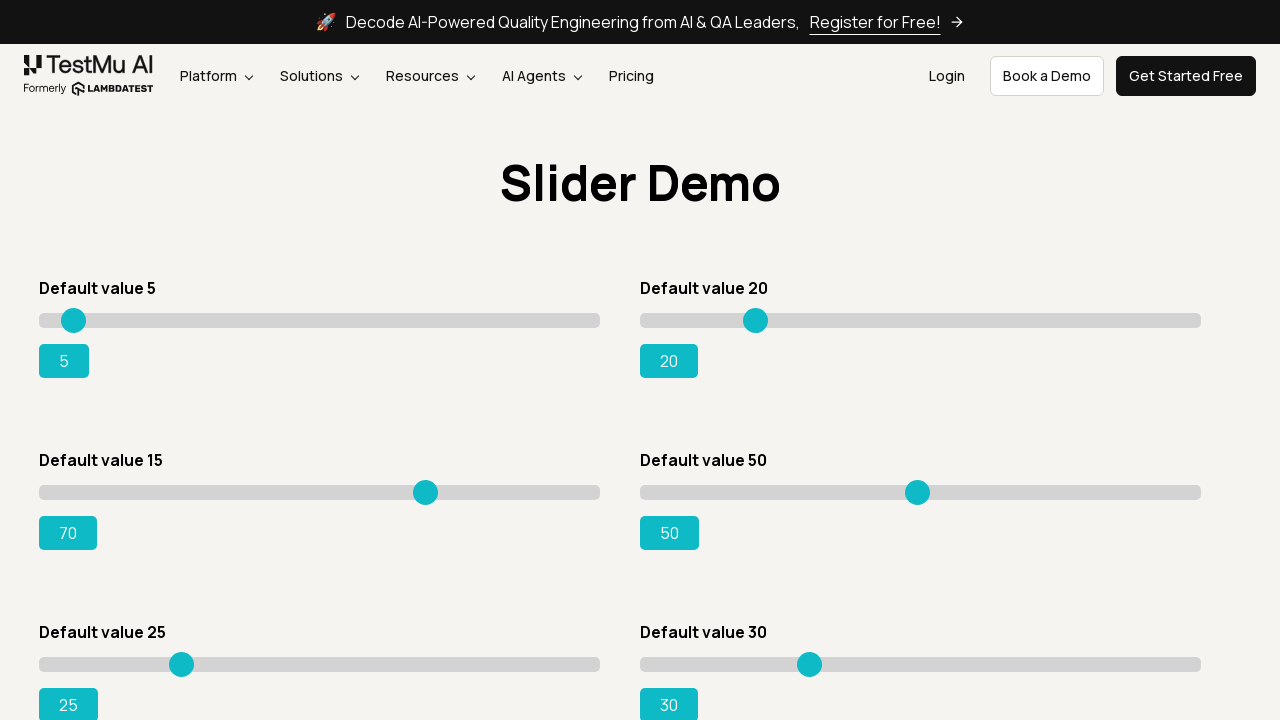

Dragged slider to position x=390 at (429, 485) on xpath=//*[@id='rangeSuccess']/preceding-sibling::*
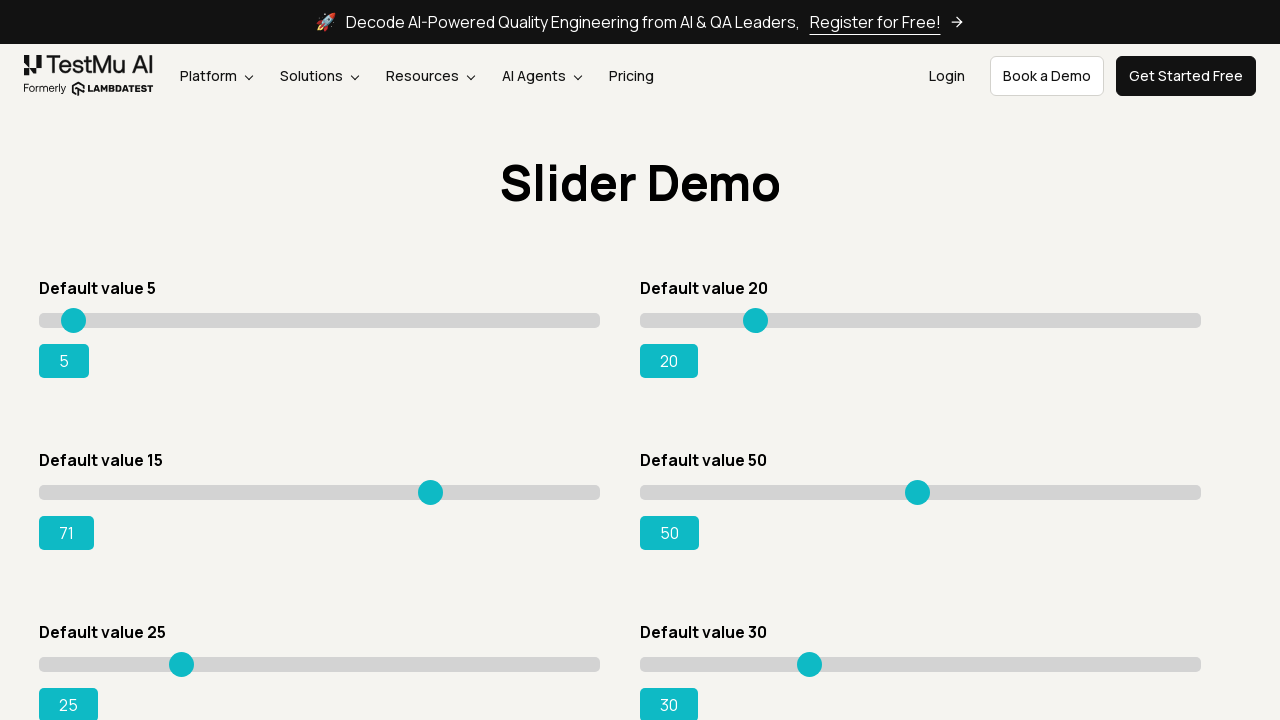

Mouse button released at (429, 485)
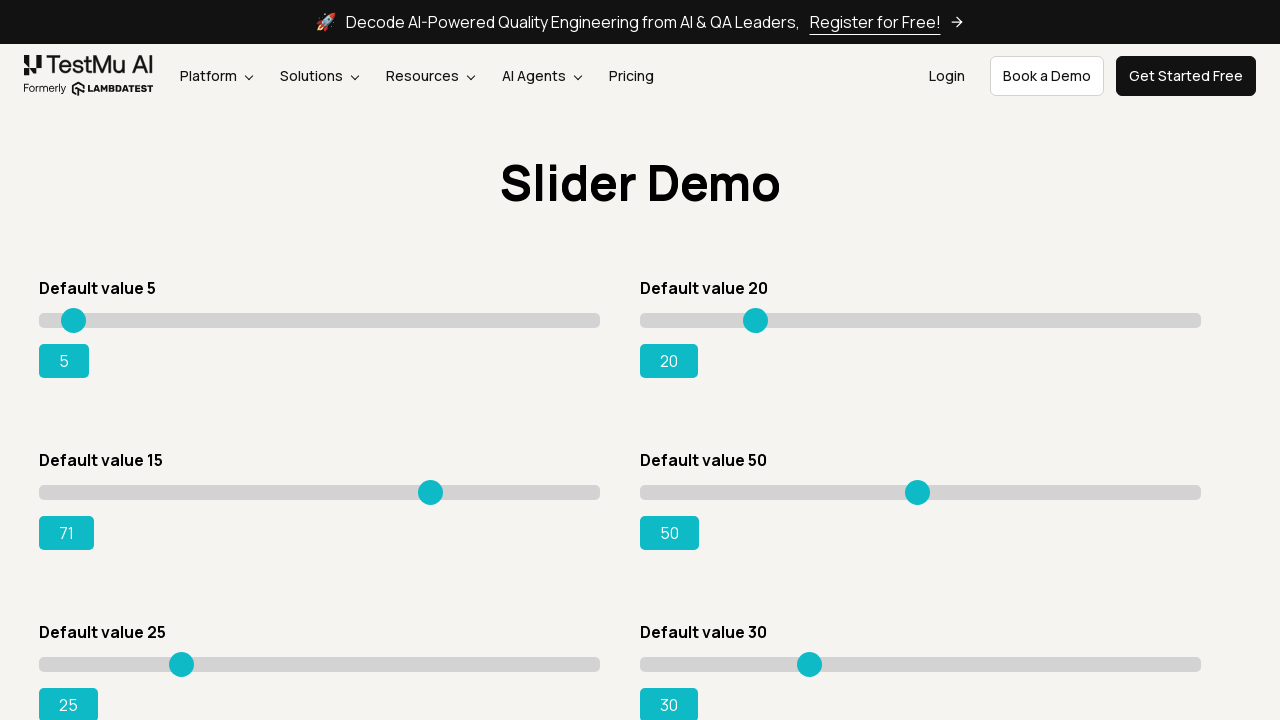

Current slider value: 71
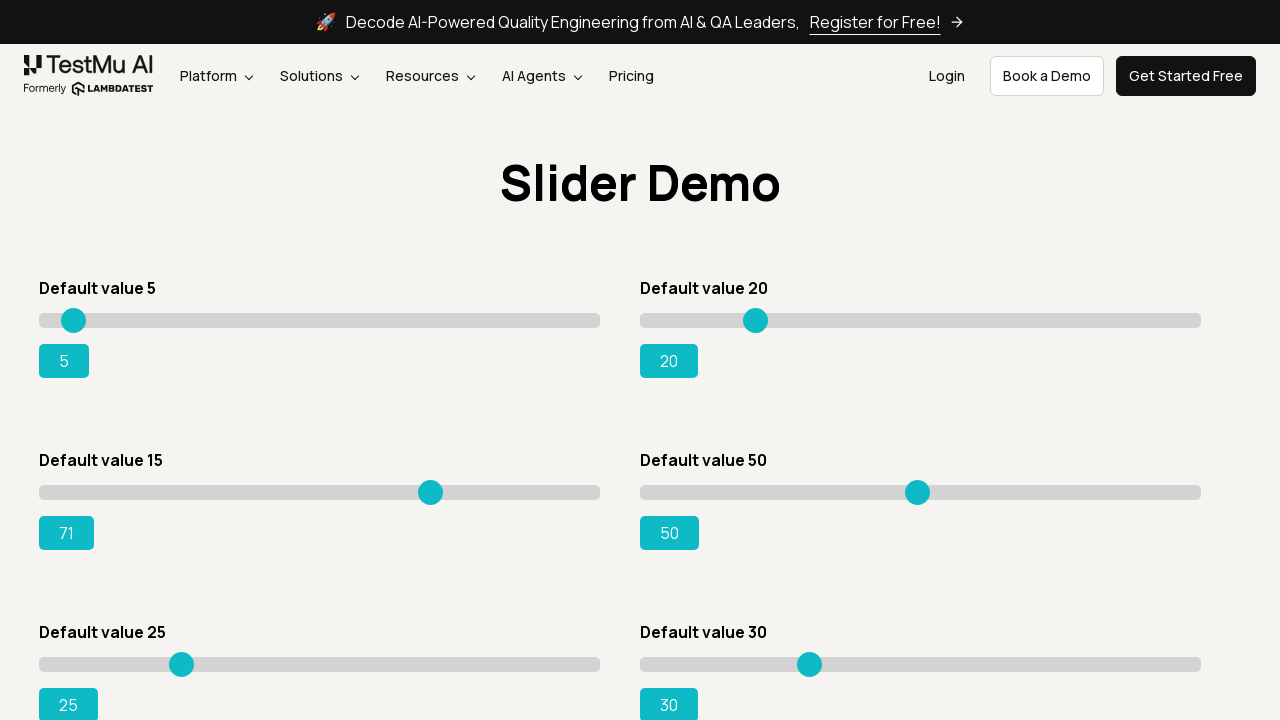

Hovered over slider at position x=390 at (429, 485) on xpath=//*[@id='rangeSuccess']/preceding-sibling::*
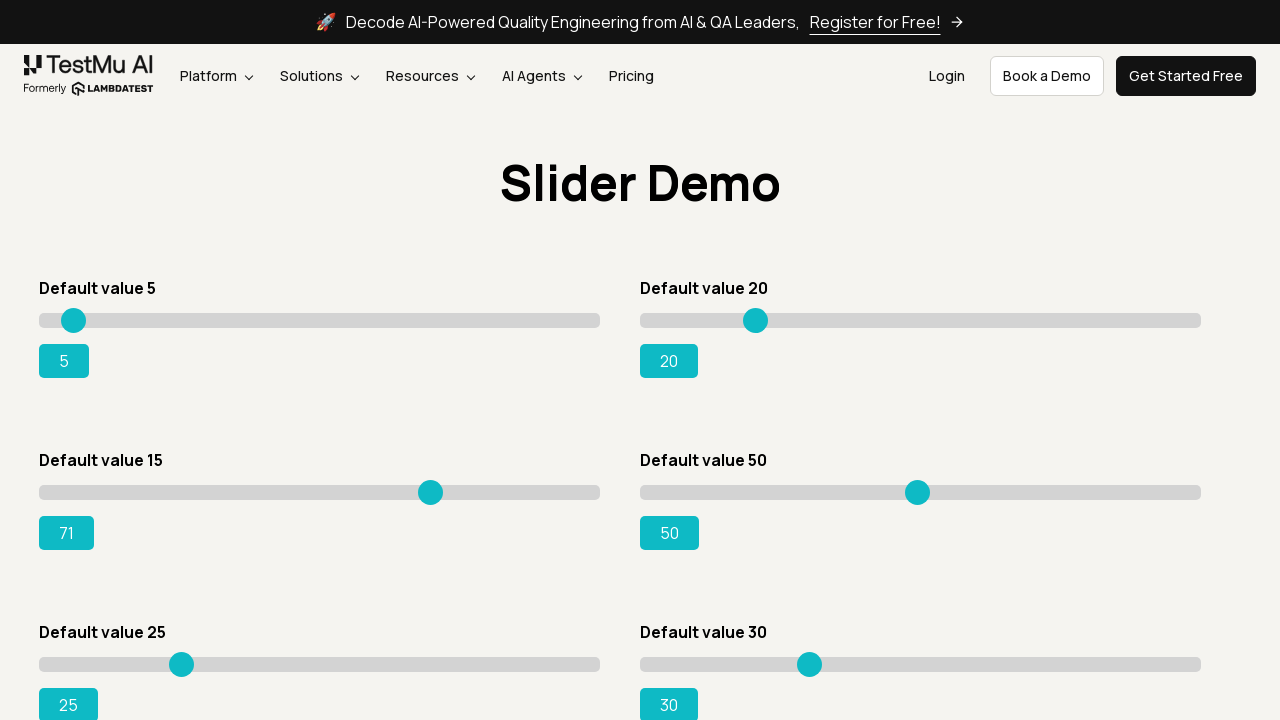

Mouse button pressed down on slider at (429, 485)
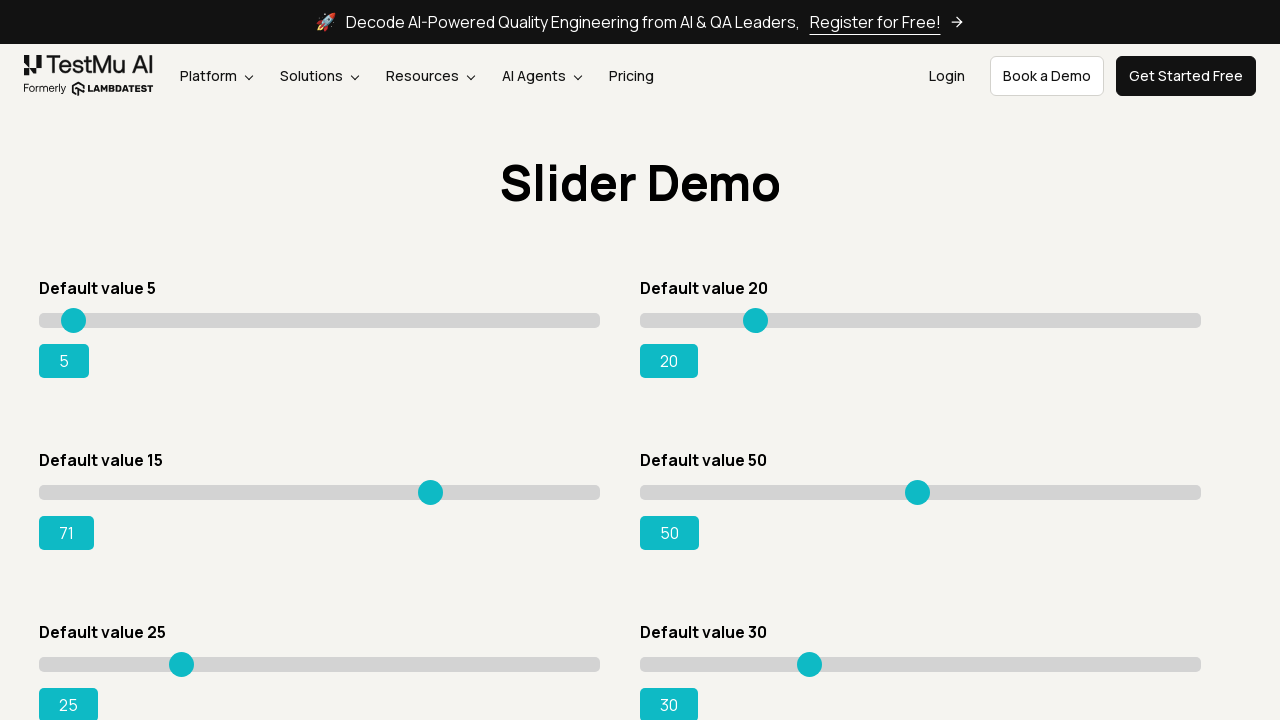

Dragged slider to position x=395 at (434, 485) on xpath=//*[@id='rangeSuccess']/preceding-sibling::*
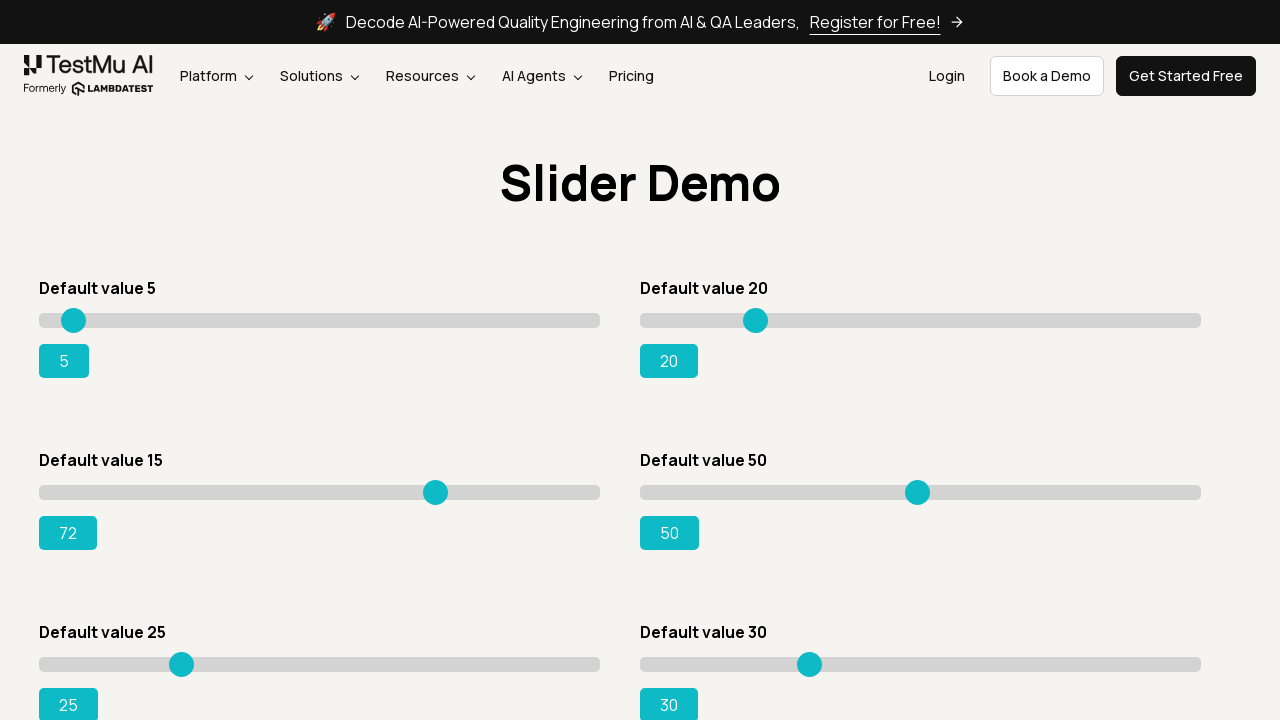

Mouse button released at (434, 485)
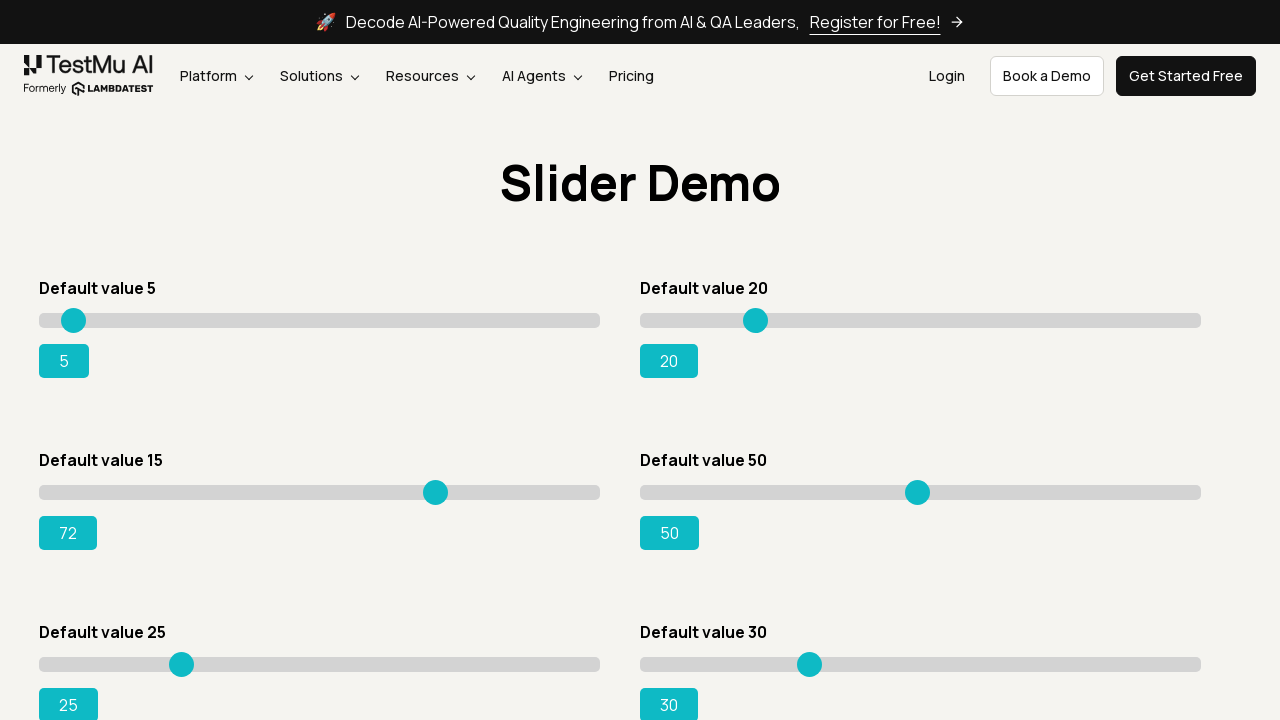

Current slider value: 72
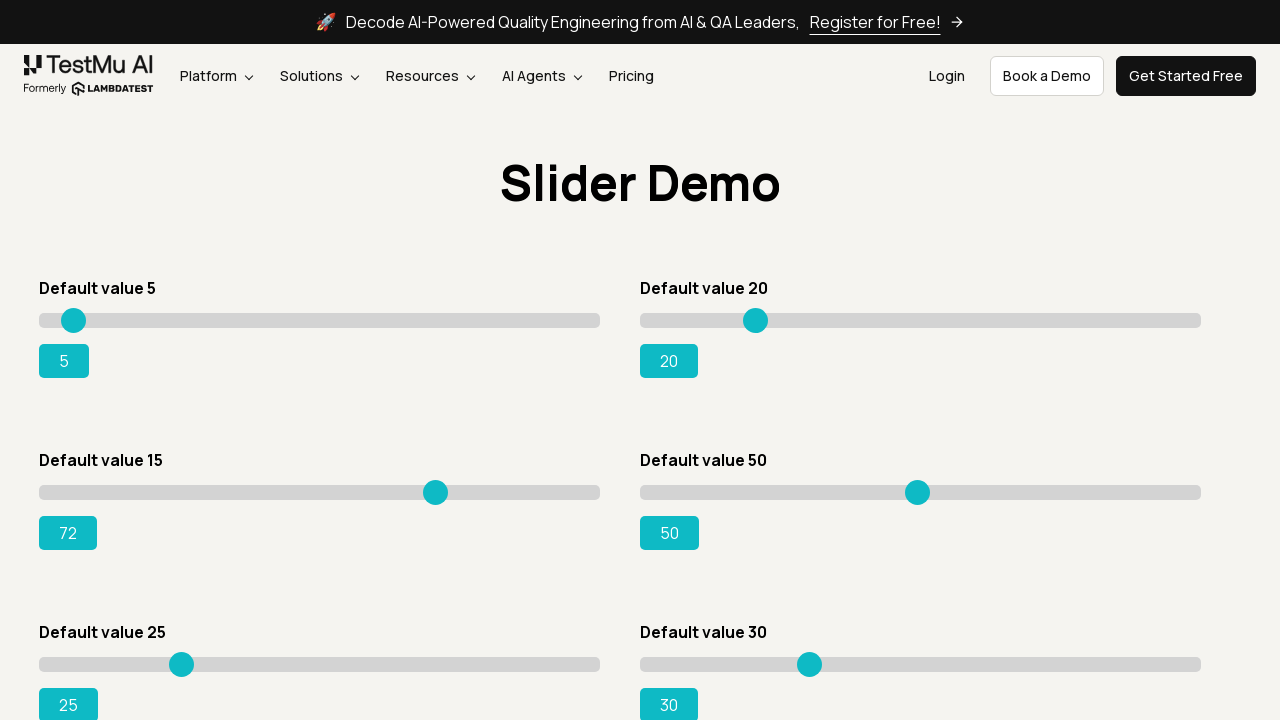

Hovered over slider at position x=395 at (434, 485) on xpath=//*[@id='rangeSuccess']/preceding-sibling::*
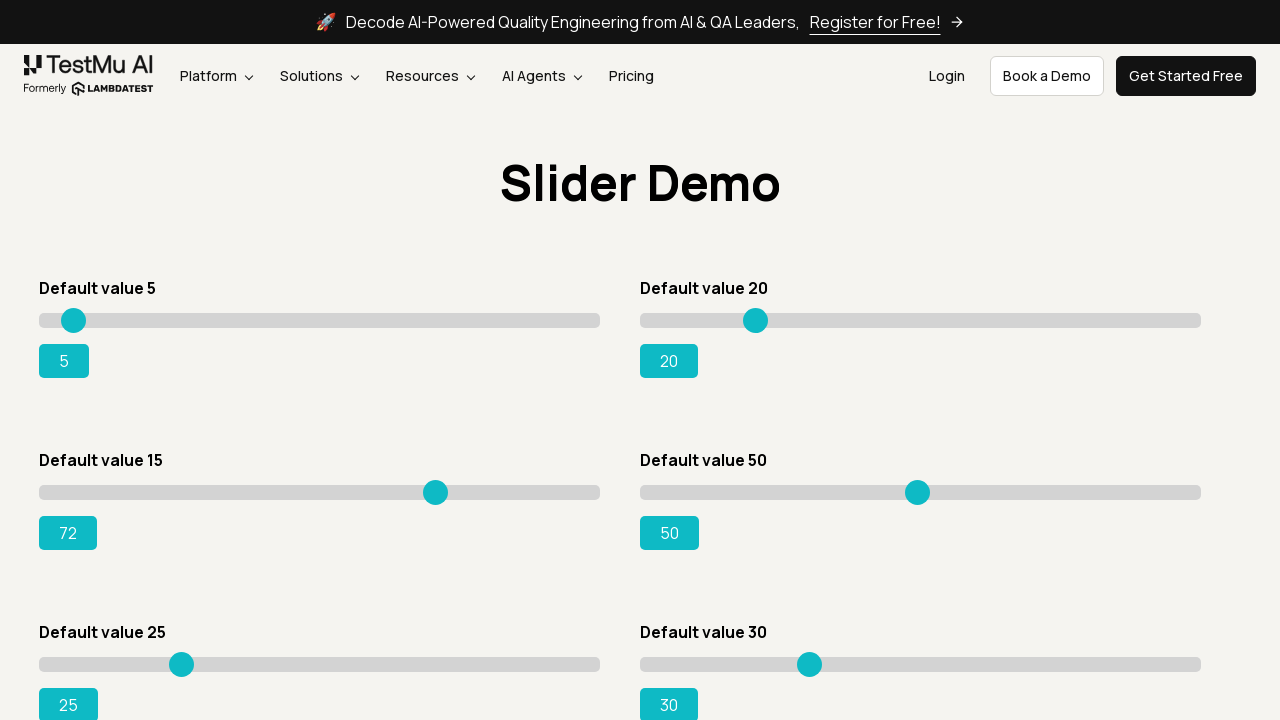

Mouse button pressed down on slider at (434, 485)
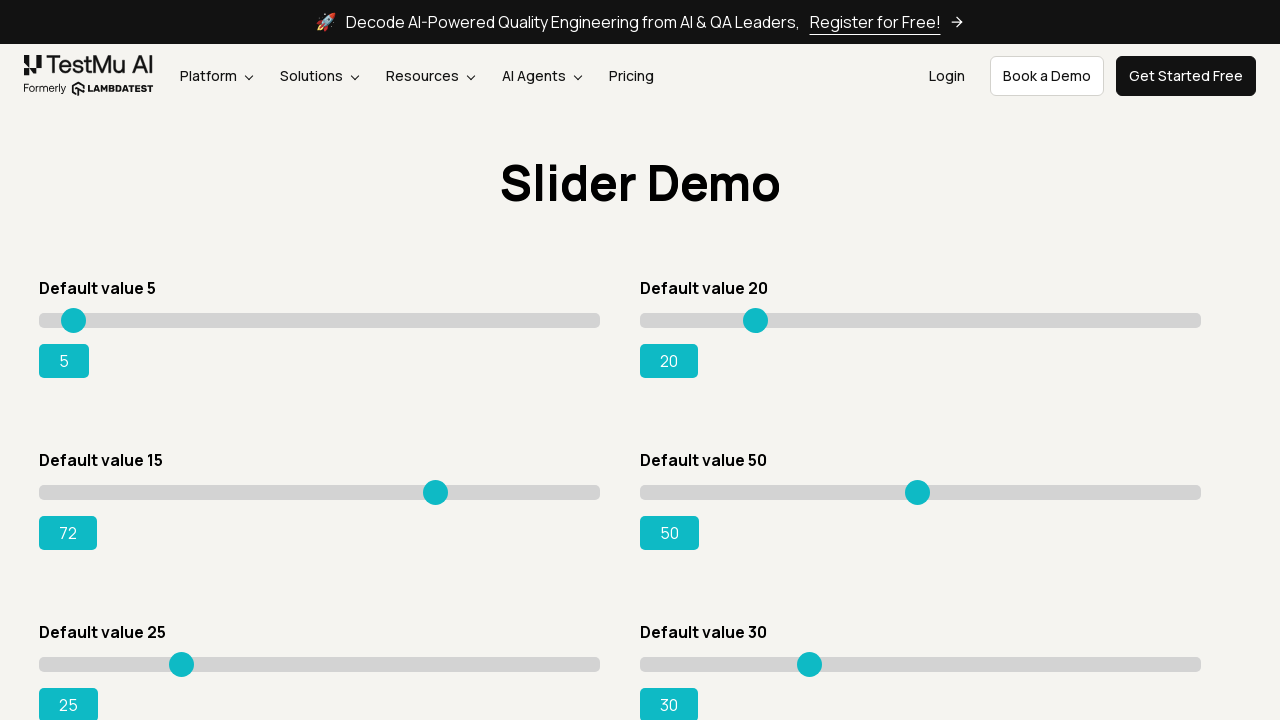

Dragged slider to position x=400 at (439, 485) on xpath=//*[@id='rangeSuccess']/preceding-sibling::*
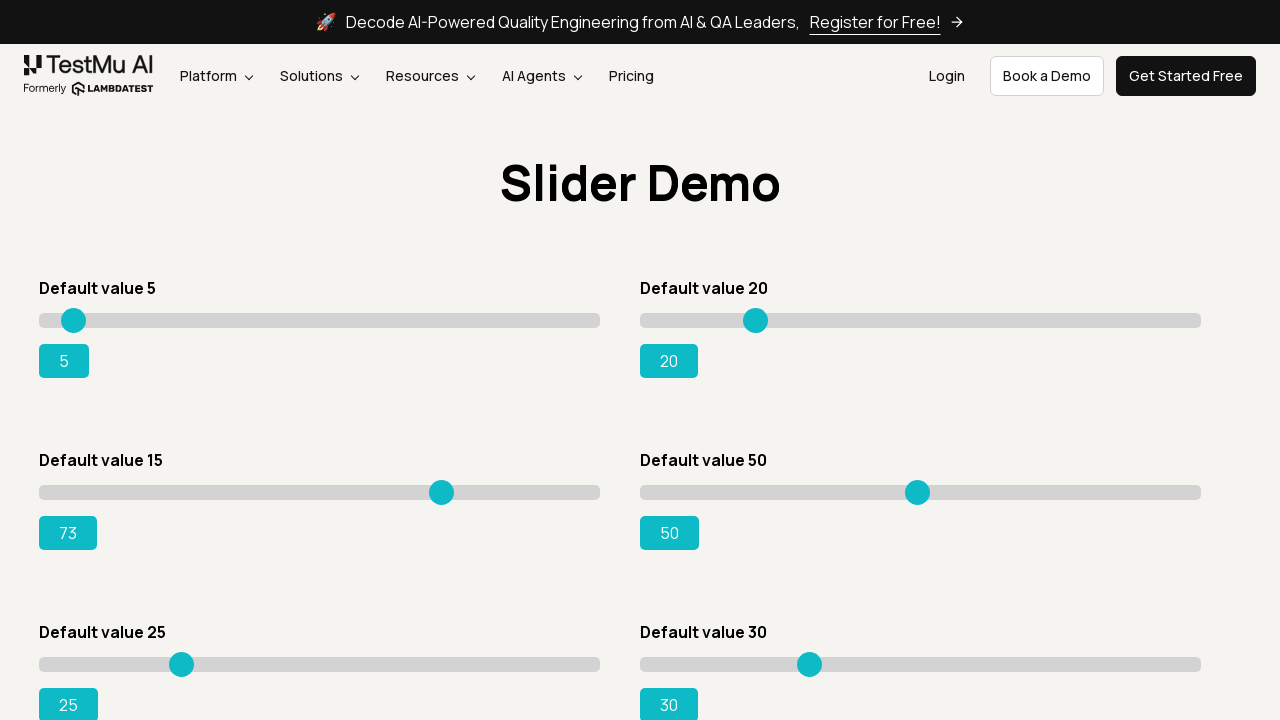

Mouse button released at (439, 485)
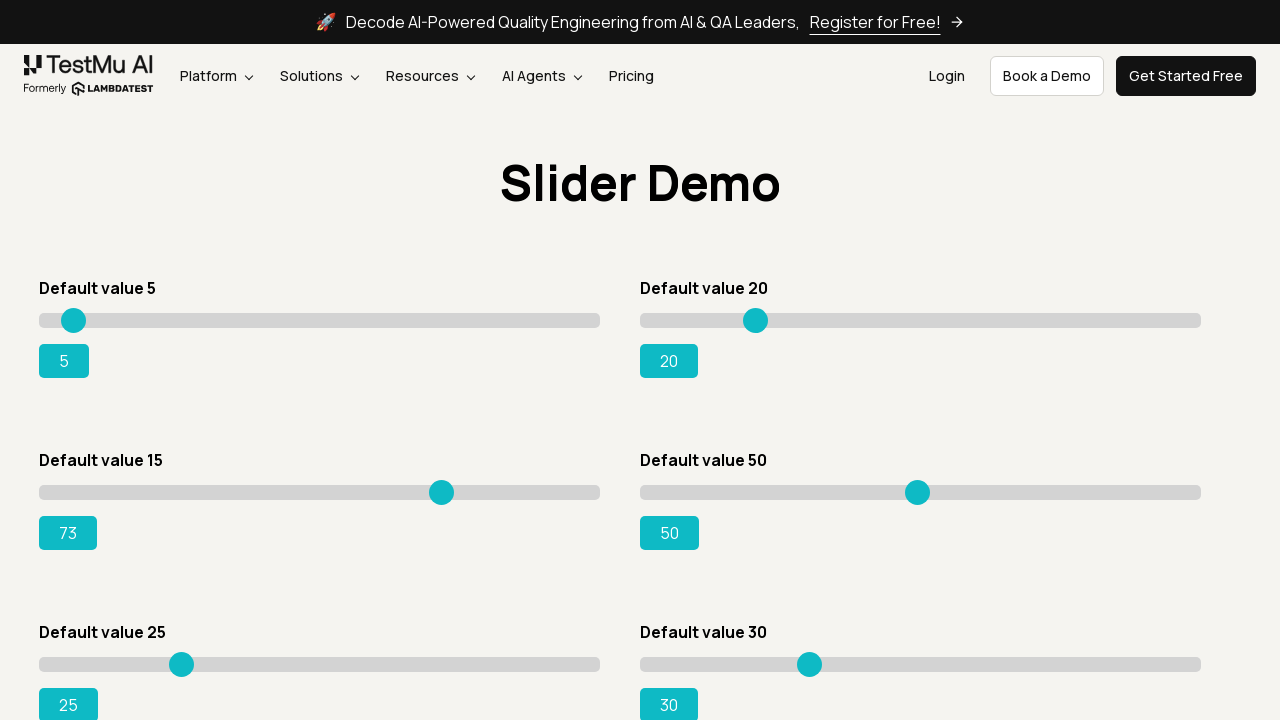

Current slider value: 73
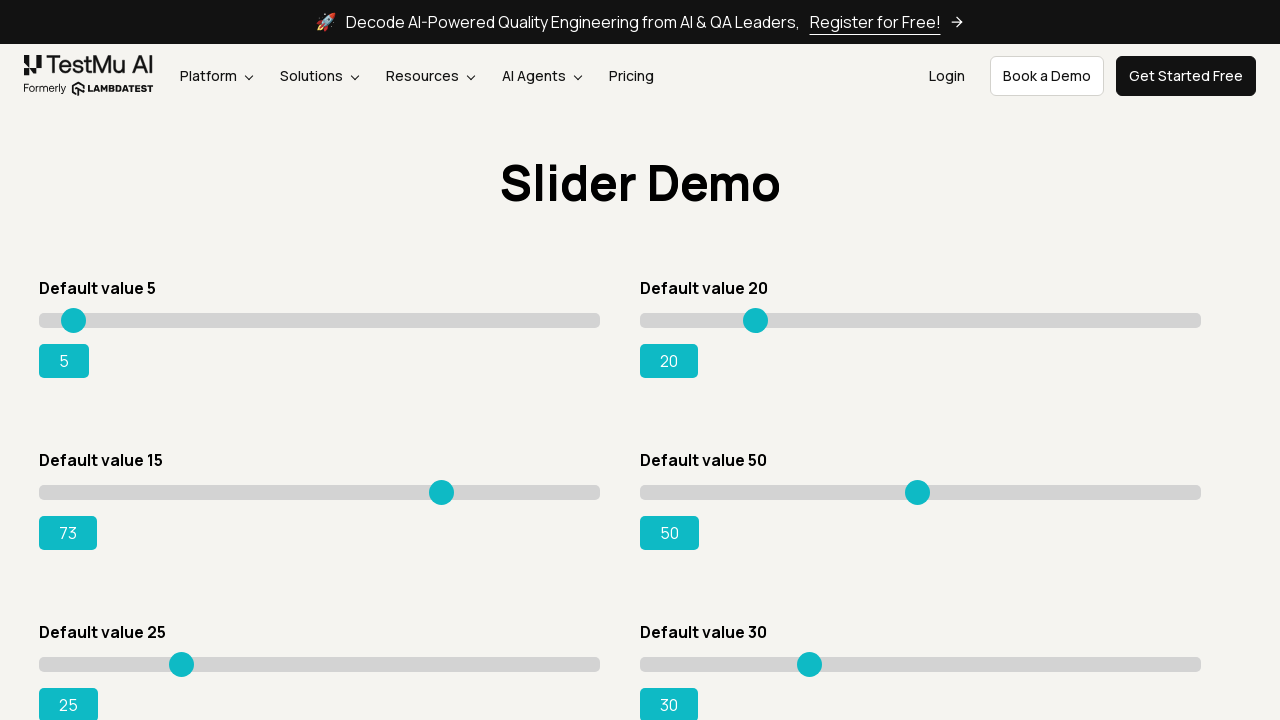

Hovered over slider at position x=400 at (439, 485) on xpath=//*[@id='rangeSuccess']/preceding-sibling::*
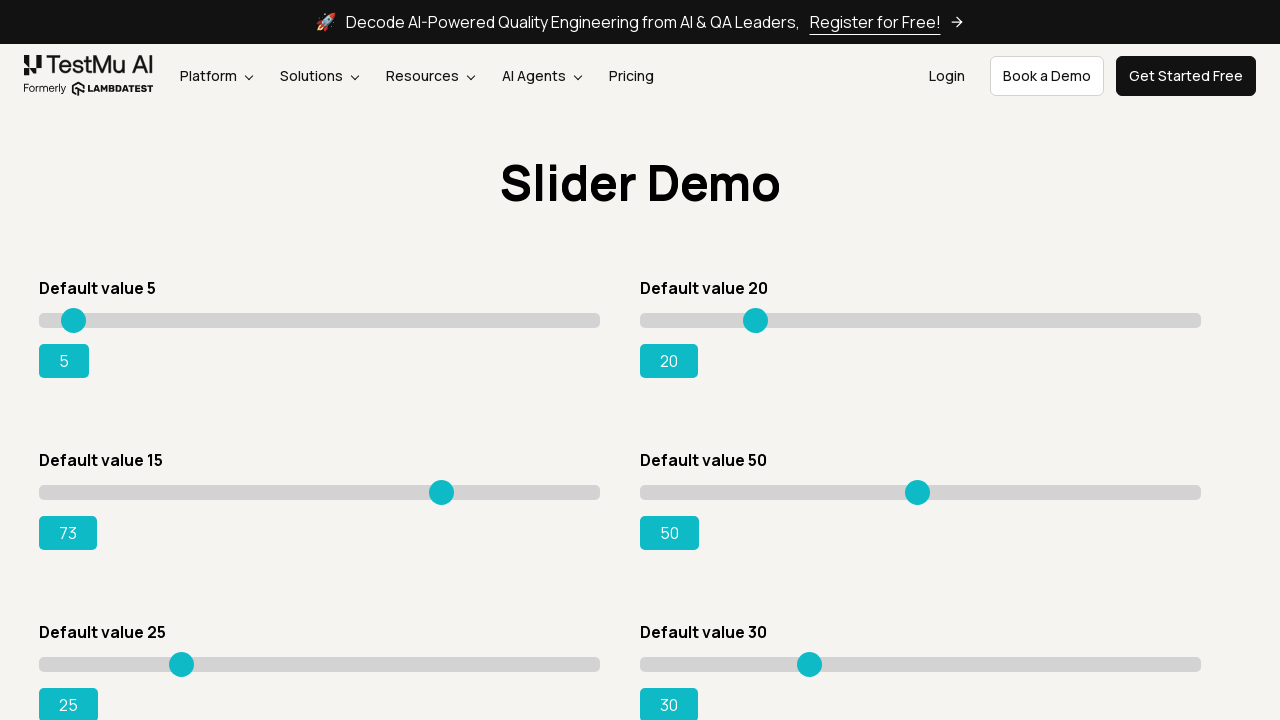

Mouse button pressed down on slider at (439, 485)
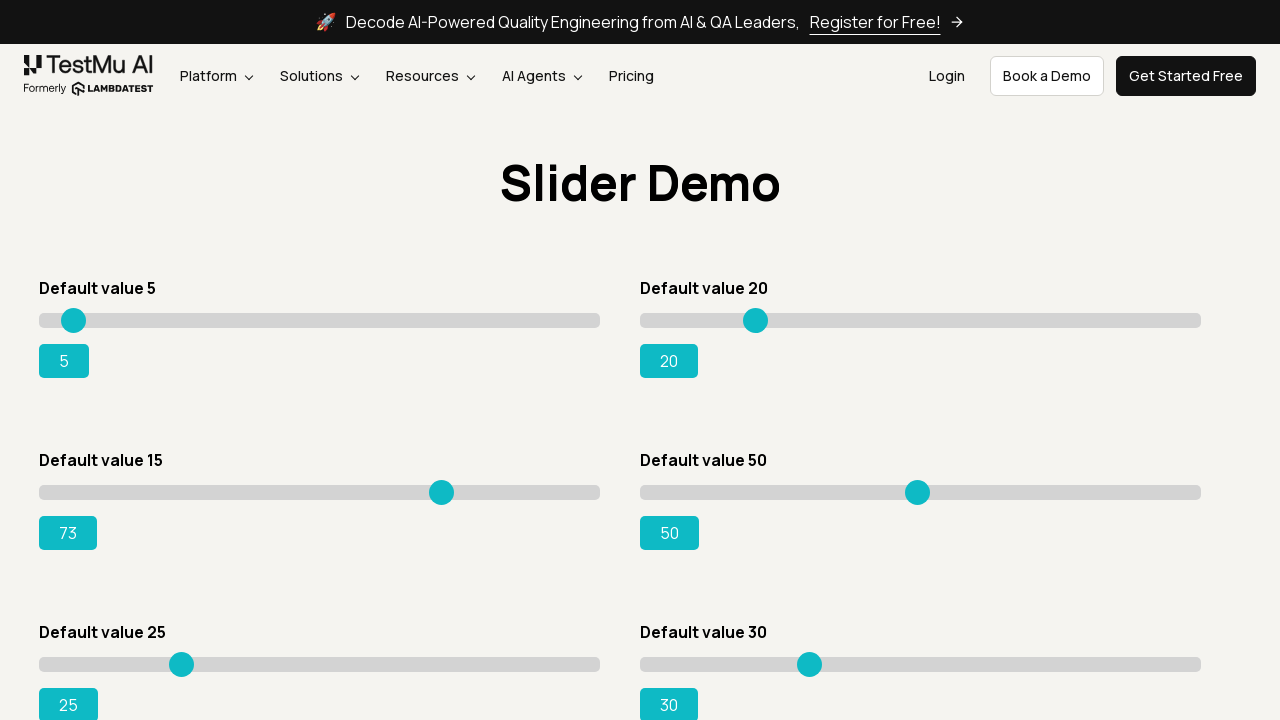

Dragged slider to position x=405 at (444, 485) on xpath=//*[@id='rangeSuccess']/preceding-sibling::*
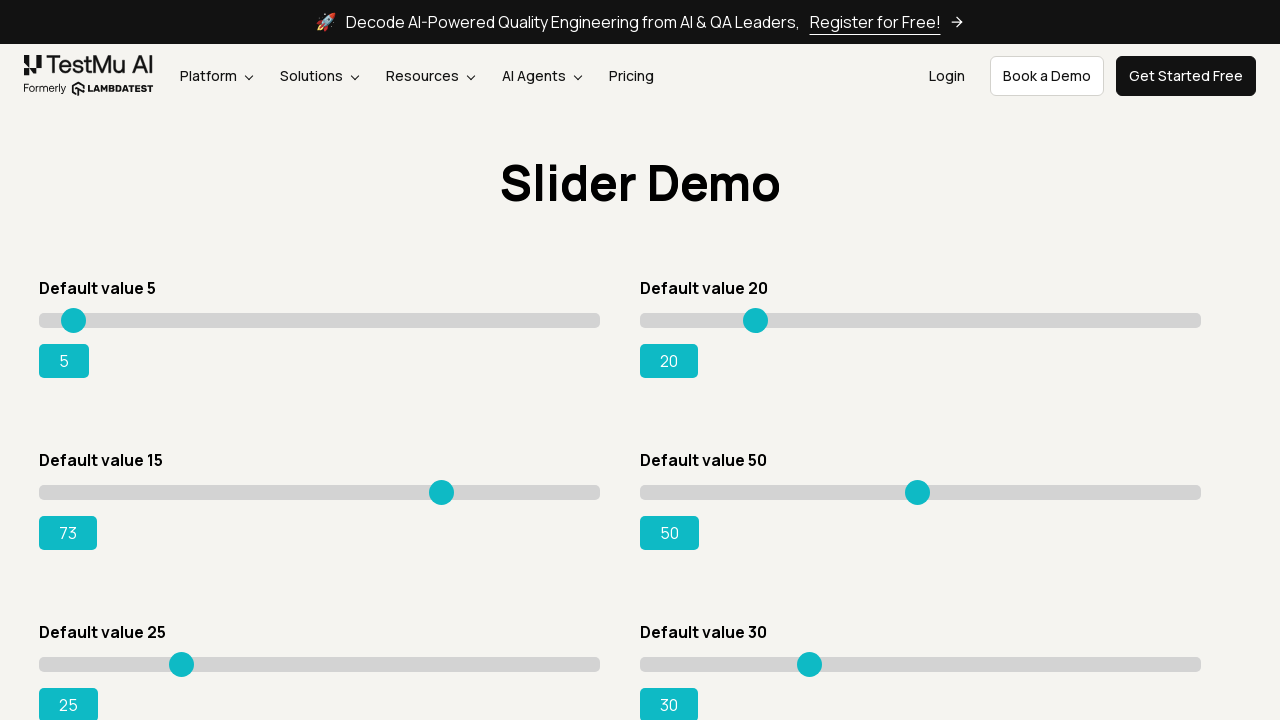

Mouse button released at (444, 485)
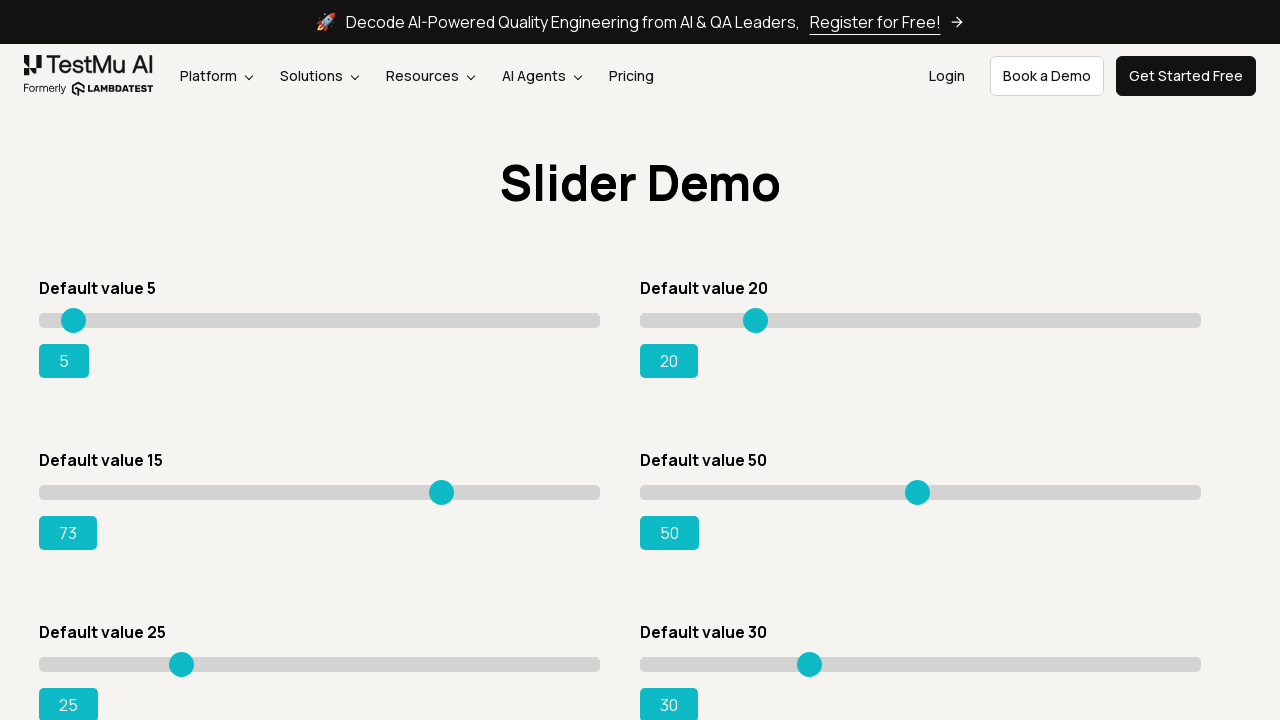

Current slider value: 73
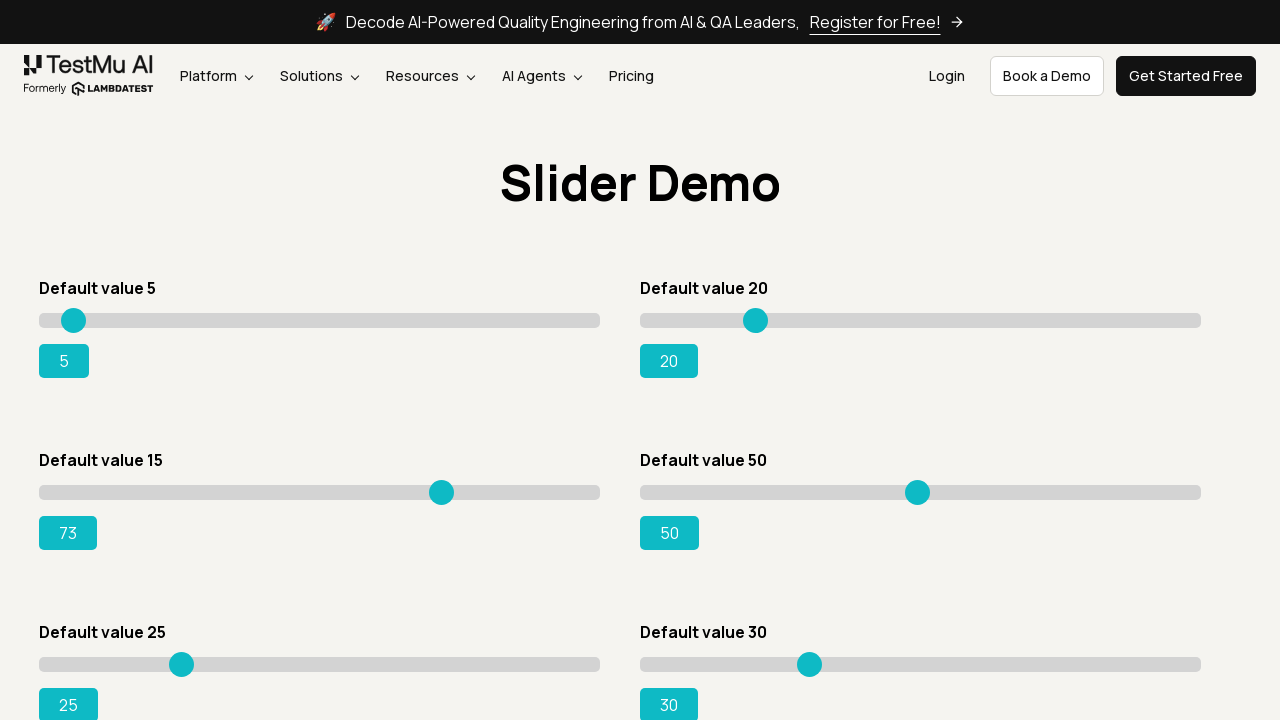

Hovered over slider at position x=405 at (444, 485) on xpath=//*[@id='rangeSuccess']/preceding-sibling::*
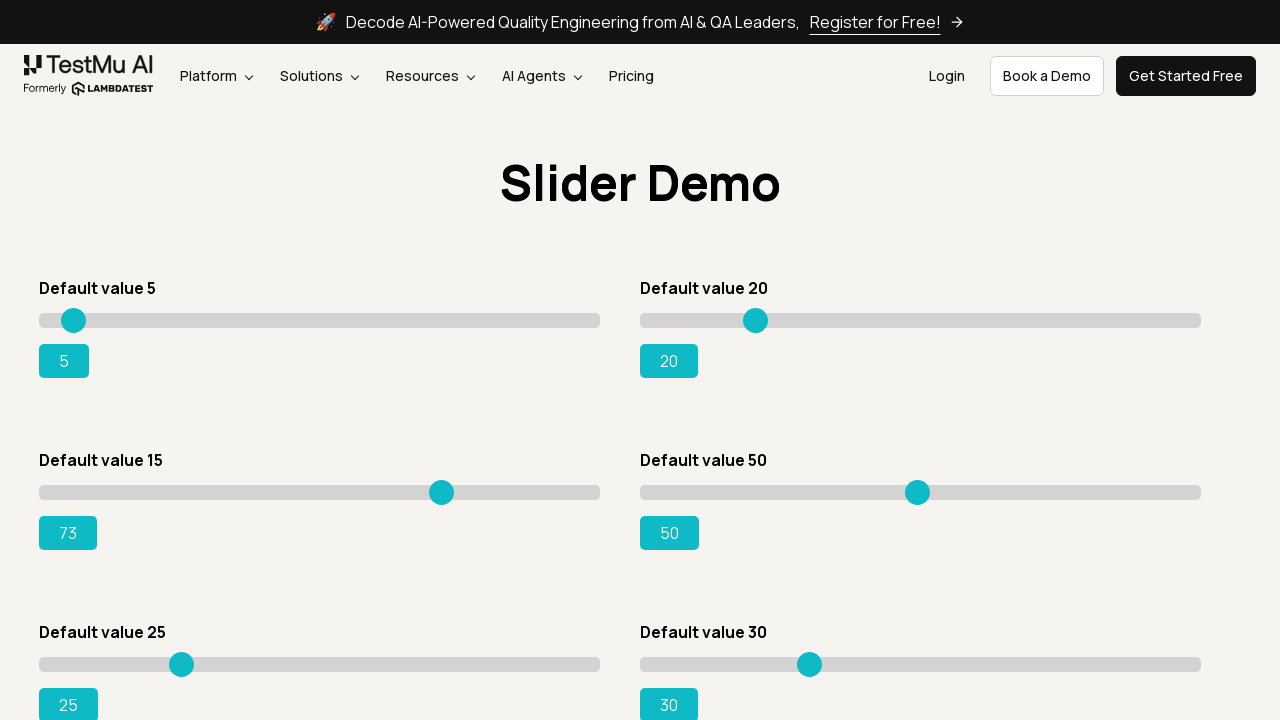

Mouse button pressed down on slider at (444, 485)
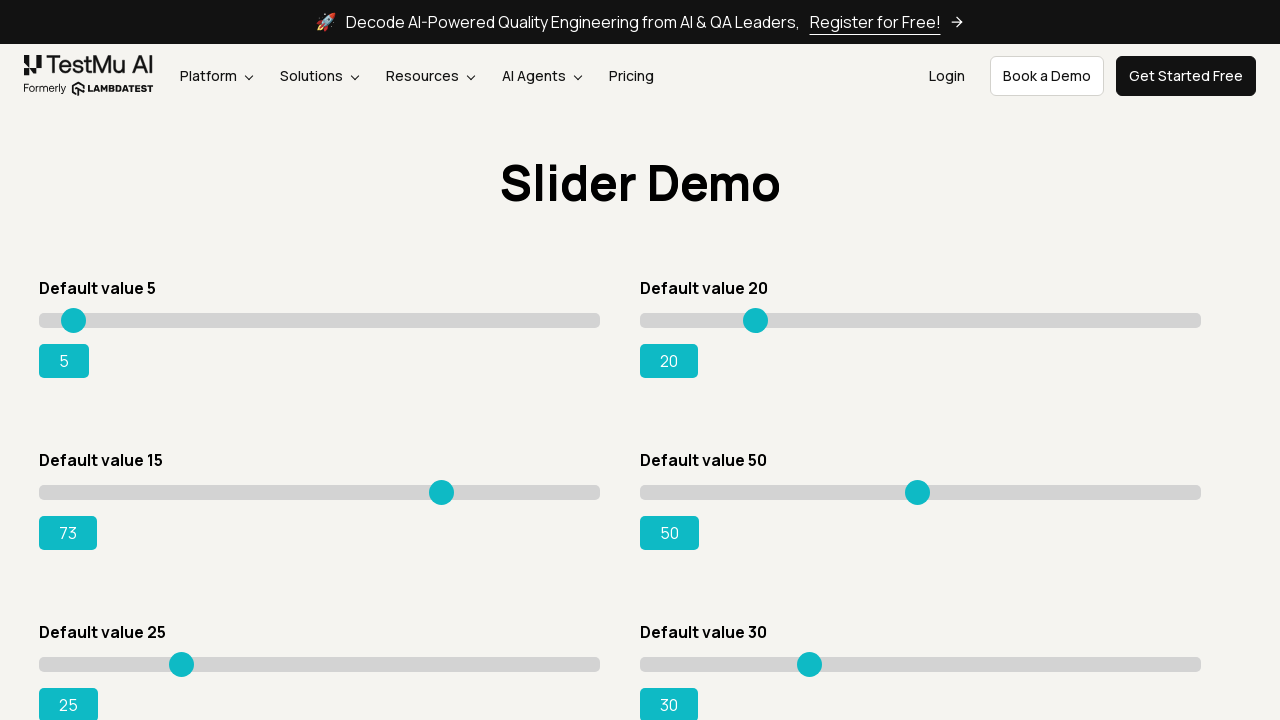

Dragged slider to position x=410 at (449, 485) on xpath=//*[@id='rangeSuccess']/preceding-sibling::*
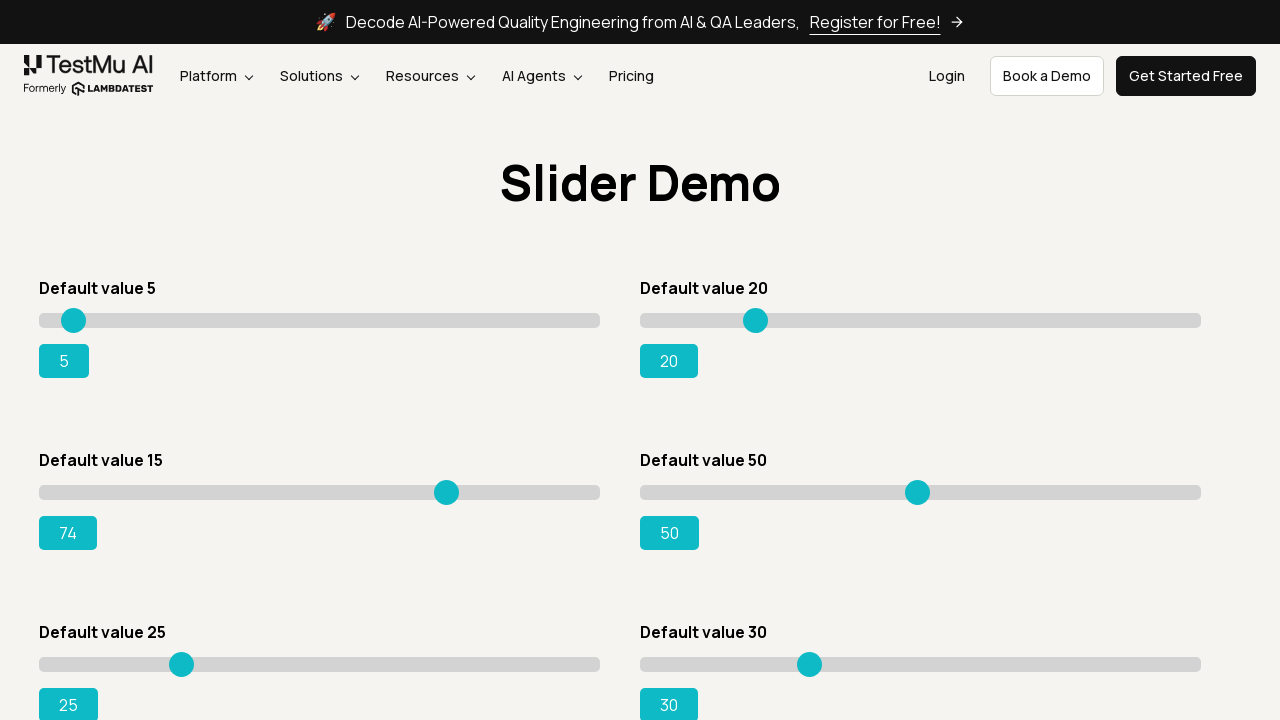

Mouse button released at (449, 485)
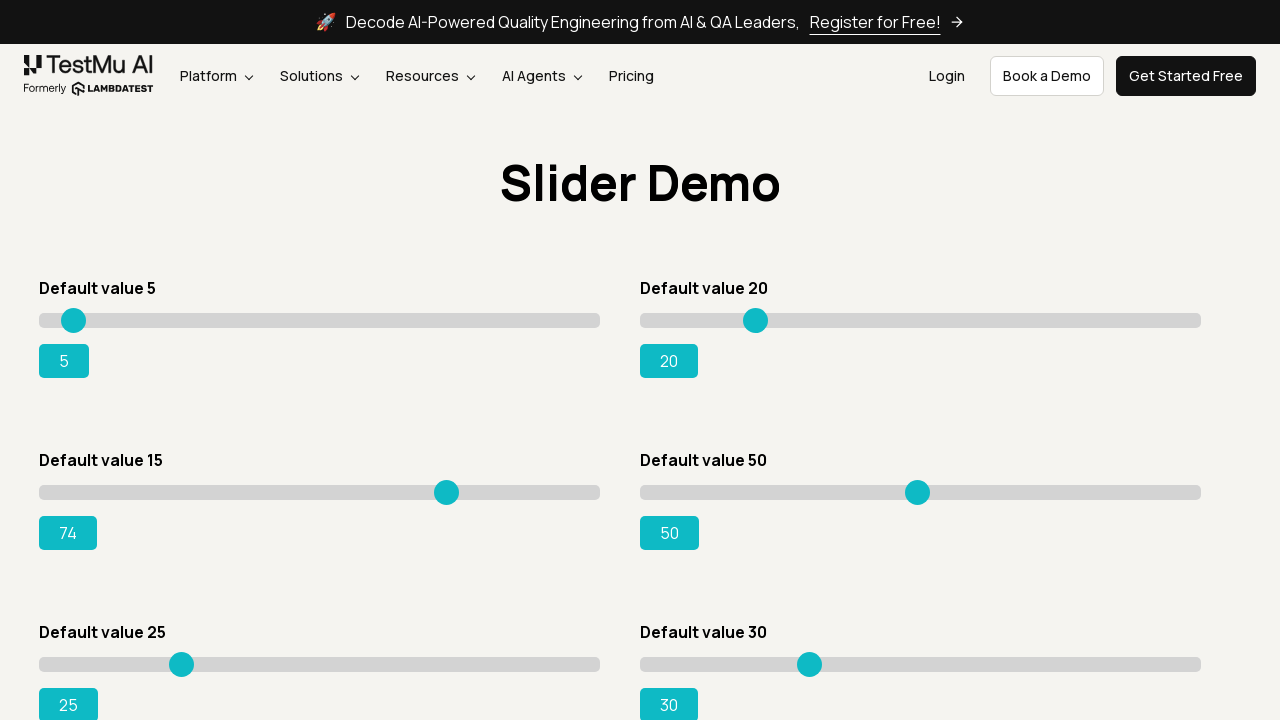

Current slider value: 74
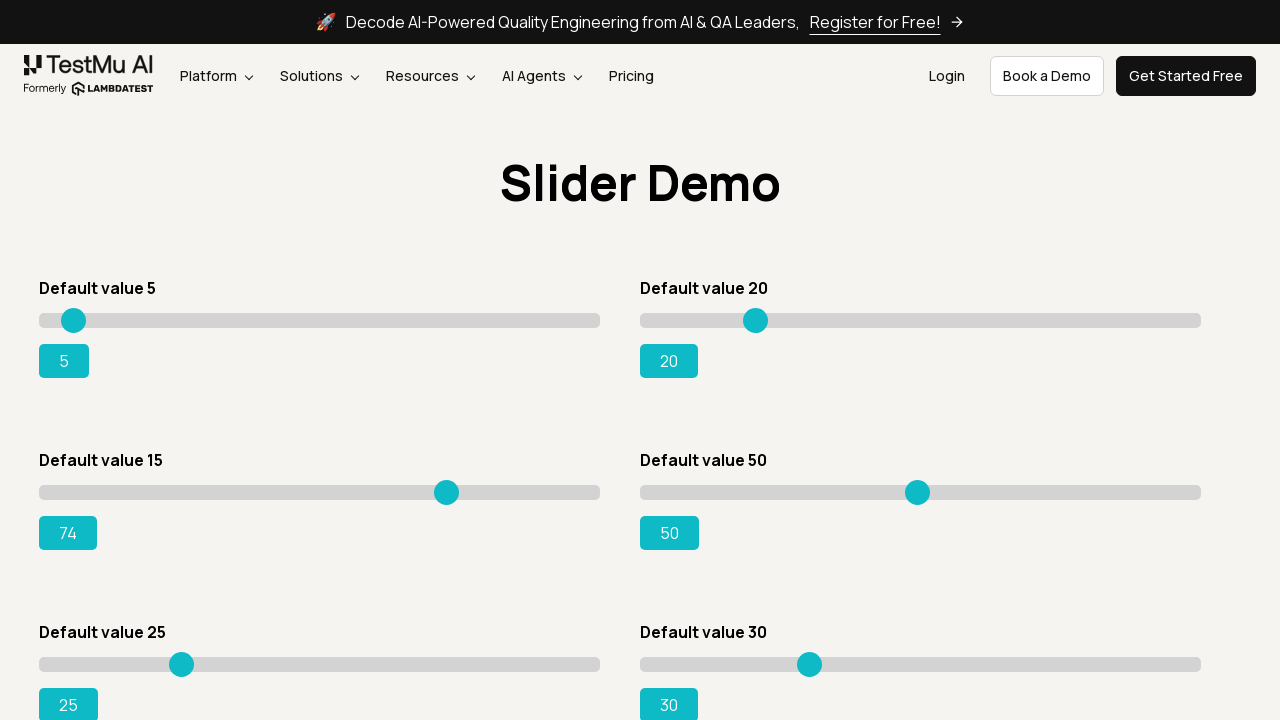

Hovered over slider at position x=410 at (449, 485) on xpath=//*[@id='rangeSuccess']/preceding-sibling::*
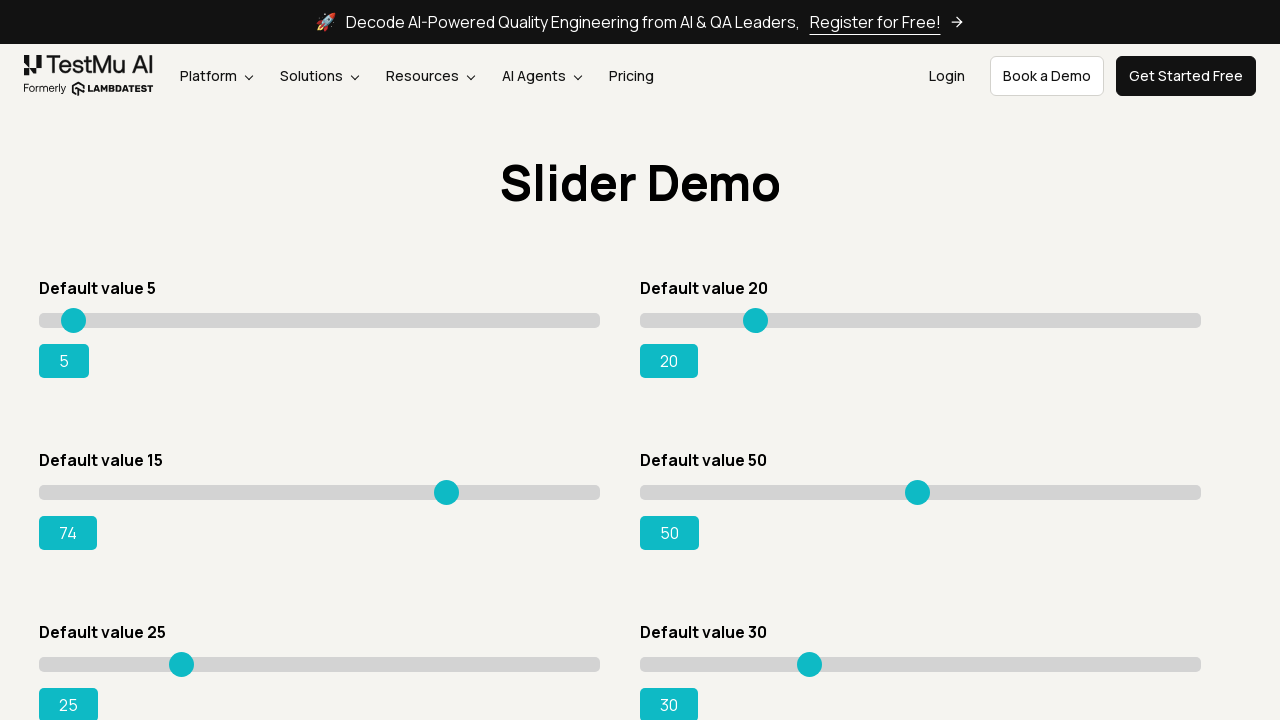

Mouse button pressed down on slider at (449, 485)
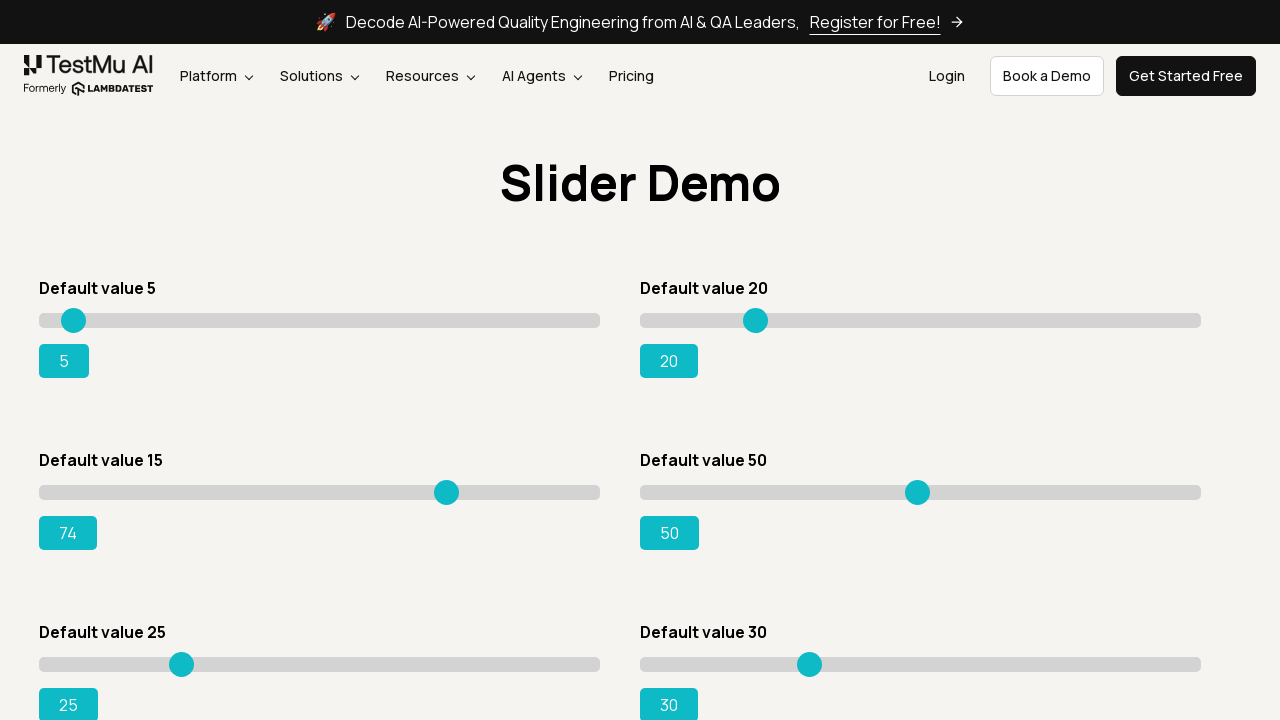

Dragged slider to position x=415 at (454, 485) on xpath=//*[@id='rangeSuccess']/preceding-sibling::*
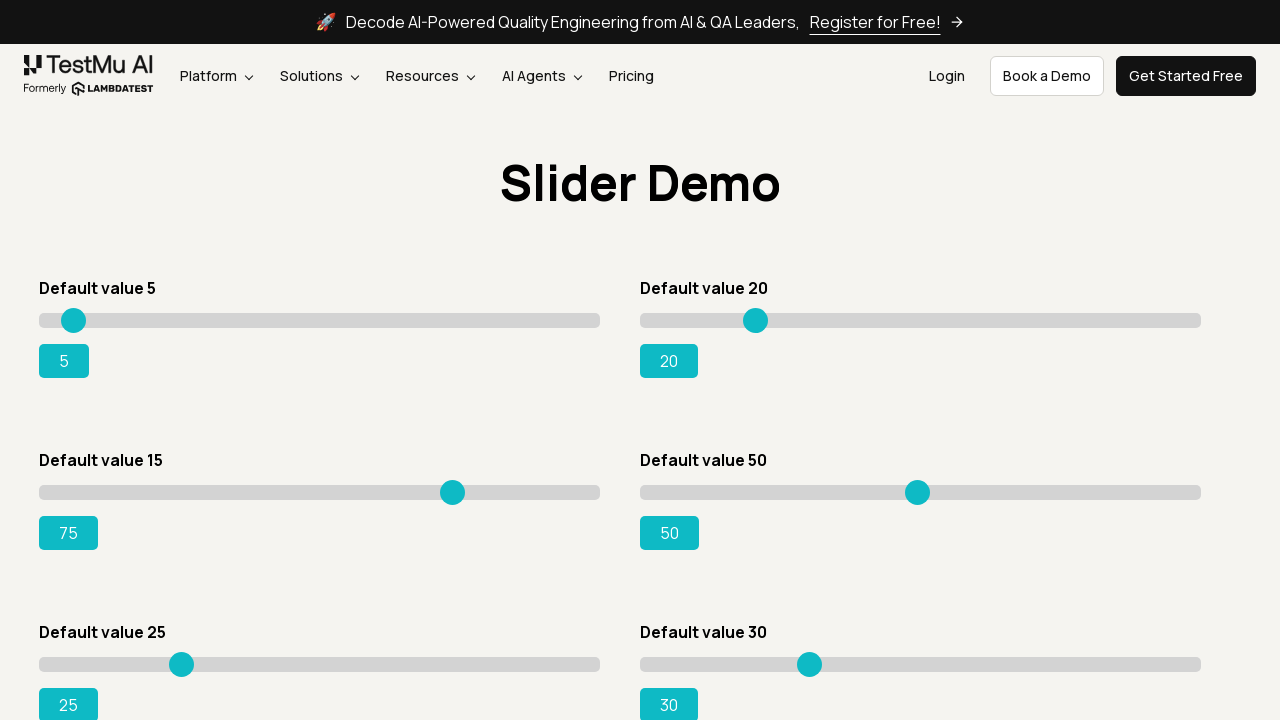

Mouse button released at (454, 485)
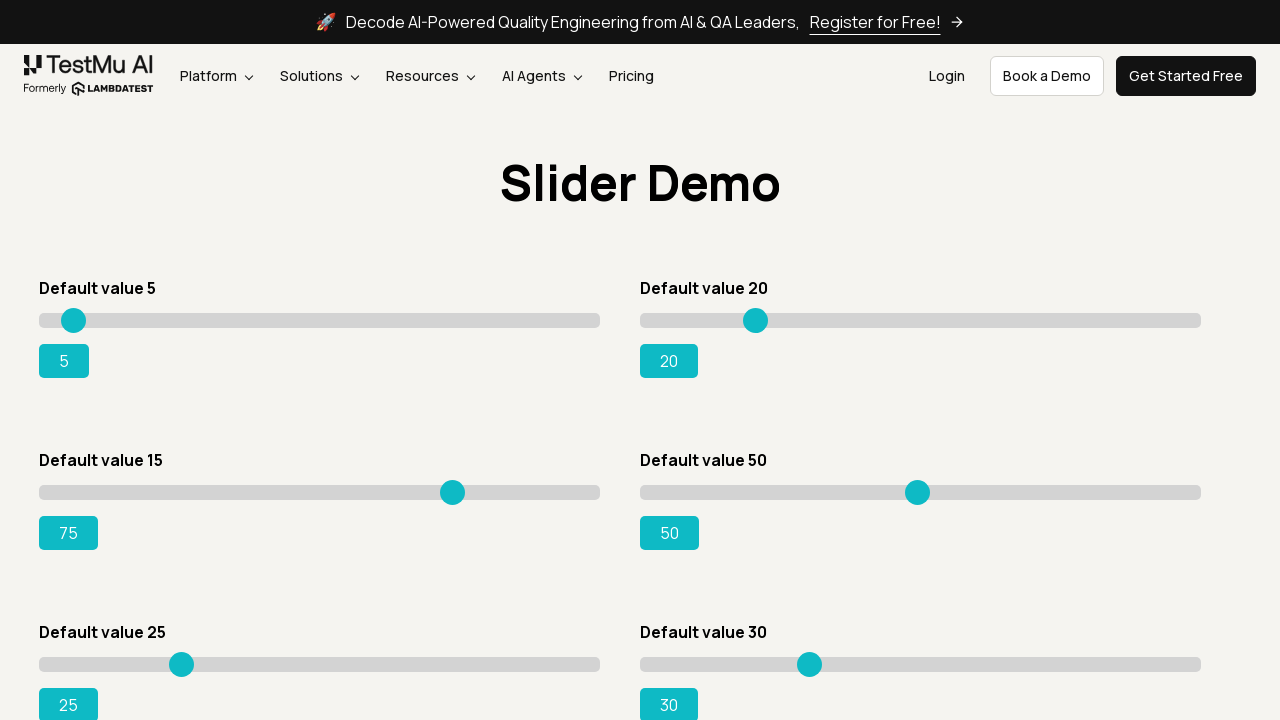

Current slider value: 75
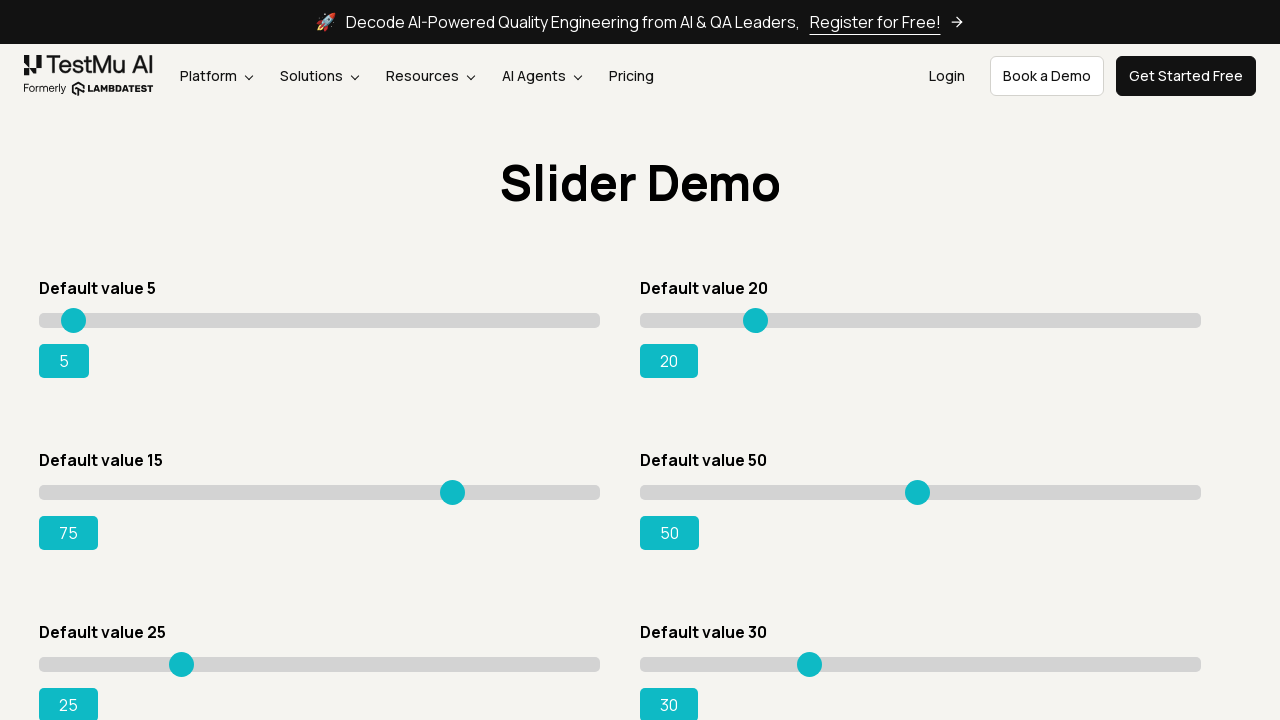

Hovered over slider at position x=415 at (454, 485) on xpath=//*[@id='rangeSuccess']/preceding-sibling::*
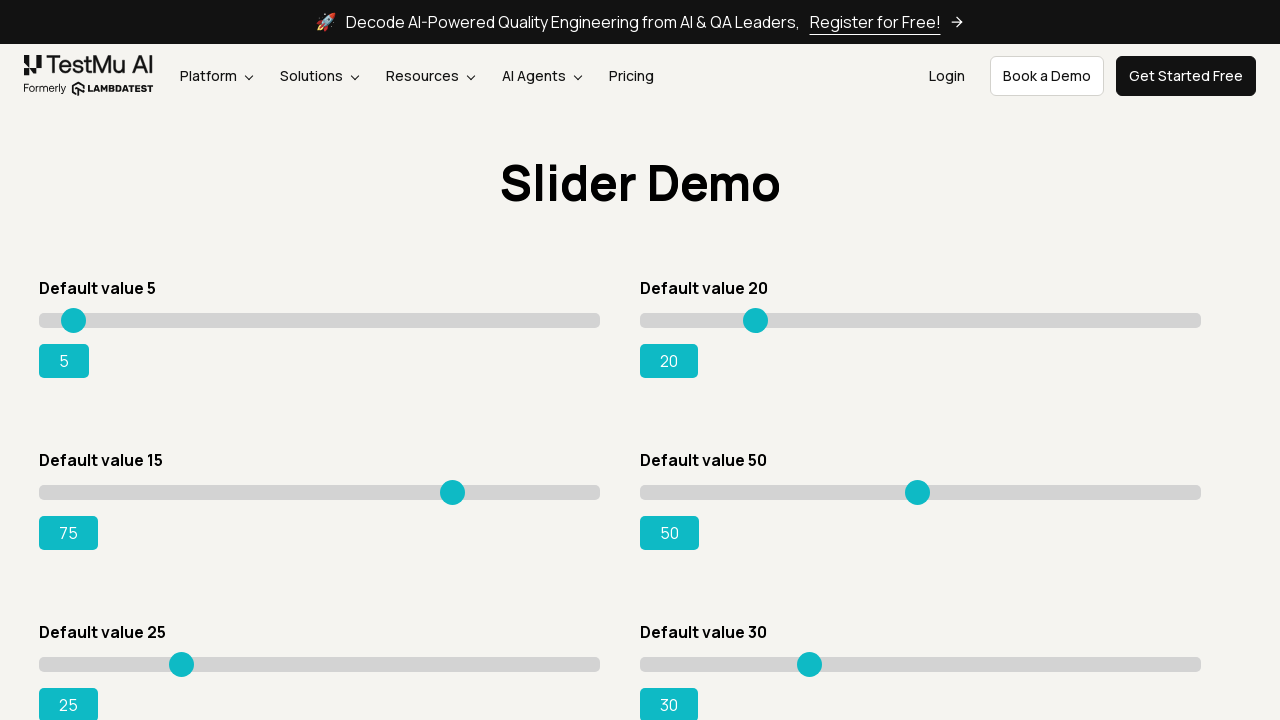

Mouse button pressed down on slider at (454, 485)
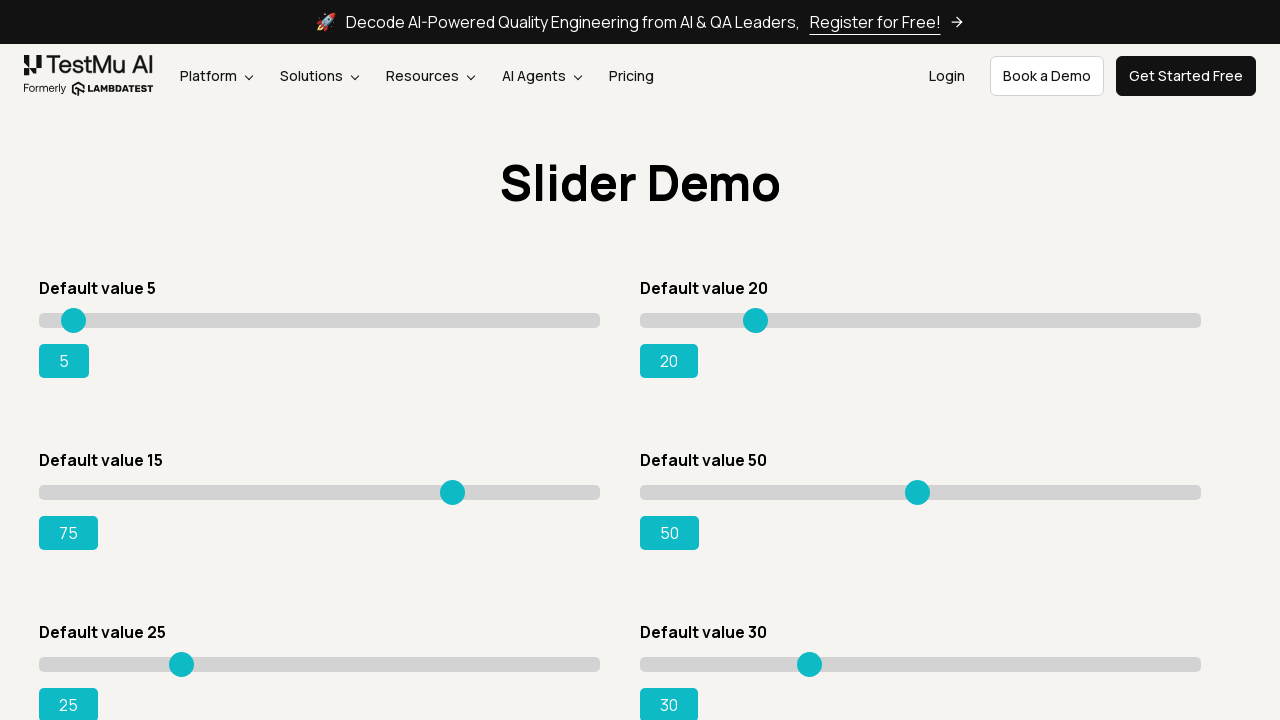

Dragged slider to position x=420 at (459, 485) on xpath=//*[@id='rangeSuccess']/preceding-sibling::*
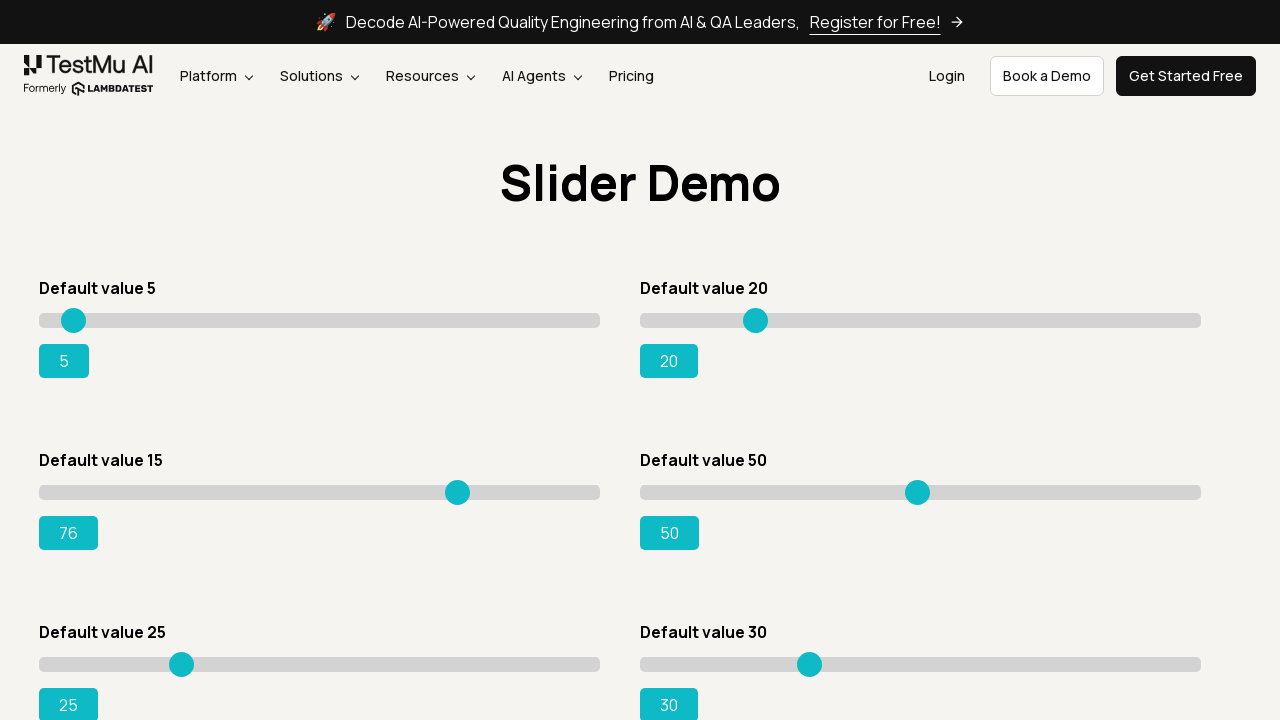

Mouse button released at (459, 485)
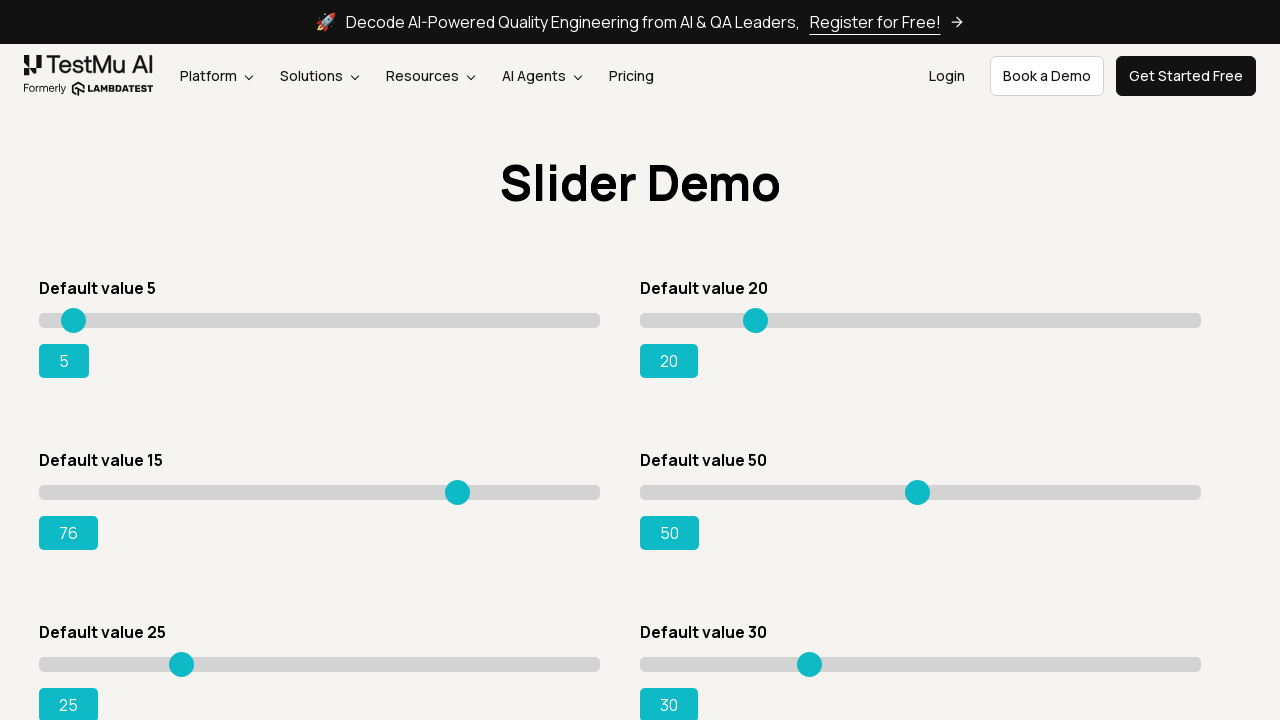

Current slider value: 76
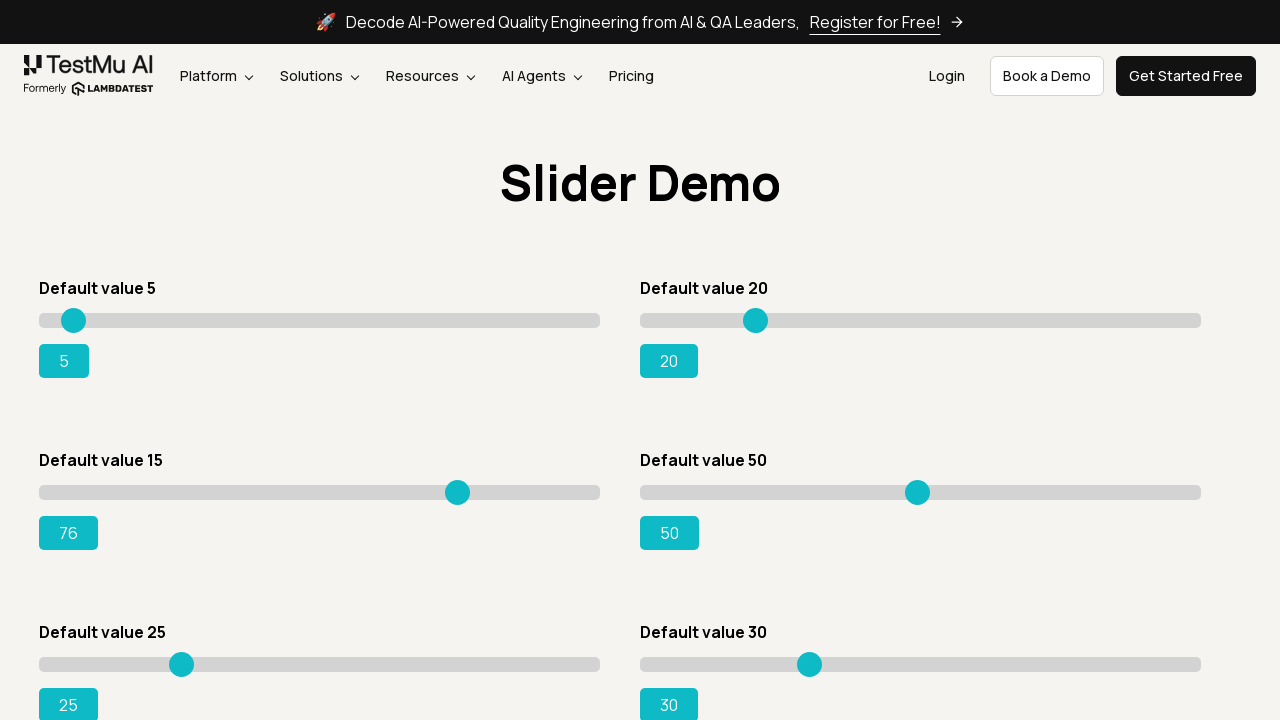

Hovered over slider at position x=420 at (459, 485) on xpath=//*[@id='rangeSuccess']/preceding-sibling::*
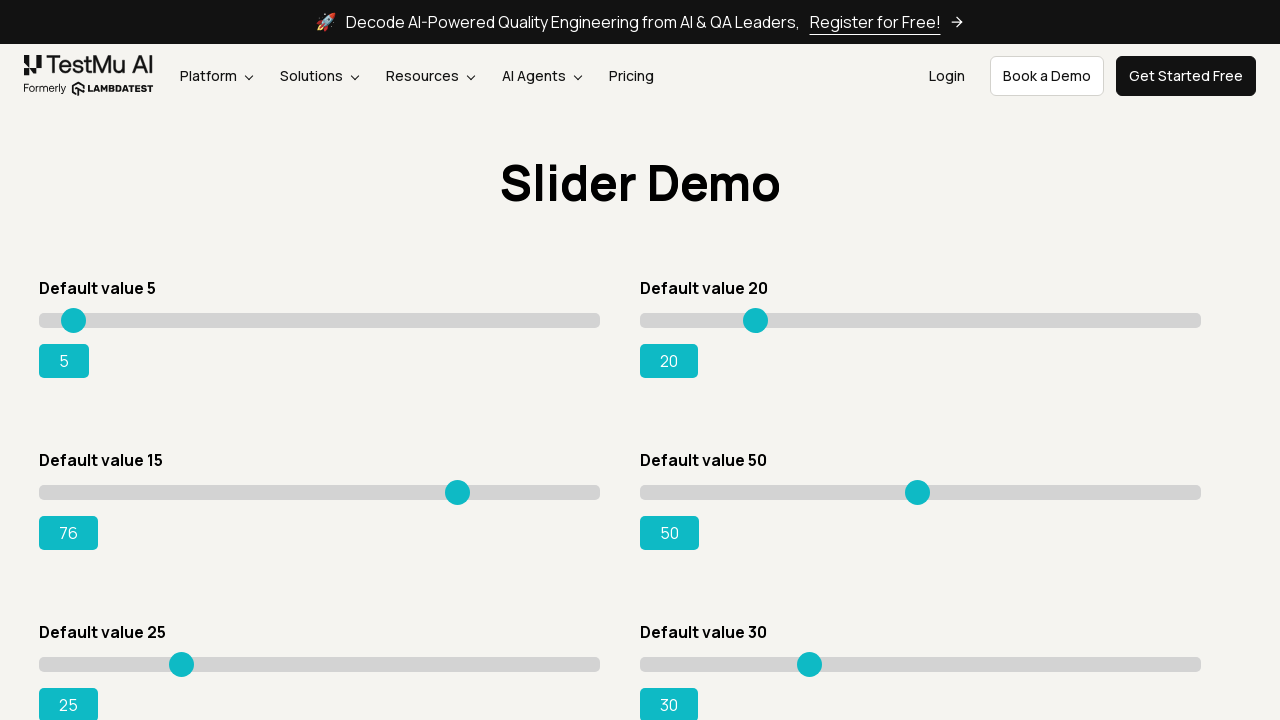

Mouse button pressed down on slider at (459, 485)
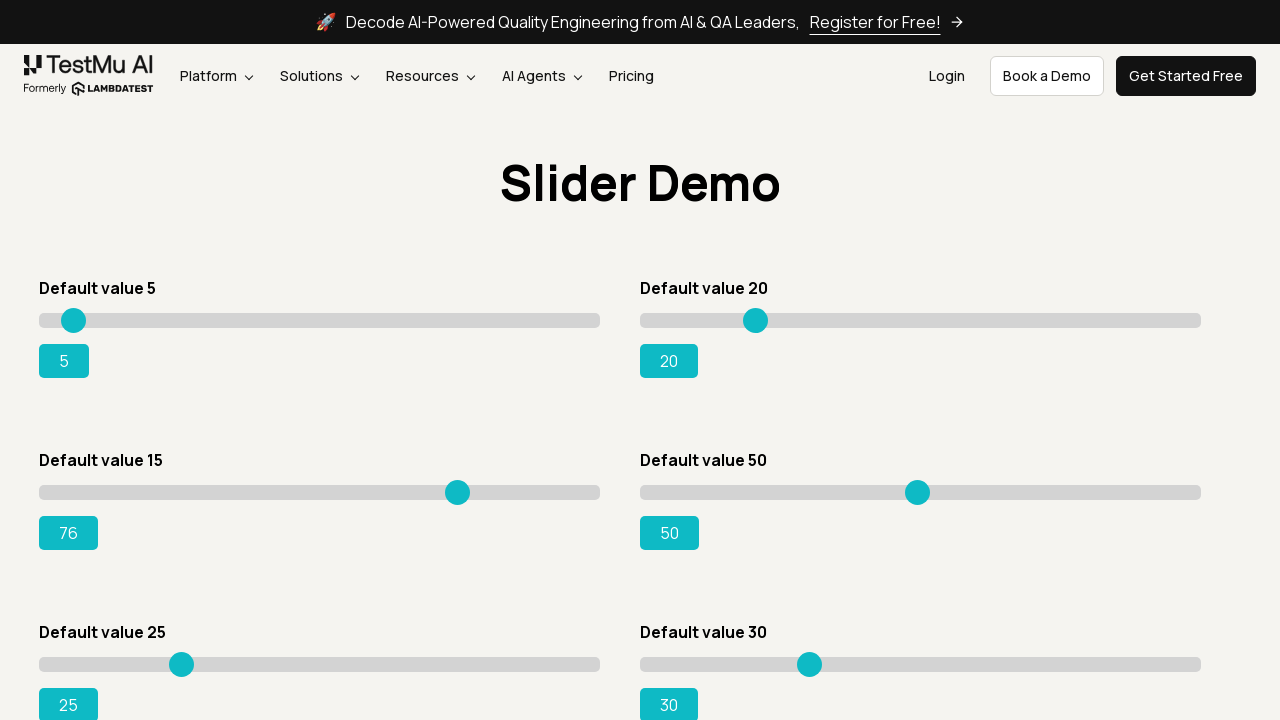

Dragged slider to position x=425 at (464, 485) on xpath=//*[@id='rangeSuccess']/preceding-sibling::*
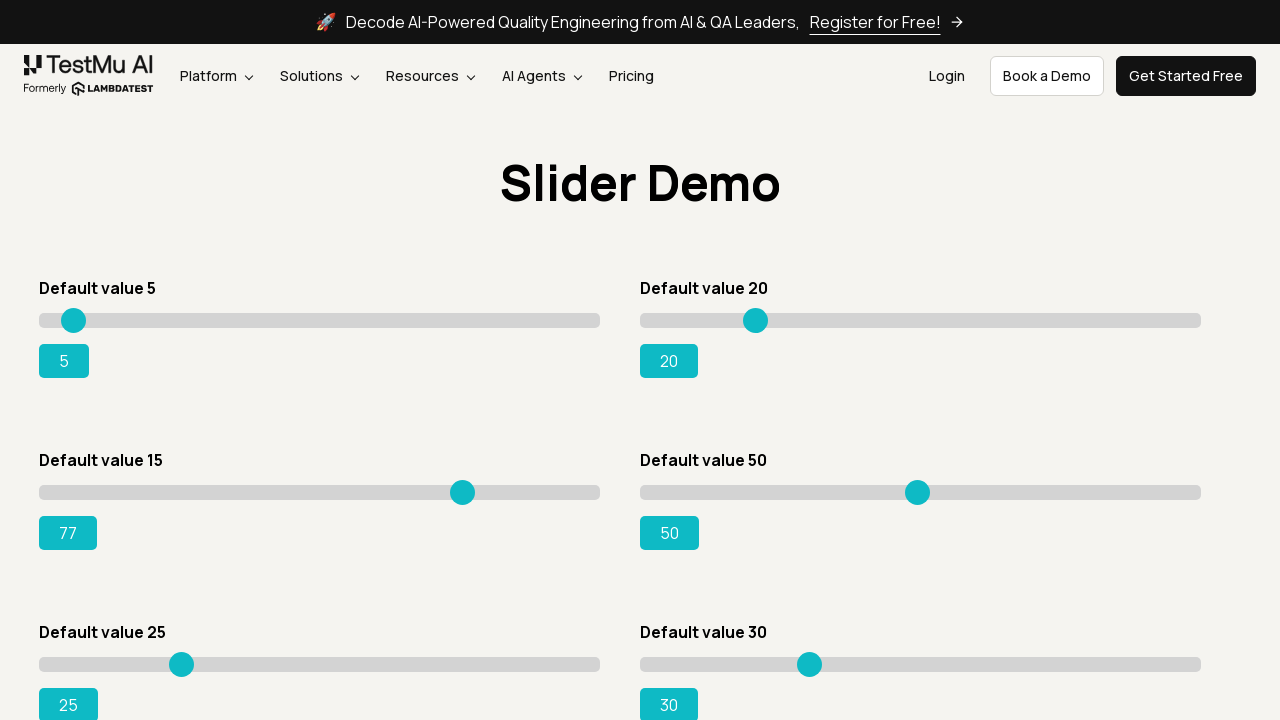

Mouse button released at (464, 485)
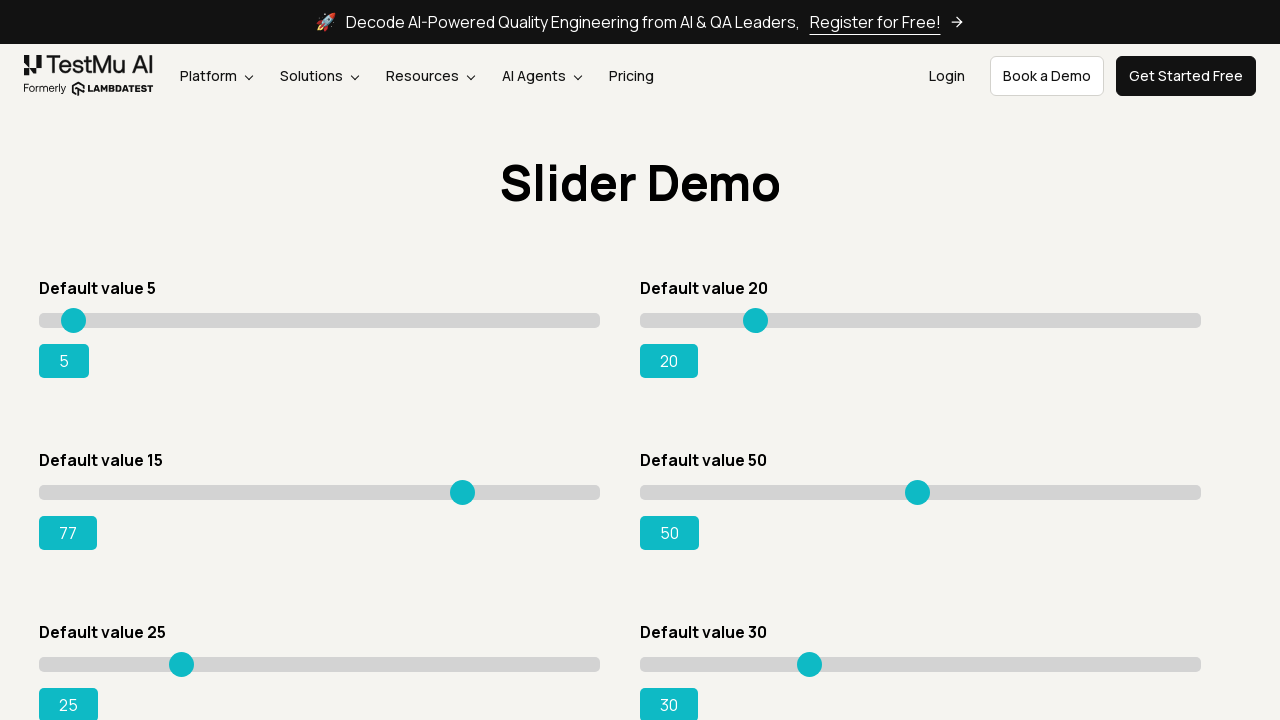

Current slider value: 77
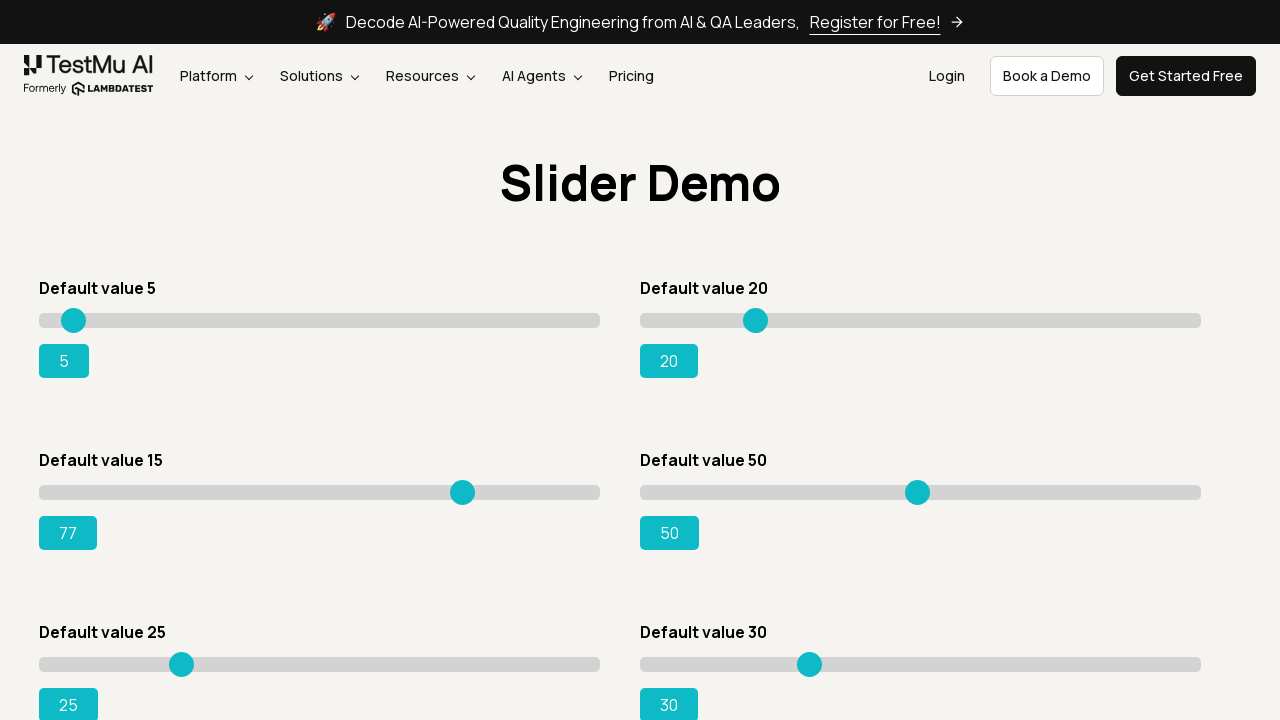

Hovered over slider at position x=425 at (464, 485) on xpath=//*[@id='rangeSuccess']/preceding-sibling::*
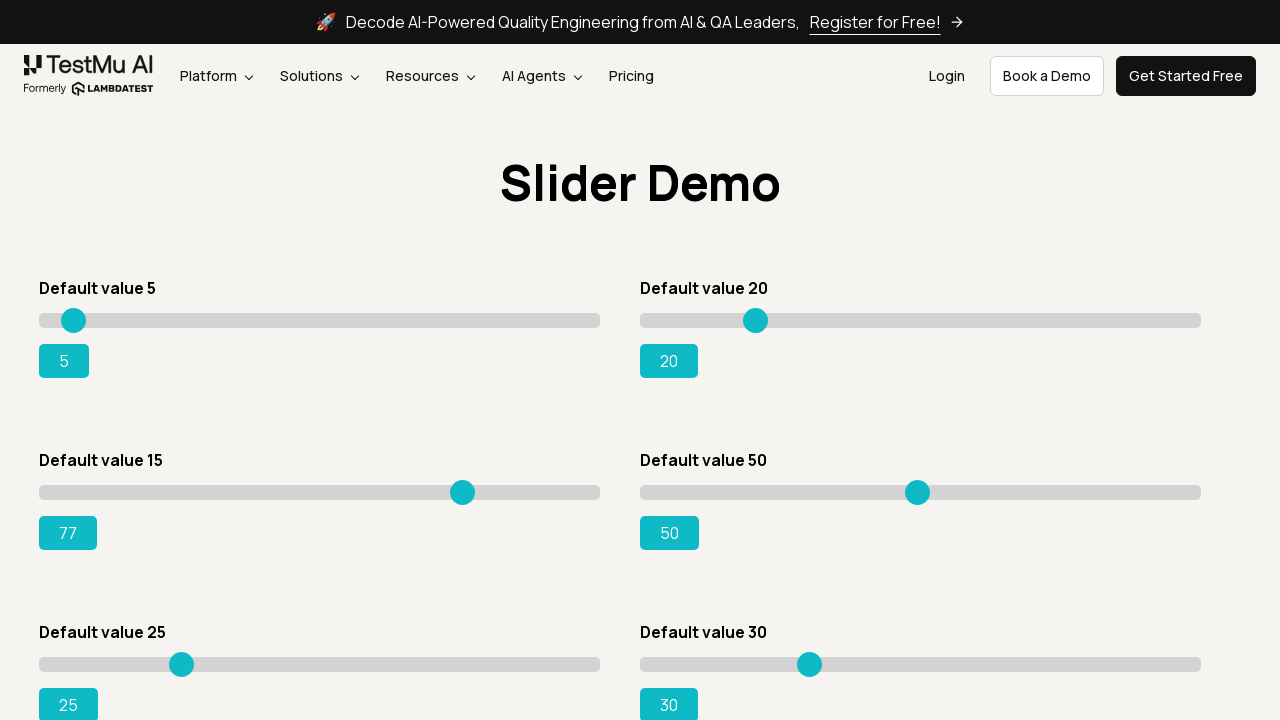

Mouse button pressed down on slider at (464, 485)
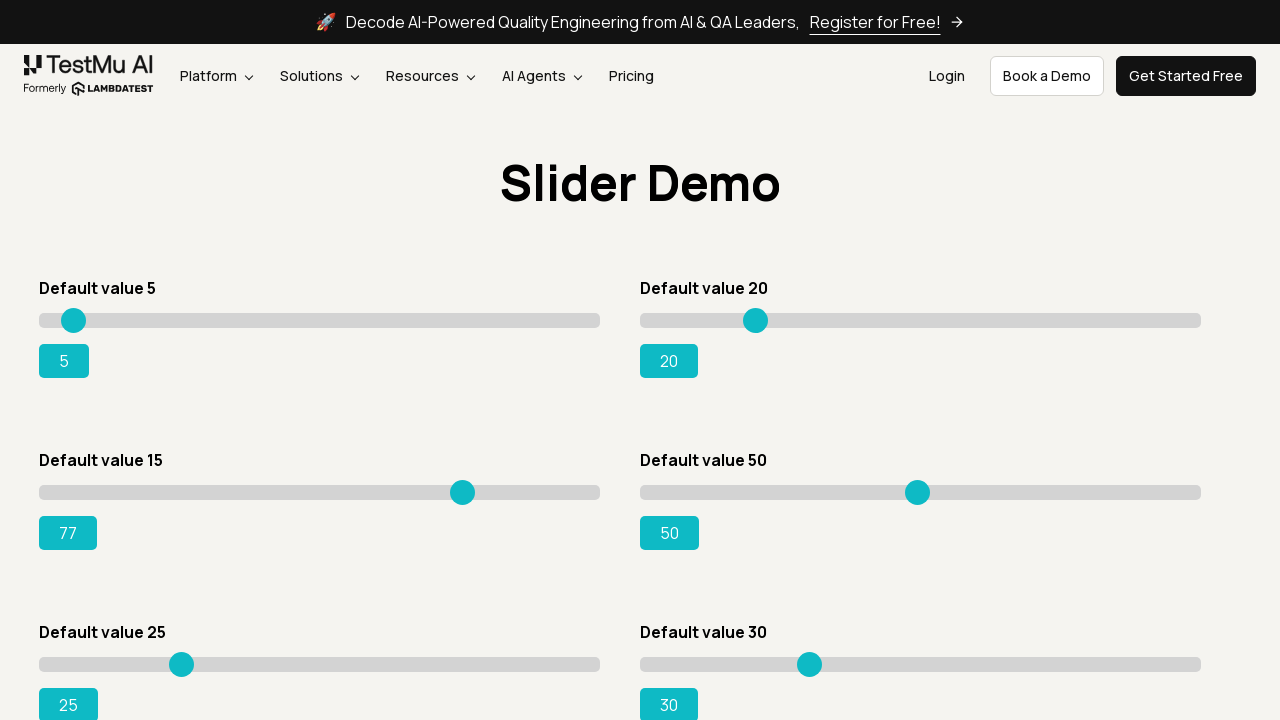

Dragged slider to position x=430 at (469, 485) on xpath=//*[@id='rangeSuccess']/preceding-sibling::*
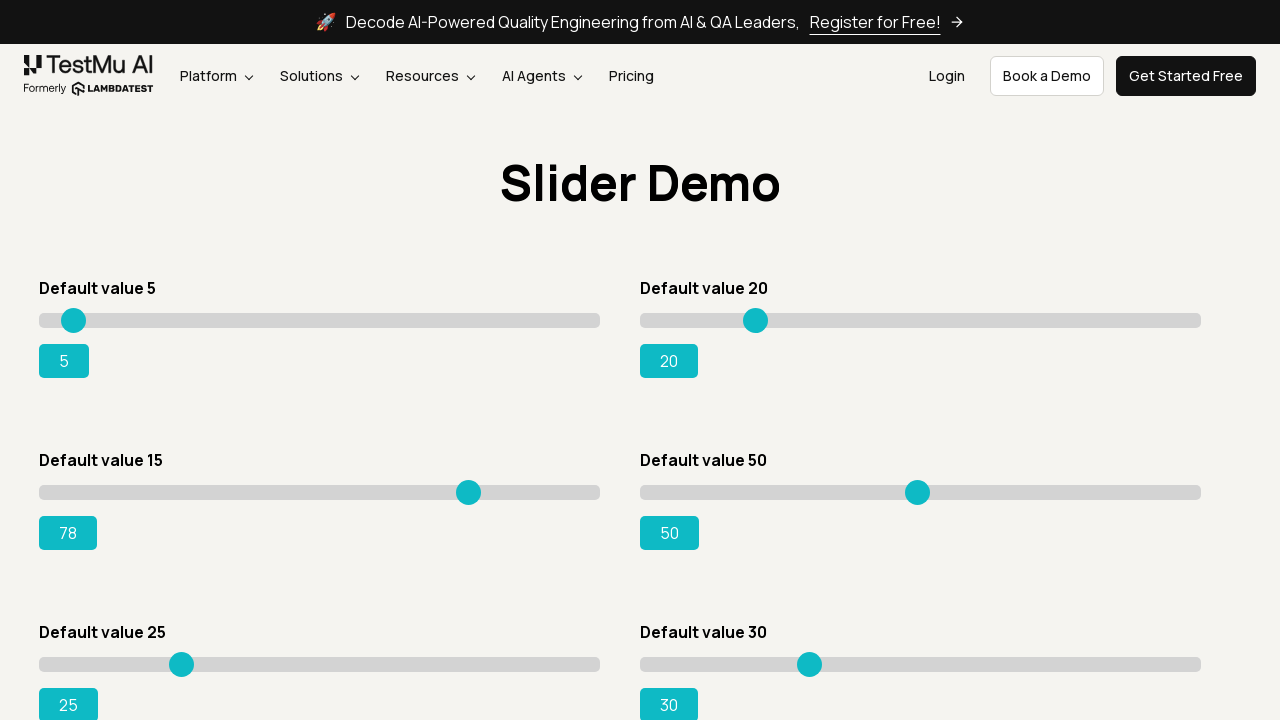

Mouse button released at (469, 485)
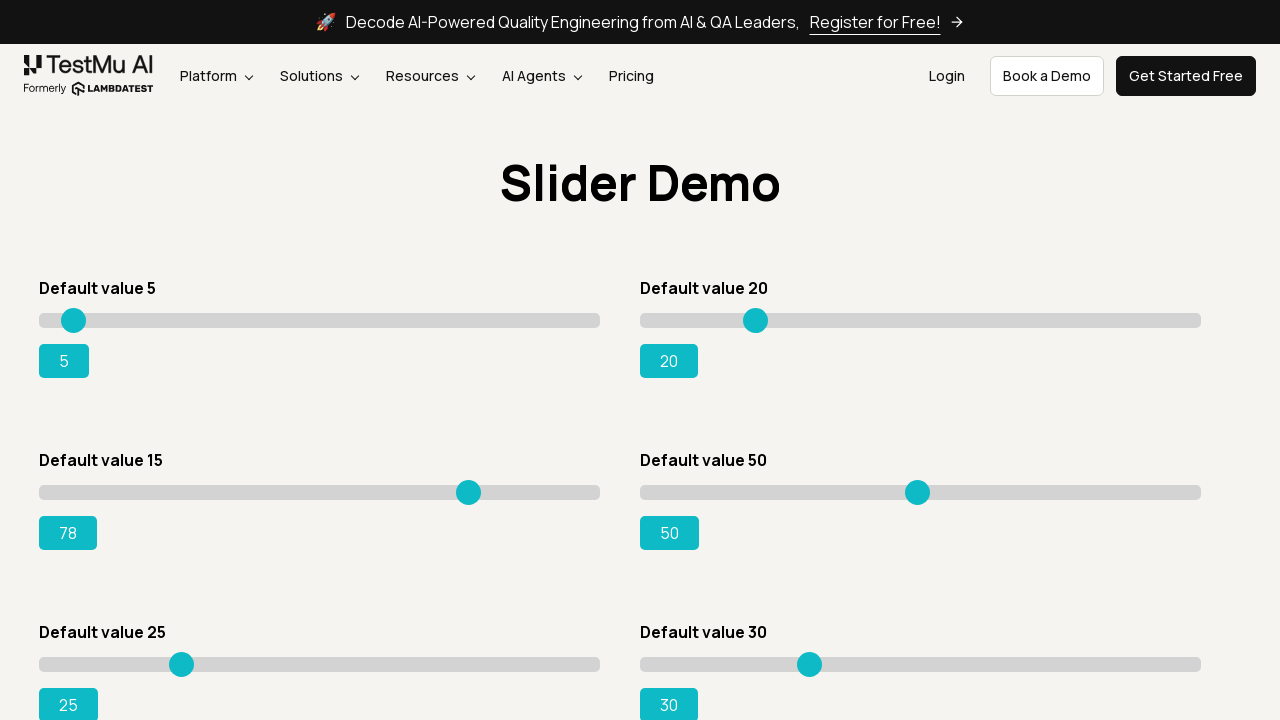

Current slider value: 78
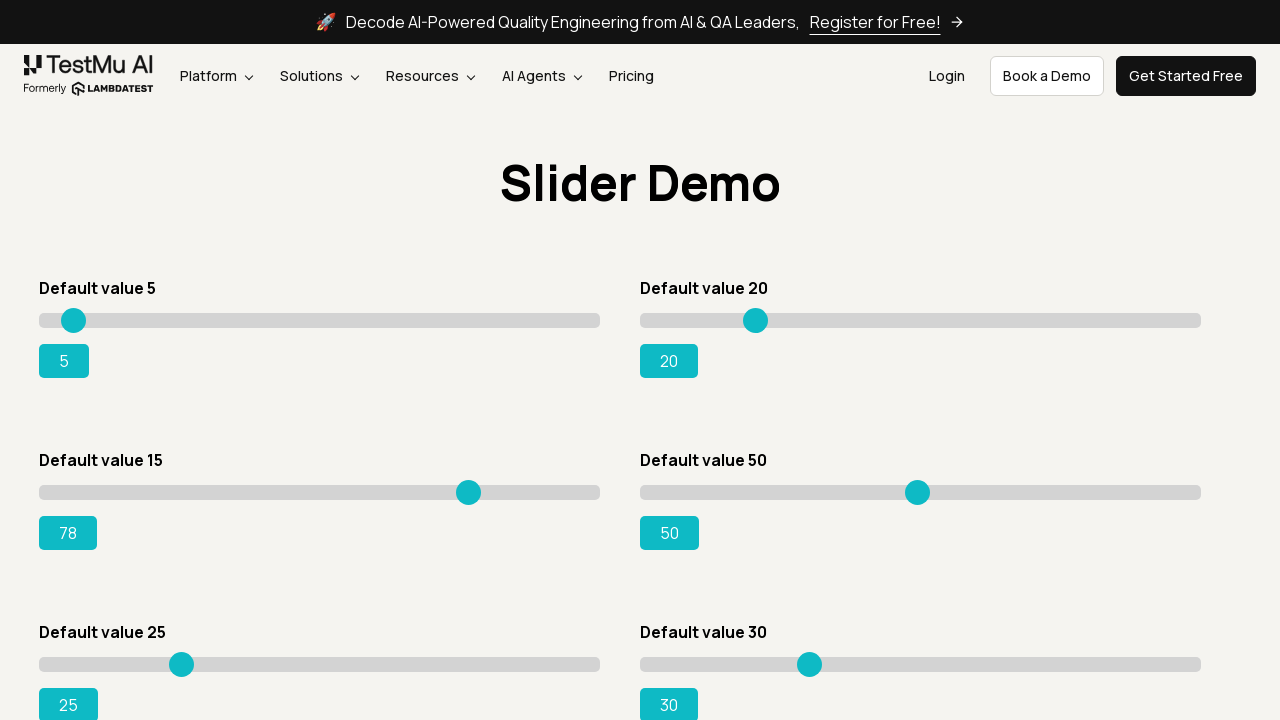

Hovered over slider at position x=430 at (469, 485) on xpath=//*[@id='rangeSuccess']/preceding-sibling::*
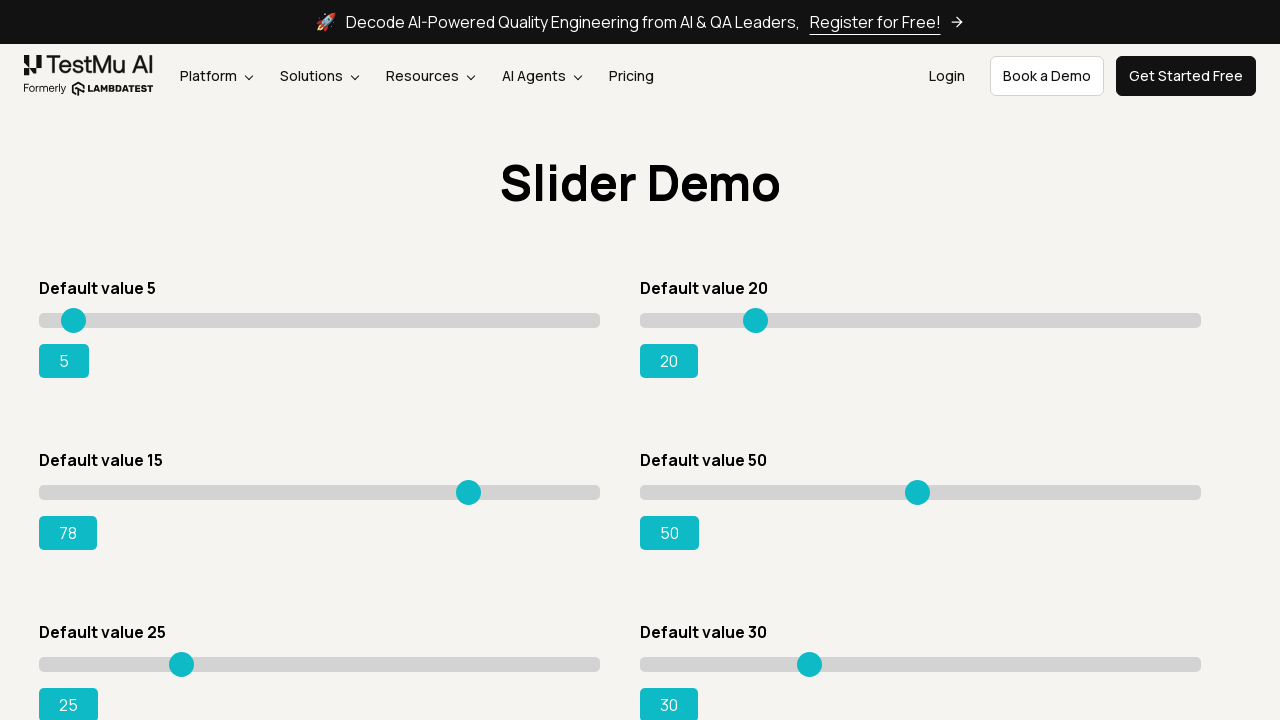

Mouse button pressed down on slider at (469, 485)
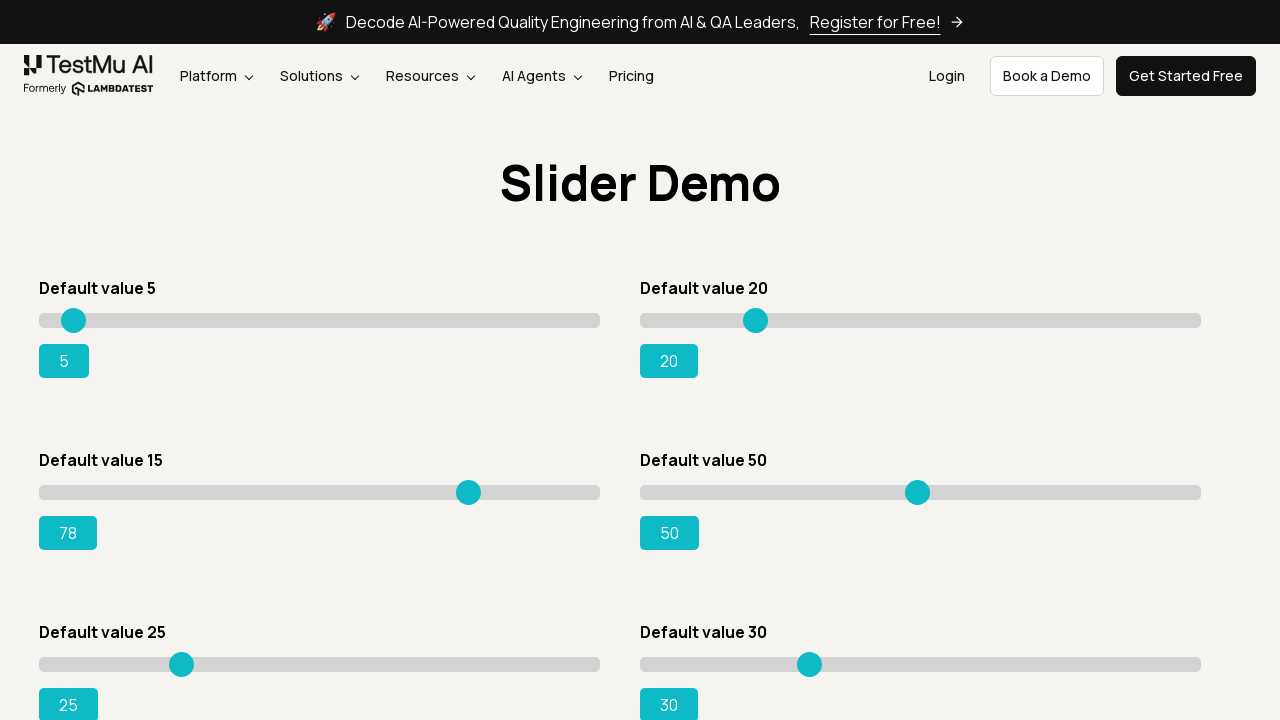

Dragged slider to position x=435 at (474, 485) on xpath=//*[@id='rangeSuccess']/preceding-sibling::*
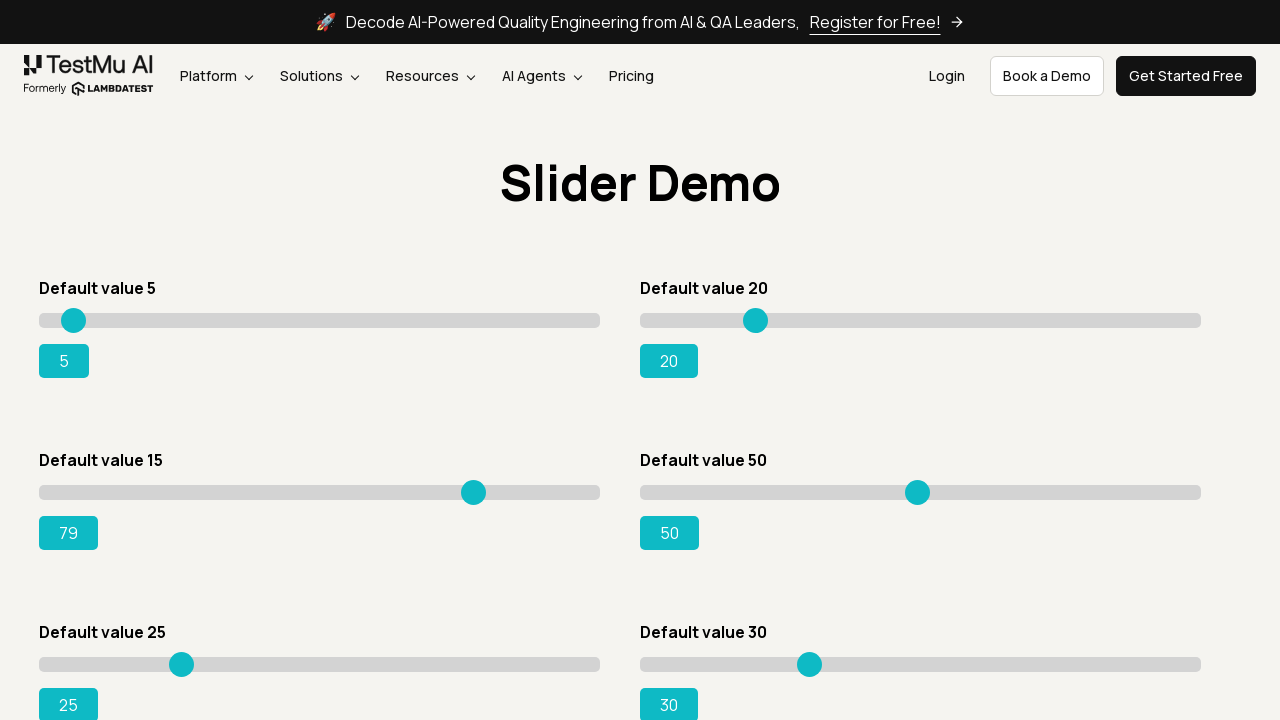

Mouse button released at (474, 485)
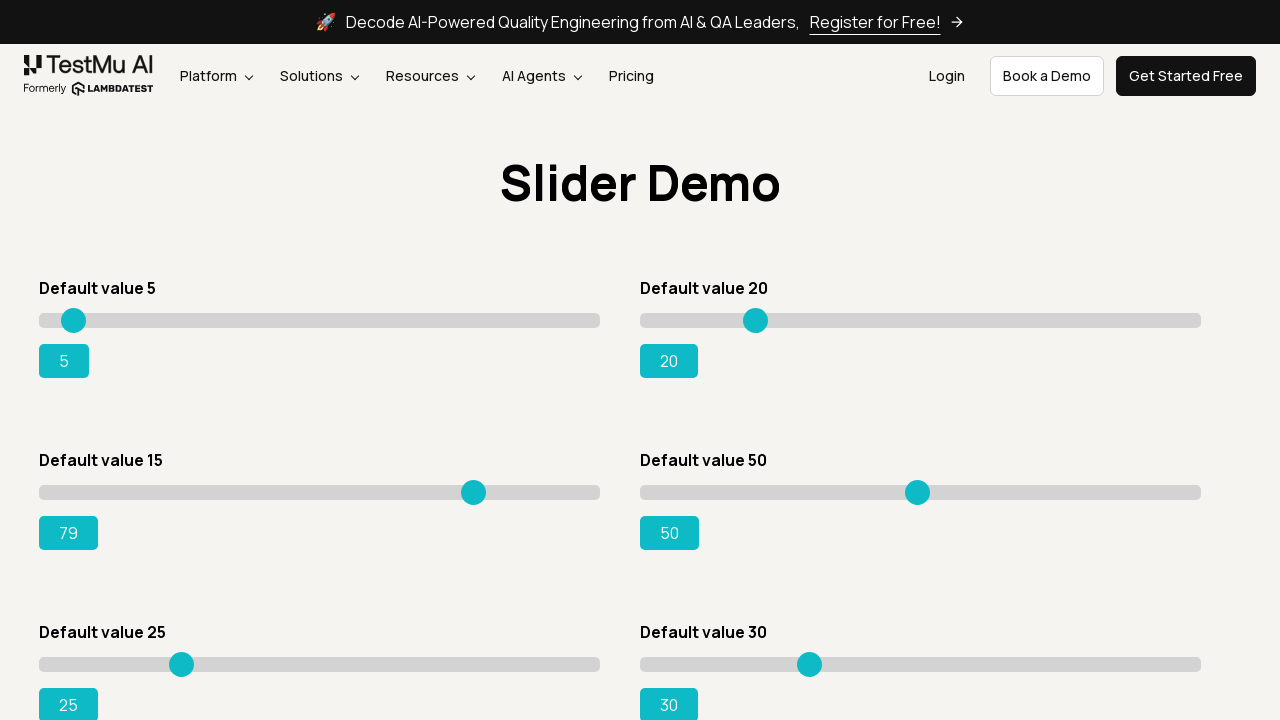

Current slider value: 79
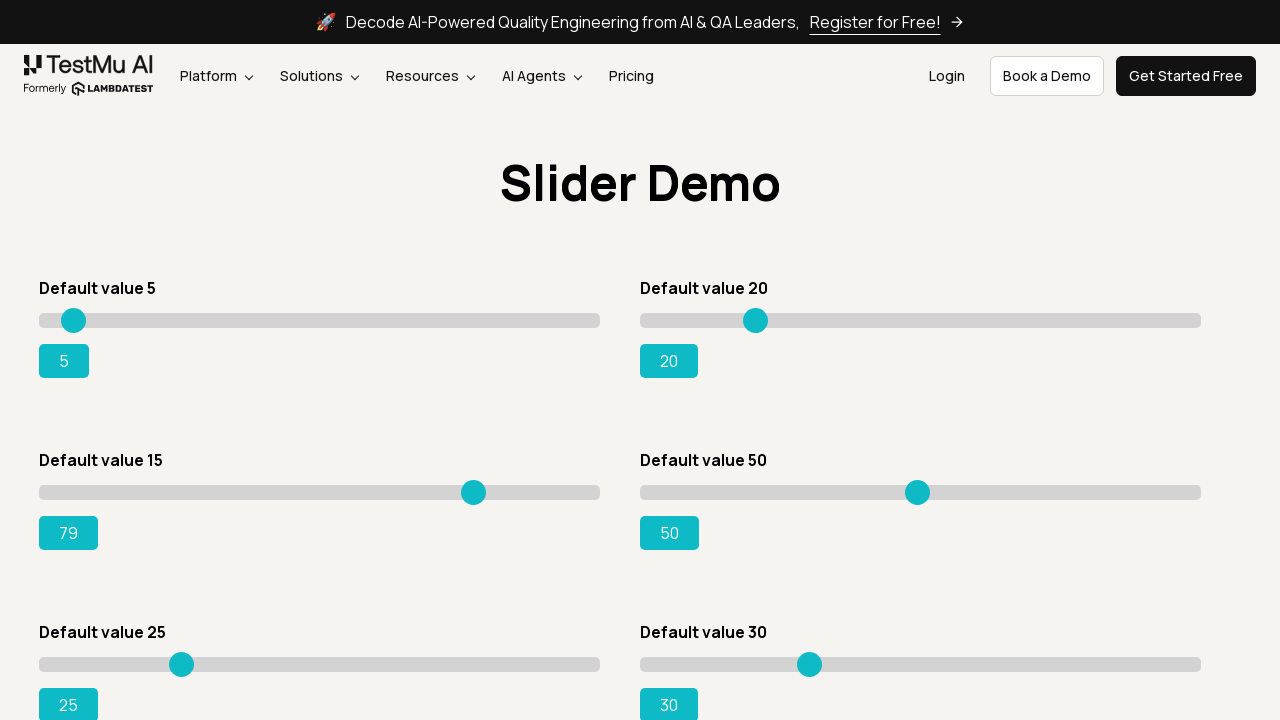

Hovered over slider at position x=435 at (474, 485) on xpath=//*[@id='rangeSuccess']/preceding-sibling::*
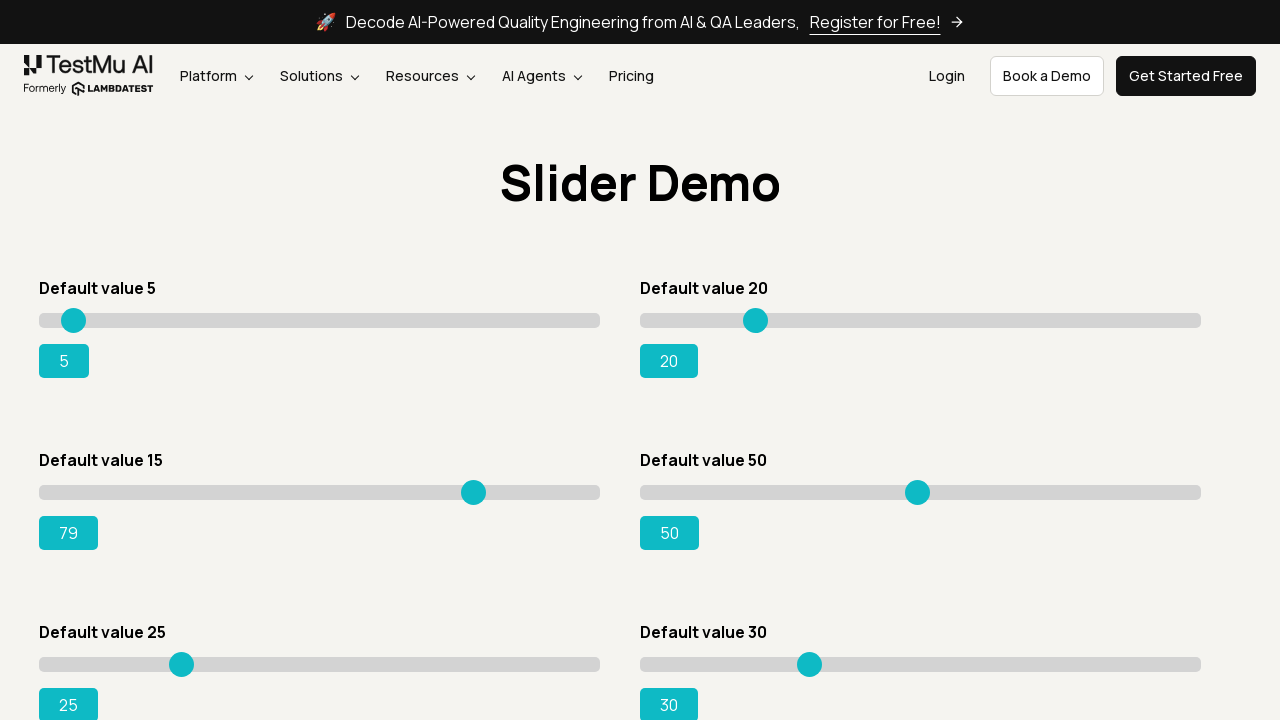

Mouse button pressed down on slider at (474, 485)
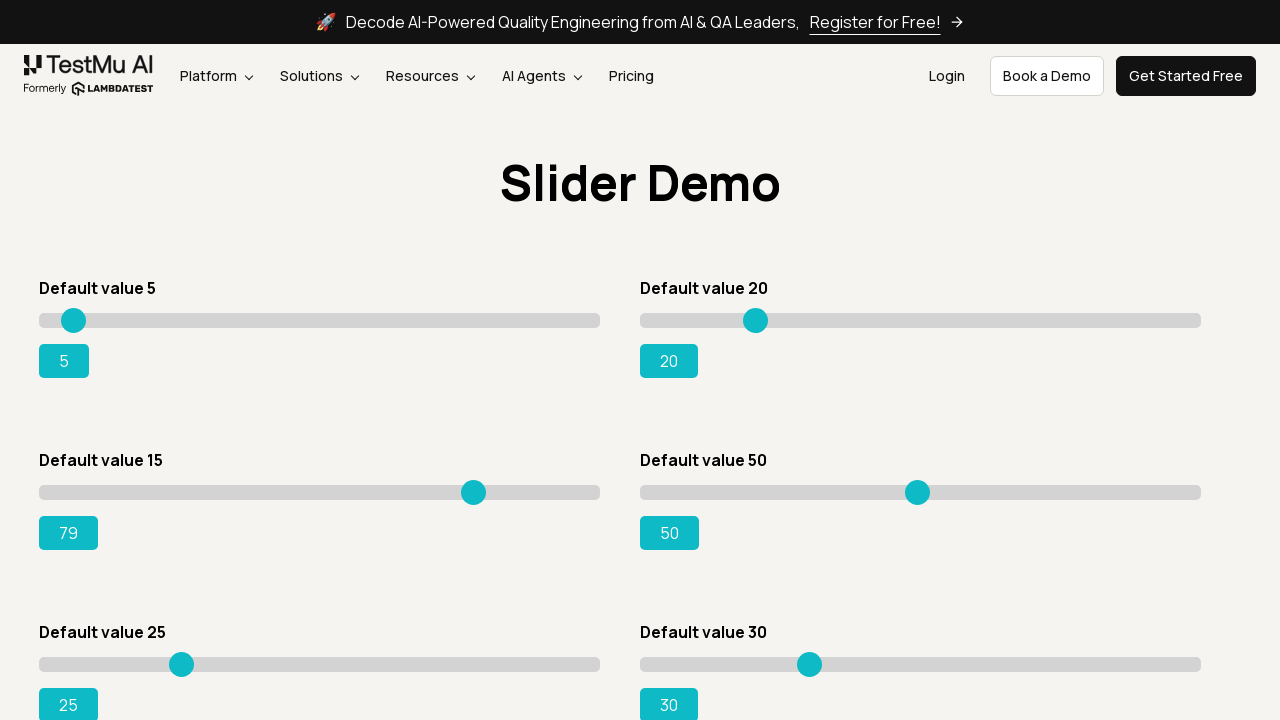

Dragged slider to position x=440 at (479, 485) on xpath=//*[@id='rangeSuccess']/preceding-sibling::*
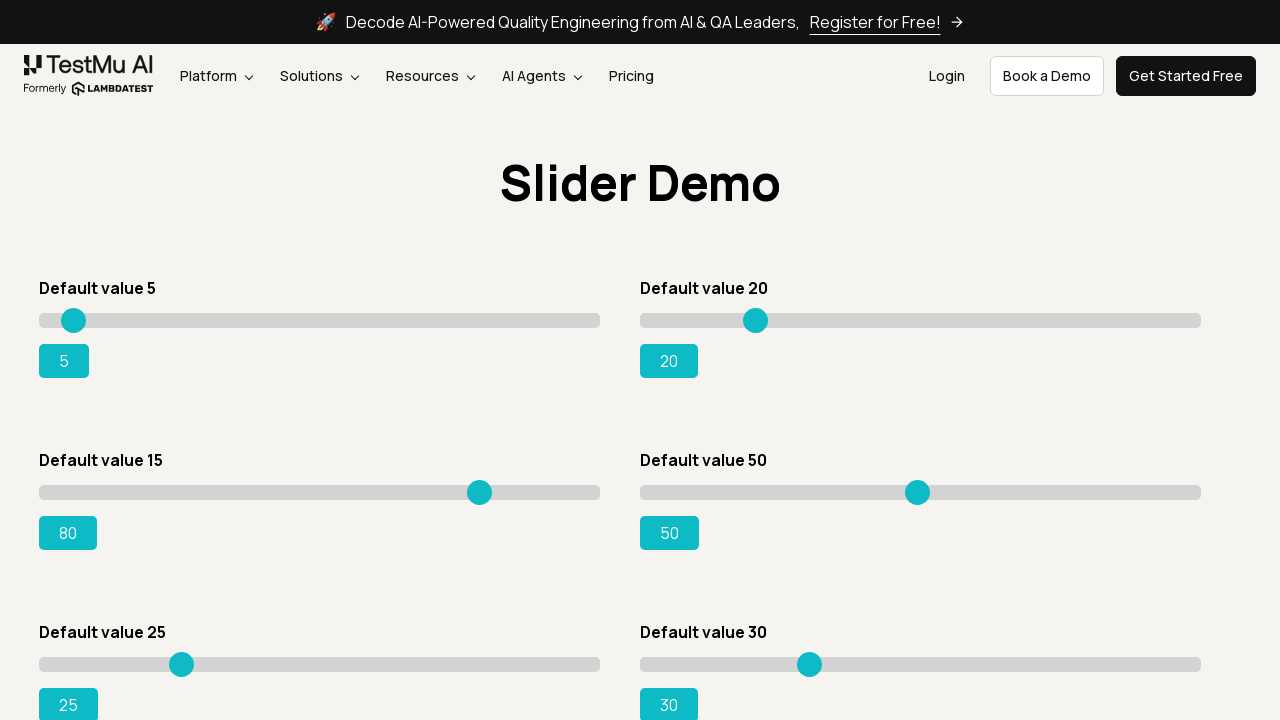

Mouse button released at (479, 485)
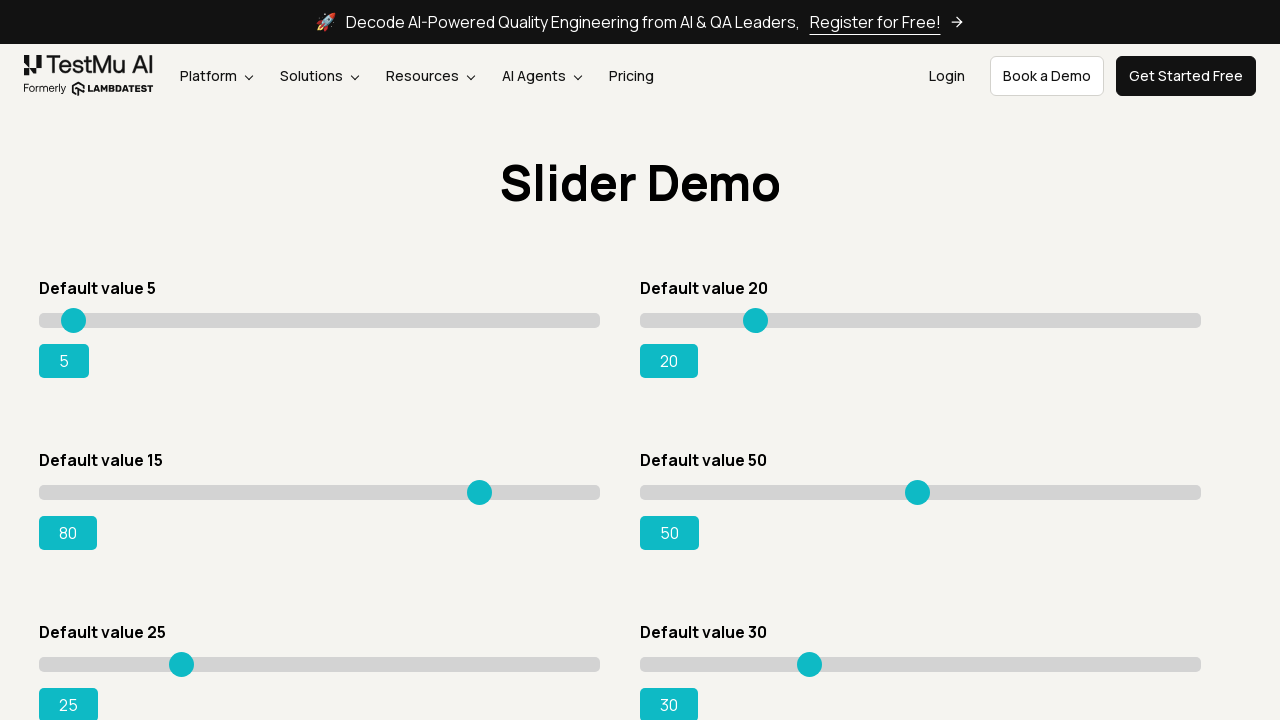

Current slider value: 80
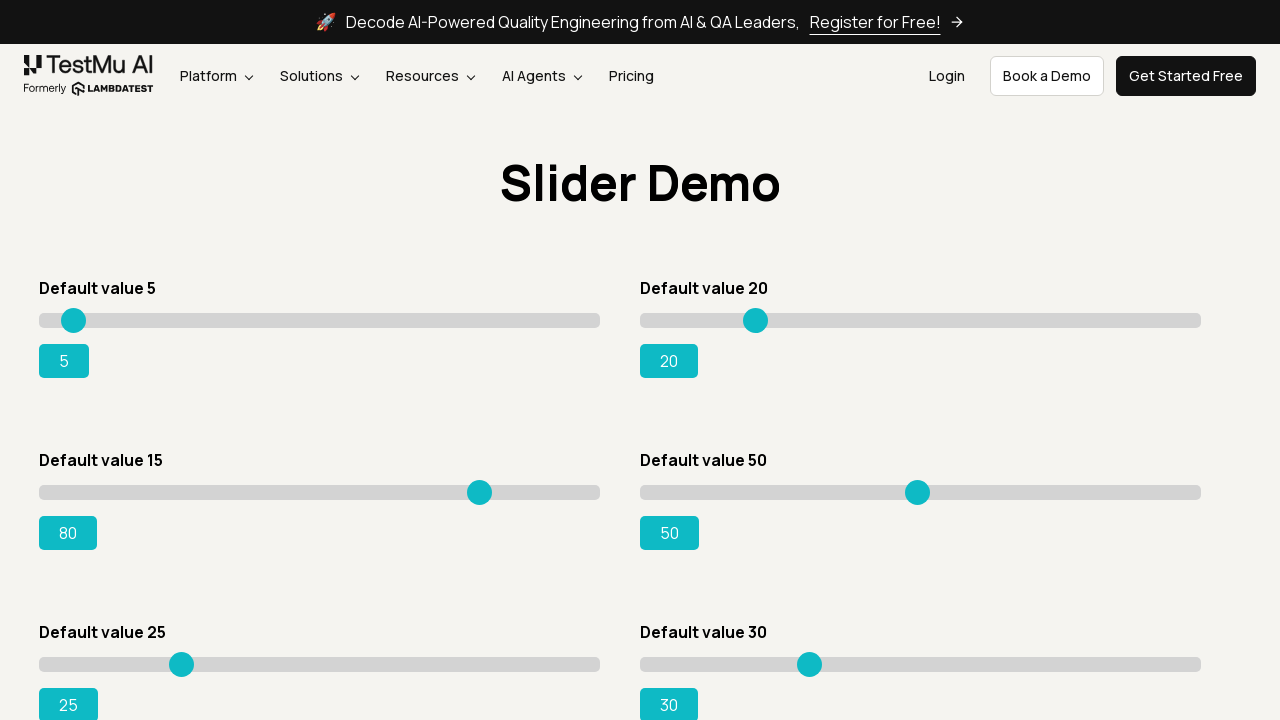

Hovered over slider at position x=440 at (479, 485) on xpath=//*[@id='rangeSuccess']/preceding-sibling::*
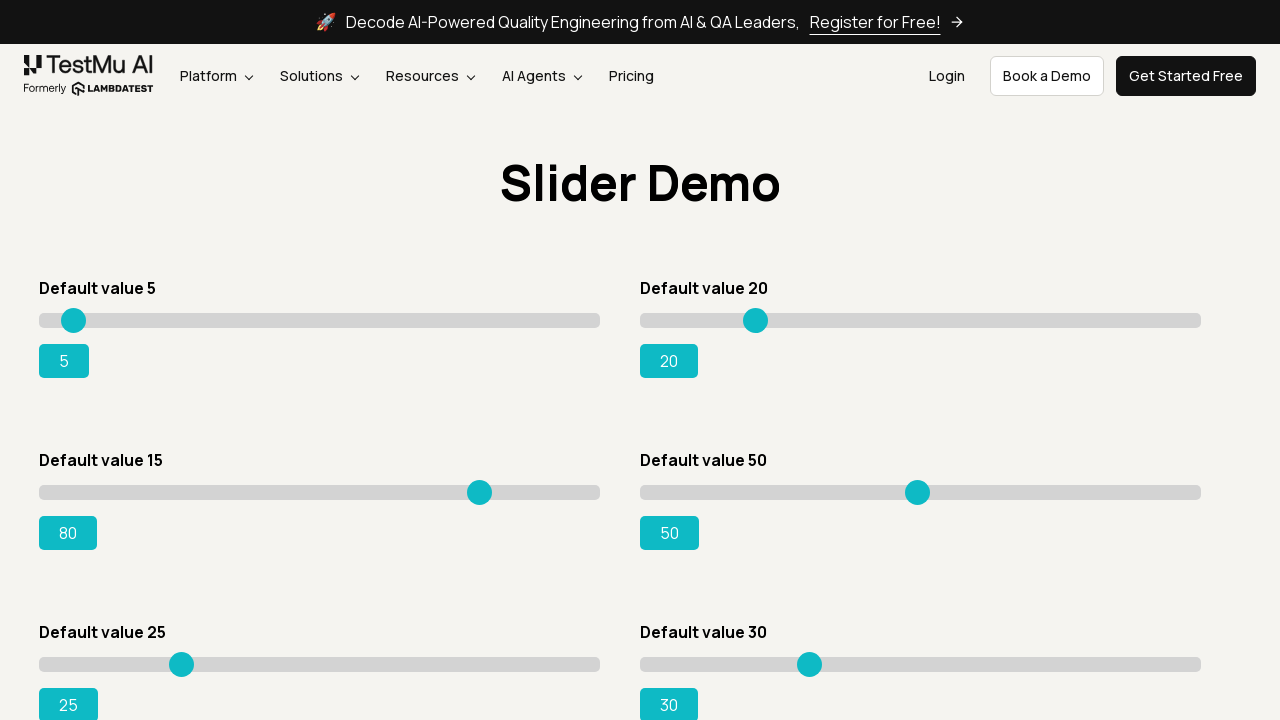

Mouse button pressed down on slider at (479, 485)
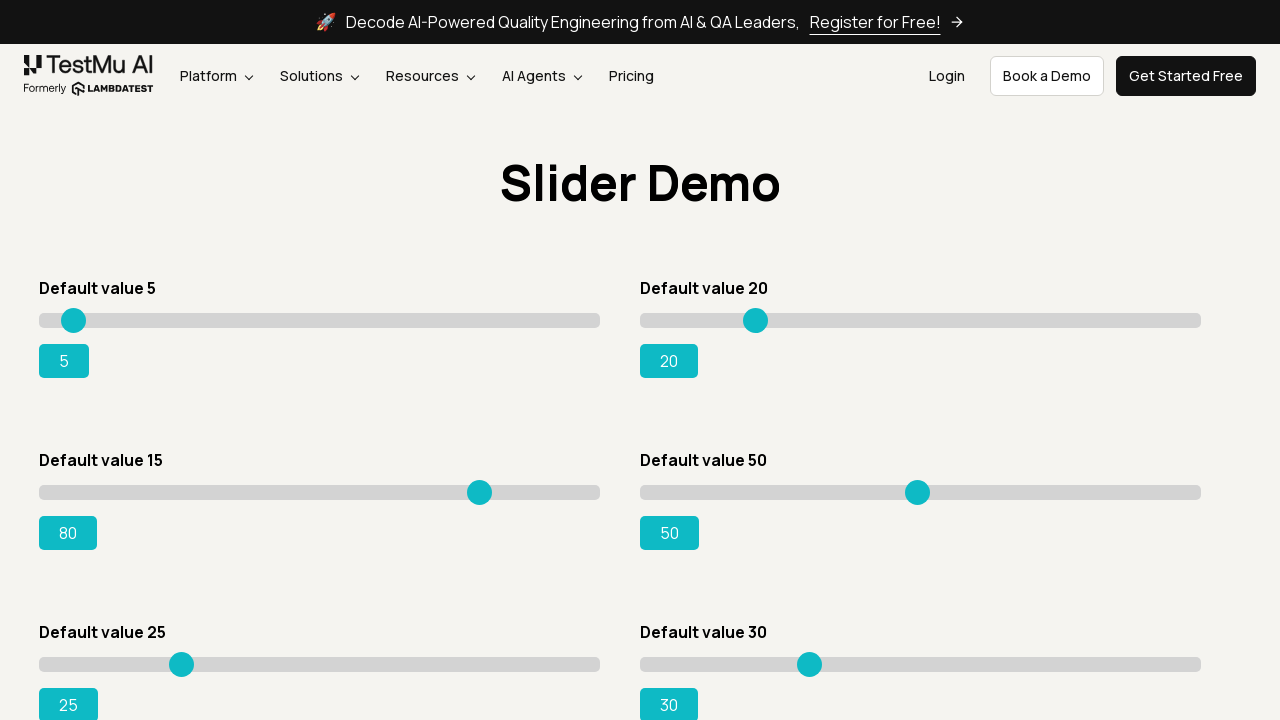

Dragged slider to position x=445 at (484, 485) on xpath=//*[@id='rangeSuccess']/preceding-sibling::*
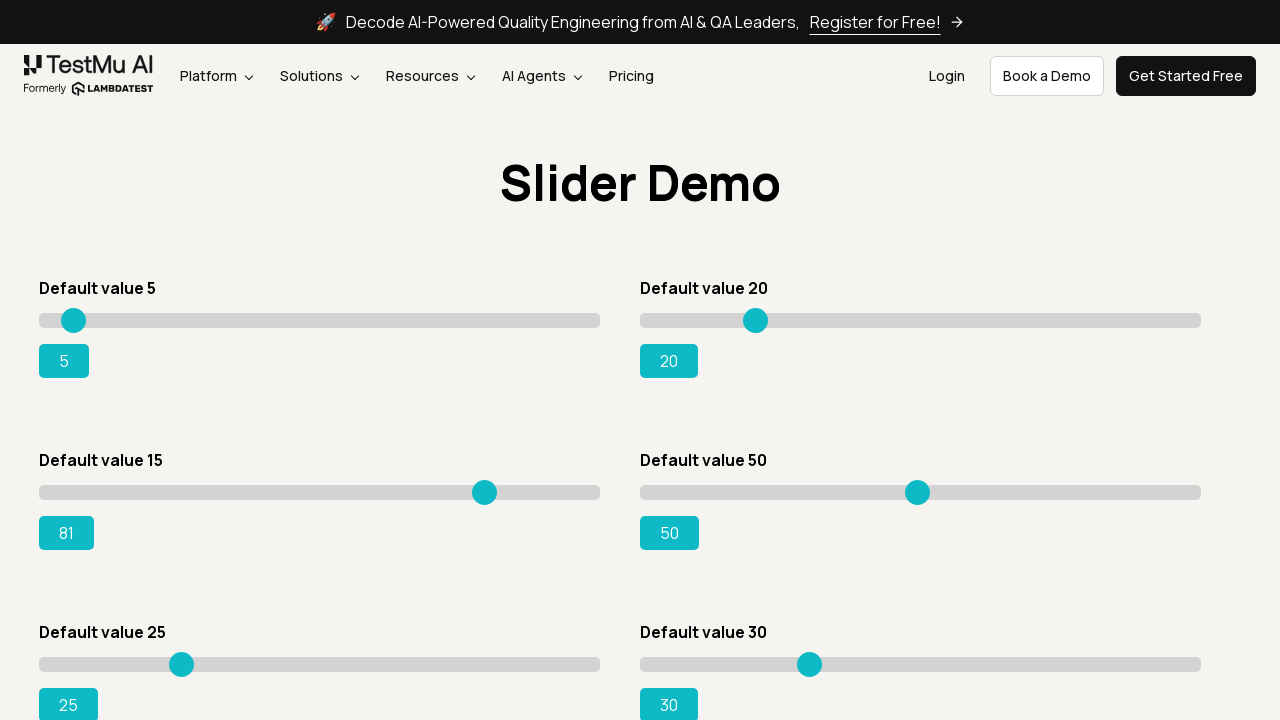

Mouse button released at (484, 485)
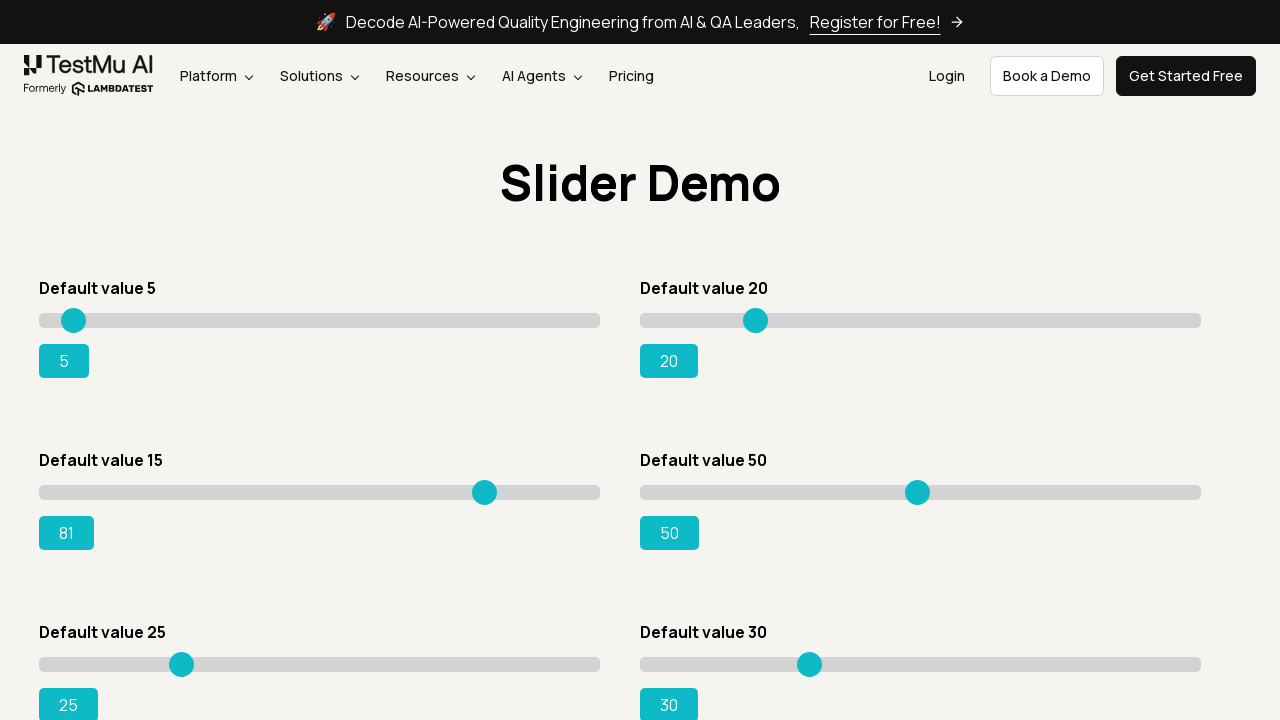

Current slider value: 81
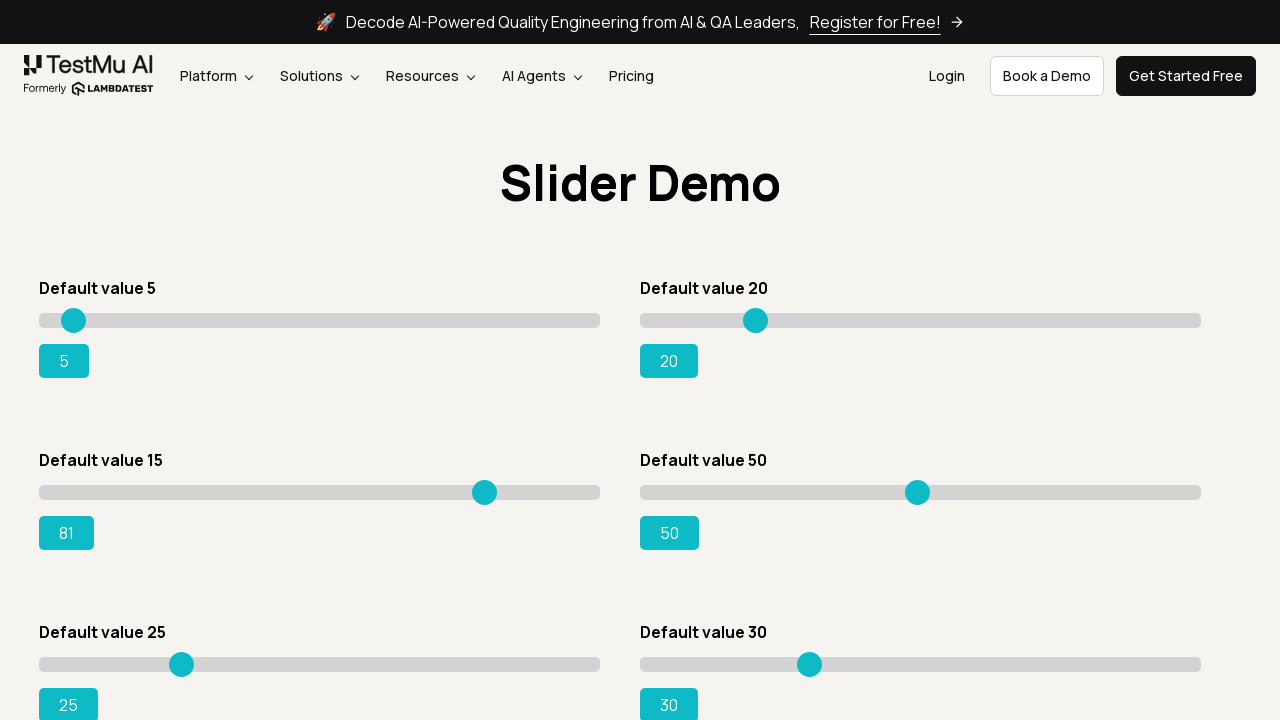

Hovered over slider at position x=445 at (484, 485) on xpath=//*[@id='rangeSuccess']/preceding-sibling::*
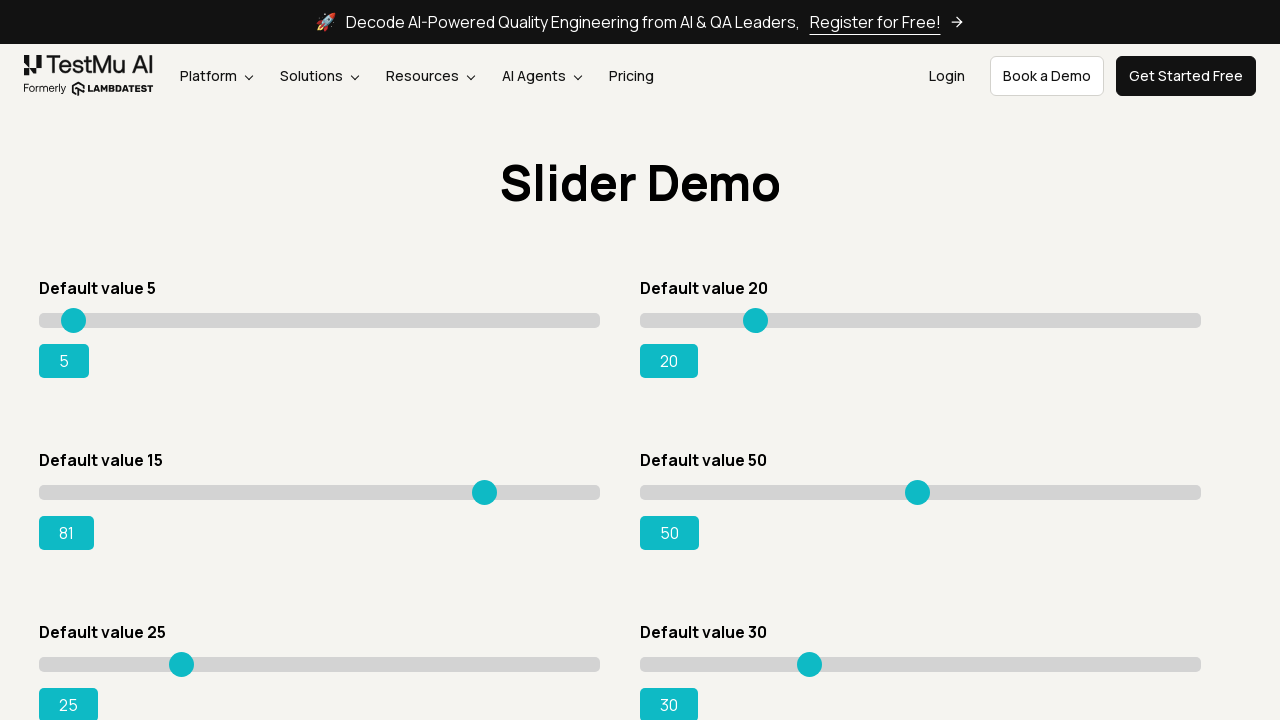

Mouse button pressed down on slider at (484, 485)
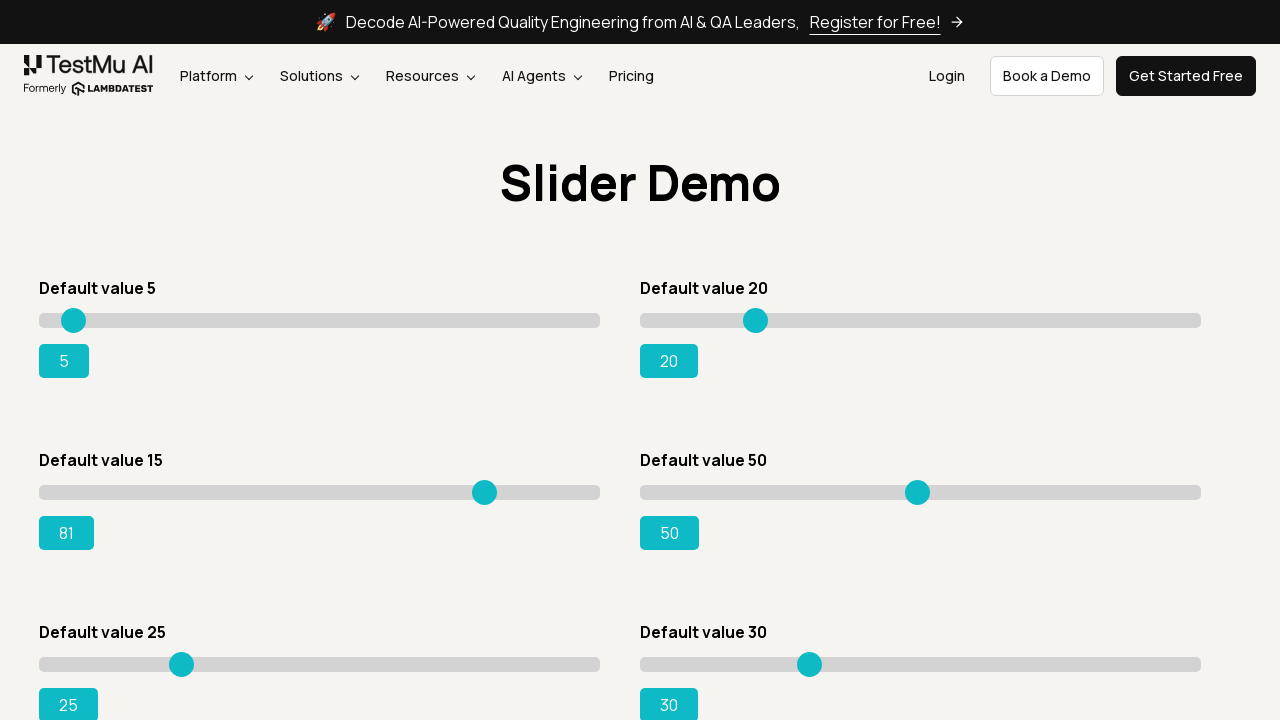

Dragged slider to position x=450 at (489, 485) on xpath=//*[@id='rangeSuccess']/preceding-sibling::*
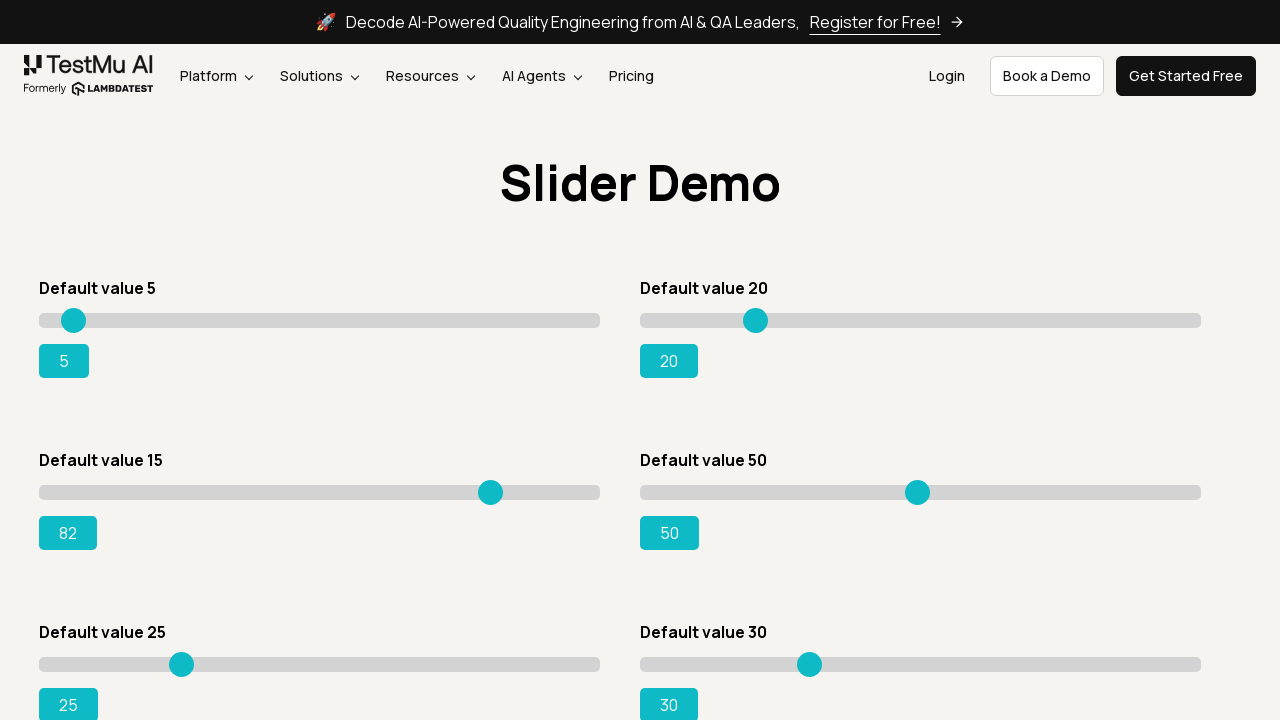

Mouse button released at (489, 485)
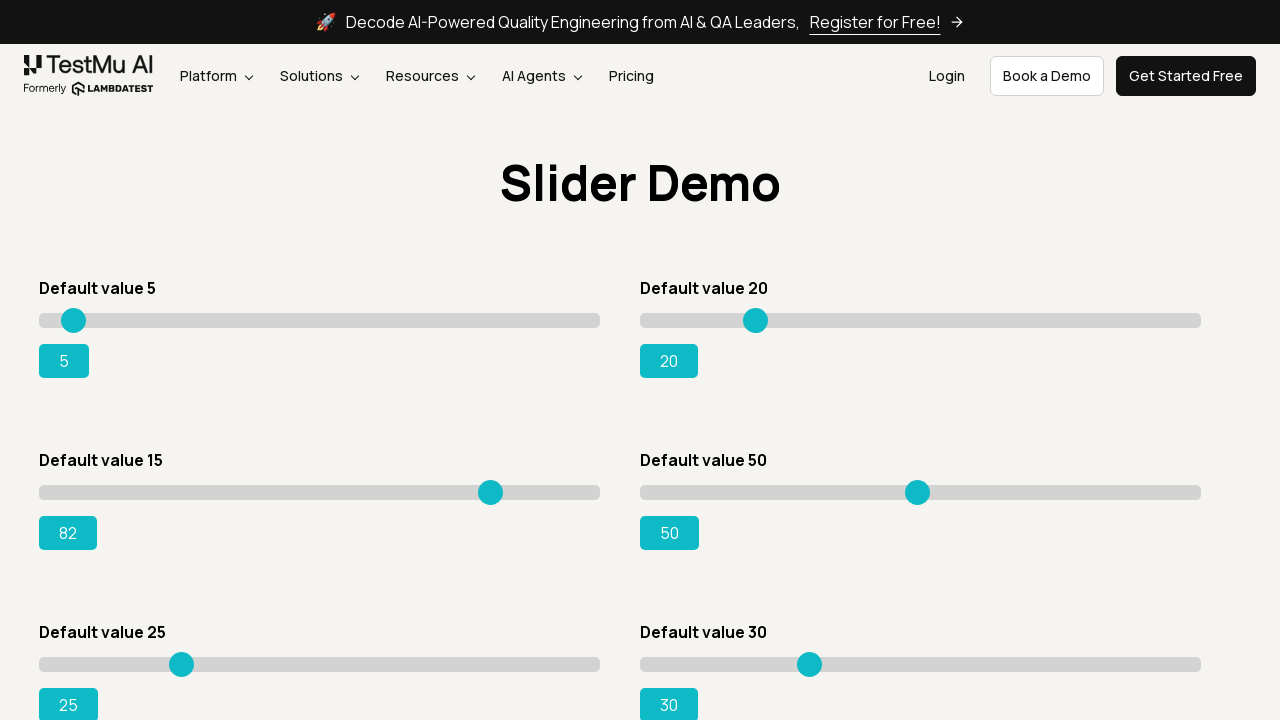

Current slider value: 82
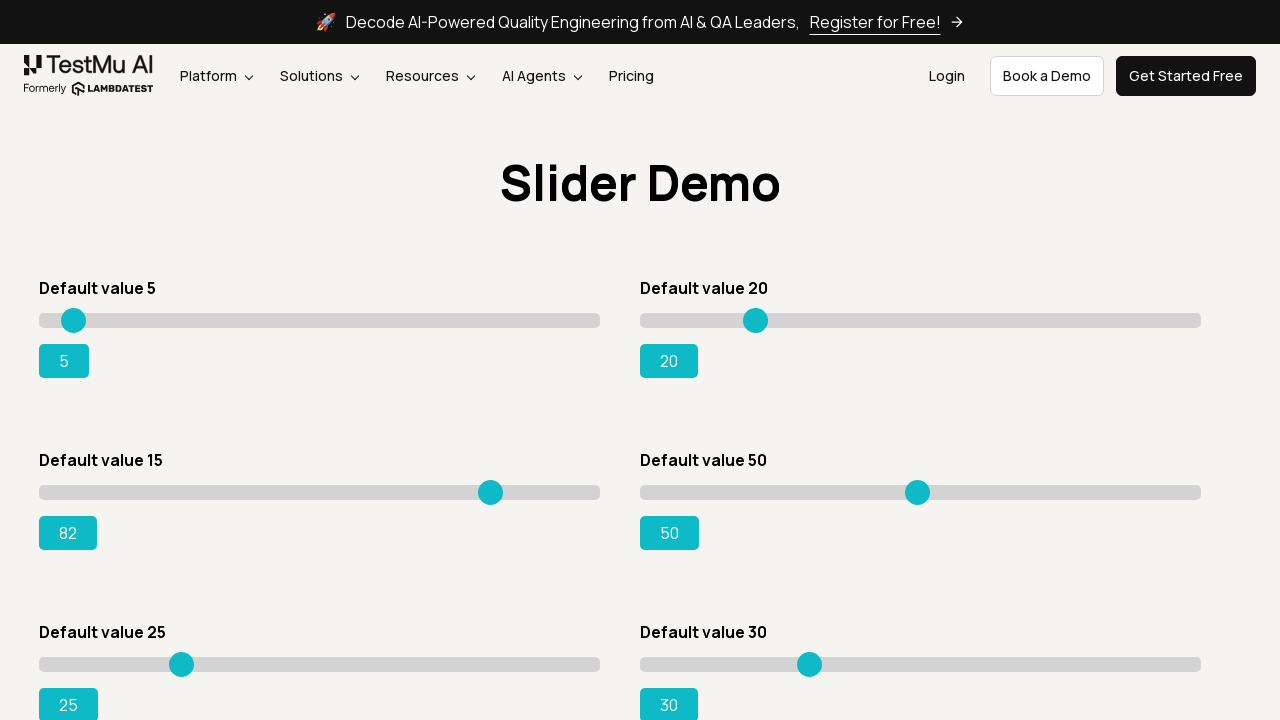

Hovered over slider at position x=450 at (489, 485) on xpath=//*[@id='rangeSuccess']/preceding-sibling::*
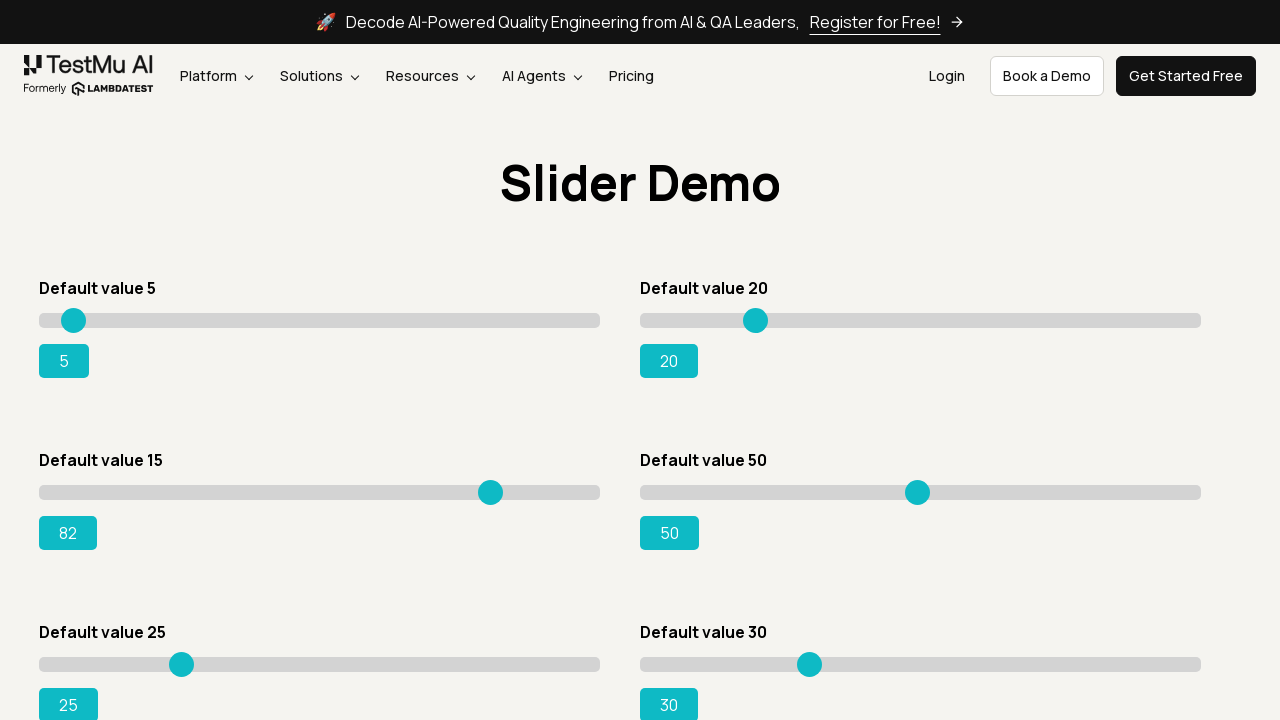

Mouse button pressed down on slider at (489, 485)
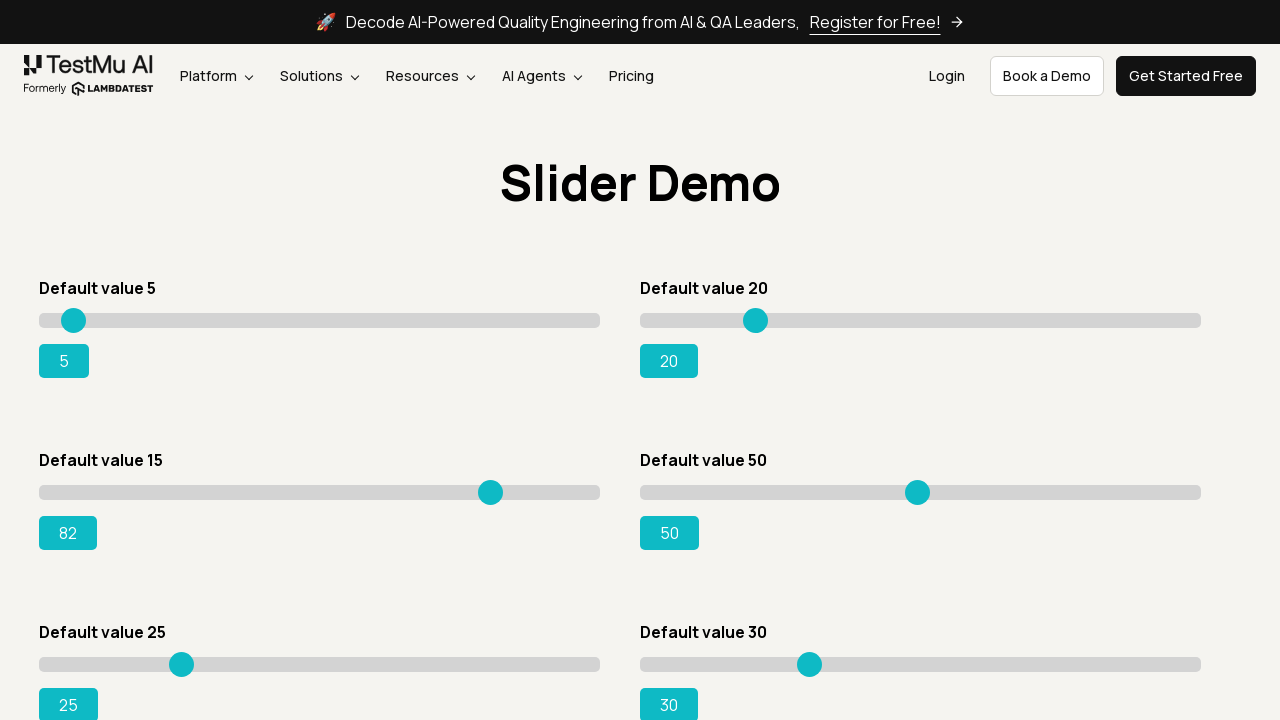

Dragged slider to position x=455 at (494, 485) on xpath=//*[@id='rangeSuccess']/preceding-sibling::*
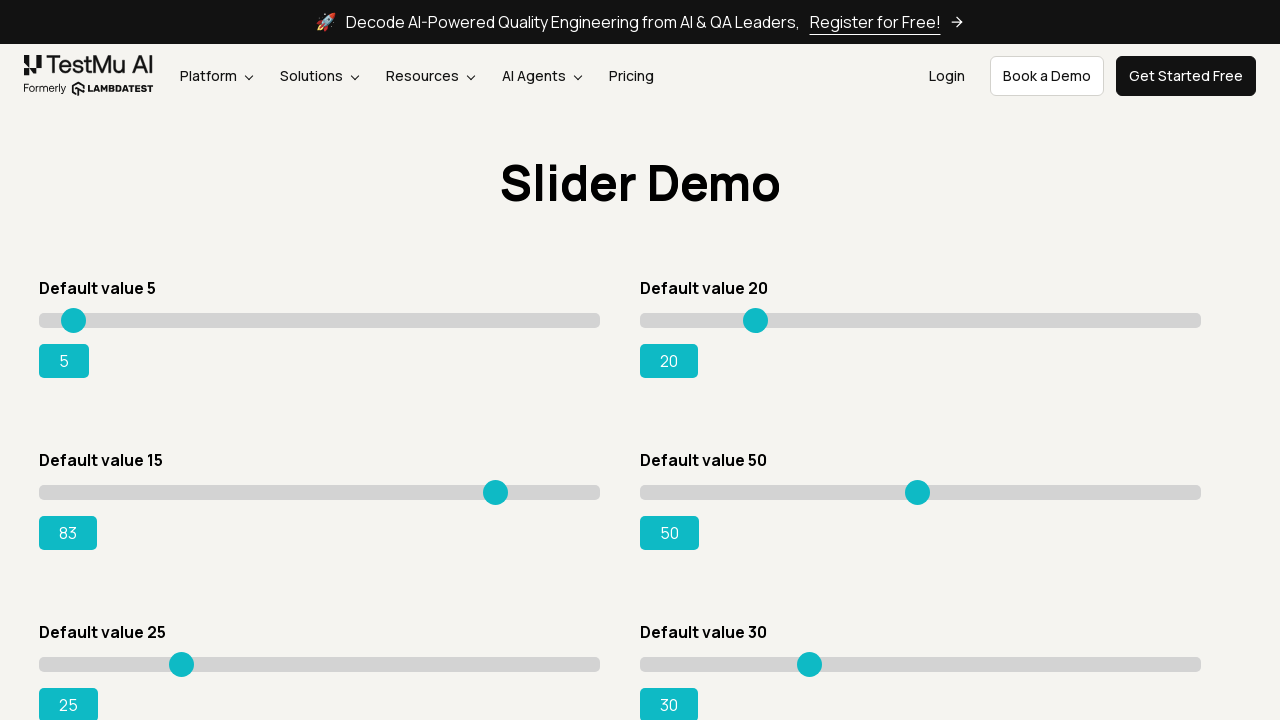

Mouse button released at (494, 485)
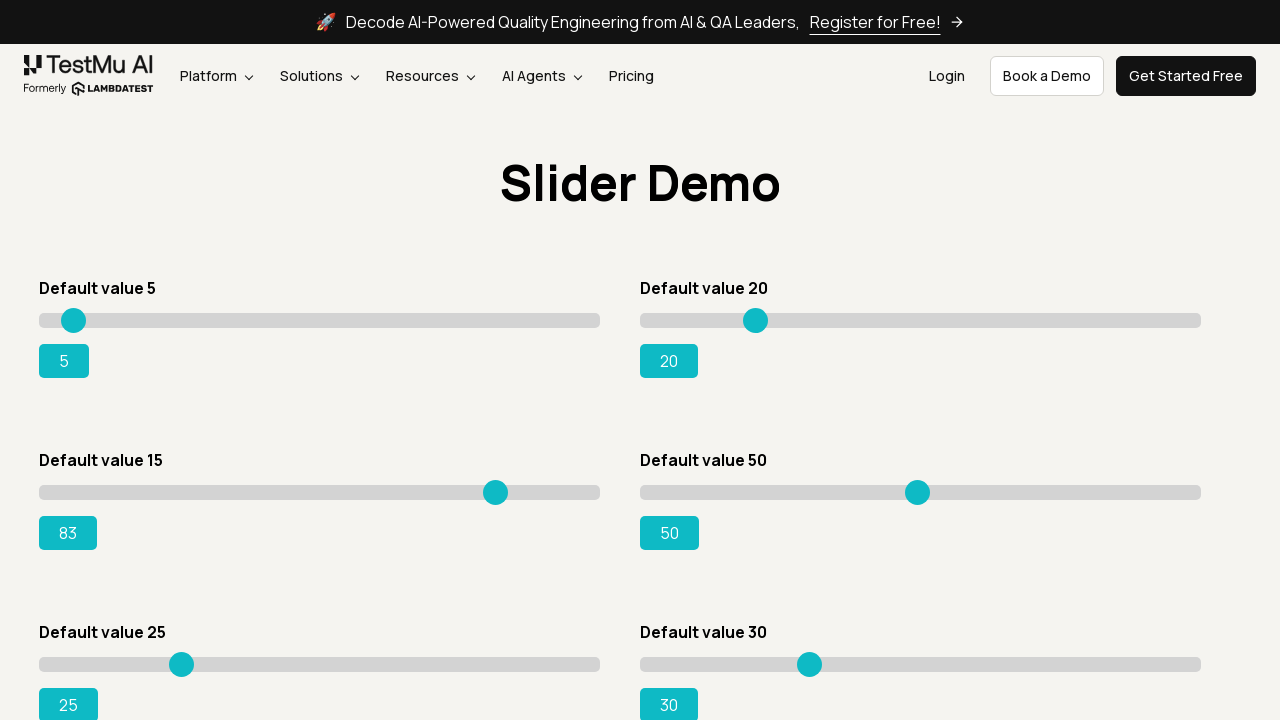

Current slider value: 83
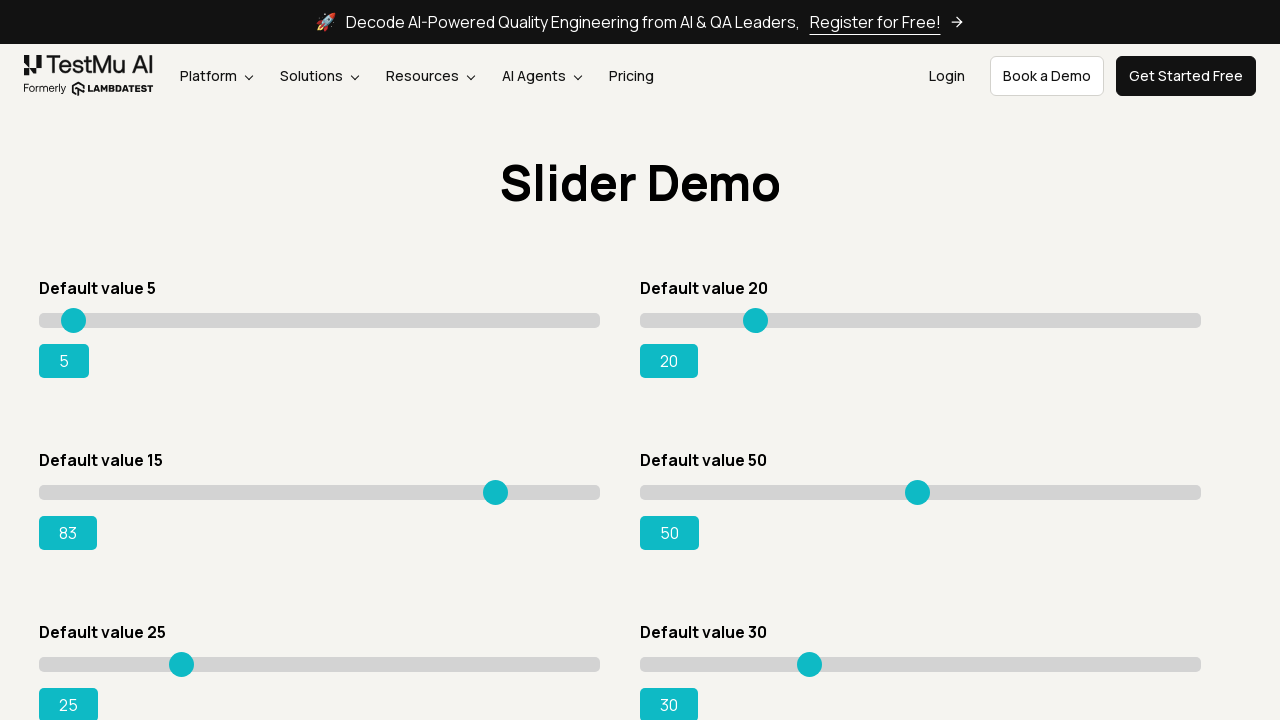

Hovered over slider at position x=455 at (494, 485) on xpath=//*[@id='rangeSuccess']/preceding-sibling::*
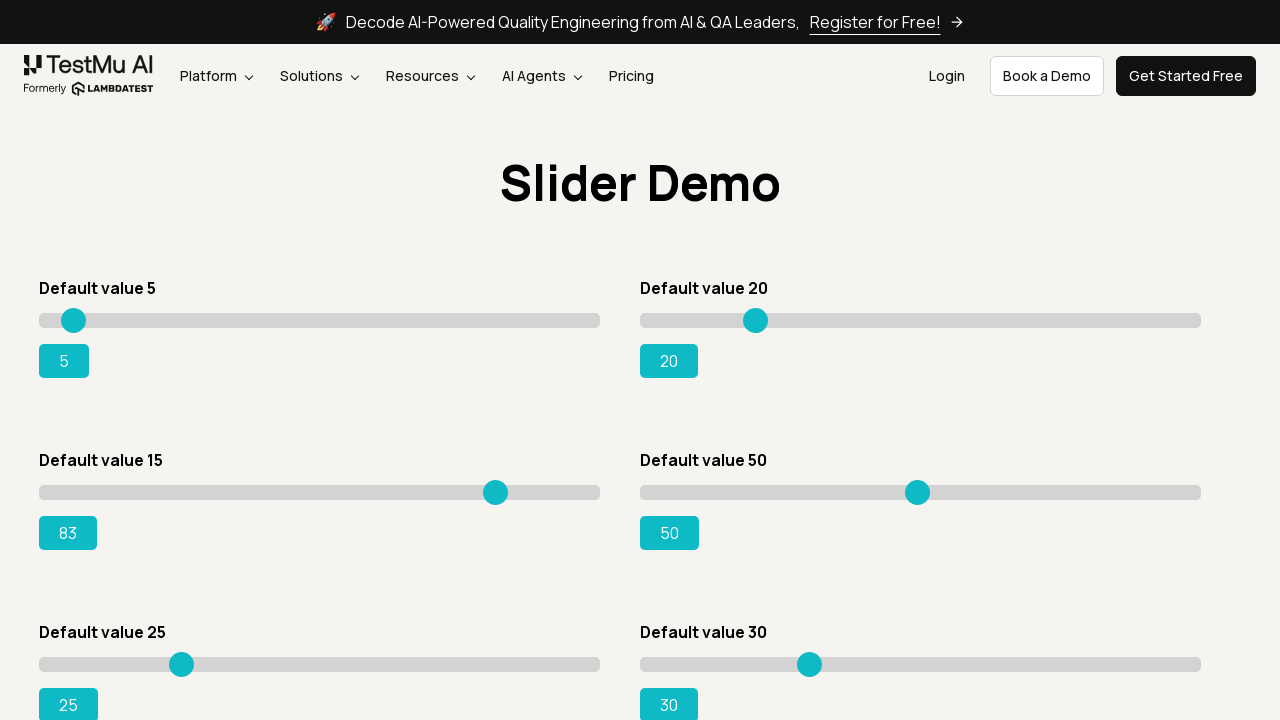

Mouse button pressed down on slider at (494, 485)
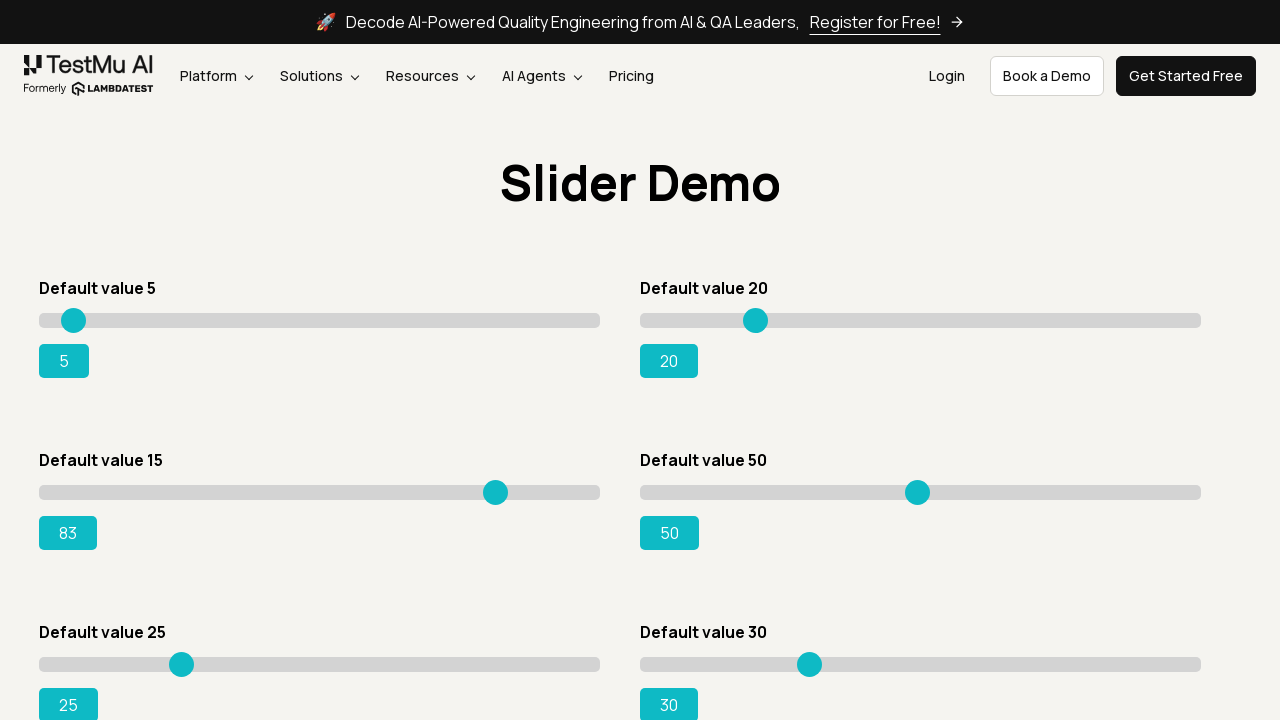

Dragged slider to position x=460 at (499, 485) on xpath=//*[@id='rangeSuccess']/preceding-sibling::*
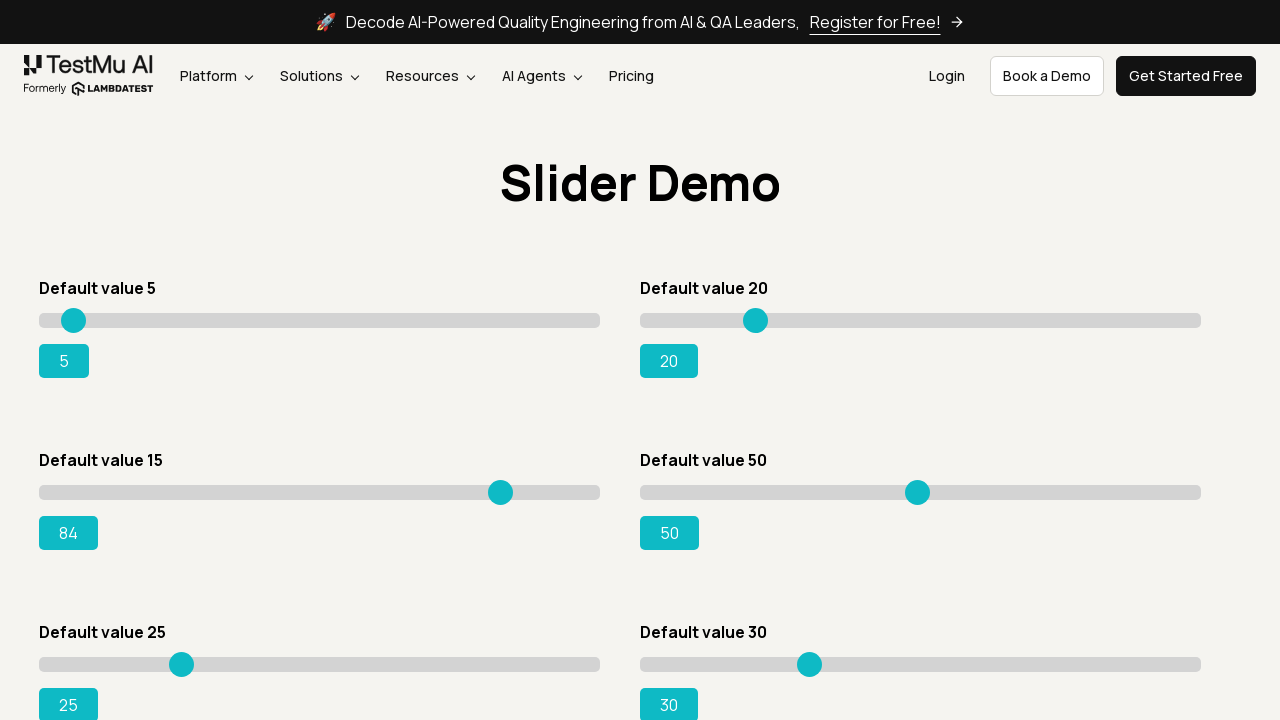

Mouse button released at (499, 485)
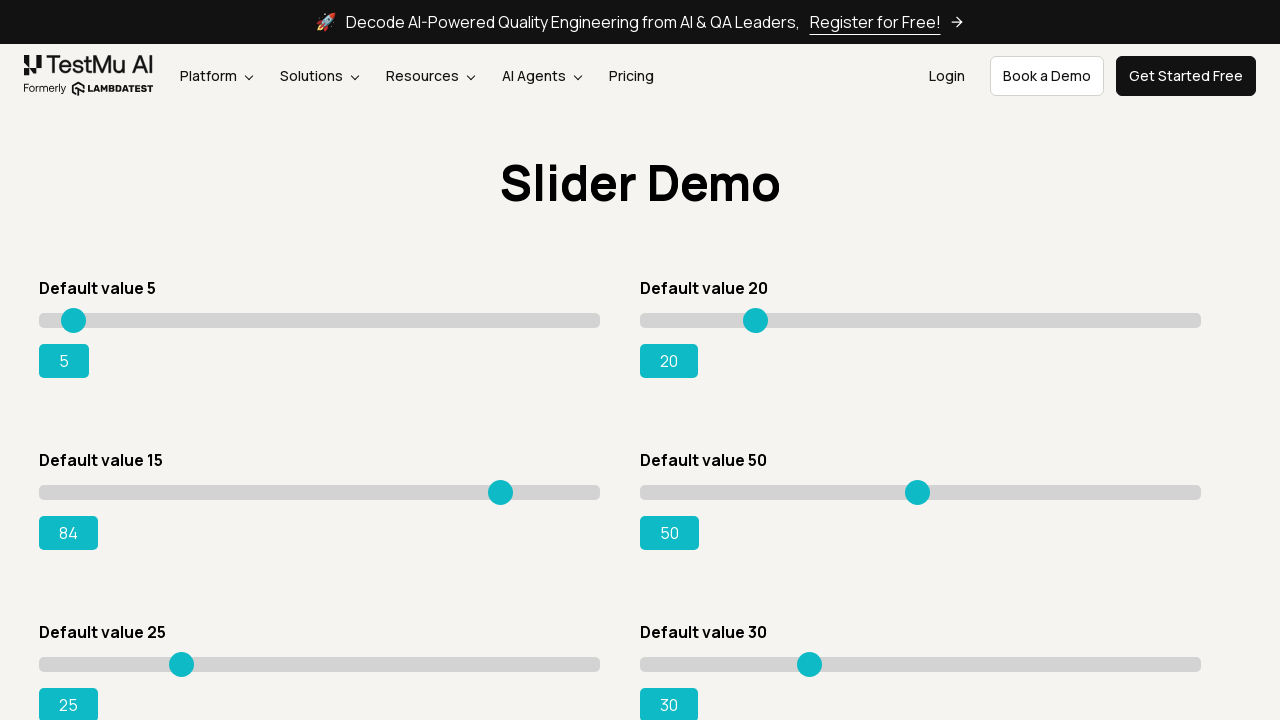

Current slider value: 84
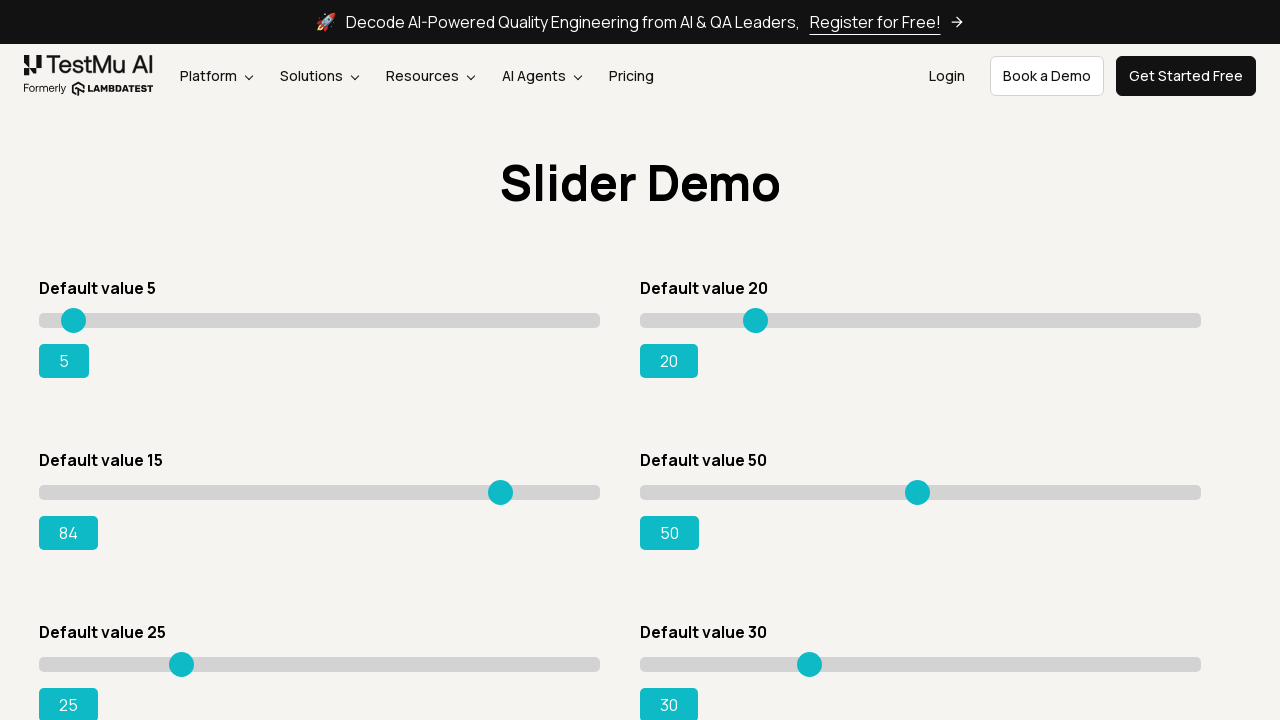

Hovered over slider at position x=460 at (499, 485) on xpath=//*[@id='rangeSuccess']/preceding-sibling::*
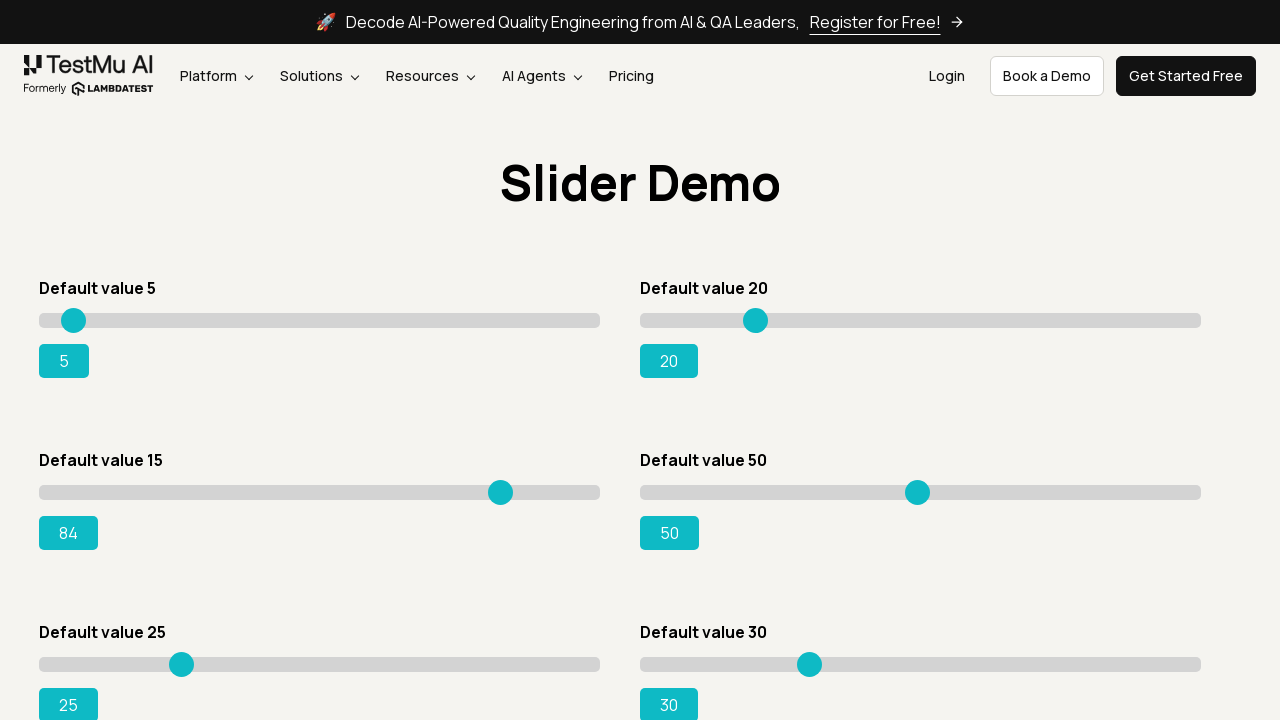

Mouse button pressed down on slider at (499, 485)
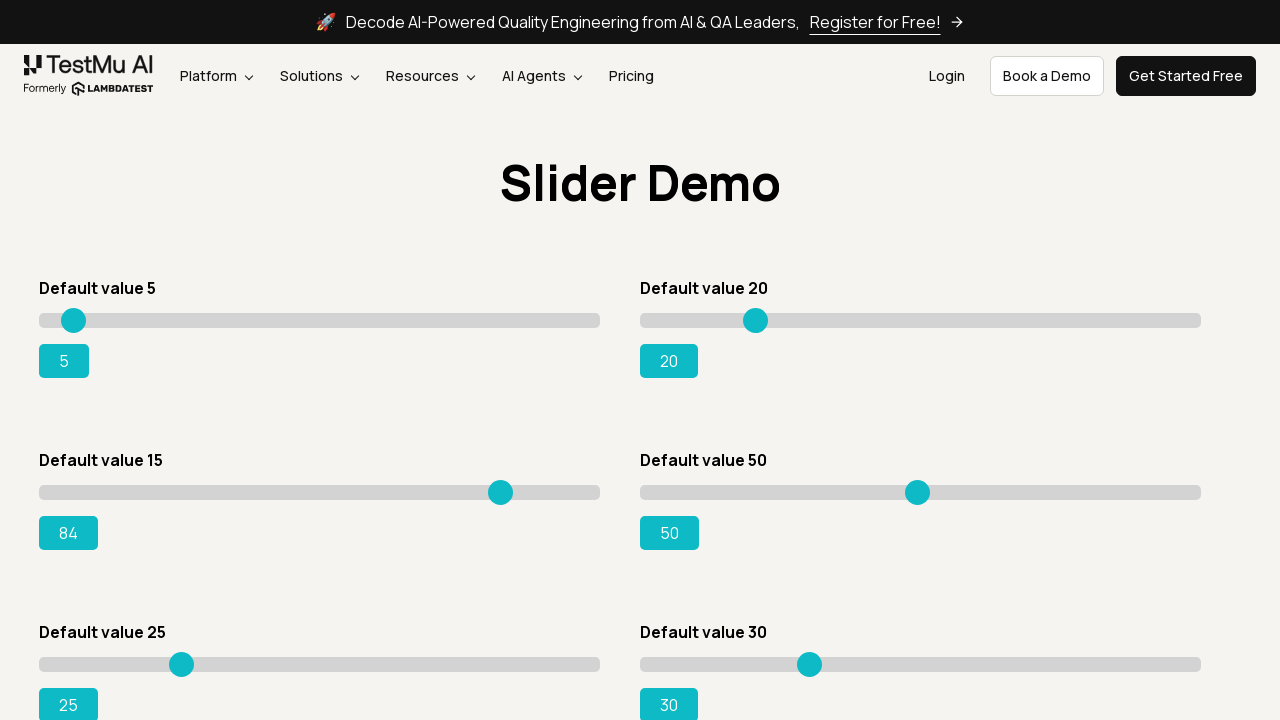

Dragged slider to position x=465 at (504, 485) on xpath=//*[@id='rangeSuccess']/preceding-sibling::*
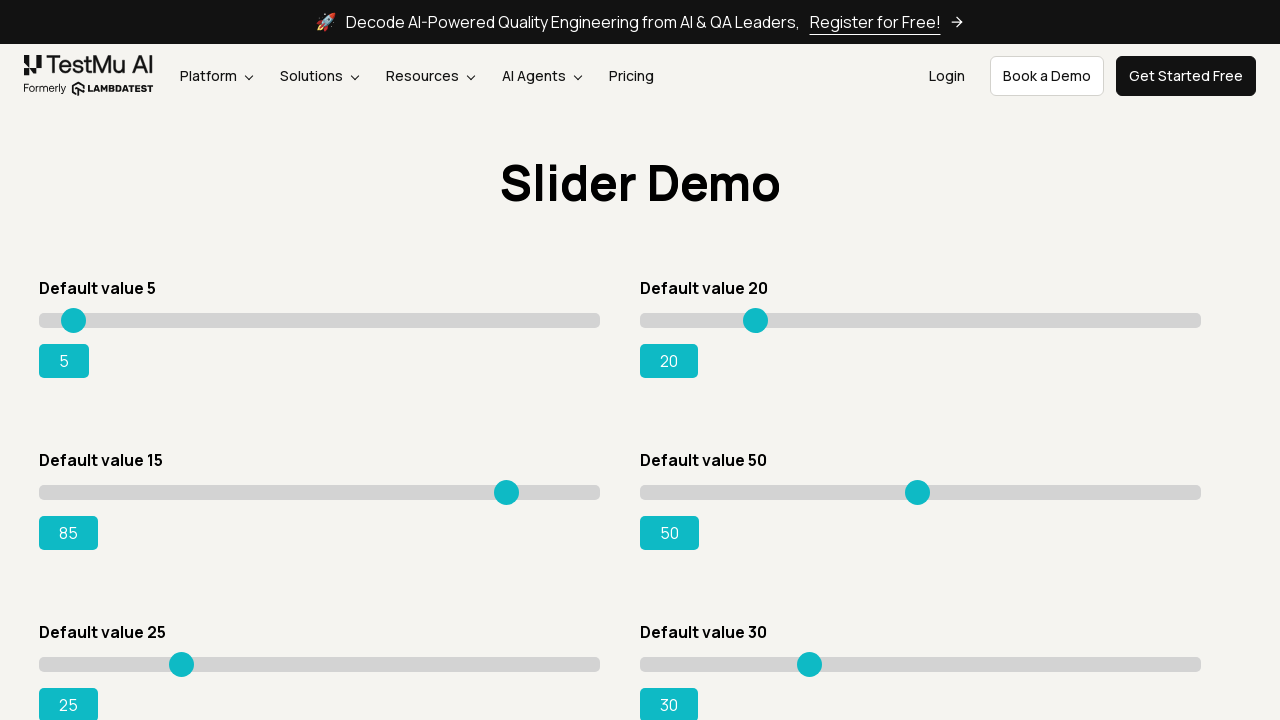

Mouse button released at (504, 485)
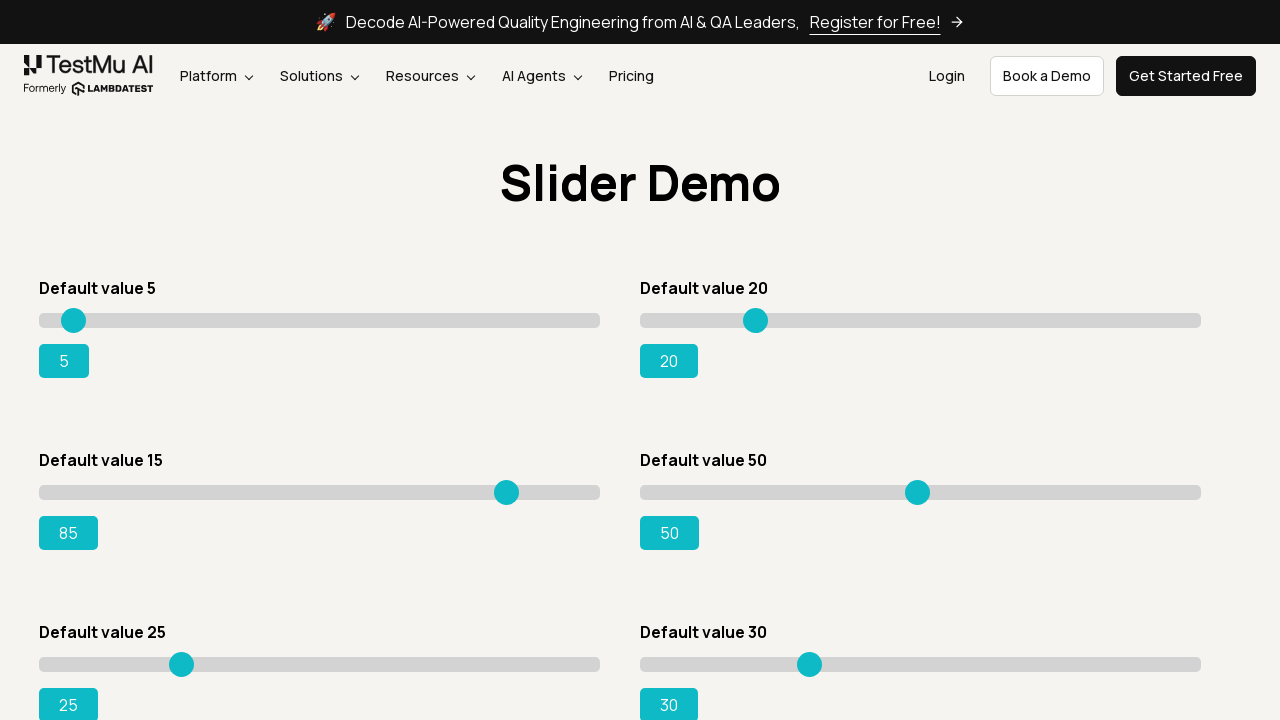

Current slider value: 85
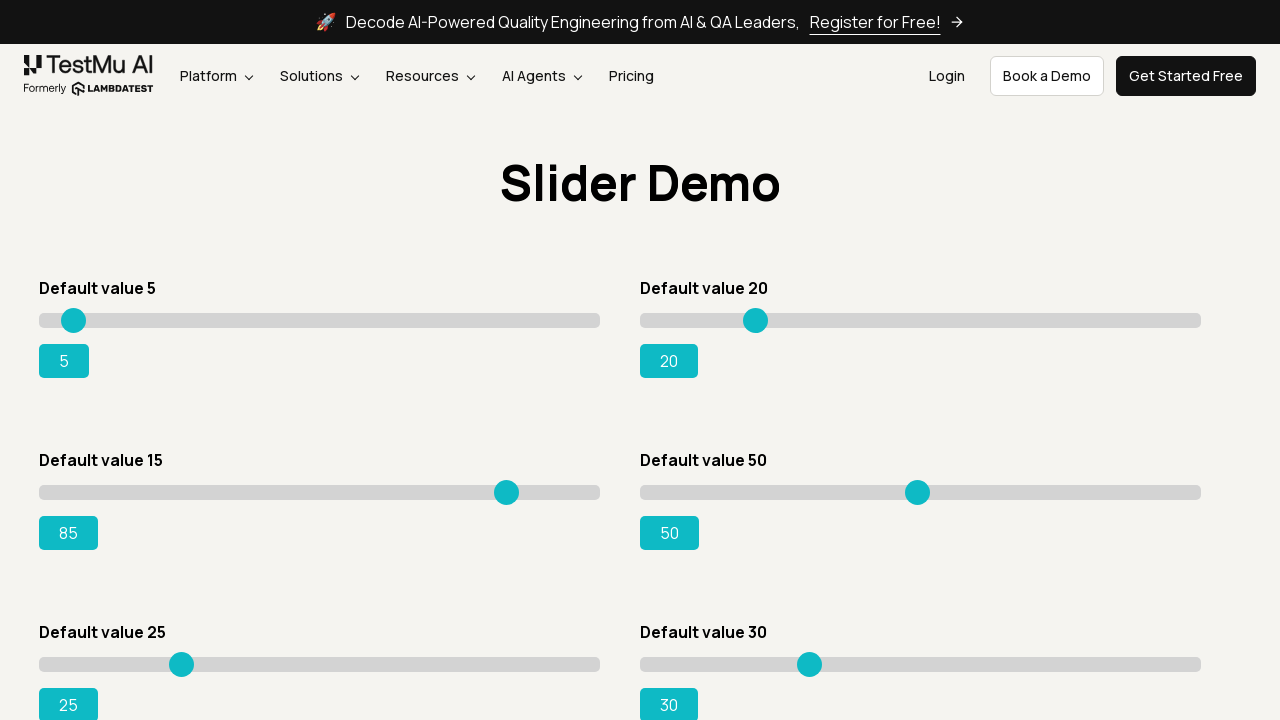

Hovered over slider at position x=465 at (504, 485) on xpath=//*[@id='rangeSuccess']/preceding-sibling::*
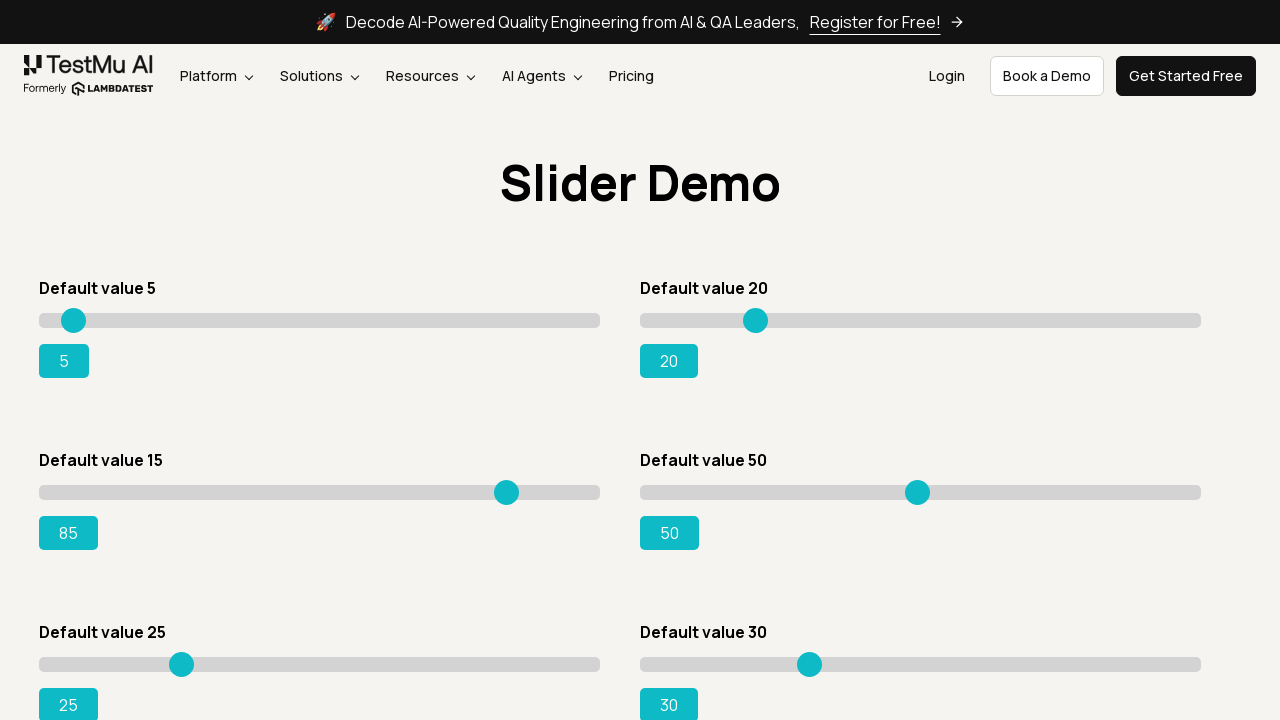

Mouse button pressed down on slider at (504, 485)
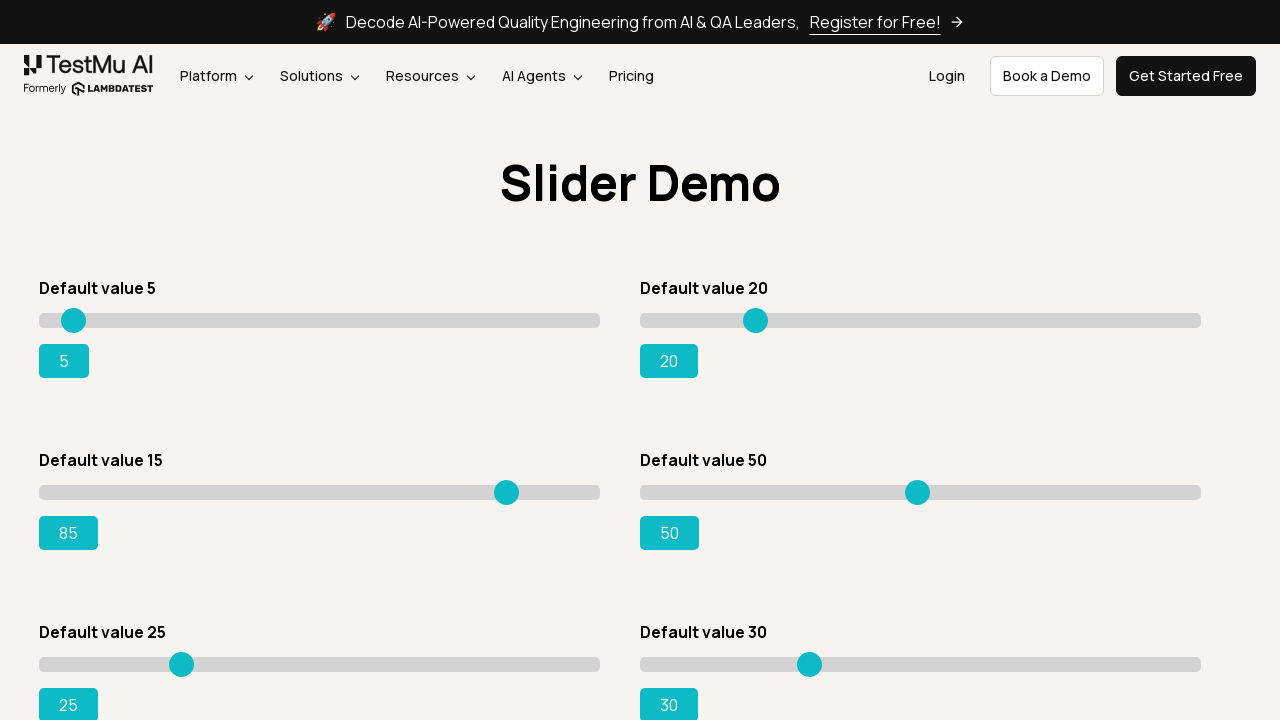

Dragged slider to position x=470 at (509, 485) on xpath=//*[@id='rangeSuccess']/preceding-sibling::*
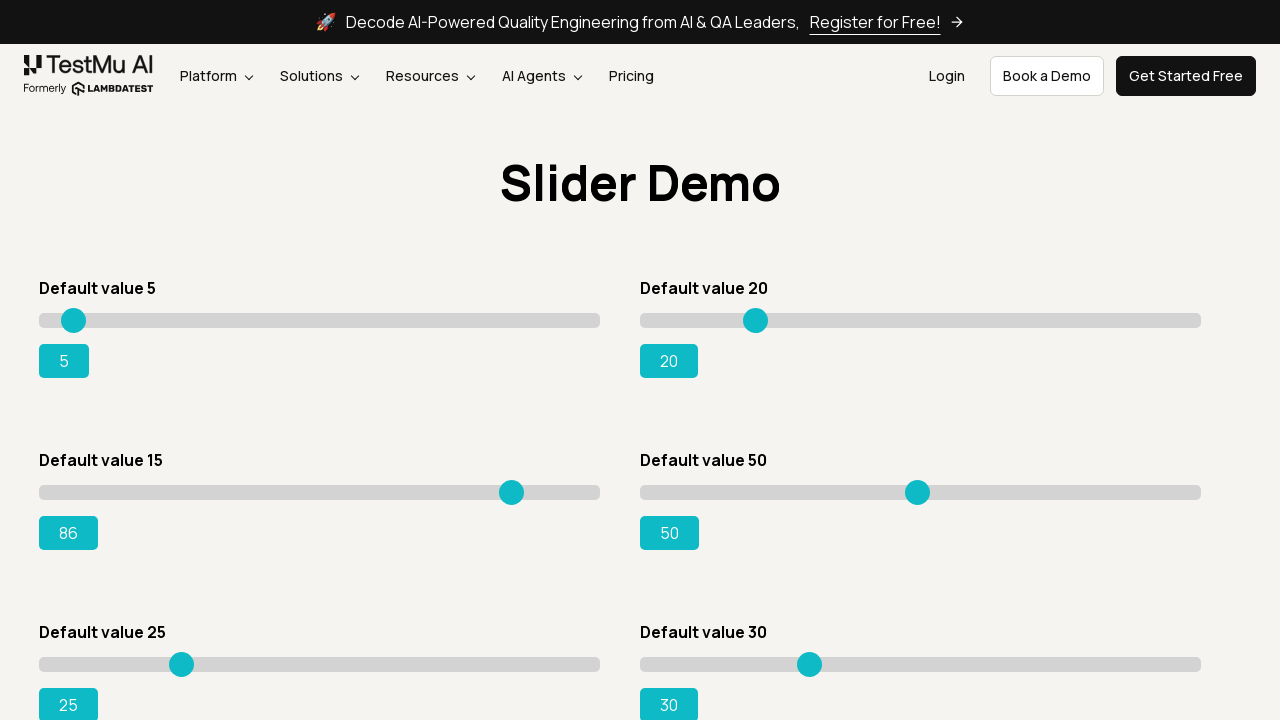

Mouse button released at (509, 485)
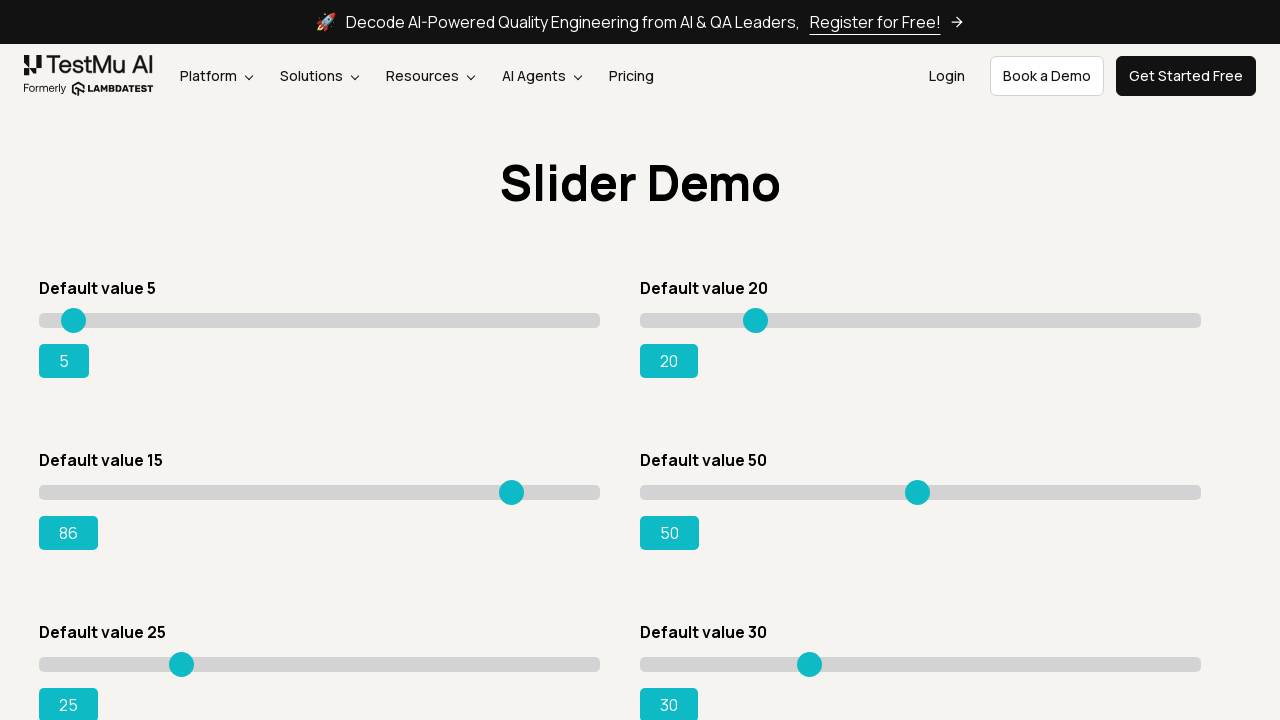

Current slider value: 86
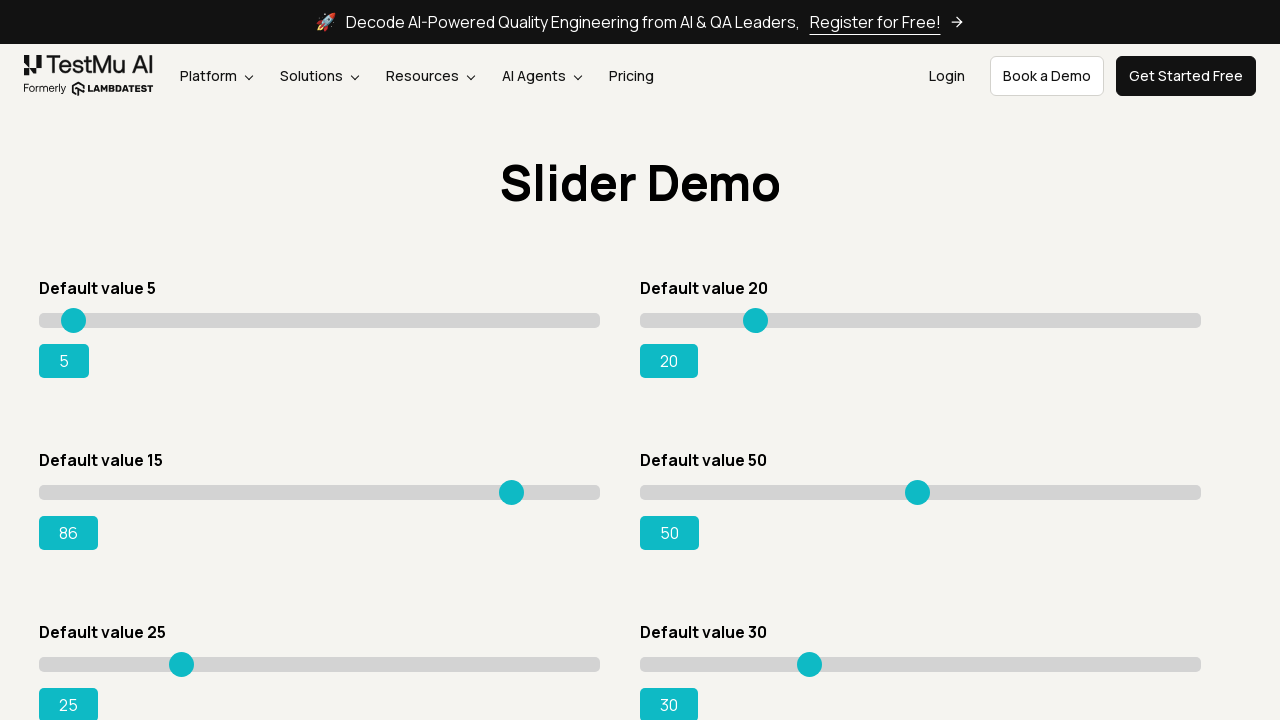

Hovered over slider at position x=470 at (509, 485) on xpath=//*[@id='rangeSuccess']/preceding-sibling::*
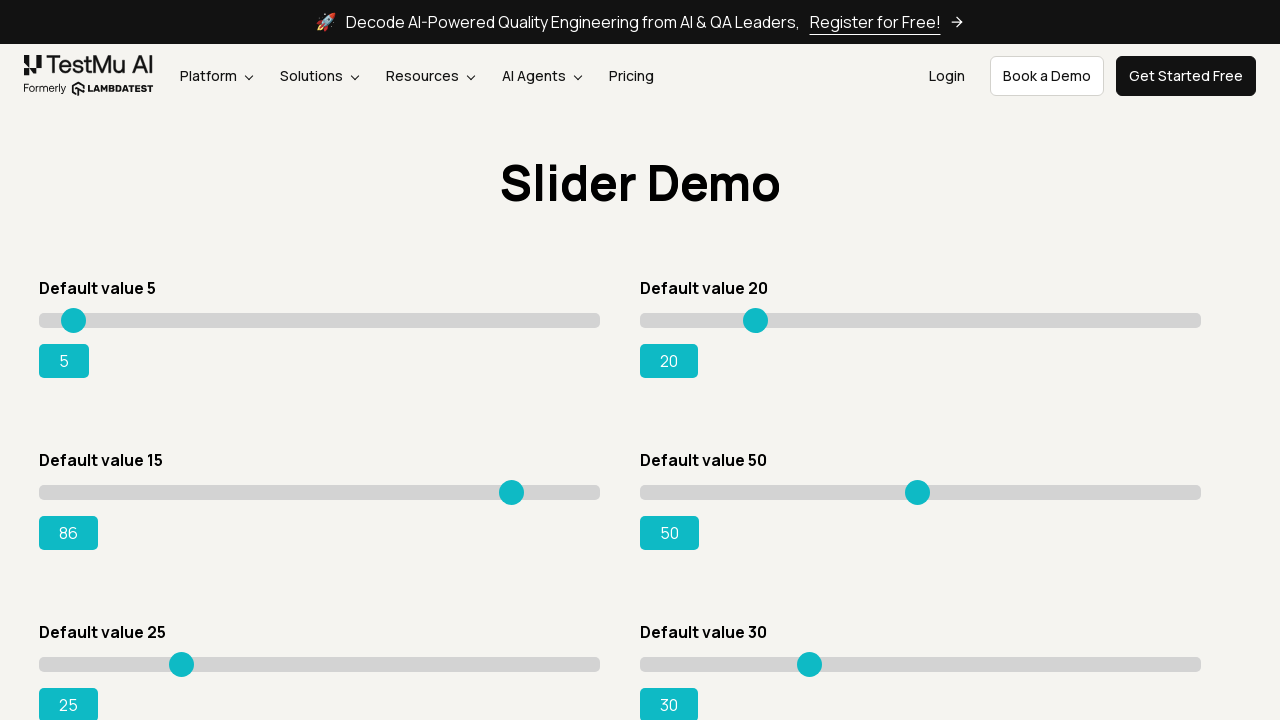

Mouse button pressed down on slider at (509, 485)
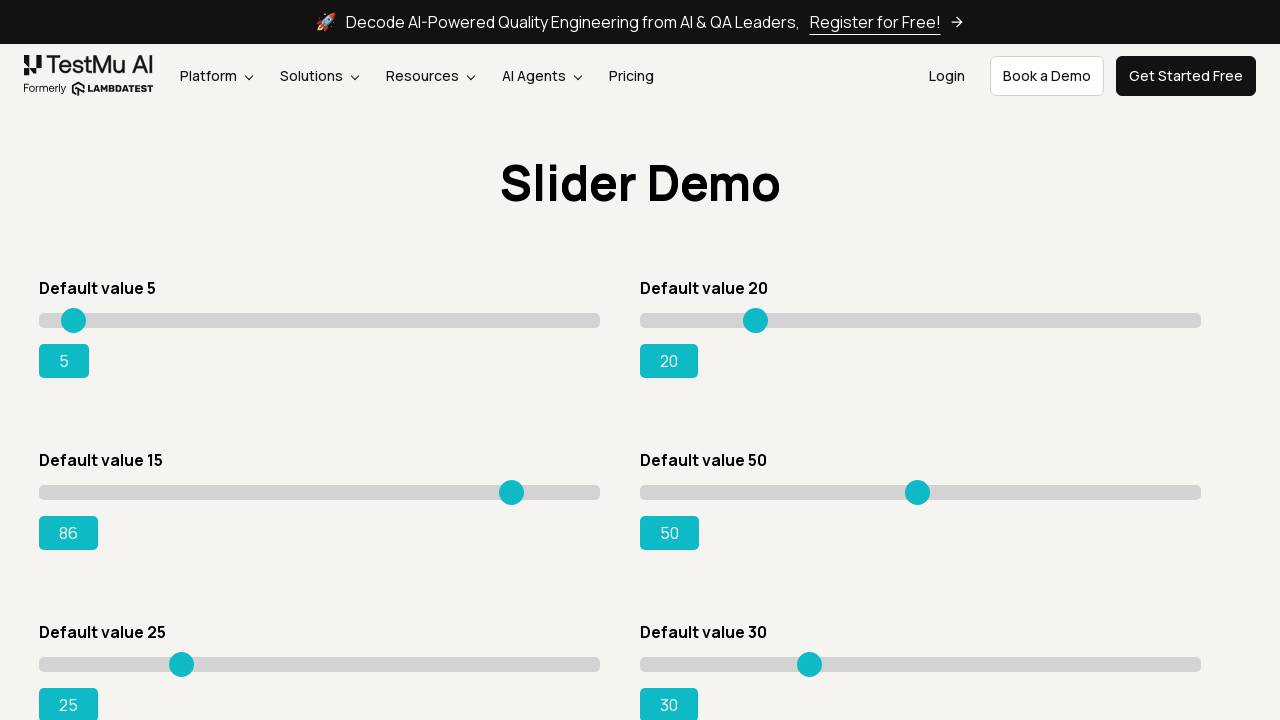

Dragged slider to position x=475 at (514, 485) on xpath=//*[@id='rangeSuccess']/preceding-sibling::*
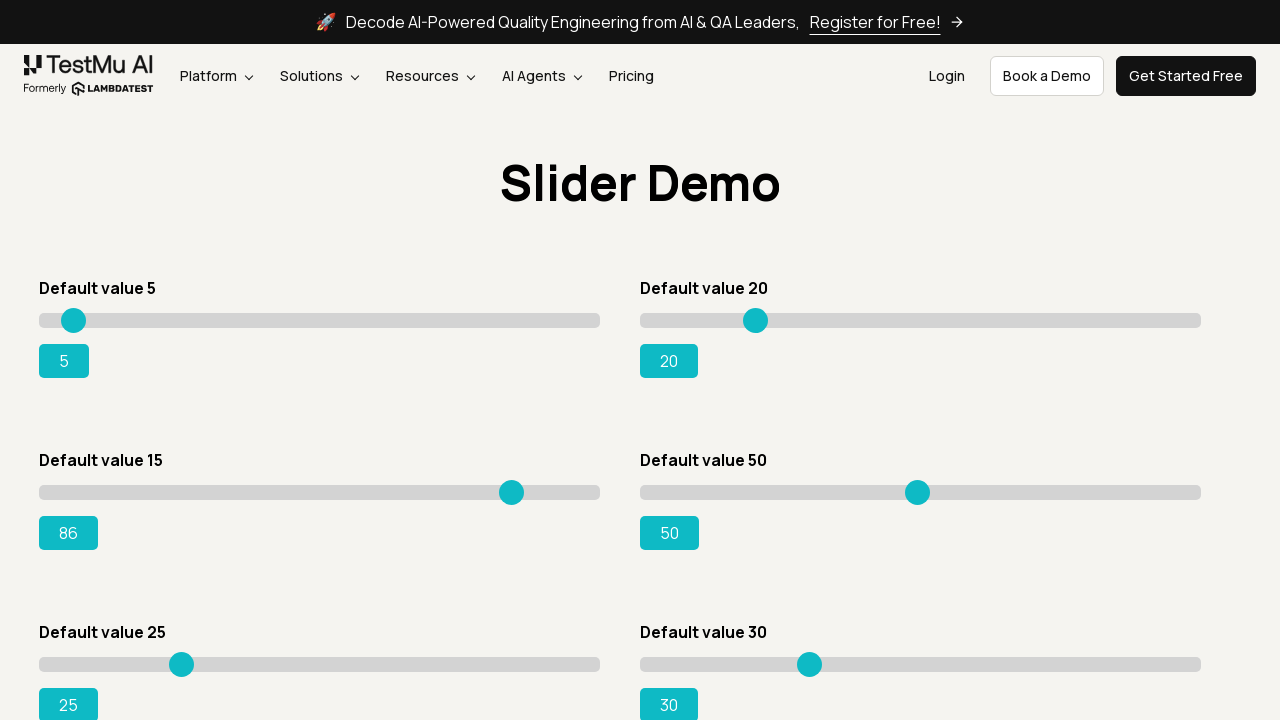

Mouse button released at (514, 485)
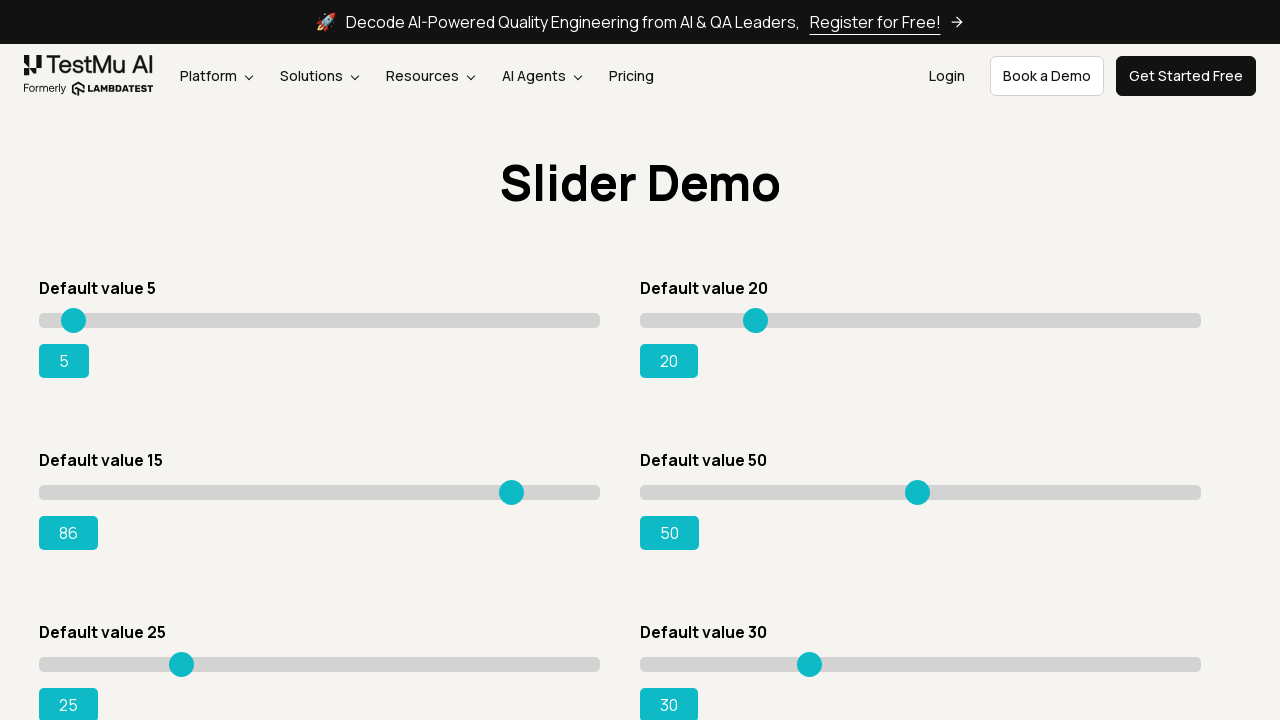

Current slider value: 86
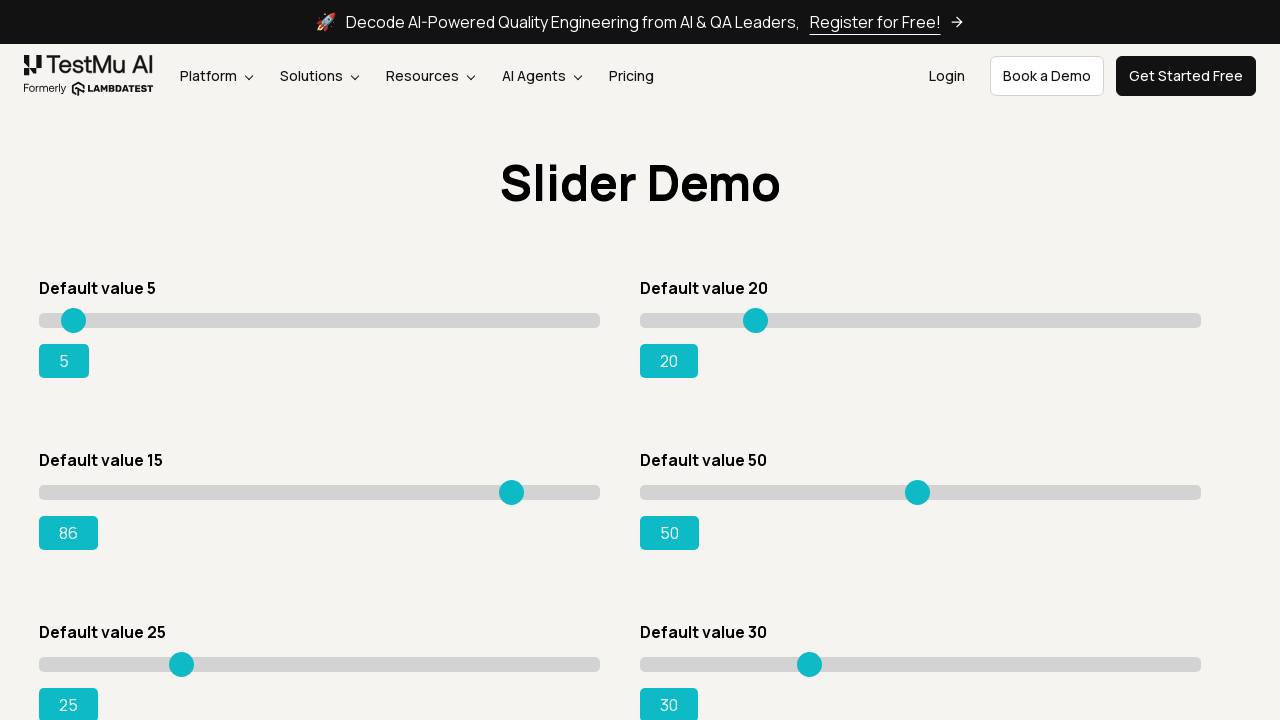

Hovered over slider at position x=475 at (514, 485) on xpath=//*[@id='rangeSuccess']/preceding-sibling::*
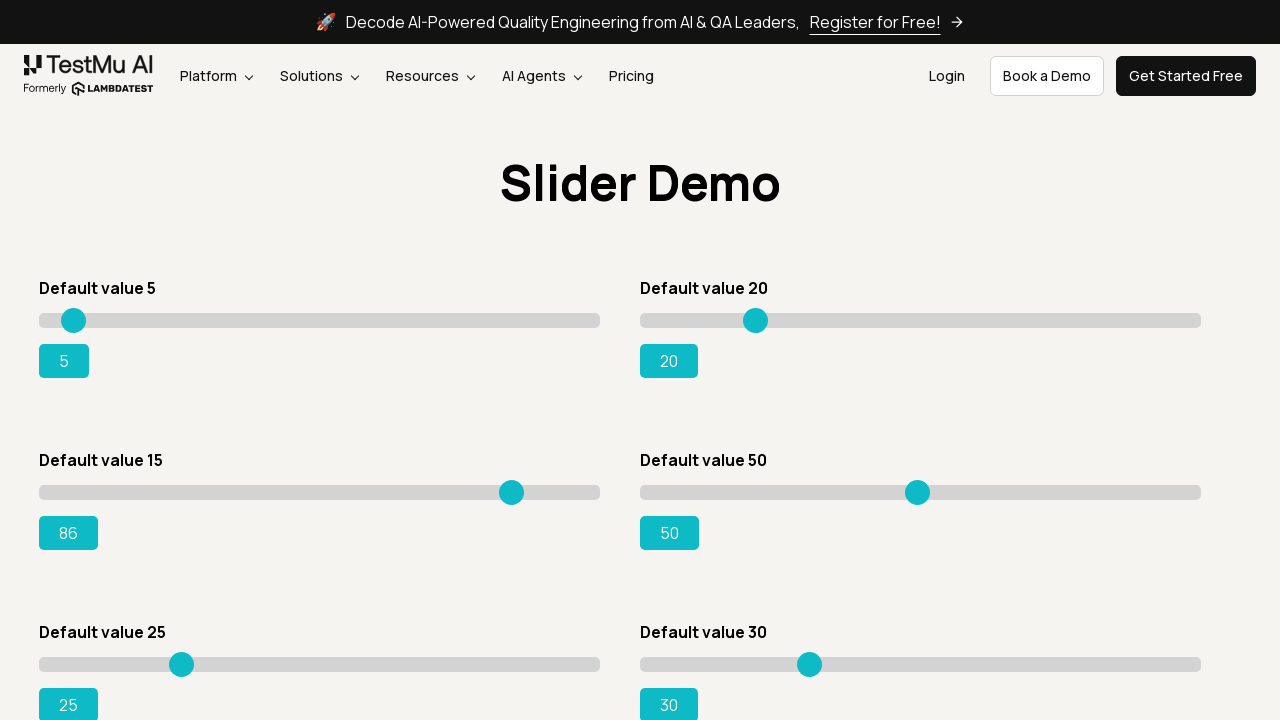

Mouse button pressed down on slider at (514, 485)
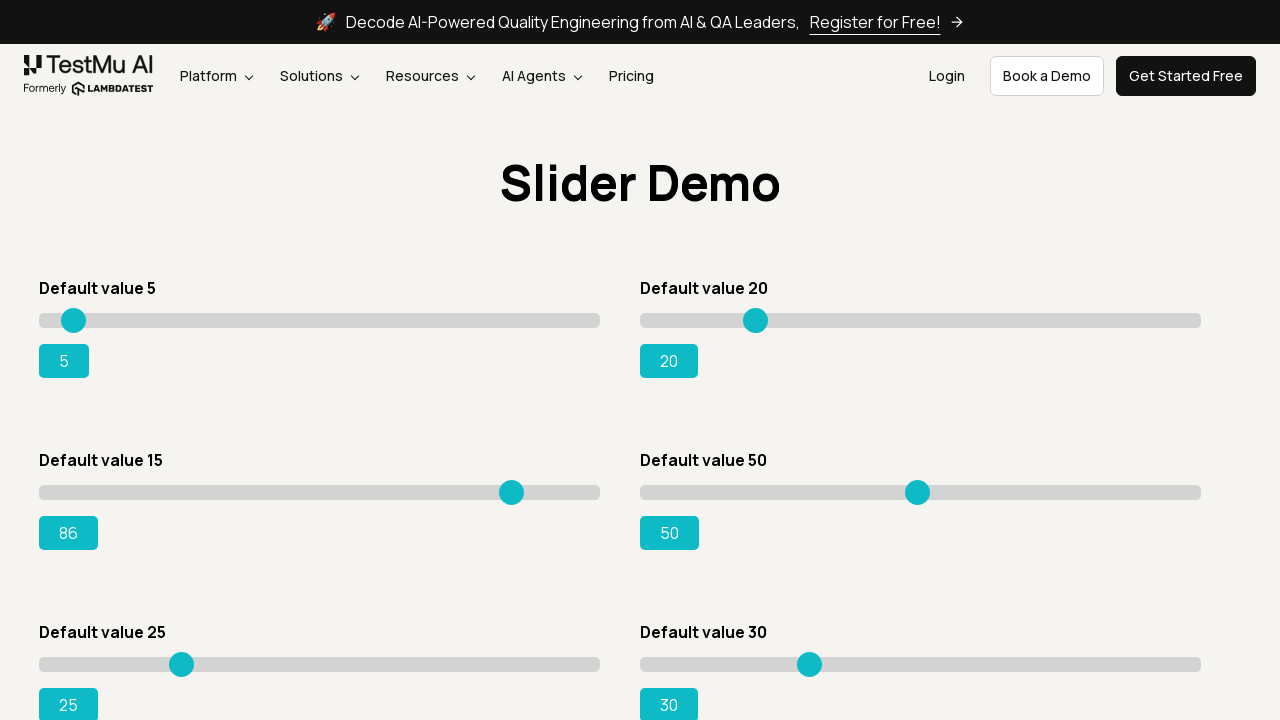

Dragged slider to position x=480 at (519, 485) on xpath=//*[@id='rangeSuccess']/preceding-sibling::*
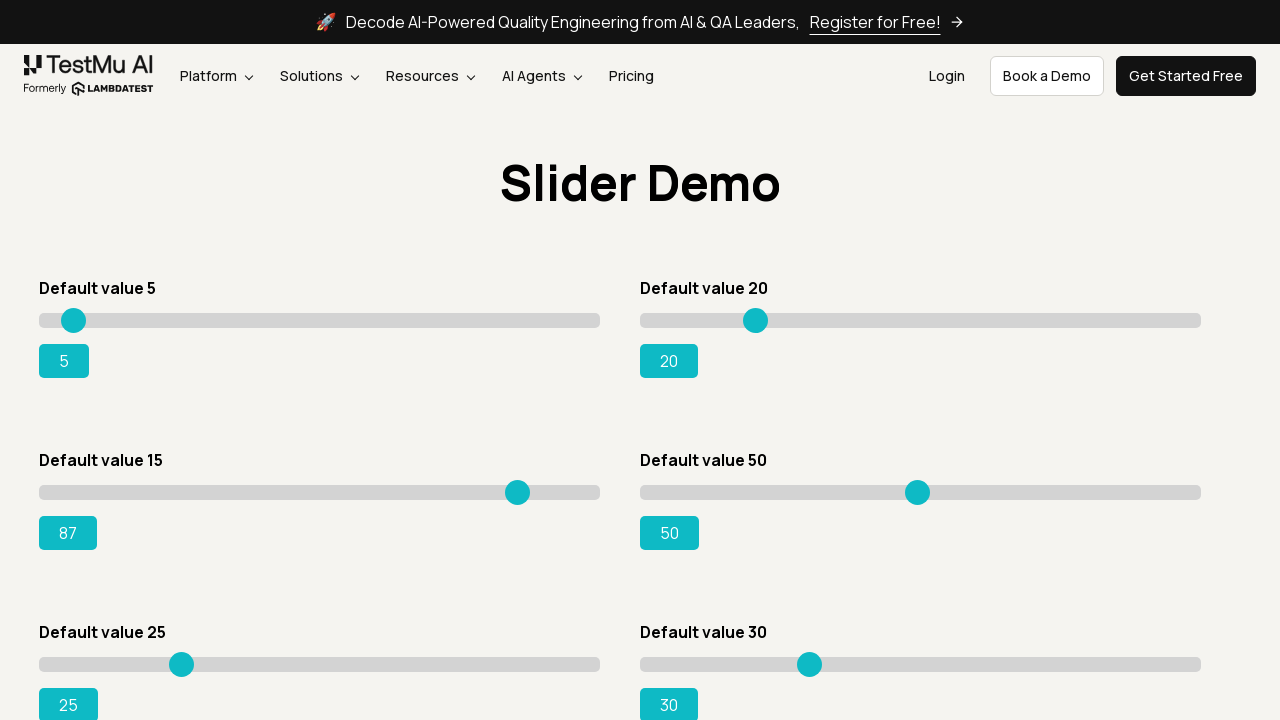

Mouse button released at (519, 485)
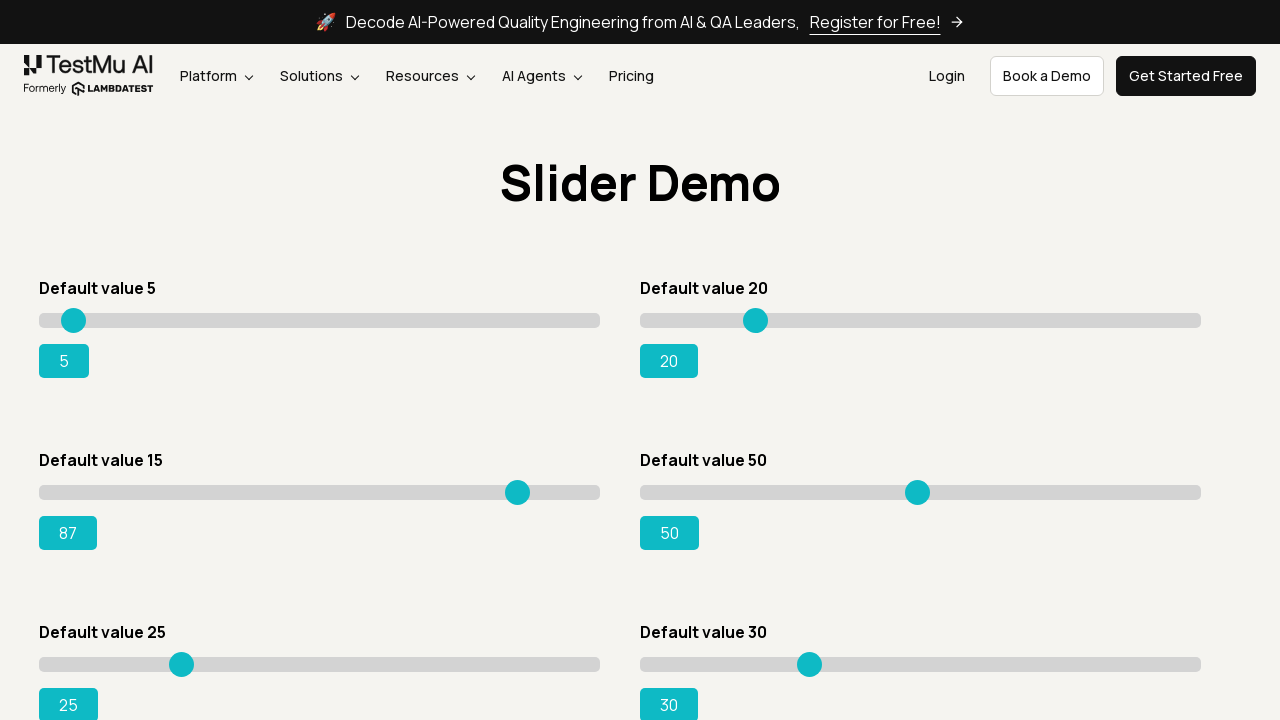

Current slider value: 87
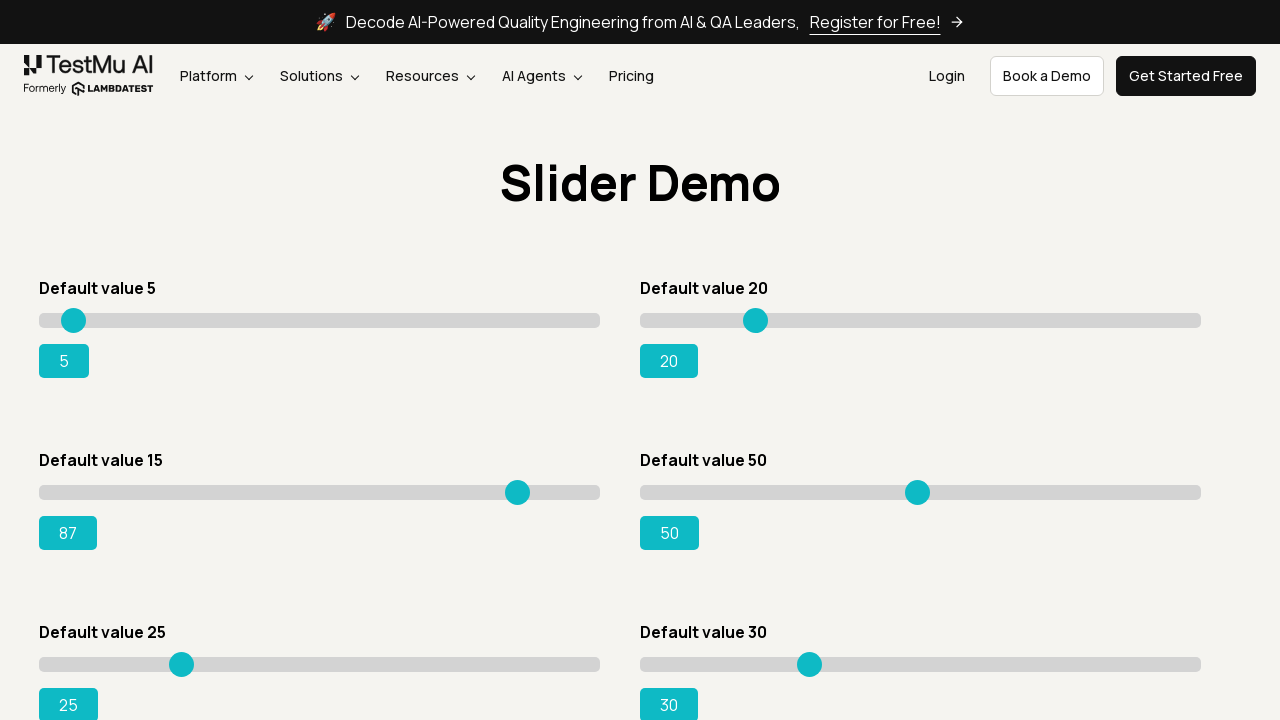

Hovered over slider at position x=480 at (519, 485) on xpath=//*[@id='rangeSuccess']/preceding-sibling::*
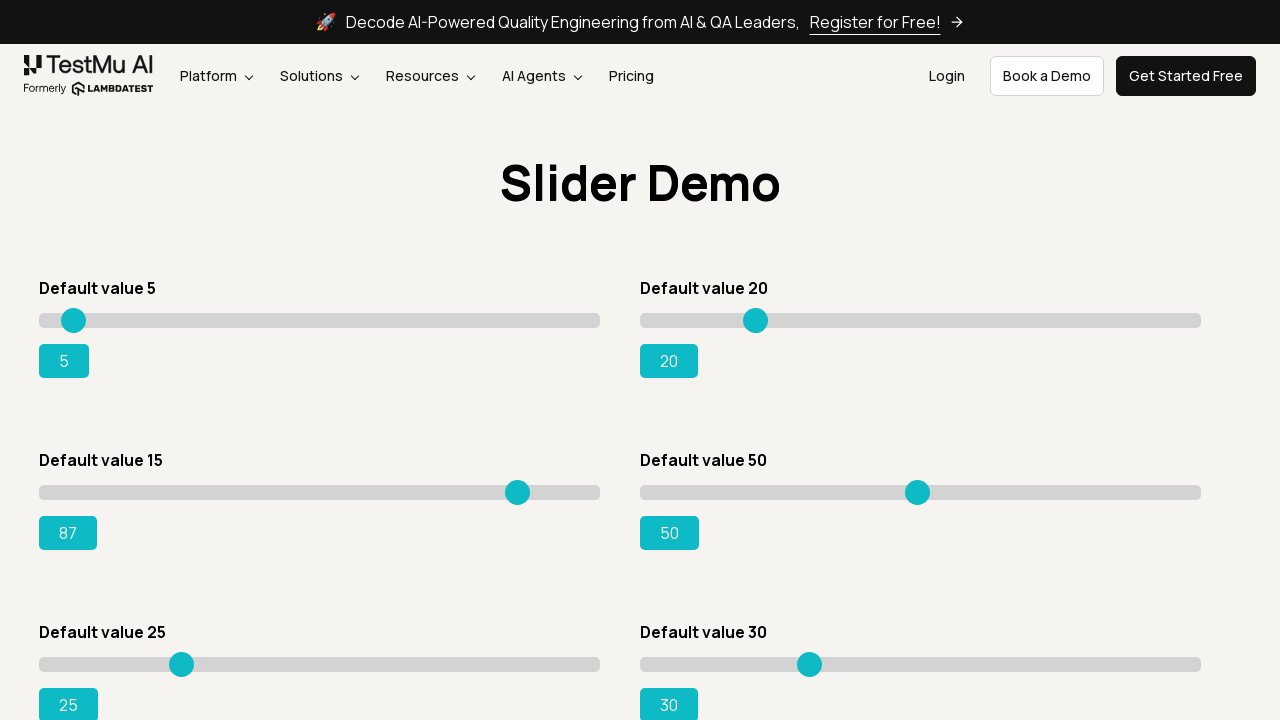

Mouse button pressed down on slider at (519, 485)
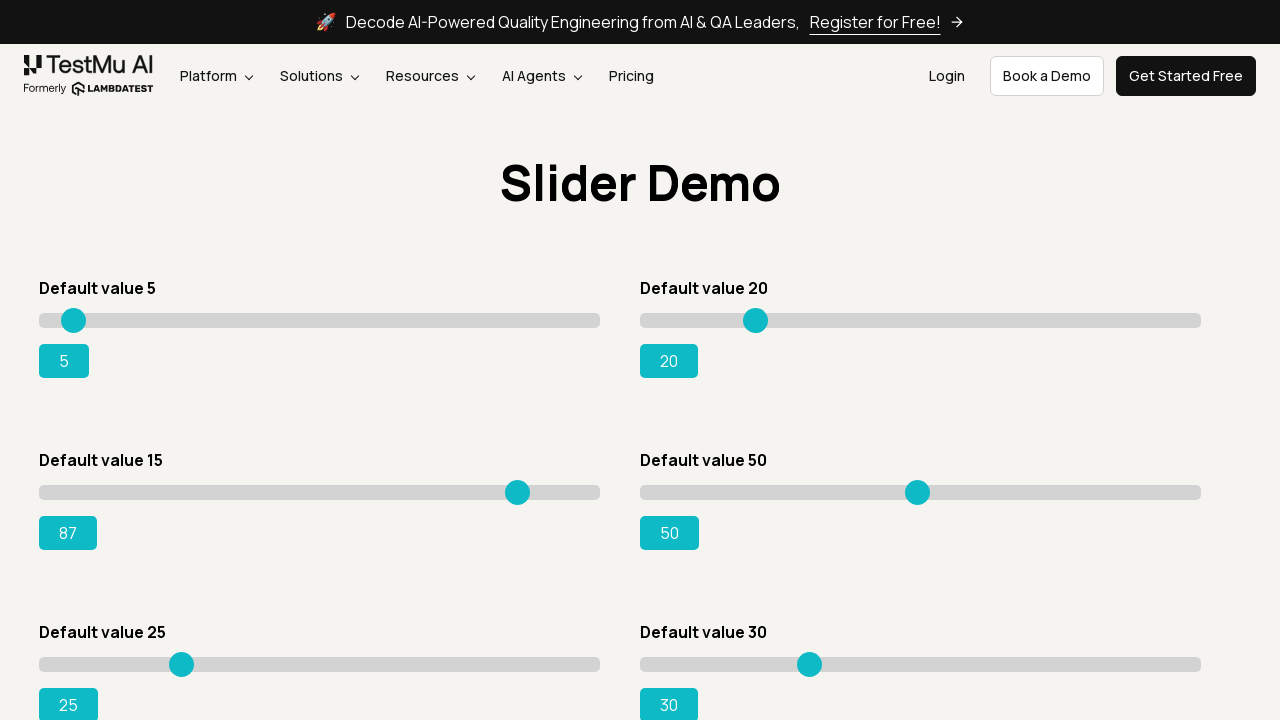

Dragged slider to position x=485 at (524, 485) on xpath=//*[@id='rangeSuccess']/preceding-sibling::*
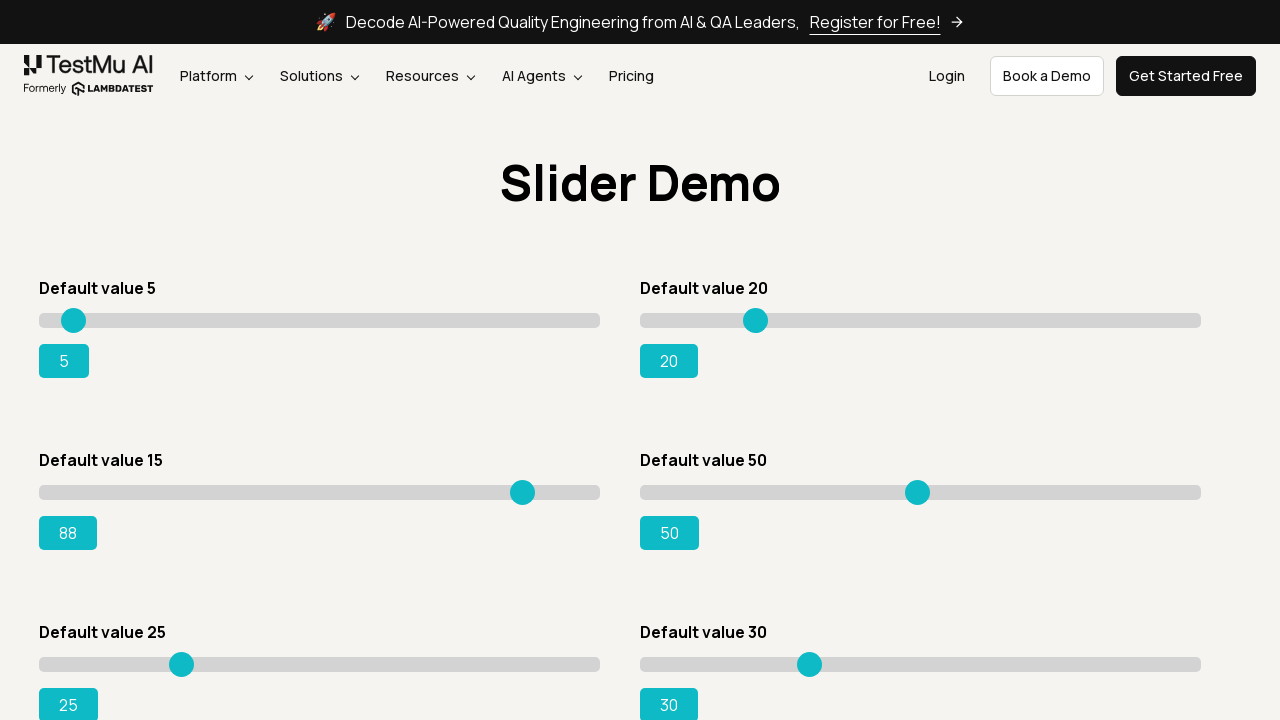

Mouse button released at (524, 485)
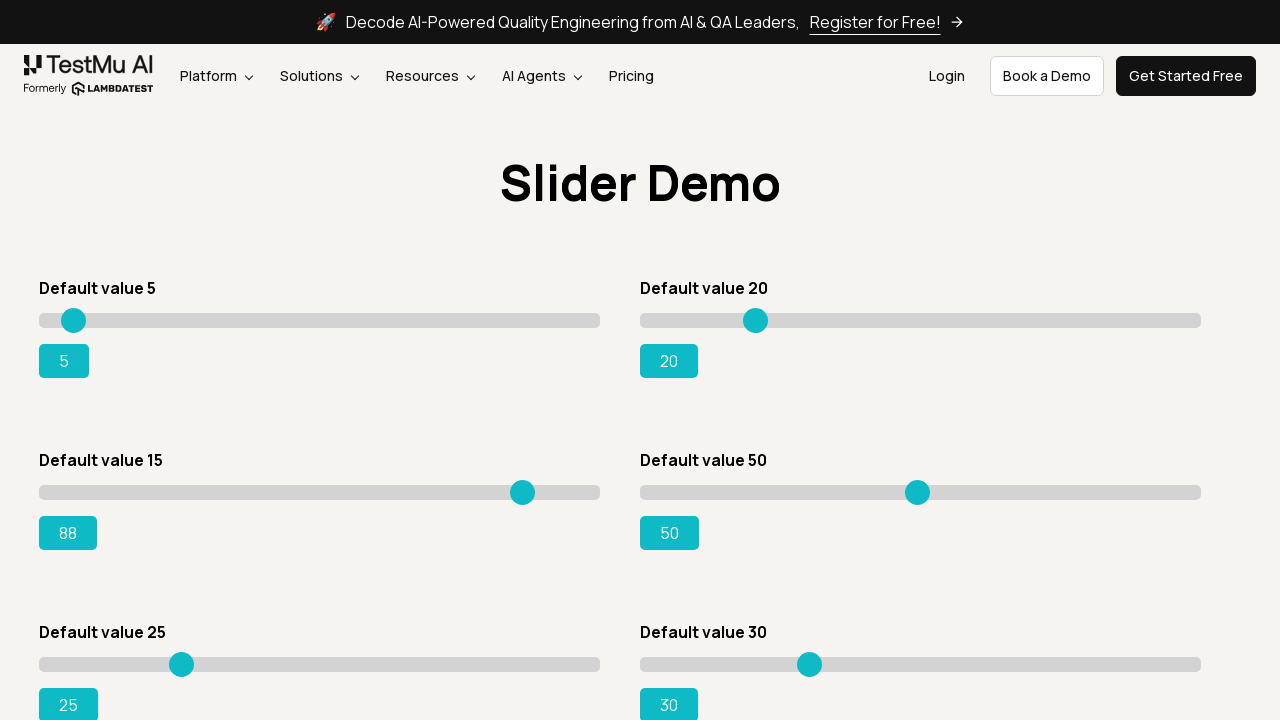

Current slider value: 88
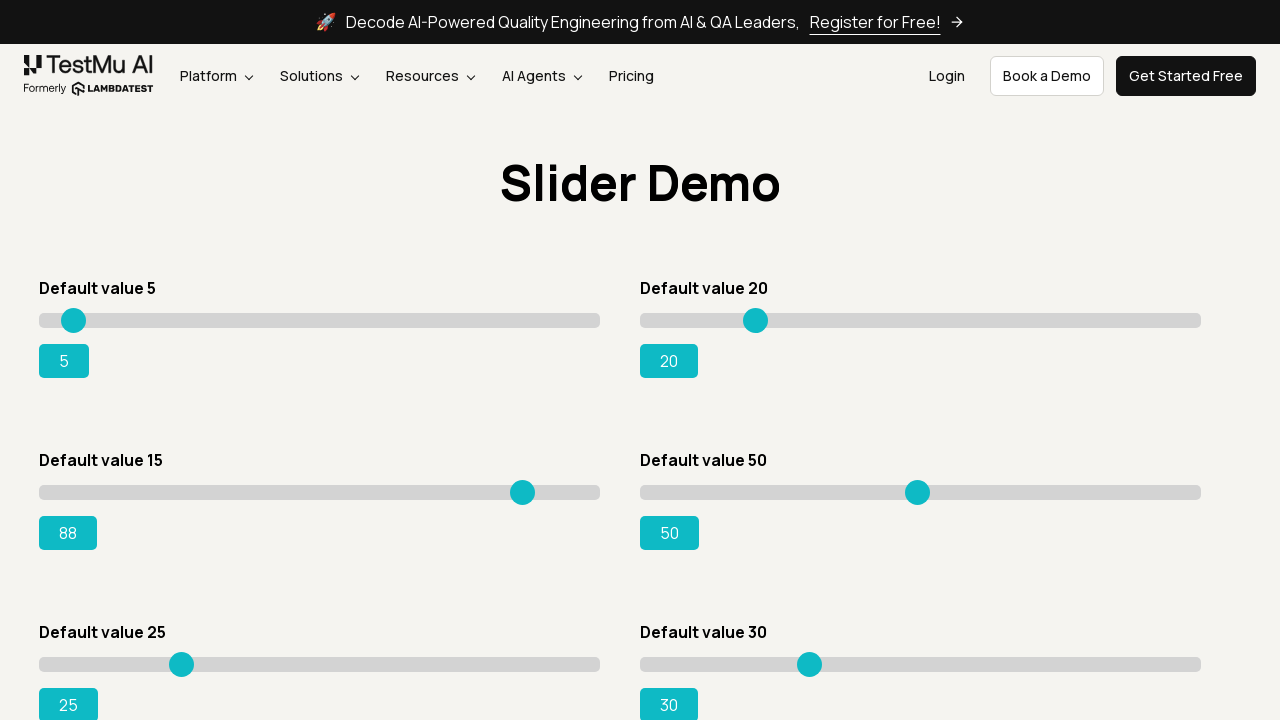

Hovered over slider at position x=485 at (524, 485) on xpath=//*[@id='rangeSuccess']/preceding-sibling::*
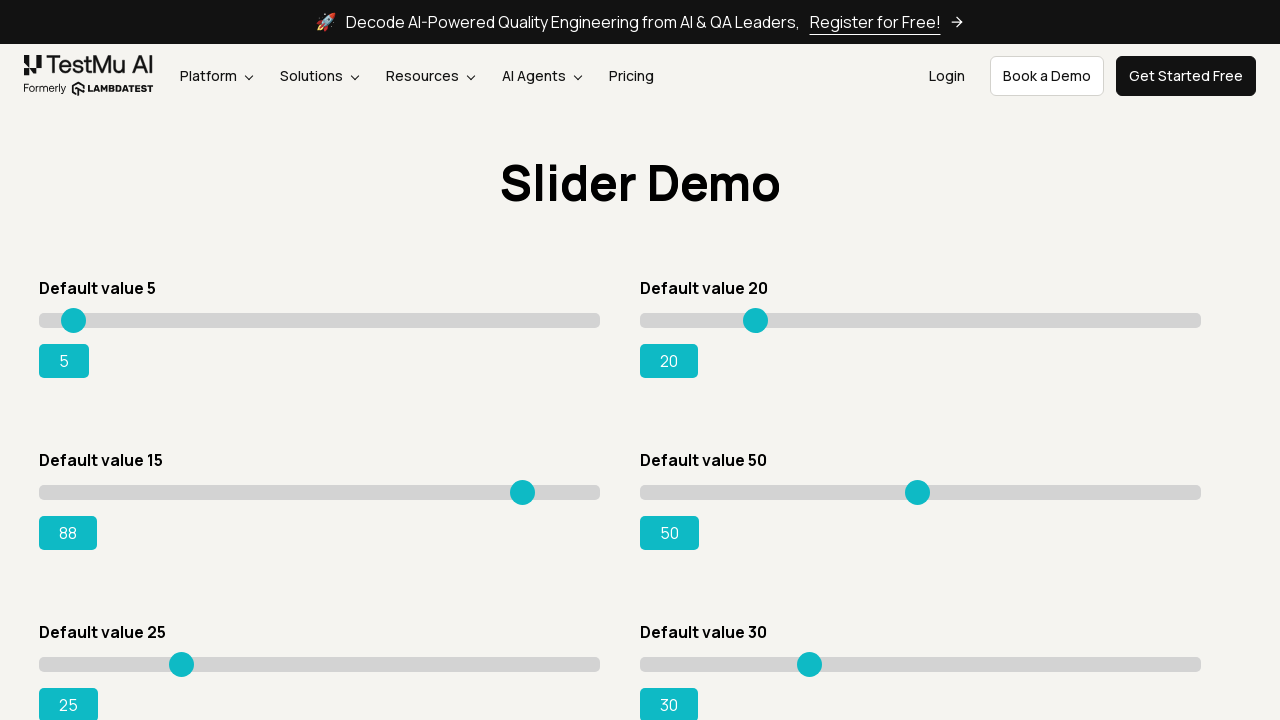

Mouse button pressed down on slider at (524, 485)
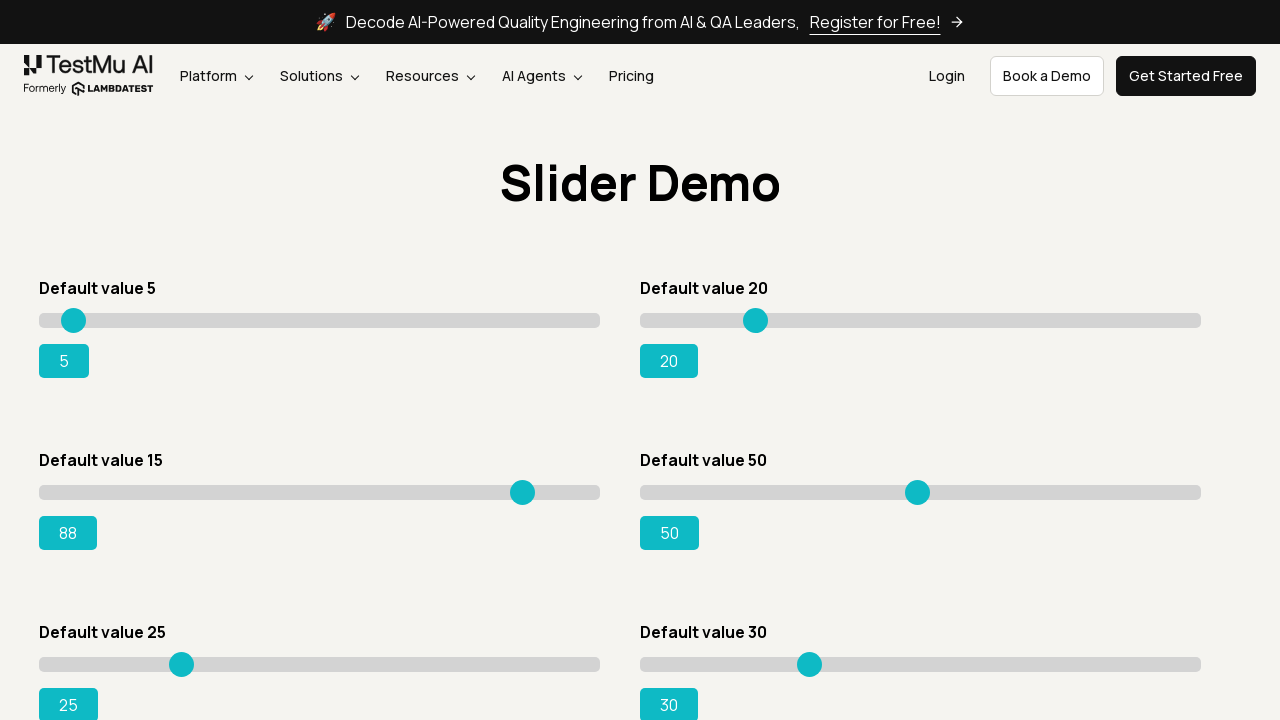

Dragged slider to position x=490 at (529, 485) on xpath=//*[@id='rangeSuccess']/preceding-sibling::*
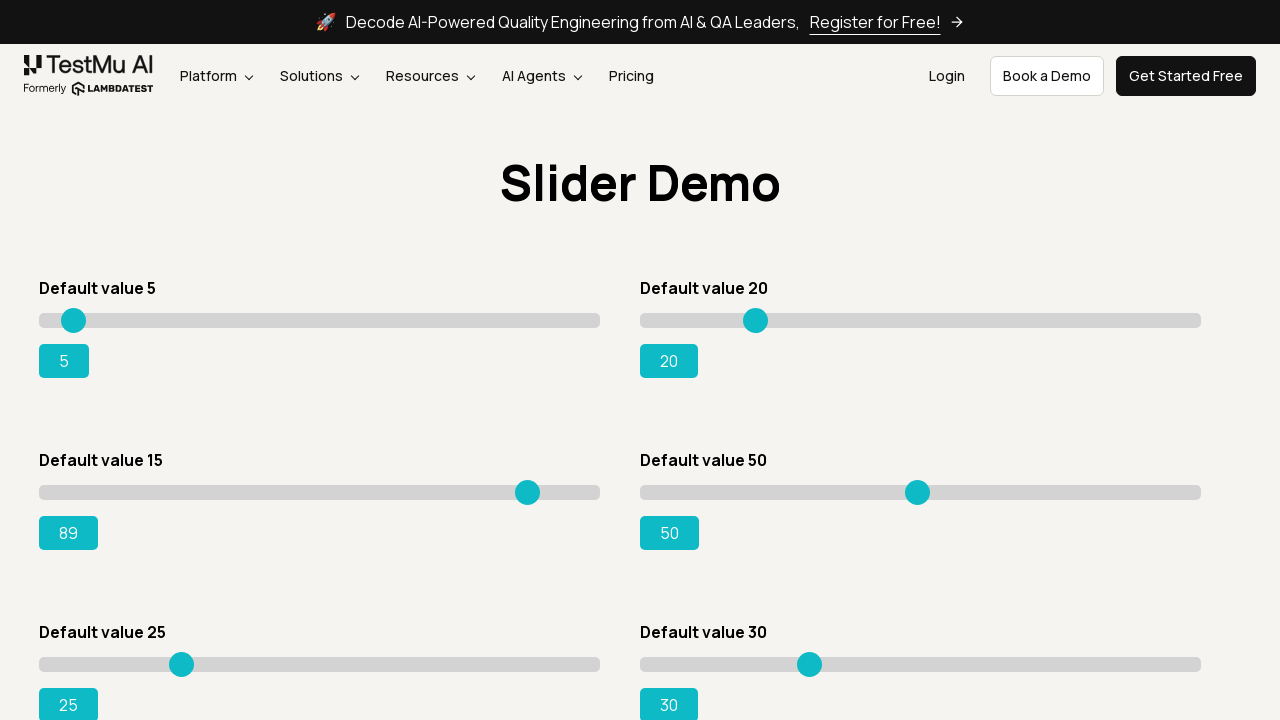

Mouse button released at (529, 485)
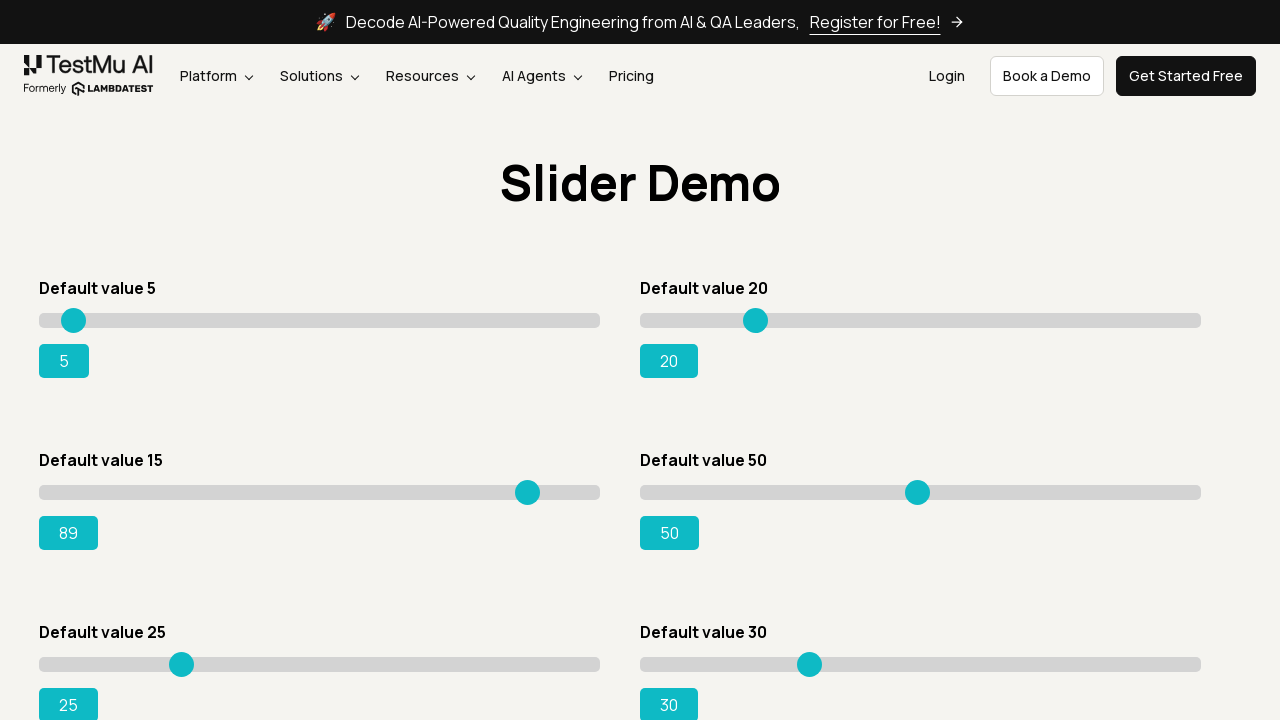

Current slider value: 89
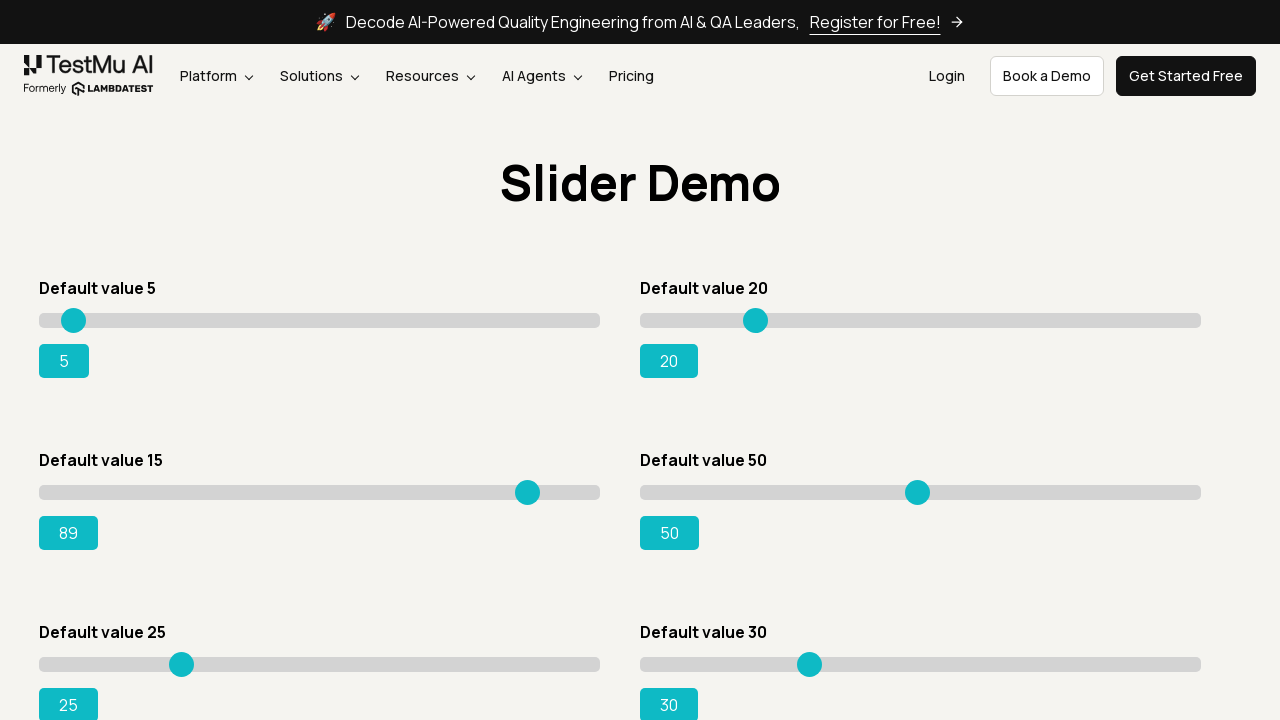

Hovered over slider at position x=490 at (529, 485) on xpath=//*[@id='rangeSuccess']/preceding-sibling::*
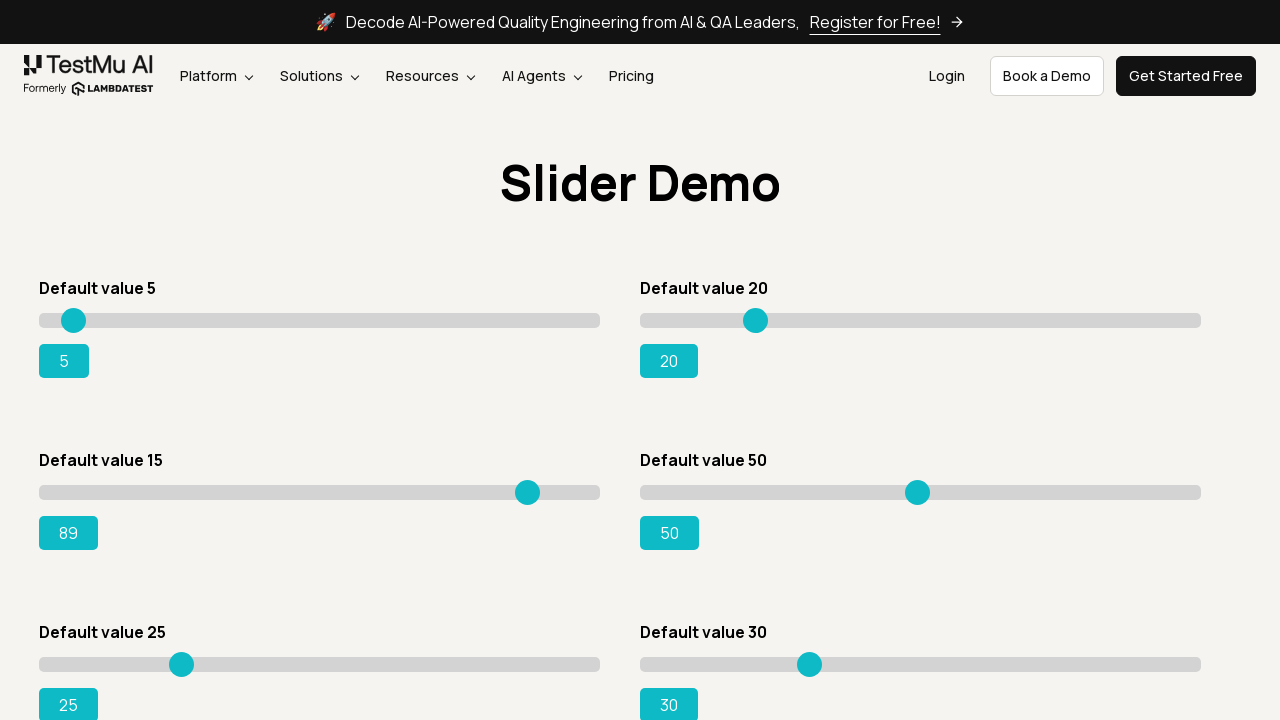

Mouse button pressed down on slider at (529, 485)
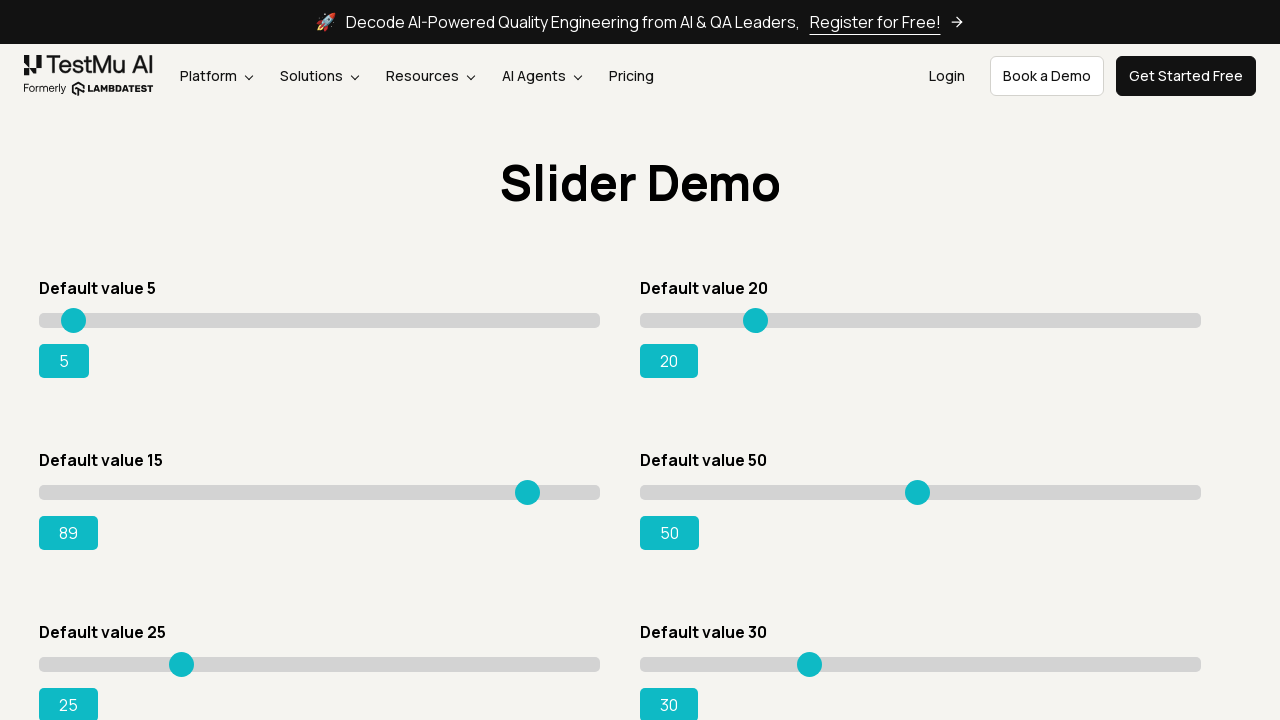

Dragged slider to position x=495 at (534, 485) on xpath=//*[@id='rangeSuccess']/preceding-sibling::*
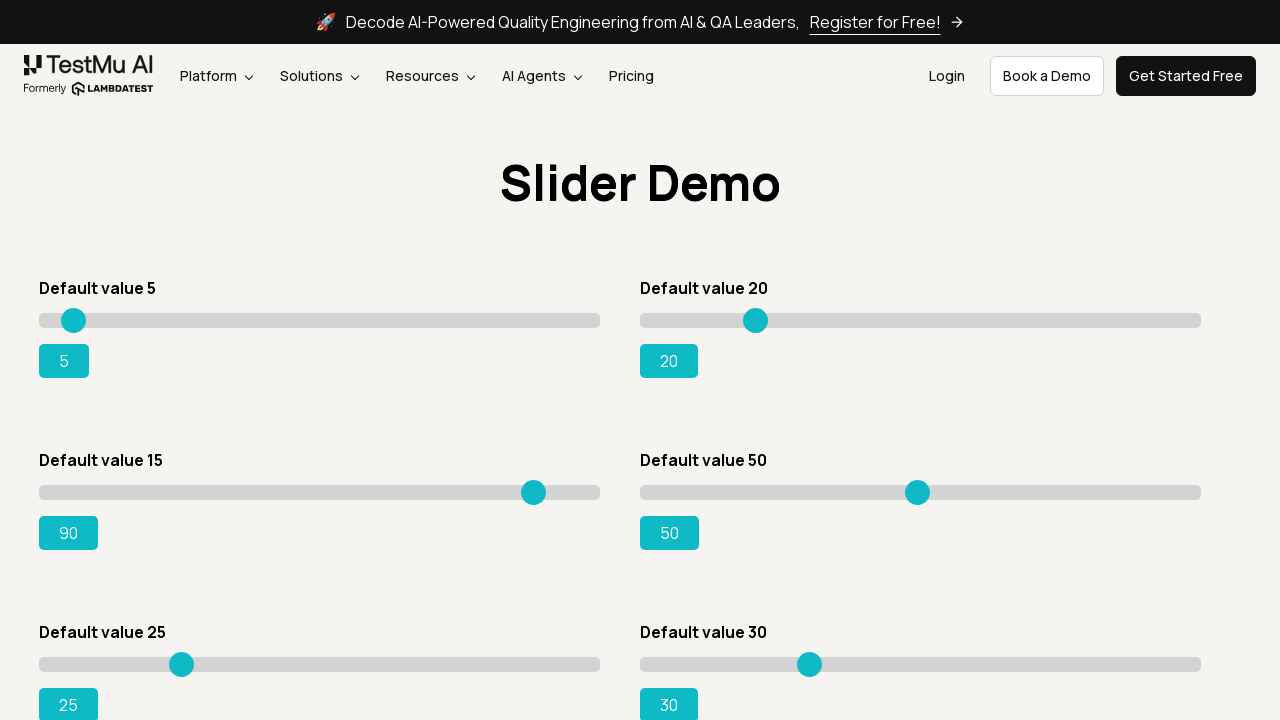

Mouse button released at (534, 485)
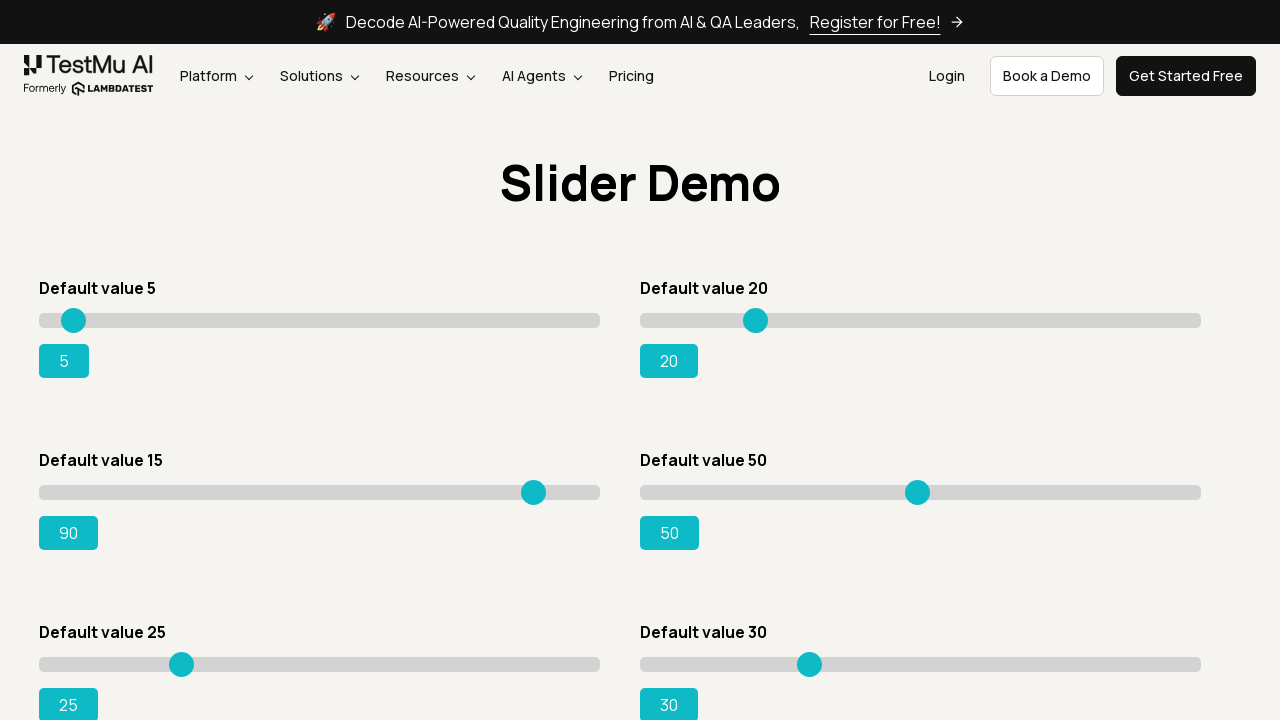

Current slider value: 90
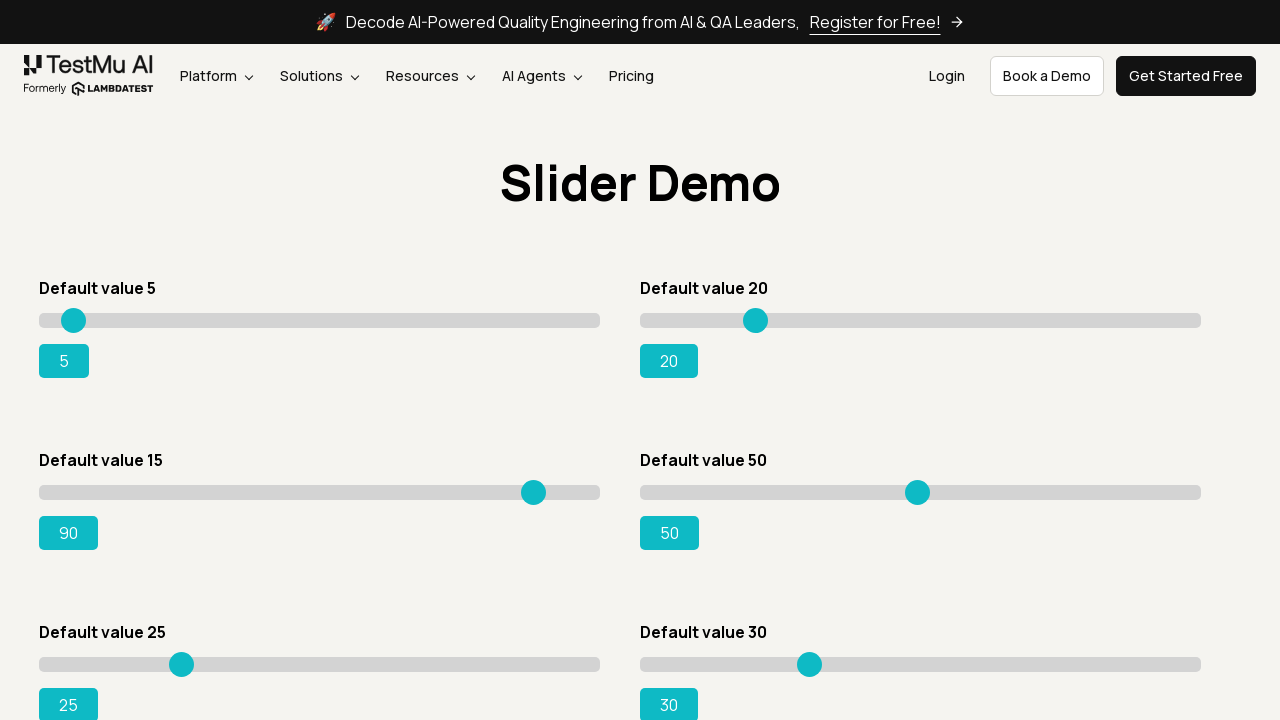

Hovered over slider at position x=495 at (534, 485) on xpath=//*[@id='rangeSuccess']/preceding-sibling::*
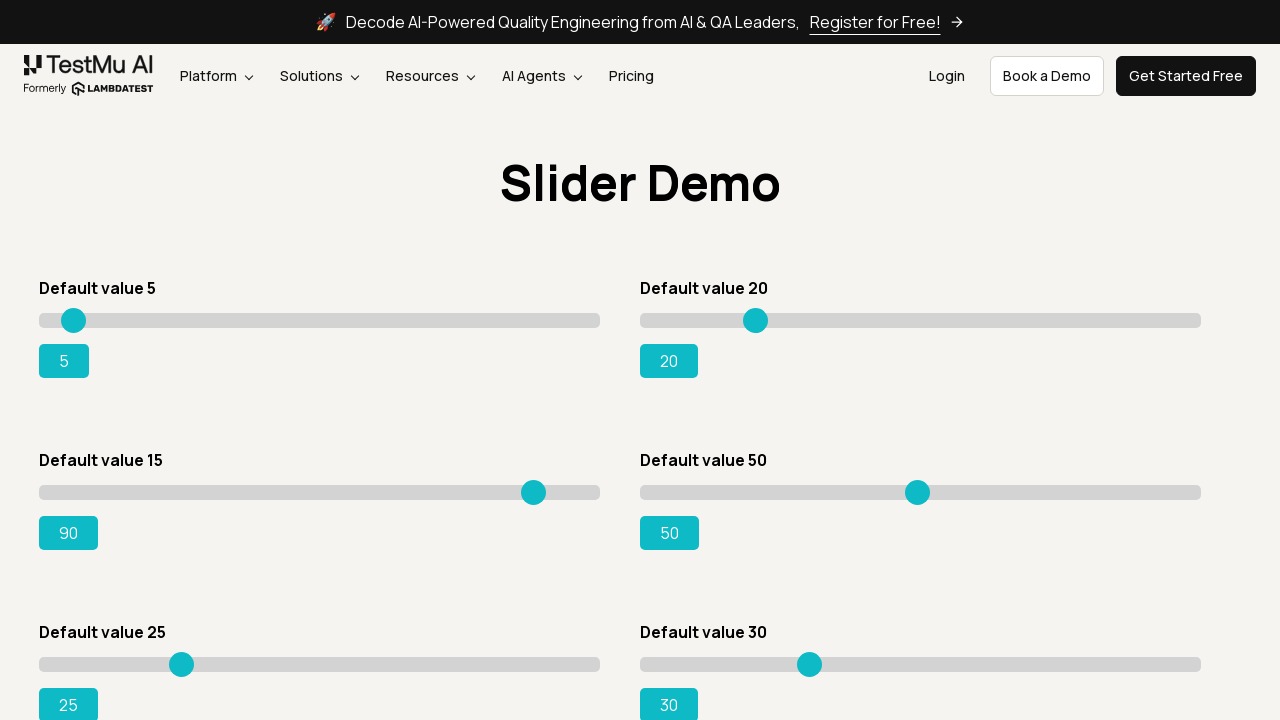

Mouse button pressed down on slider at (534, 485)
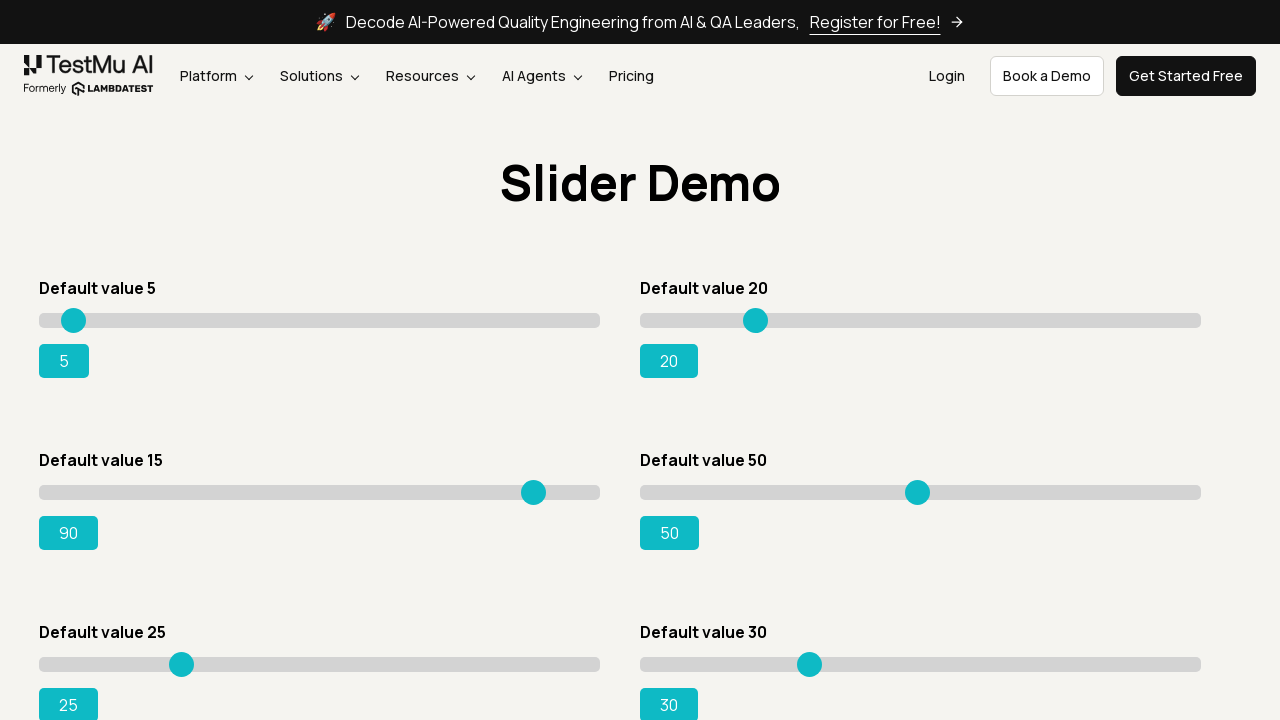

Dragged slider to position x=500 at (539, 485) on xpath=//*[@id='rangeSuccess']/preceding-sibling::*
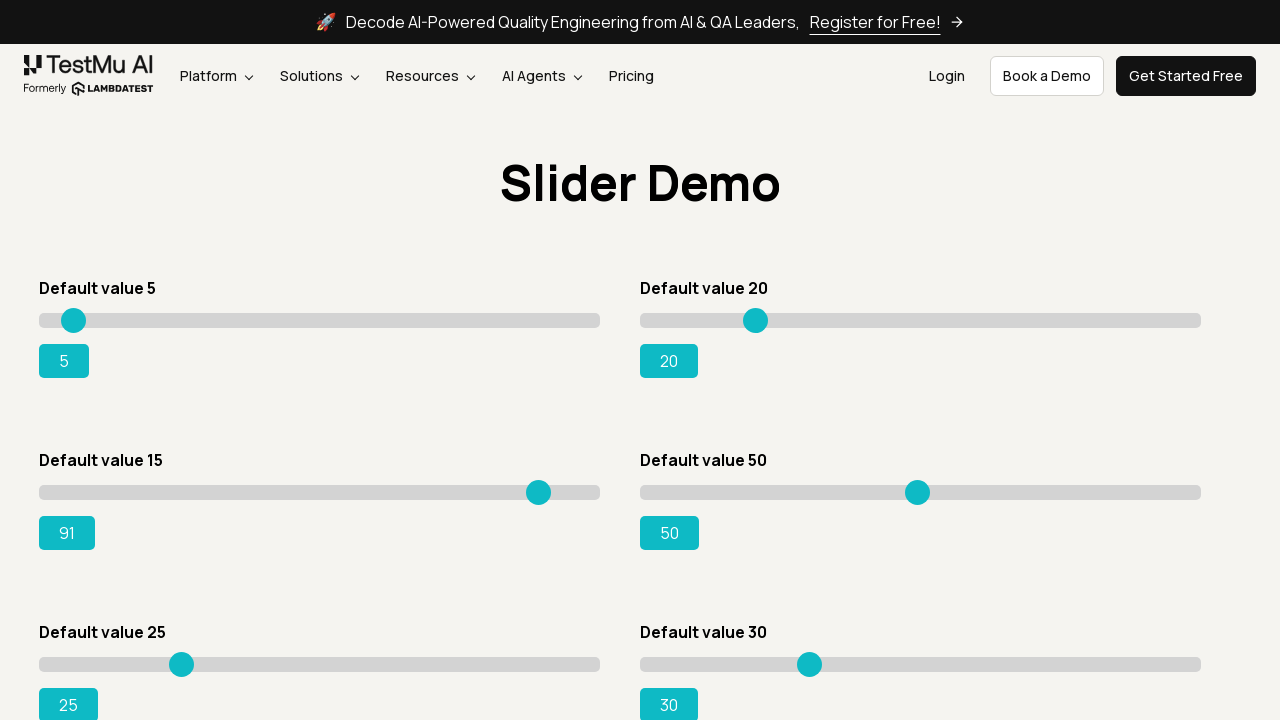

Mouse button released at (539, 485)
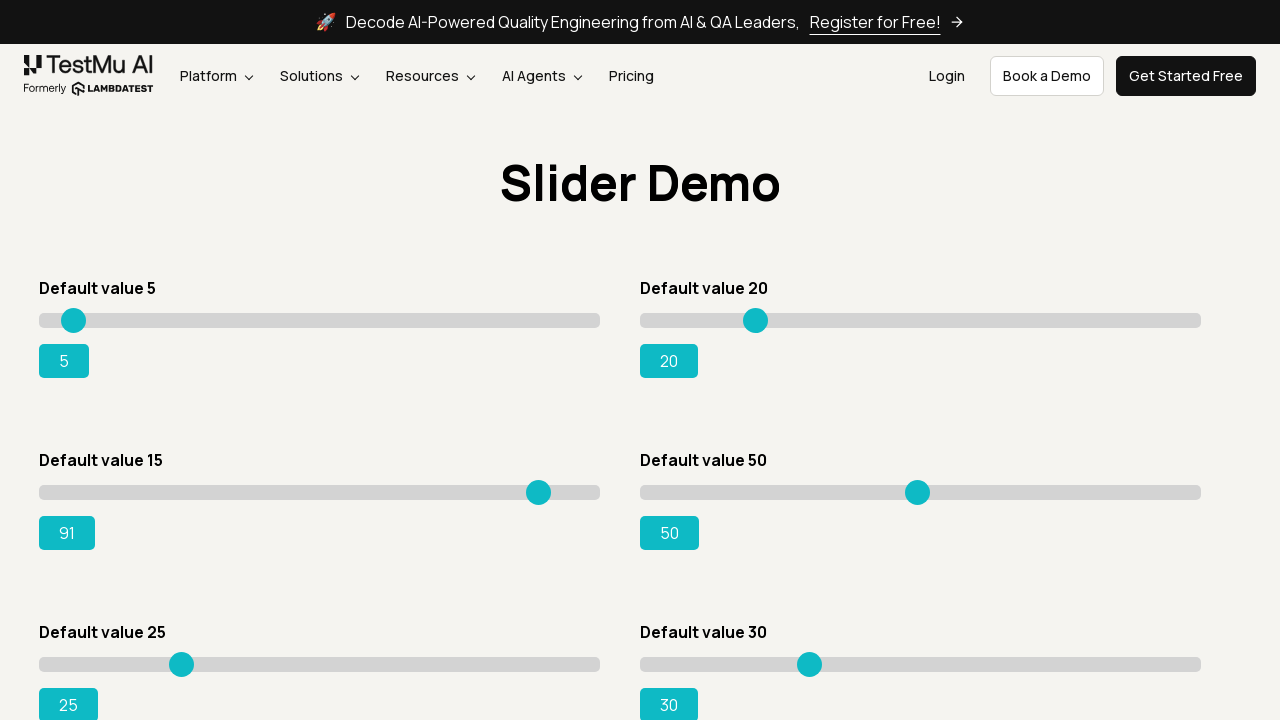

Current slider value: 91
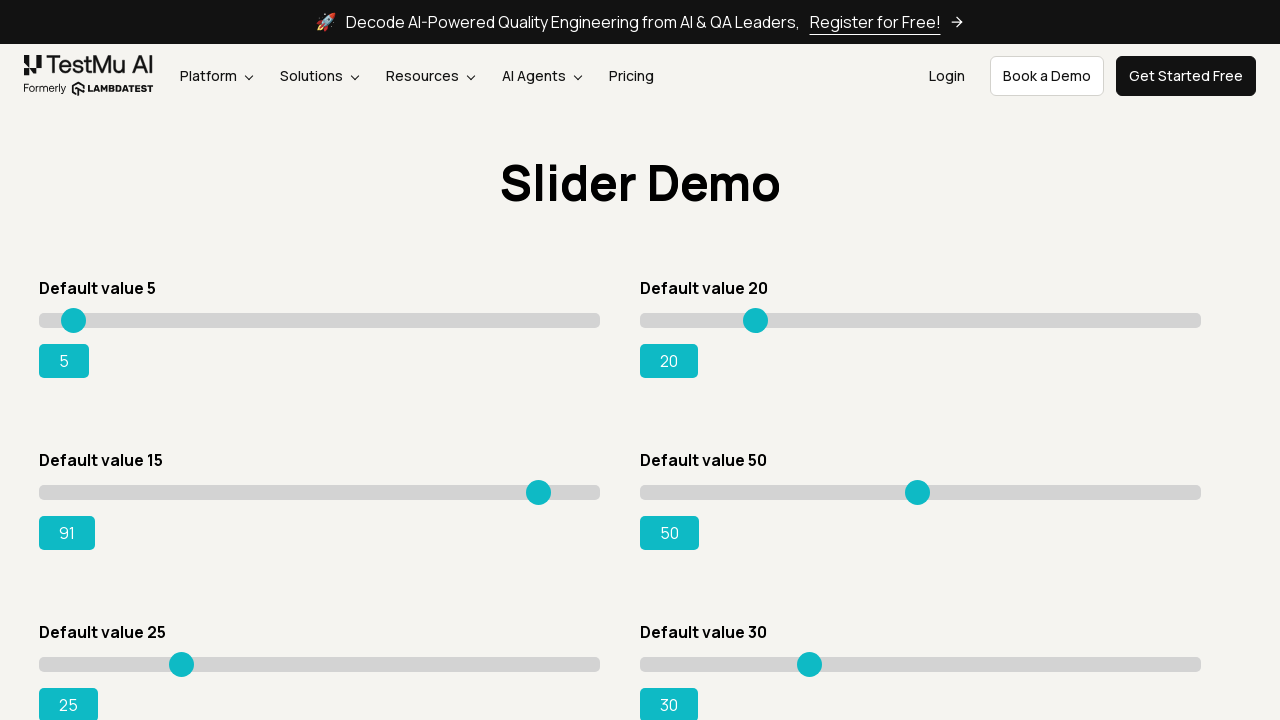

Hovered over slider at position x=500 at (539, 485) on xpath=//*[@id='rangeSuccess']/preceding-sibling::*
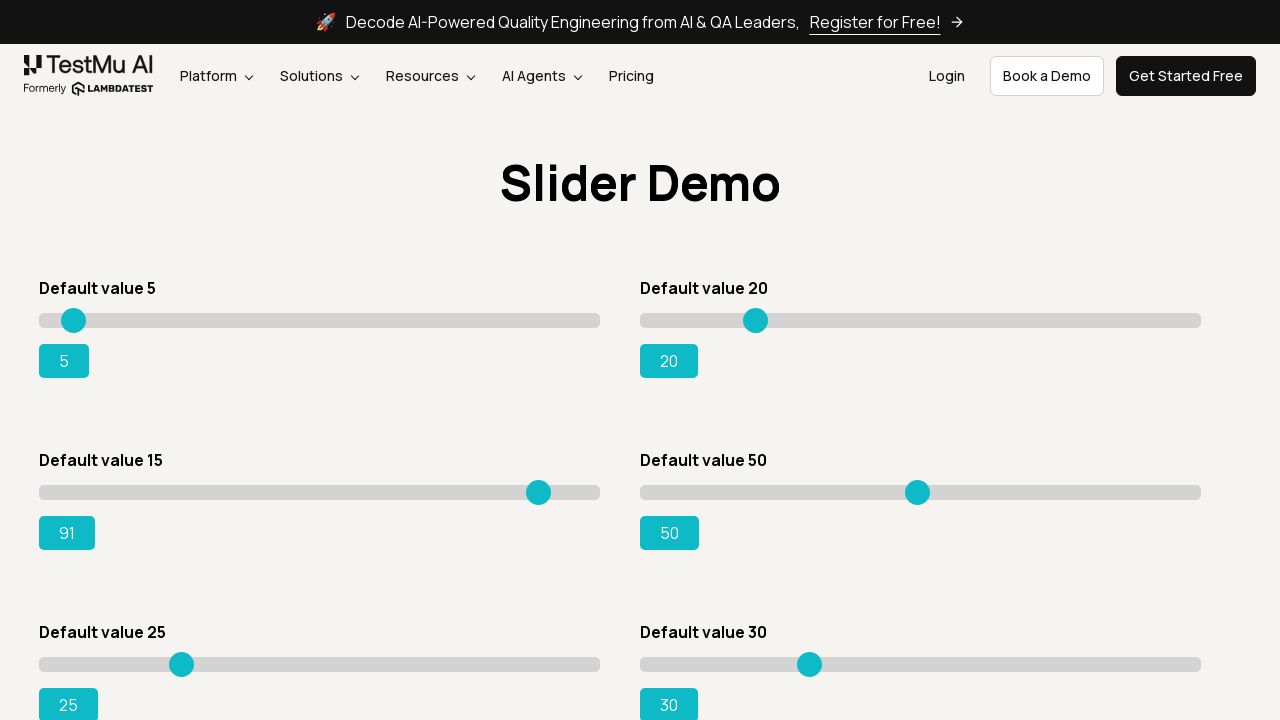

Mouse button pressed down on slider at (539, 485)
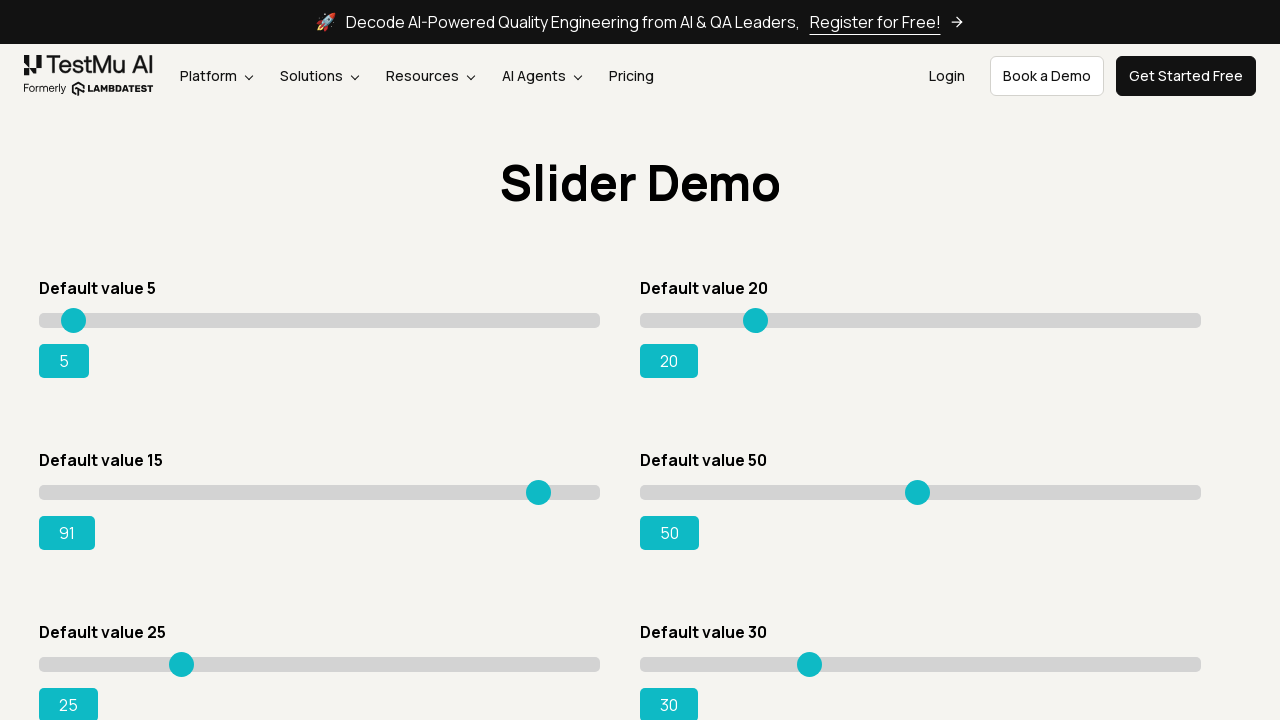

Dragged slider to position x=505 at (544, 485) on xpath=//*[@id='rangeSuccess']/preceding-sibling::*
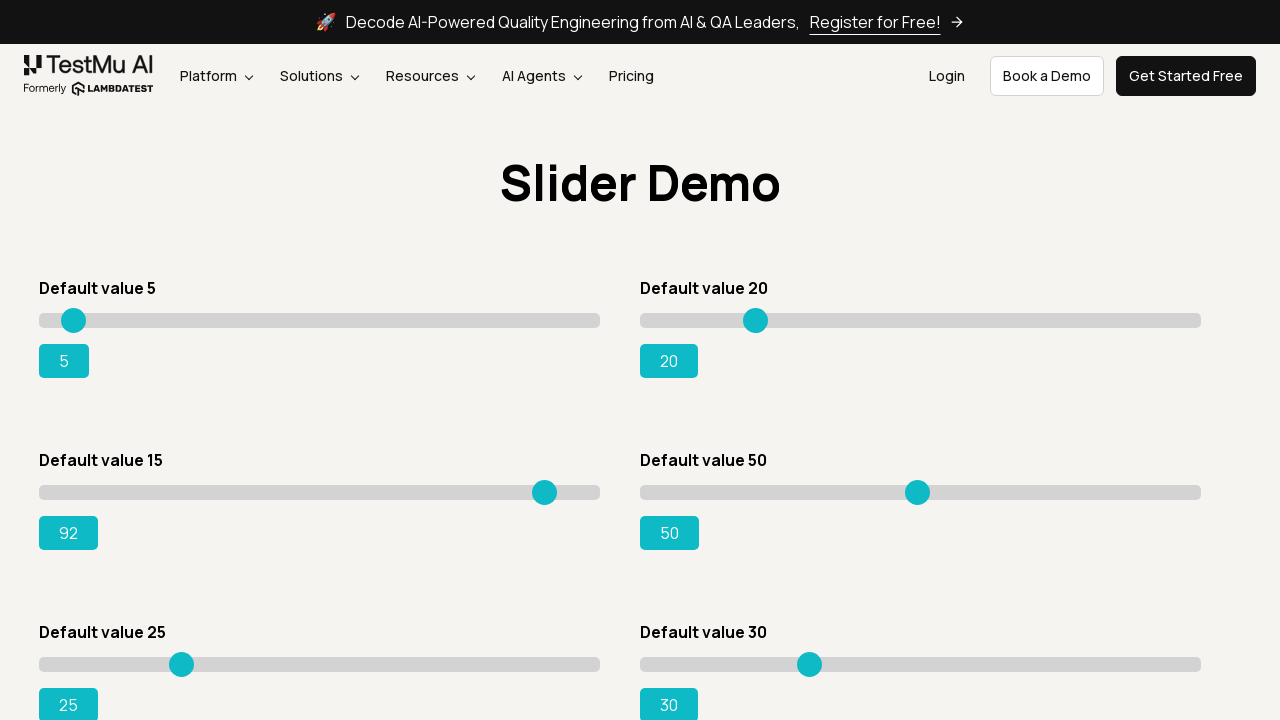

Mouse button released at (544, 485)
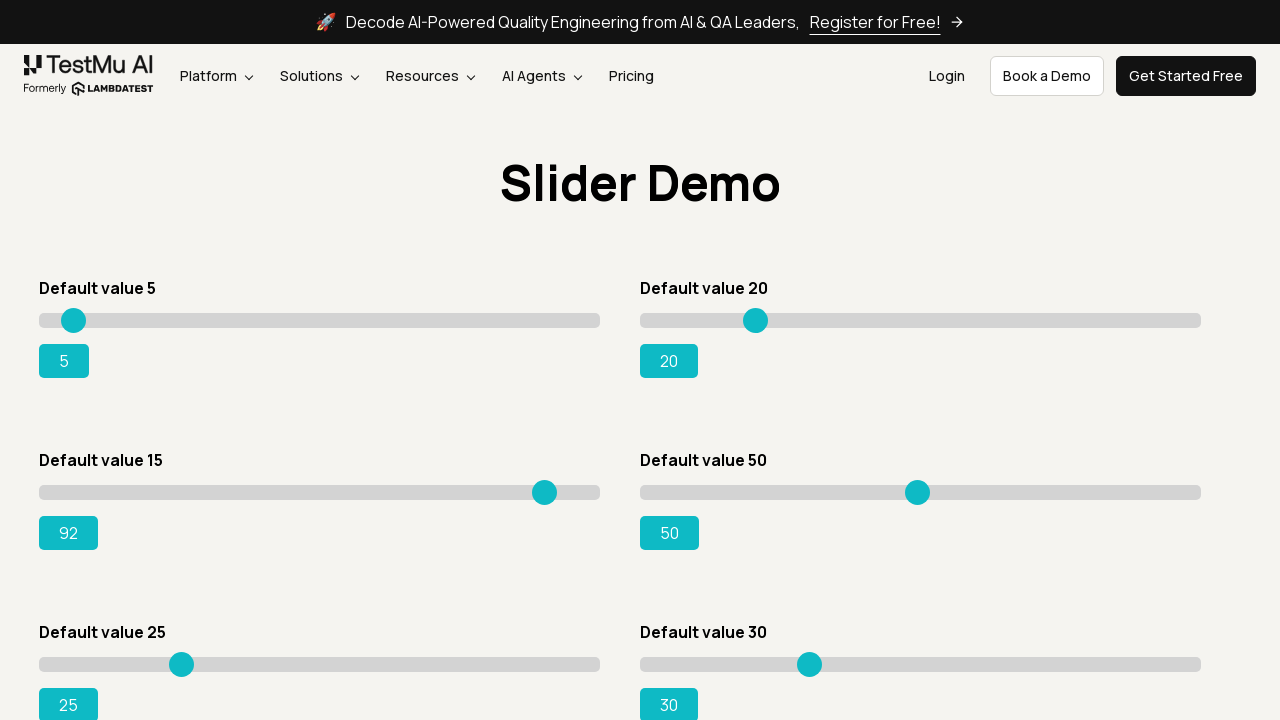

Current slider value: 92
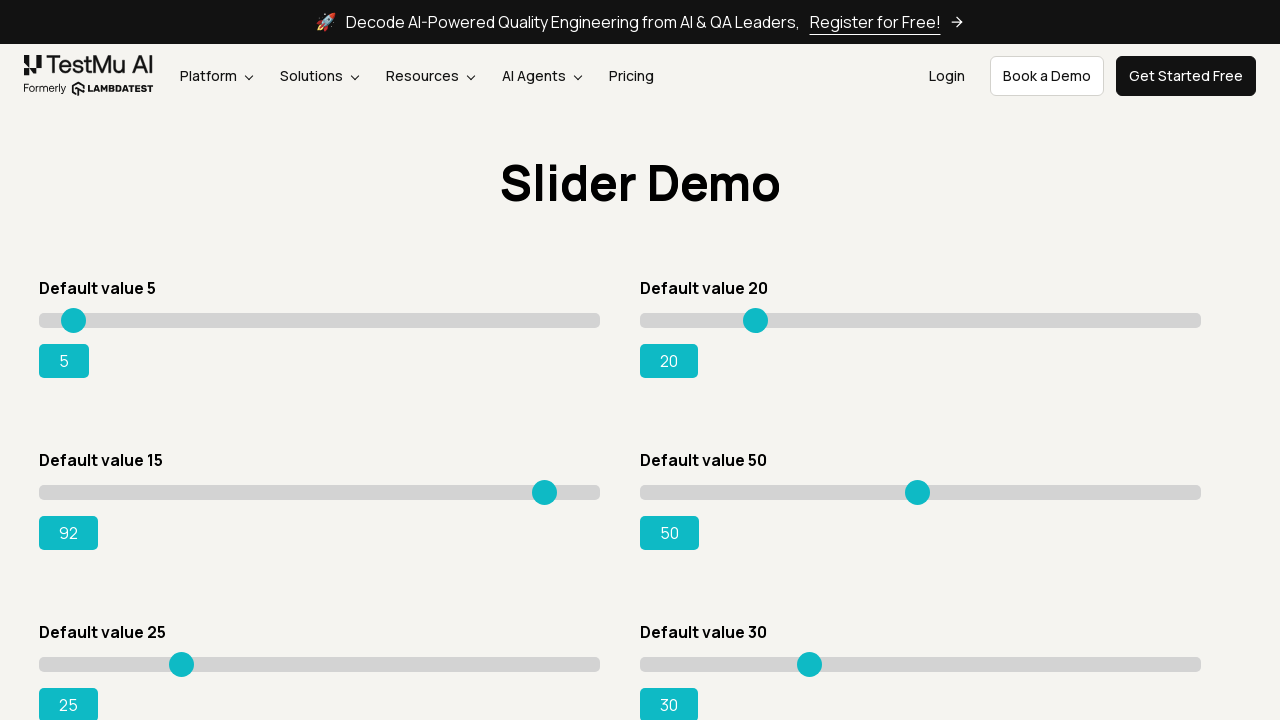

Hovered over slider at position x=505 at (544, 485) on xpath=//*[@id='rangeSuccess']/preceding-sibling::*
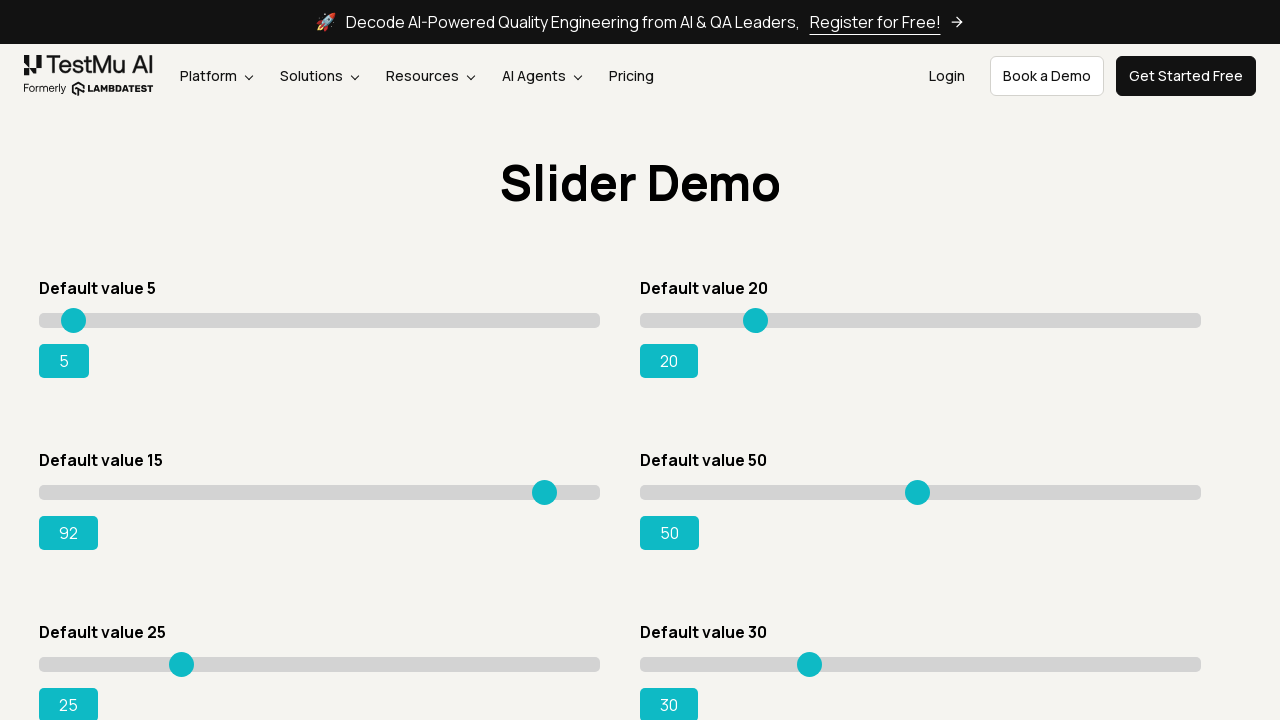

Mouse button pressed down on slider at (544, 485)
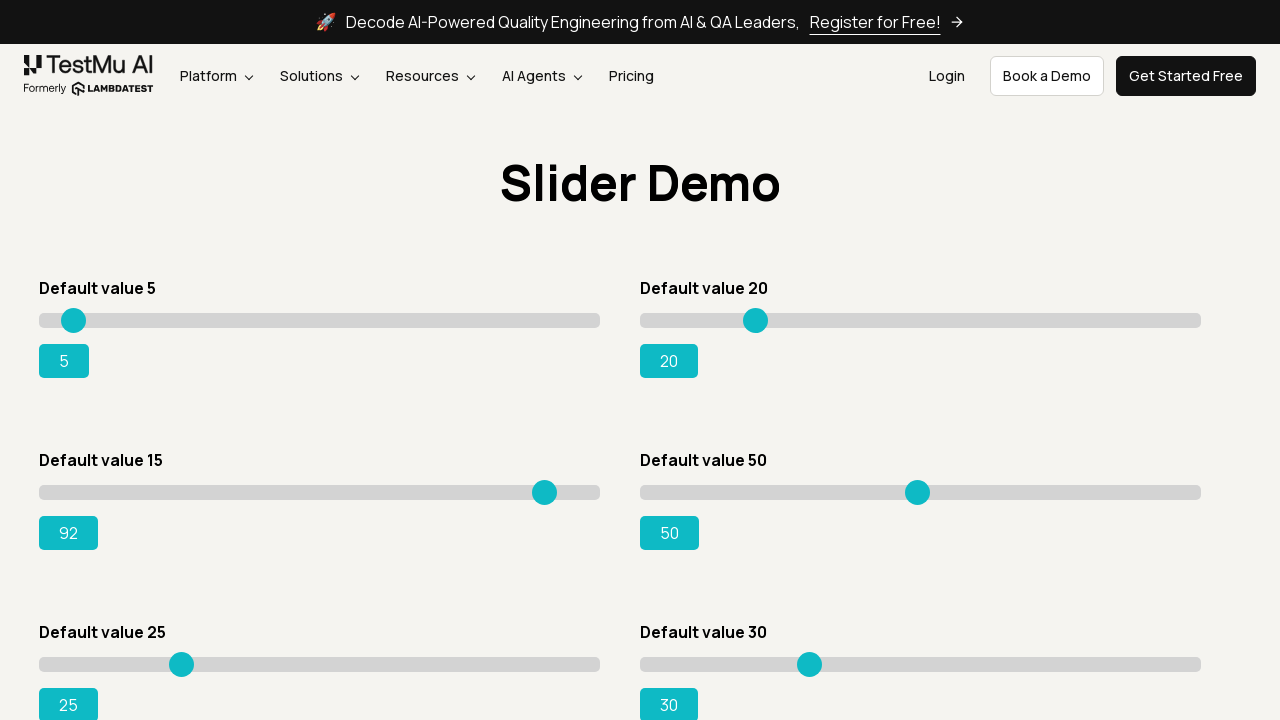

Dragged slider to position x=510 at (549, 485) on xpath=//*[@id='rangeSuccess']/preceding-sibling::*
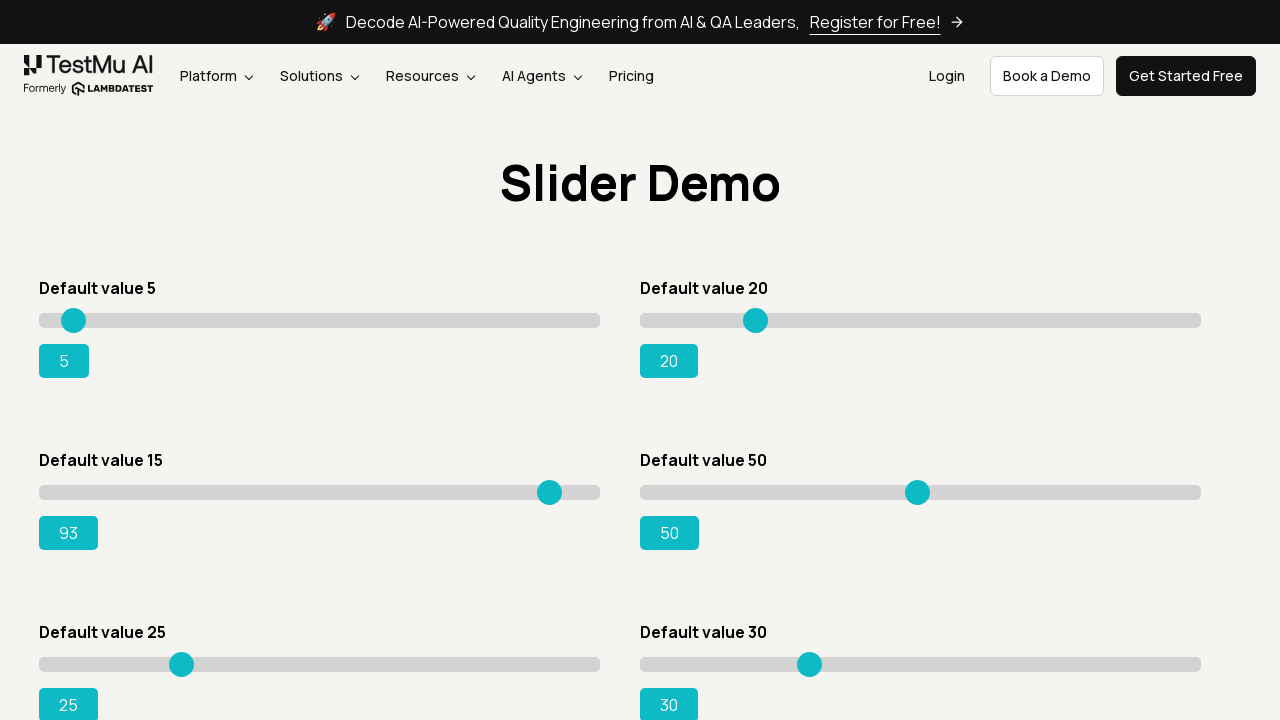

Mouse button released at (549, 485)
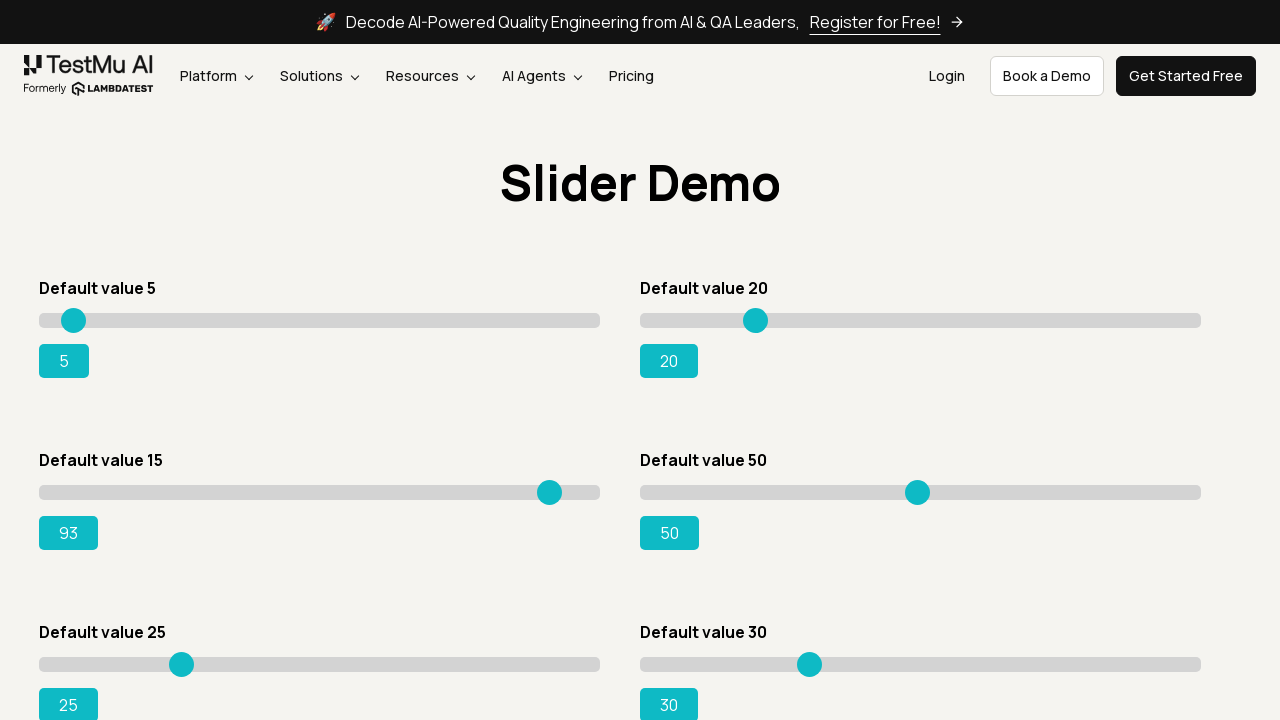

Current slider value: 93
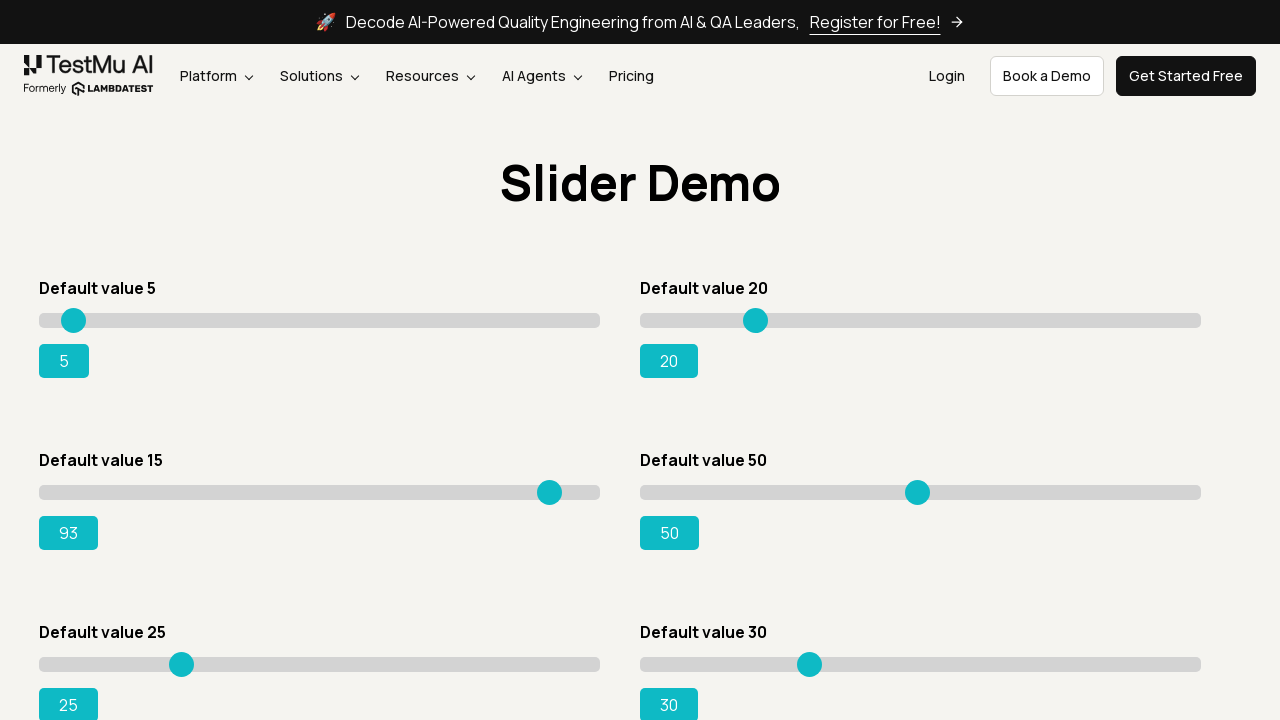

Hovered over slider at position x=510 at (549, 485) on xpath=//*[@id='rangeSuccess']/preceding-sibling::*
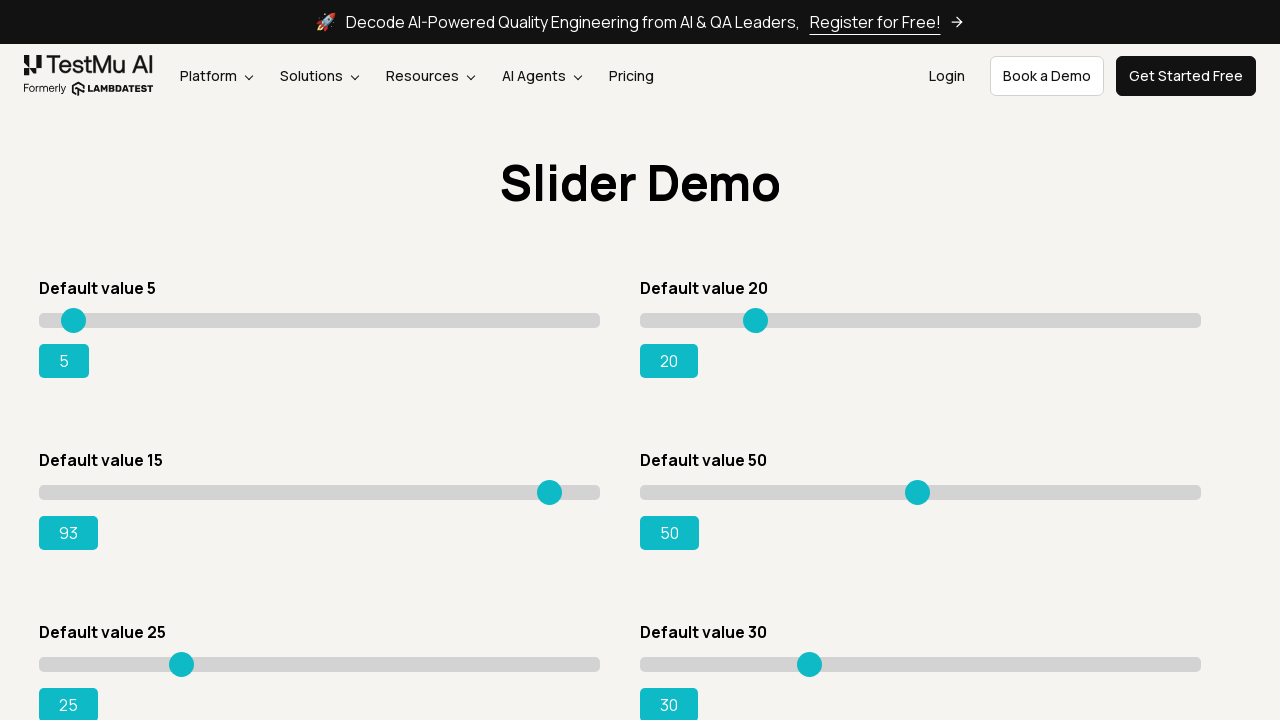

Mouse button pressed down on slider at (549, 485)
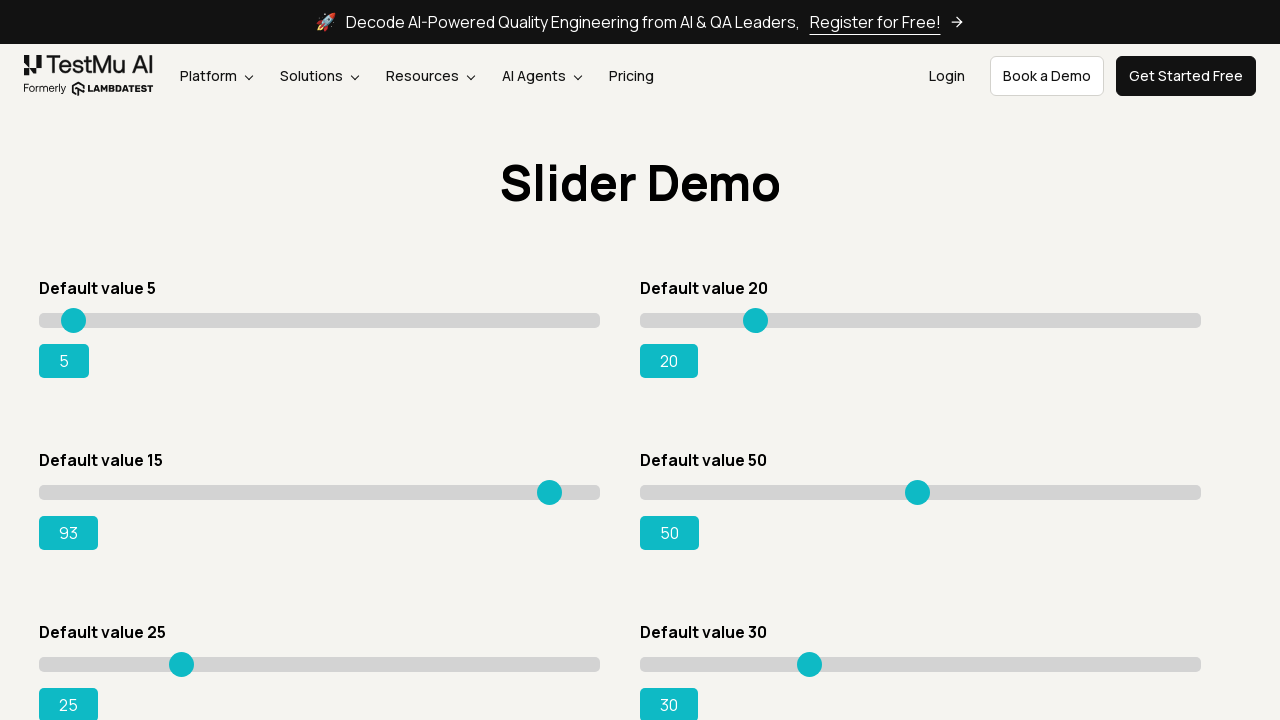

Dragged slider to position x=515 at (554, 485) on xpath=//*[@id='rangeSuccess']/preceding-sibling::*
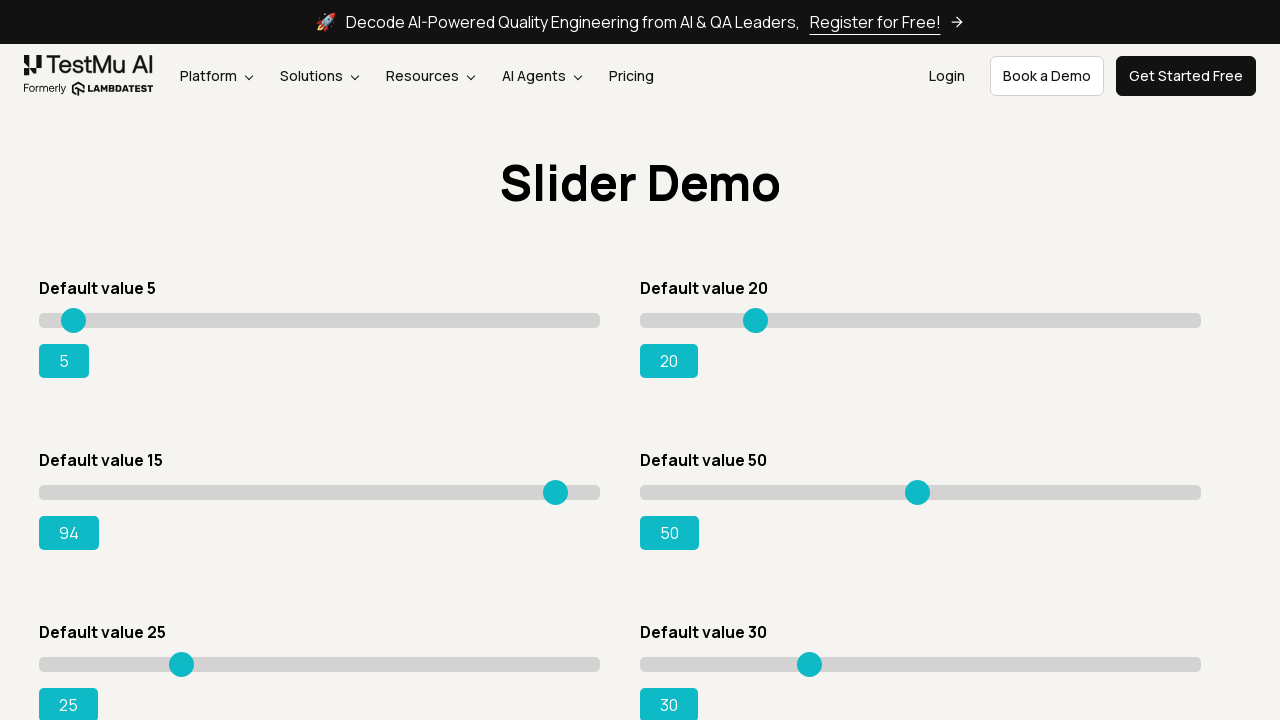

Mouse button released at (554, 485)
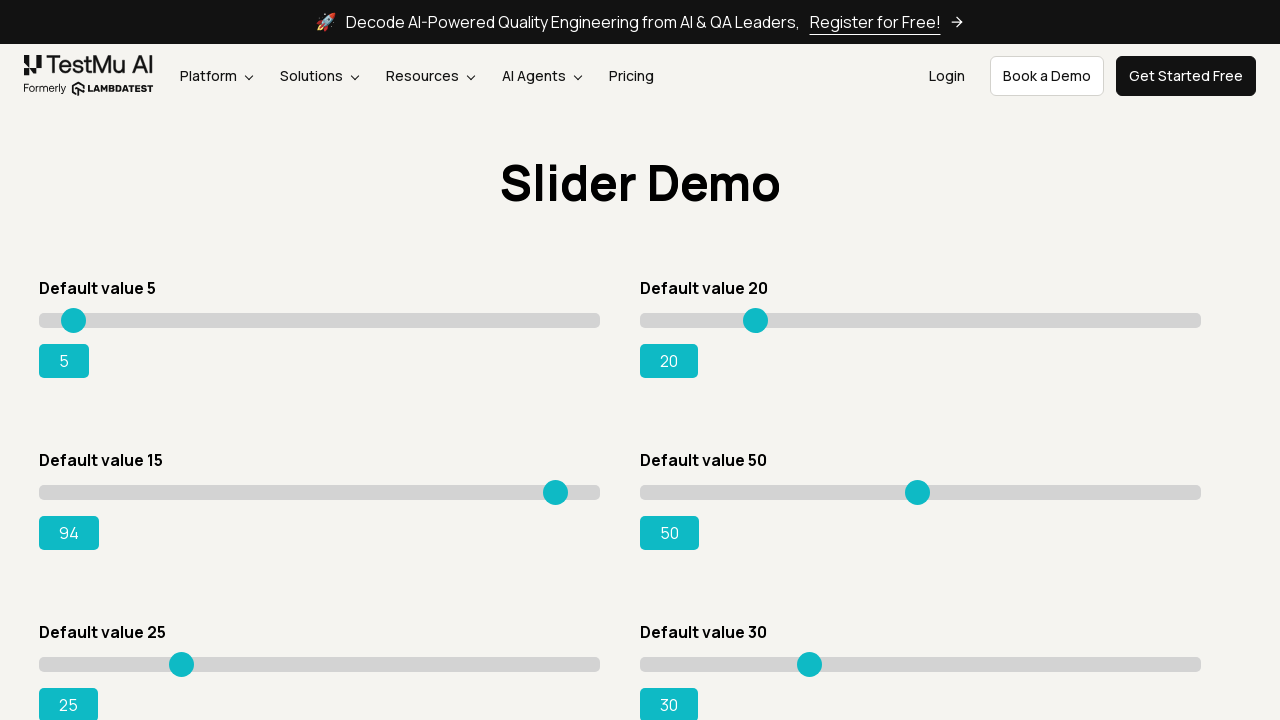

Current slider value: 94
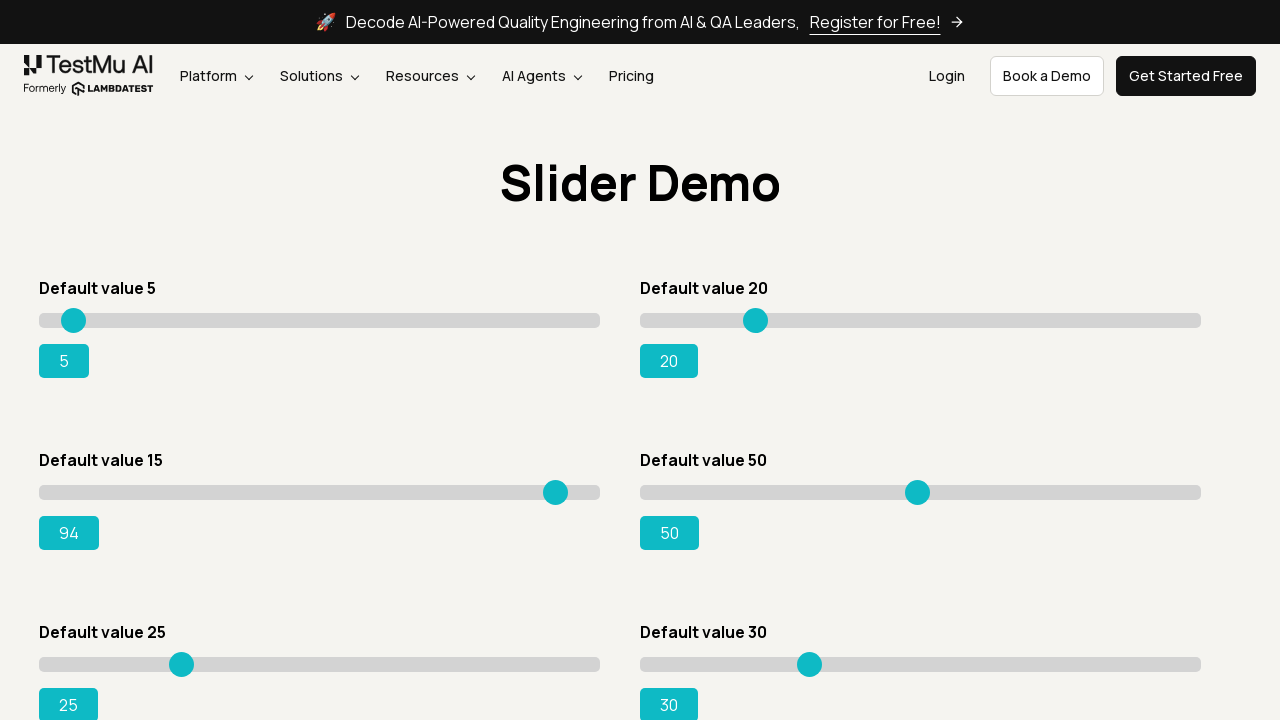

Hovered over slider at position x=515 at (554, 485) on xpath=//*[@id='rangeSuccess']/preceding-sibling::*
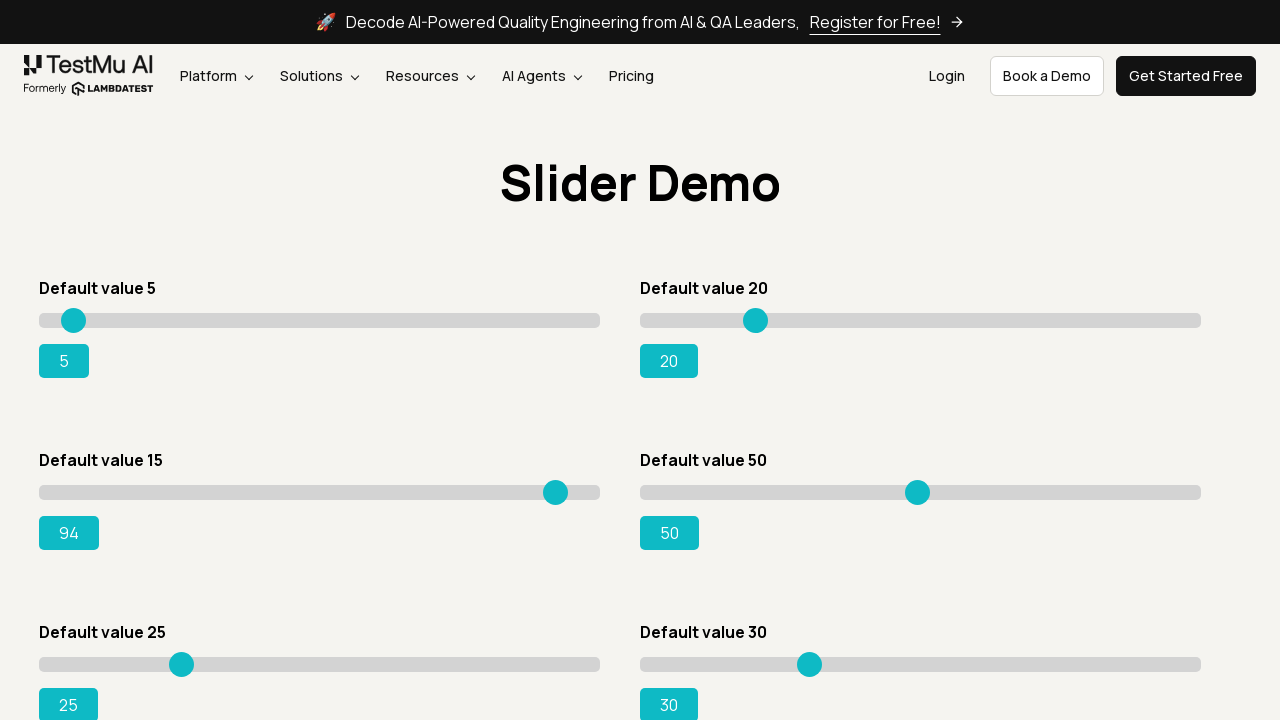

Mouse button pressed down on slider at (554, 485)
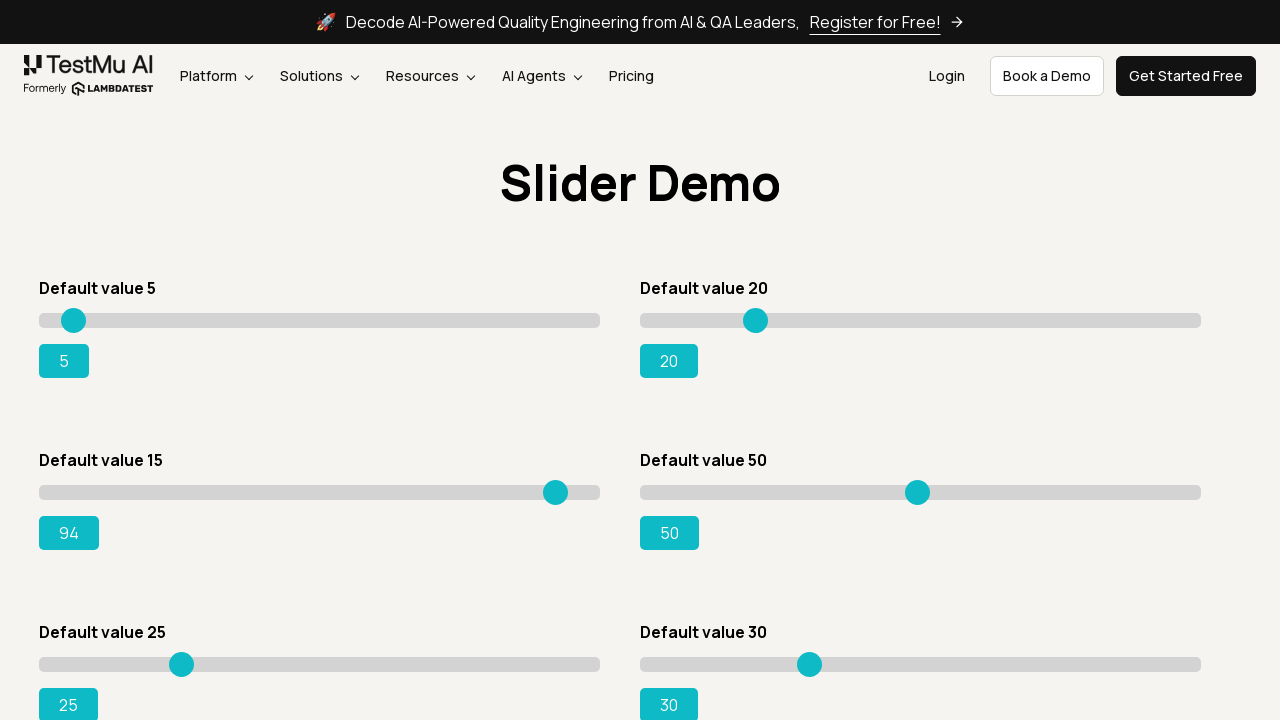

Dragged slider to position x=520 at (559, 485) on xpath=//*[@id='rangeSuccess']/preceding-sibling::*
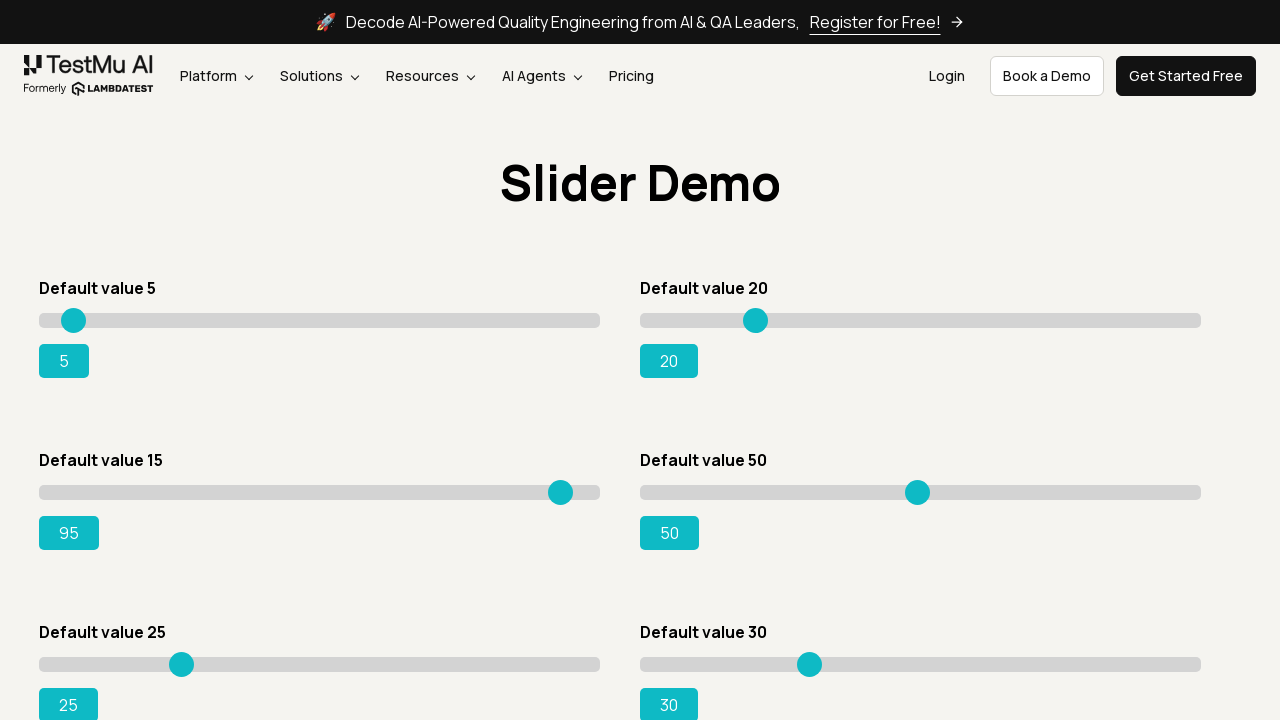

Mouse button released at (559, 485)
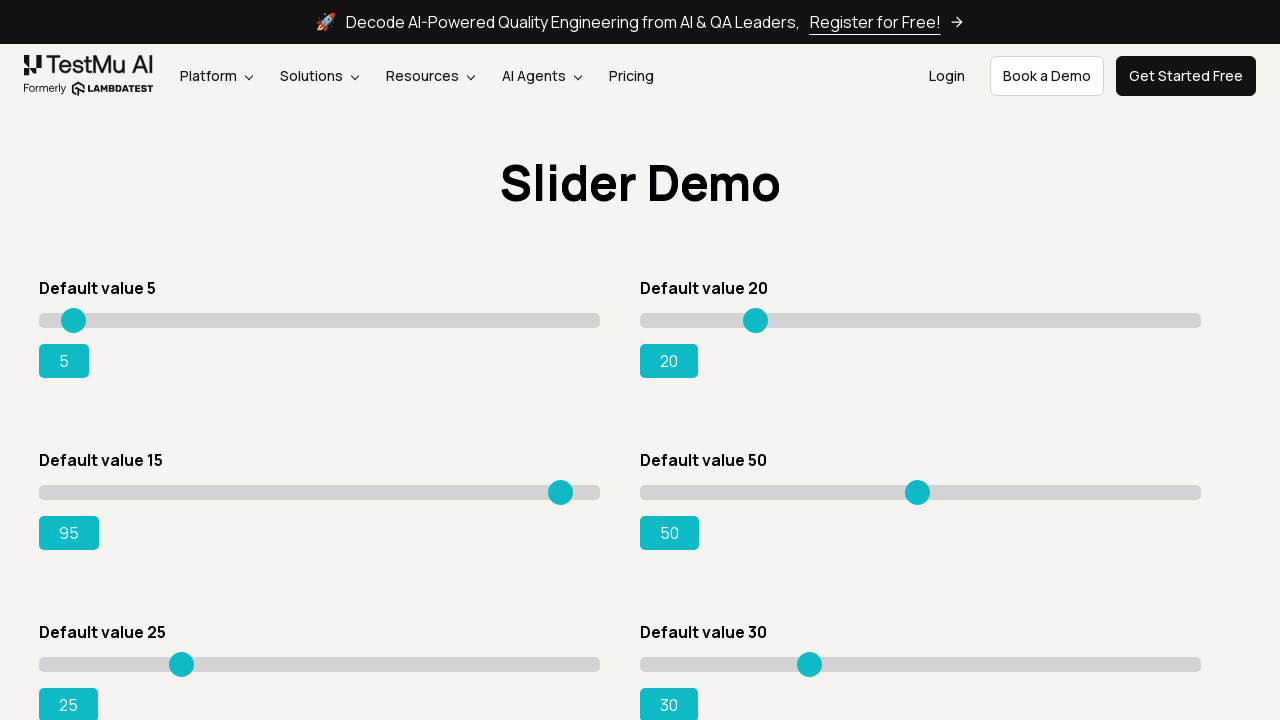

Current slider value: 95
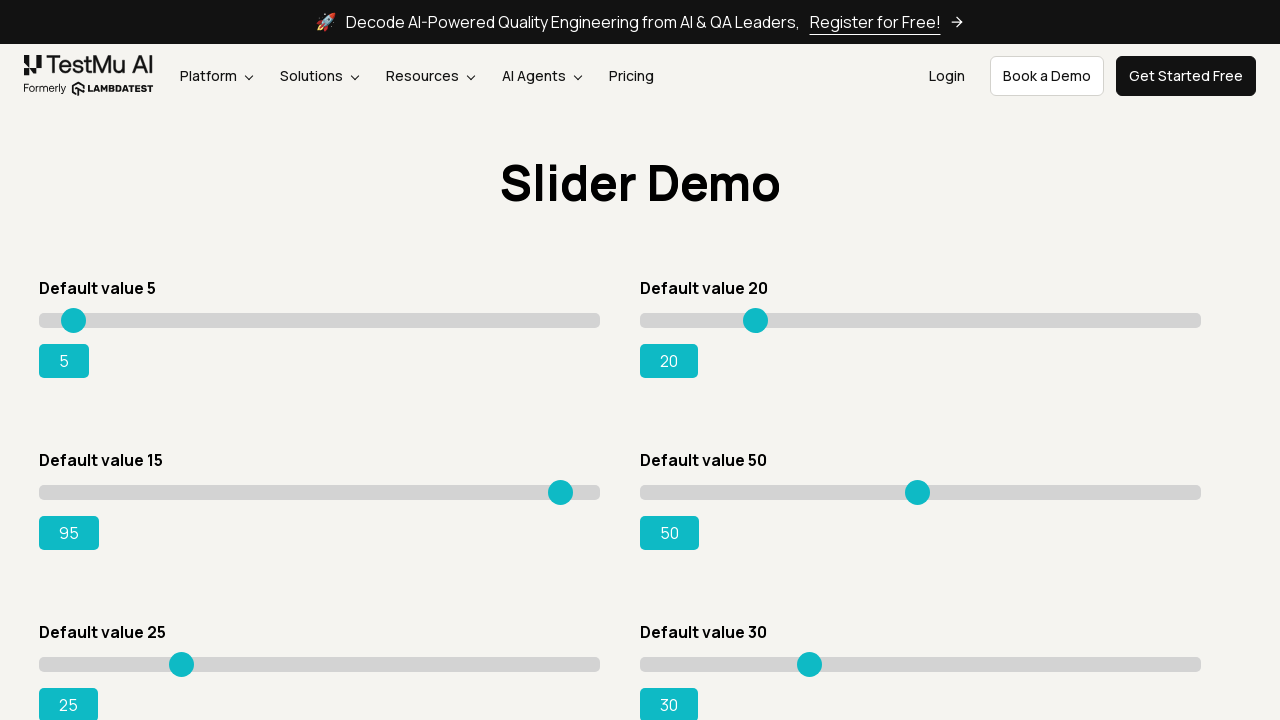

Verified slider value is 95
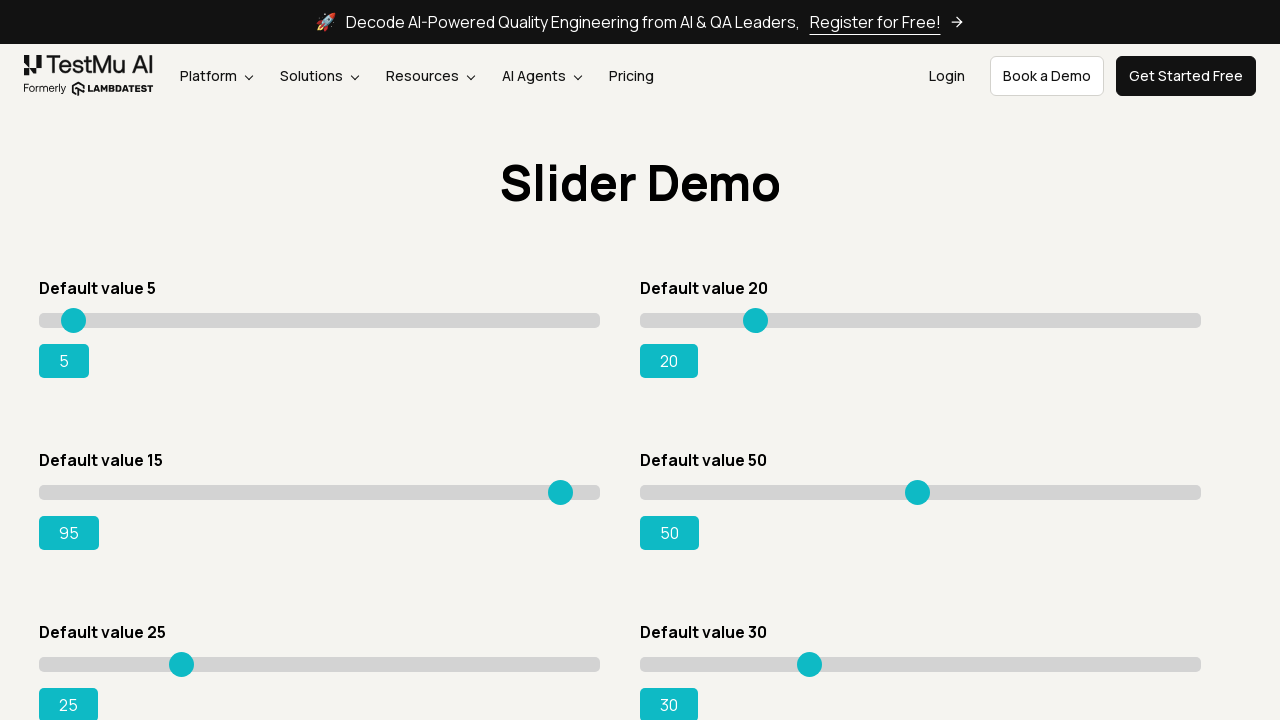

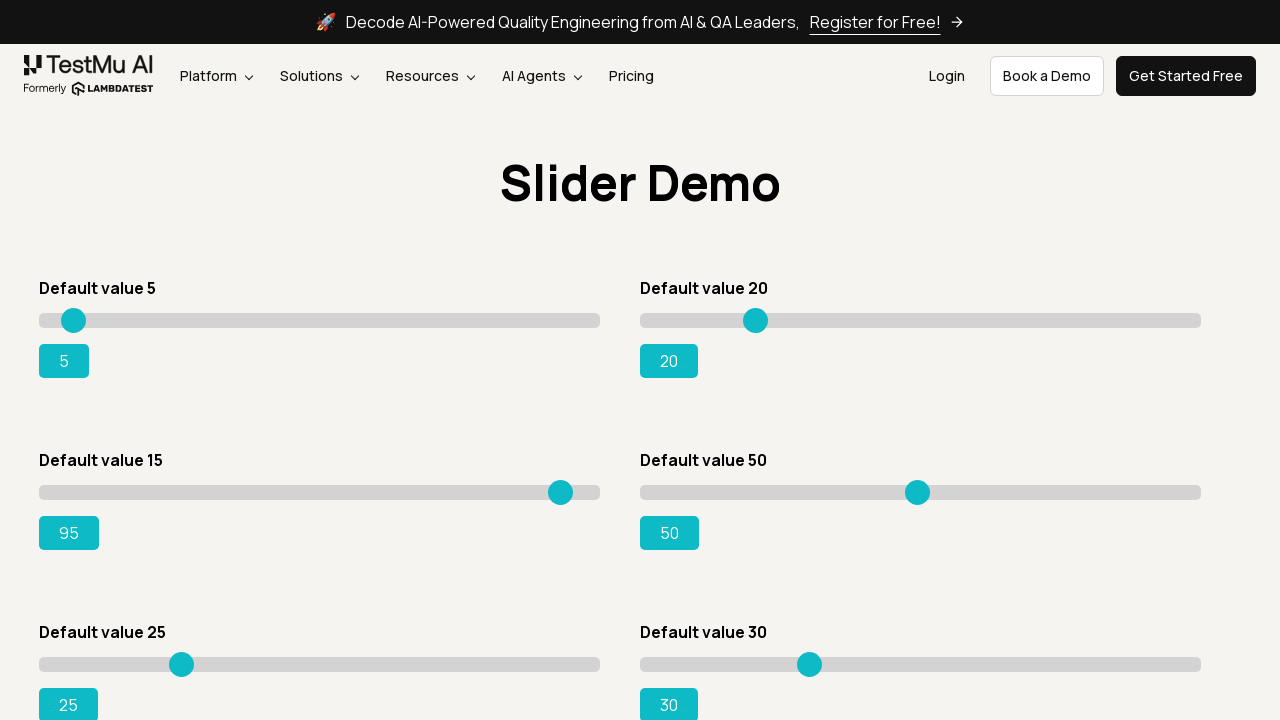